Tests a Todo list application by navigating to the todo page, adding 100 tasks, and then deleting odd-numbered tasks

Starting URL: https://material.playwrightvn.com/

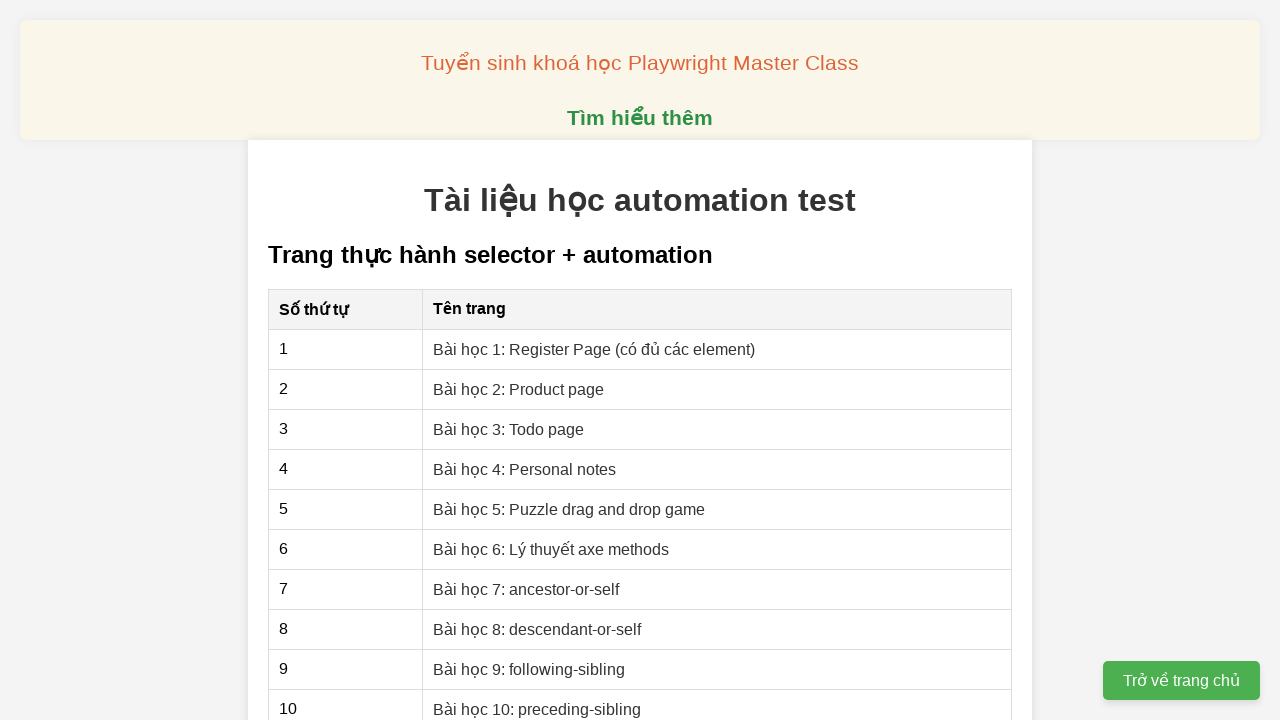

Clicked on Todo page link at (509, 429) on xpath=//td/a[normalize-space(@href)='03-xpath-todo-list.html']
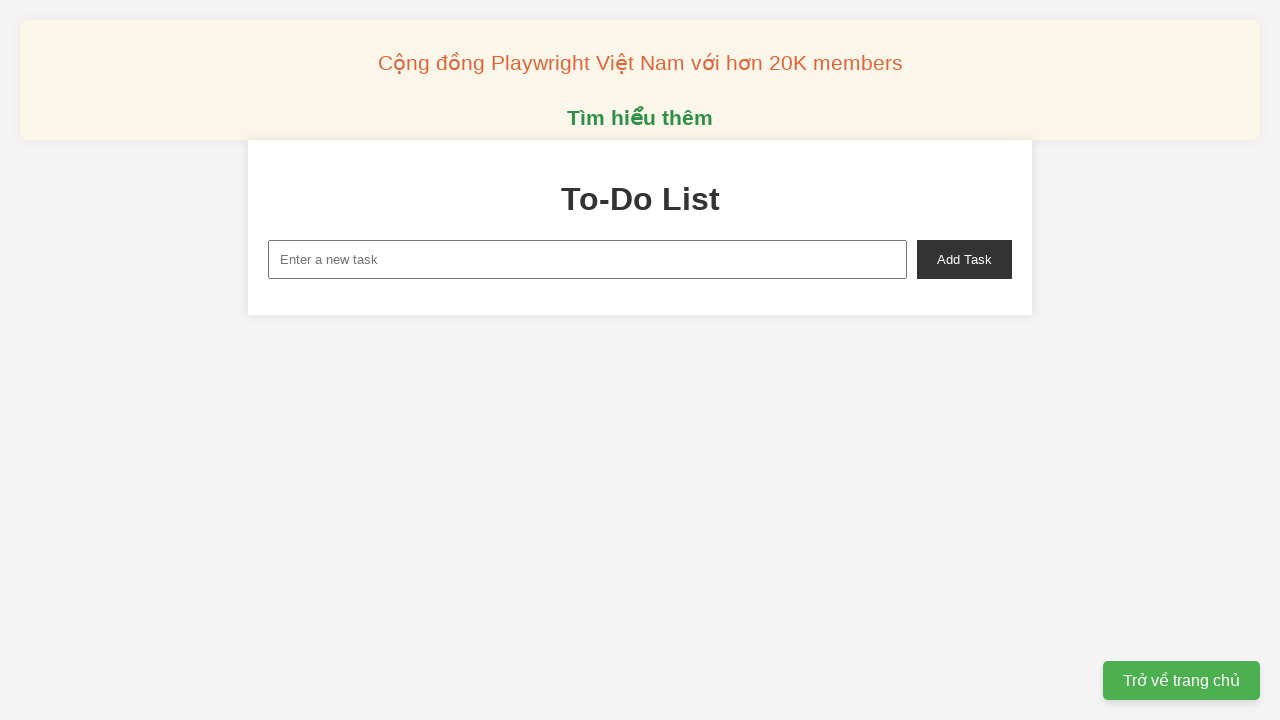

Filled task input field with 'Playwrightvn Task 1' on xpath=//input[@id='new-task']
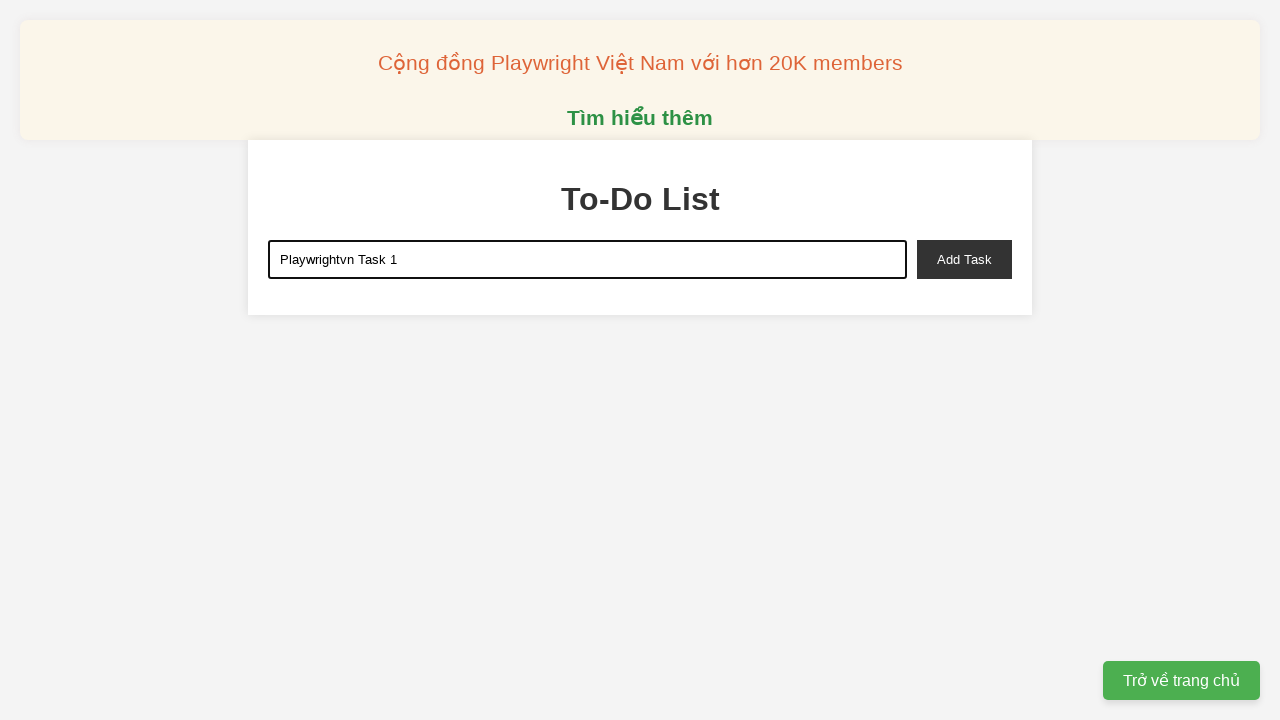

Clicked add task button to create task 1 at (964, 259) on xpath=//button[@id='add-task']
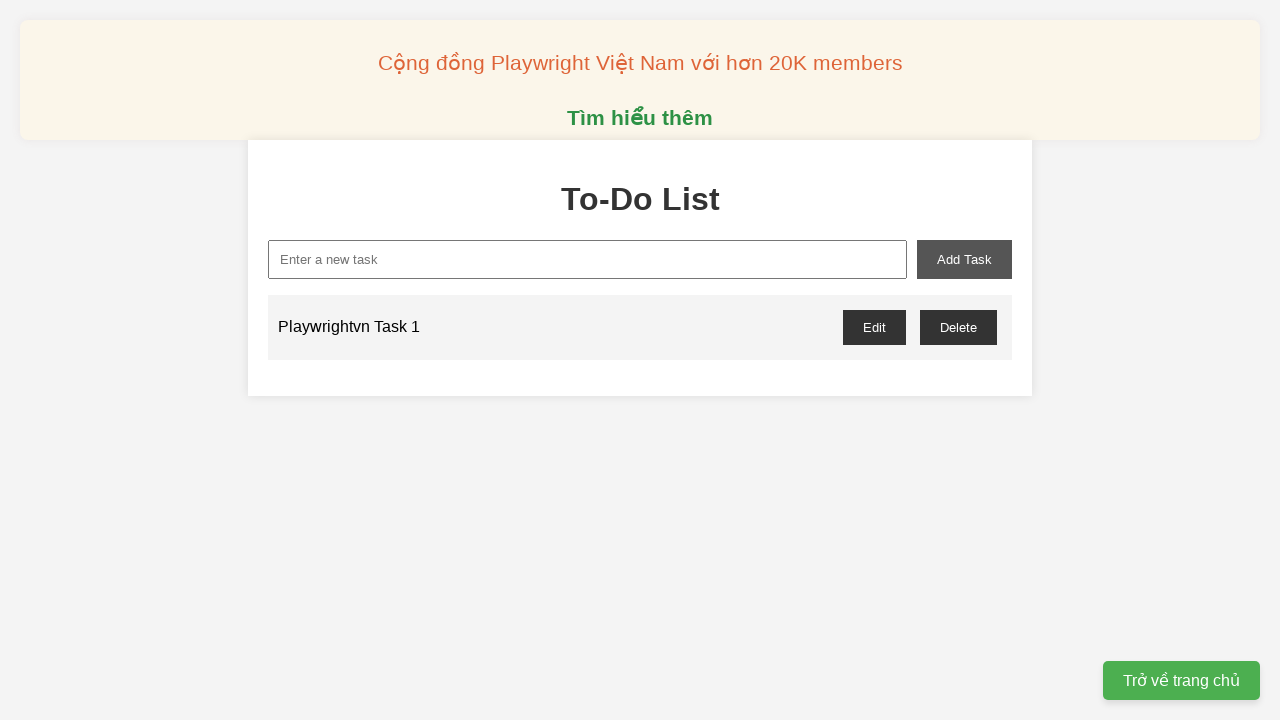

Waited 100ms for task to be added
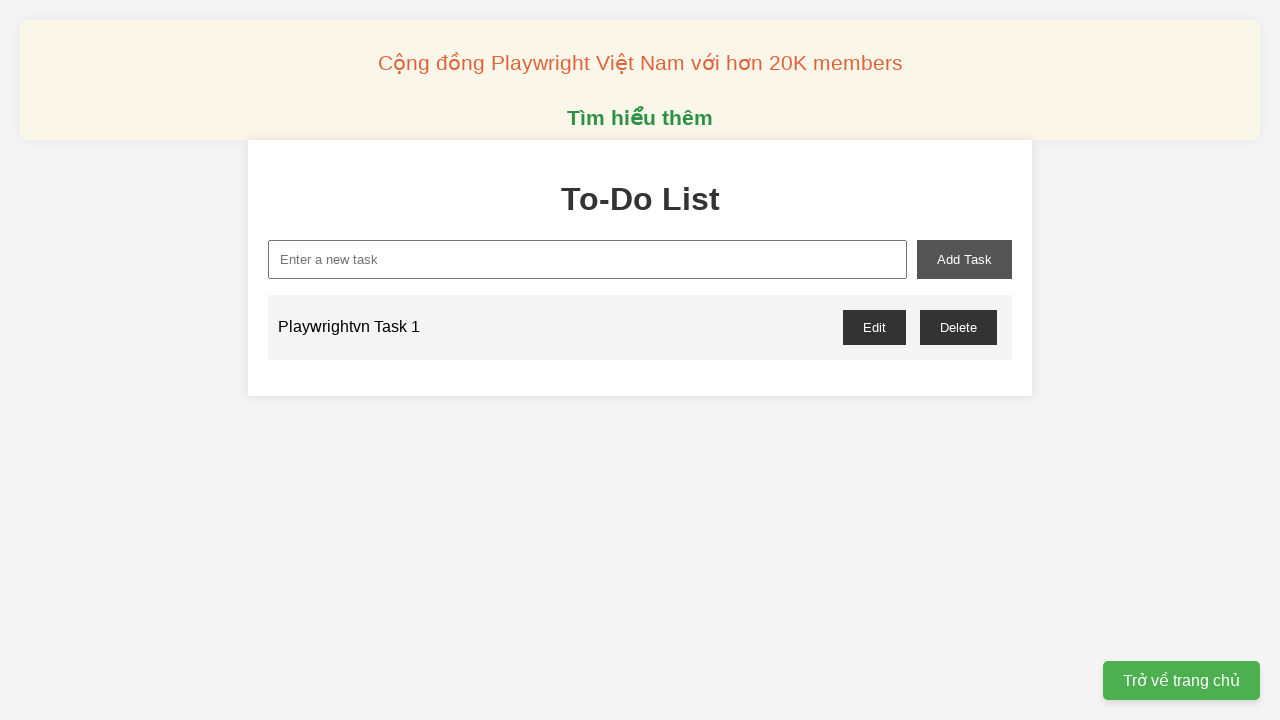

Filled task input field with 'Playwrightvn Task 2' on xpath=//input[@id='new-task']
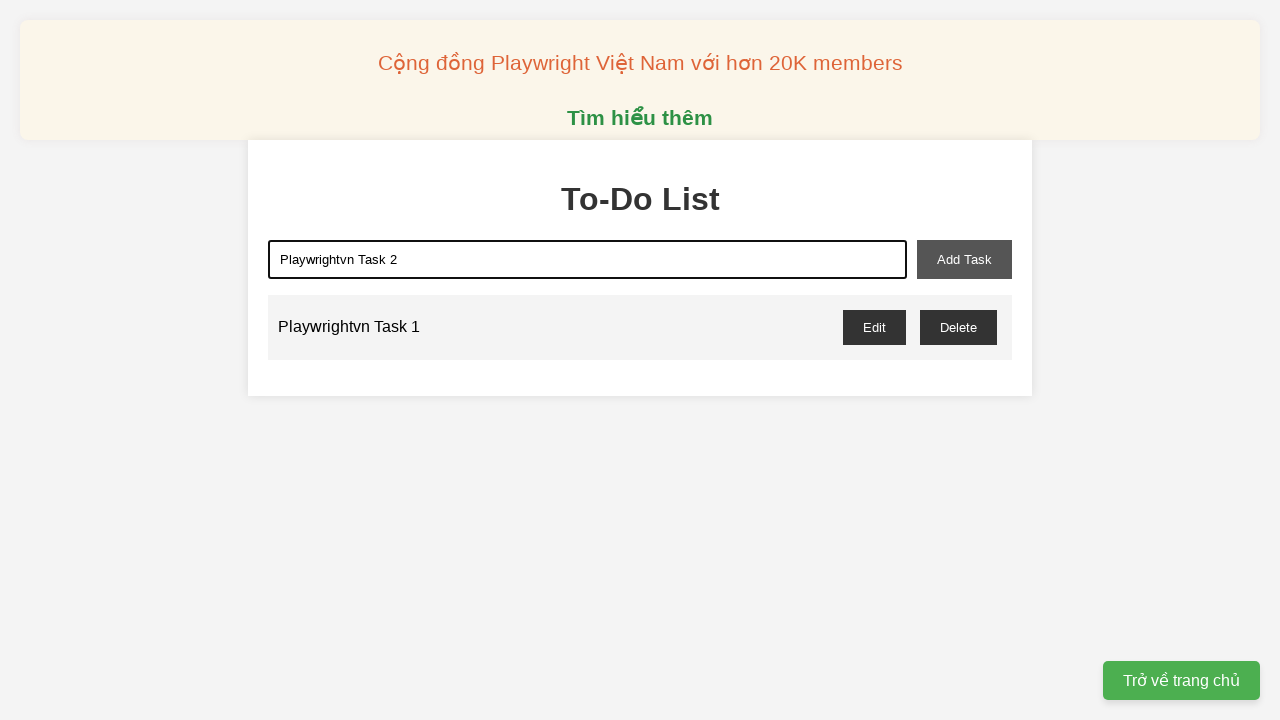

Clicked add task button to create task 2 at (964, 259) on xpath=//button[@id='add-task']
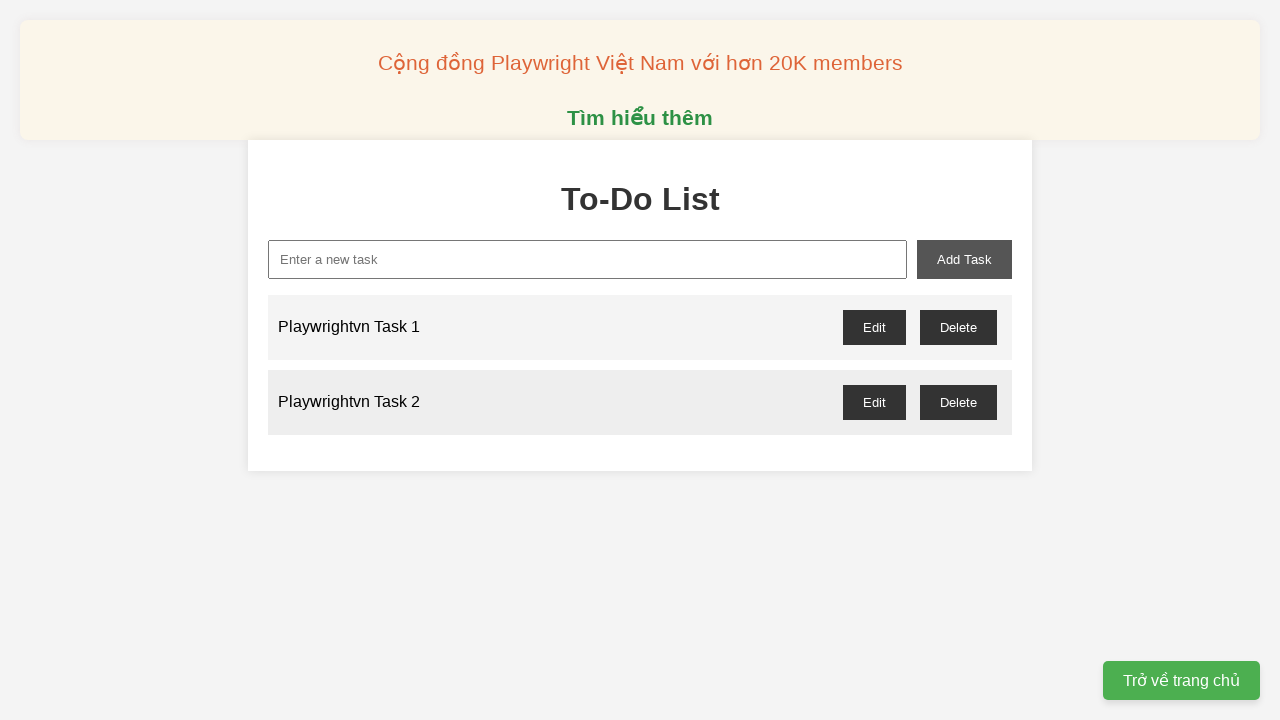

Waited 100ms for task to be added
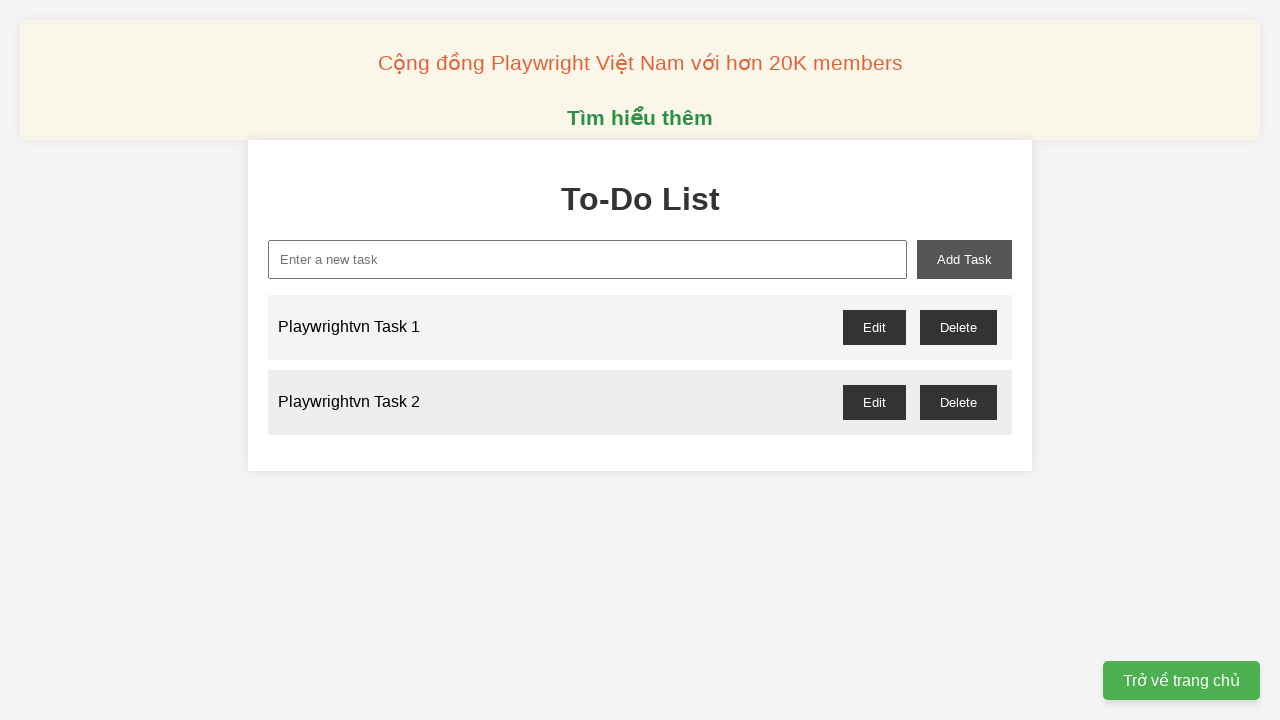

Filled task input field with 'Playwrightvn Task 3' on xpath=//input[@id='new-task']
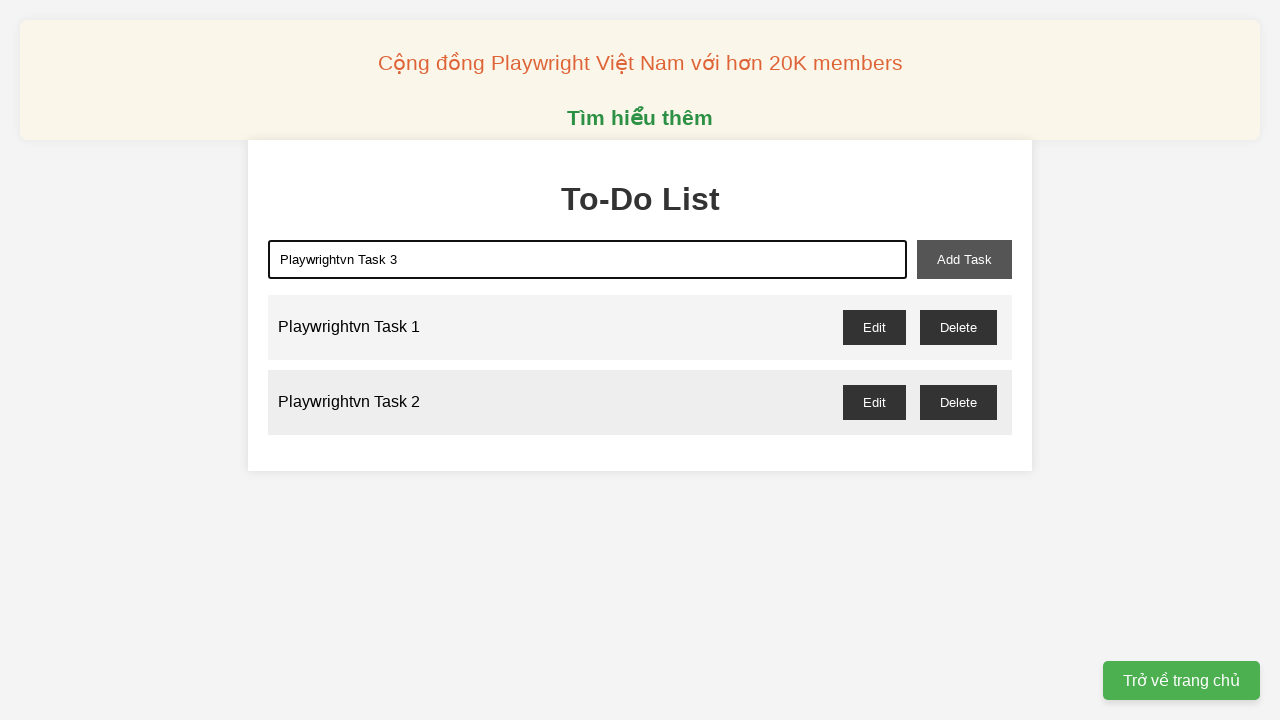

Clicked add task button to create task 3 at (964, 259) on xpath=//button[@id='add-task']
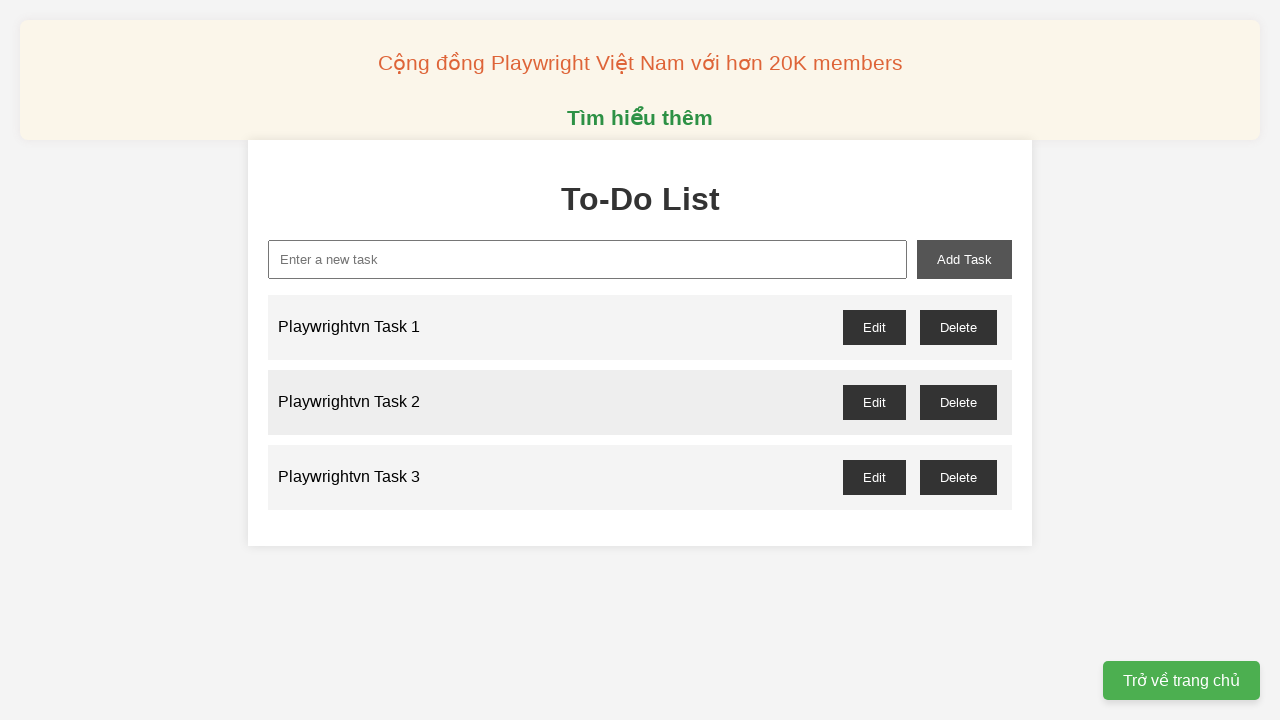

Waited 100ms for task to be added
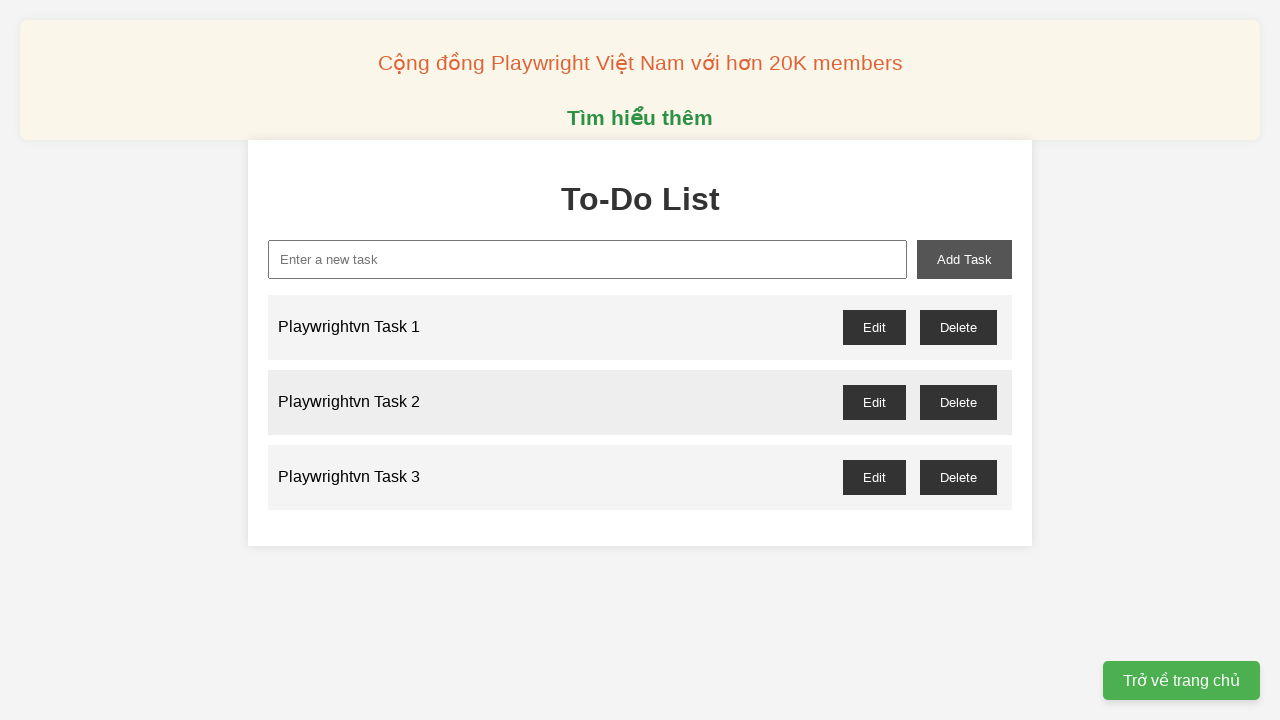

Filled task input field with 'Playwrightvn Task 4' on xpath=//input[@id='new-task']
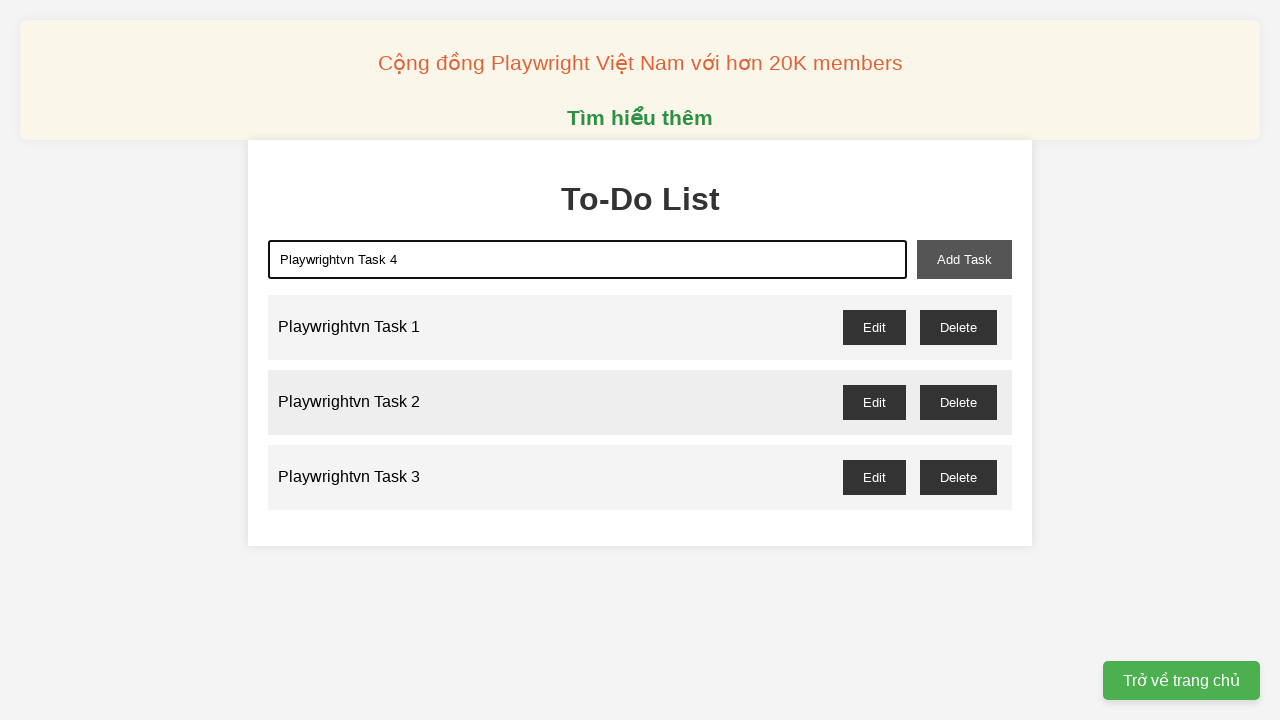

Clicked add task button to create task 4 at (964, 259) on xpath=//button[@id='add-task']
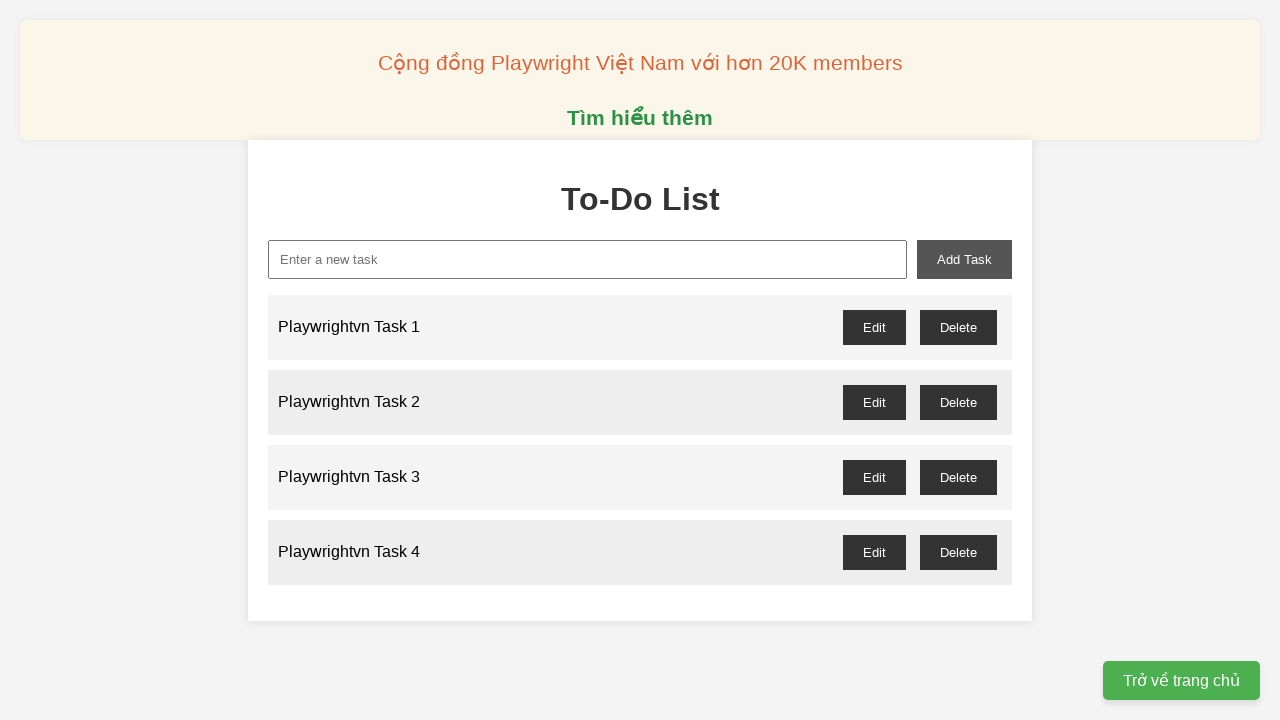

Waited 100ms for task to be added
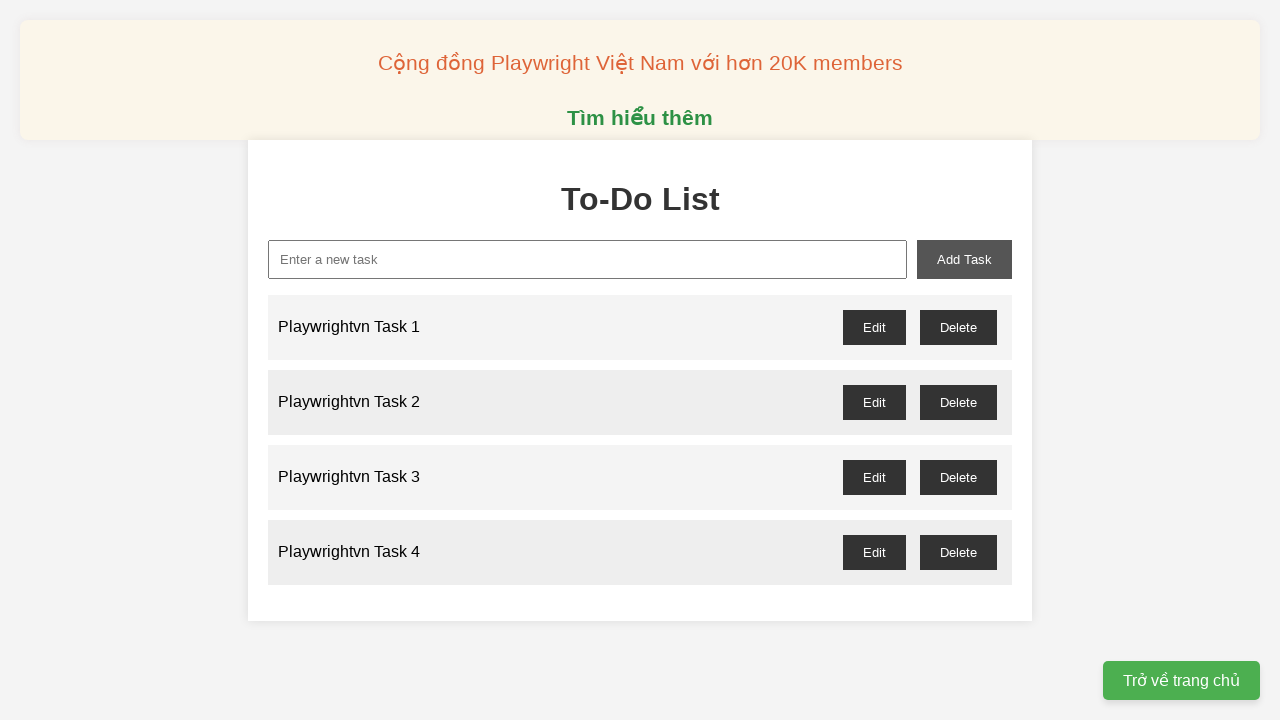

Filled task input field with 'Playwrightvn Task 5' on xpath=//input[@id='new-task']
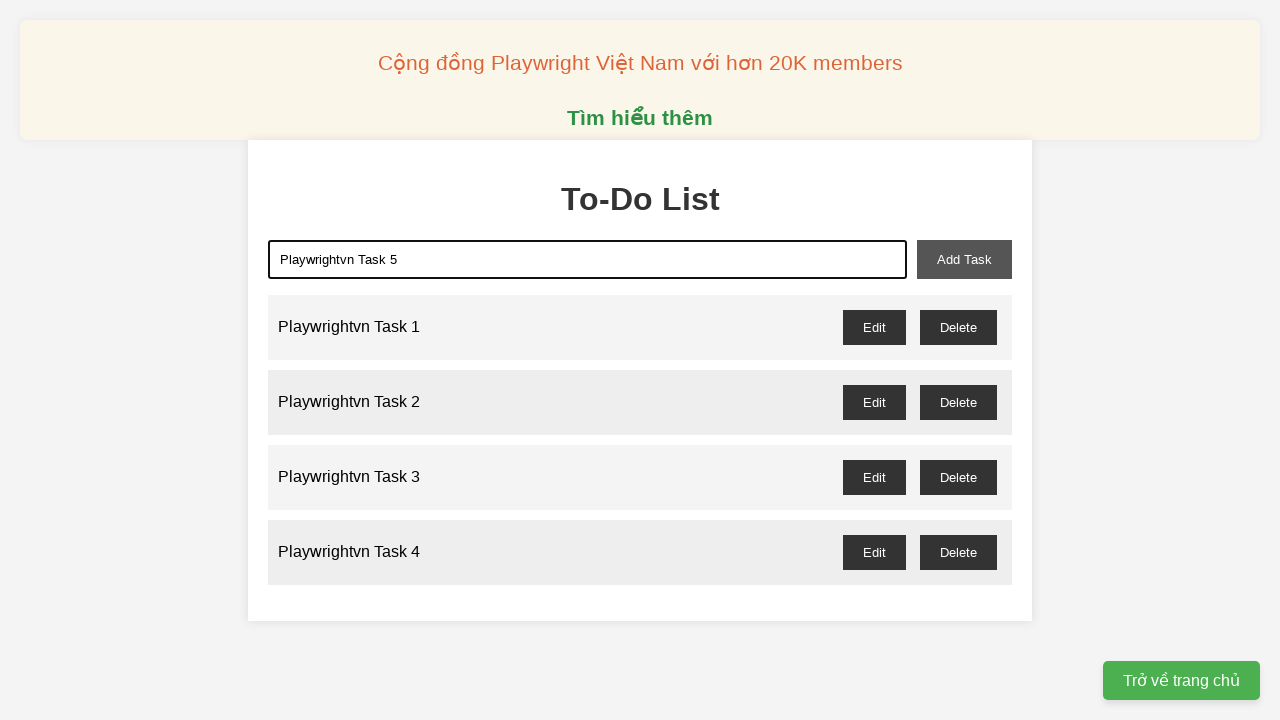

Clicked add task button to create task 5 at (964, 259) on xpath=//button[@id='add-task']
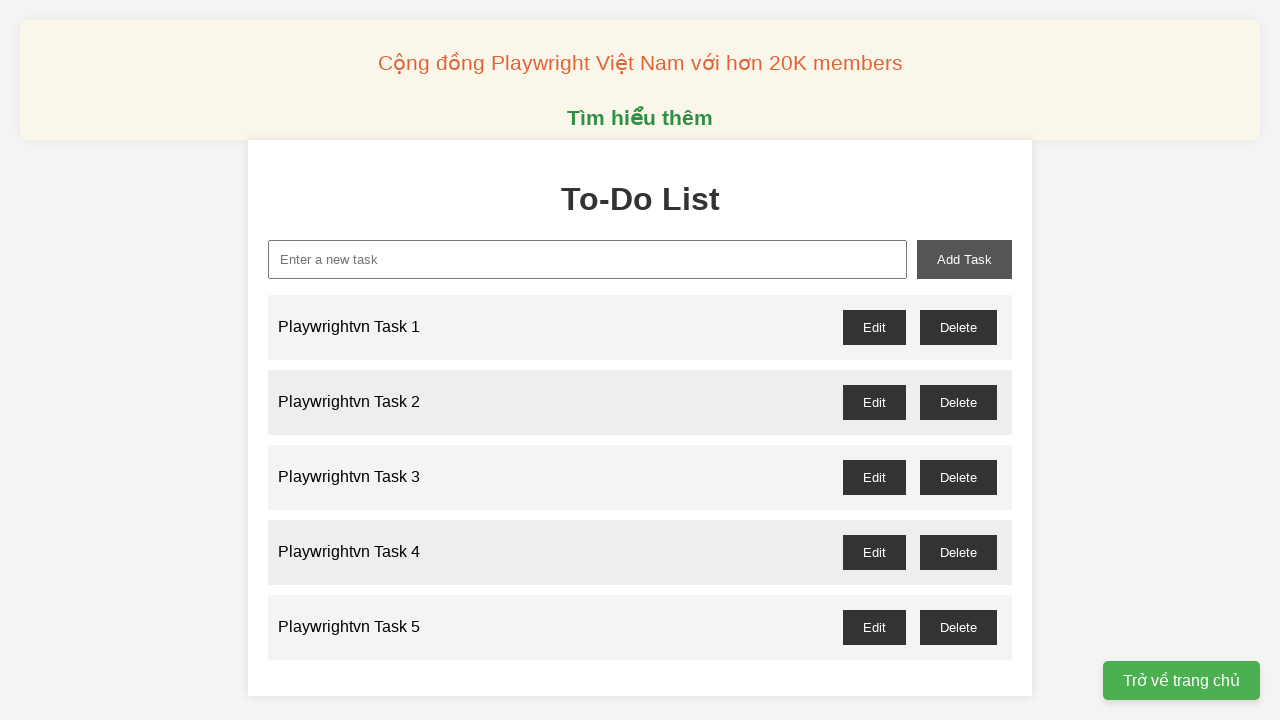

Waited 100ms for task to be added
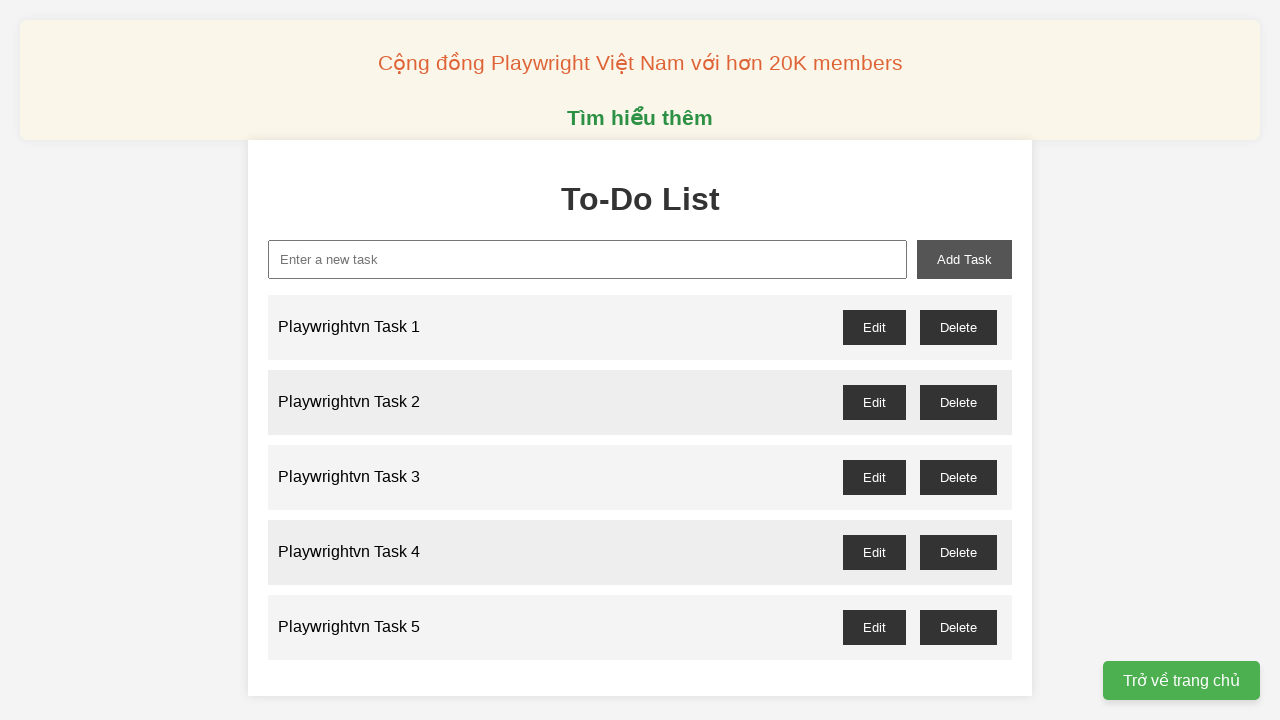

Filled task input field with 'Playwrightvn Task 6' on xpath=//input[@id='new-task']
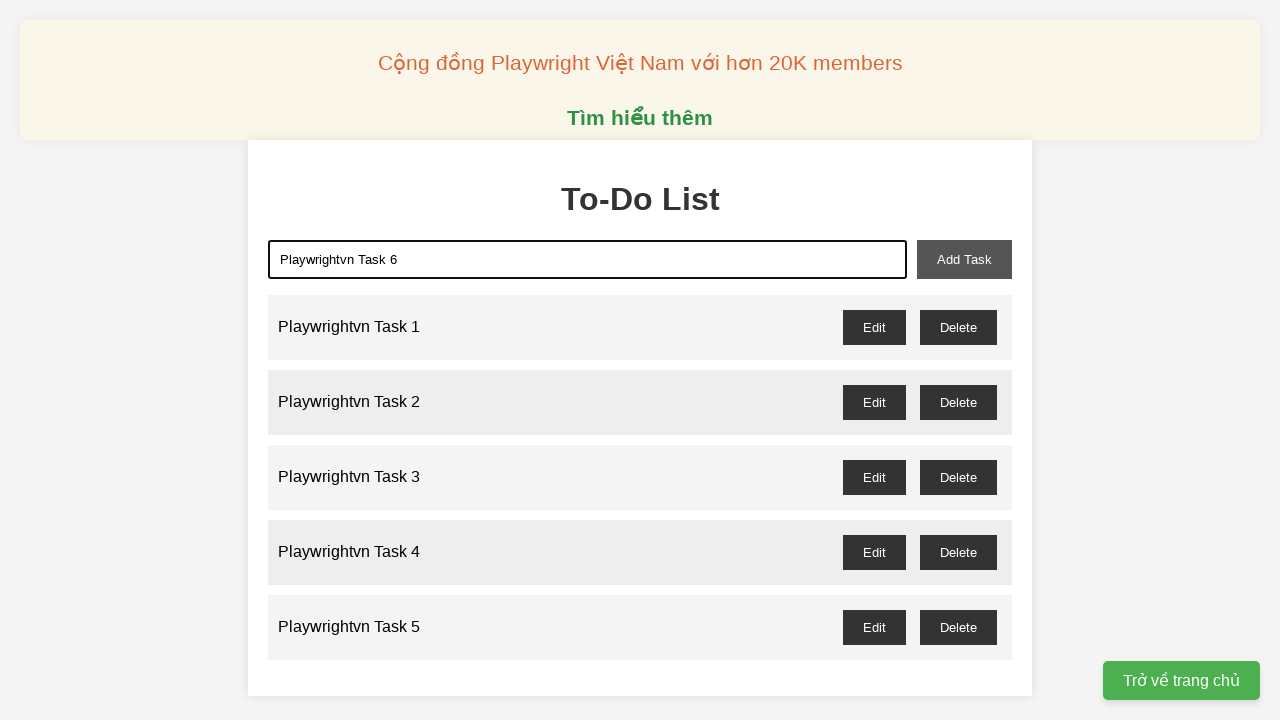

Clicked add task button to create task 6 at (964, 259) on xpath=//button[@id='add-task']
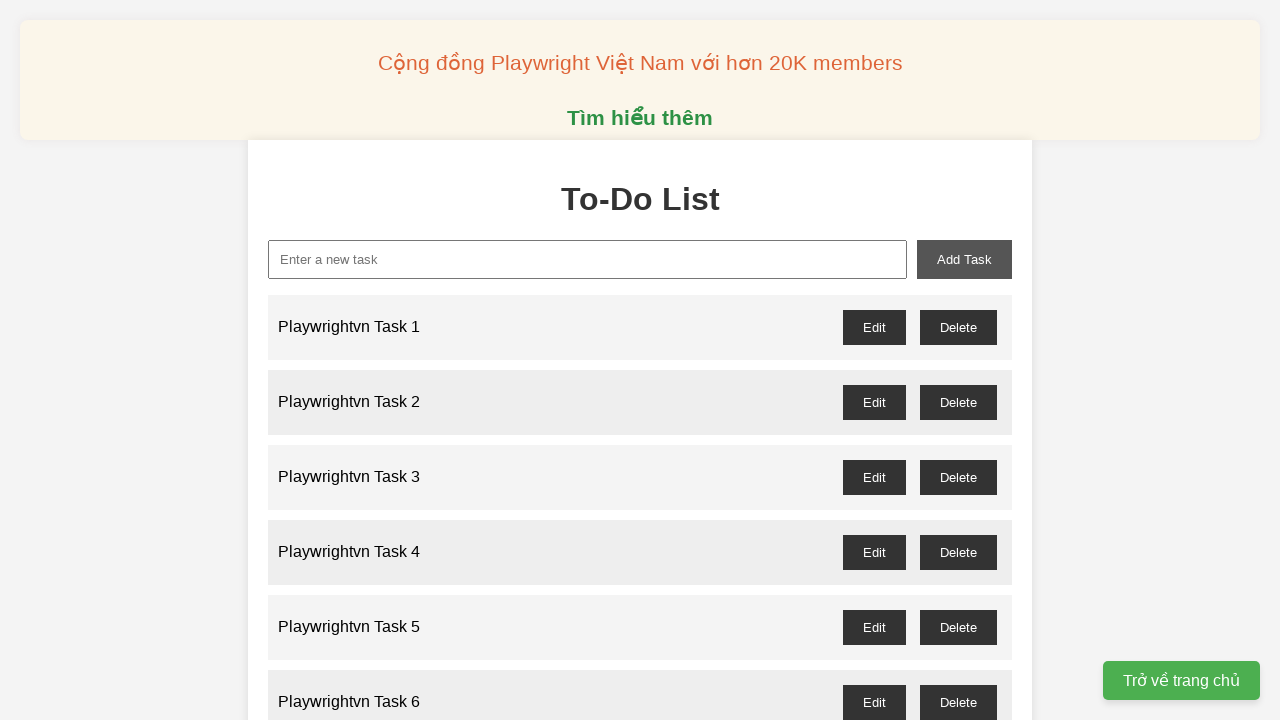

Waited 100ms for task to be added
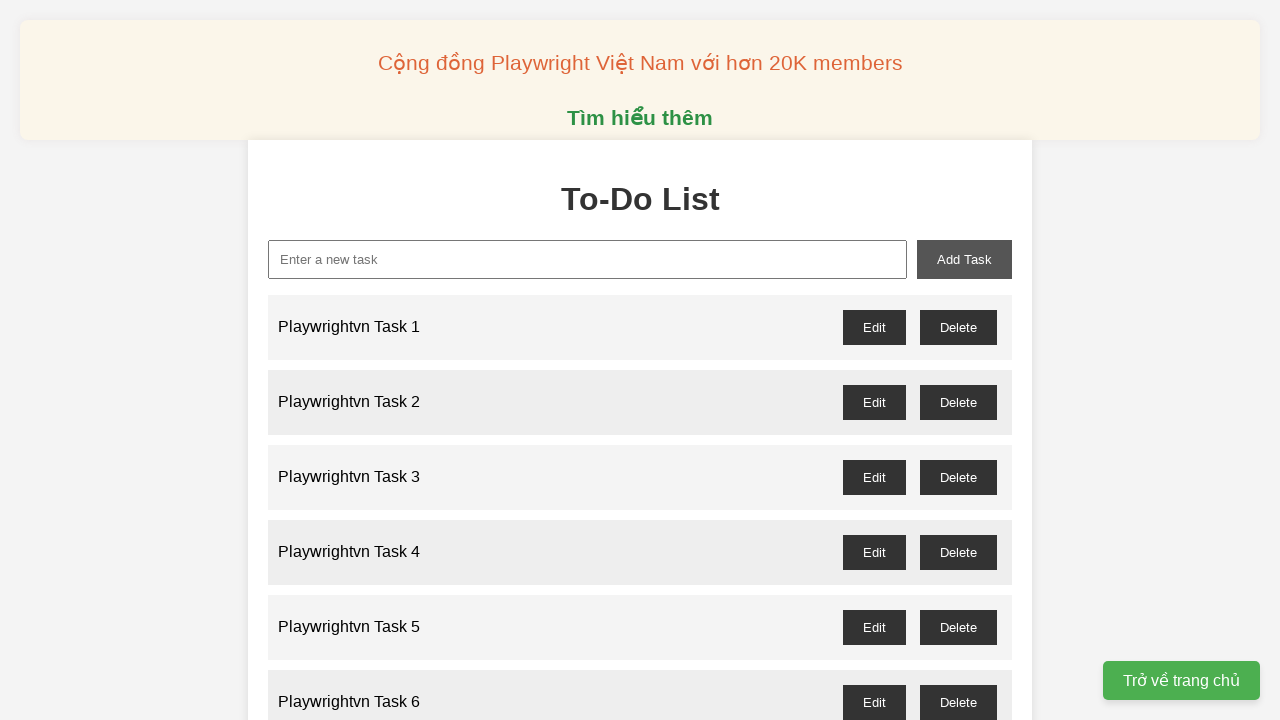

Filled task input field with 'Playwrightvn Task 7' on xpath=//input[@id='new-task']
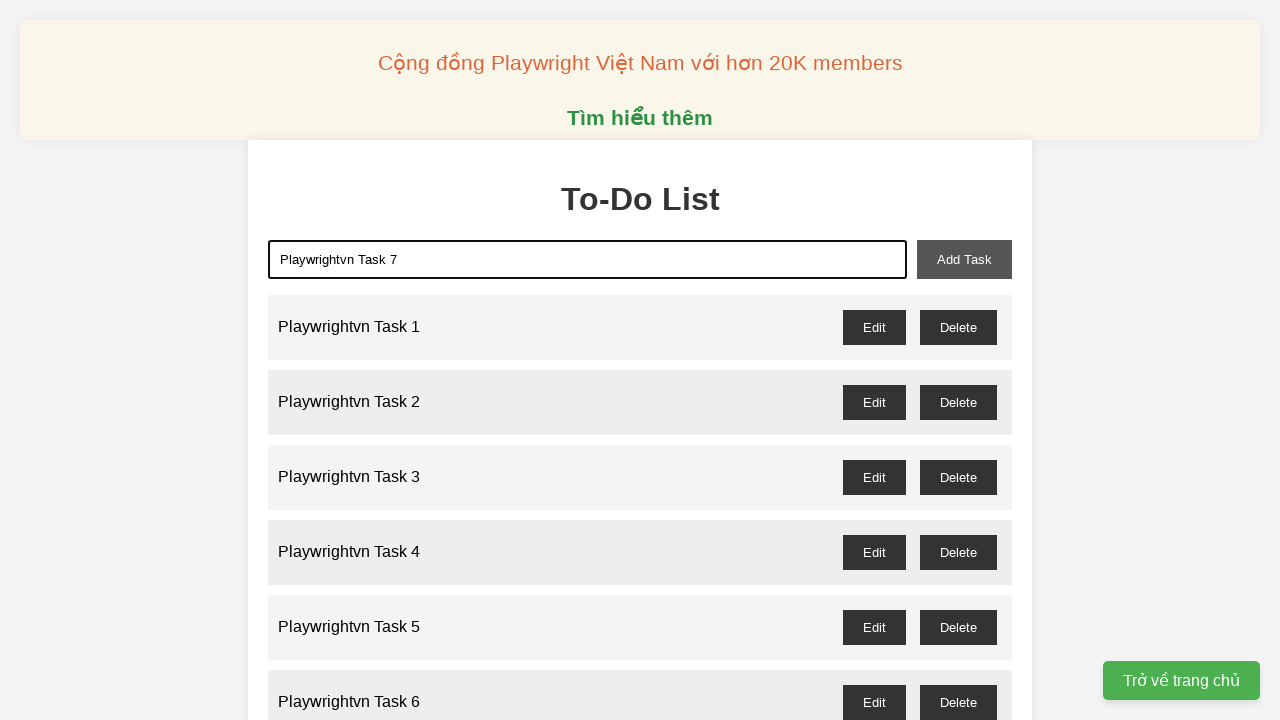

Clicked add task button to create task 7 at (964, 259) on xpath=//button[@id='add-task']
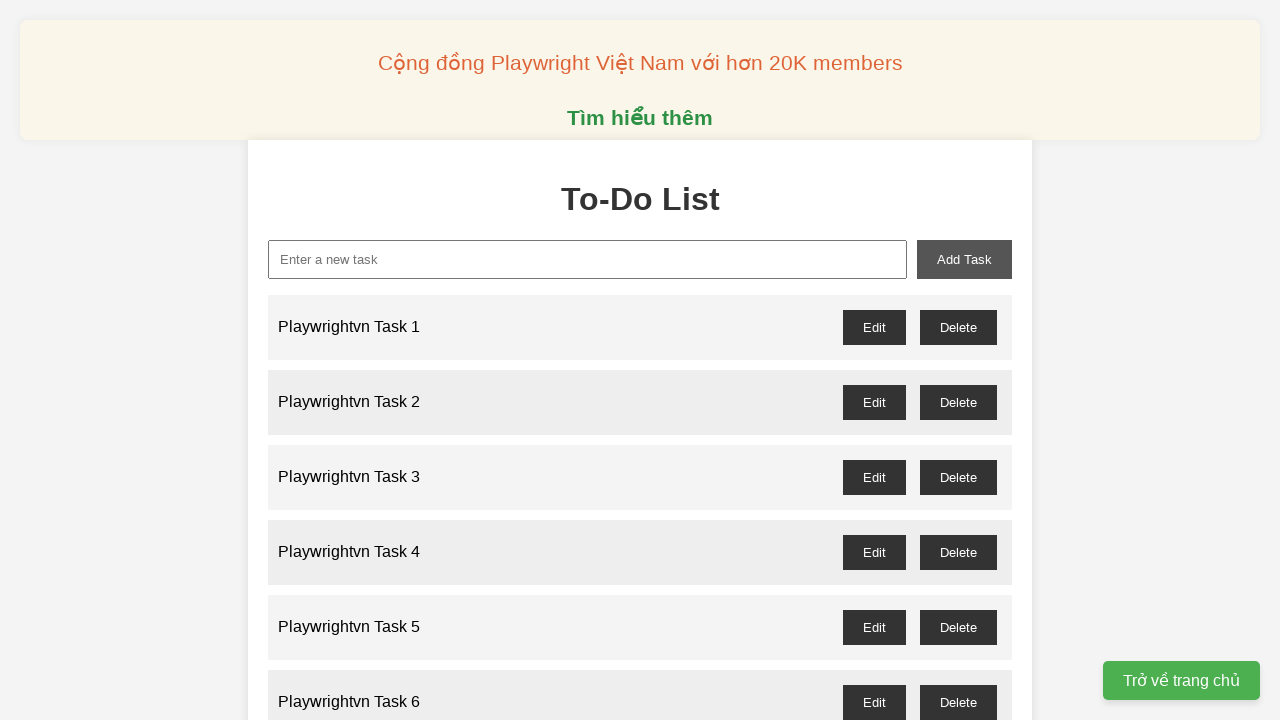

Waited 100ms for task to be added
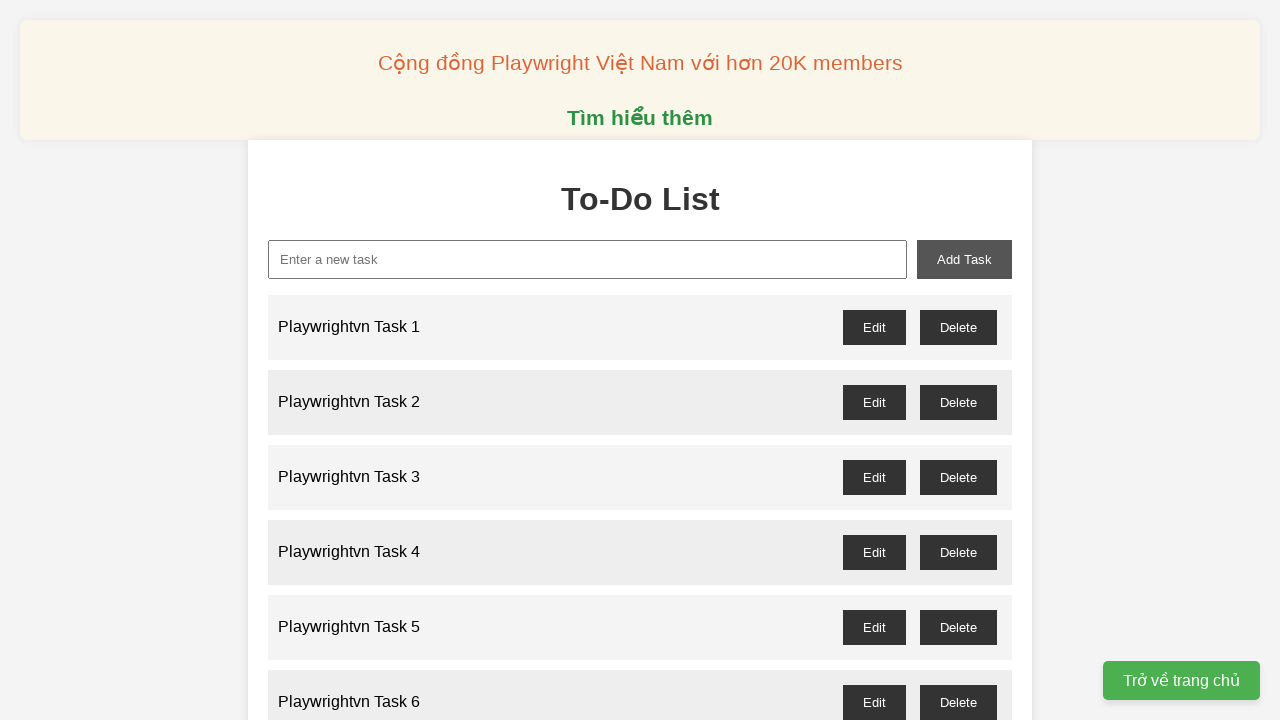

Filled task input field with 'Playwrightvn Task 8' on xpath=//input[@id='new-task']
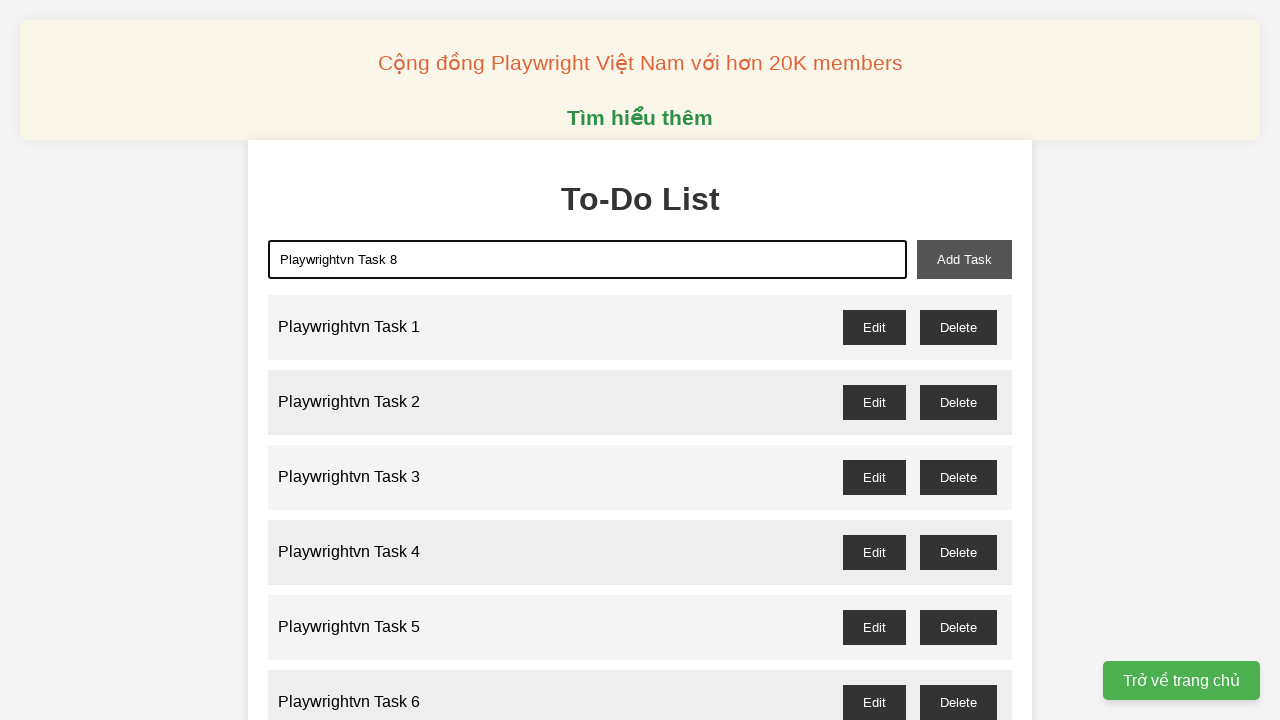

Clicked add task button to create task 8 at (964, 259) on xpath=//button[@id='add-task']
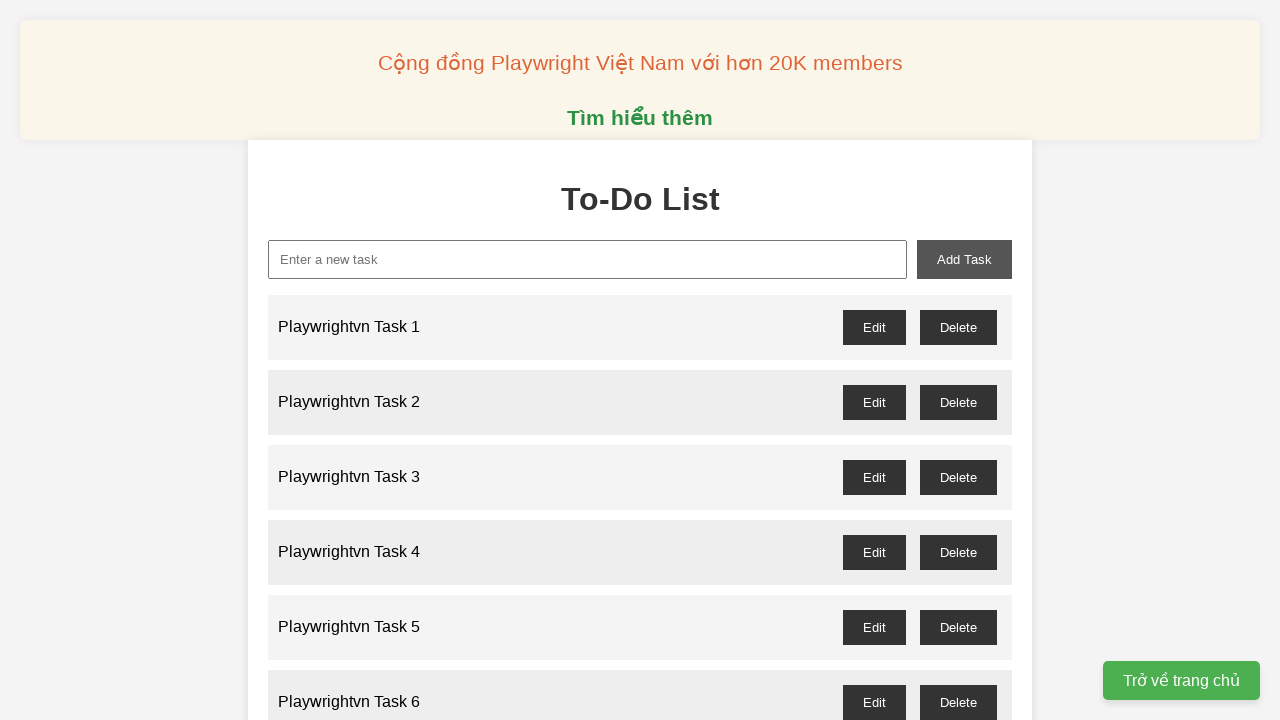

Waited 100ms for task to be added
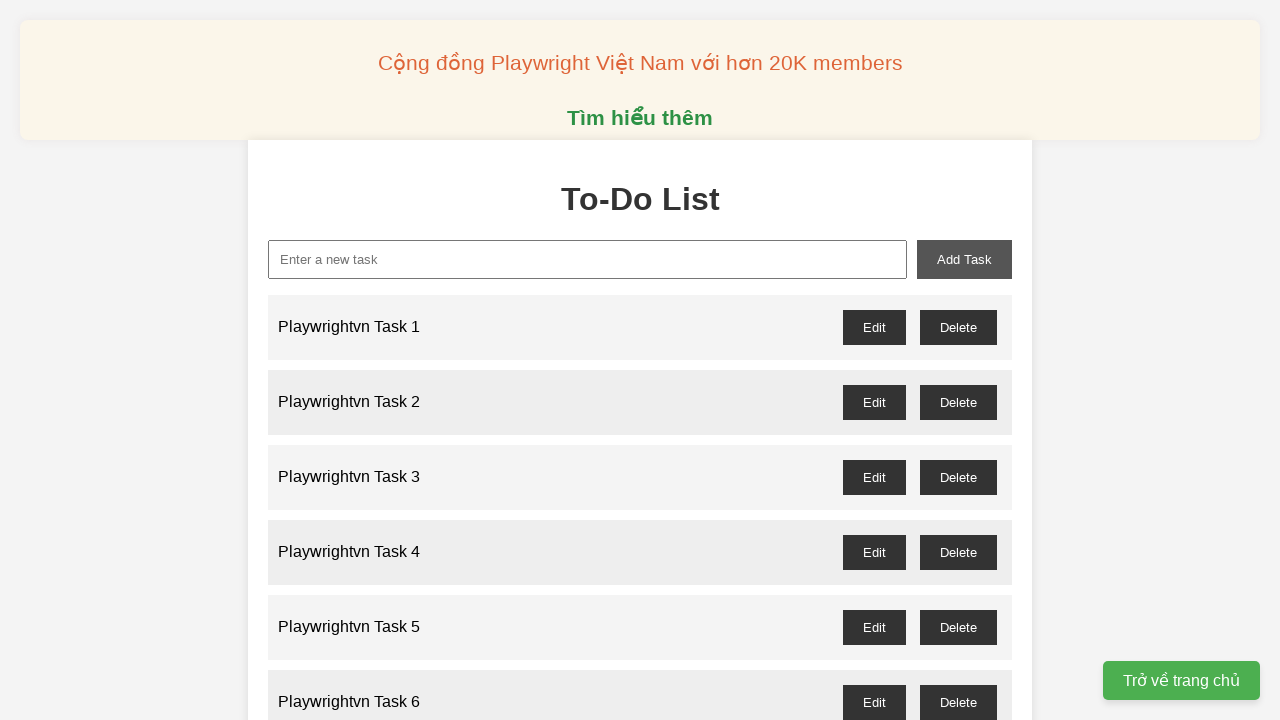

Filled task input field with 'Playwrightvn Task 9' on xpath=//input[@id='new-task']
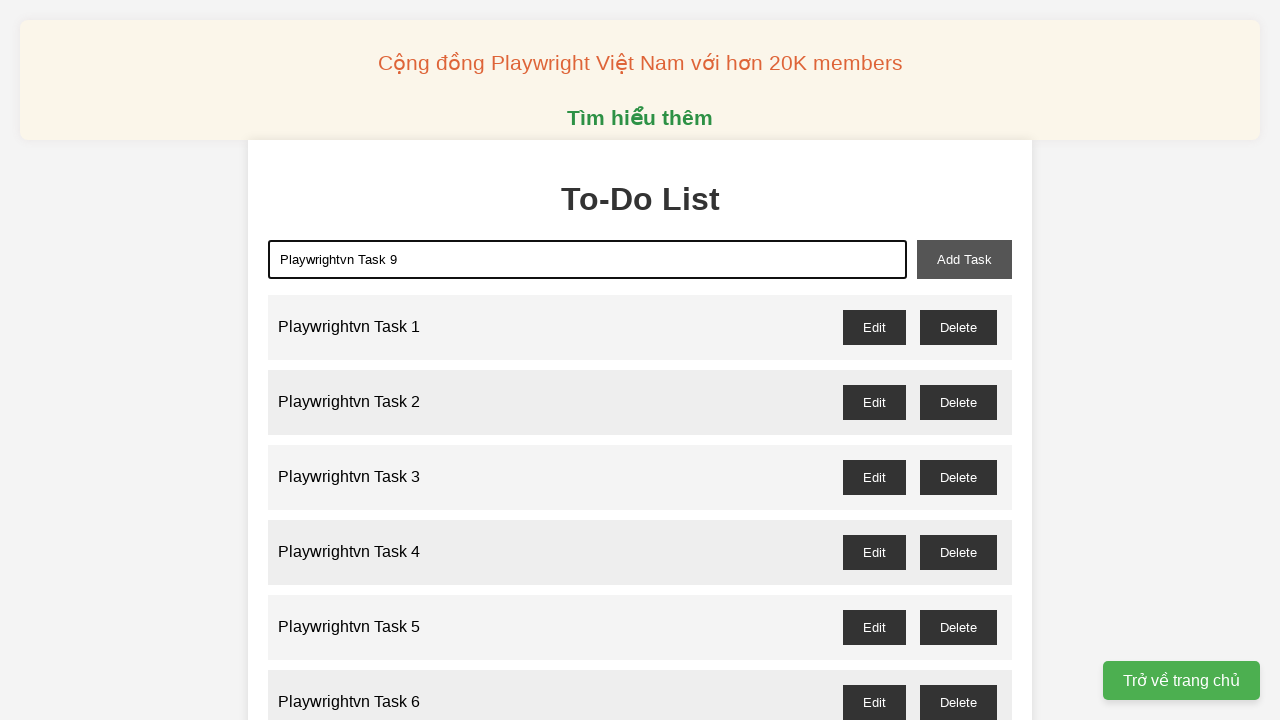

Clicked add task button to create task 9 at (964, 259) on xpath=//button[@id='add-task']
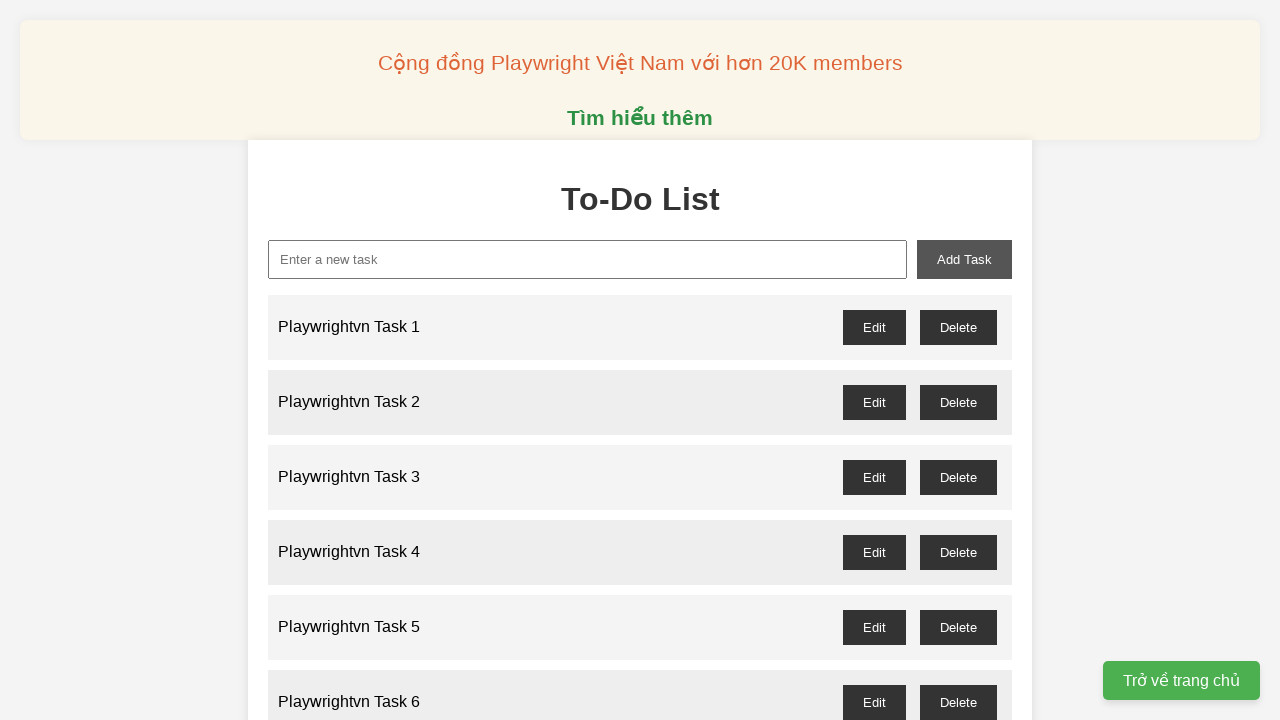

Waited 100ms for task to be added
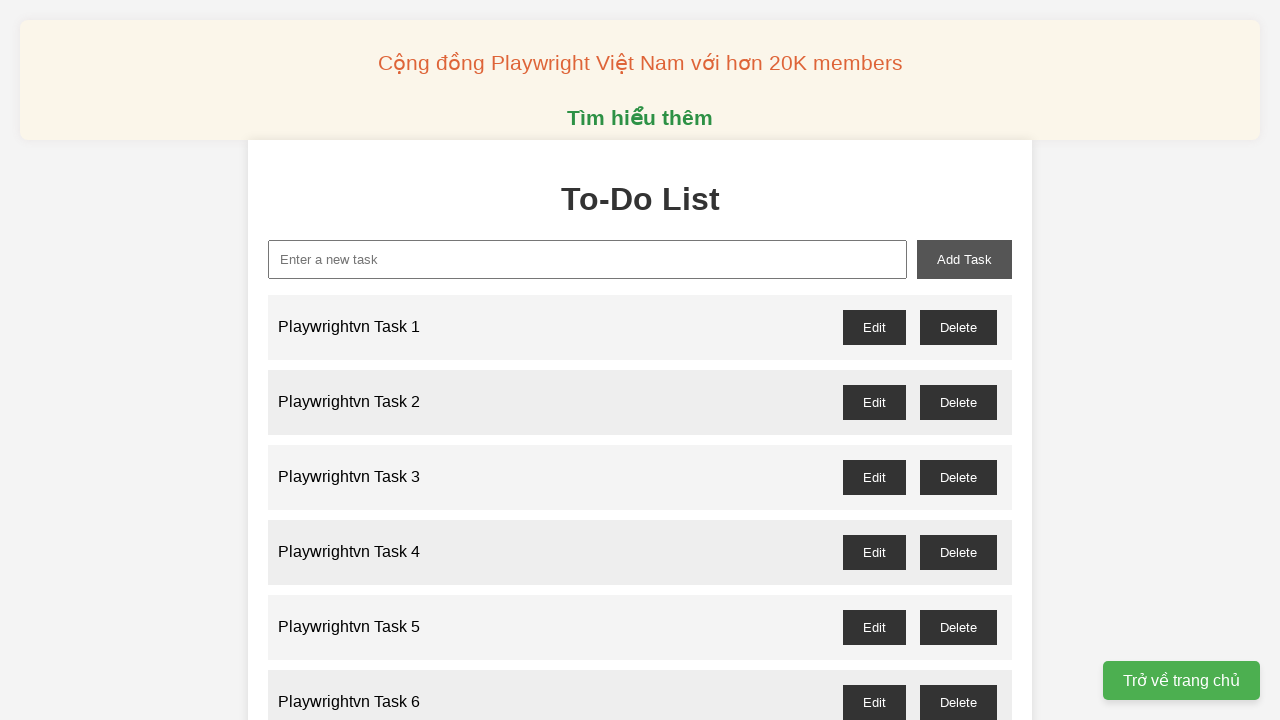

Filled task input field with 'Playwrightvn Task 10' on xpath=//input[@id='new-task']
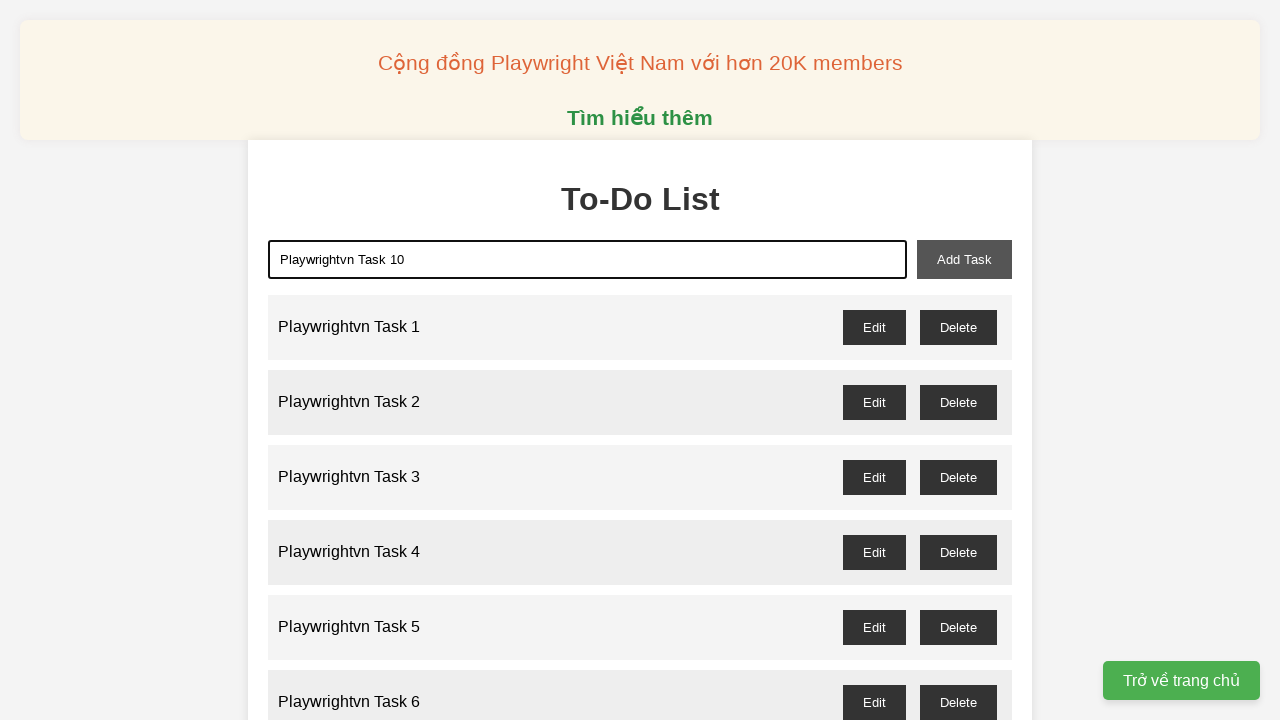

Clicked add task button to create task 10 at (964, 259) on xpath=//button[@id='add-task']
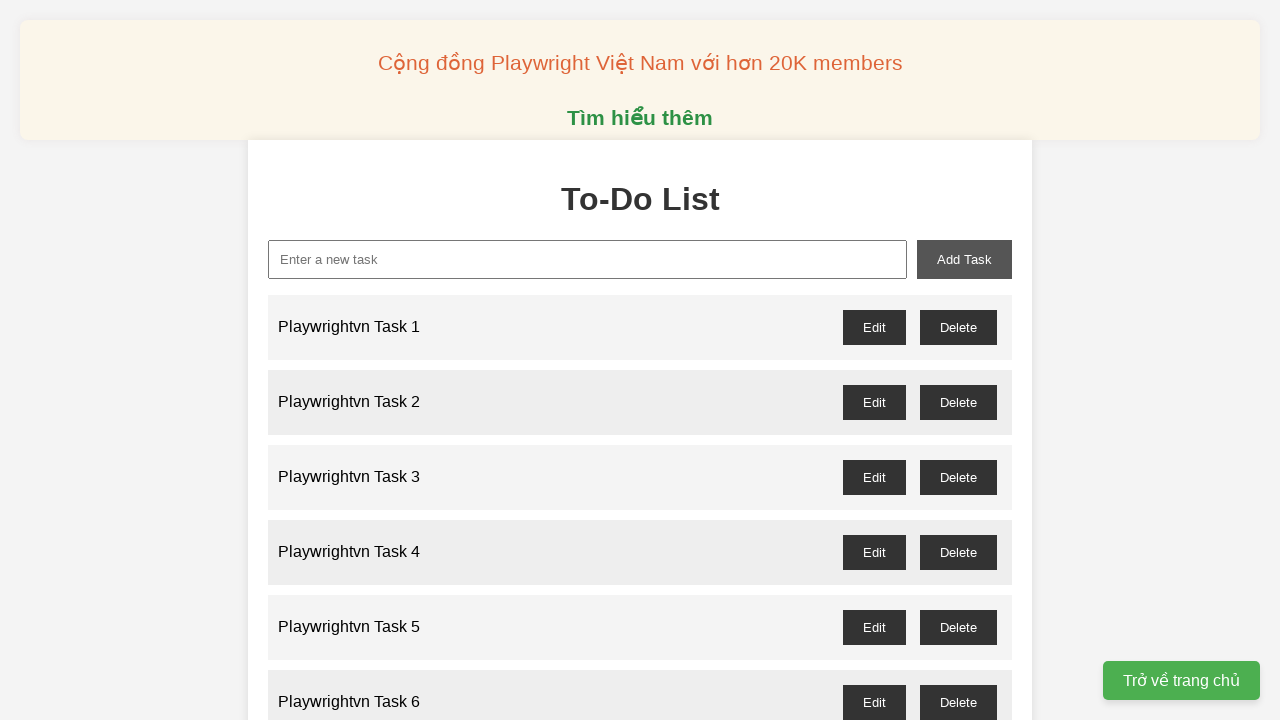

Waited 100ms for task to be added
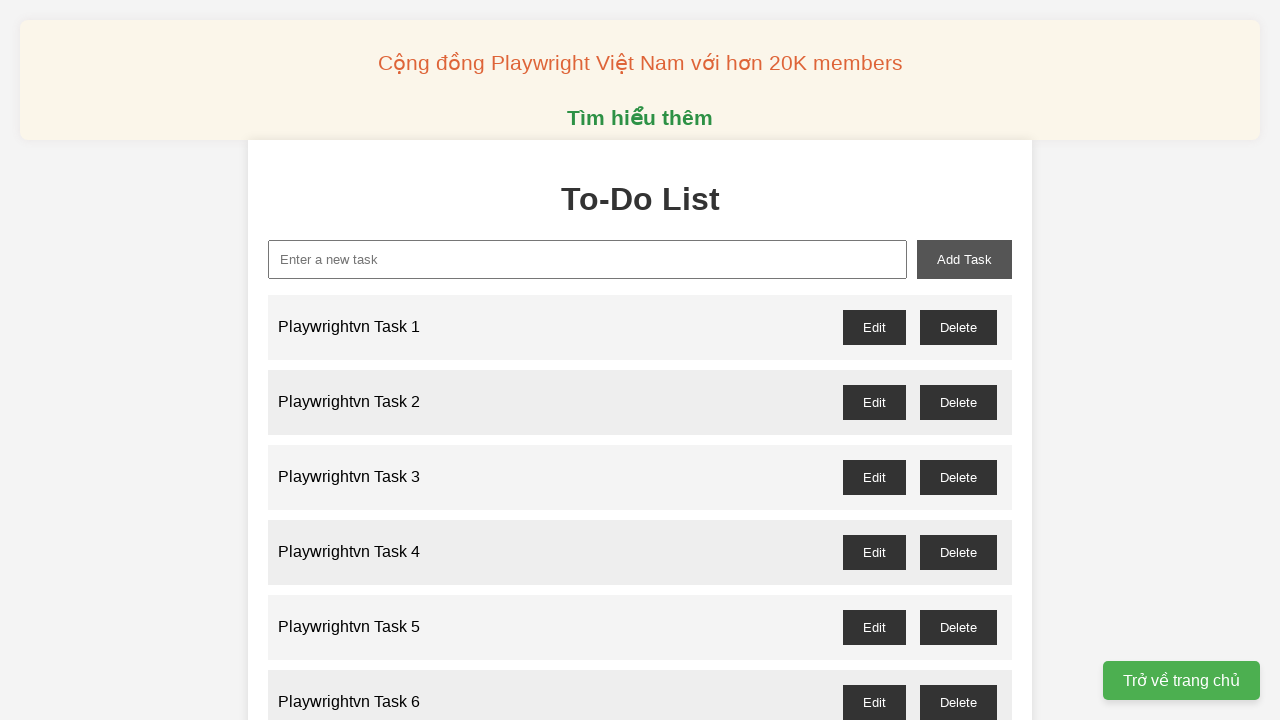

Filled task input field with 'Playwrightvn Task 11' on xpath=//input[@id='new-task']
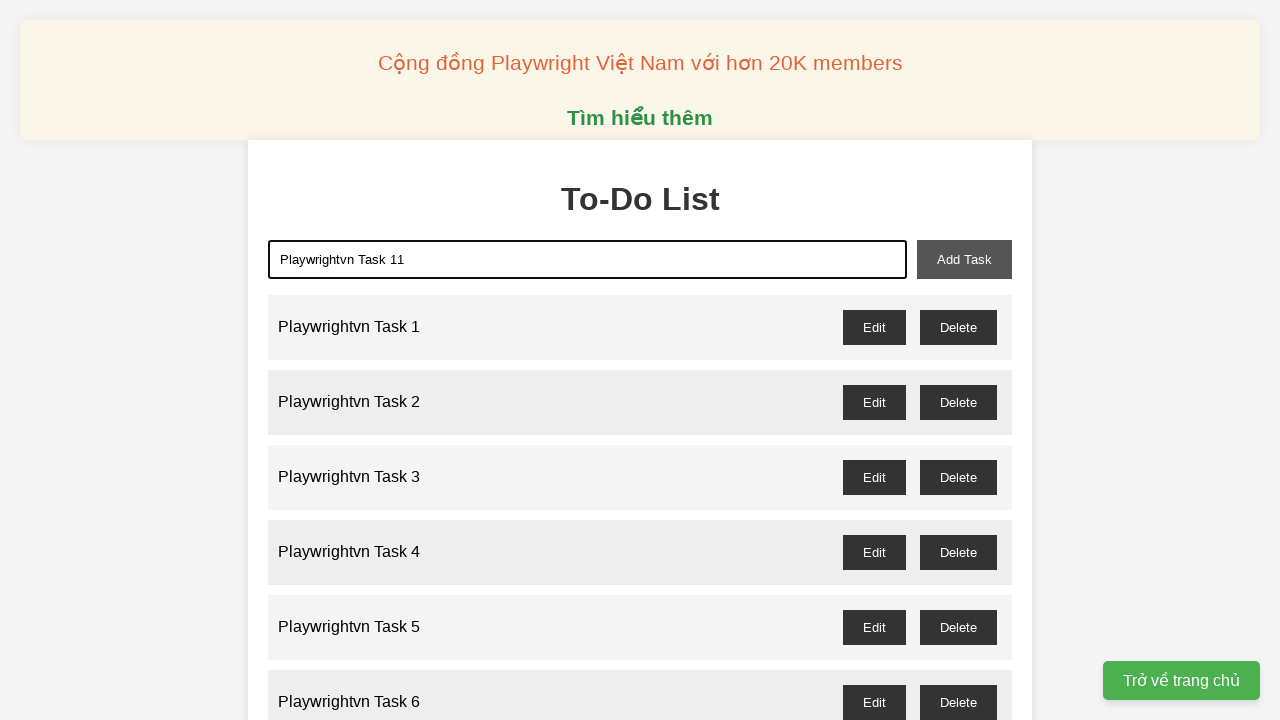

Clicked add task button to create task 11 at (964, 259) on xpath=//button[@id='add-task']
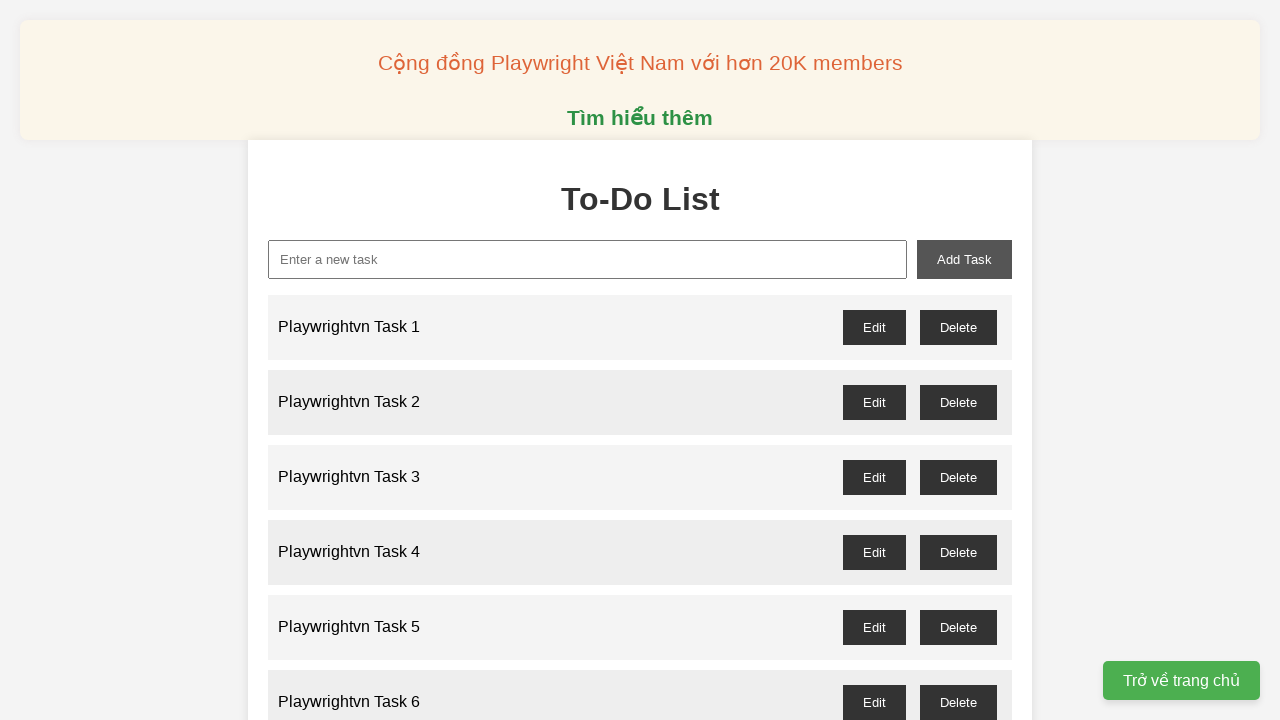

Waited 100ms for task to be added
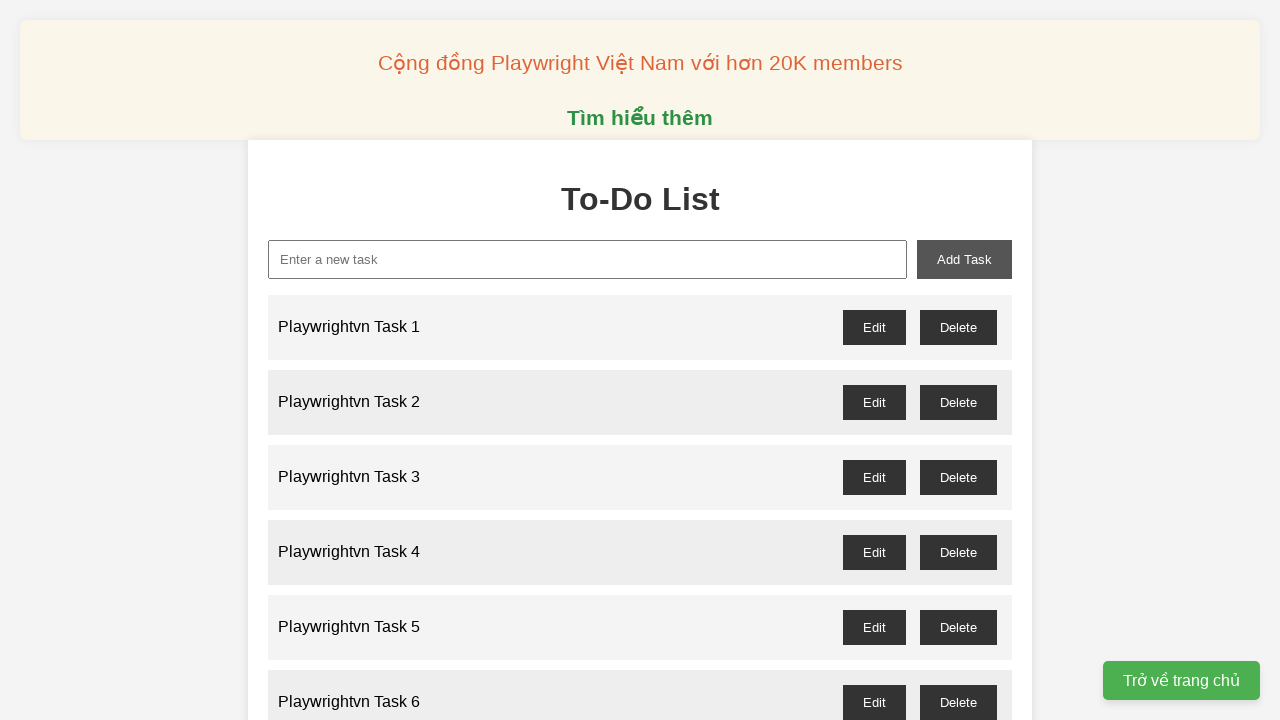

Filled task input field with 'Playwrightvn Task 12' on xpath=//input[@id='new-task']
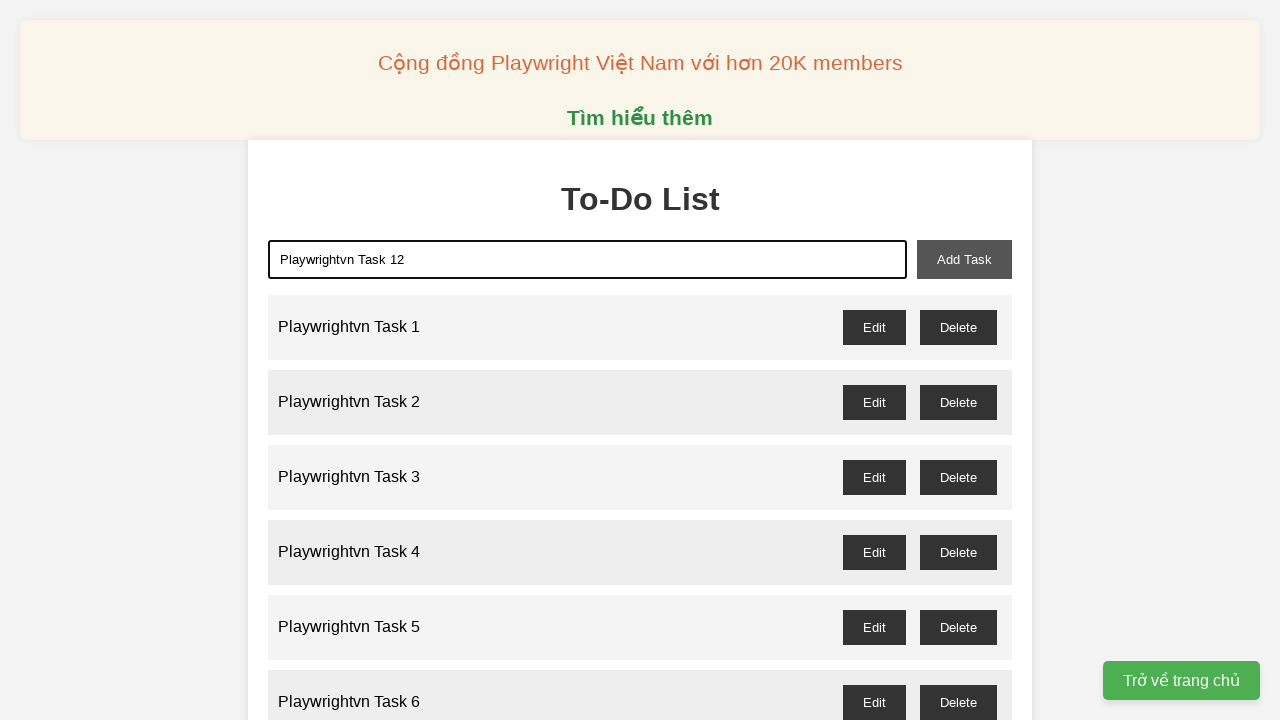

Clicked add task button to create task 12 at (964, 259) on xpath=//button[@id='add-task']
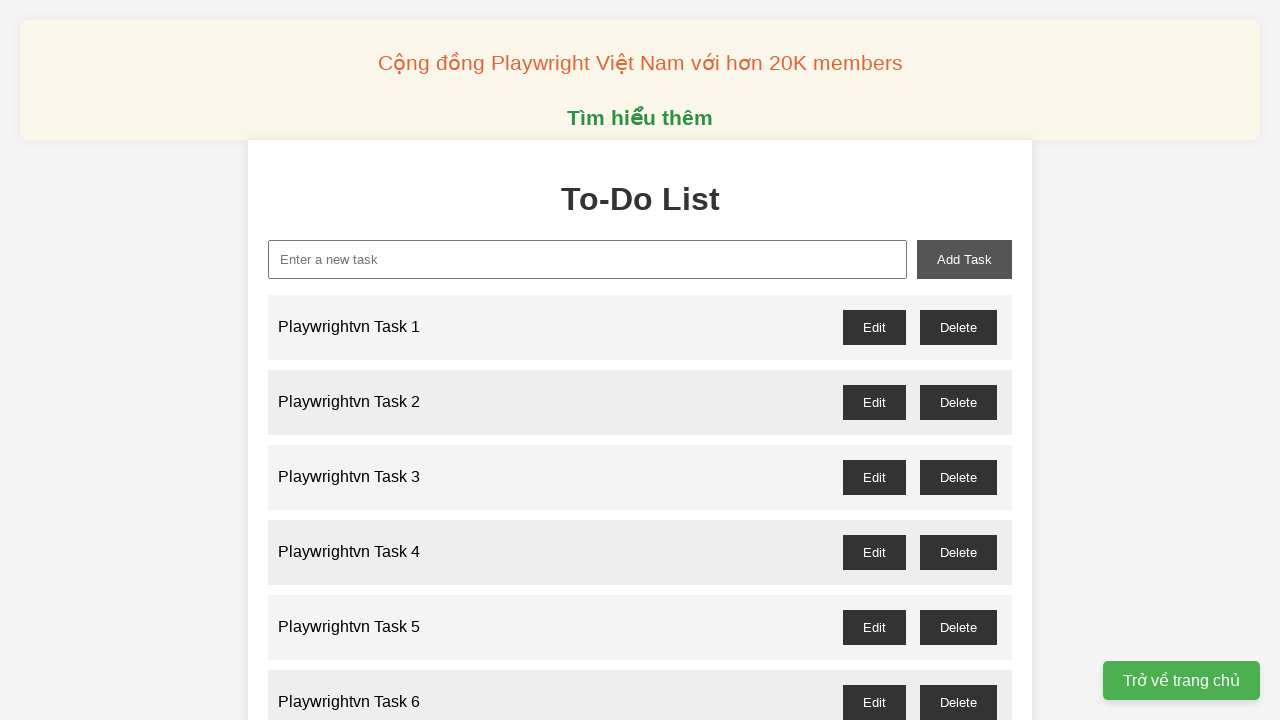

Waited 100ms for task to be added
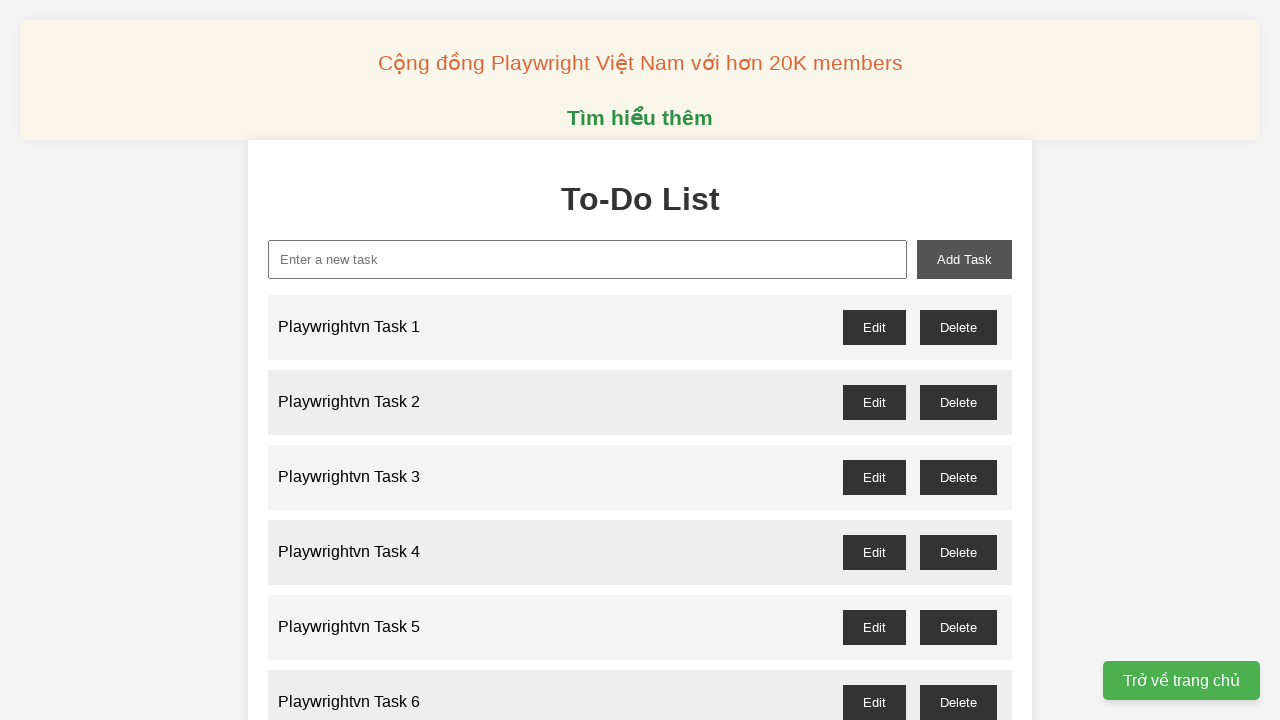

Filled task input field with 'Playwrightvn Task 13' on xpath=//input[@id='new-task']
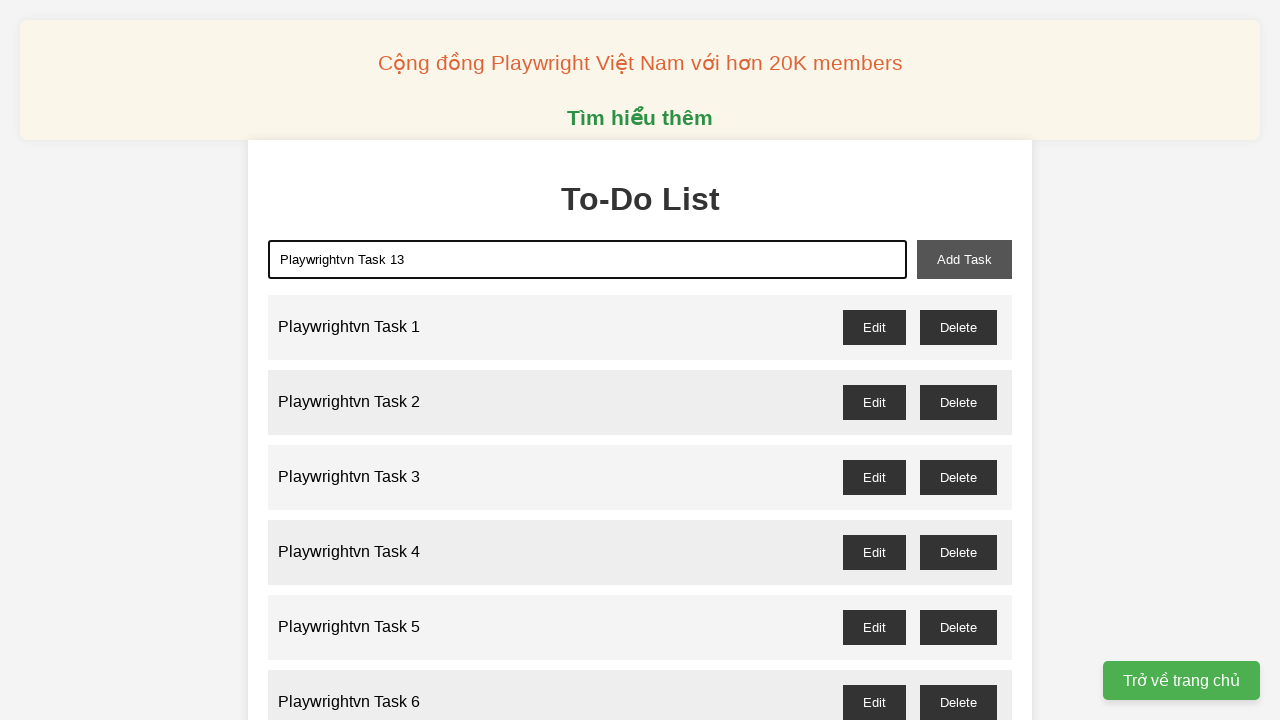

Clicked add task button to create task 13 at (964, 259) on xpath=//button[@id='add-task']
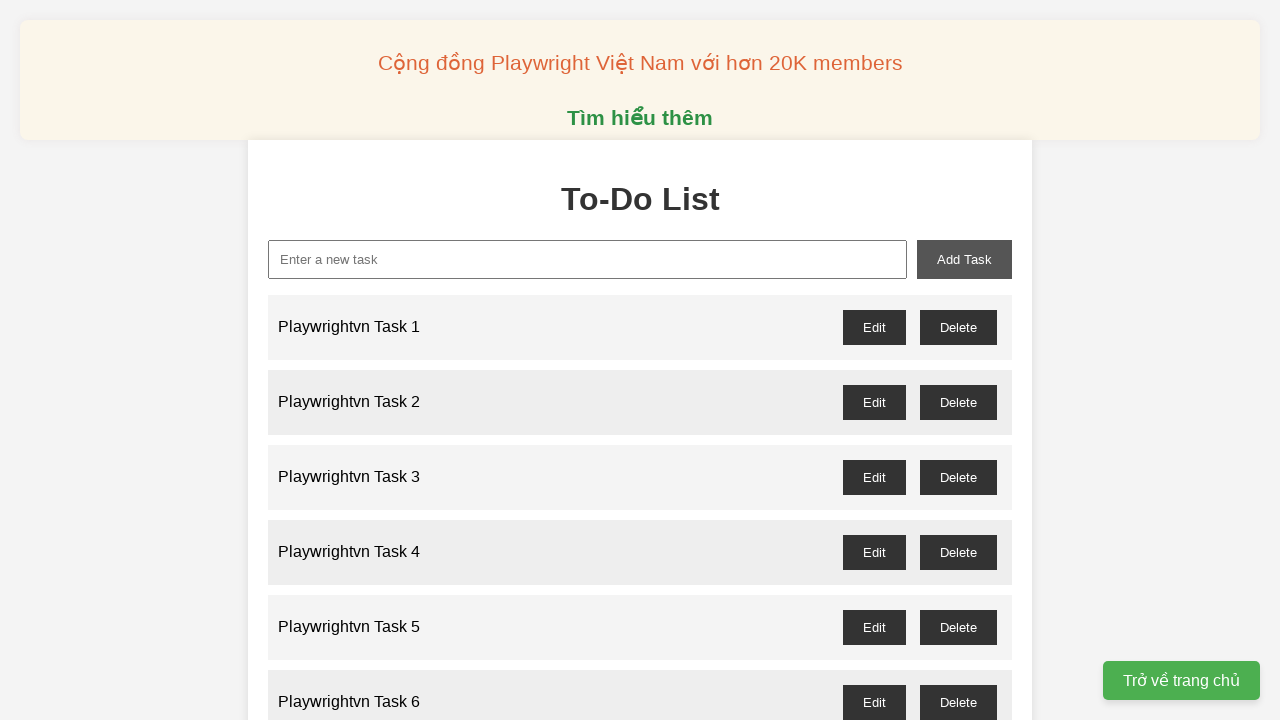

Waited 100ms for task to be added
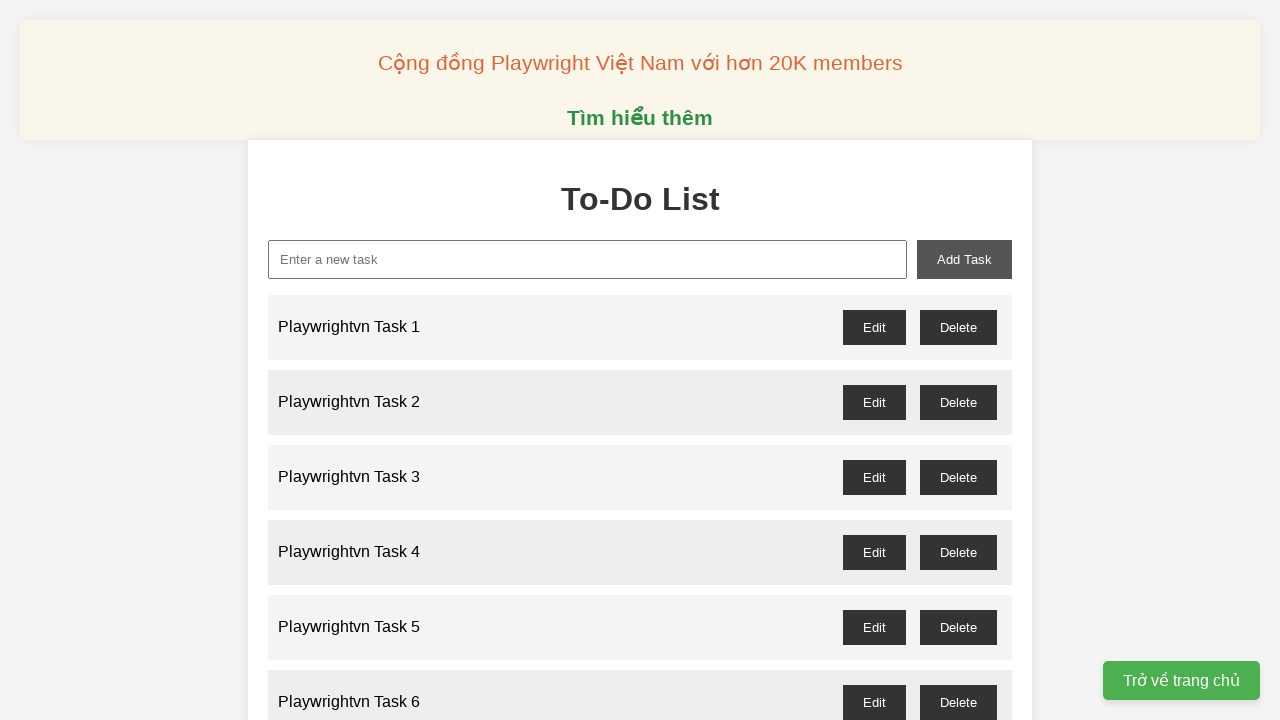

Filled task input field with 'Playwrightvn Task 14' on xpath=//input[@id='new-task']
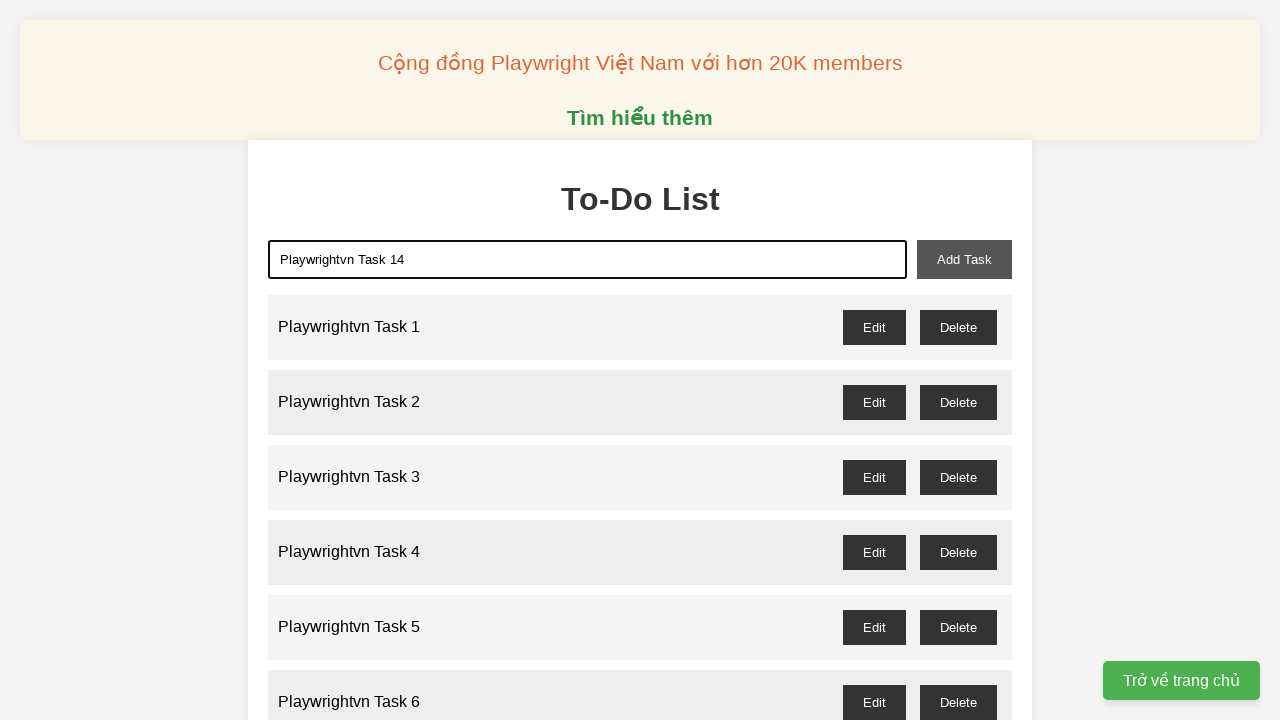

Clicked add task button to create task 14 at (964, 259) on xpath=//button[@id='add-task']
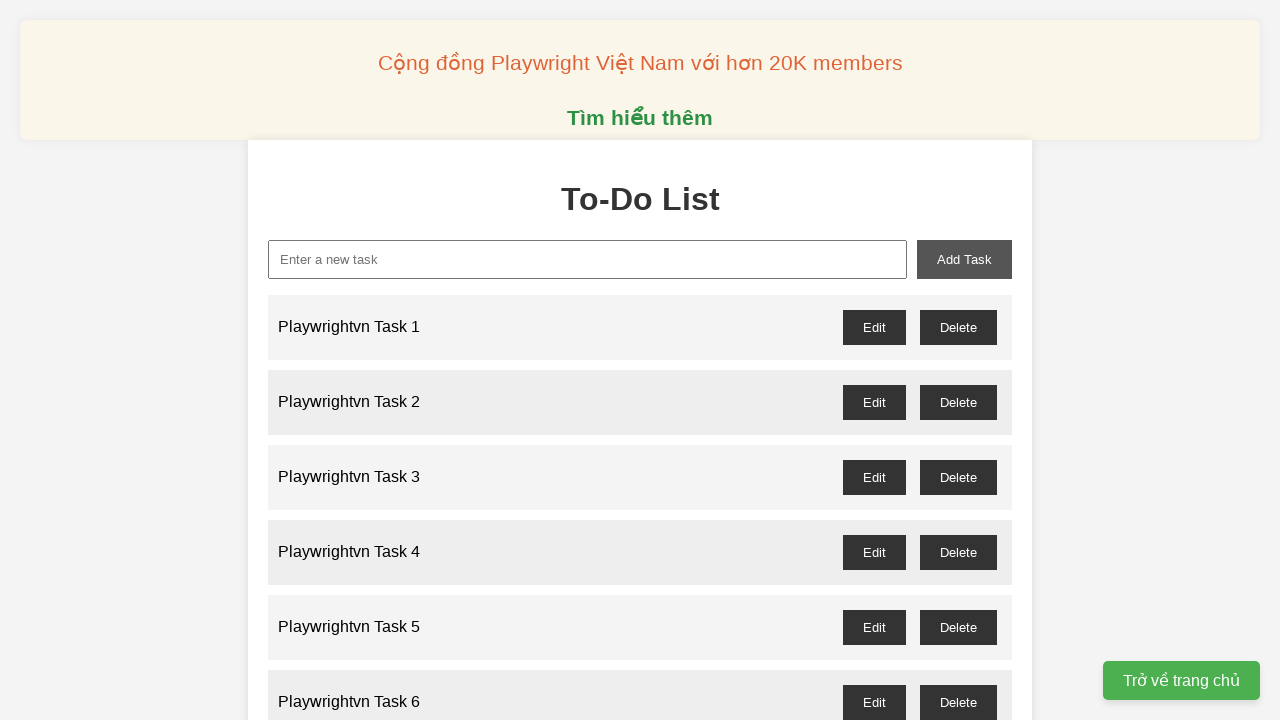

Waited 100ms for task to be added
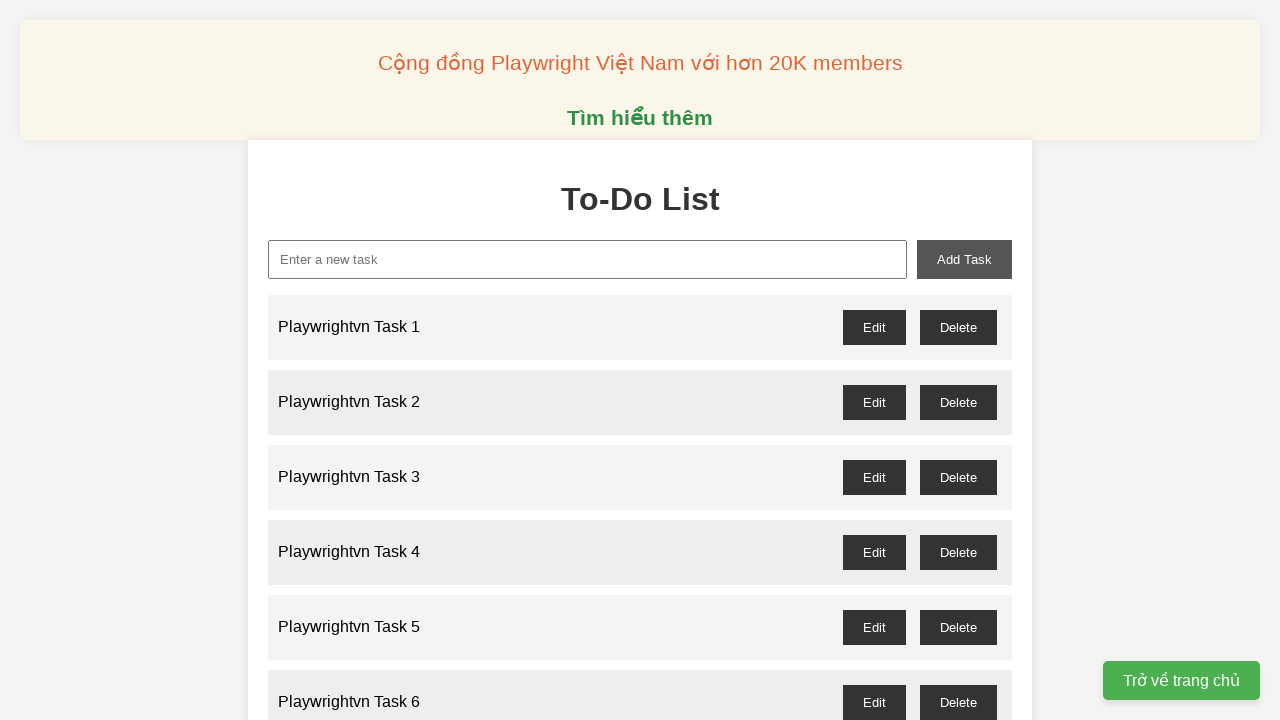

Filled task input field with 'Playwrightvn Task 15' on xpath=//input[@id='new-task']
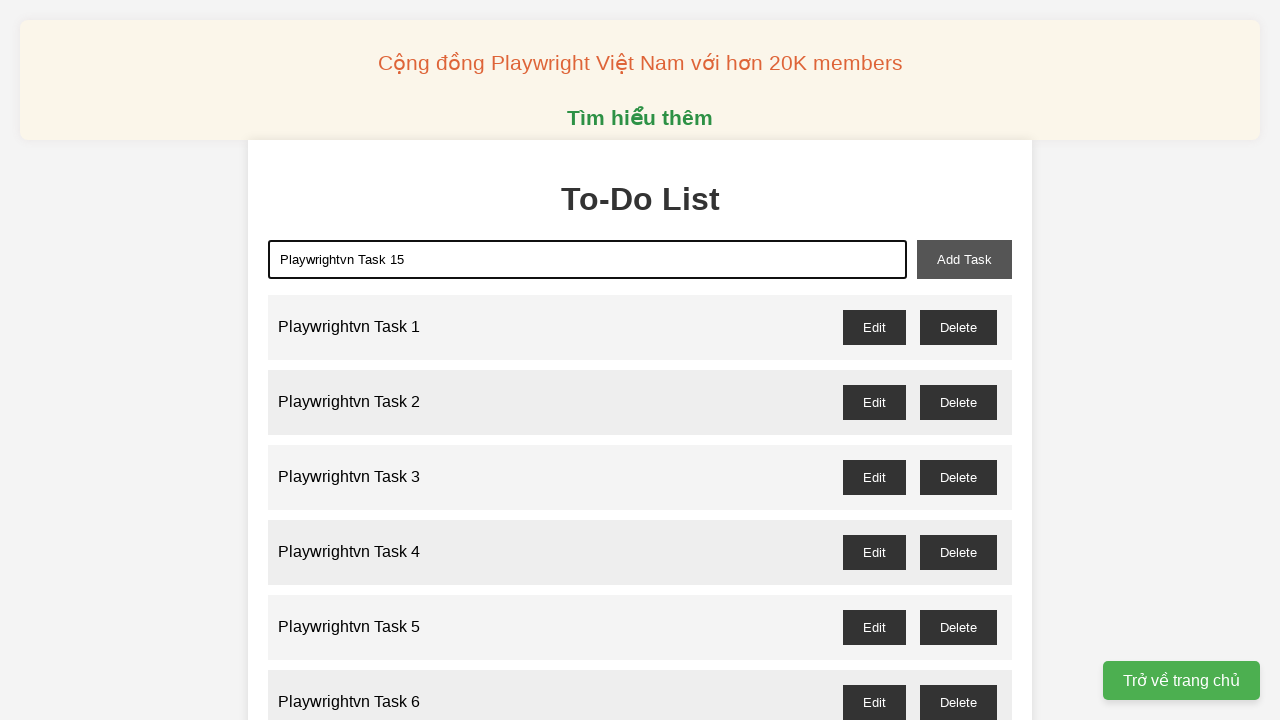

Clicked add task button to create task 15 at (964, 259) on xpath=//button[@id='add-task']
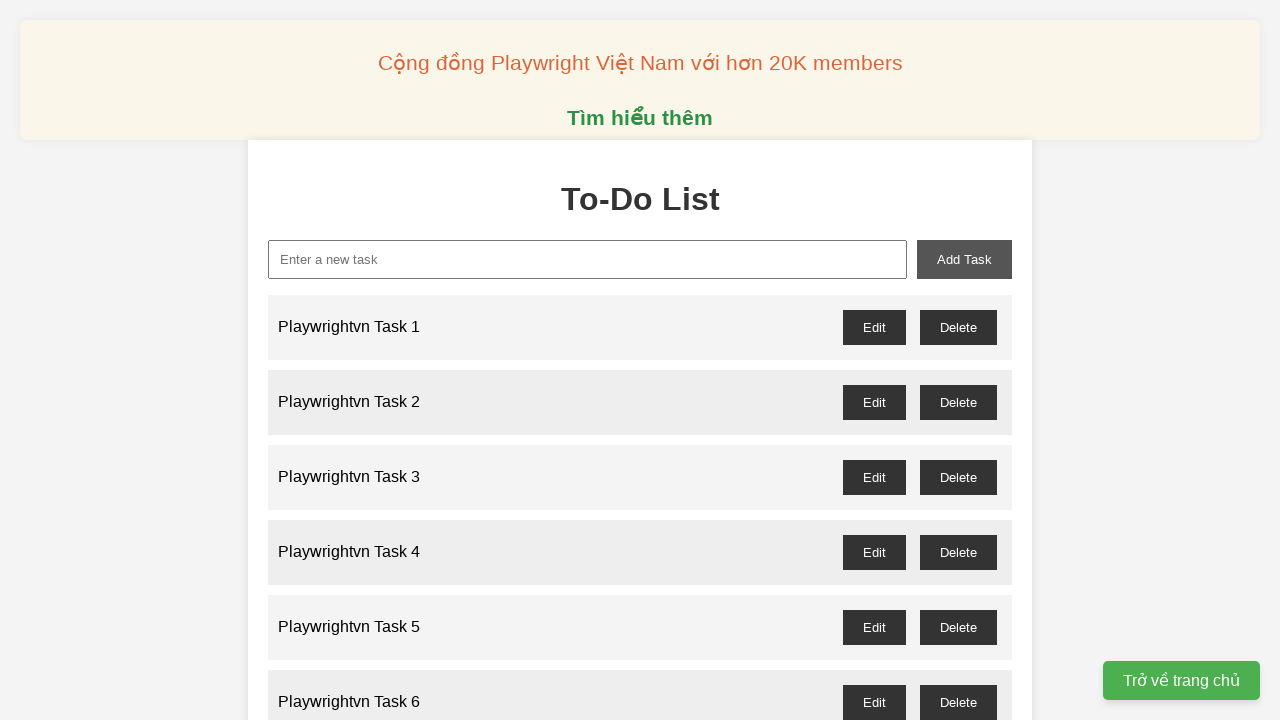

Waited 100ms for task to be added
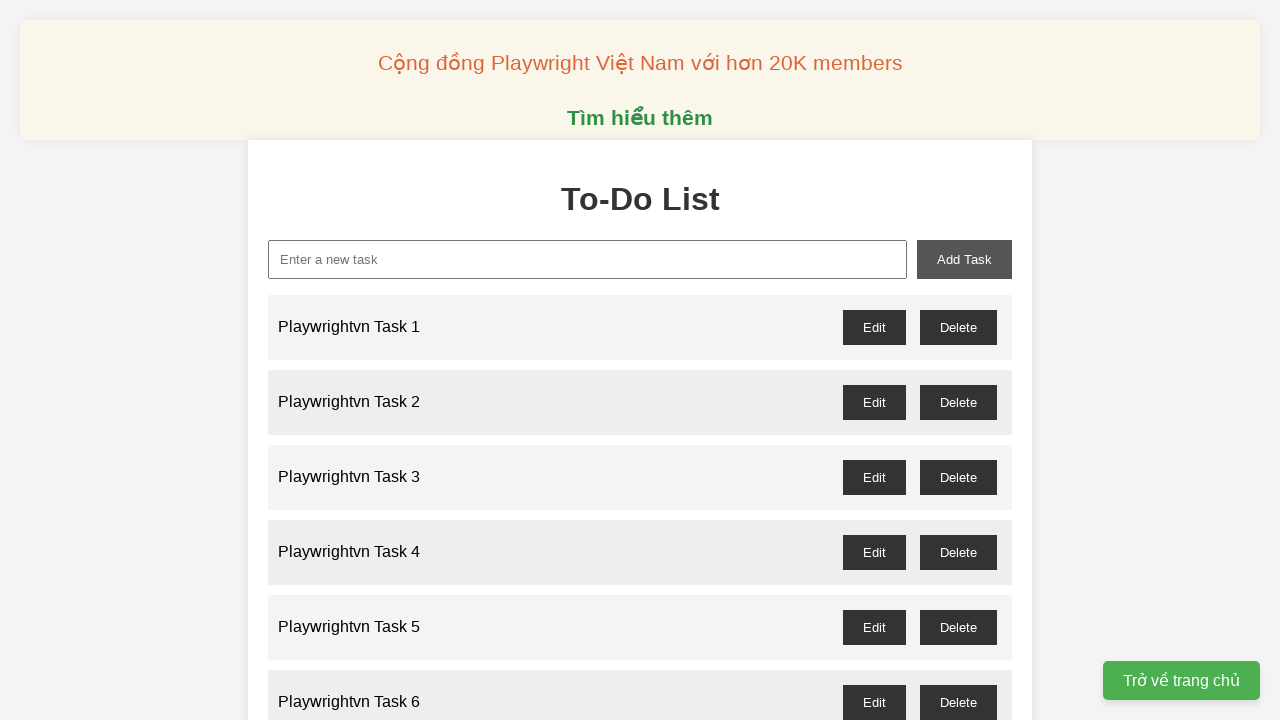

Filled task input field with 'Playwrightvn Task 16' on xpath=//input[@id='new-task']
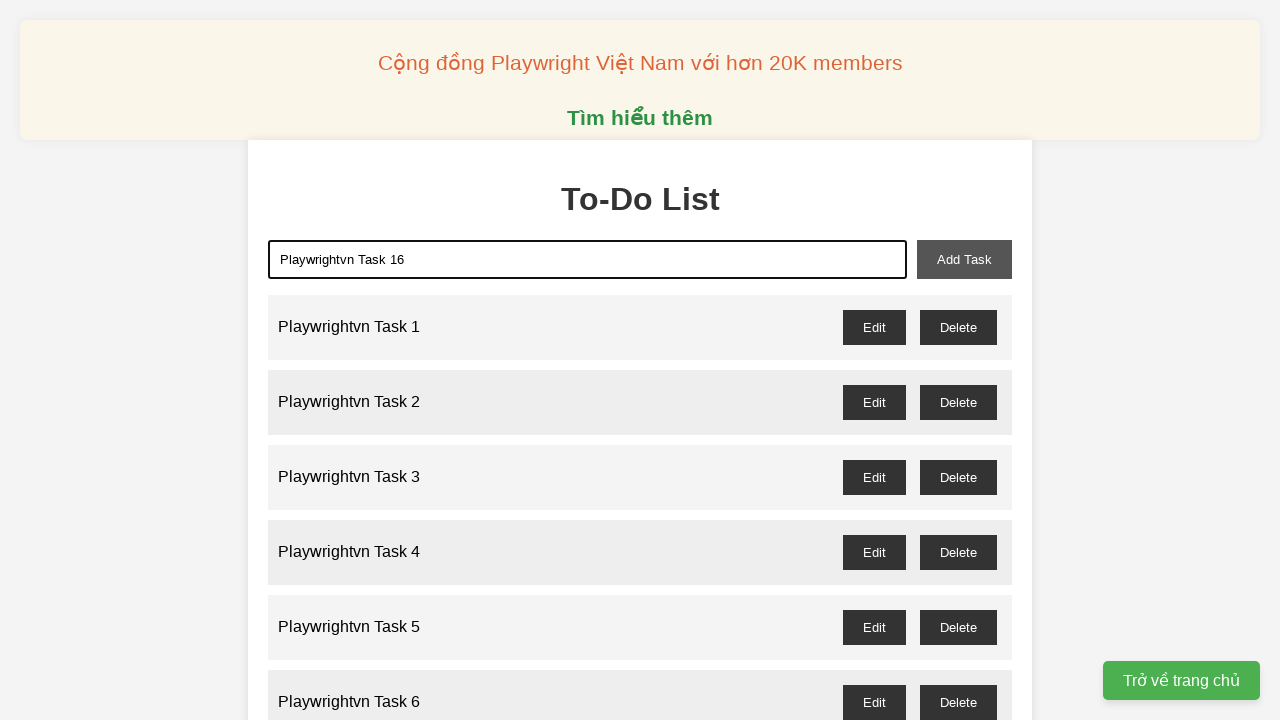

Clicked add task button to create task 16 at (964, 259) on xpath=//button[@id='add-task']
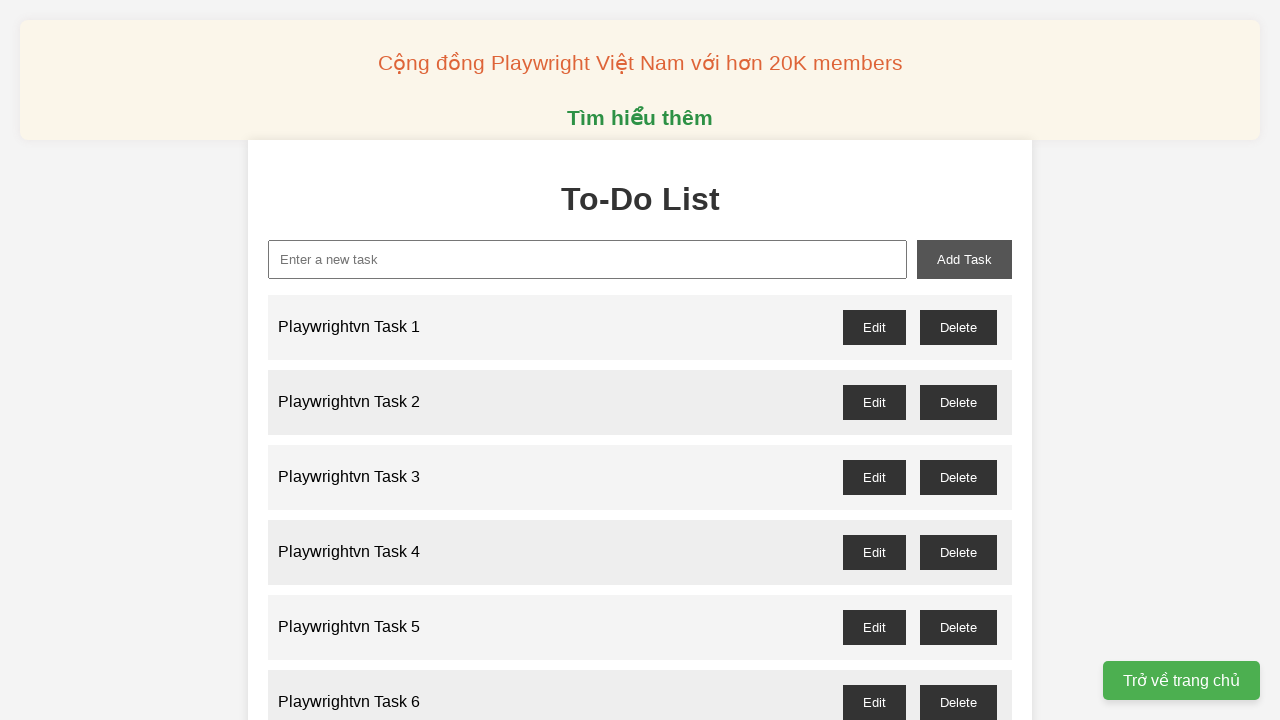

Waited 100ms for task to be added
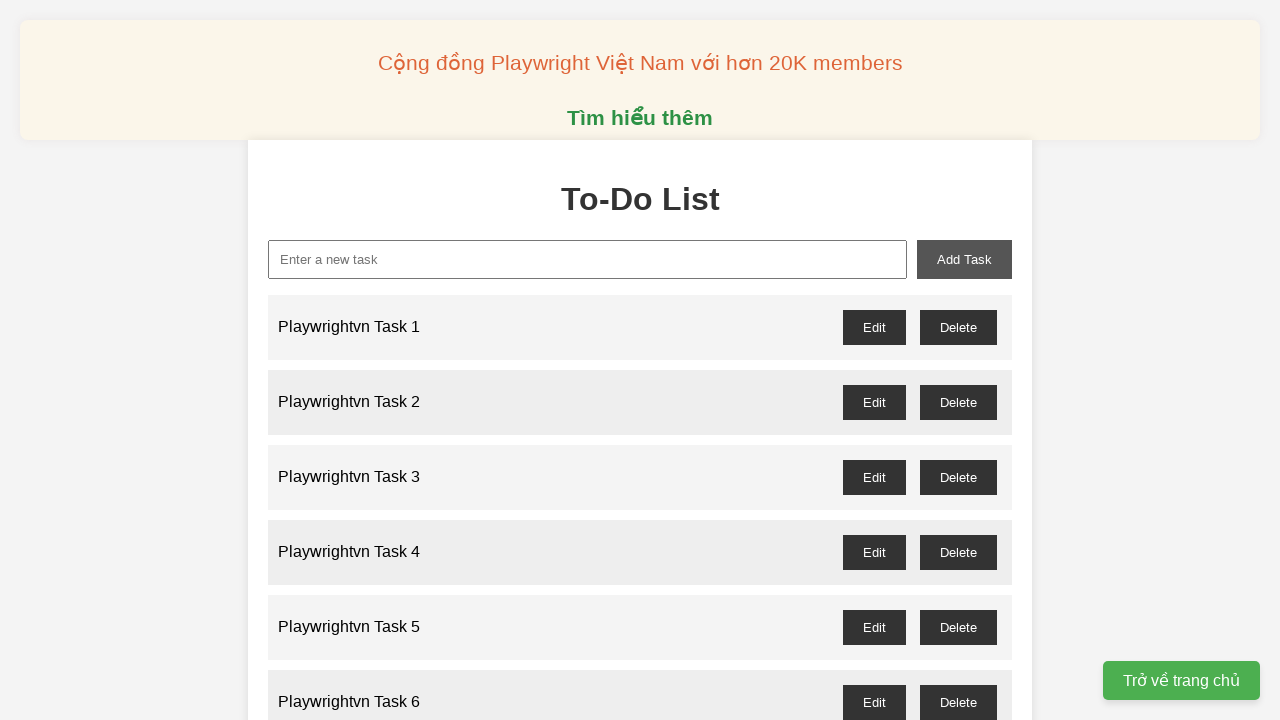

Filled task input field with 'Playwrightvn Task 17' on xpath=//input[@id='new-task']
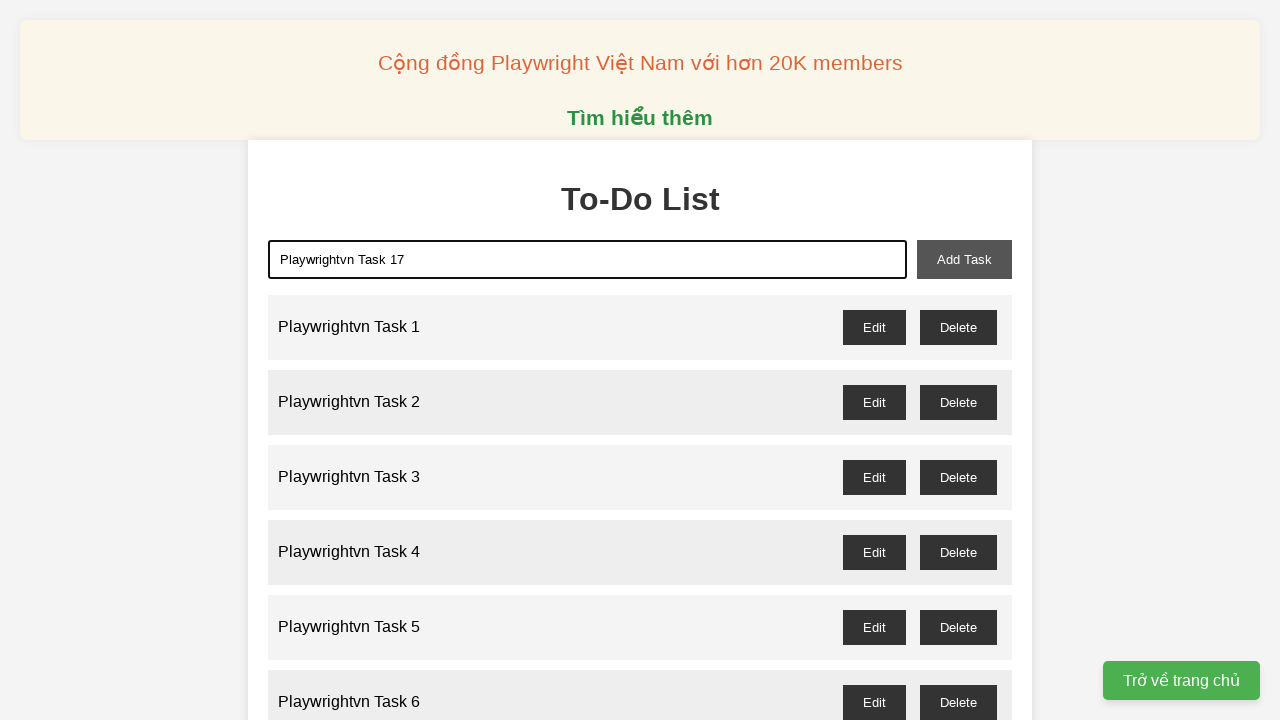

Clicked add task button to create task 17 at (964, 259) on xpath=//button[@id='add-task']
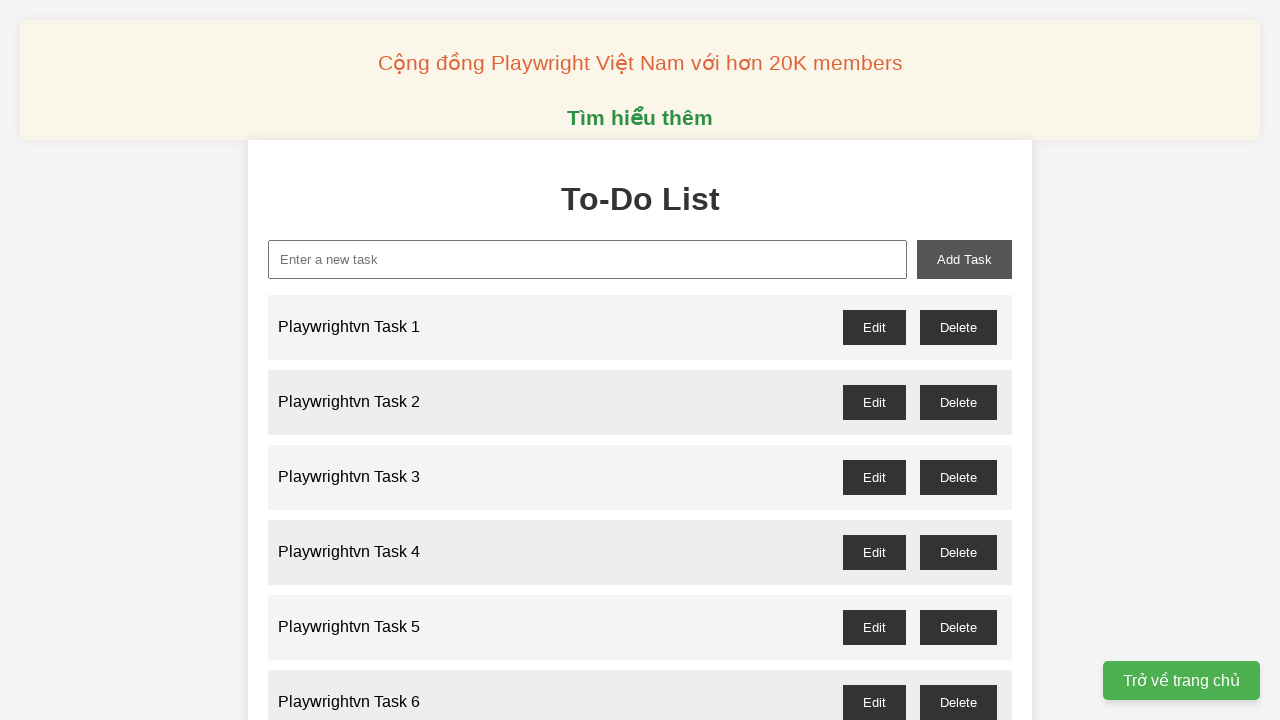

Waited 100ms for task to be added
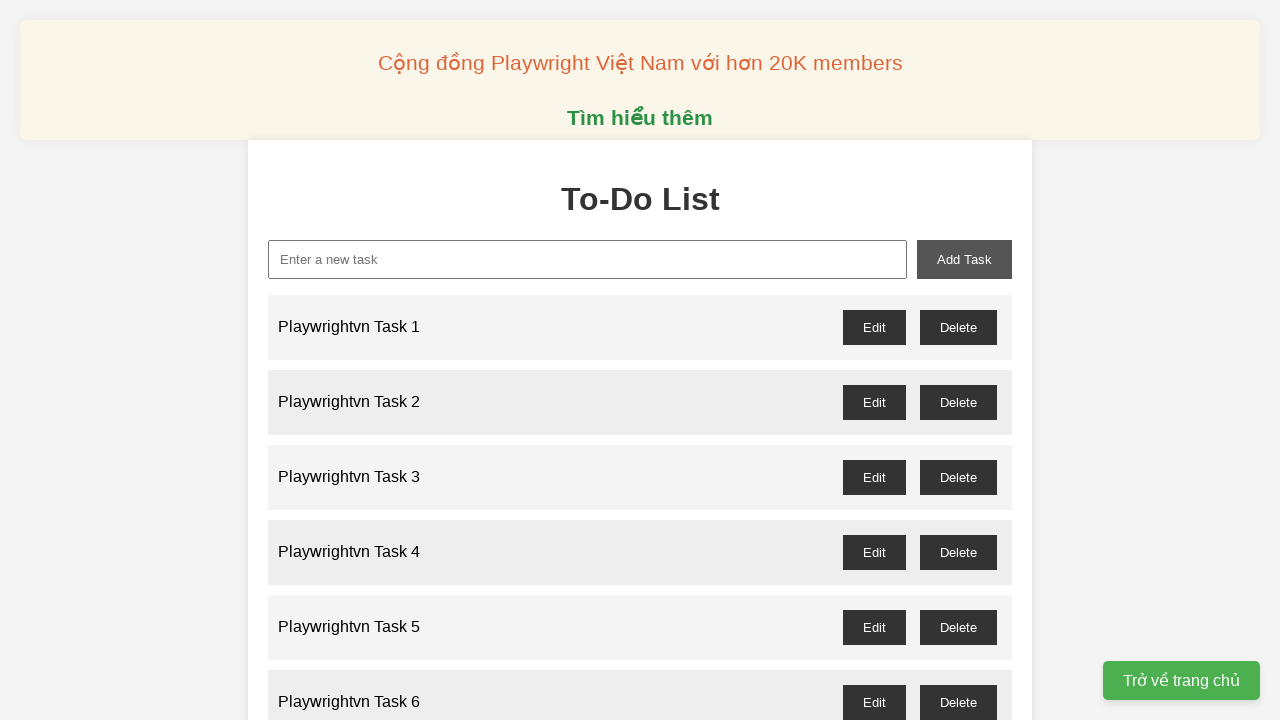

Filled task input field with 'Playwrightvn Task 18' on xpath=//input[@id='new-task']
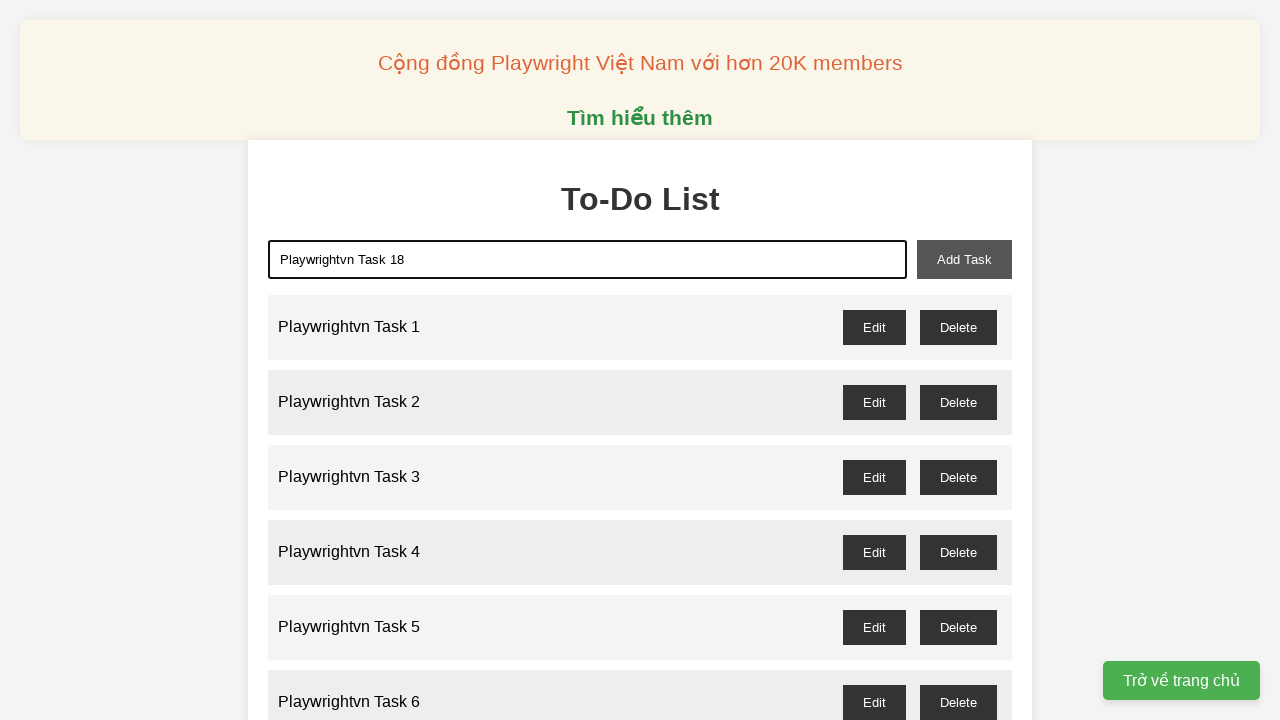

Clicked add task button to create task 18 at (964, 259) on xpath=//button[@id='add-task']
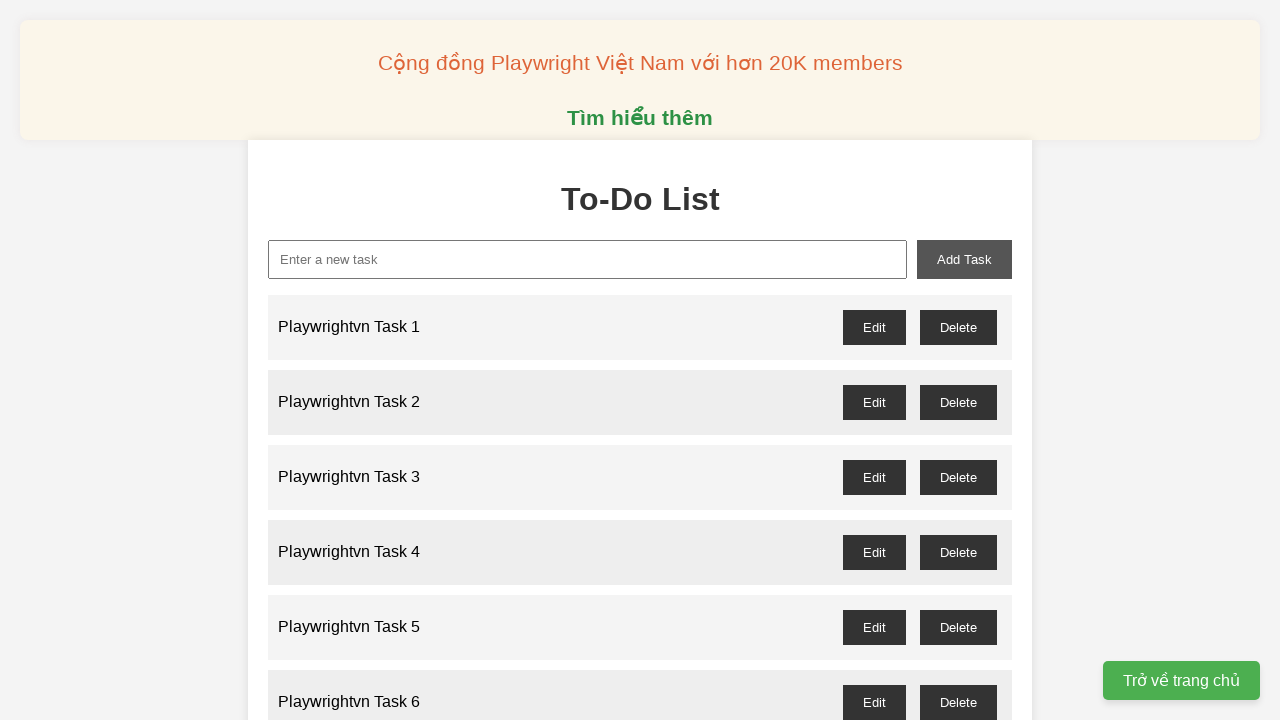

Waited 100ms for task to be added
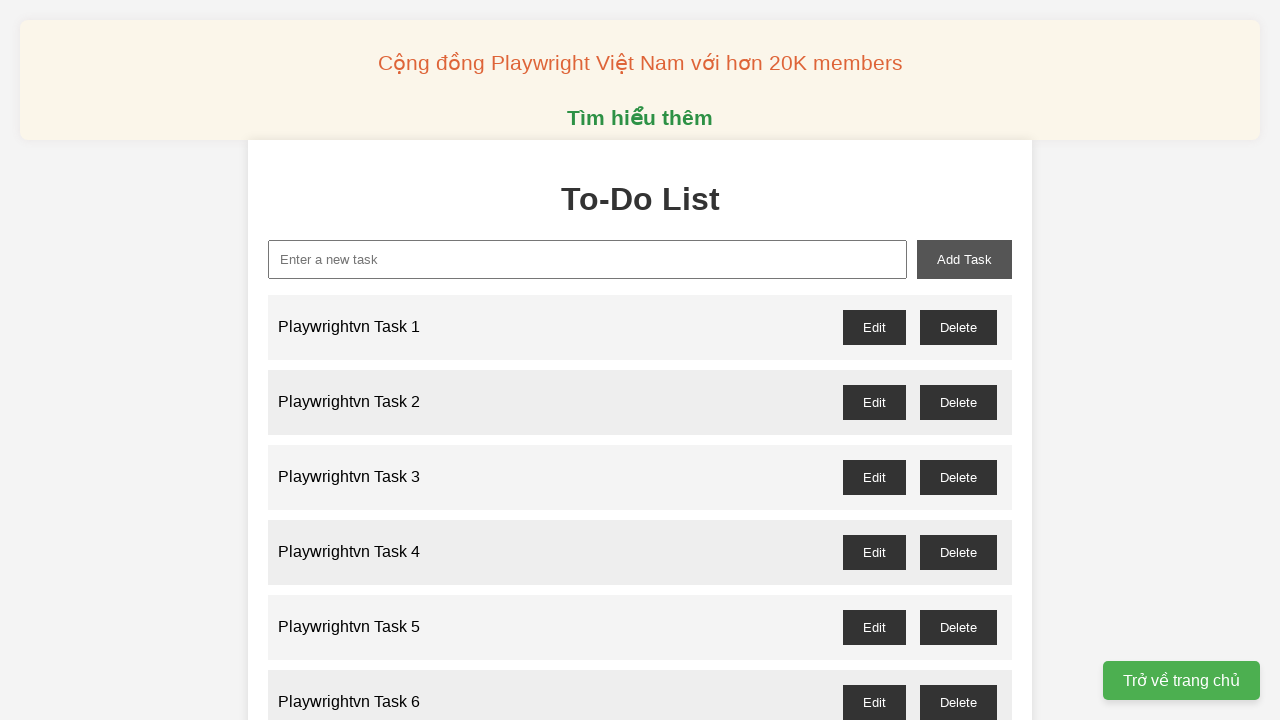

Filled task input field with 'Playwrightvn Task 19' on xpath=//input[@id='new-task']
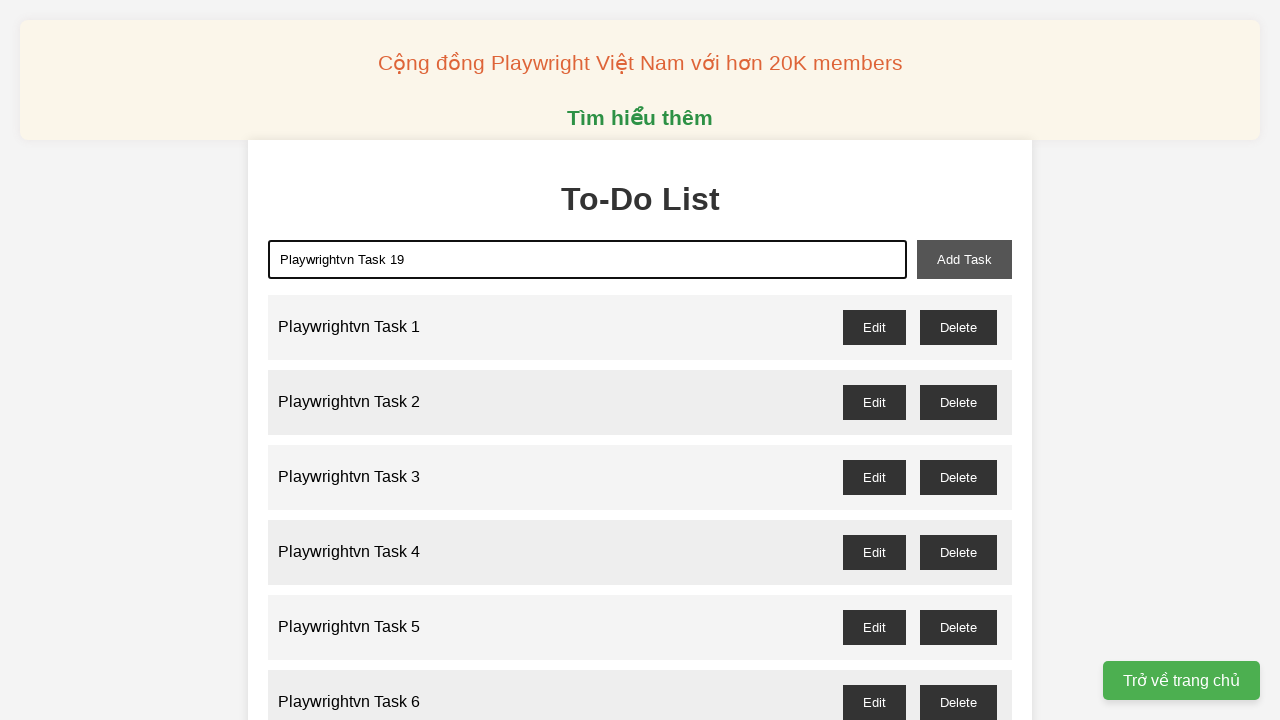

Clicked add task button to create task 19 at (964, 259) on xpath=//button[@id='add-task']
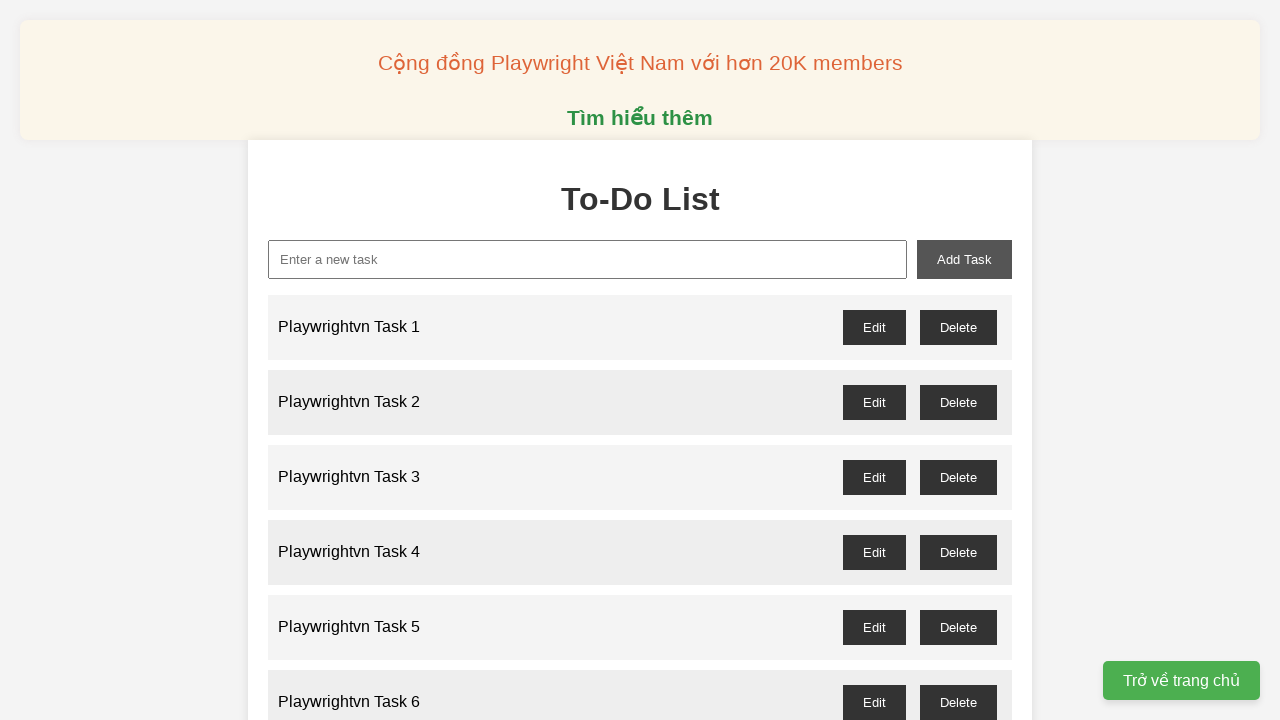

Waited 100ms for task to be added
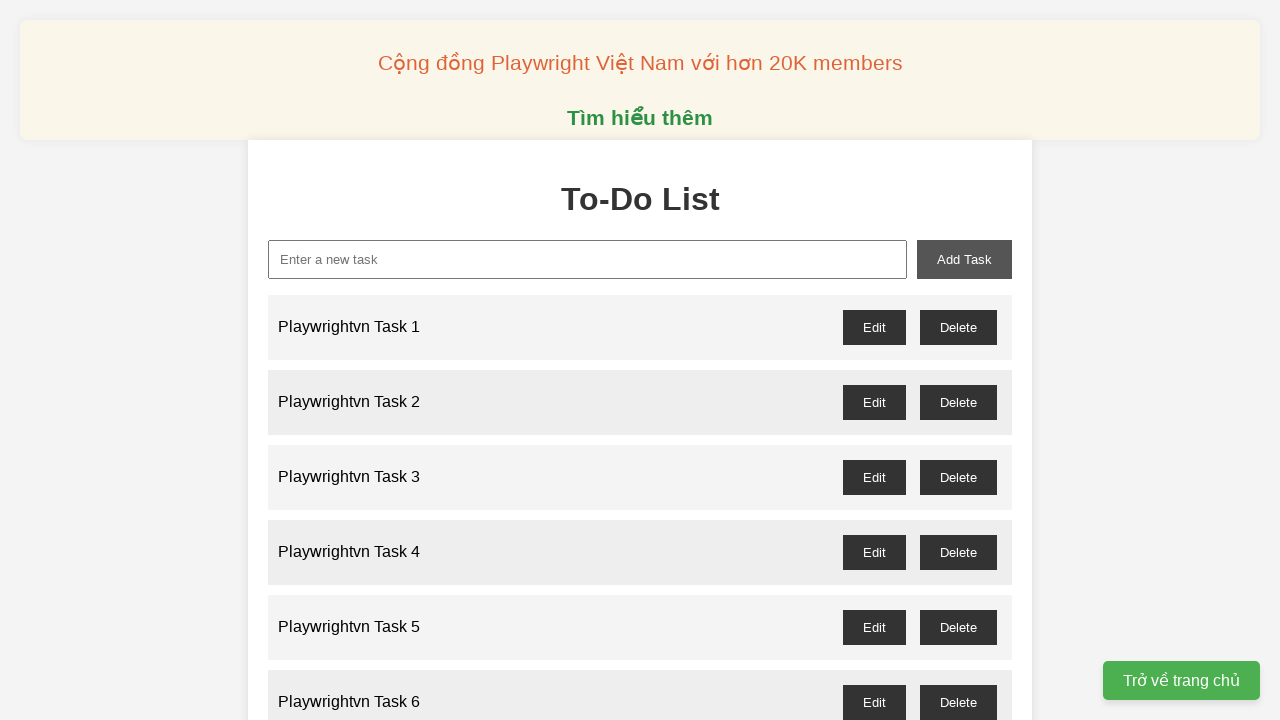

Filled task input field with 'Playwrightvn Task 20' on xpath=//input[@id='new-task']
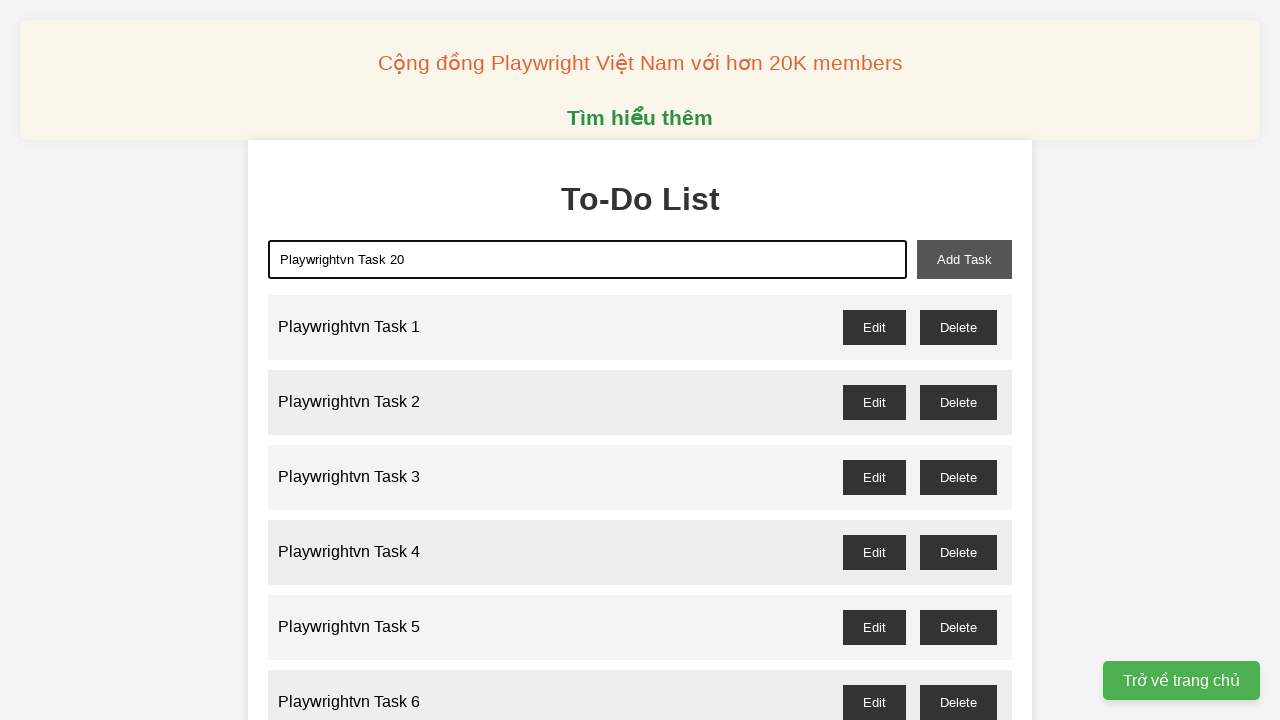

Clicked add task button to create task 20 at (964, 259) on xpath=//button[@id='add-task']
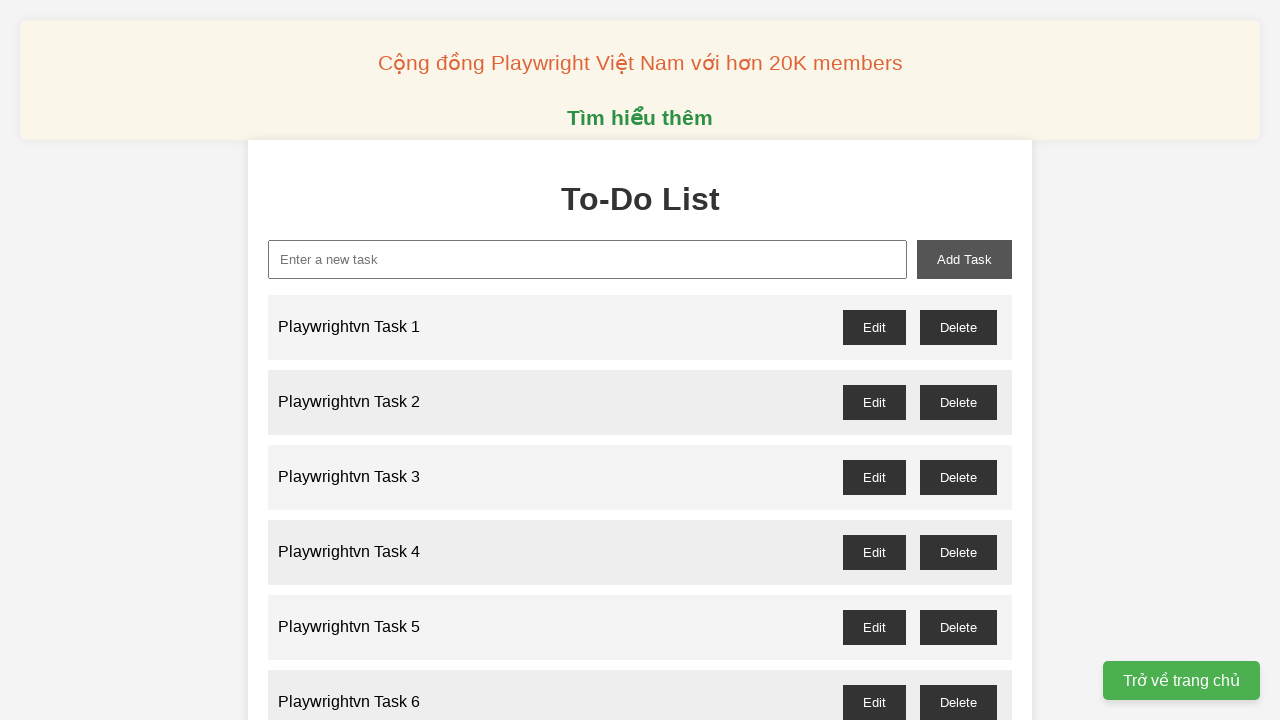

Waited 100ms for task to be added
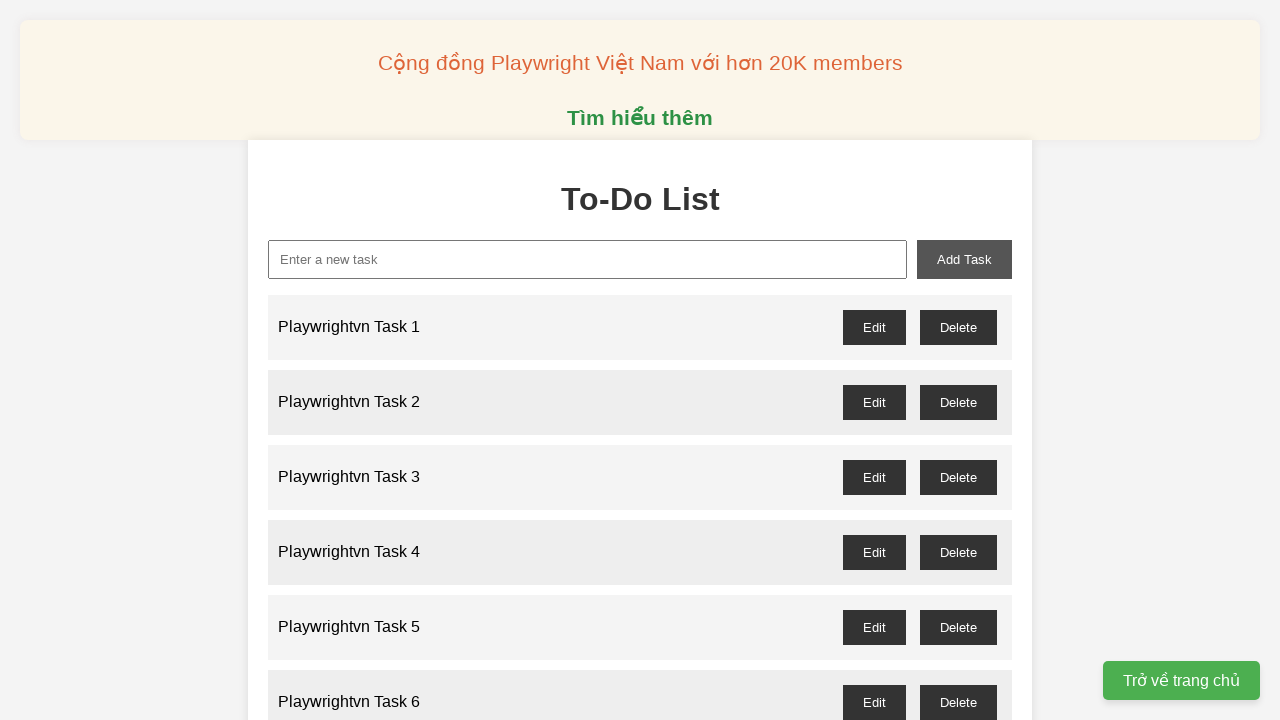

Filled task input field with 'Playwrightvn Task 21' on xpath=//input[@id='new-task']
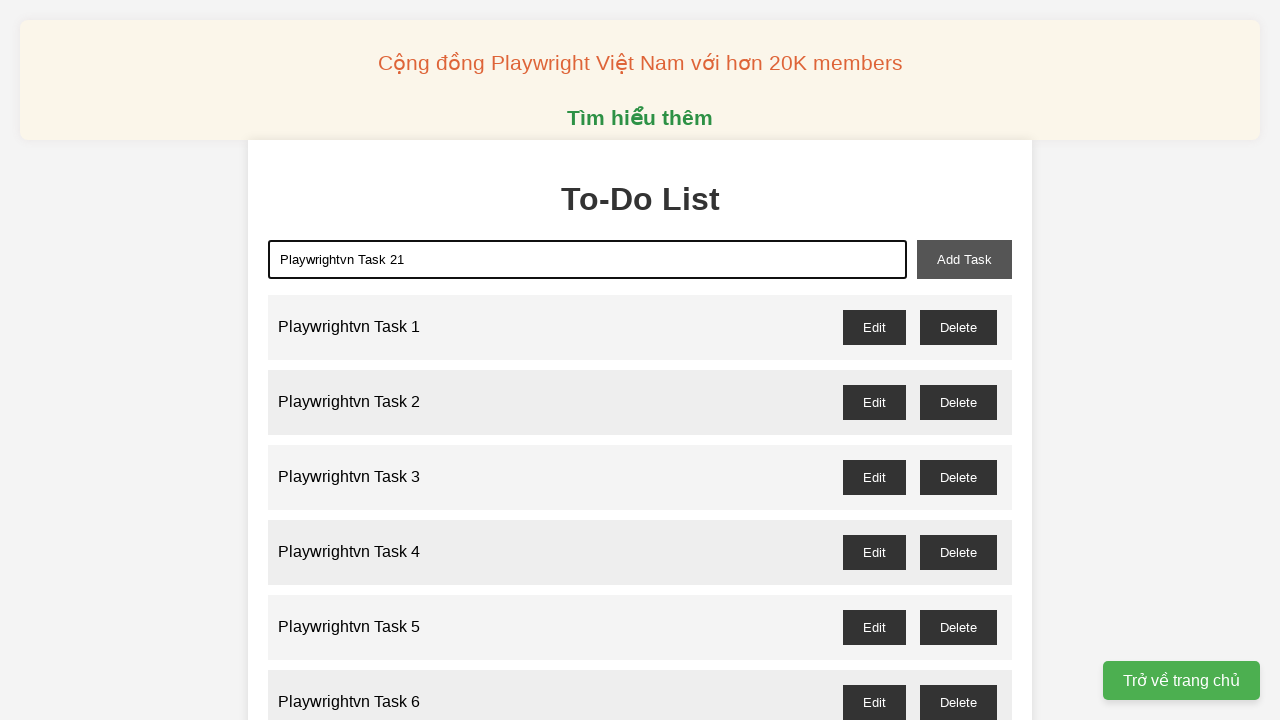

Clicked add task button to create task 21 at (964, 259) on xpath=//button[@id='add-task']
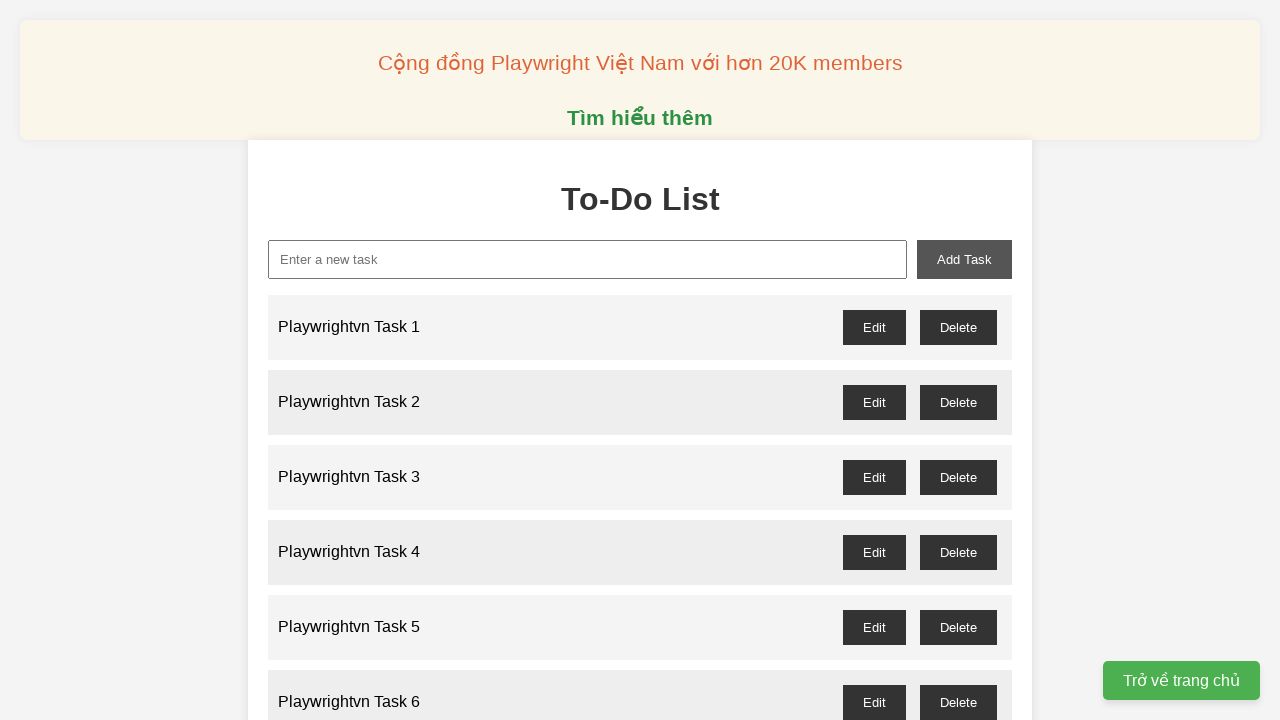

Waited 100ms for task to be added
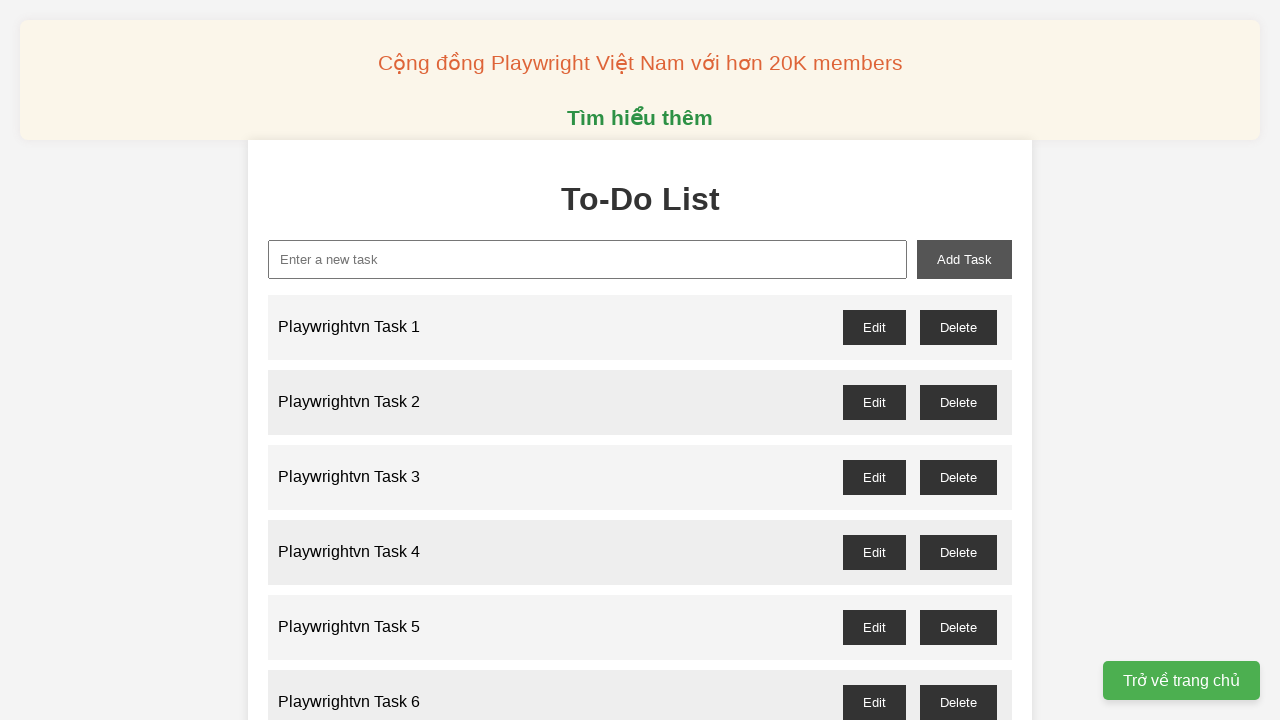

Filled task input field with 'Playwrightvn Task 22' on xpath=//input[@id='new-task']
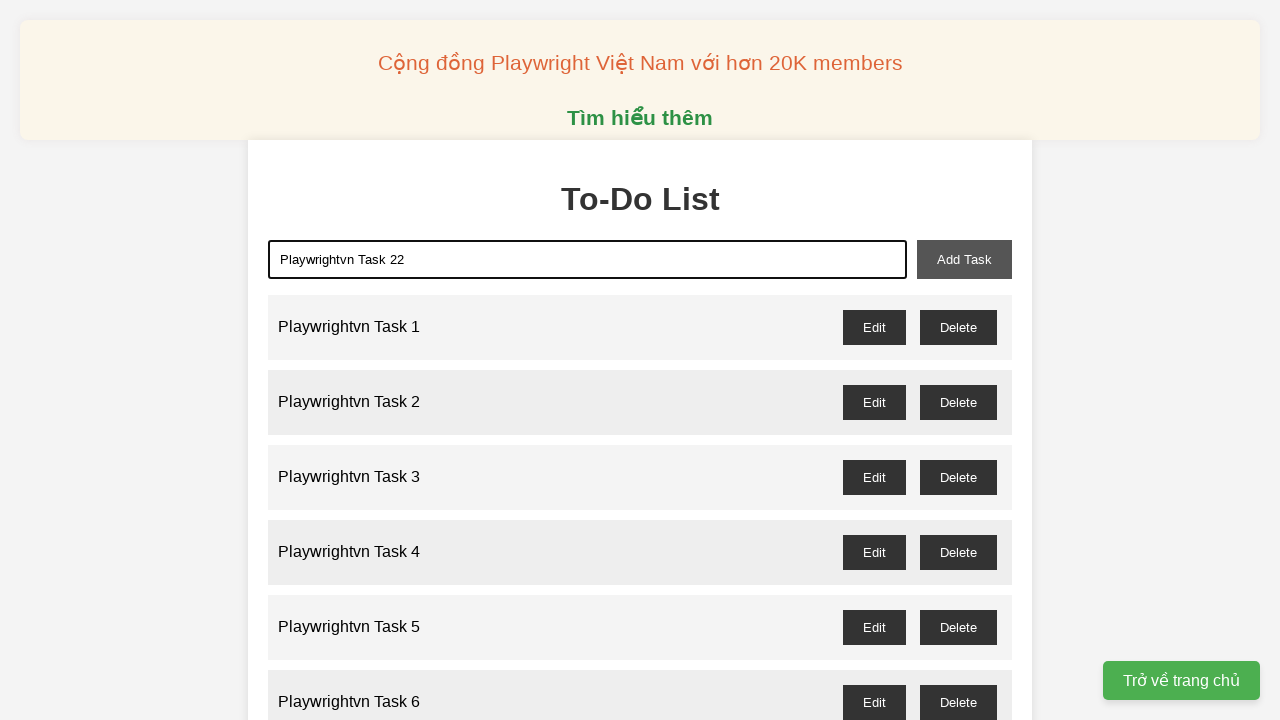

Clicked add task button to create task 22 at (964, 259) on xpath=//button[@id='add-task']
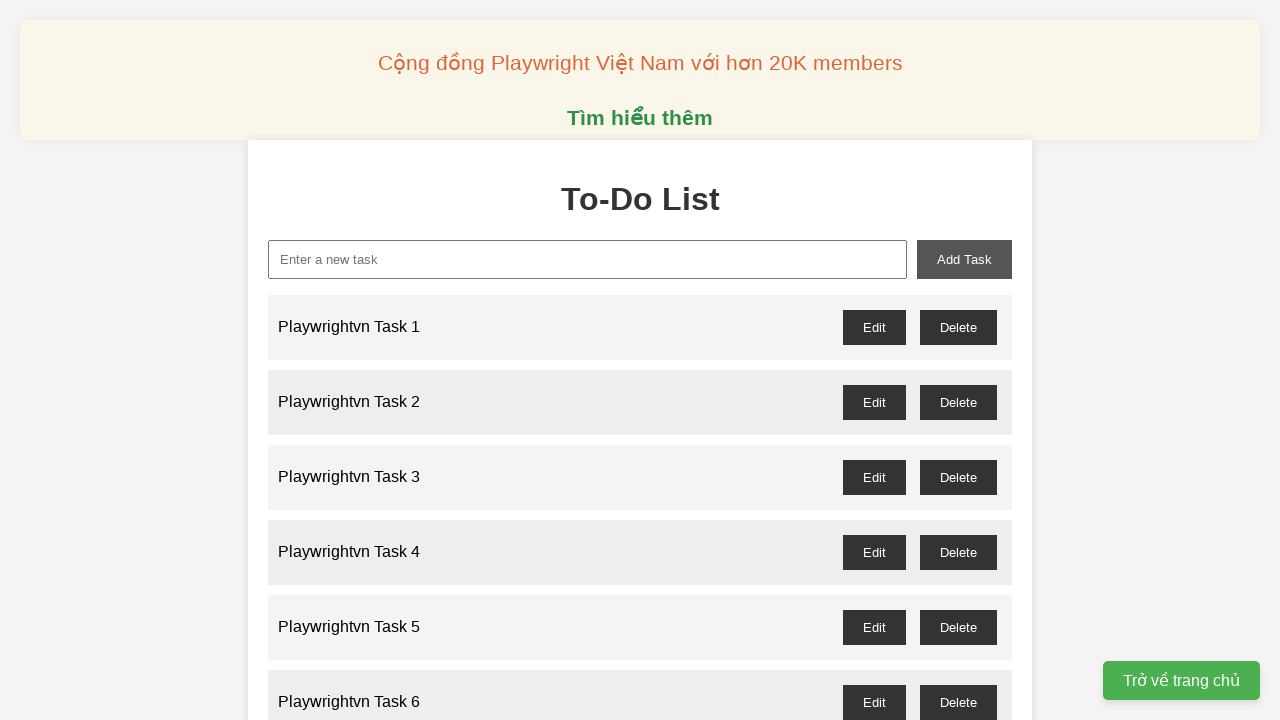

Waited 100ms for task to be added
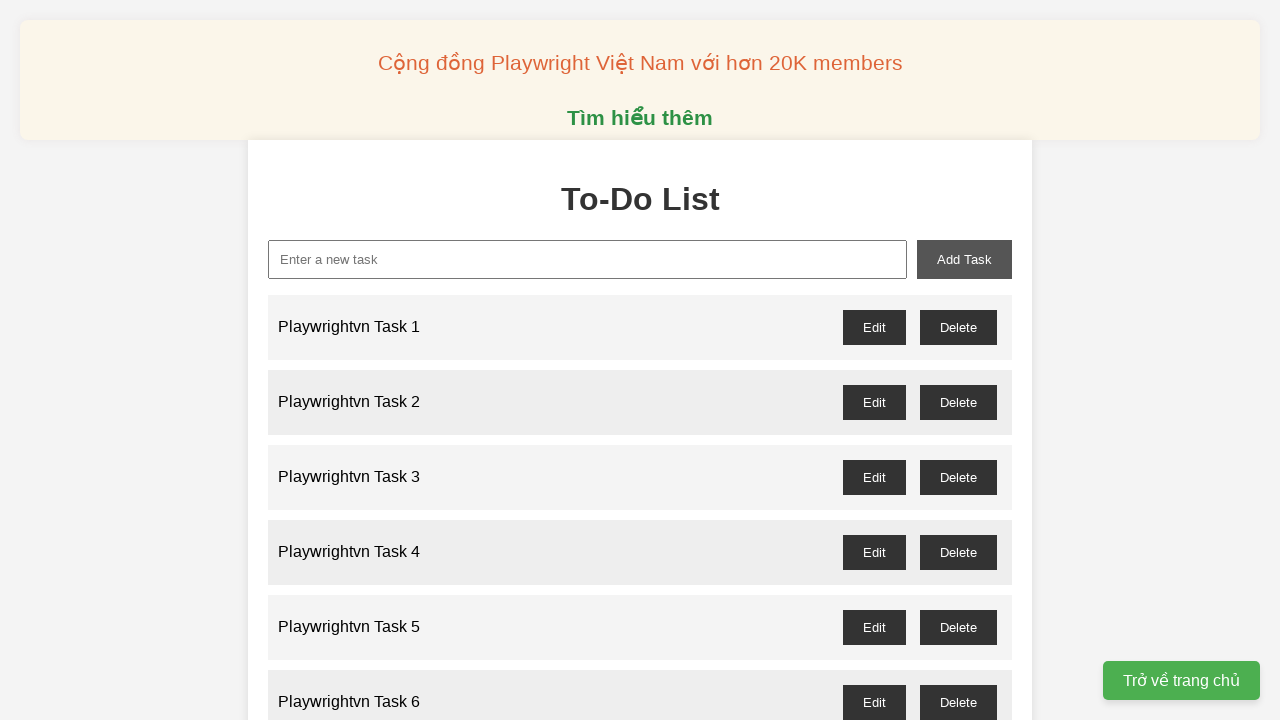

Filled task input field with 'Playwrightvn Task 23' on xpath=//input[@id='new-task']
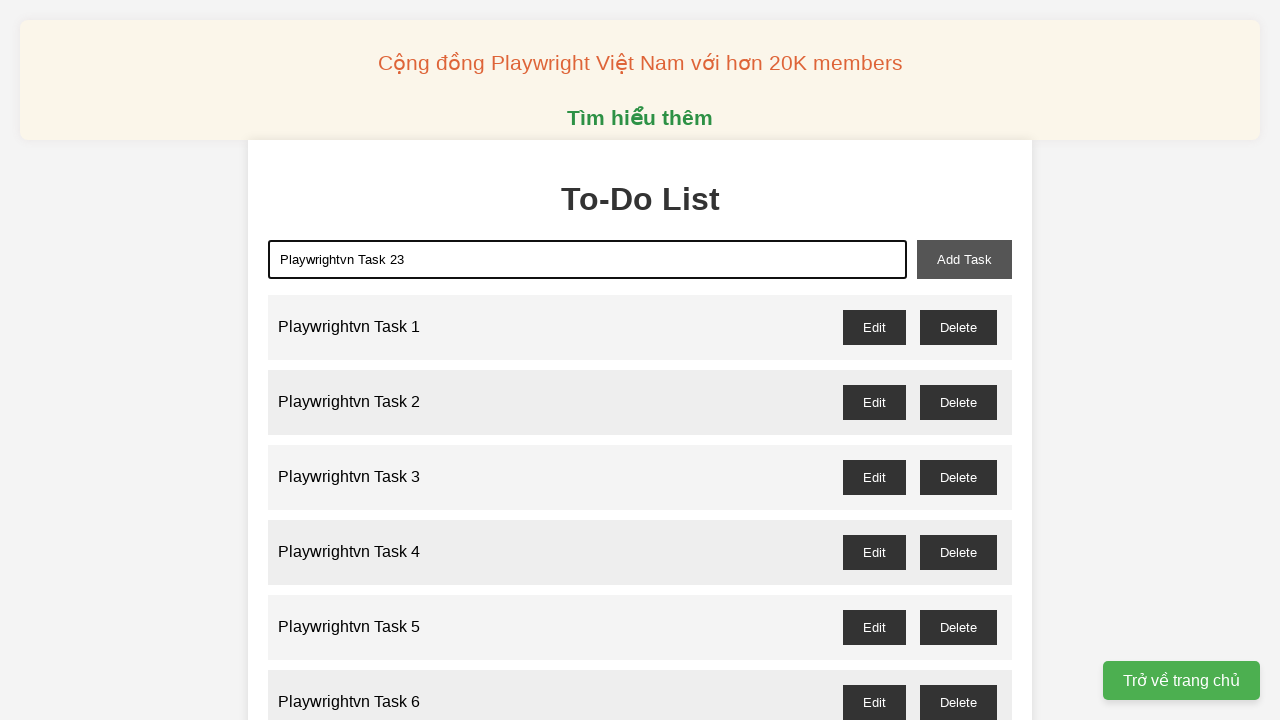

Clicked add task button to create task 23 at (964, 259) on xpath=//button[@id='add-task']
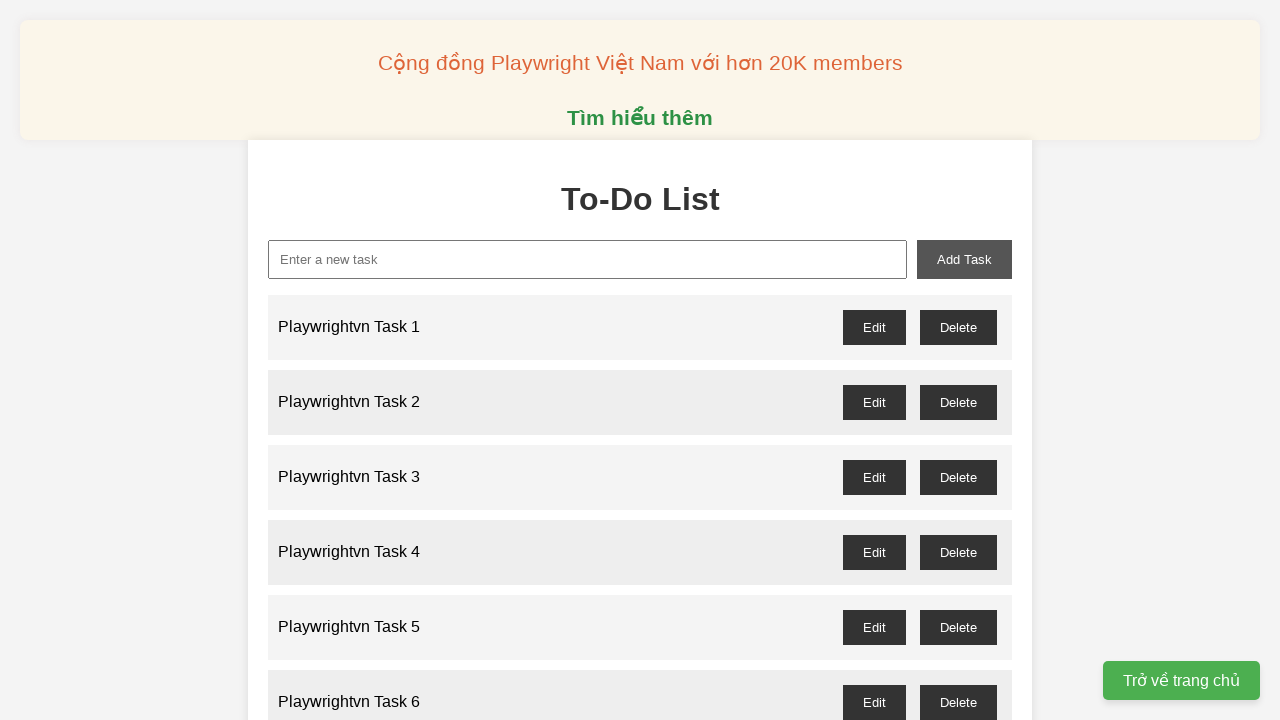

Waited 100ms for task to be added
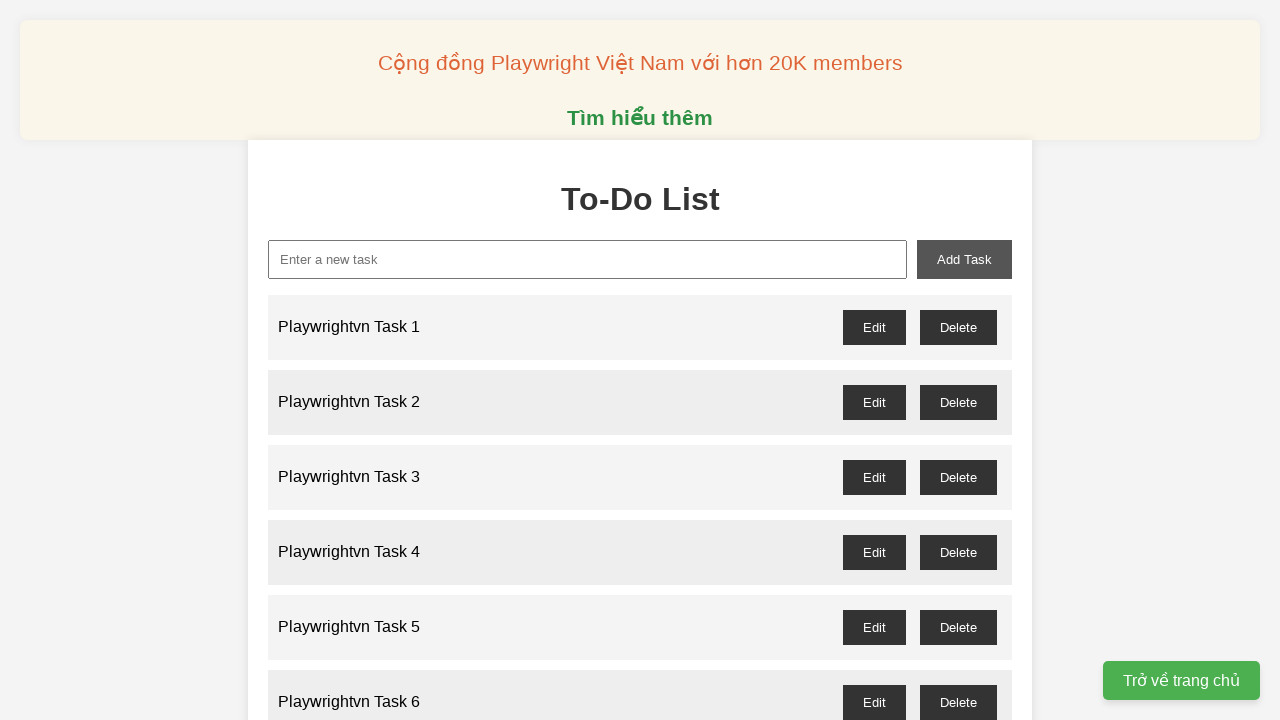

Filled task input field with 'Playwrightvn Task 24' on xpath=//input[@id='new-task']
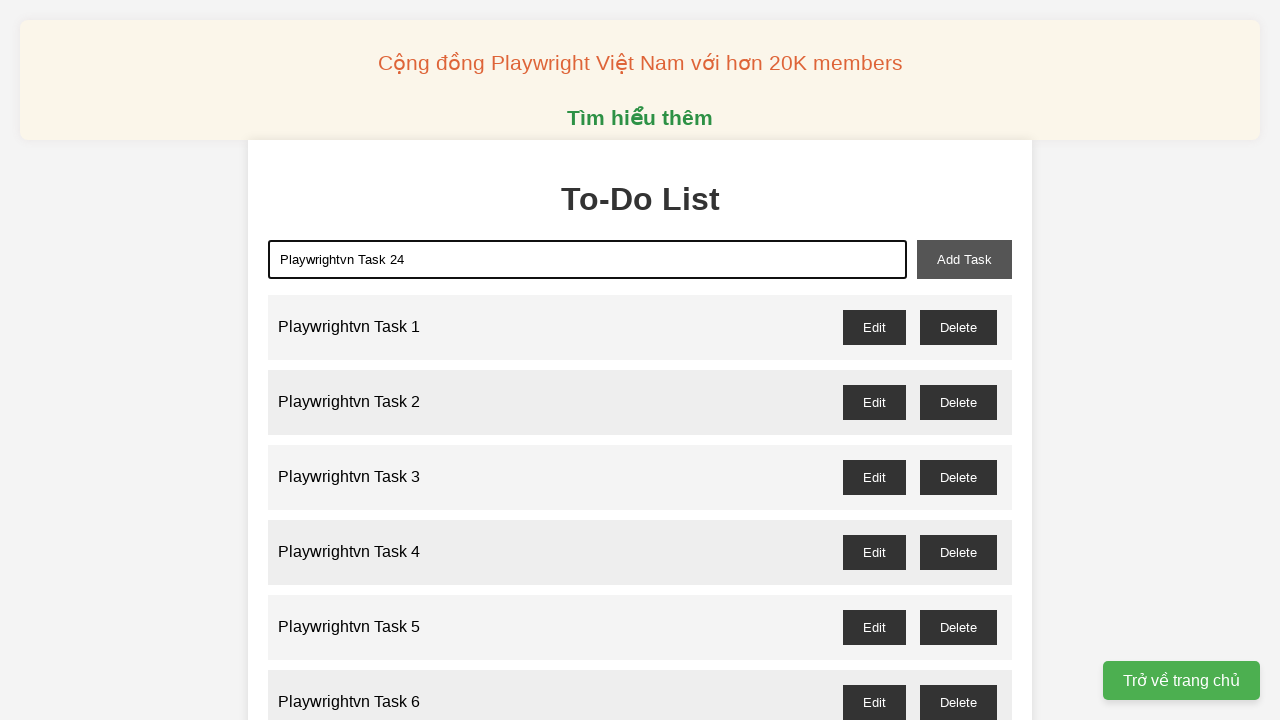

Clicked add task button to create task 24 at (964, 259) on xpath=//button[@id='add-task']
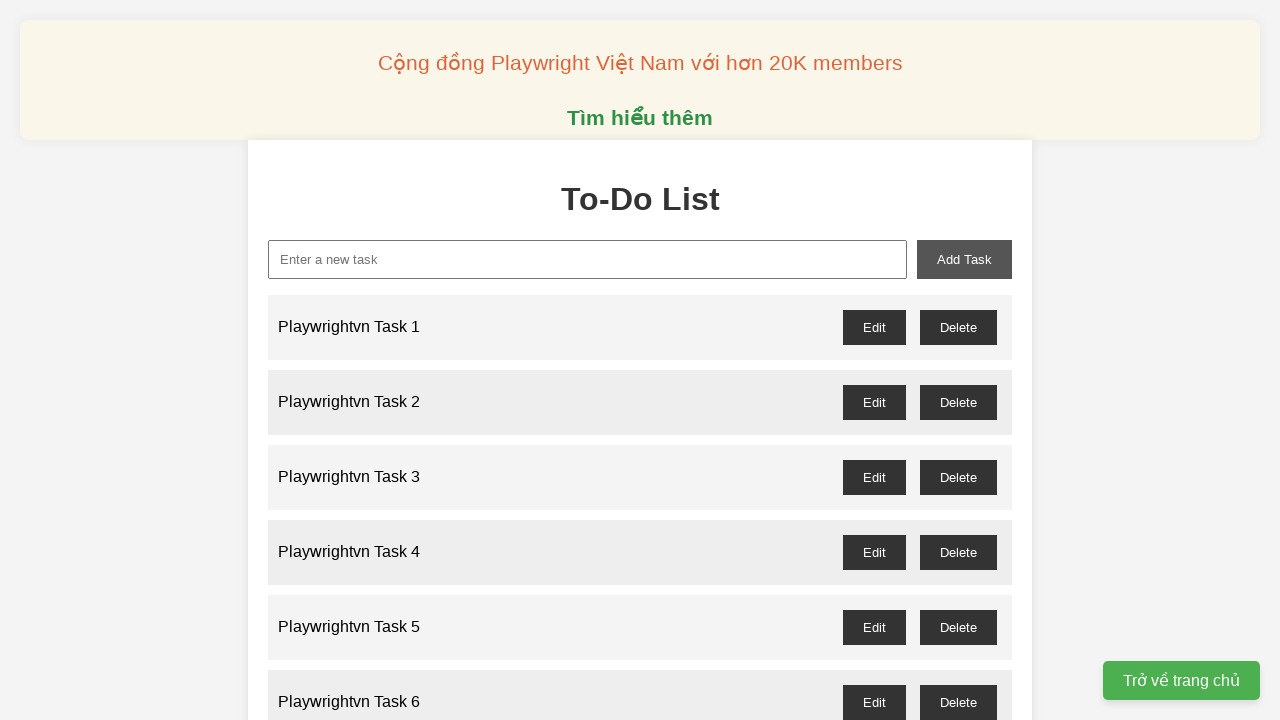

Waited 100ms for task to be added
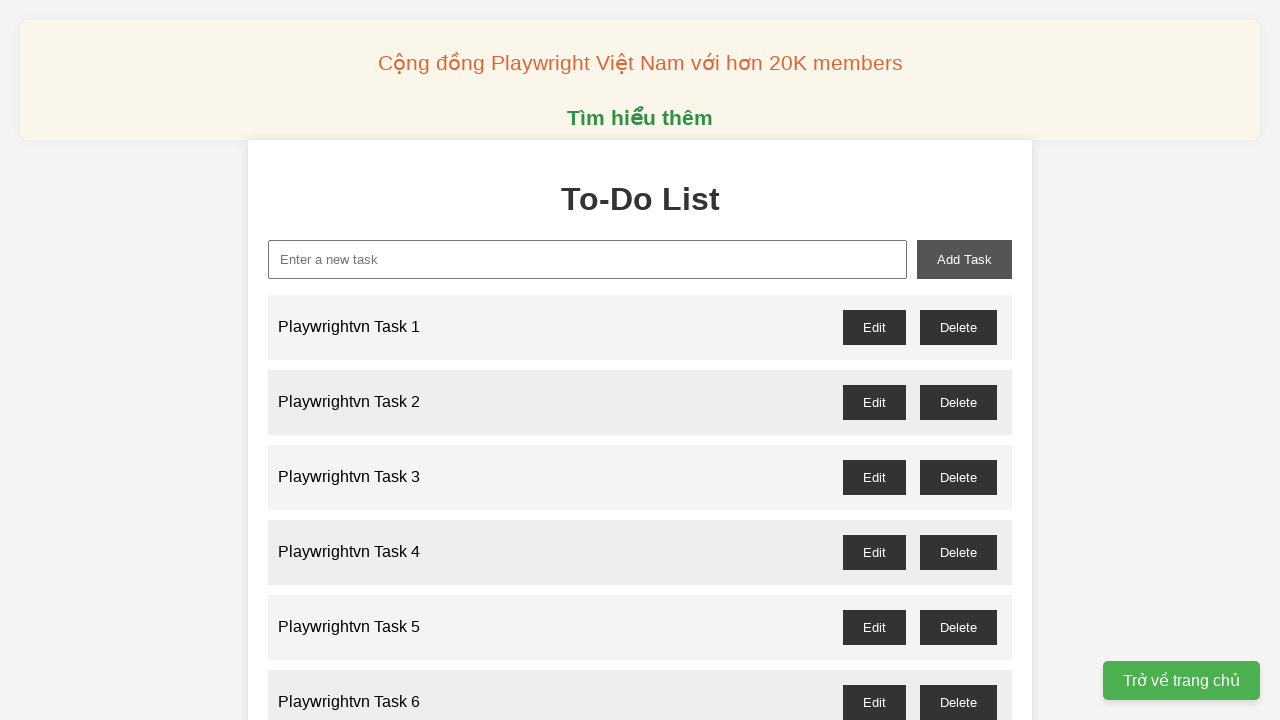

Filled task input field with 'Playwrightvn Task 25' on xpath=//input[@id='new-task']
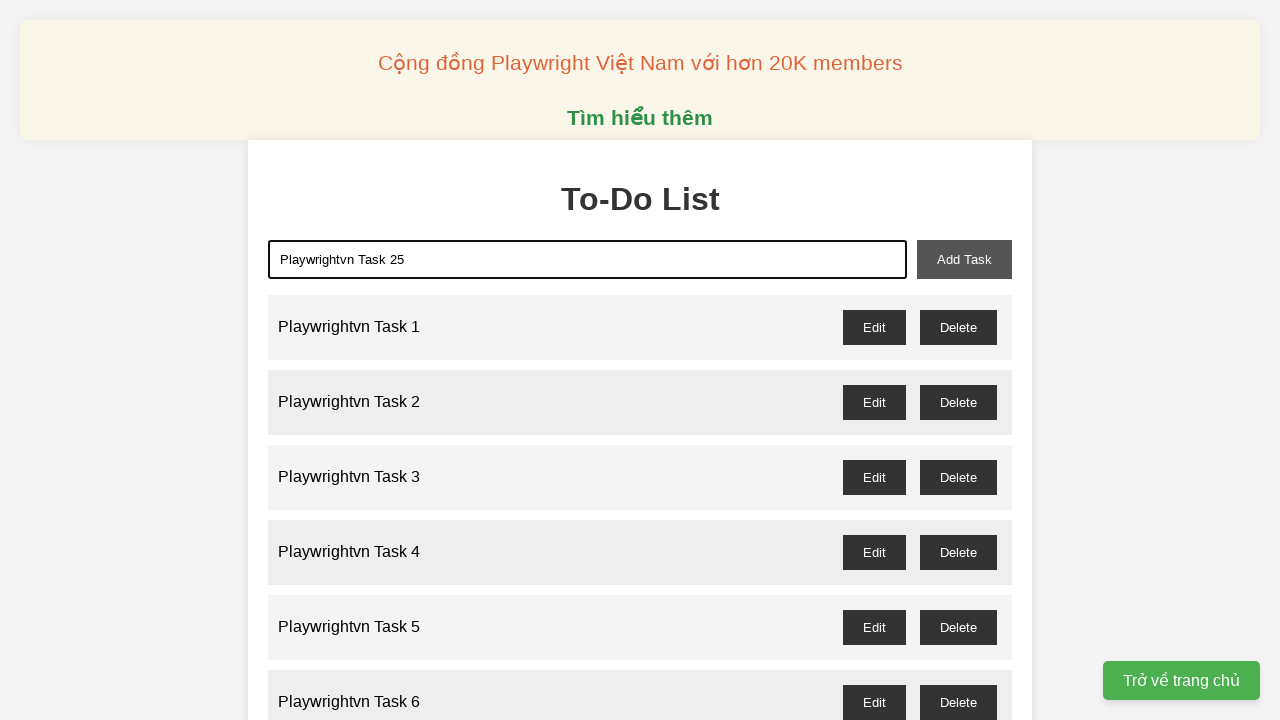

Clicked add task button to create task 25 at (964, 259) on xpath=//button[@id='add-task']
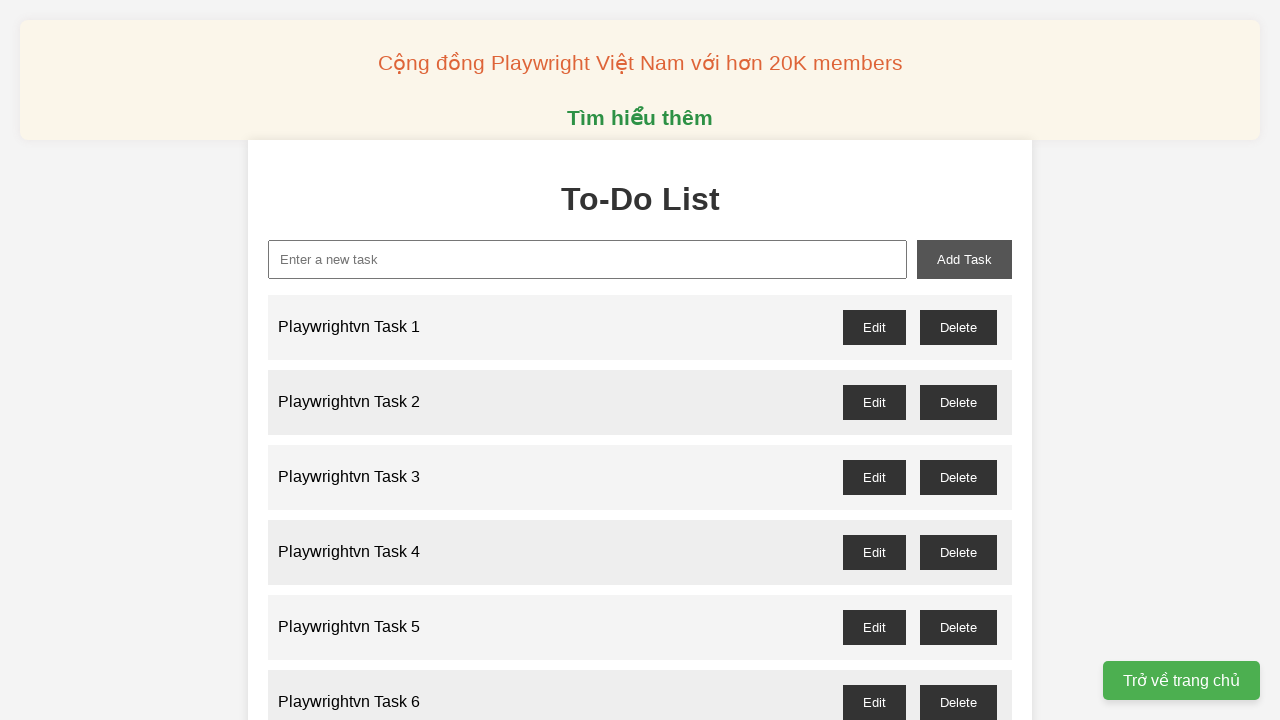

Waited 100ms for task to be added
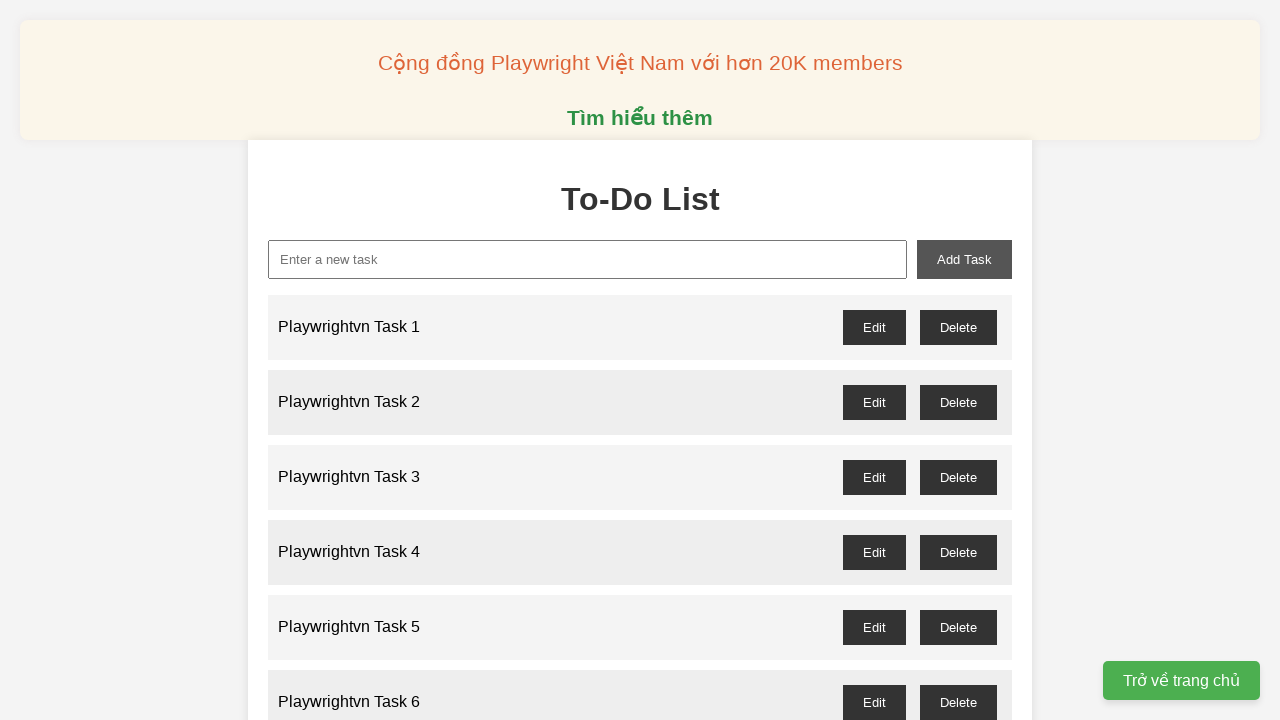

Filled task input field with 'Playwrightvn Task 26' on xpath=//input[@id='new-task']
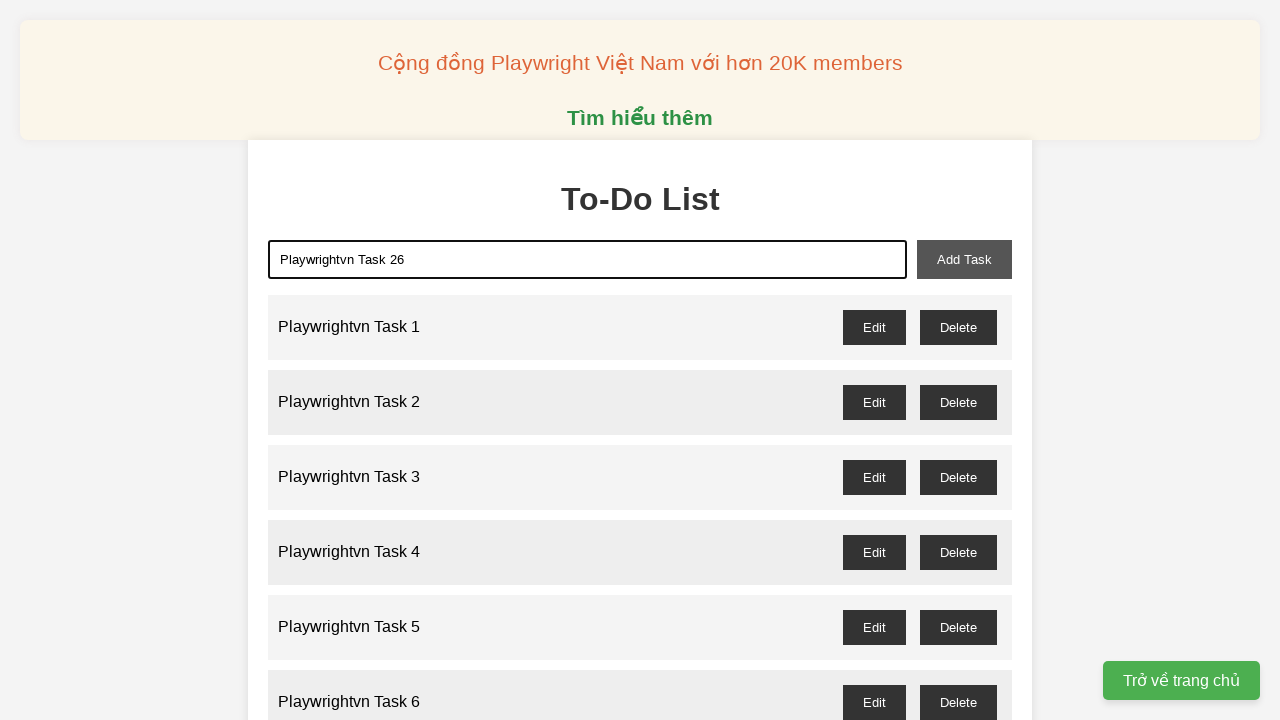

Clicked add task button to create task 26 at (964, 259) on xpath=//button[@id='add-task']
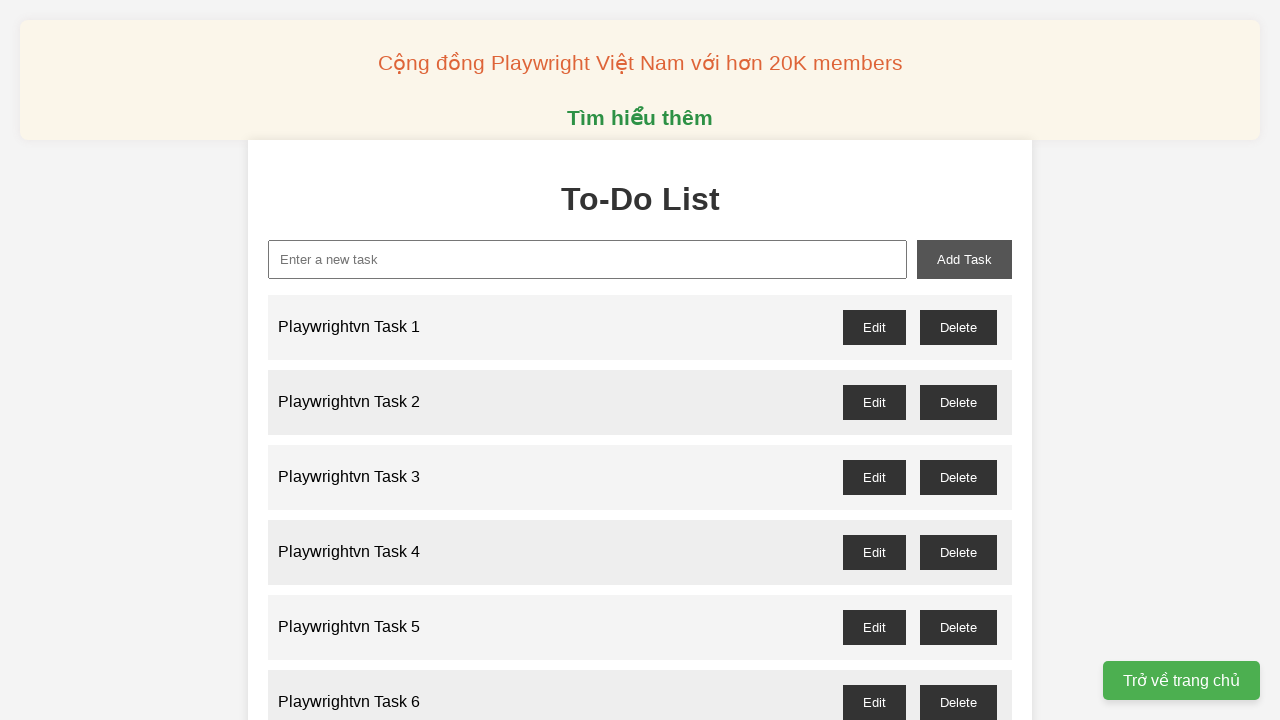

Waited 100ms for task to be added
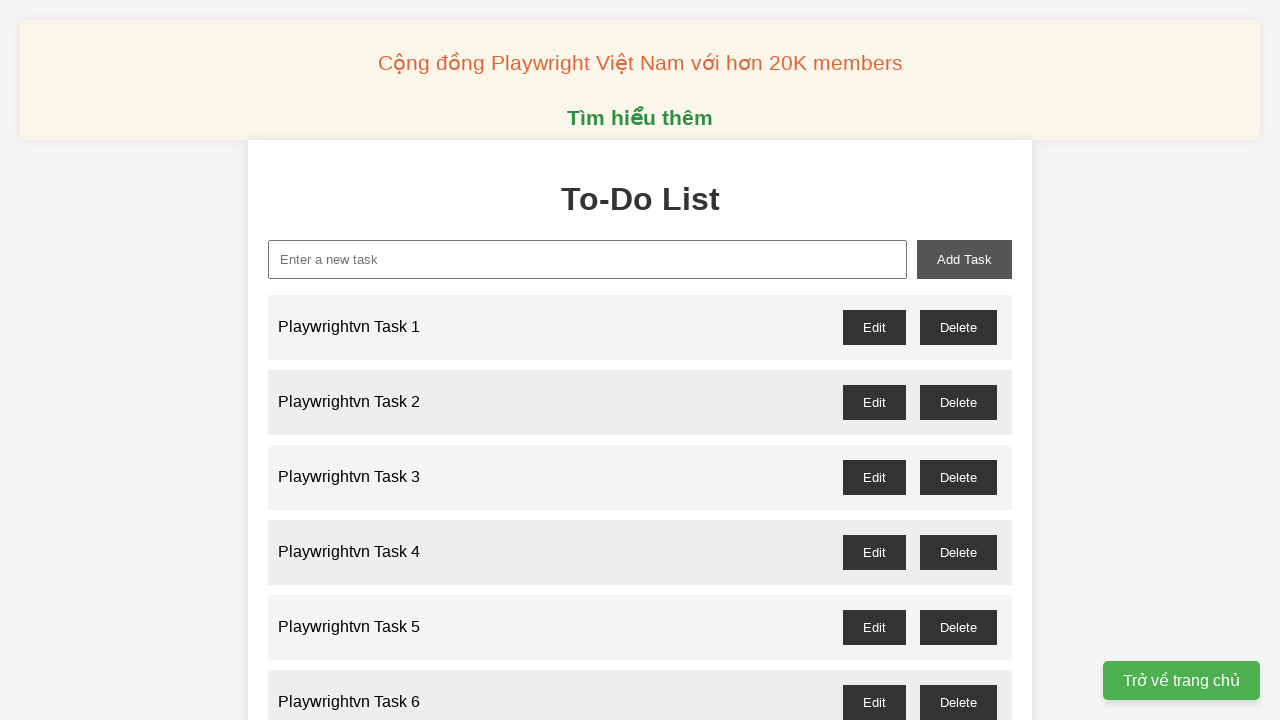

Filled task input field with 'Playwrightvn Task 27' on xpath=//input[@id='new-task']
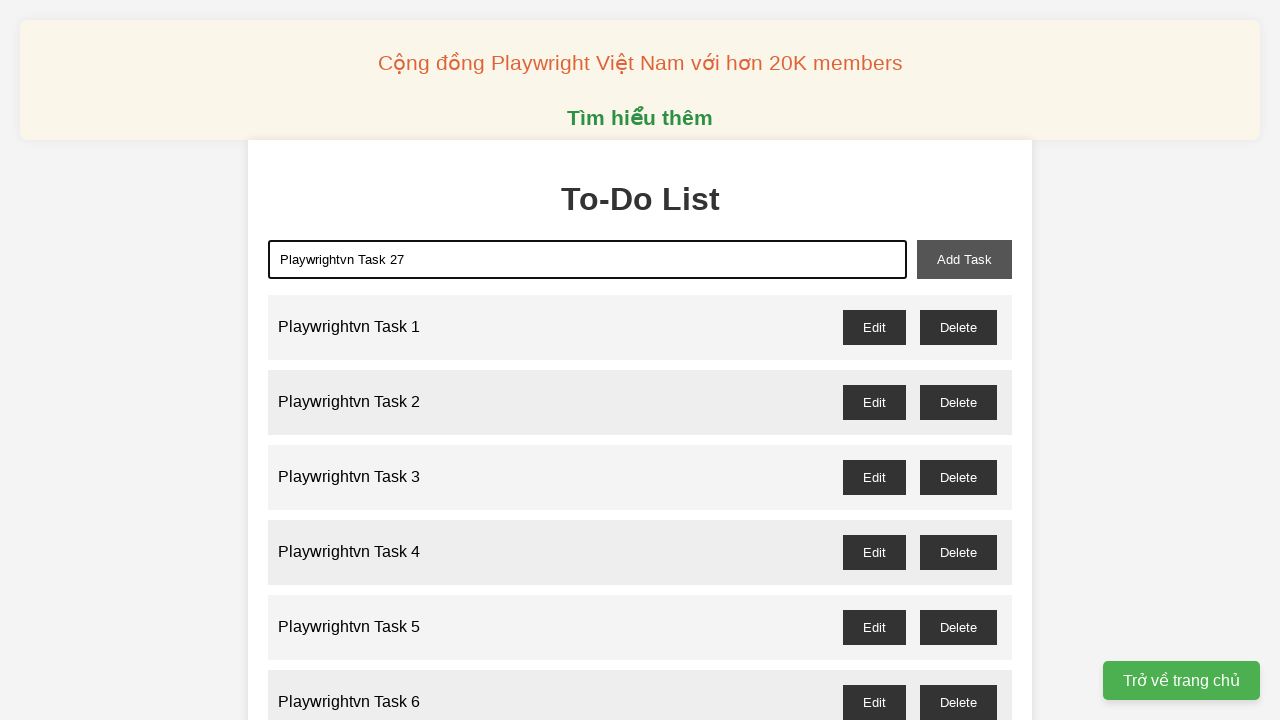

Clicked add task button to create task 27 at (964, 259) on xpath=//button[@id='add-task']
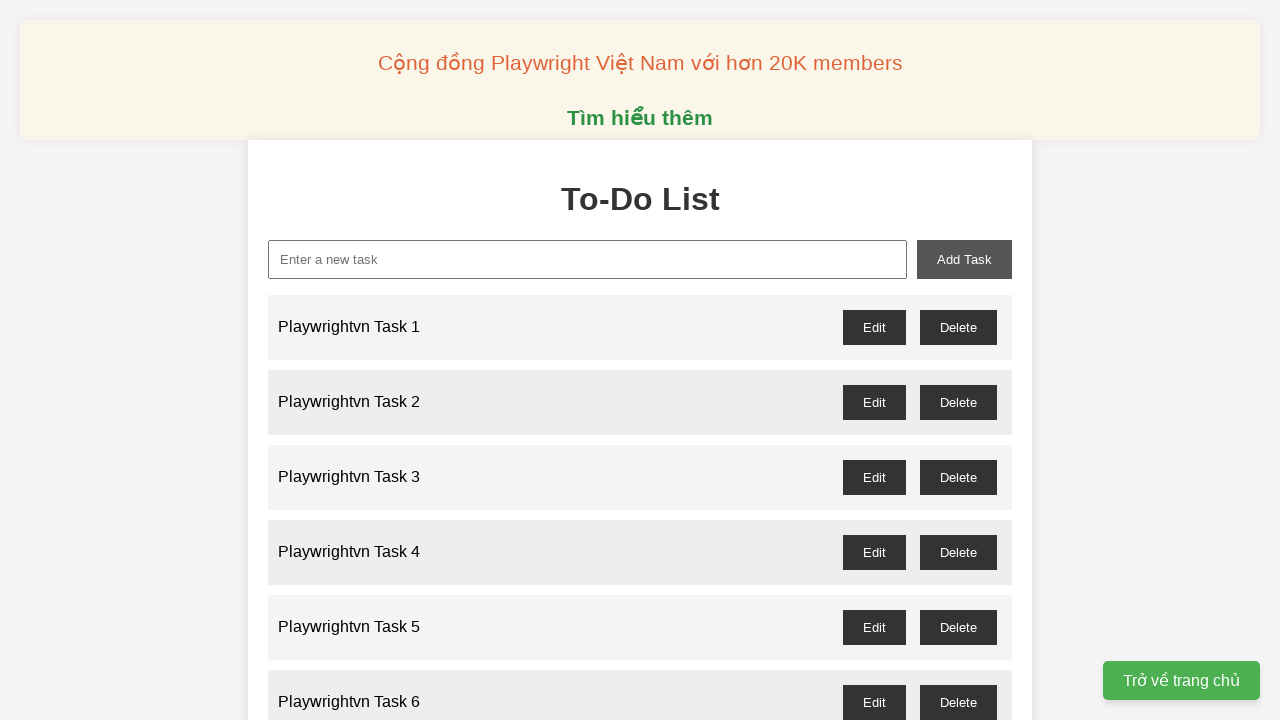

Waited 100ms for task to be added
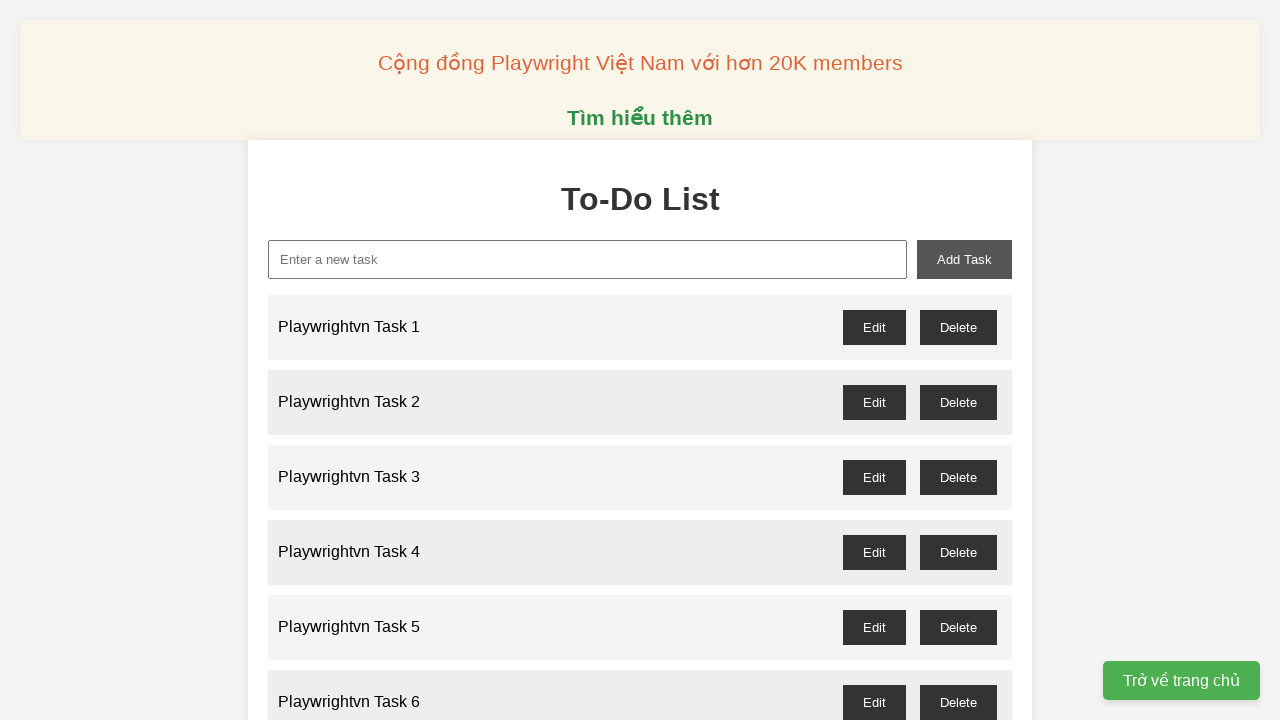

Filled task input field with 'Playwrightvn Task 28' on xpath=//input[@id='new-task']
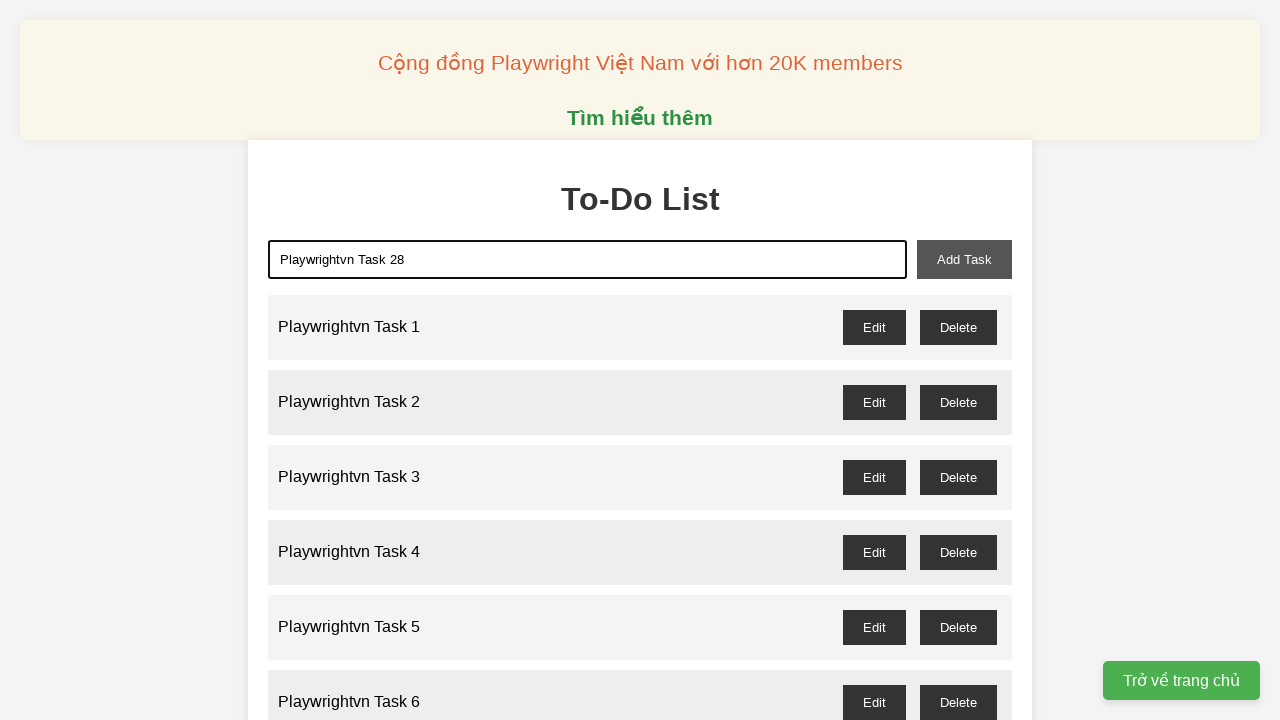

Clicked add task button to create task 28 at (964, 259) on xpath=//button[@id='add-task']
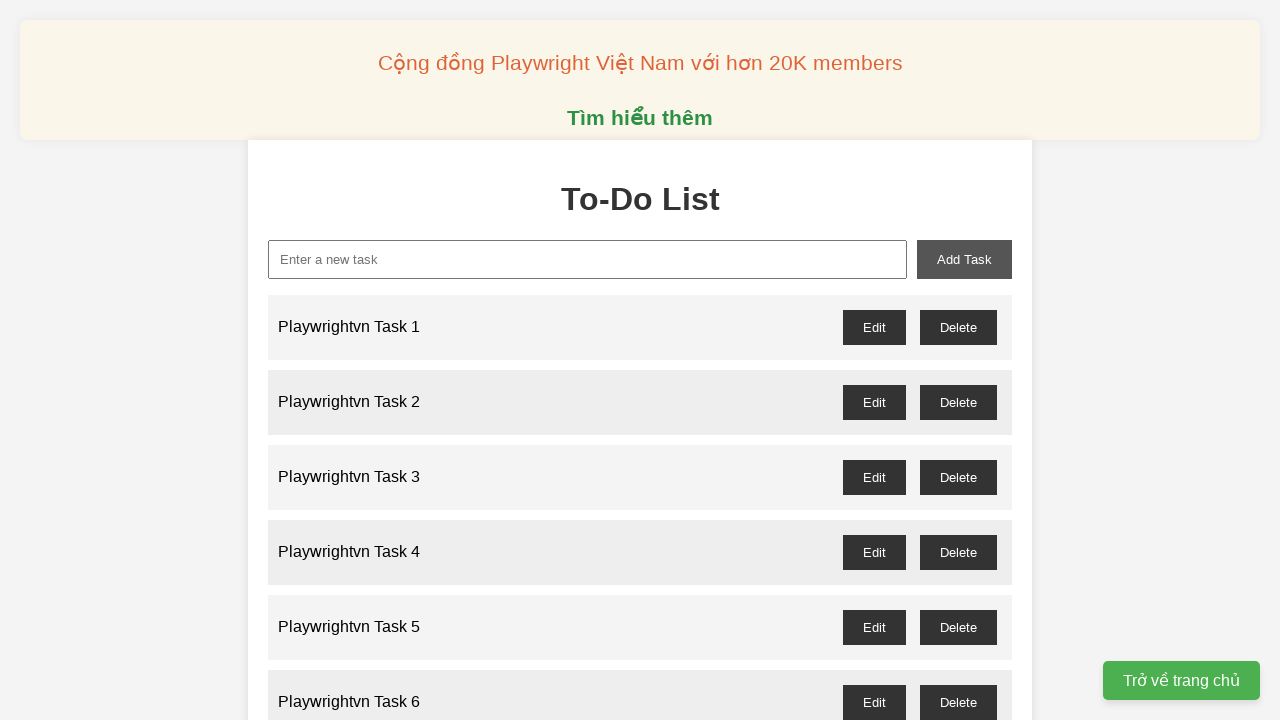

Waited 100ms for task to be added
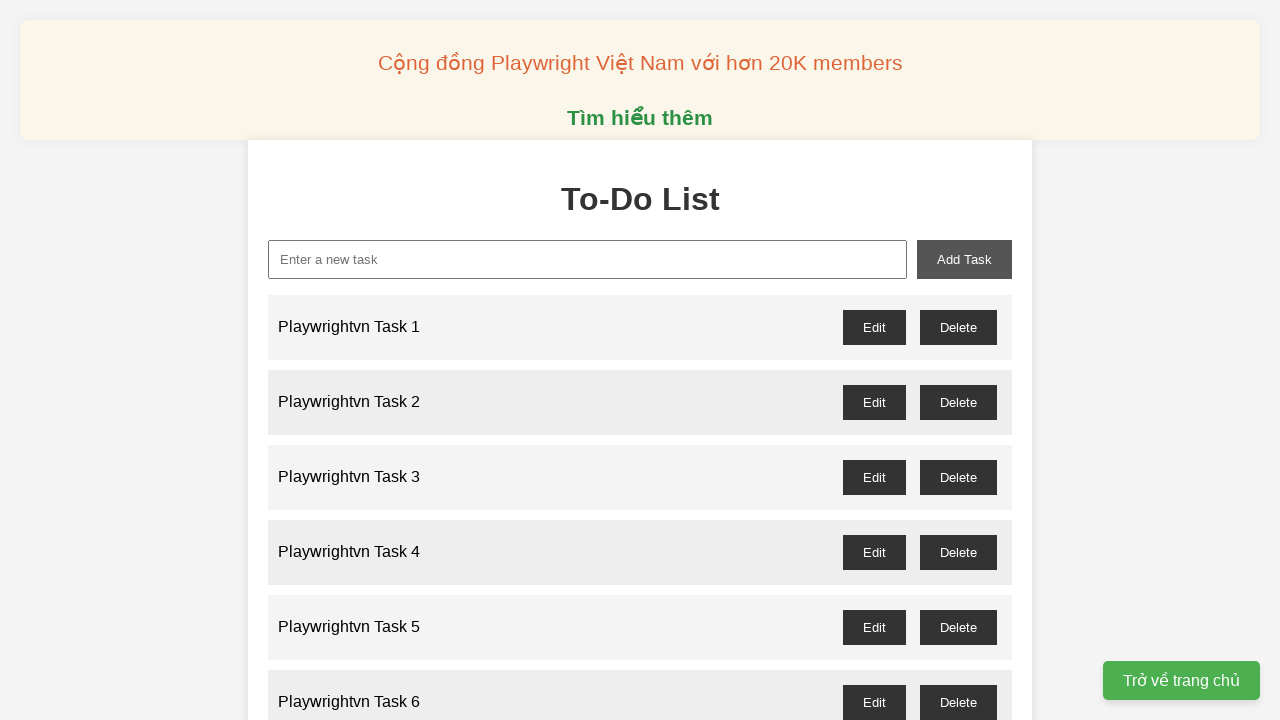

Filled task input field with 'Playwrightvn Task 29' on xpath=//input[@id='new-task']
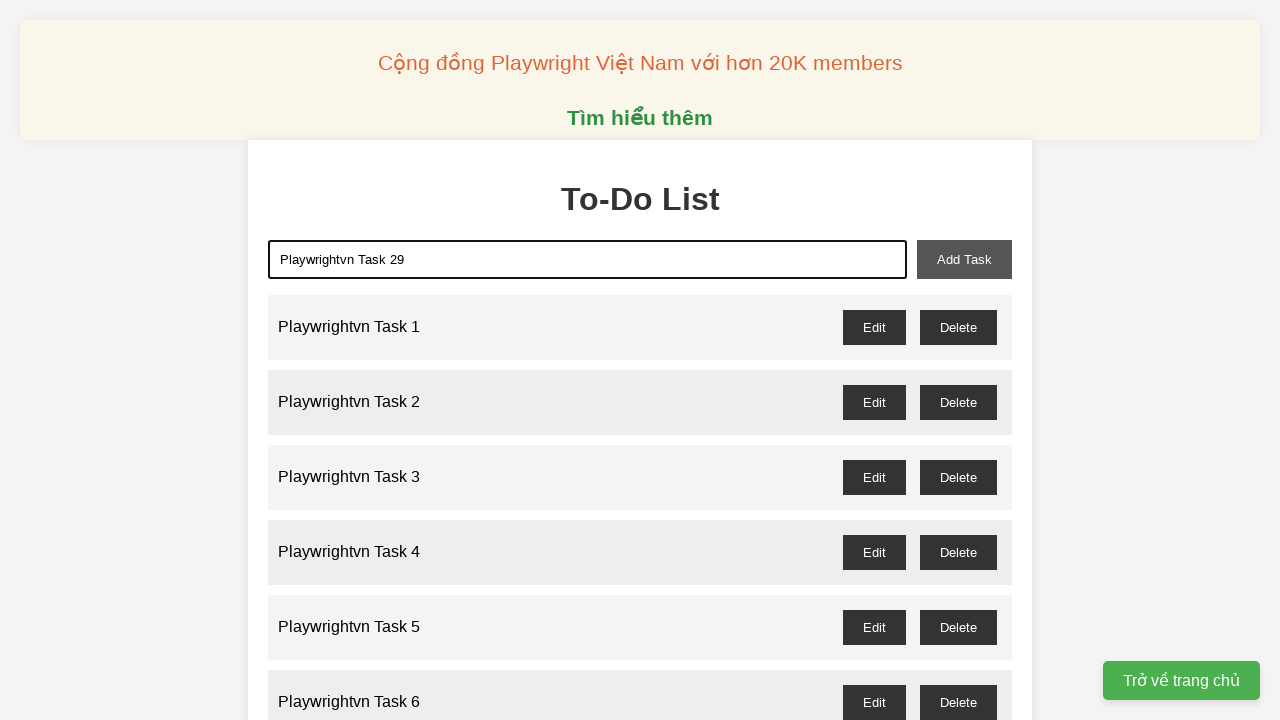

Clicked add task button to create task 29 at (964, 259) on xpath=//button[@id='add-task']
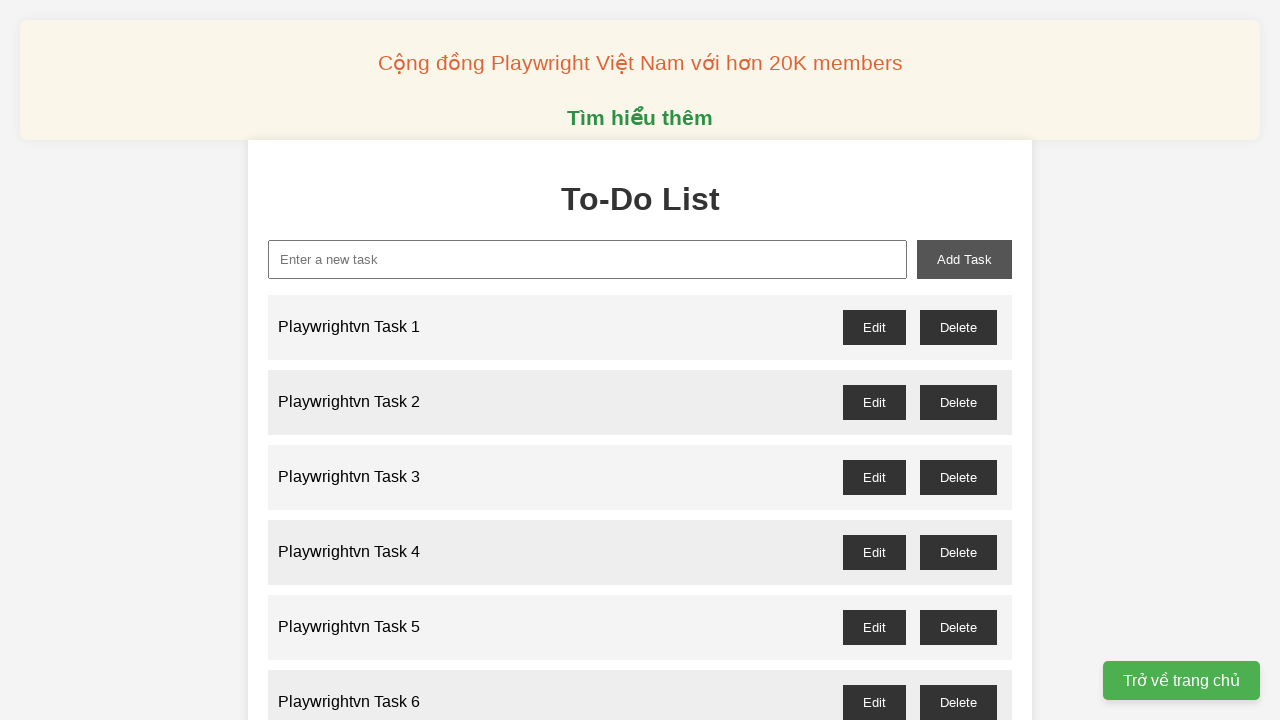

Waited 100ms for task to be added
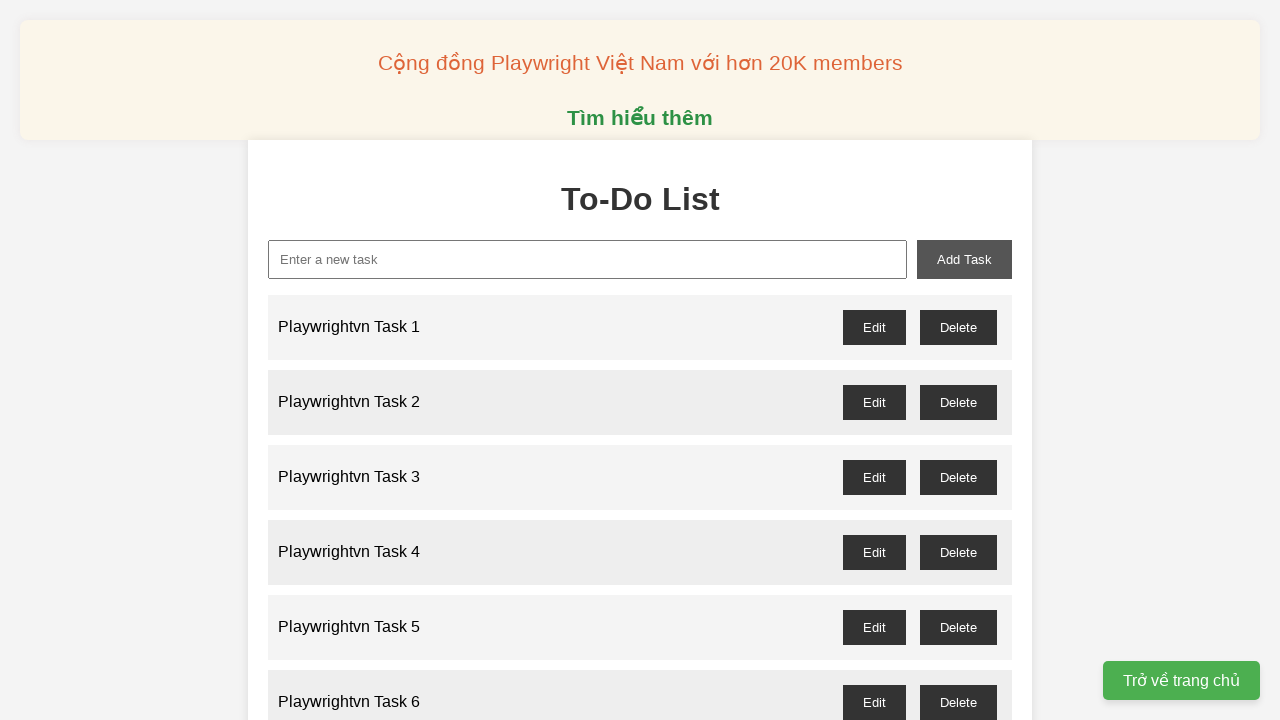

Filled task input field with 'Playwrightvn Task 30' on xpath=//input[@id='new-task']
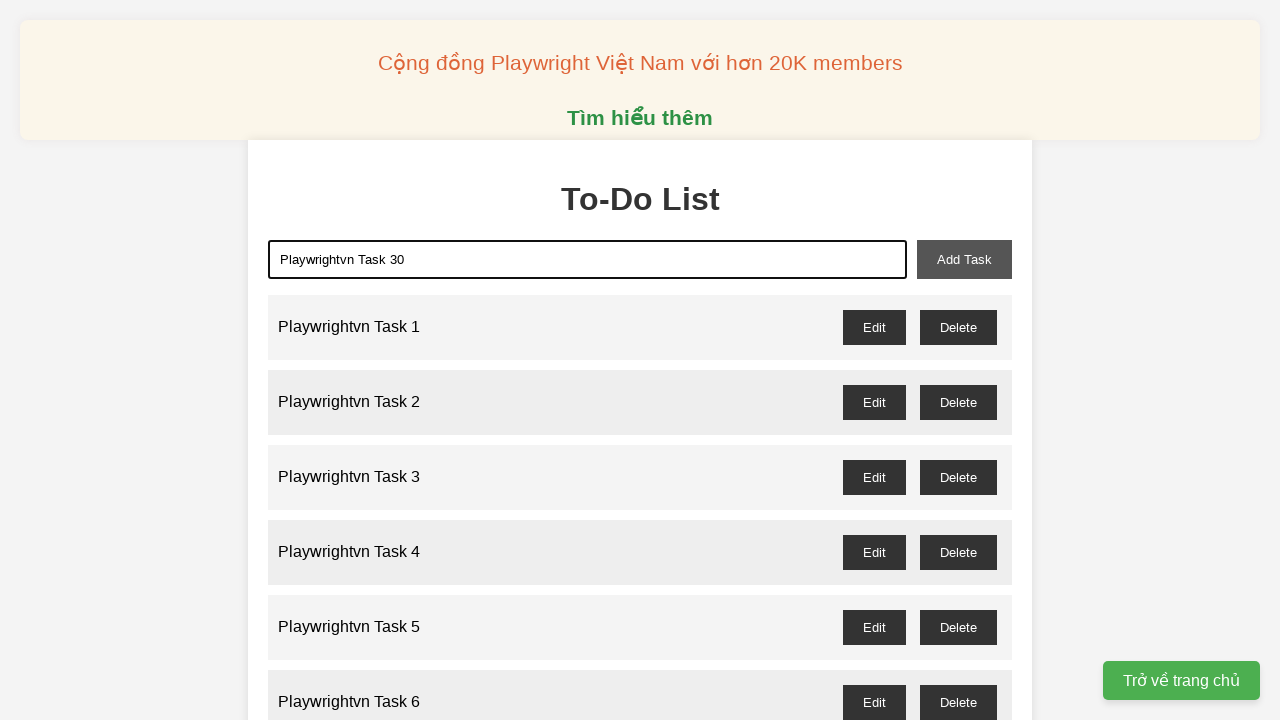

Clicked add task button to create task 30 at (964, 259) on xpath=//button[@id='add-task']
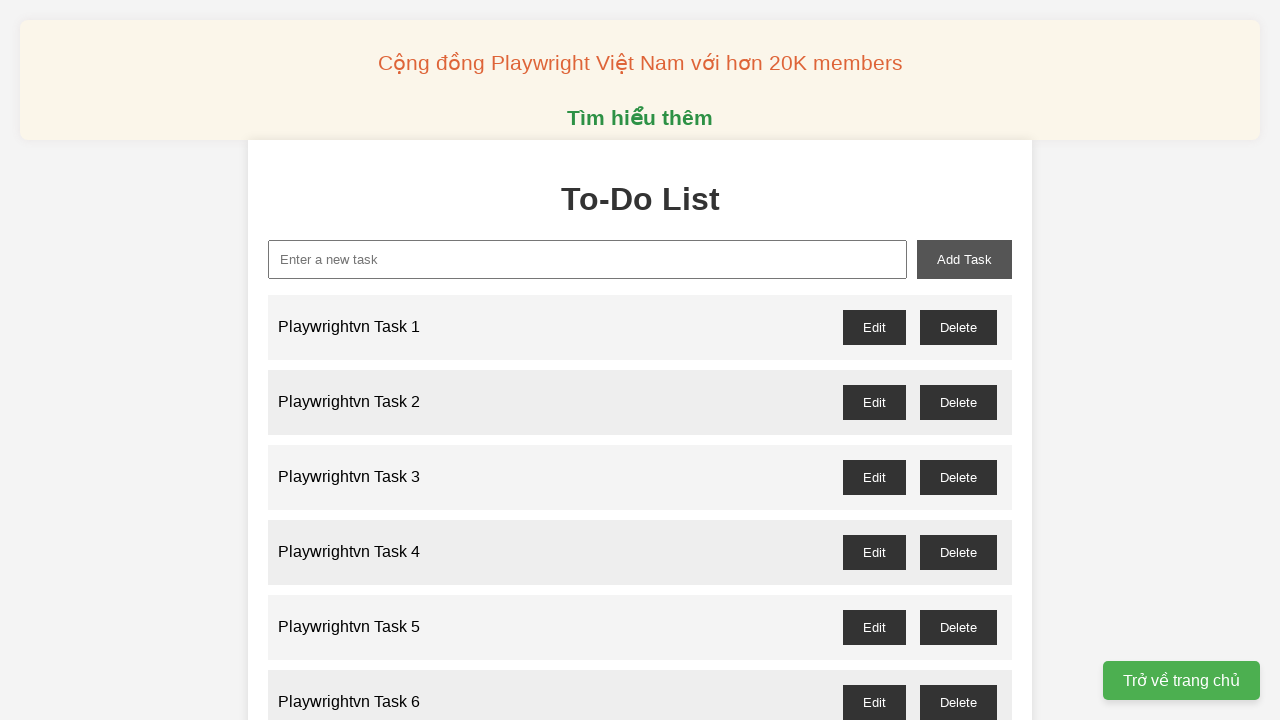

Waited 100ms for task to be added
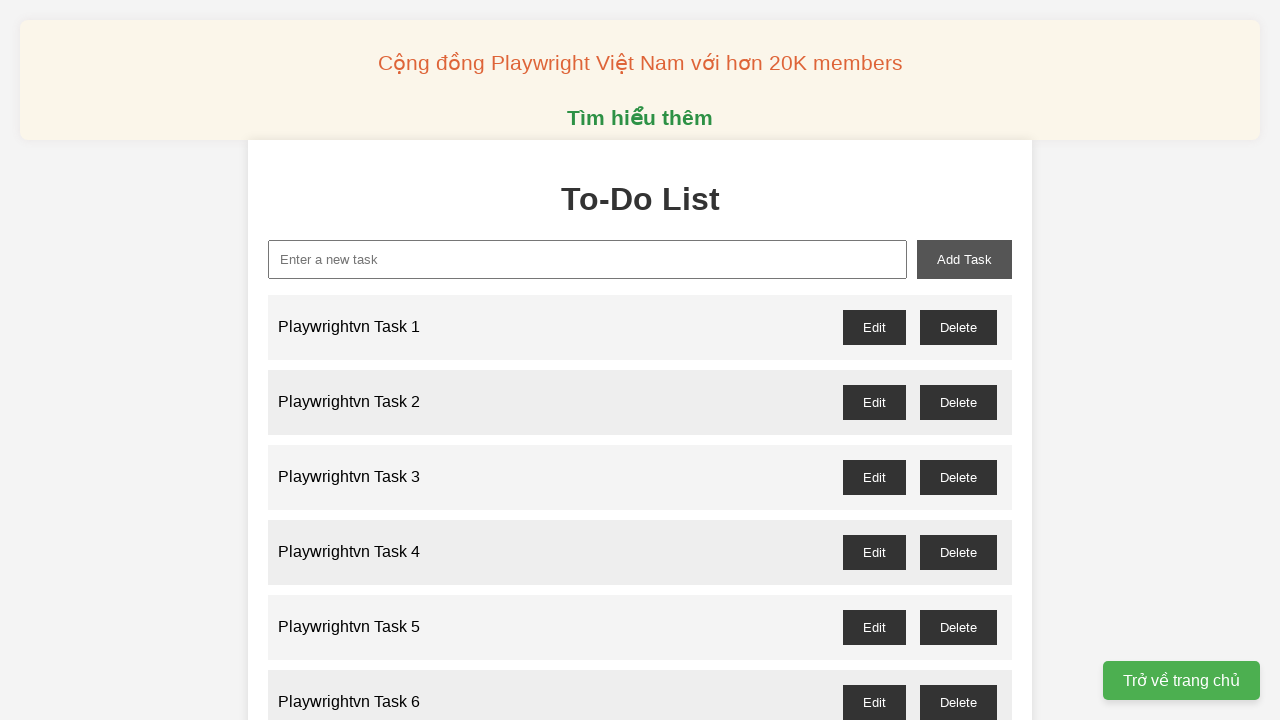

Filled task input field with 'Playwrightvn Task 31' on xpath=//input[@id='new-task']
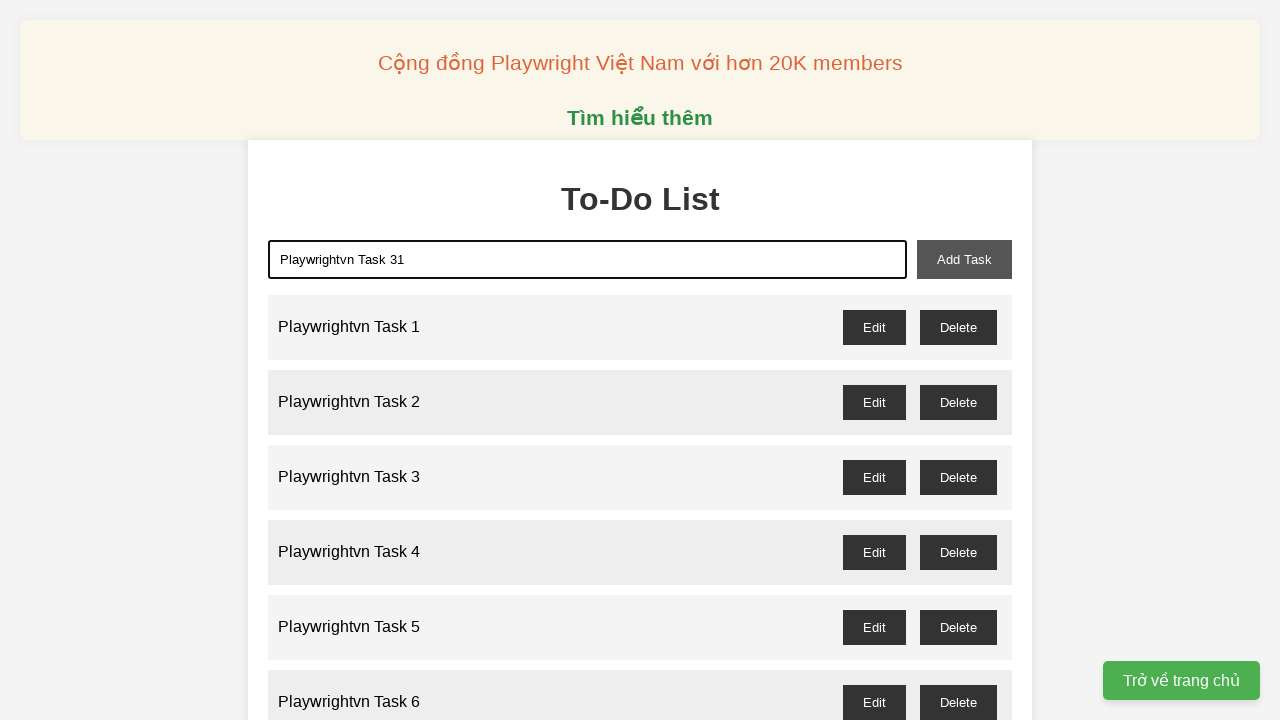

Clicked add task button to create task 31 at (964, 259) on xpath=//button[@id='add-task']
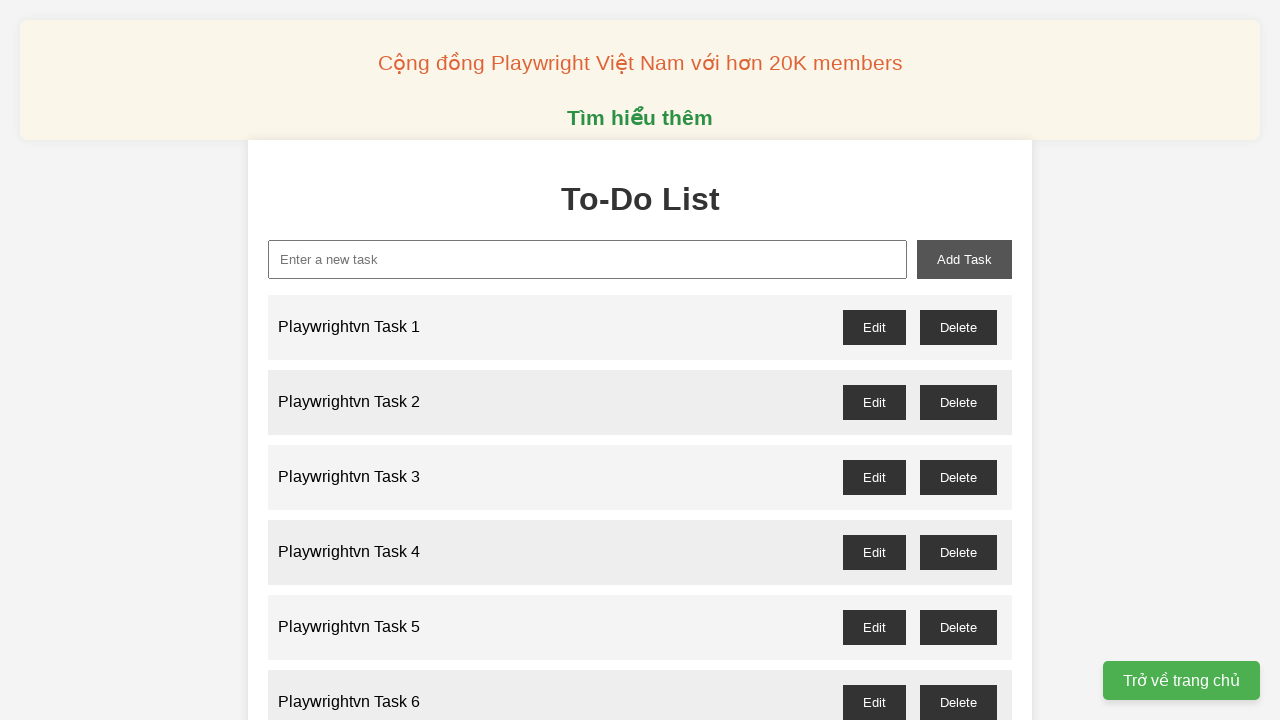

Waited 100ms for task to be added
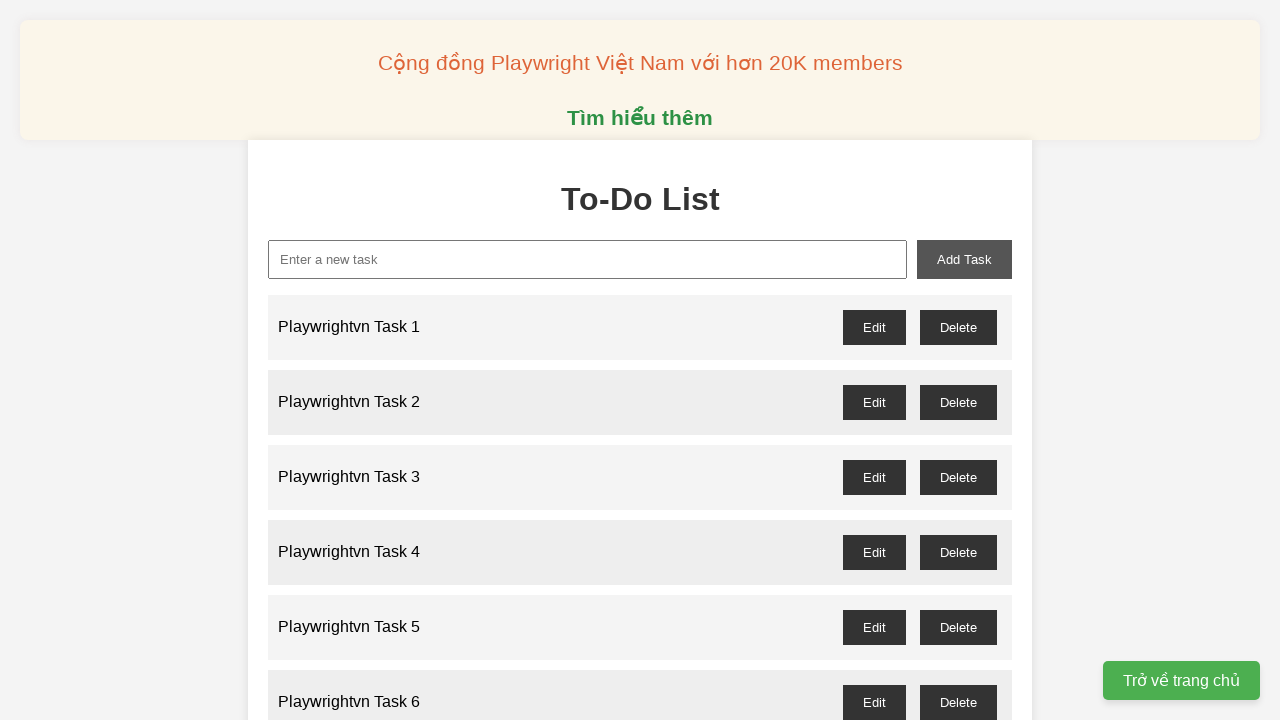

Filled task input field with 'Playwrightvn Task 32' on xpath=//input[@id='new-task']
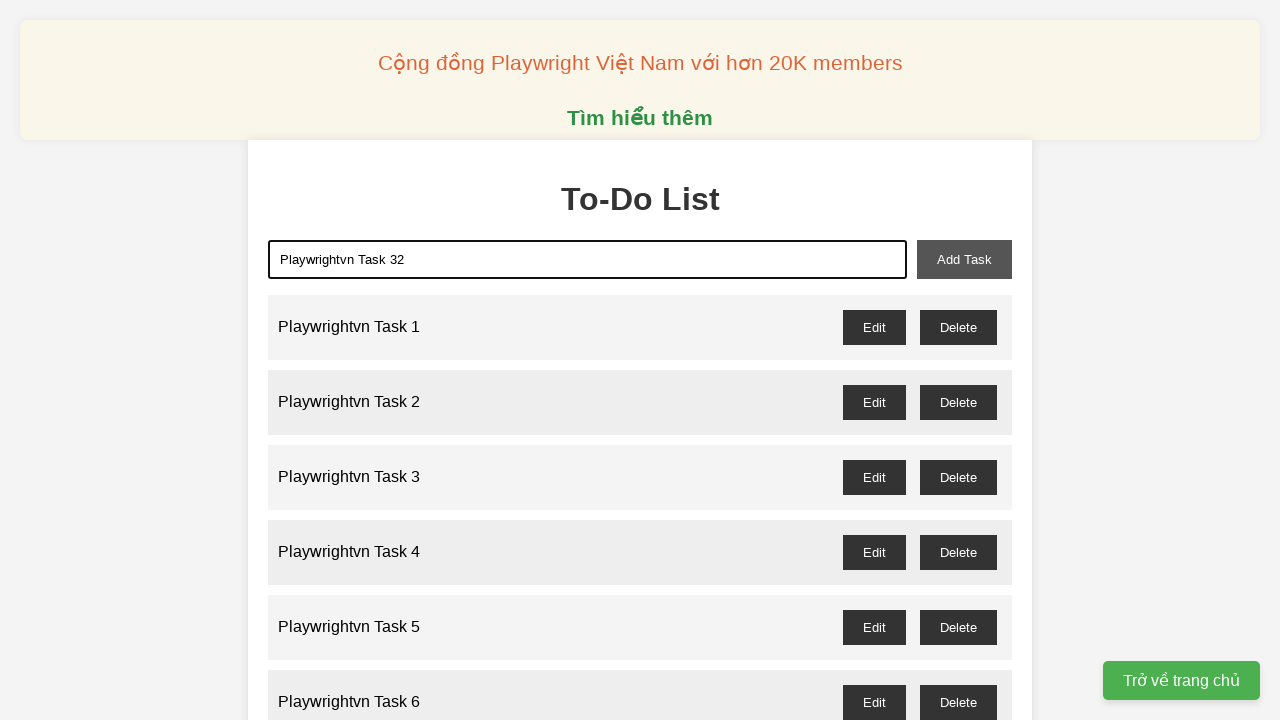

Clicked add task button to create task 32 at (964, 259) on xpath=//button[@id='add-task']
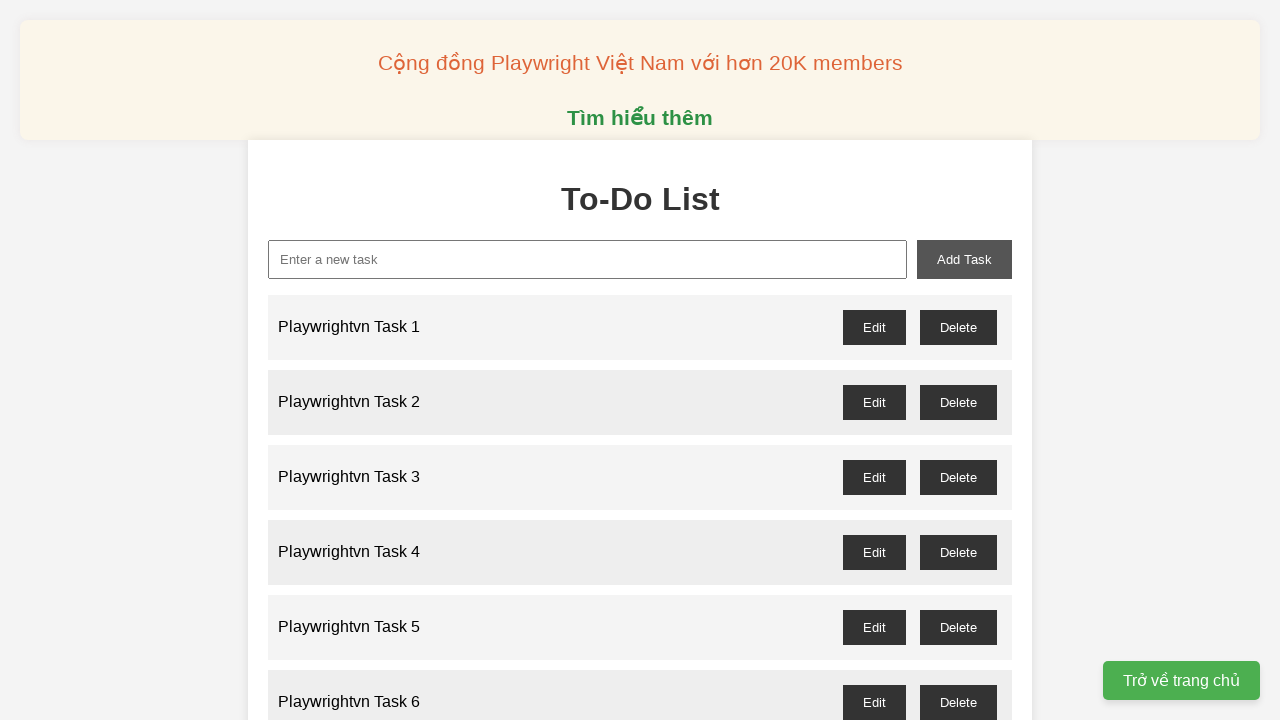

Waited 100ms for task to be added
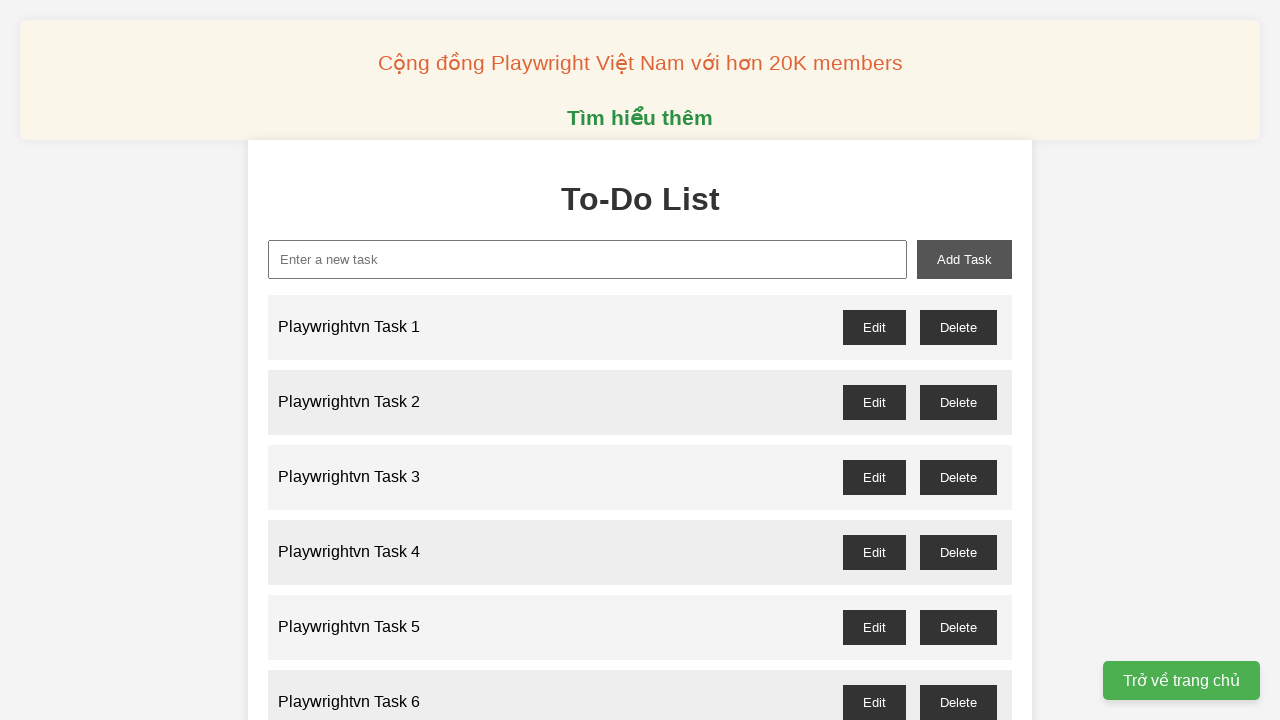

Filled task input field with 'Playwrightvn Task 33' on xpath=//input[@id='new-task']
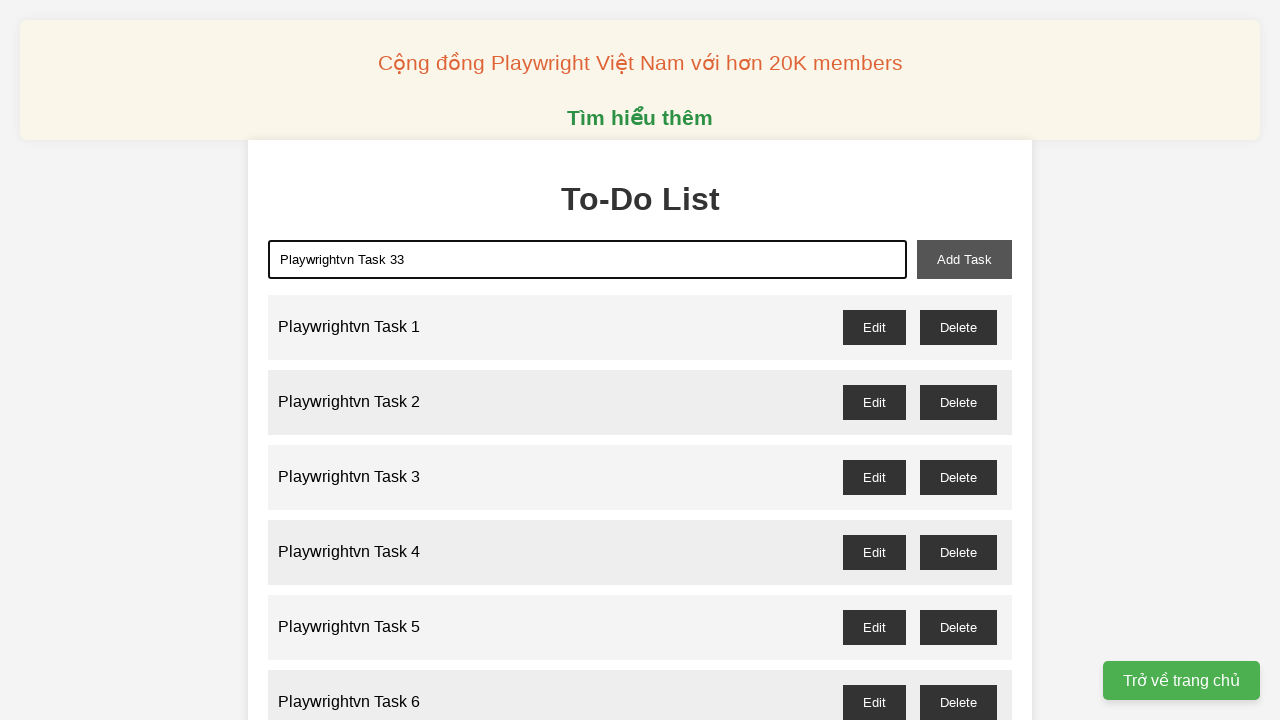

Clicked add task button to create task 33 at (964, 259) on xpath=//button[@id='add-task']
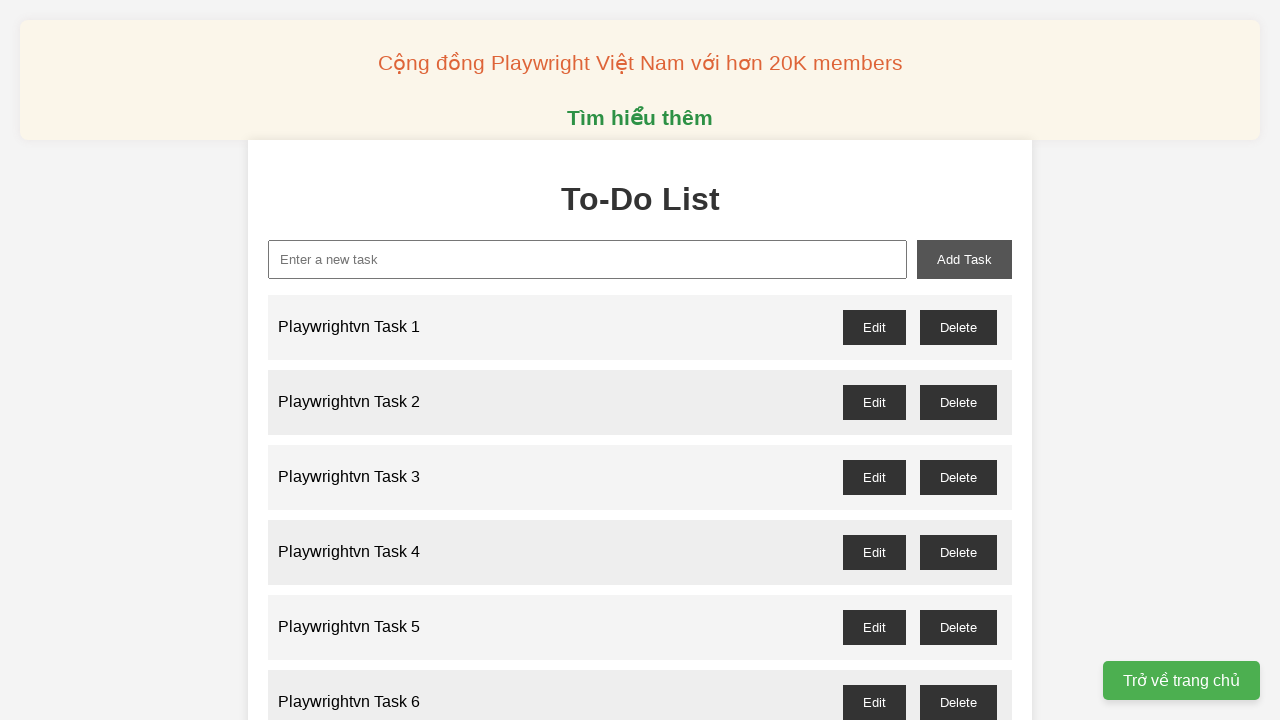

Waited 100ms for task to be added
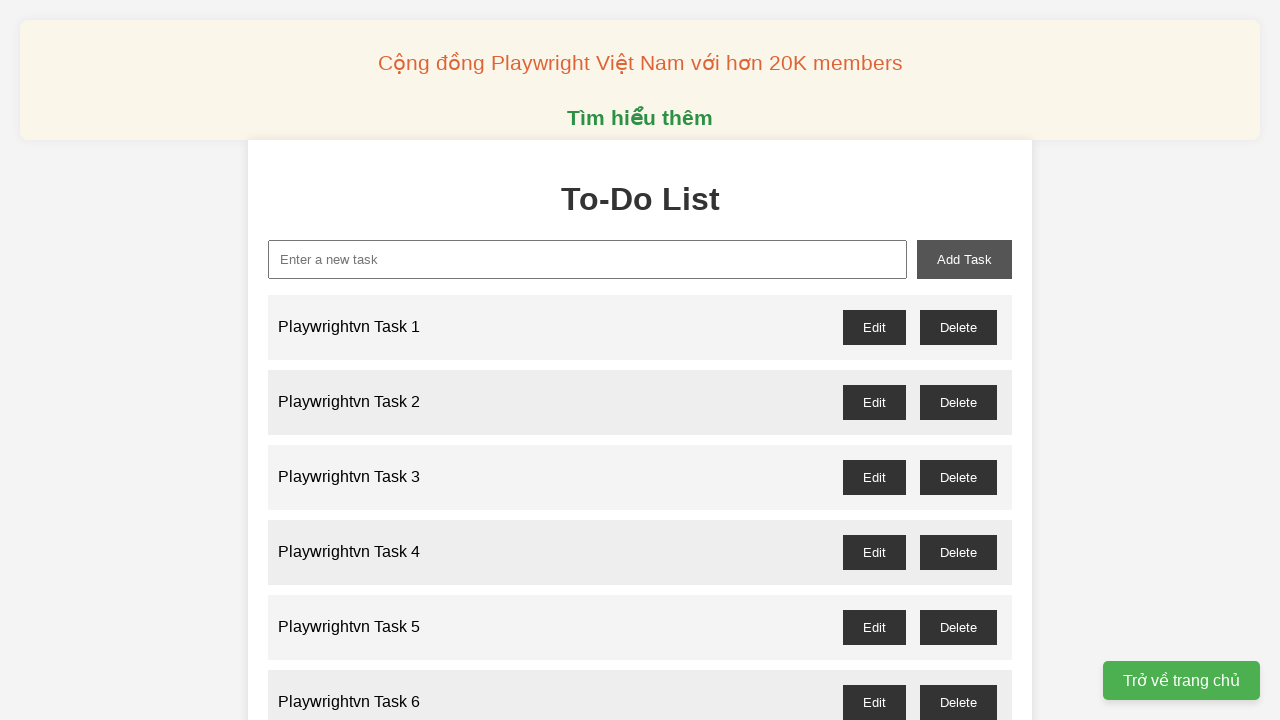

Filled task input field with 'Playwrightvn Task 34' on xpath=//input[@id='new-task']
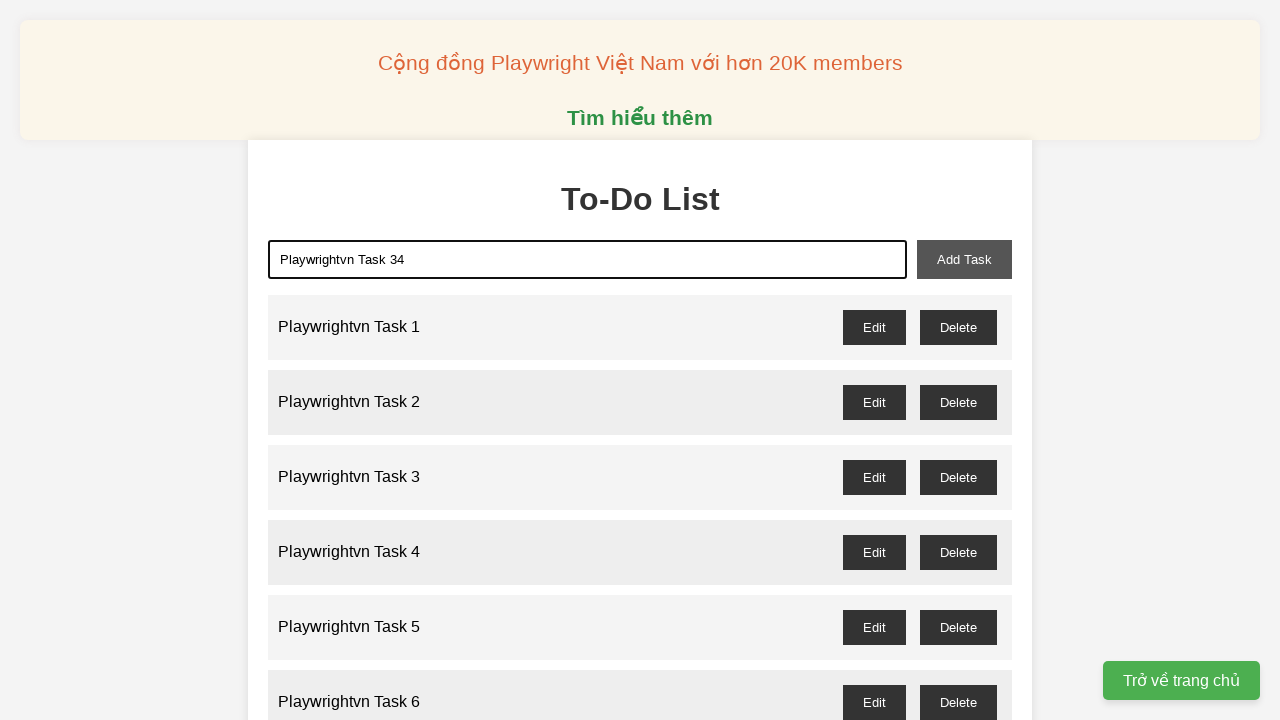

Clicked add task button to create task 34 at (964, 259) on xpath=//button[@id='add-task']
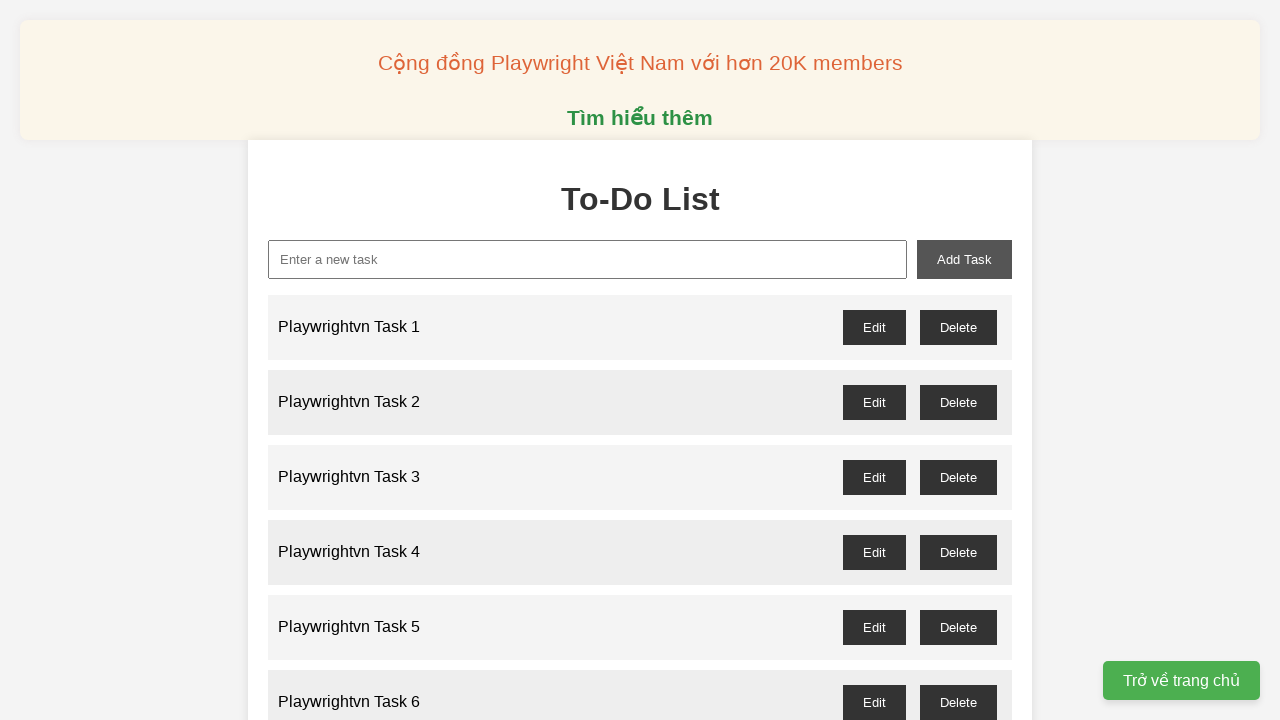

Waited 100ms for task to be added
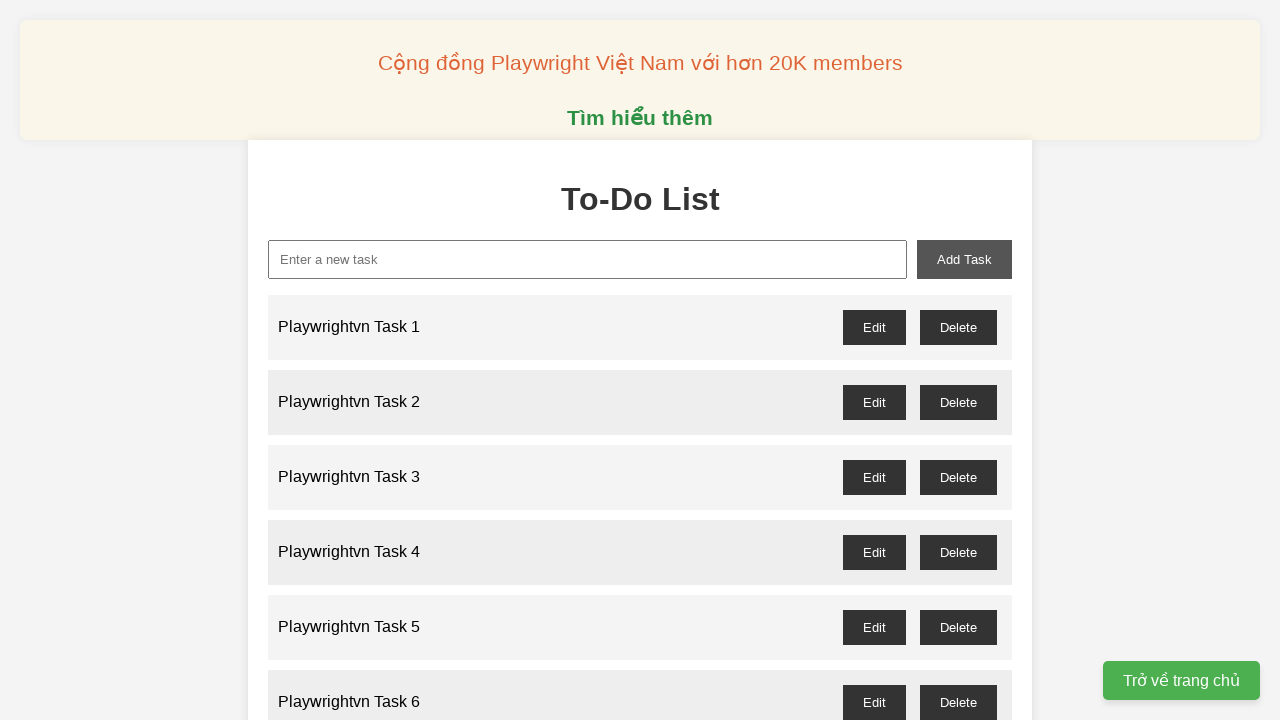

Filled task input field with 'Playwrightvn Task 35' on xpath=//input[@id='new-task']
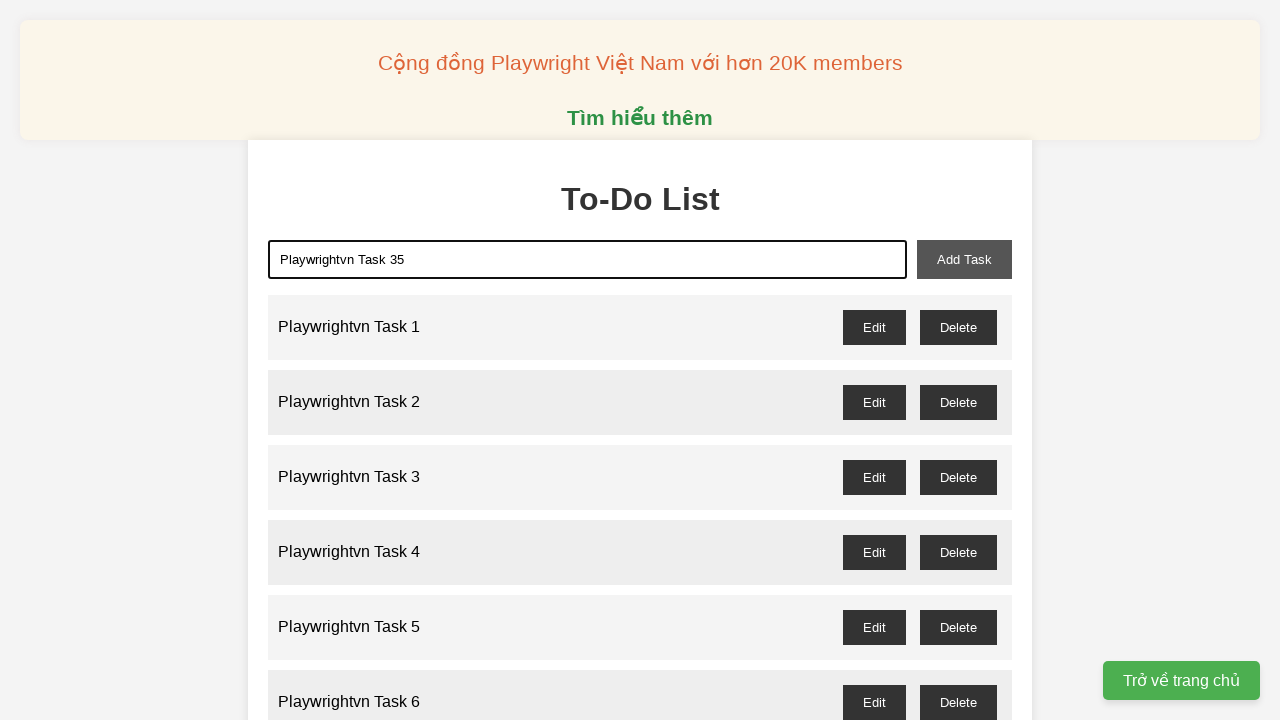

Clicked add task button to create task 35 at (964, 259) on xpath=//button[@id='add-task']
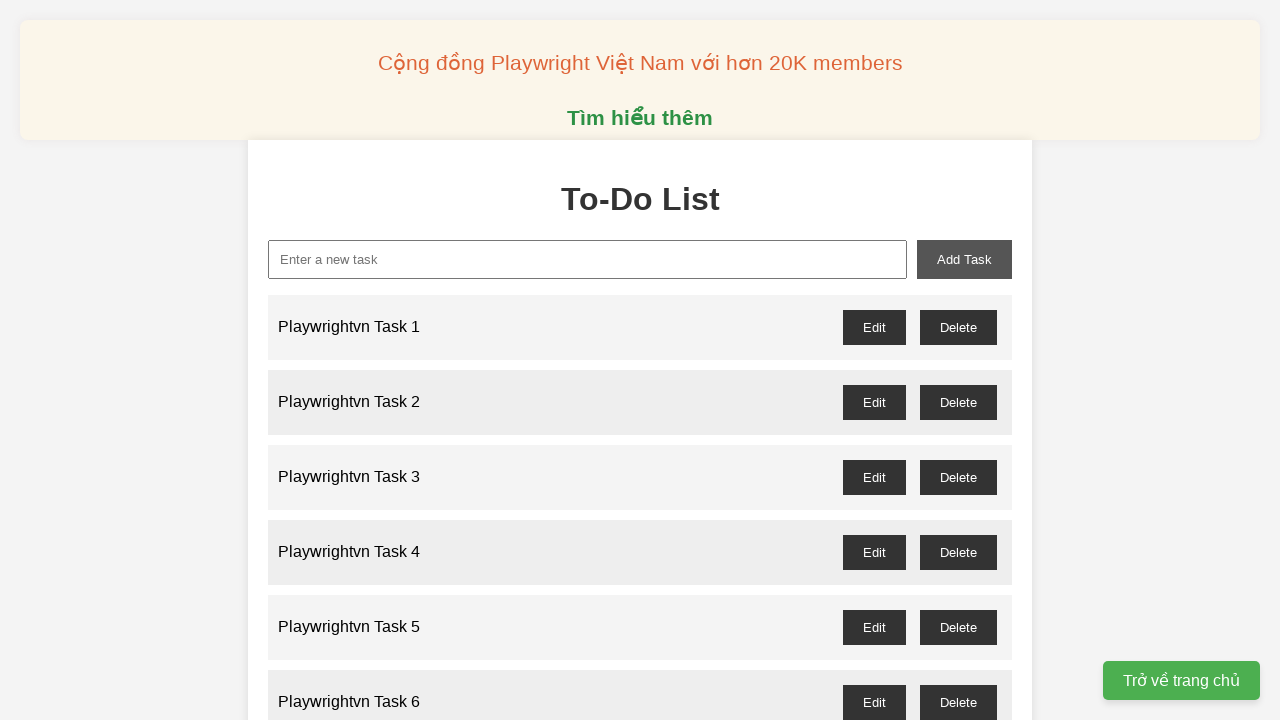

Waited 100ms for task to be added
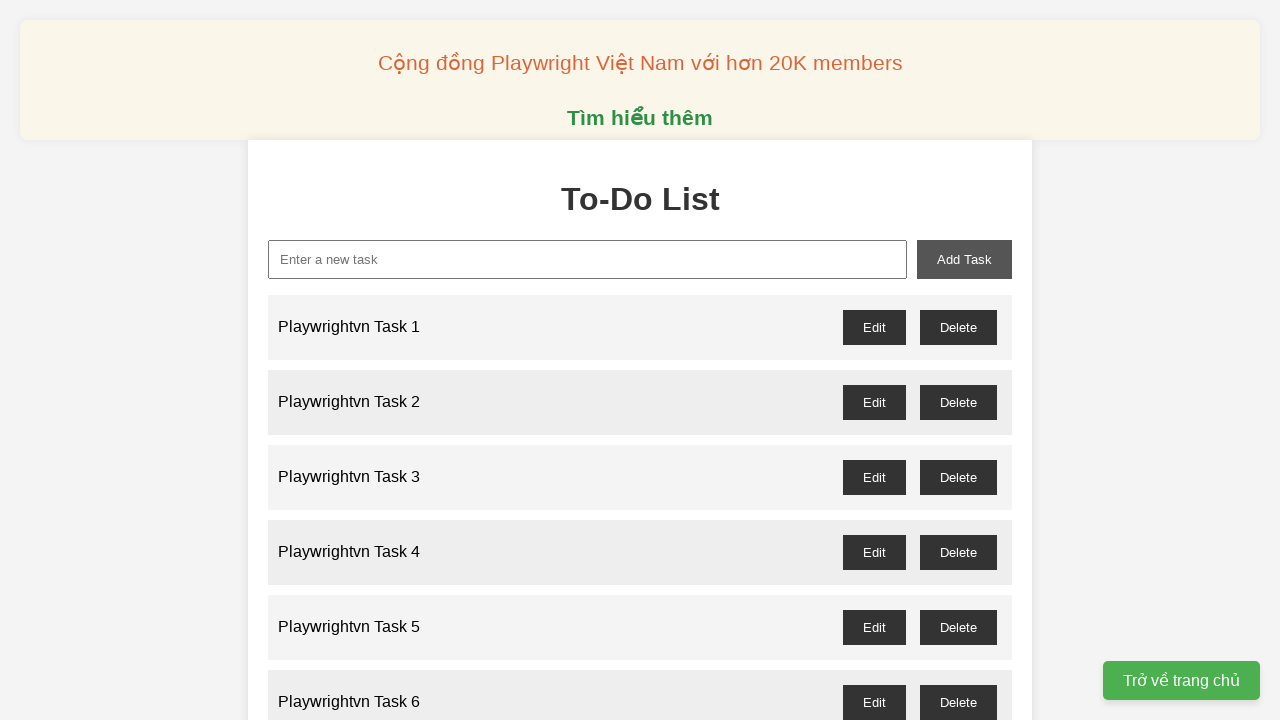

Filled task input field with 'Playwrightvn Task 36' on xpath=//input[@id='new-task']
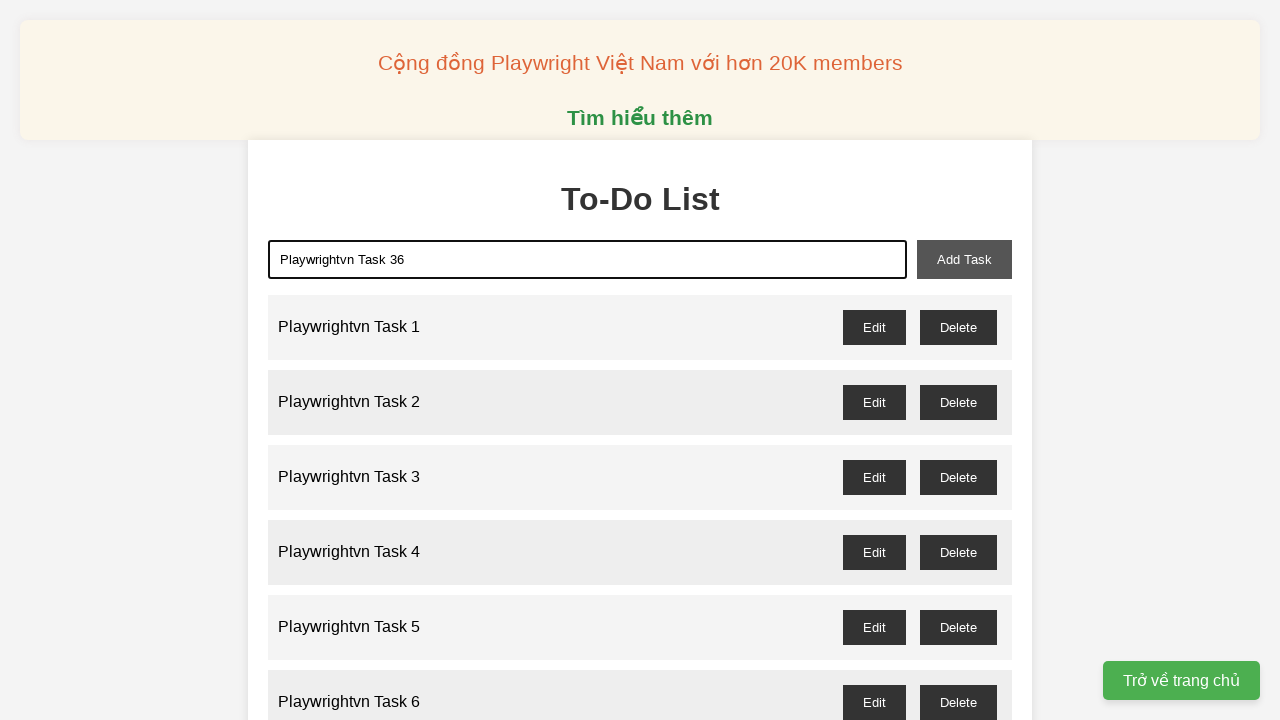

Clicked add task button to create task 36 at (964, 259) on xpath=//button[@id='add-task']
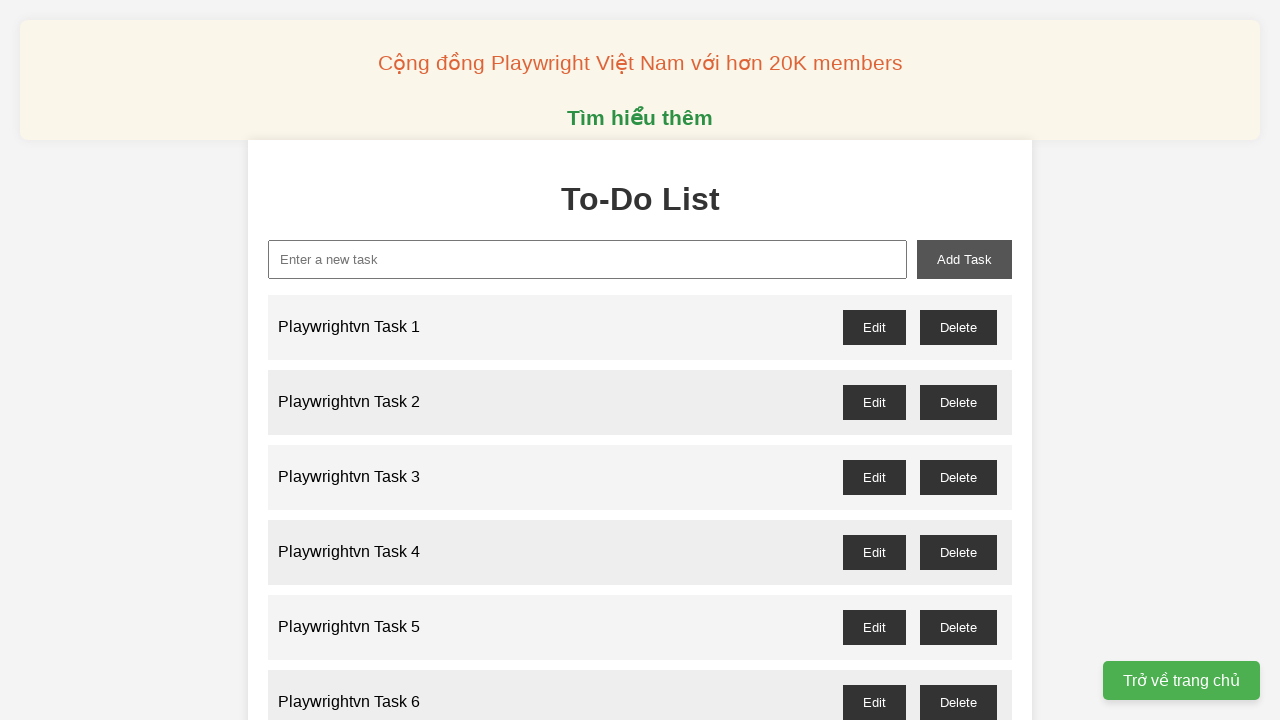

Waited 100ms for task to be added
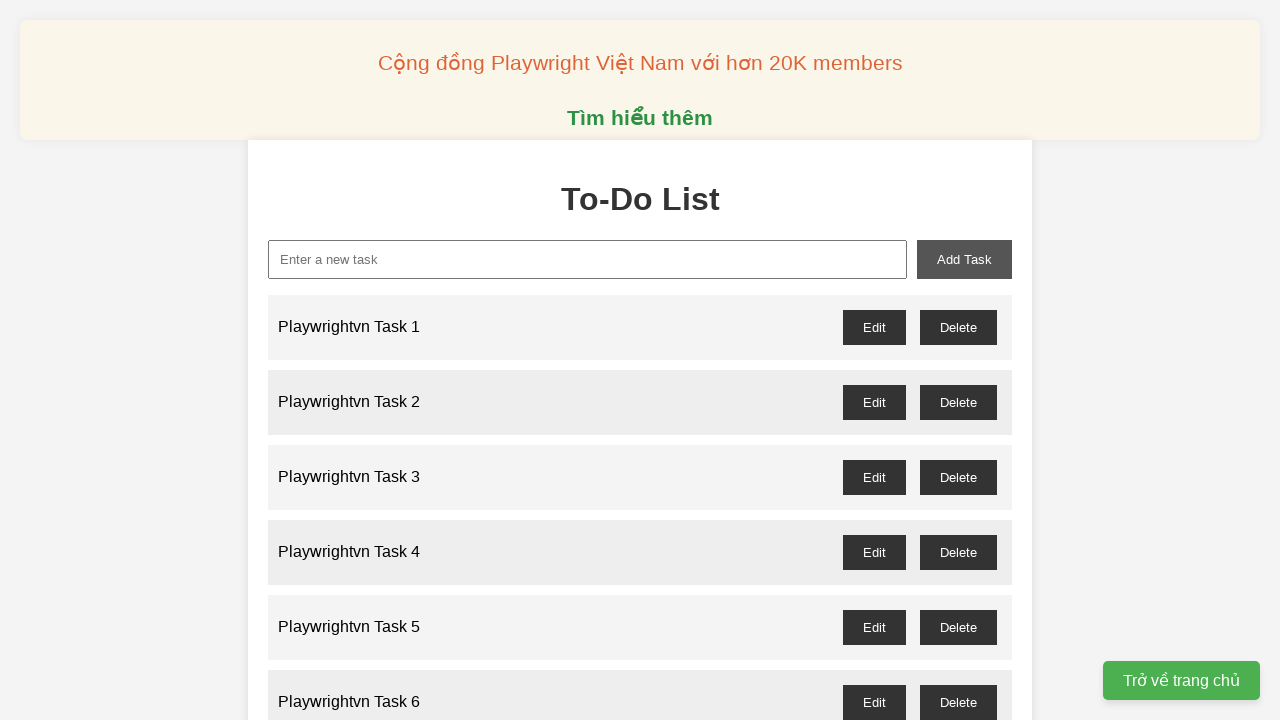

Filled task input field with 'Playwrightvn Task 37' on xpath=//input[@id='new-task']
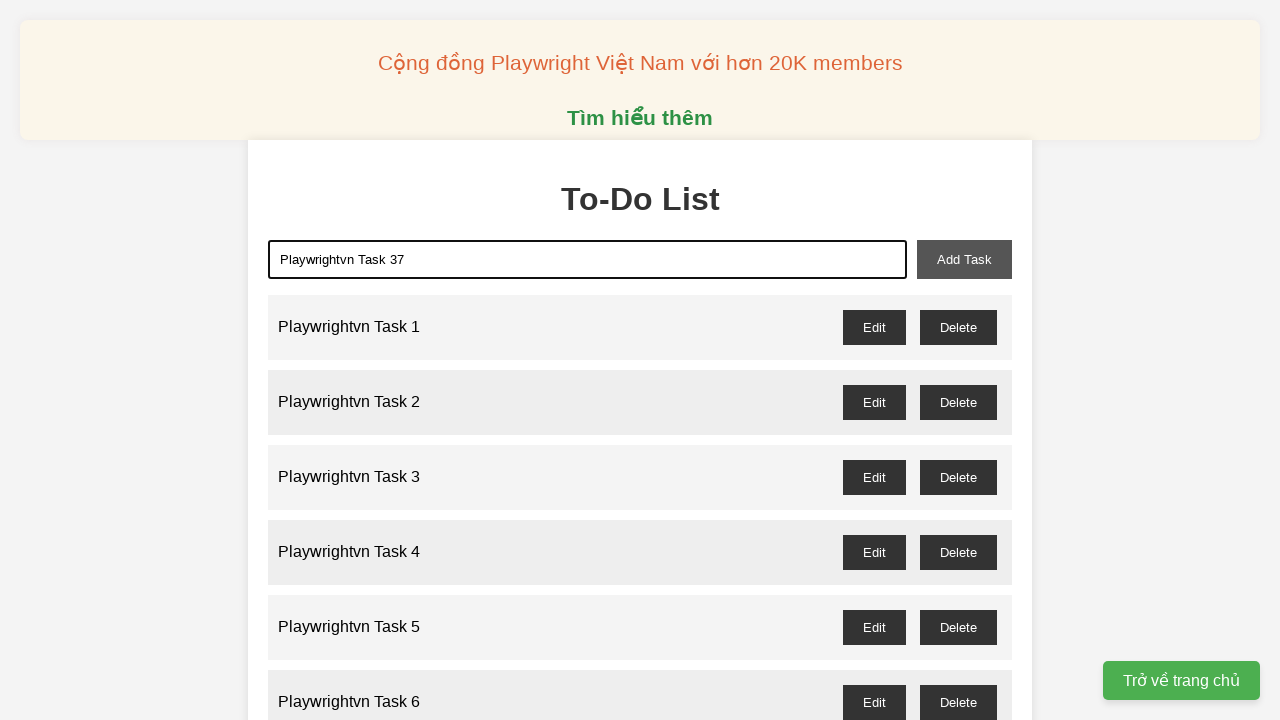

Clicked add task button to create task 37 at (964, 259) on xpath=//button[@id='add-task']
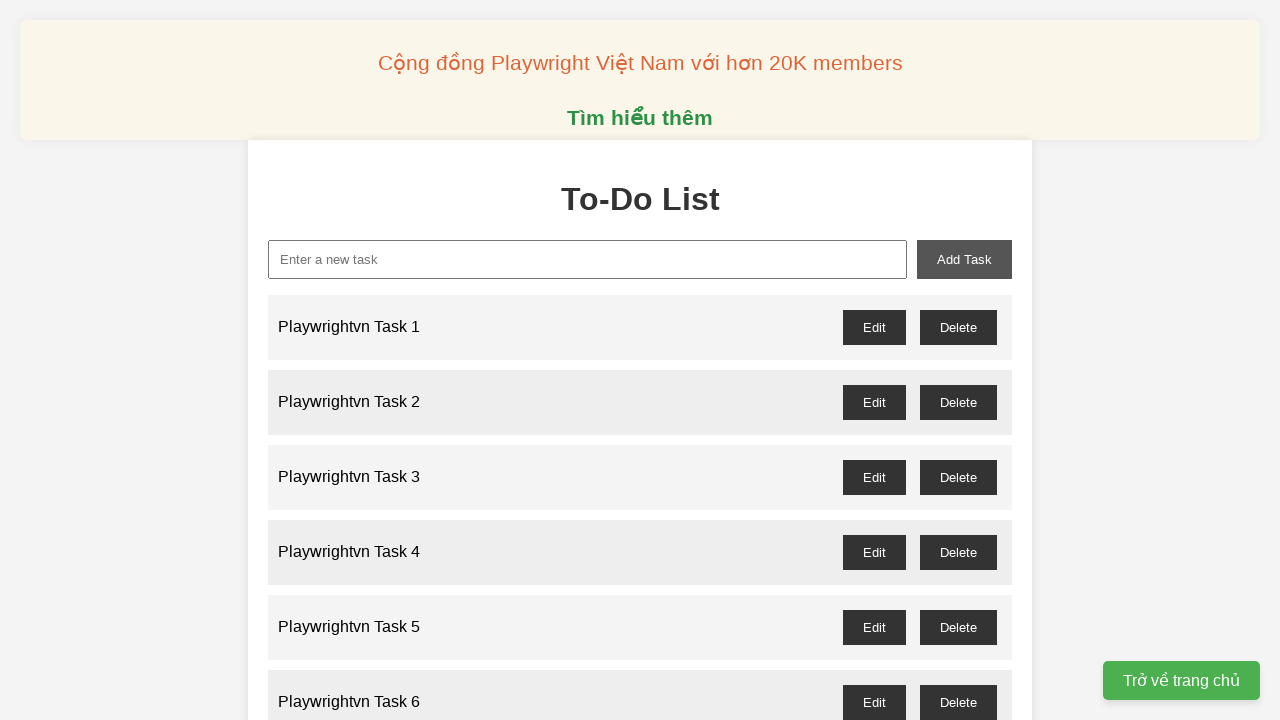

Waited 100ms for task to be added
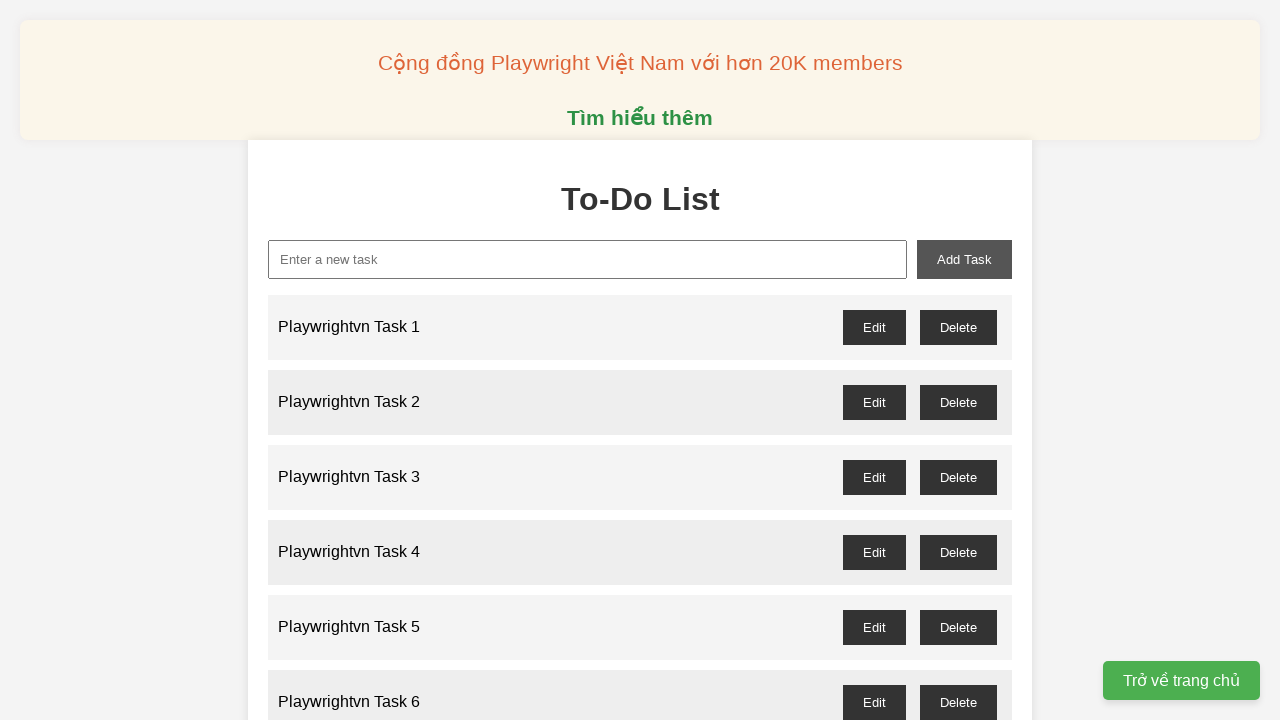

Filled task input field with 'Playwrightvn Task 38' on xpath=//input[@id='new-task']
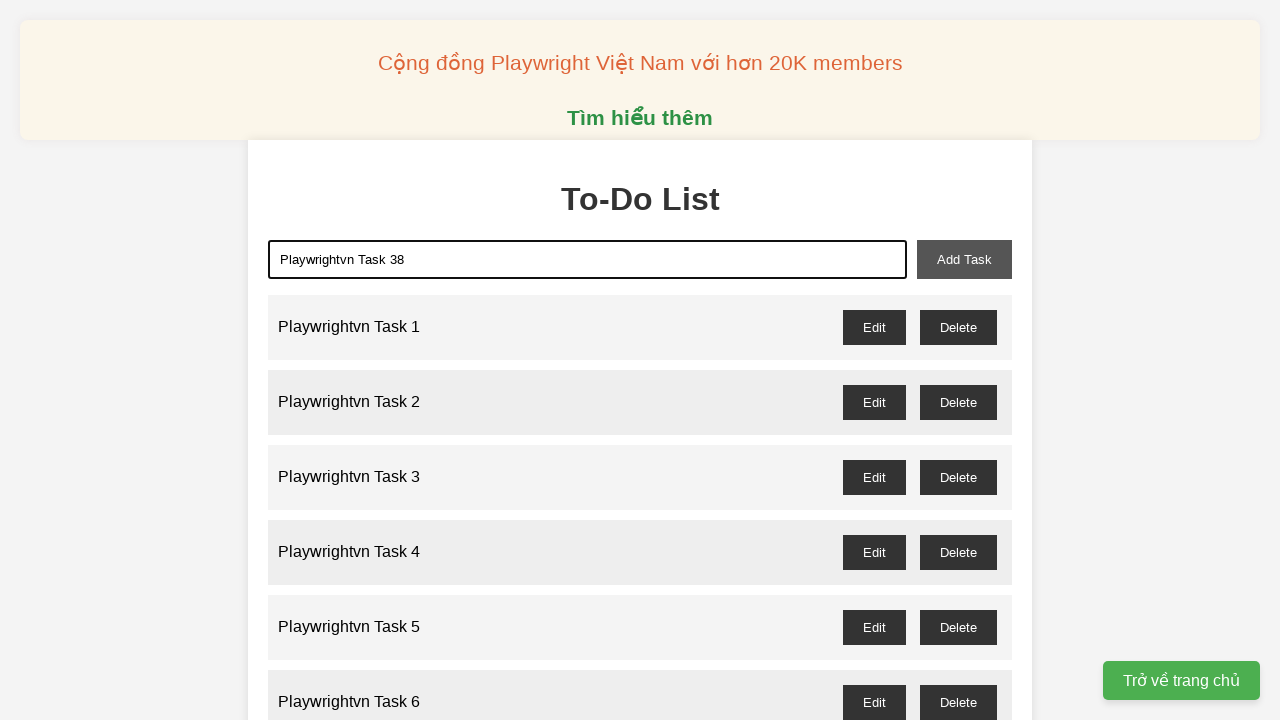

Clicked add task button to create task 38 at (964, 259) on xpath=//button[@id='add-task']
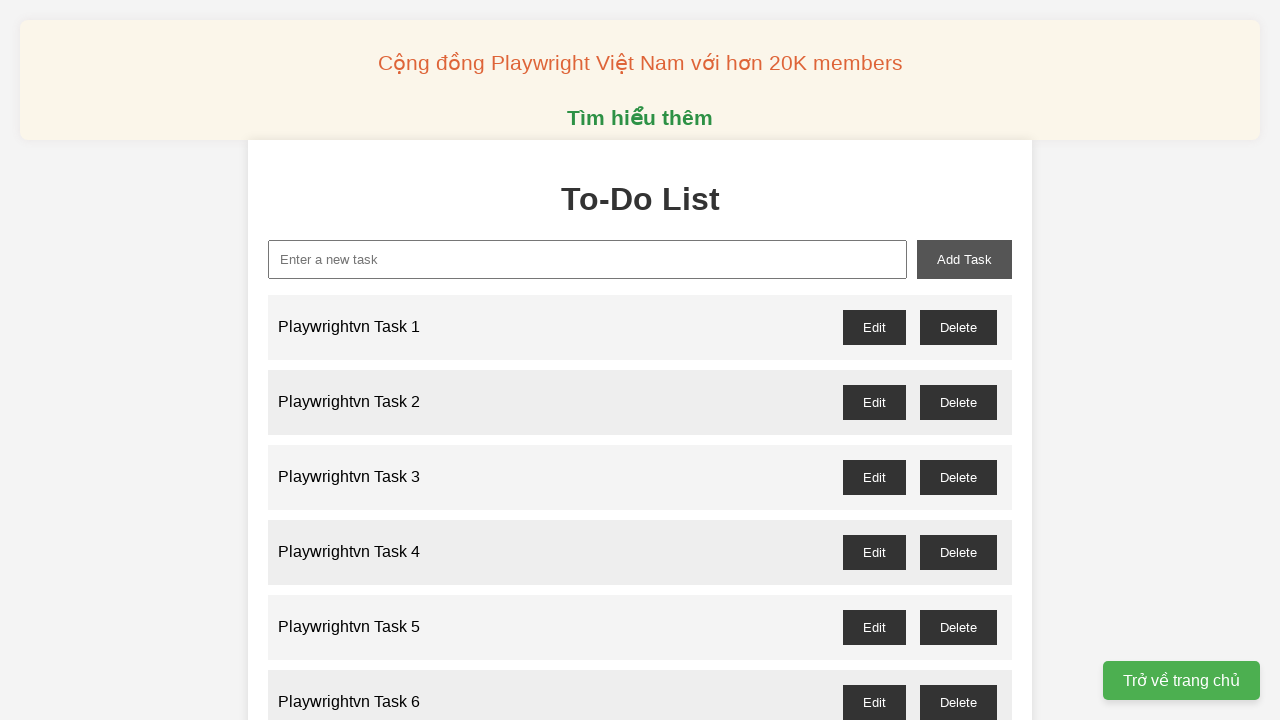

Waited 100ms for task to be added
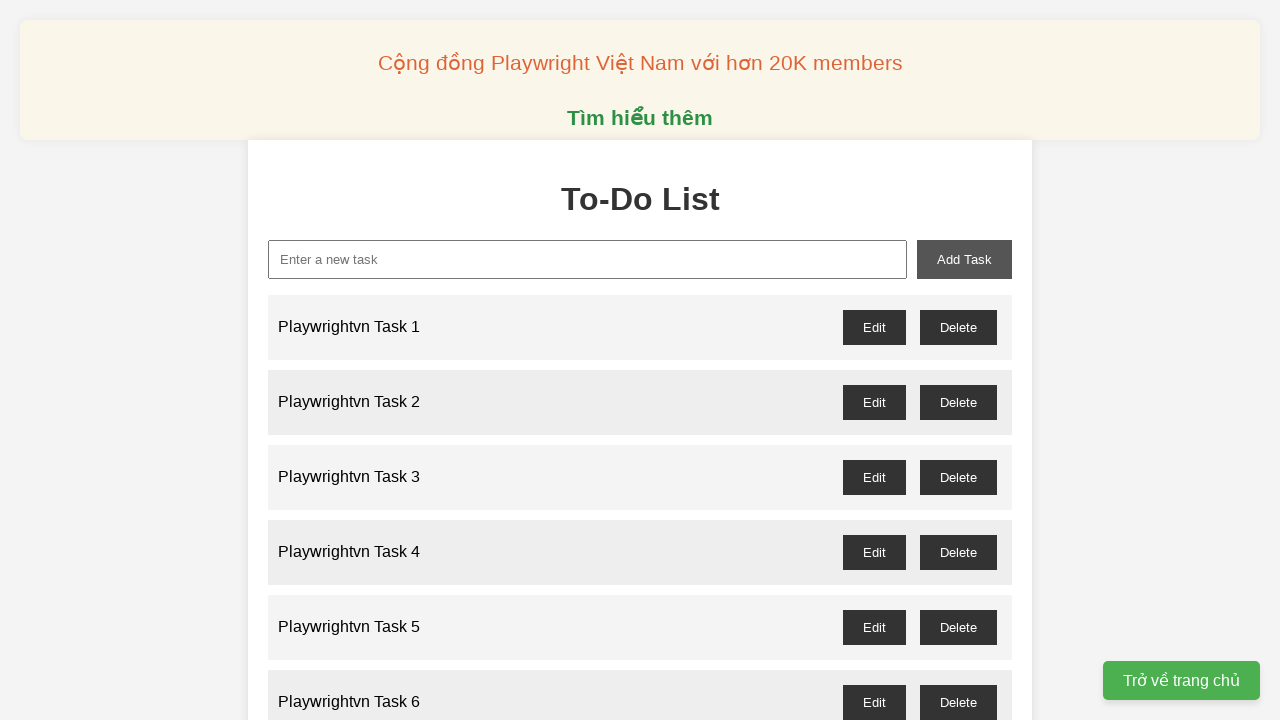

Filled task input field with 'Playwrightvn Task 39' on xpath=//input[@id='new-task']
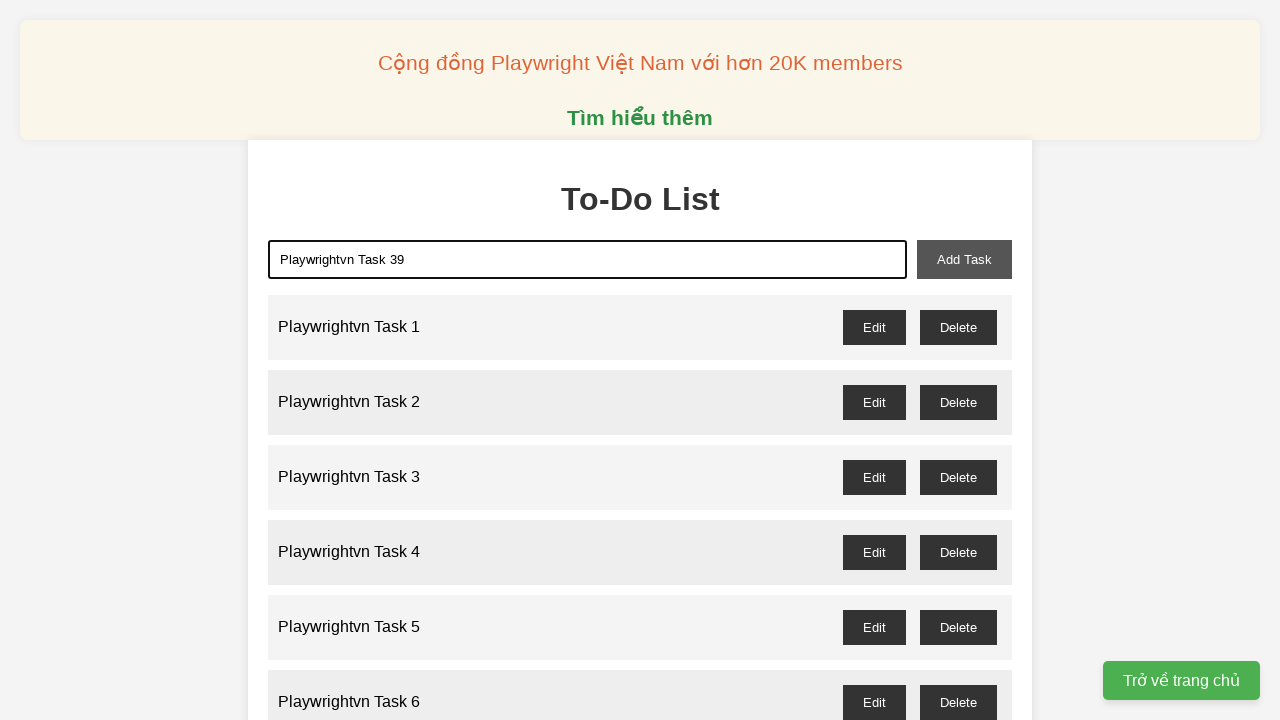

Clicked add task button to create task 39 at (964, 259) on xpath=//button[@id='add-task']
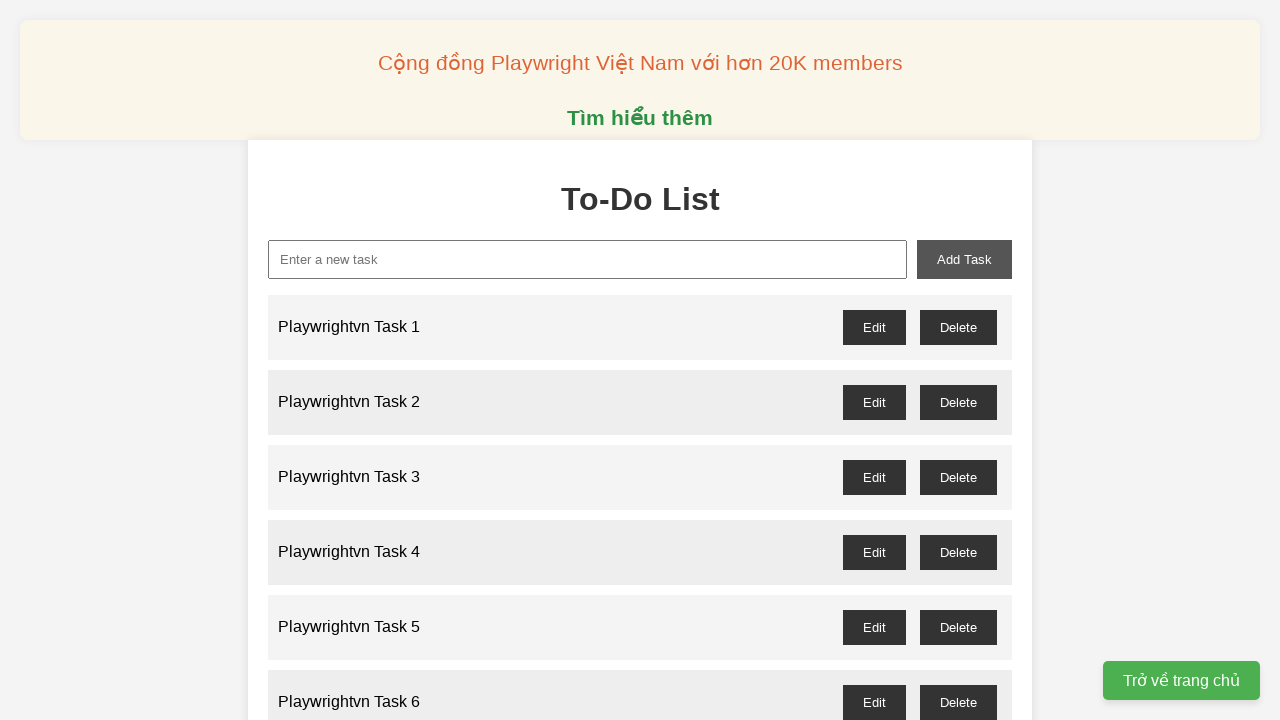

Waited 100ms for task to be added
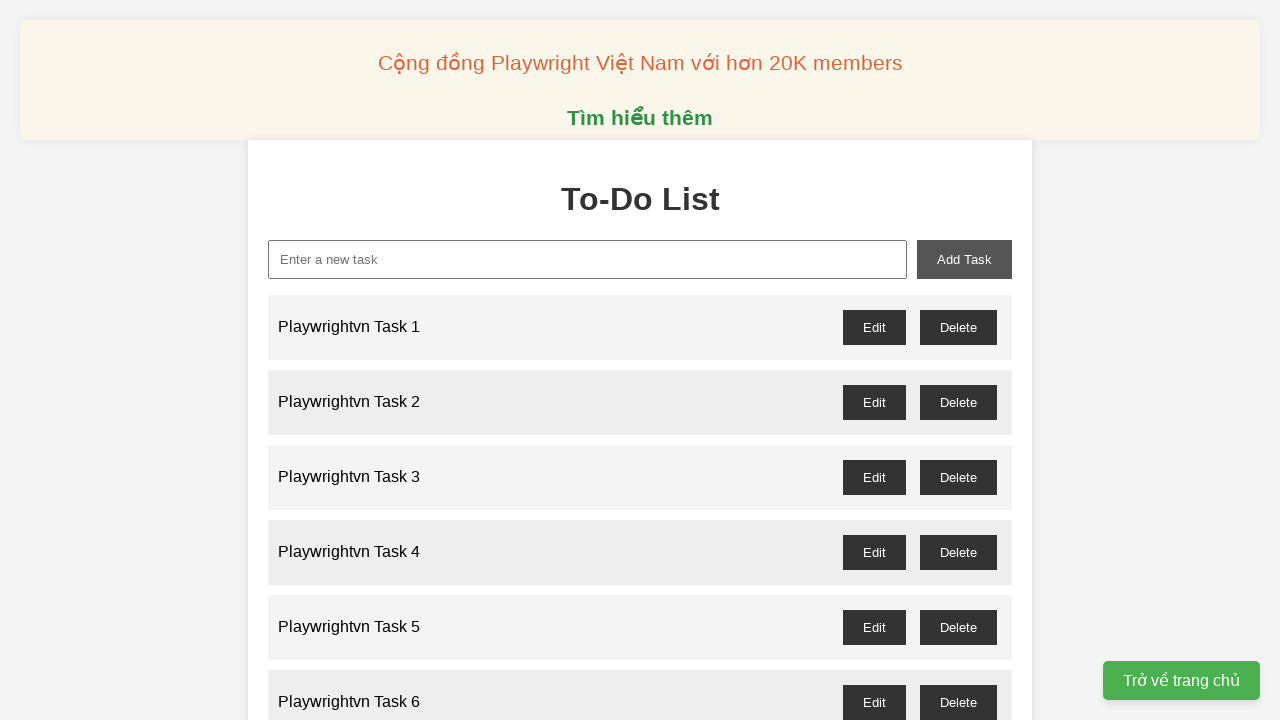

Filled task input field with 'Playwrightvn Task 40' on xpath=//input[@id='new-task']
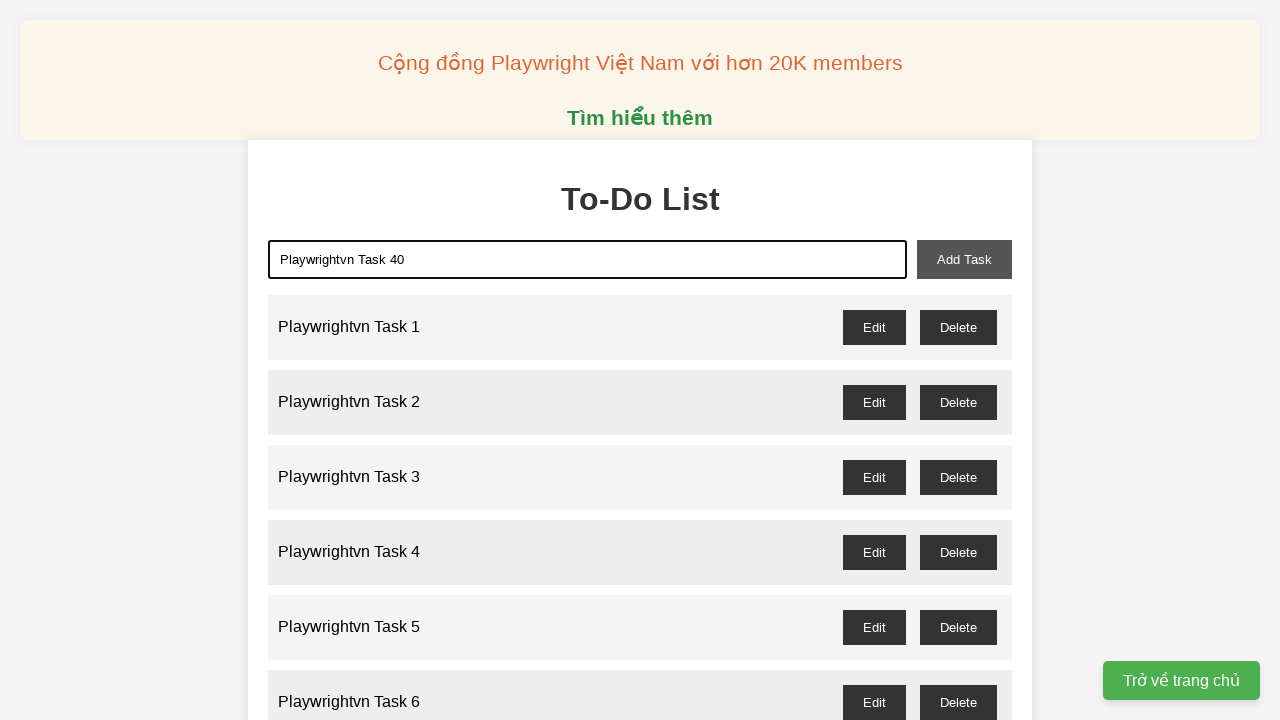

Clicked add task button to create task 40 at (964, 259) on xpath=//button[@id='add-task']
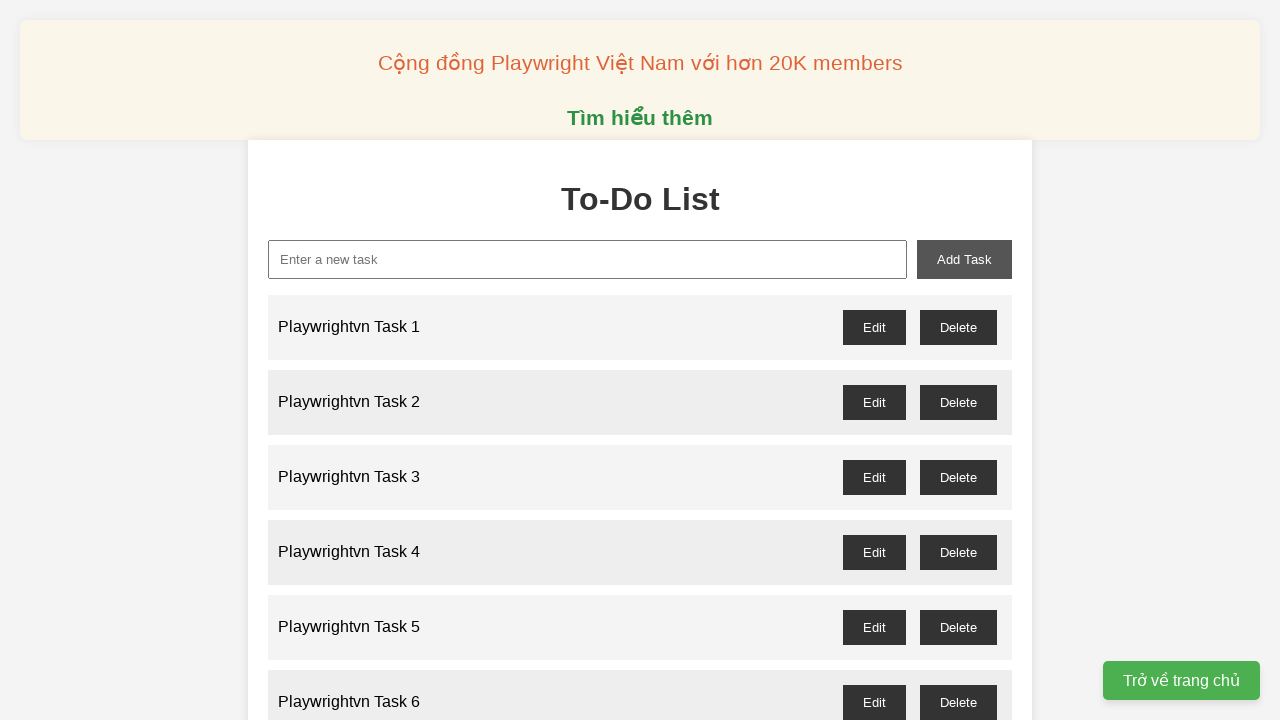

Waited 100ms for task to be added
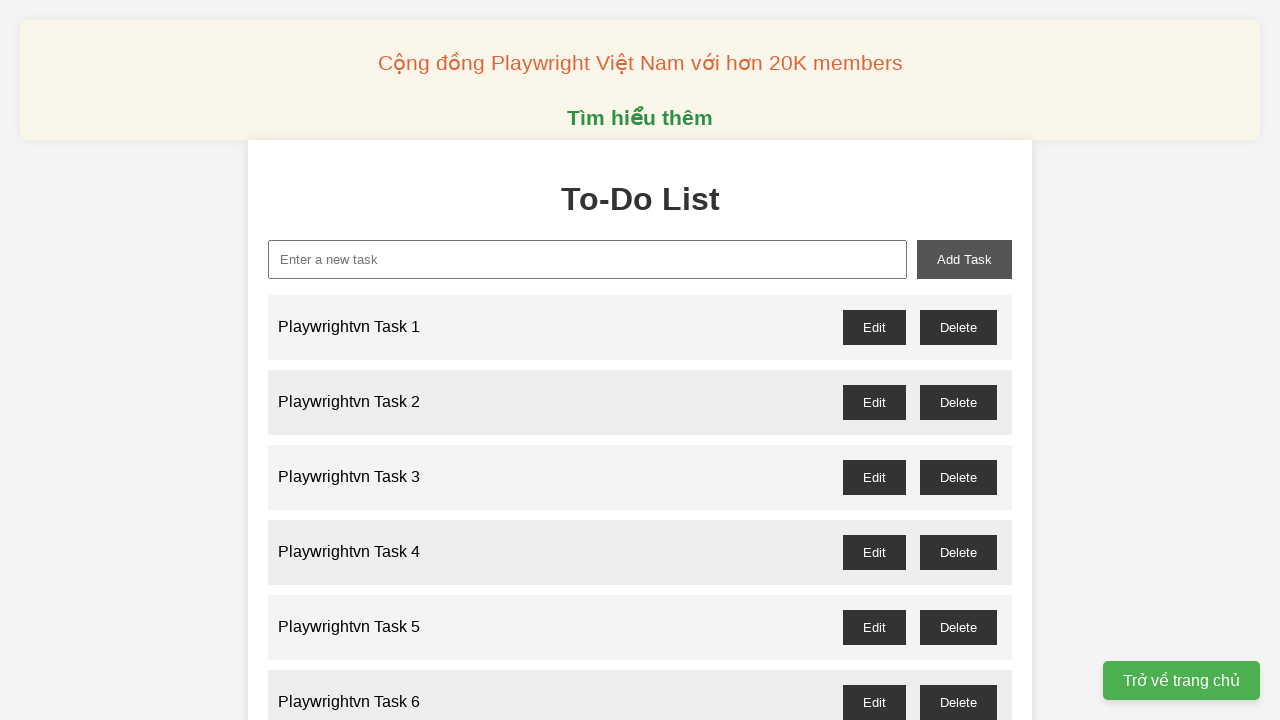

Filled task input field with 'Playwrightvn Task 41' on xpath=//input[@id='new-task']
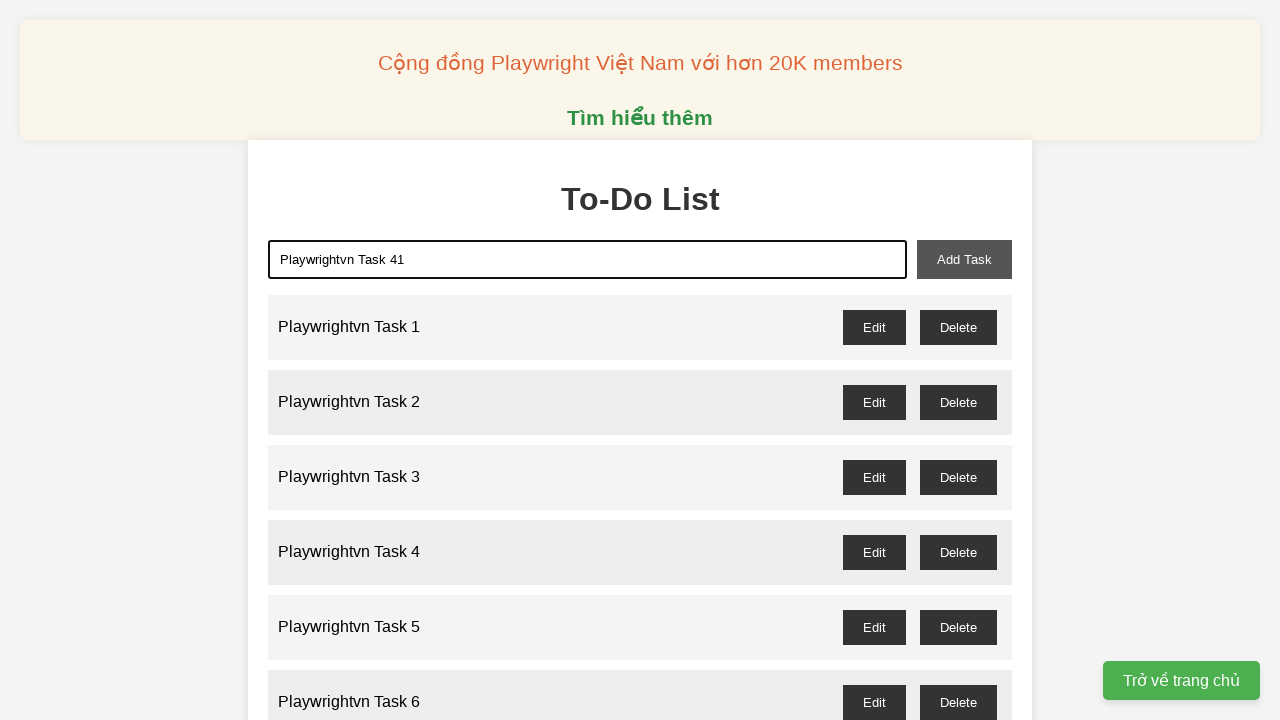

Clicked add task button to create task 41 at (964, 259) on xpath=//button[@id='add-task']
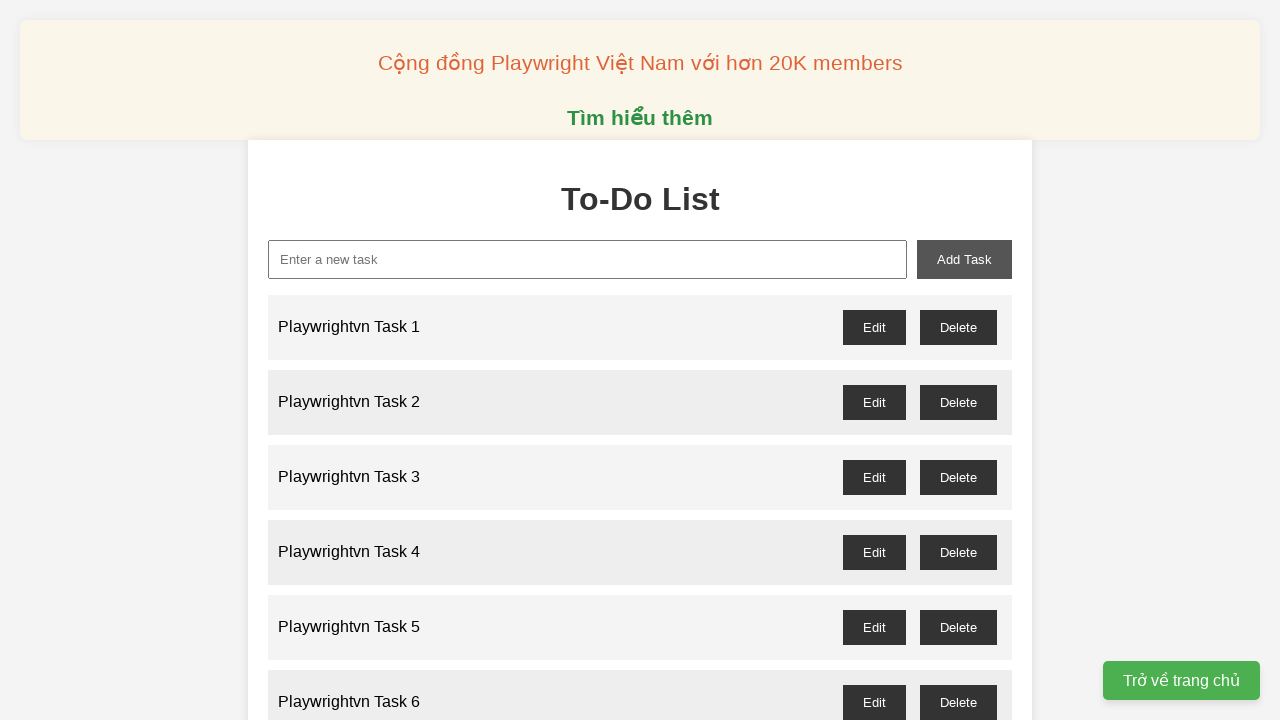

Waited 100ms for task to be added
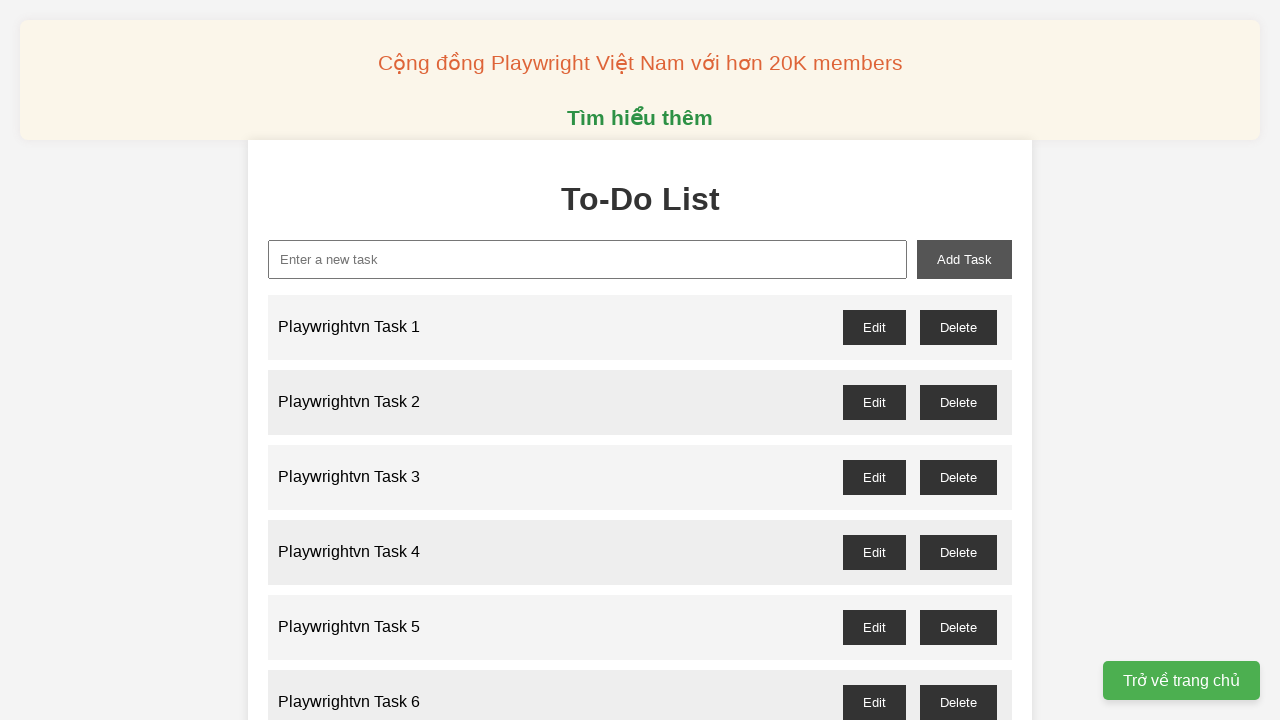

Filled task input field with 'Playwrightvn Task 42' on xpath=//input[@id='new-task']
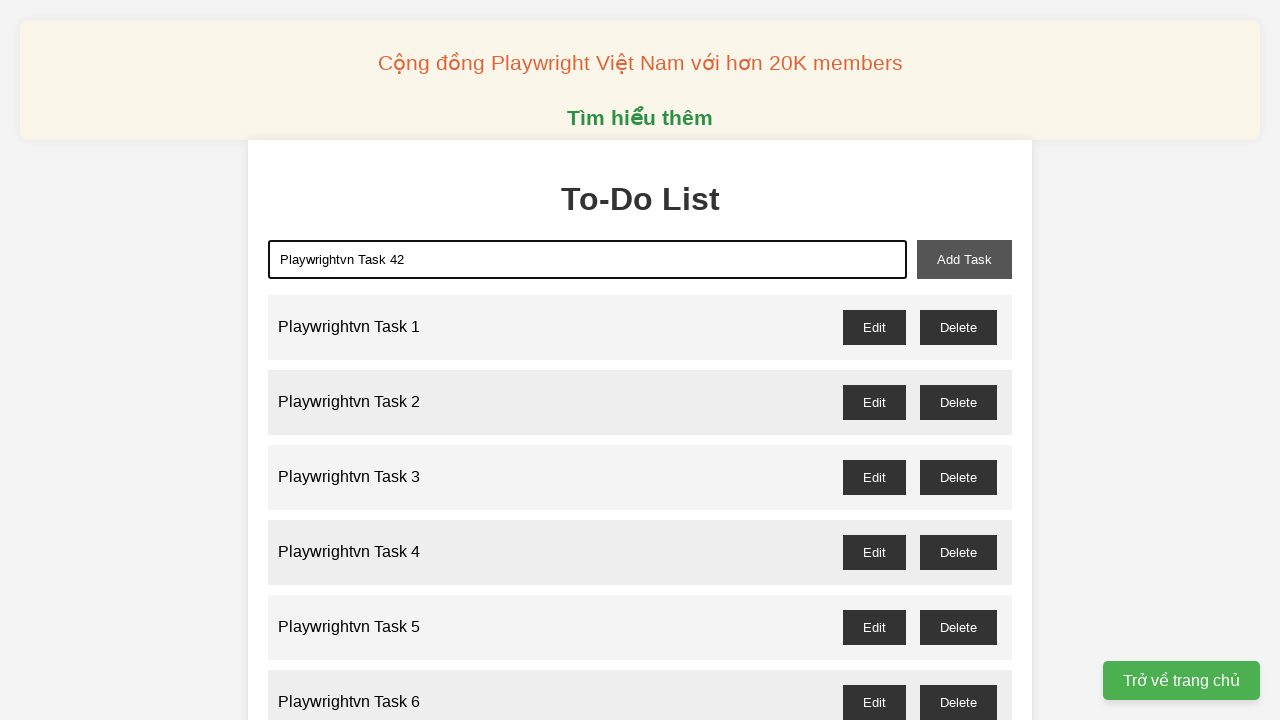

Clicked add task button to create task 42 at (964, 259) on xpath=//button[@id='add-task']
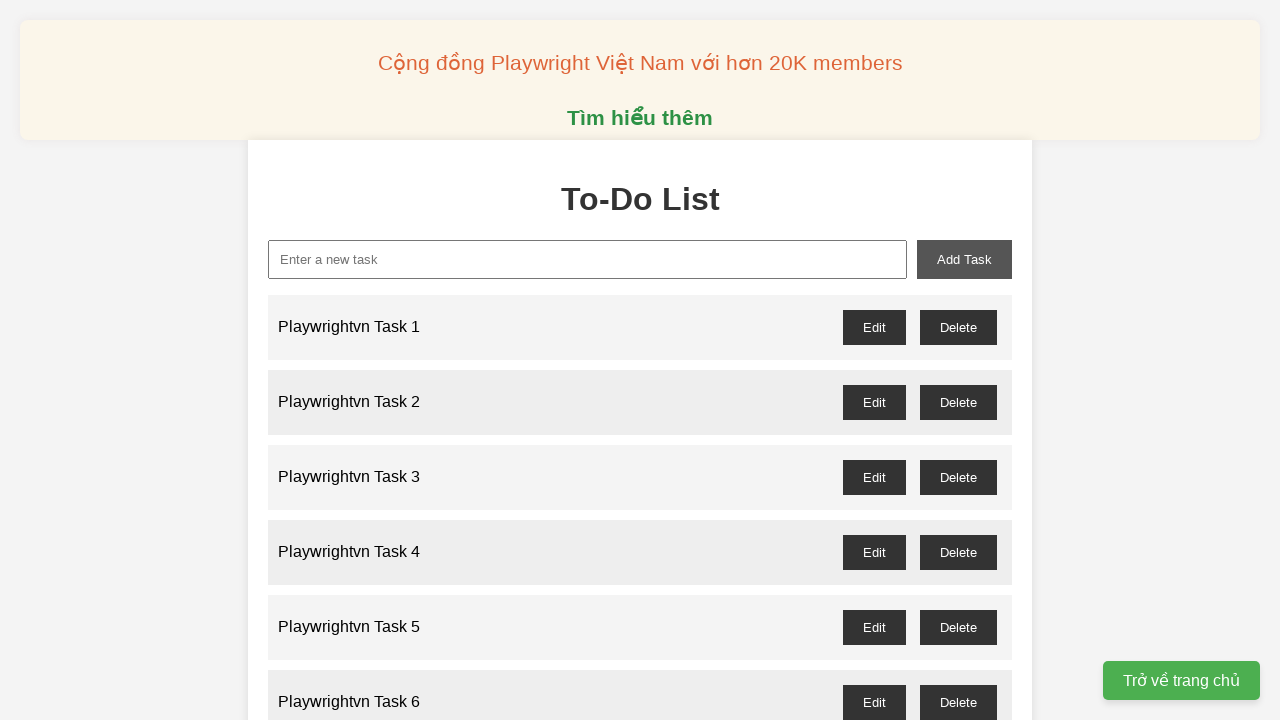

Waited 100ms for task to be added
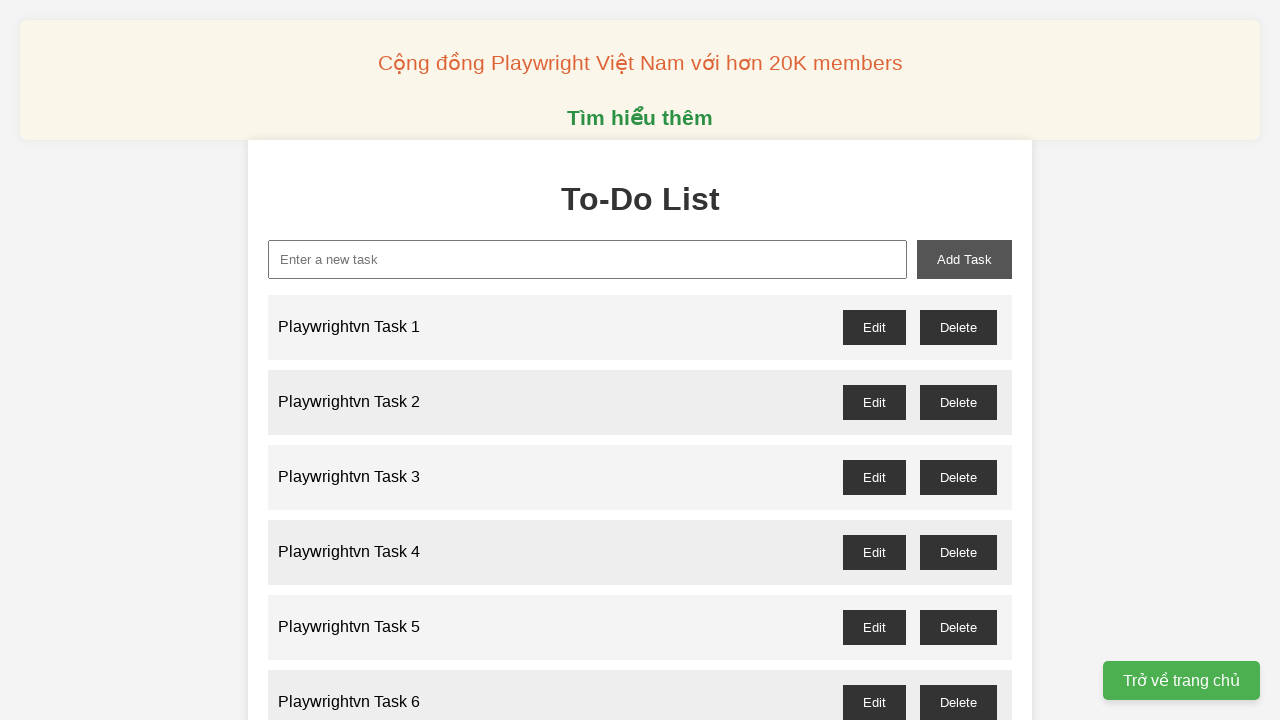

Filled task input field with 'Playwrightvn Task 43' on xpath=//input[@id='new-task']
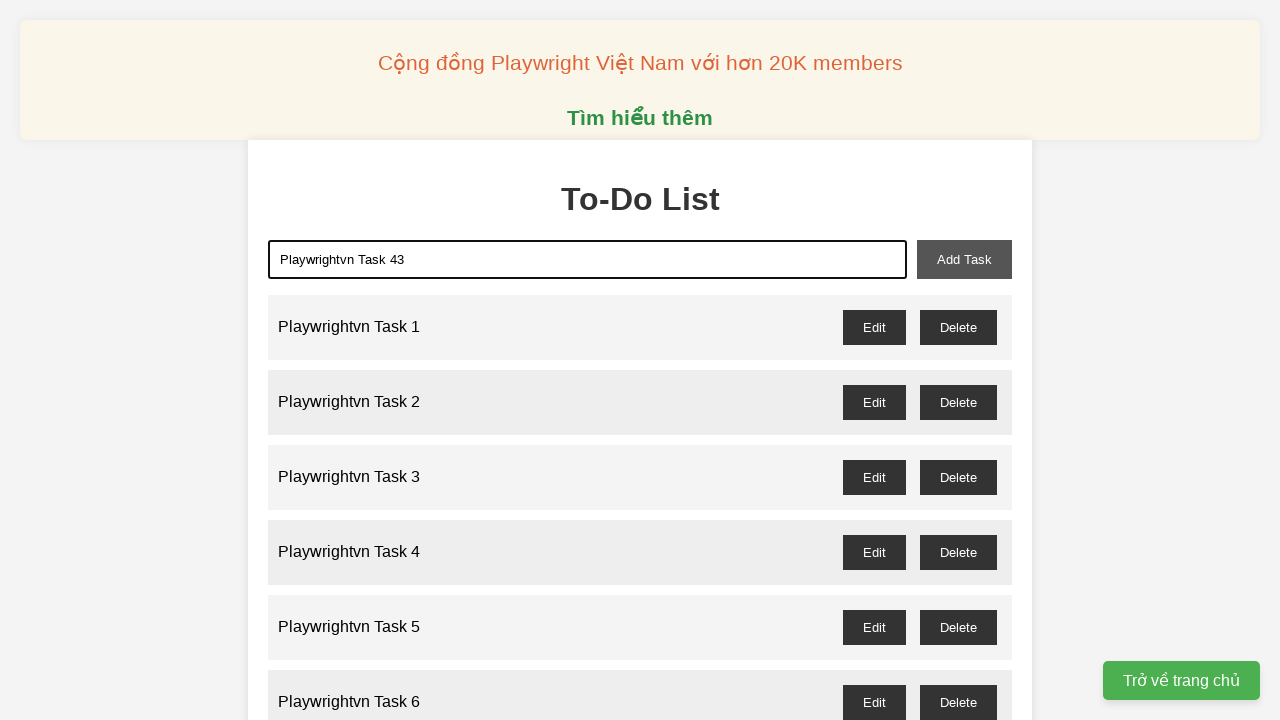

Clicked add task button to create task 43 at (964, 259) on xpath=//button[@id='add-task']
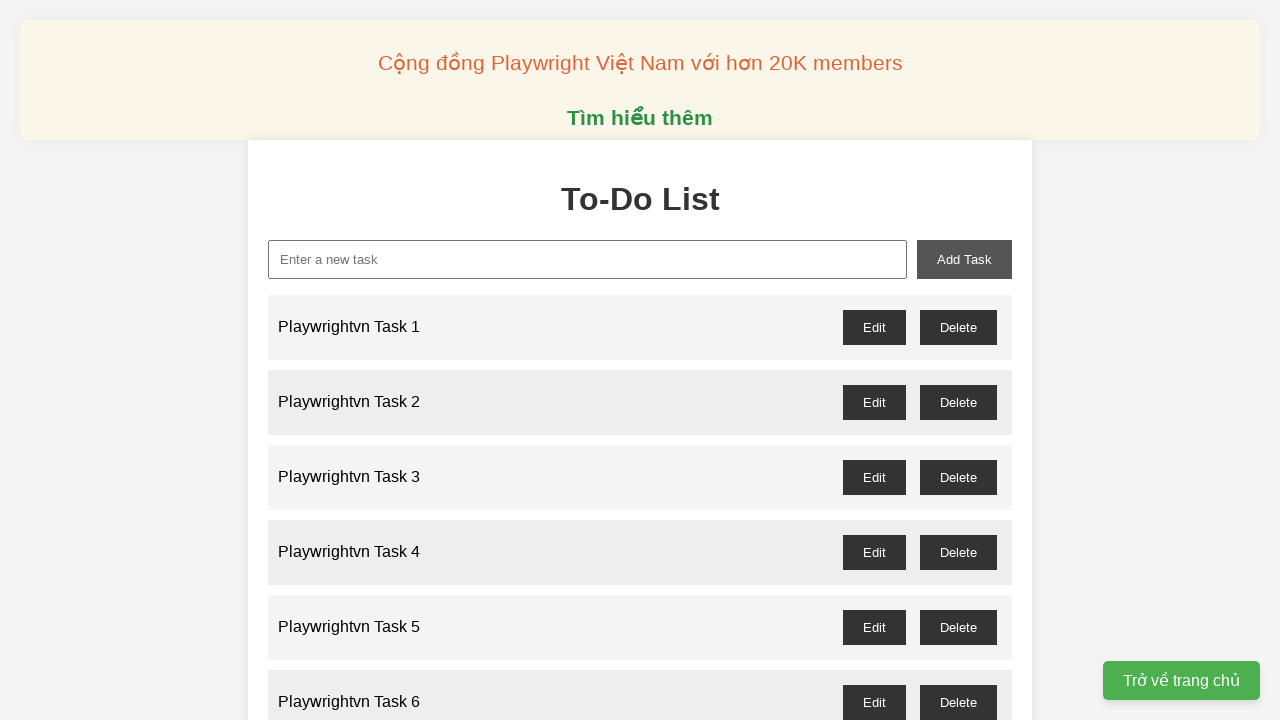

Waited 100ms for task to be added
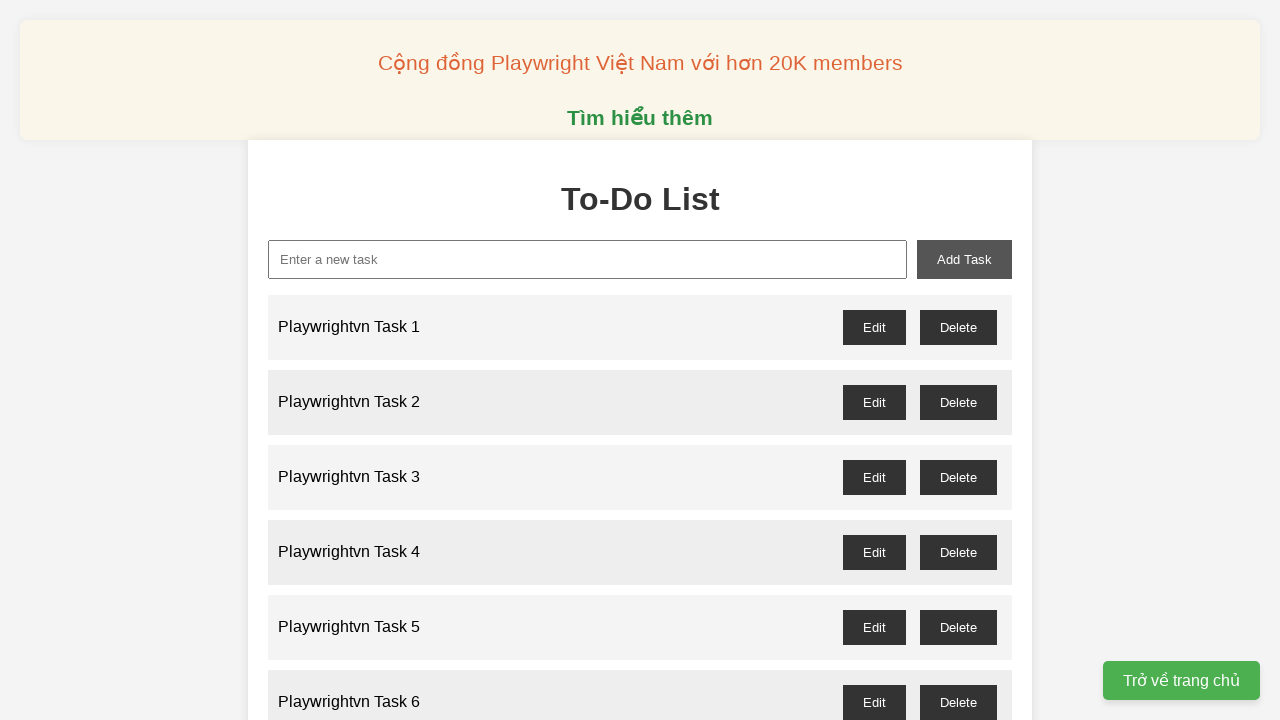

Filled task input field with 'Playwrightvn Task 44' on xpath=//input[@id='new-task']
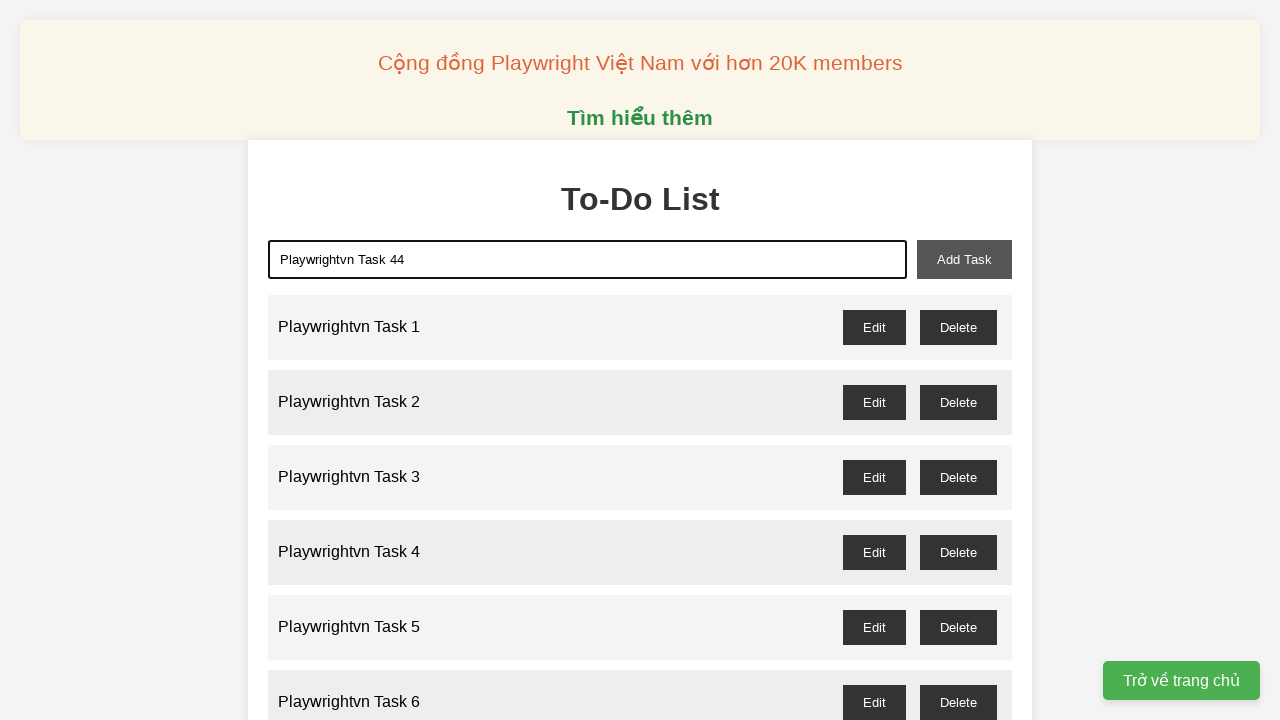

Clicked add task button to create task 44 at (964, 259) on xpath=//button[@id='add-task']
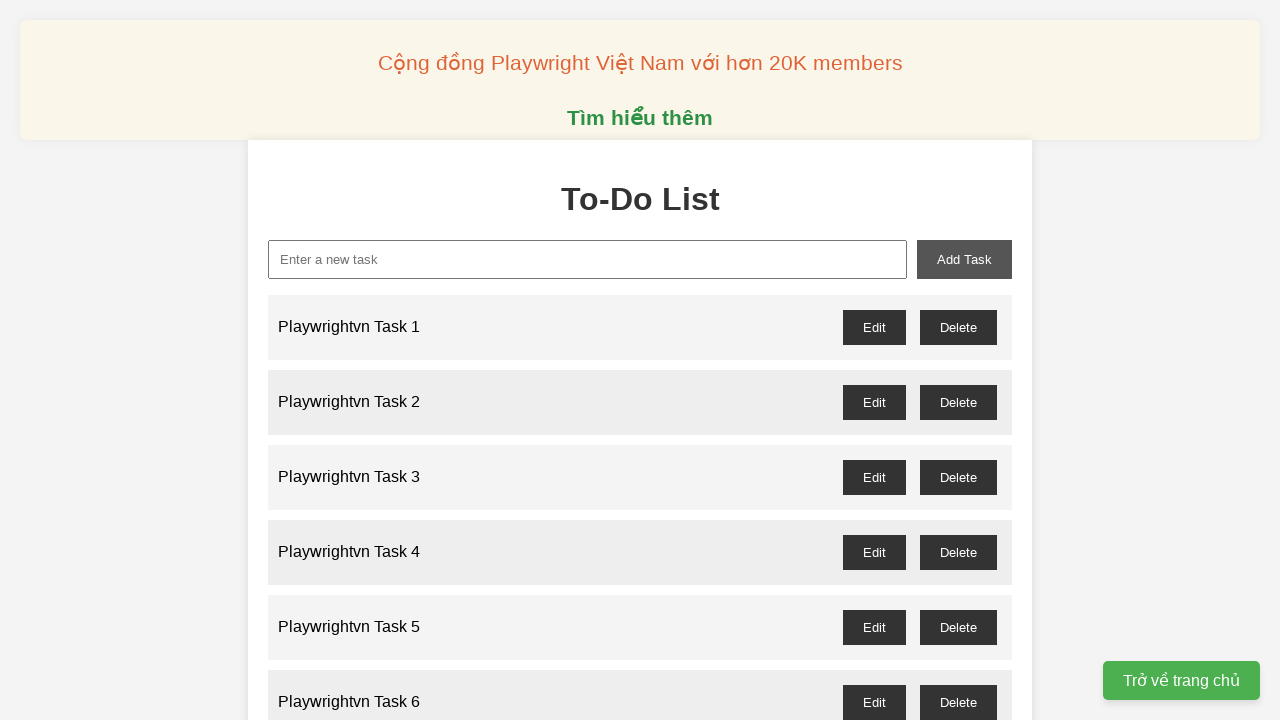

Waited 100ms for task to be added
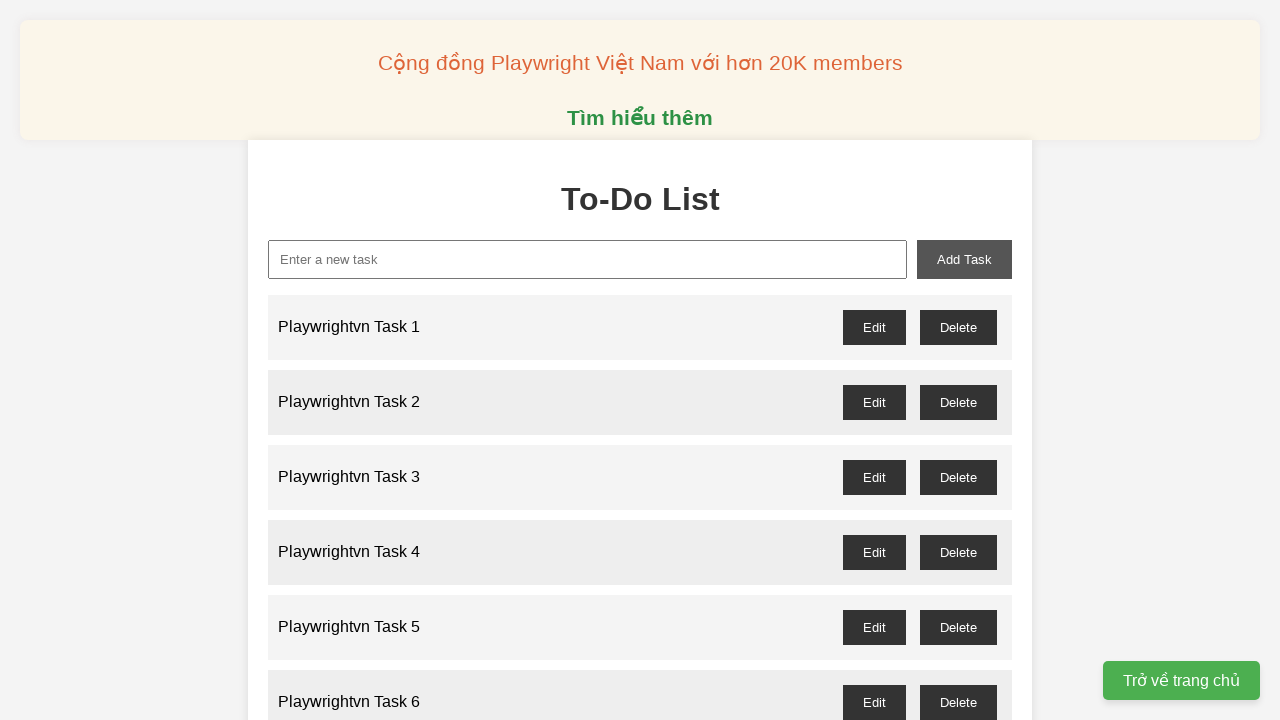

Filled task input field with 'Playwrightvn Task 45' on xpath=//input[@id='new-task']
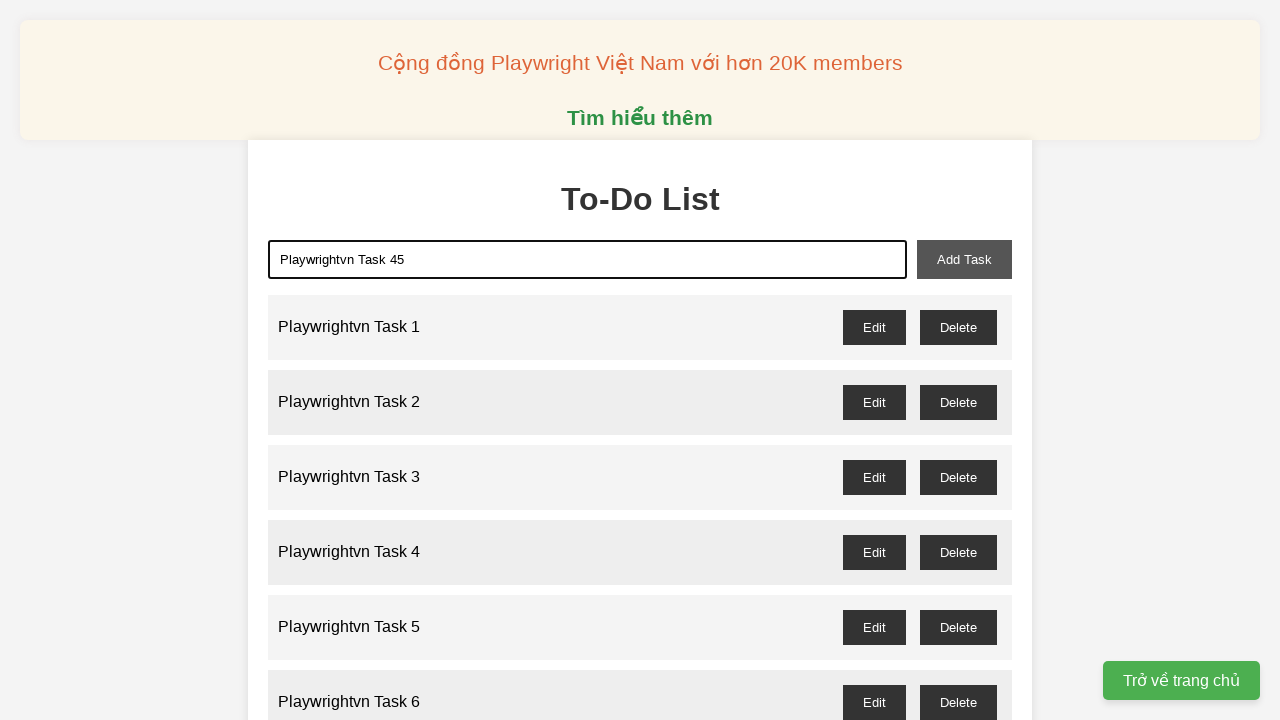

Clicked add task button to create task 45 at (964, 259) on xpath=//button[@id='add-task']
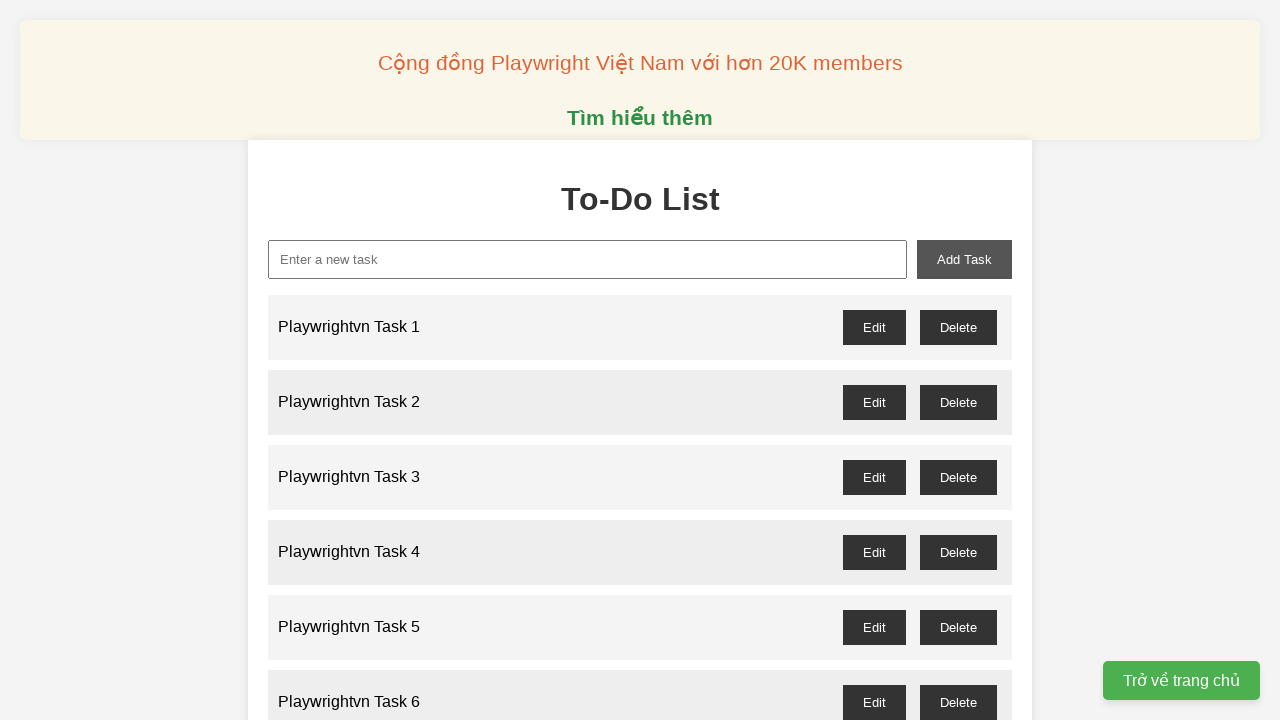

Waited 100ms for task to be added
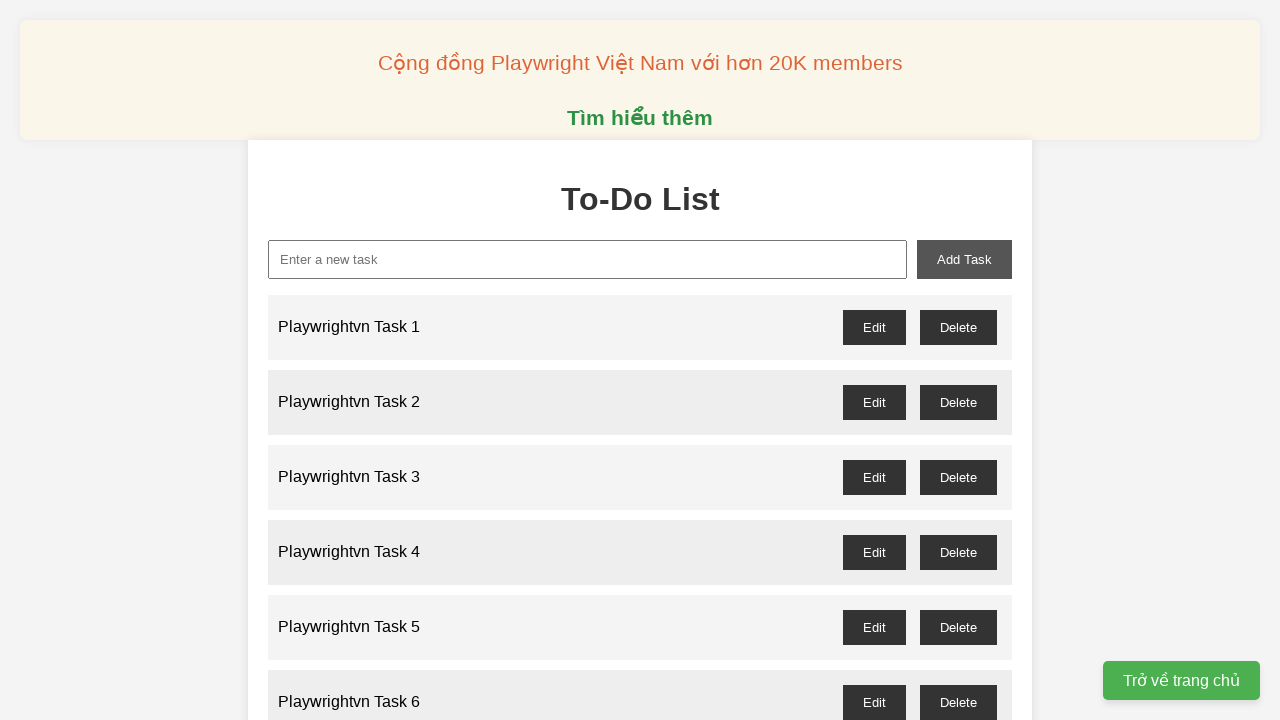

Filled task input field with 'Playwrightvn Task 46' on xpath=//input[@id='new-task']
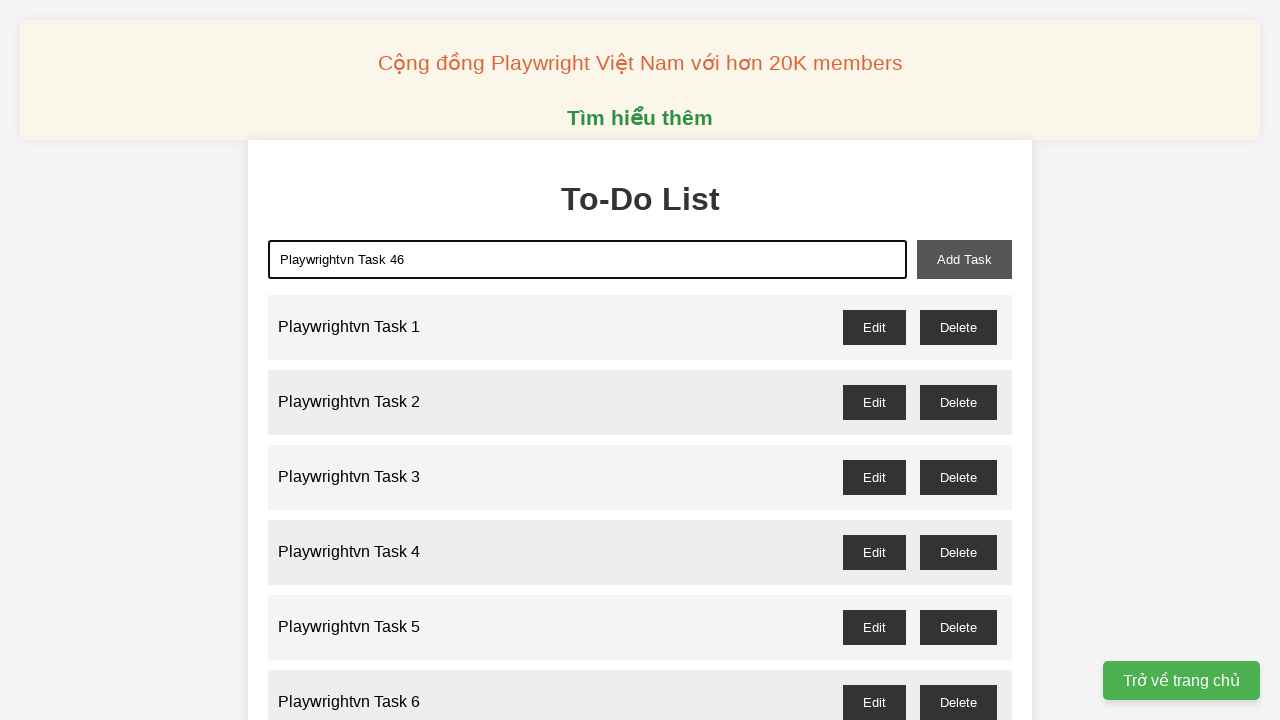

Clicked add task button to create task 46 at (964, 259) on xpath=//button[@id='add-task']
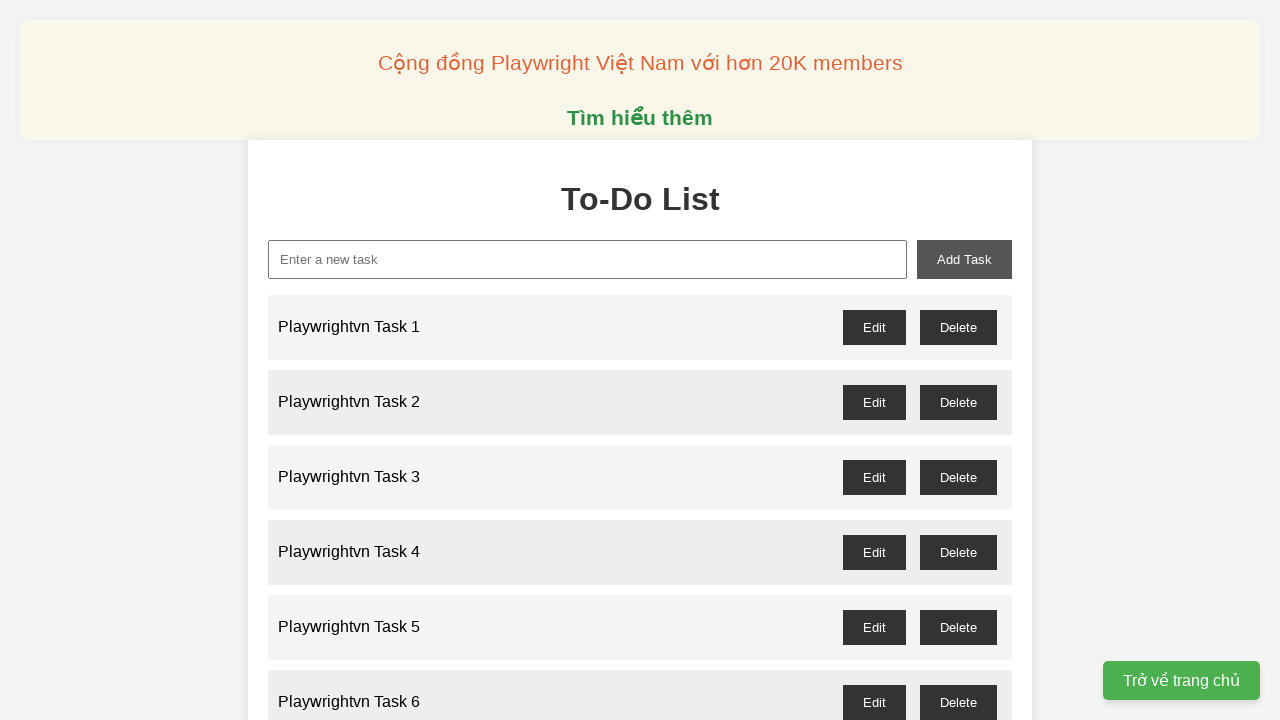

Waited 100ms for task to be added
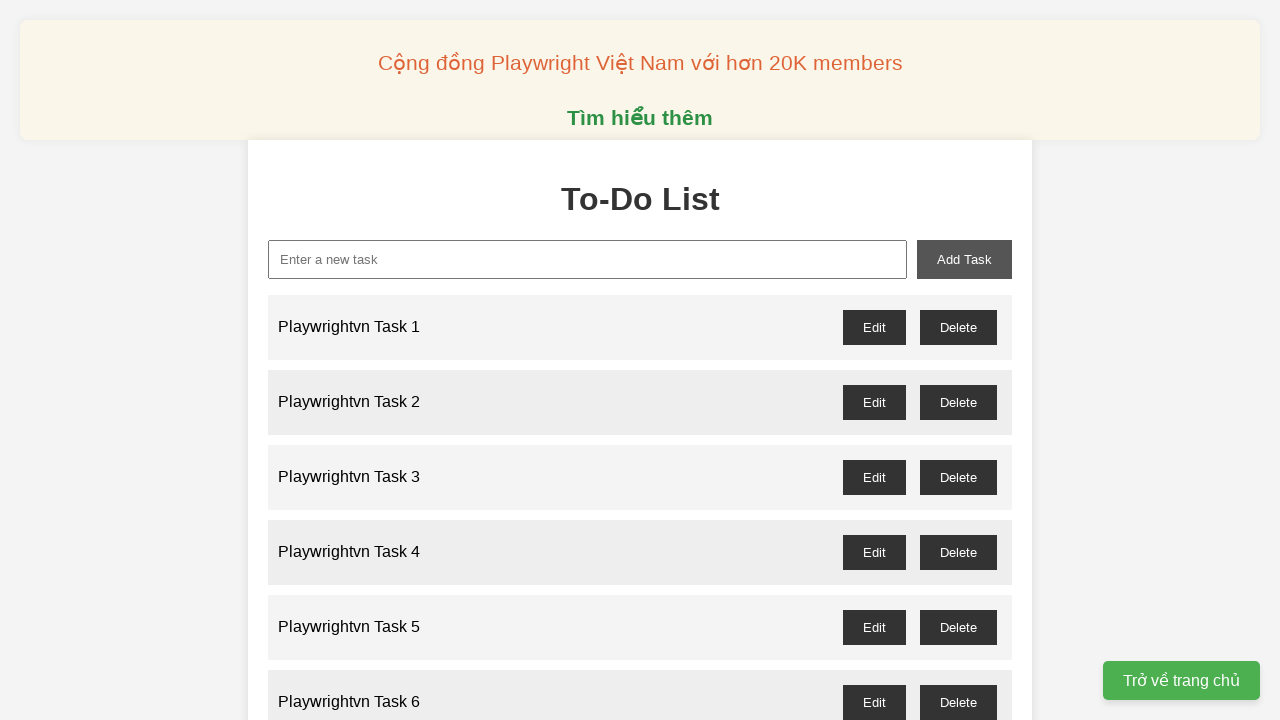

Filled task input field with 'Playwrightvn Task 47' on xpath=//input[@id='new-task']
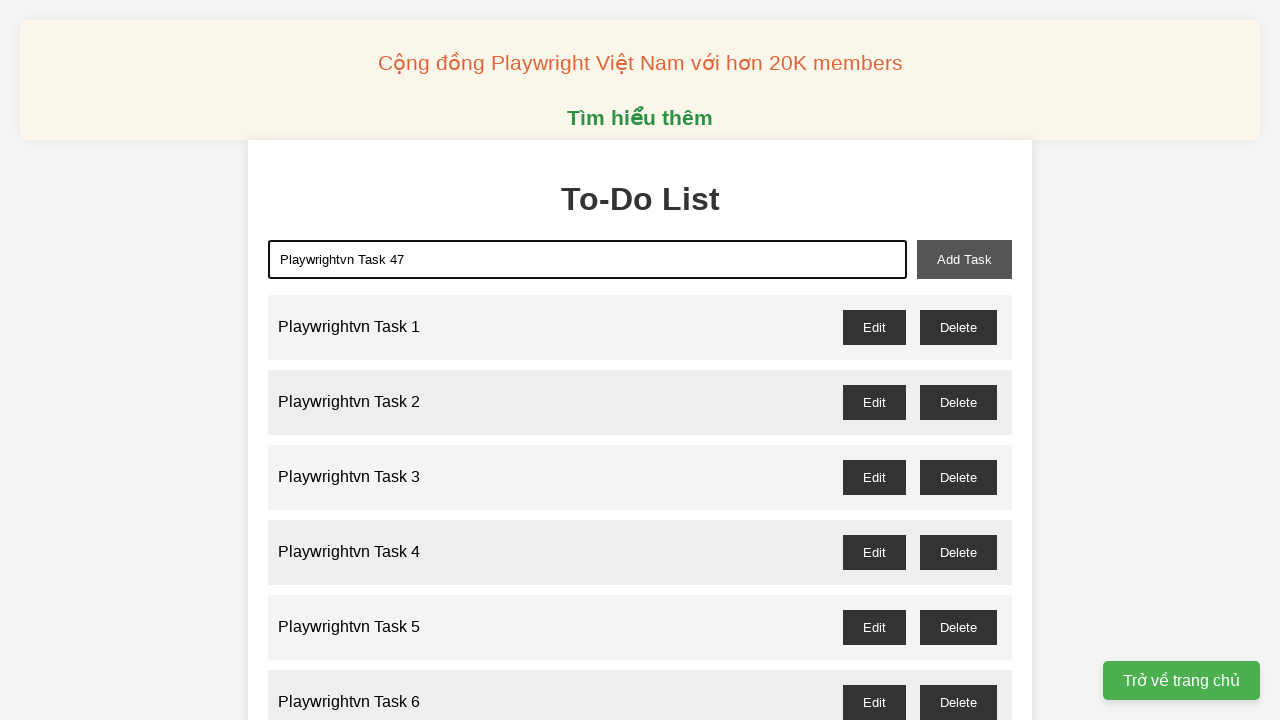

Clicked add task button to create task 47 at (964, 259) on xpath=//button[@id='add-task']
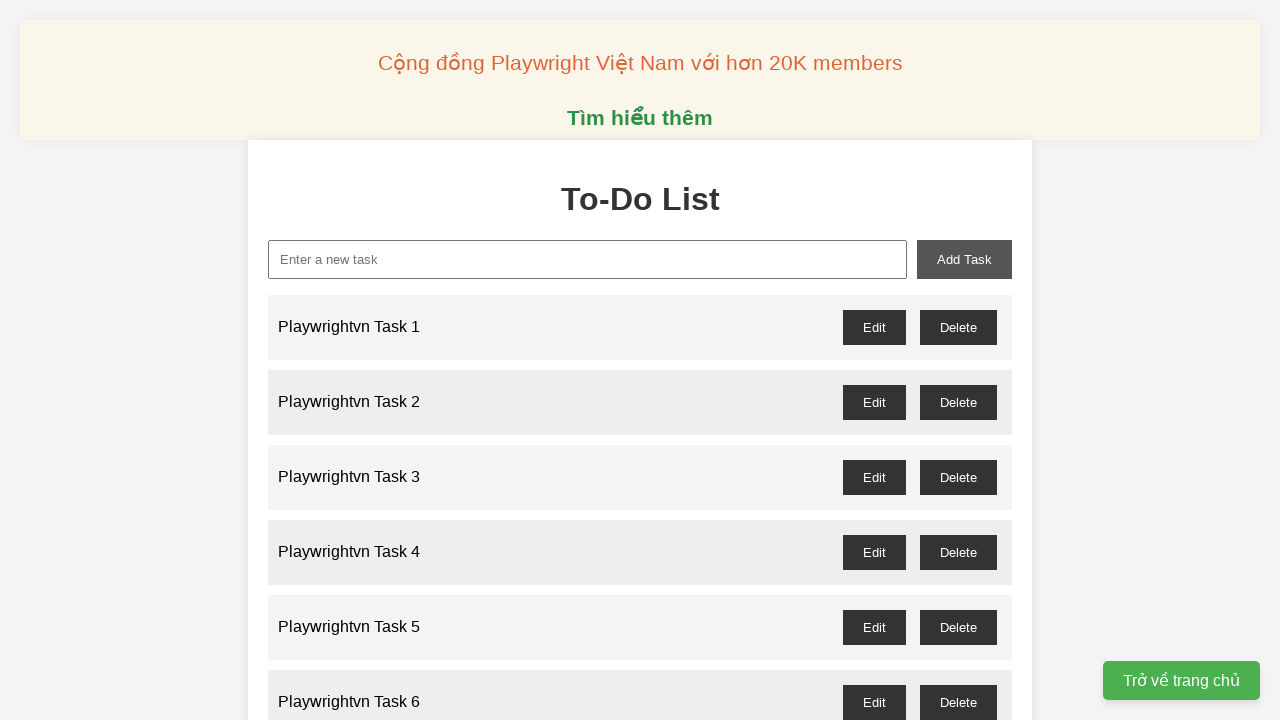

Waited 100ms for task to be added
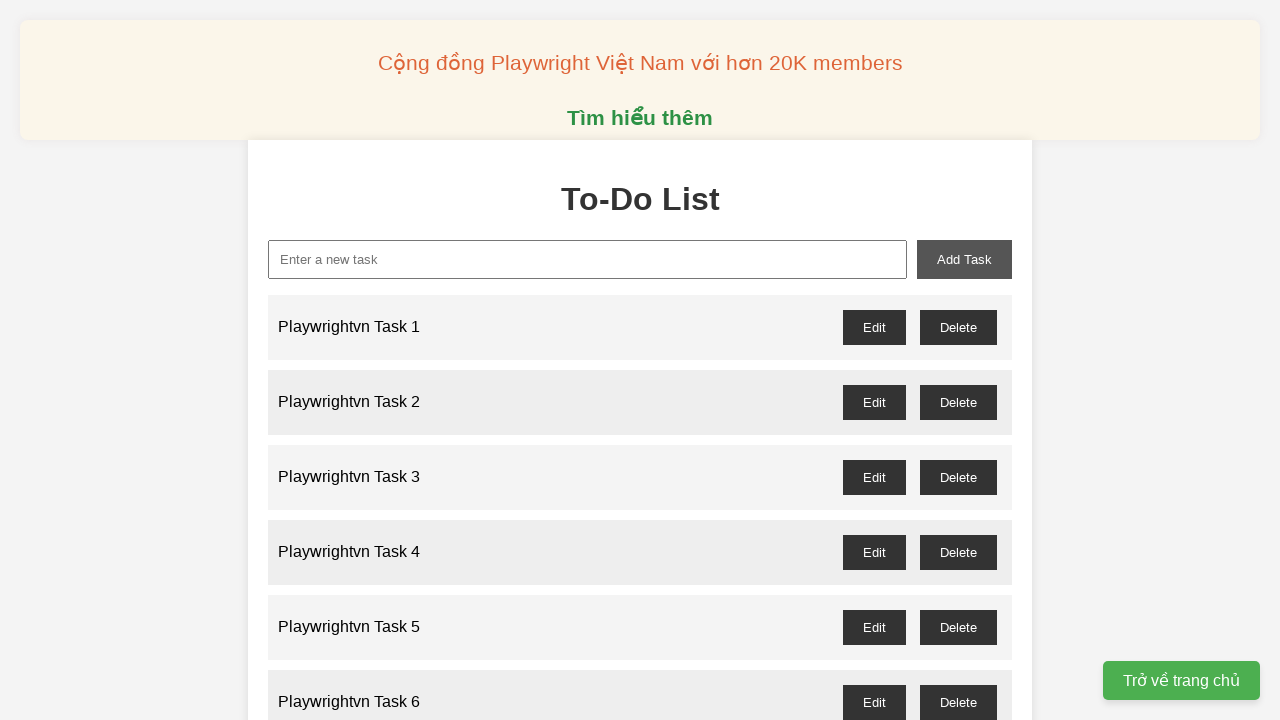

Filled task input field with 'Playwrightvn Task 48' on xpath=//input[@id='new-task']
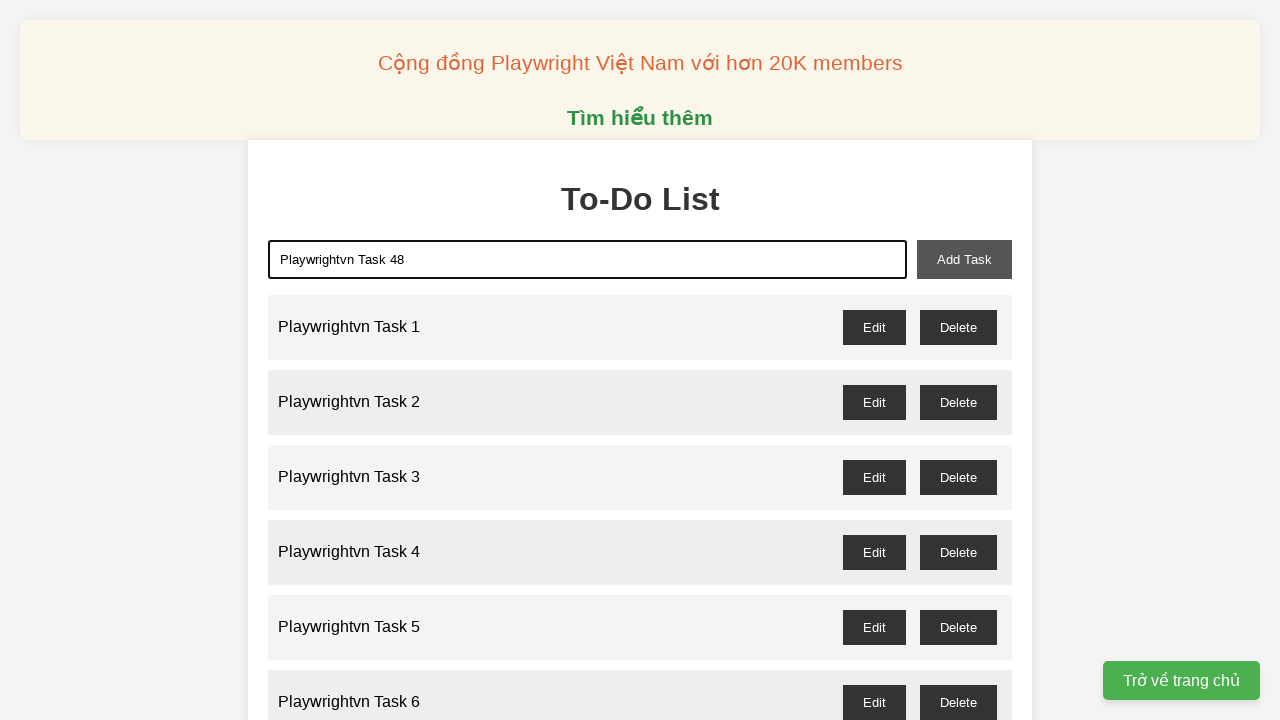

Clicked add task button to create task 48 at (964, 259) on xpath=//button[@id='add-task']
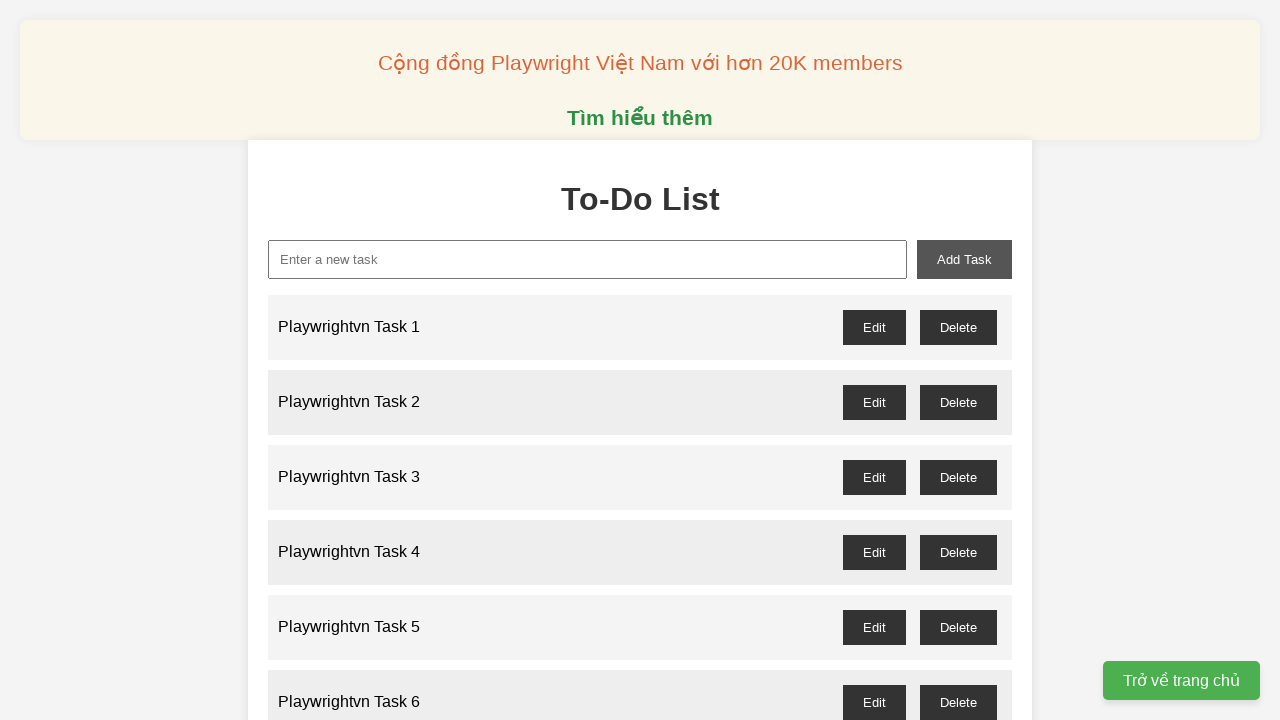

Waited 100ms for task to be added
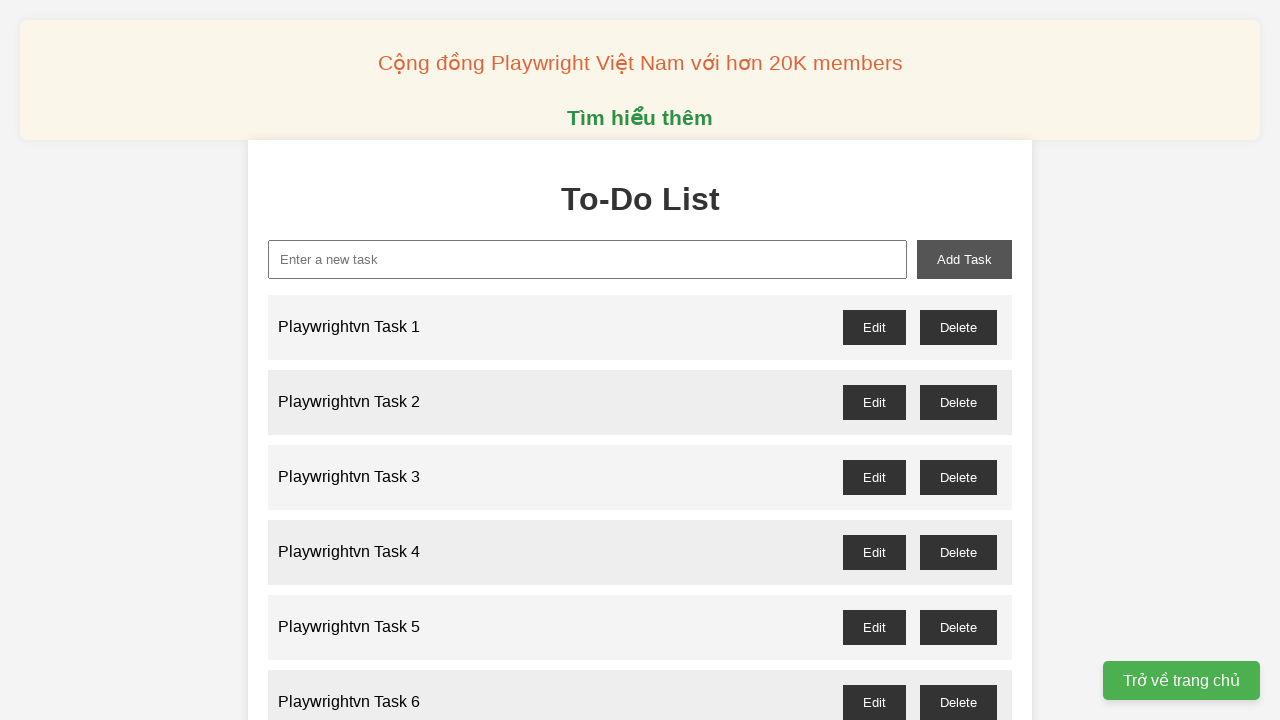

Filled task input field with 'Playwrightvn Task 49' on xpath=//input[@id='new-task']
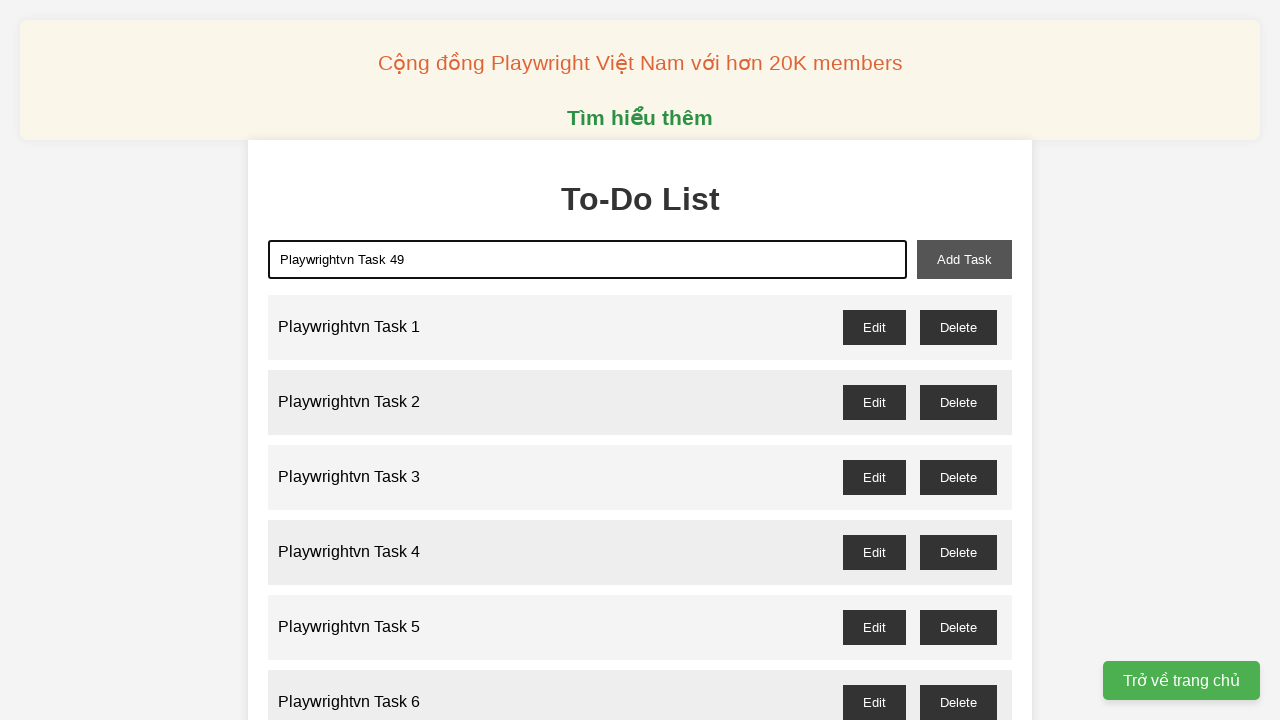

Clicked add task button to create task 49 at (964, 259) on xpath=//button[@id='add-task']
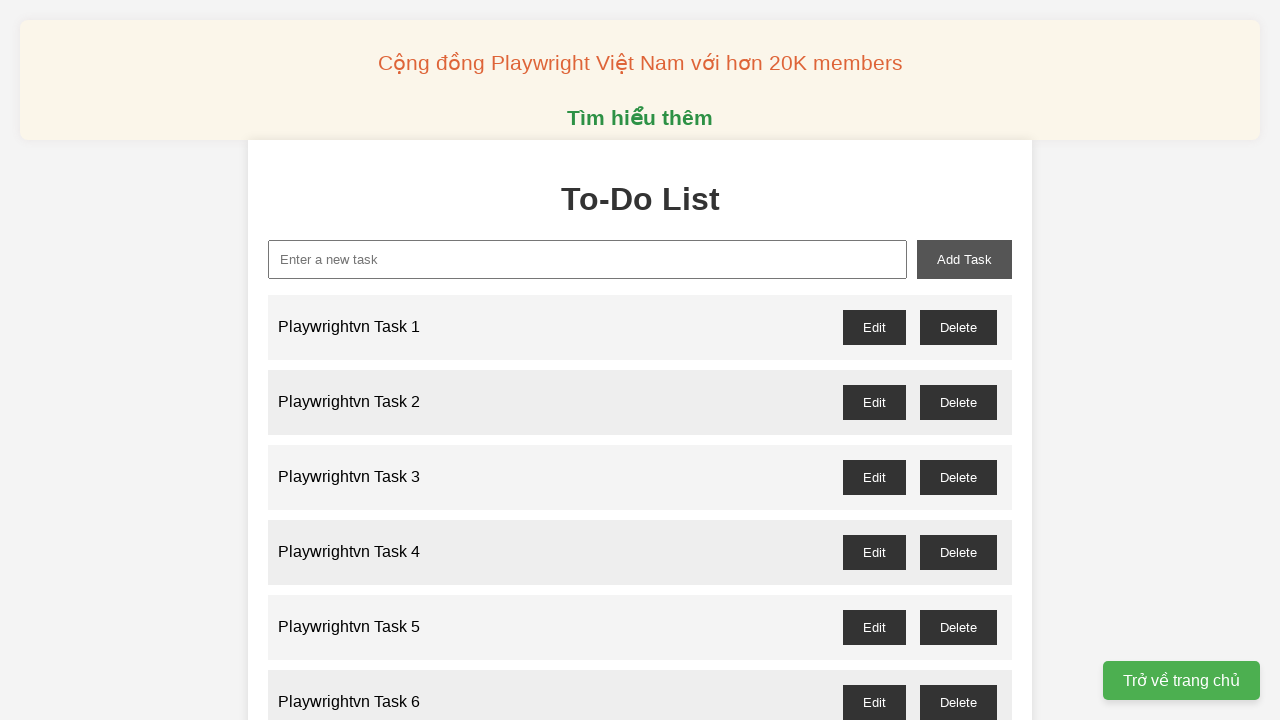

Waited 100ms for task to be added
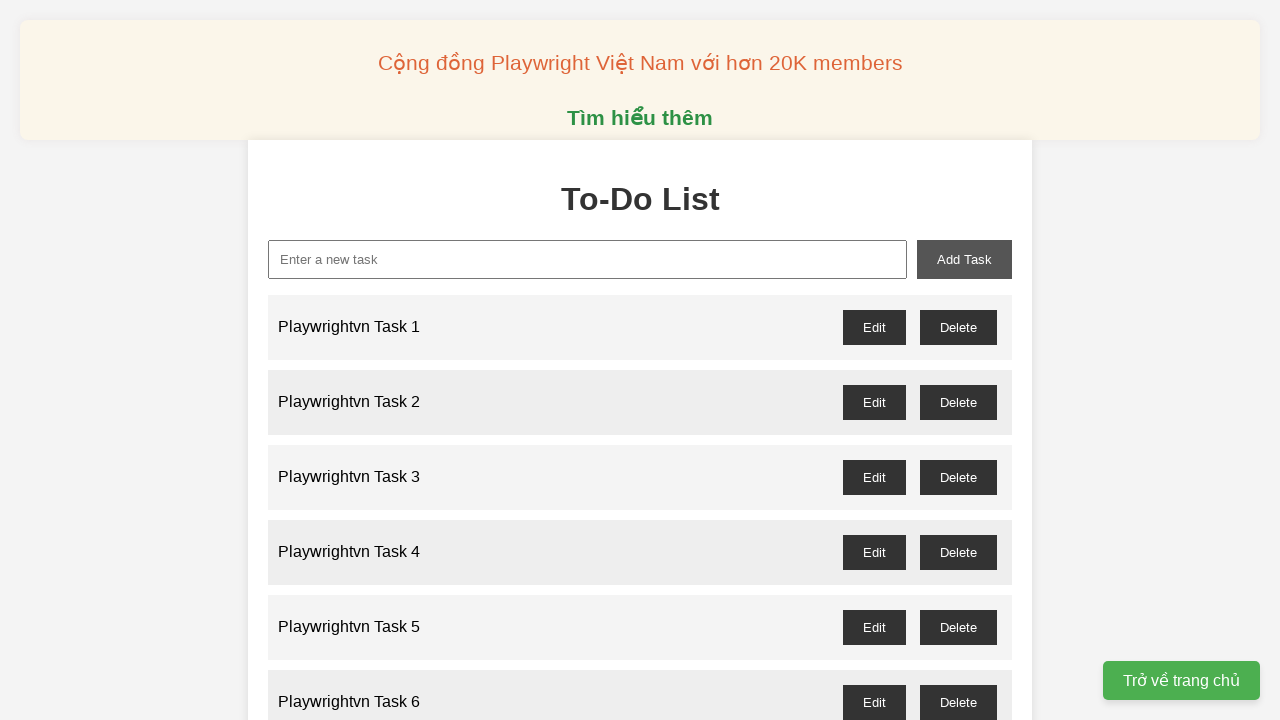

Filled task input field with 'Playwrightvn Task 50' on xpath=//input[@id='new-task']
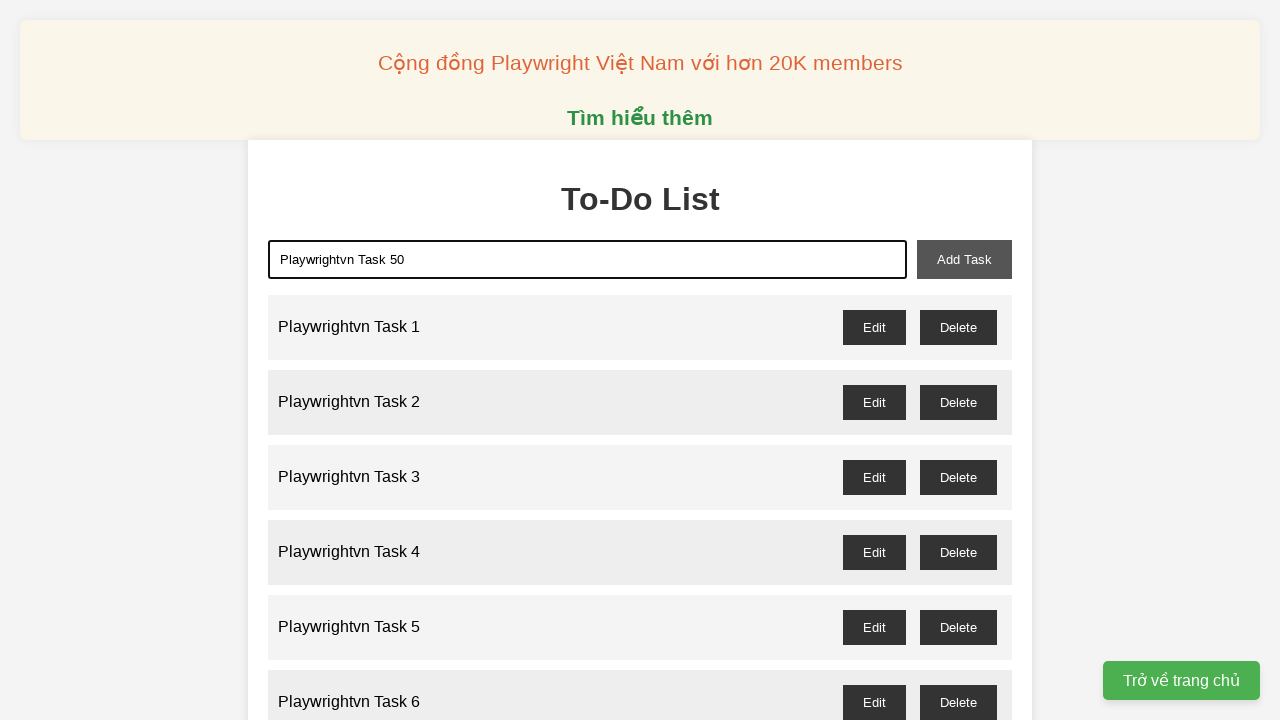

Clicked add task button to create task 50 at (964, 259) on xpath=//button[@id='add-task']
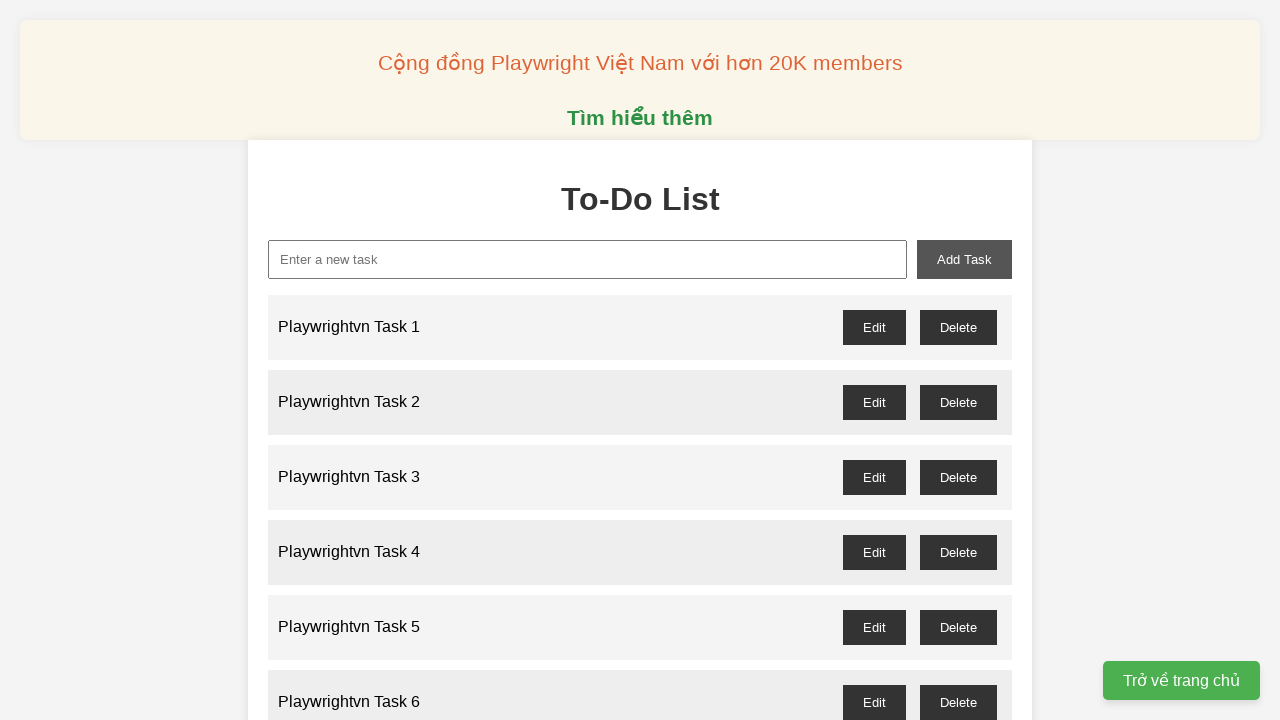

Waited 100ms for task to be added
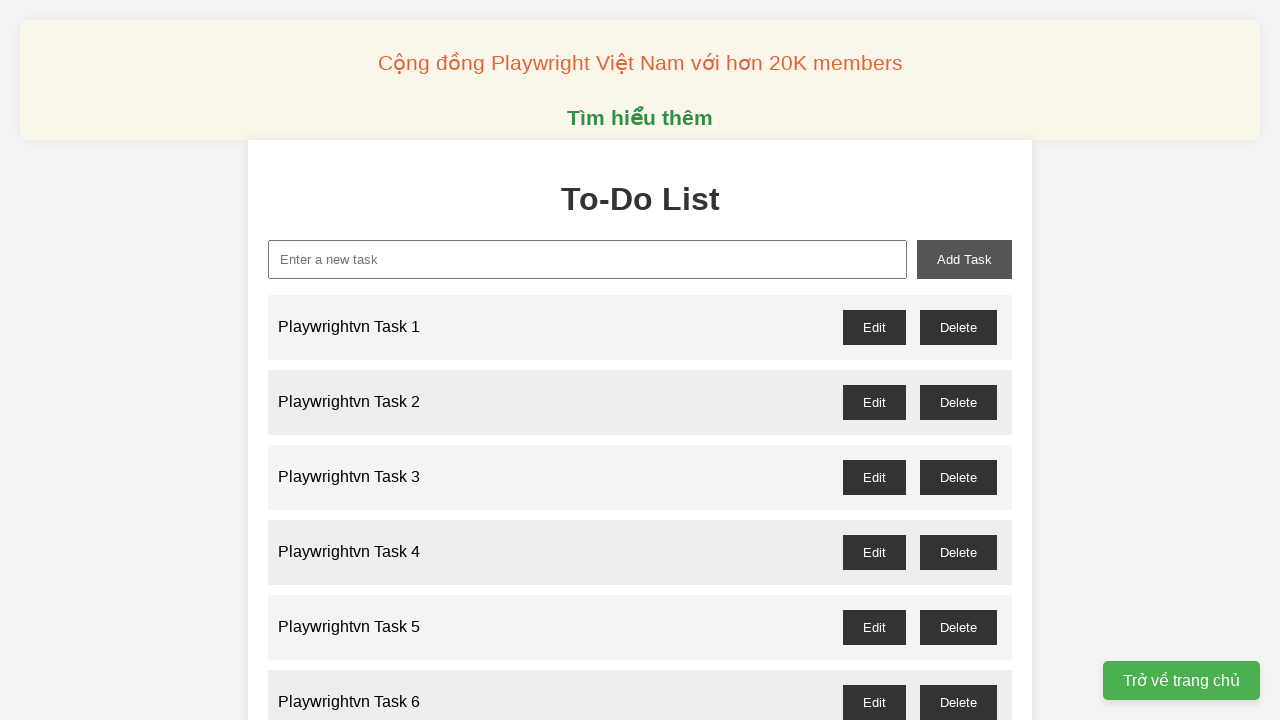

Filled task input field with 'Playwrightvn Task 51' on xpath=//input[@id='new-task']
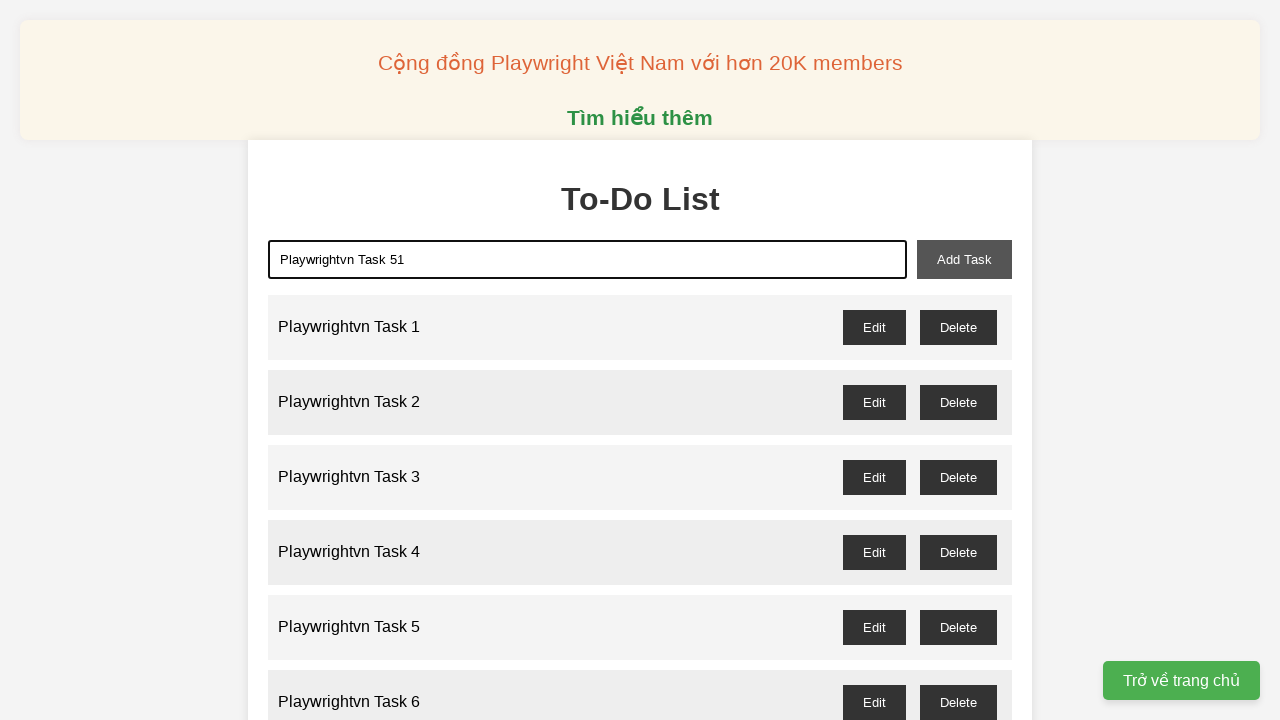

Clicked add task button to create task 51 at (964, 259) on xpath=//button[@id='add-task']
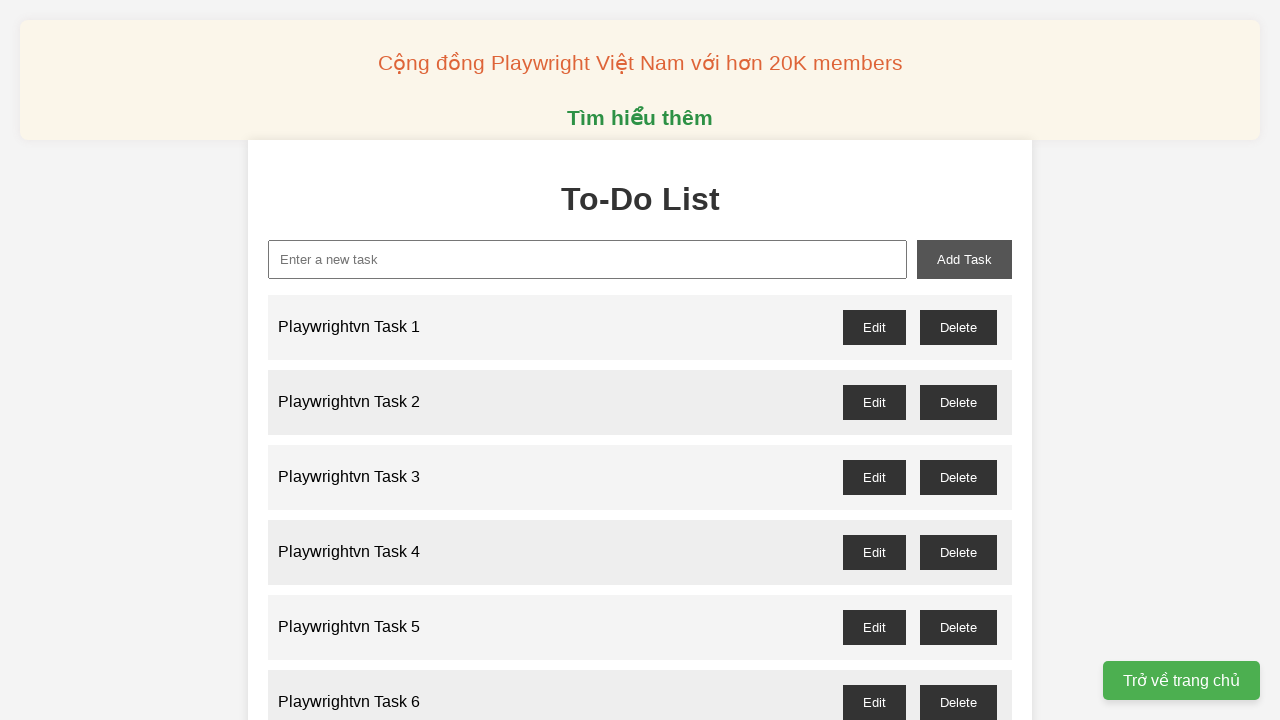

Waited 100ms for task to be added
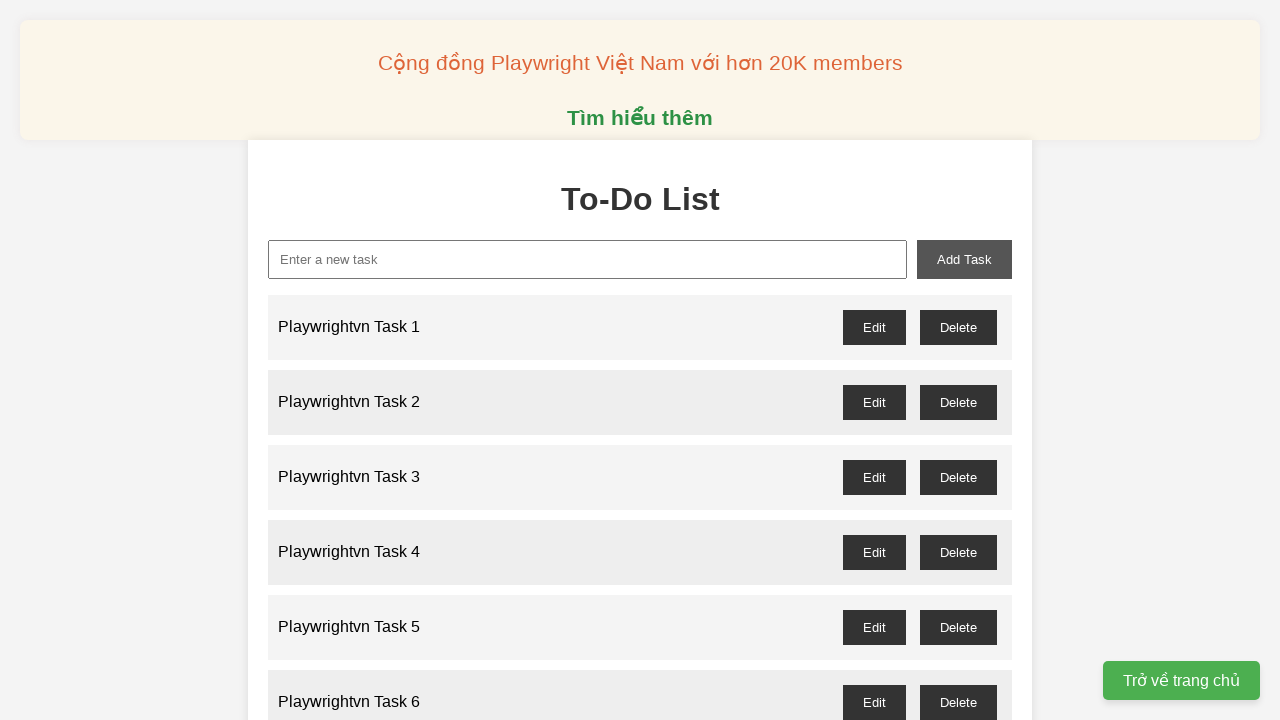

Filled task input field with 'Playwrightvn Task 52' on xpath=//input[@id='new-task']
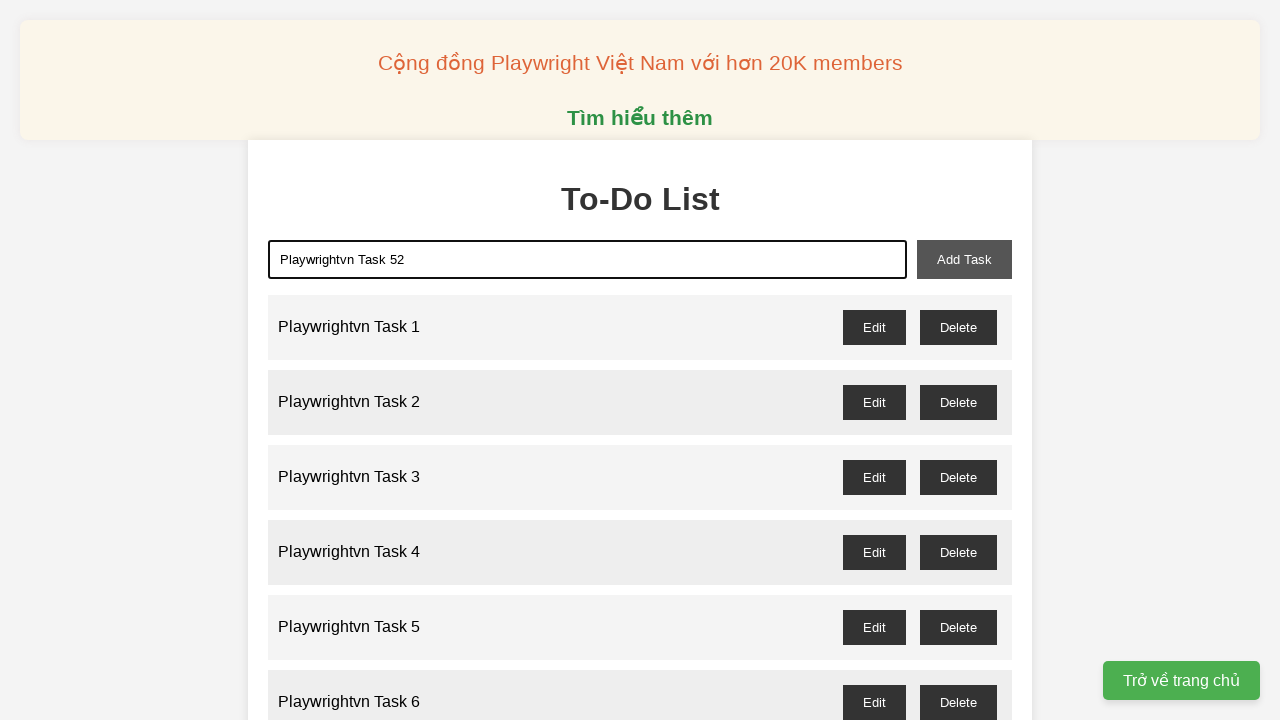

Clicked add task button to create task 52 at (964, 259) on xpath=//button[@id='add-task']
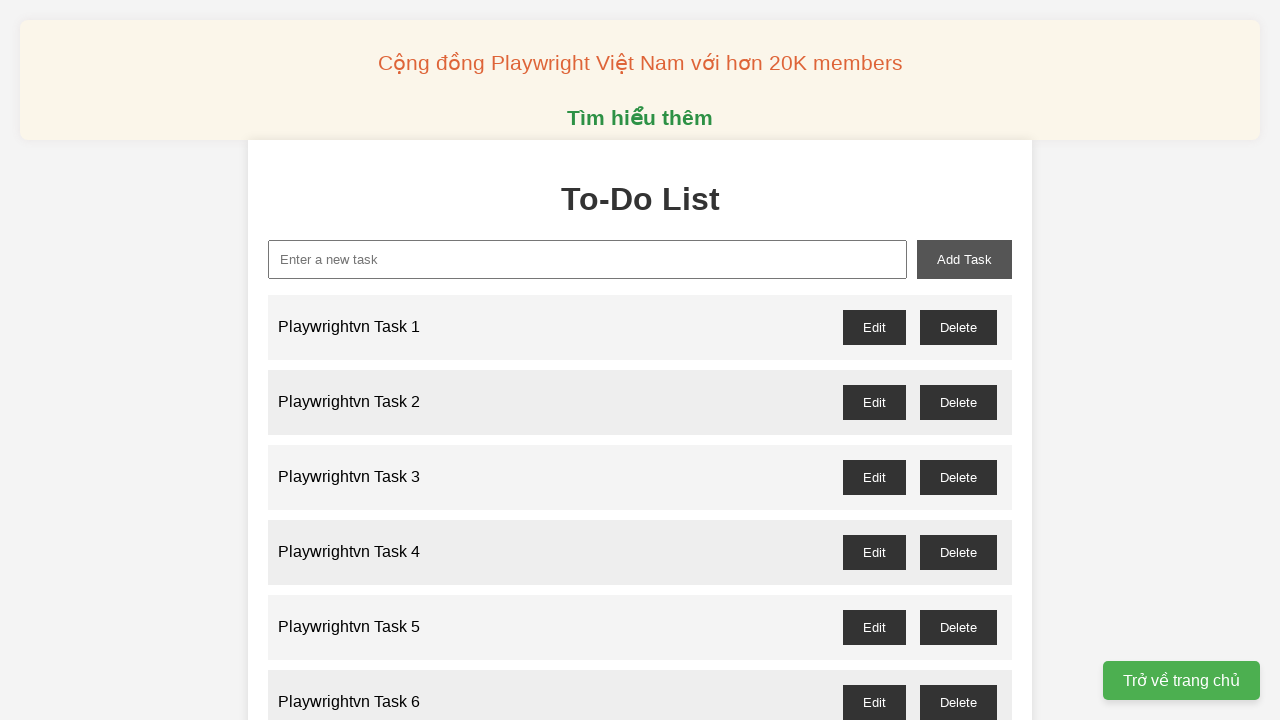

Waited 100ms for task to be added
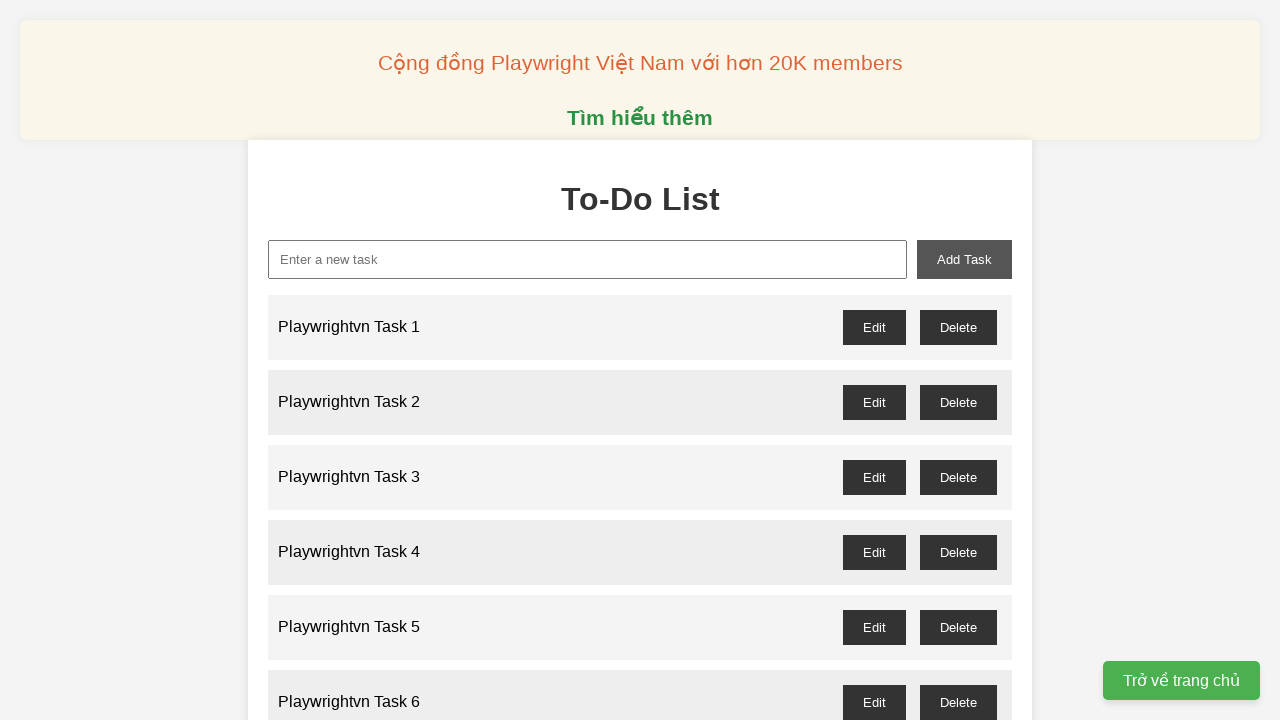

Filled task input field with 'Playwrightvn Task 53' on xpath=//input[@id='new-task']
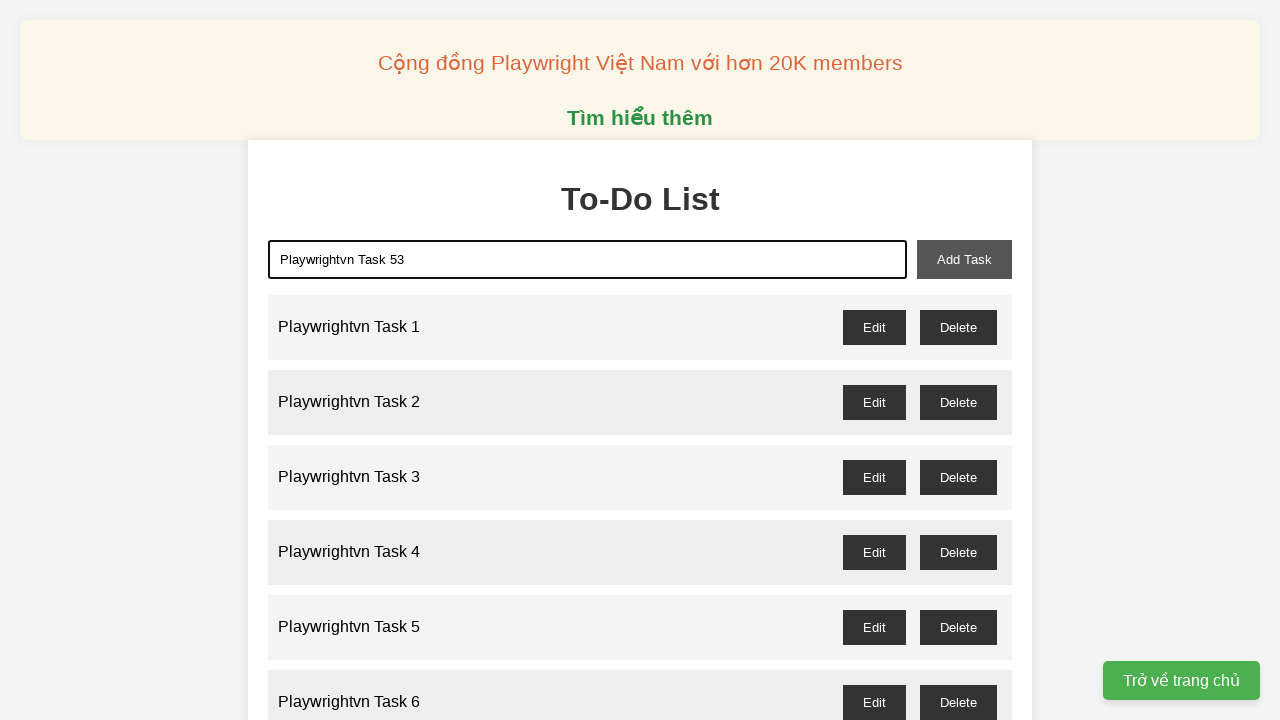

Clicked add task button to create task 53 at (964, 259) on xpath=//button[@id='add-task']
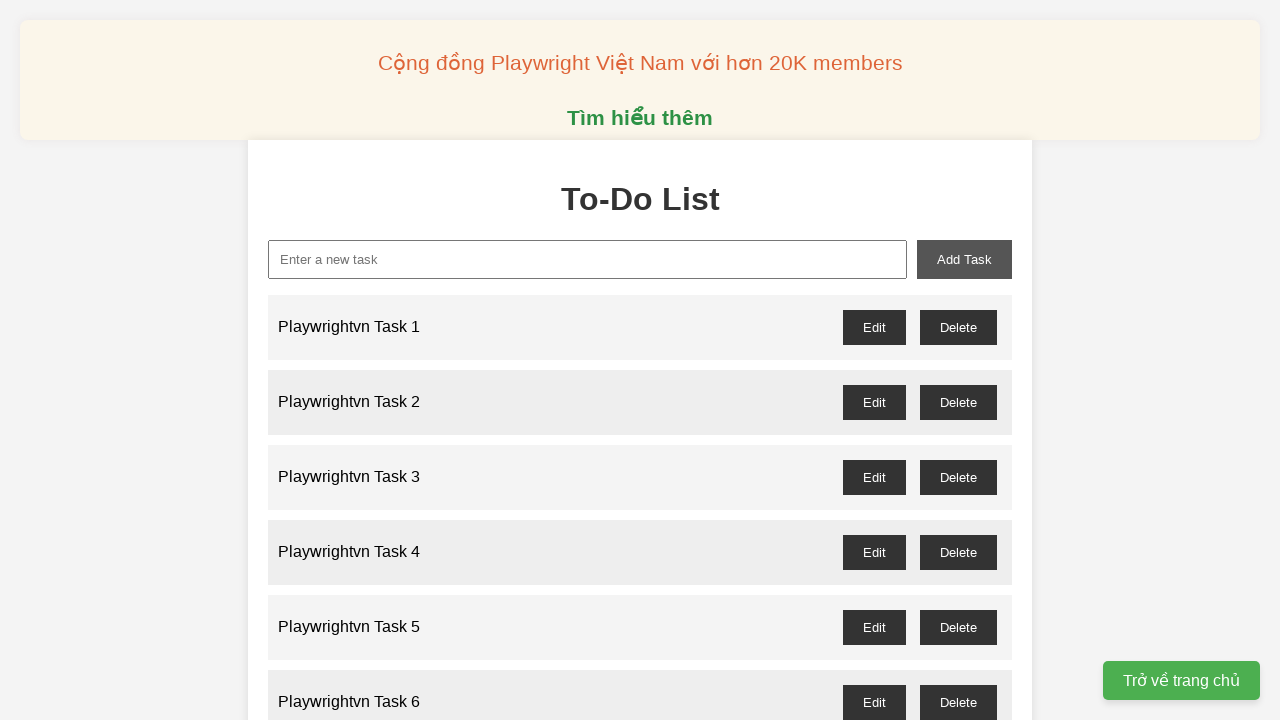

Waited 100ms for task to be added
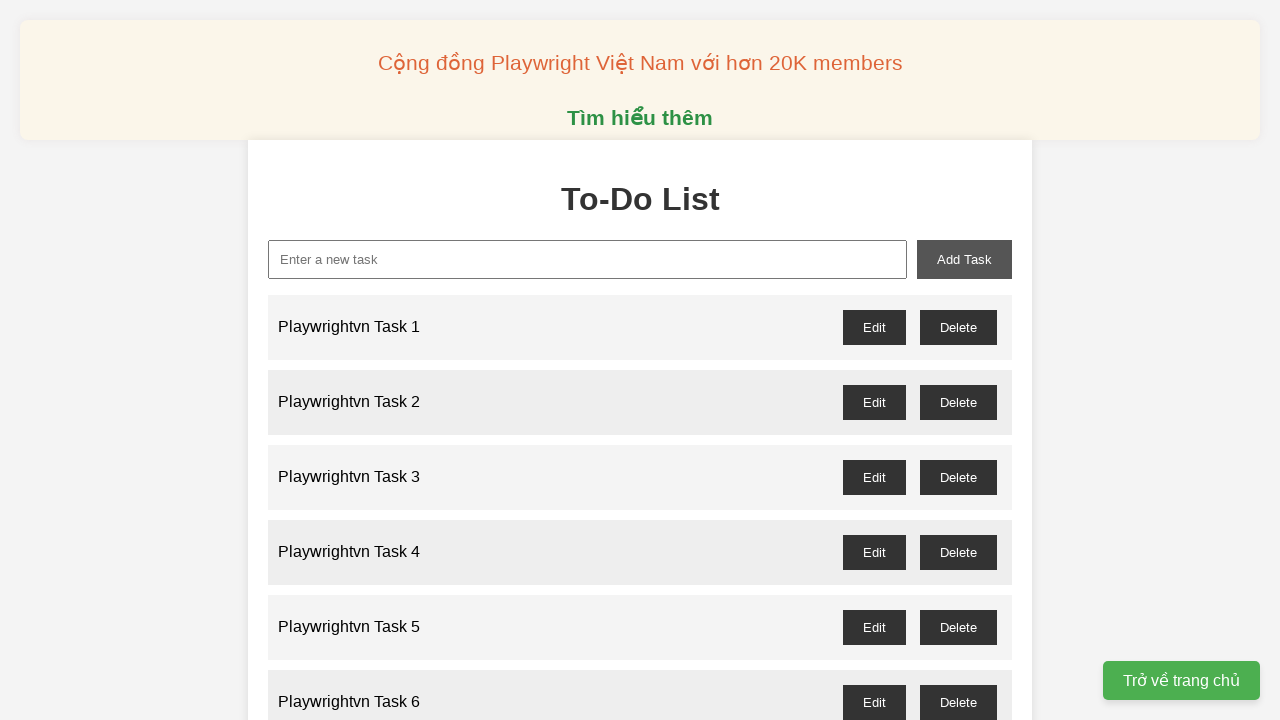

Filled task input field with 'Playwrightvn Task 54' on xpath=//input[@id='new-task']
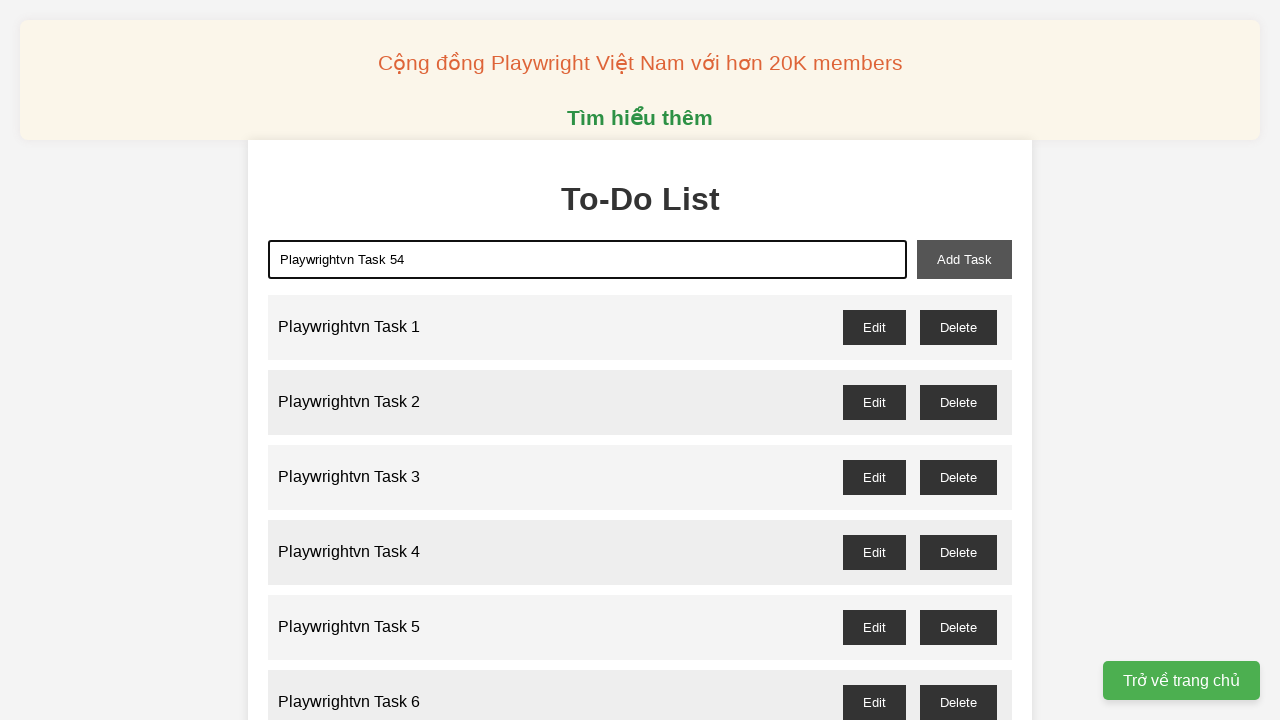

Clicked add task button to create task 54 at (964, 259) on xpath=//button[@id='add-task']
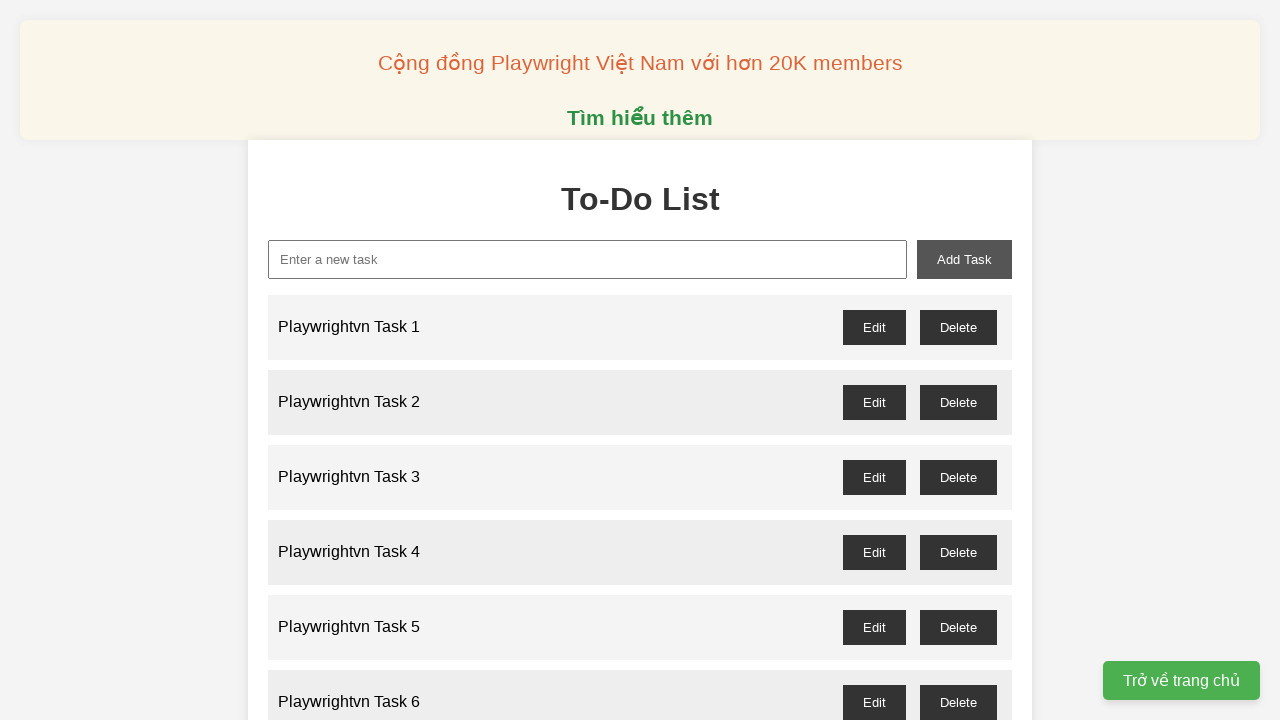

Waited 100ms for task to be added
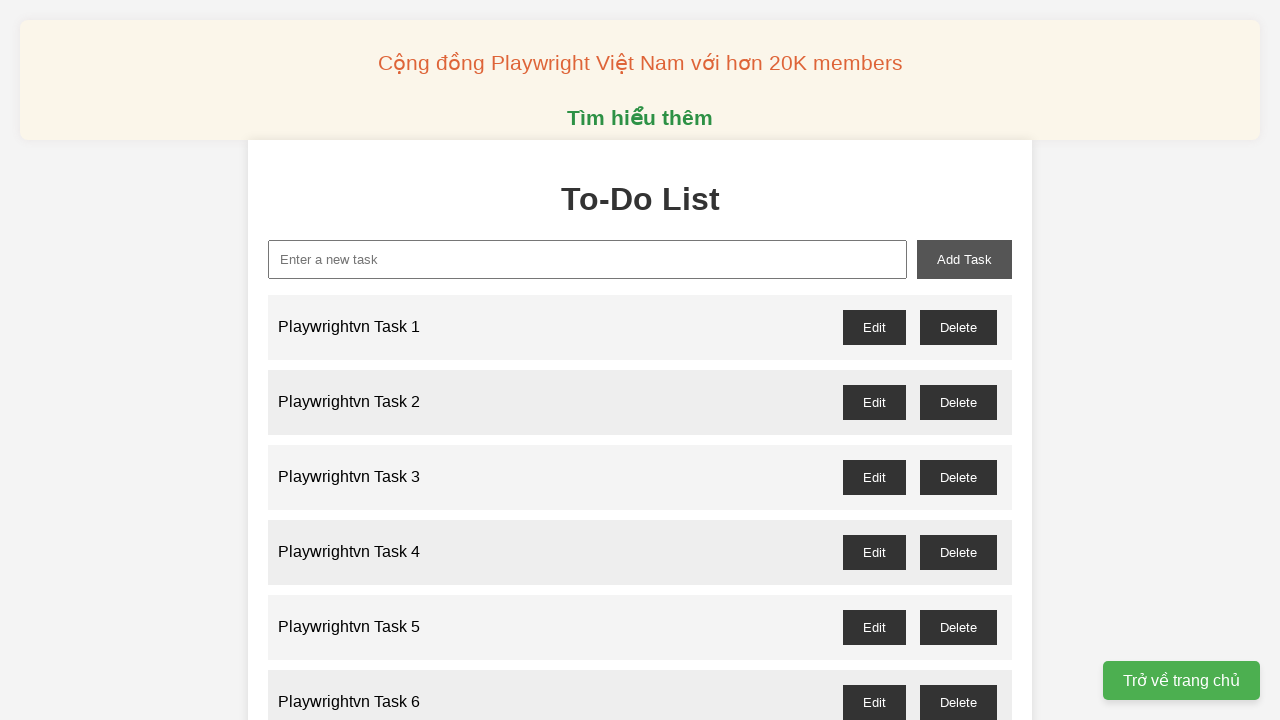

Filled task input field with 'Playwrightvn Task 55' on xpath=//input[@id='new-task']
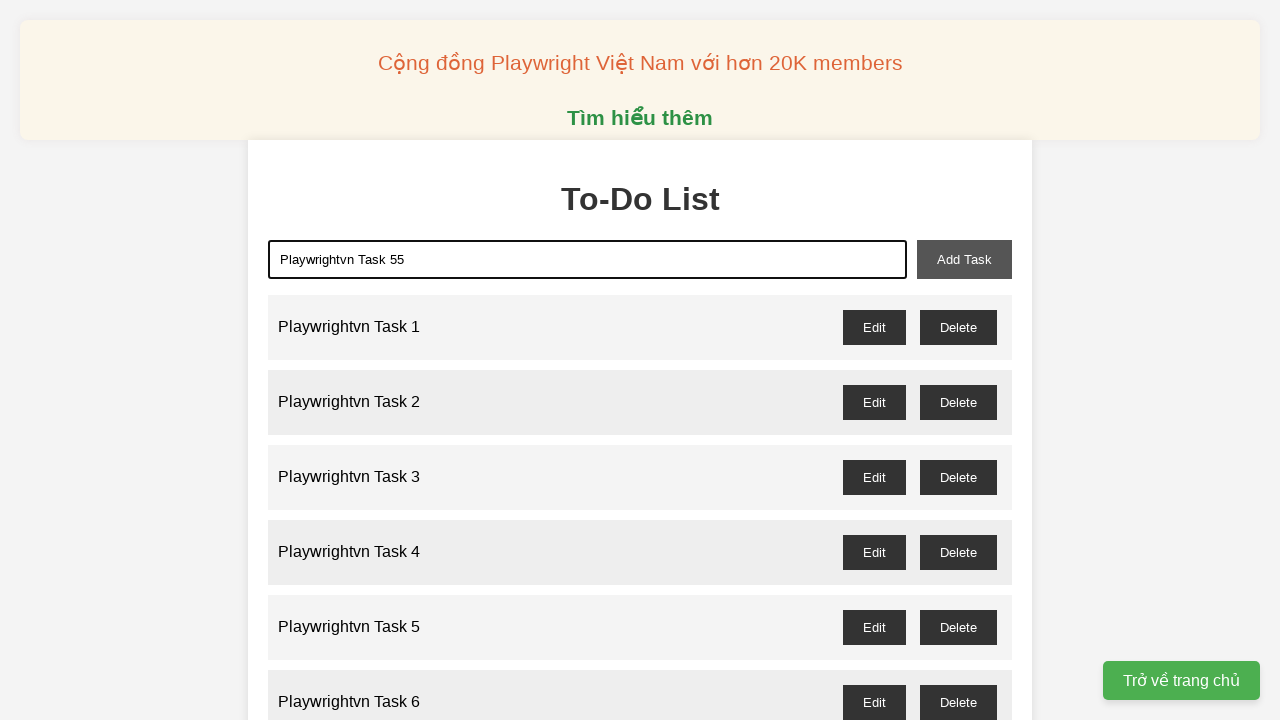

Clicked add task button to create task 55 at (964, 259) on xpath=//button[@id='add-task']
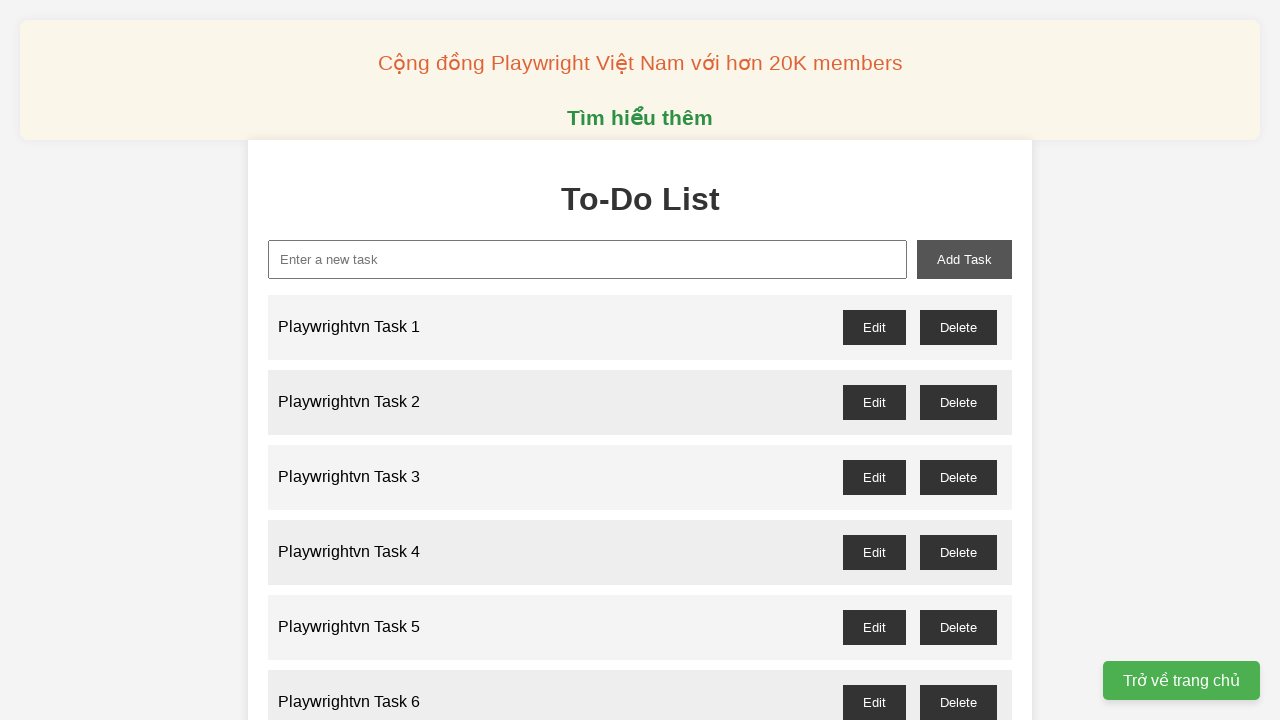

Waited 100ms for task to be added
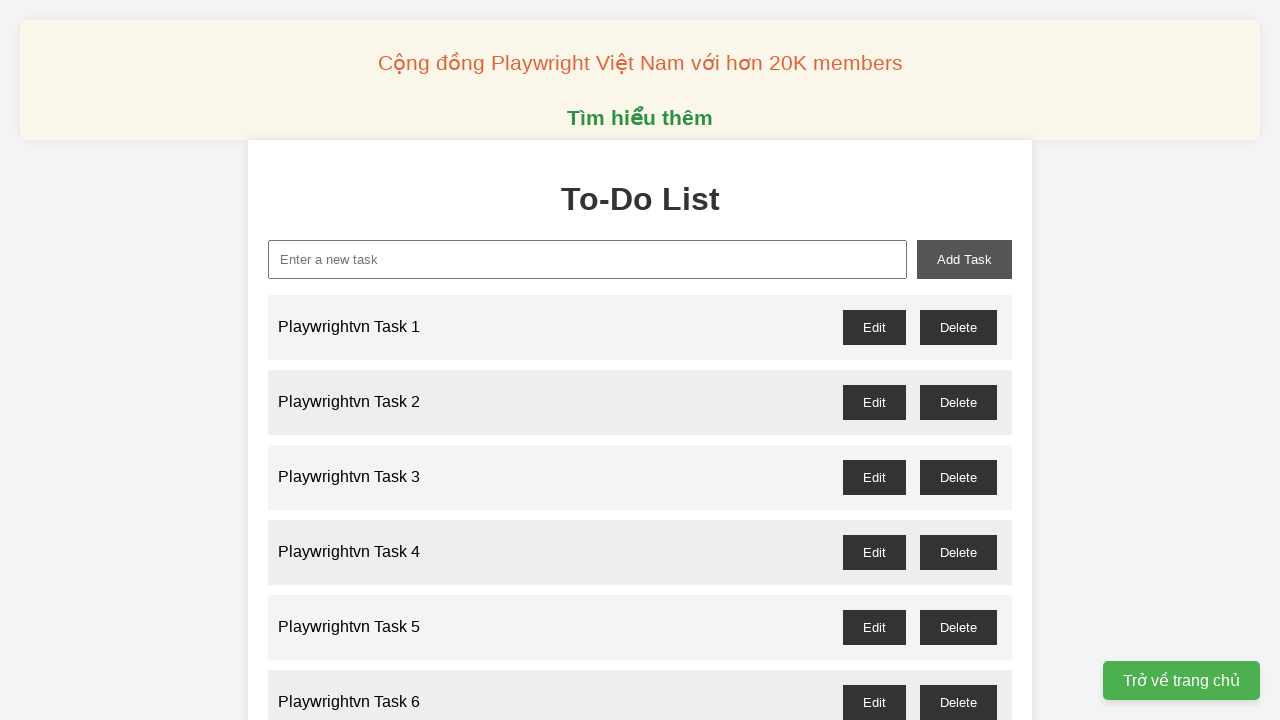

Filled task input field with 'Playwrightvn Task 56' on xpath=//input[@id='new-task']
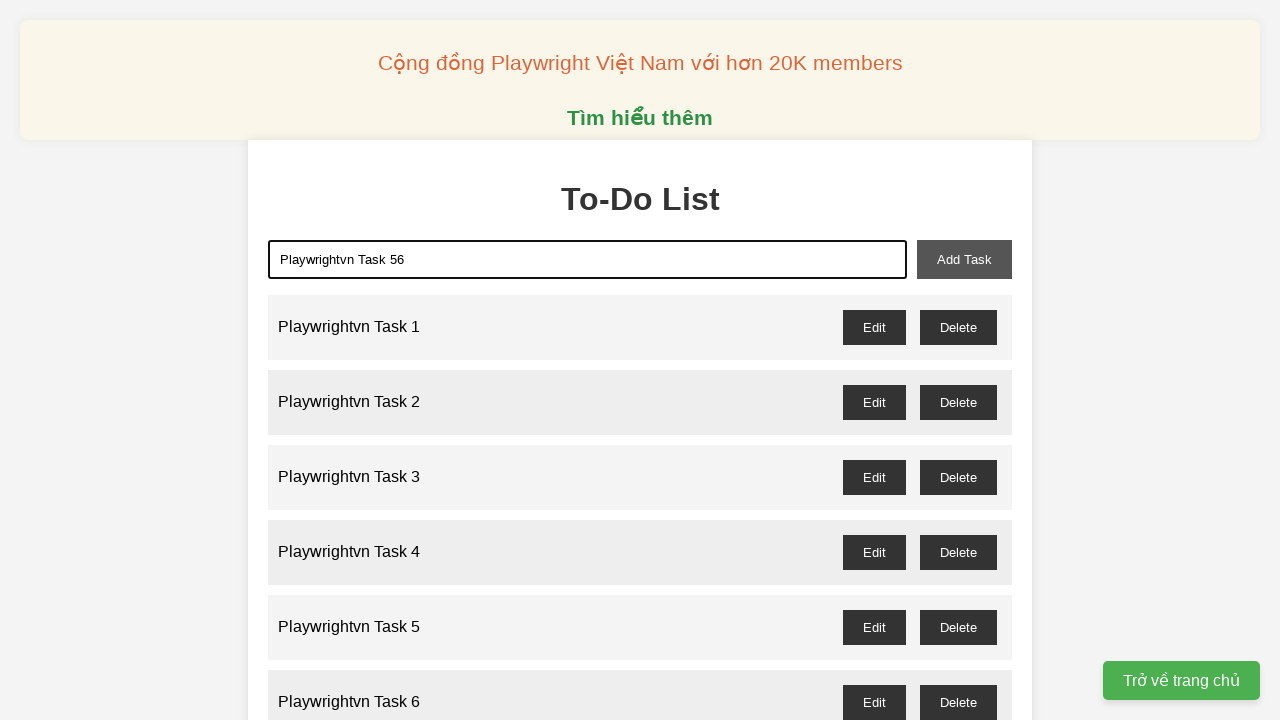

Clicked add task button to create task 56 at (964, 259) on xpath=//button[@id='add-task']
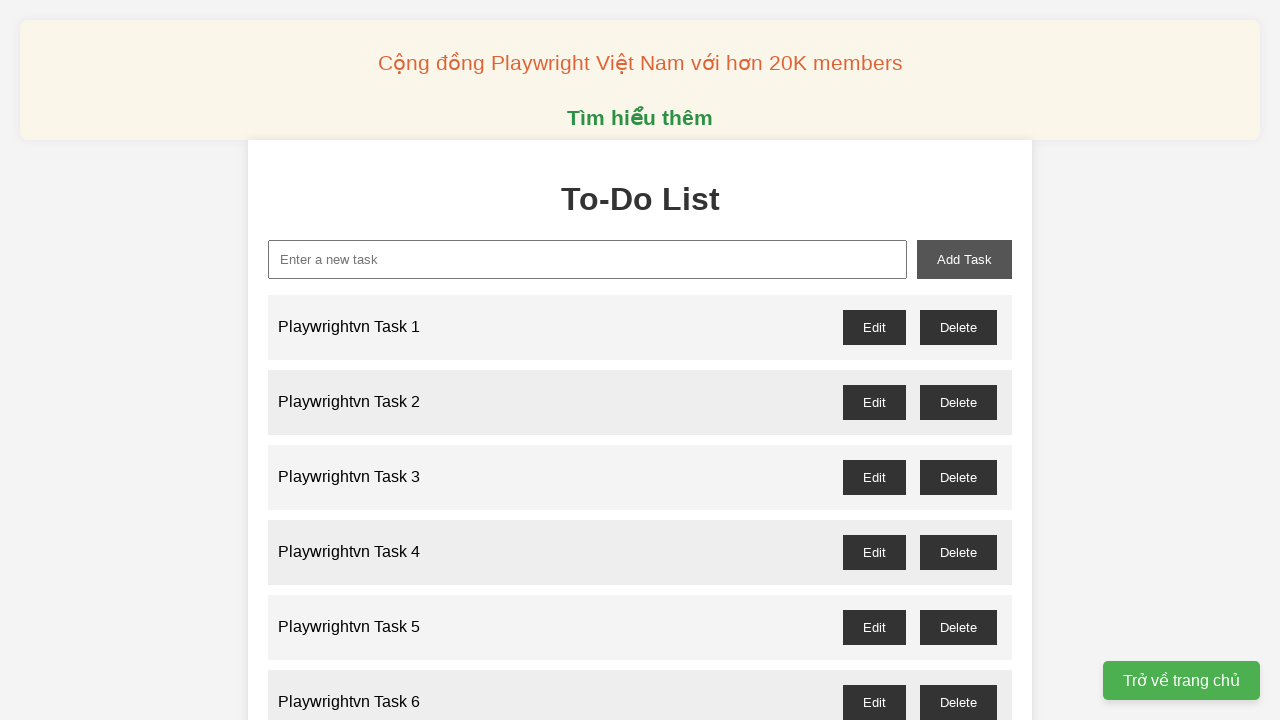

Waited 100ms for task to be added
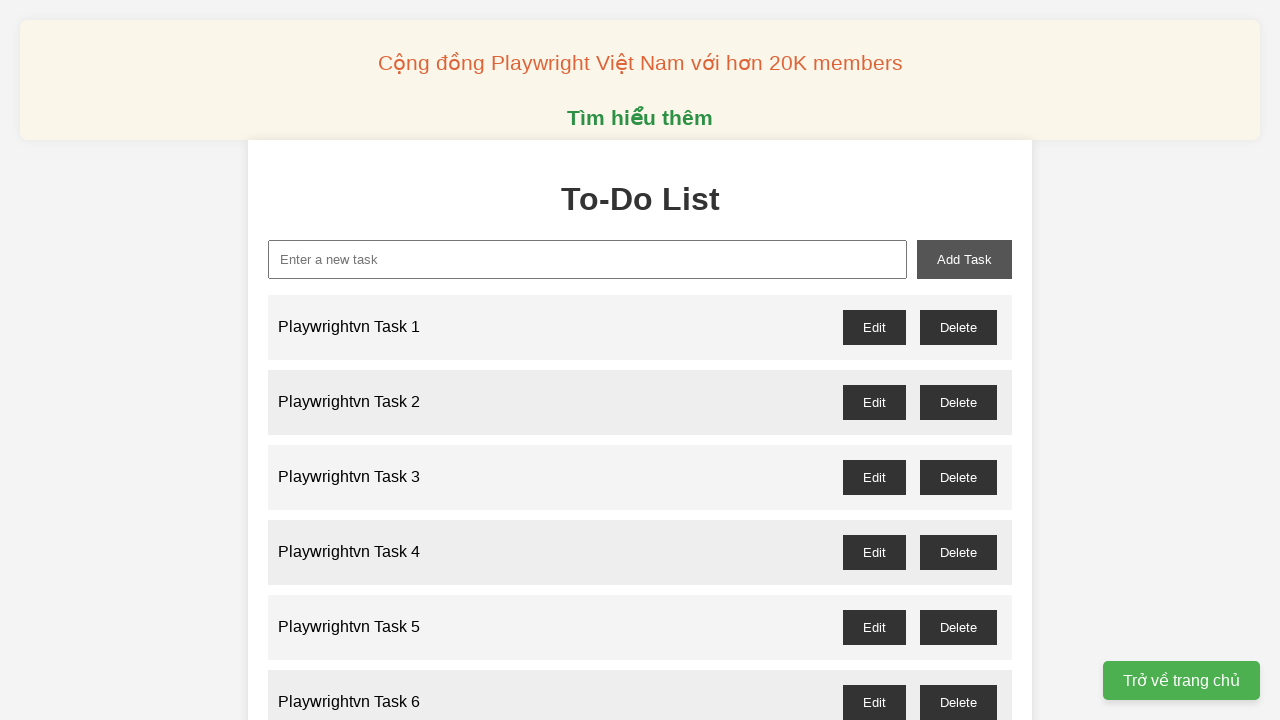

Filled task input field with 'Playwrightvn Task 57' on xpath=//input[@id='new-task']
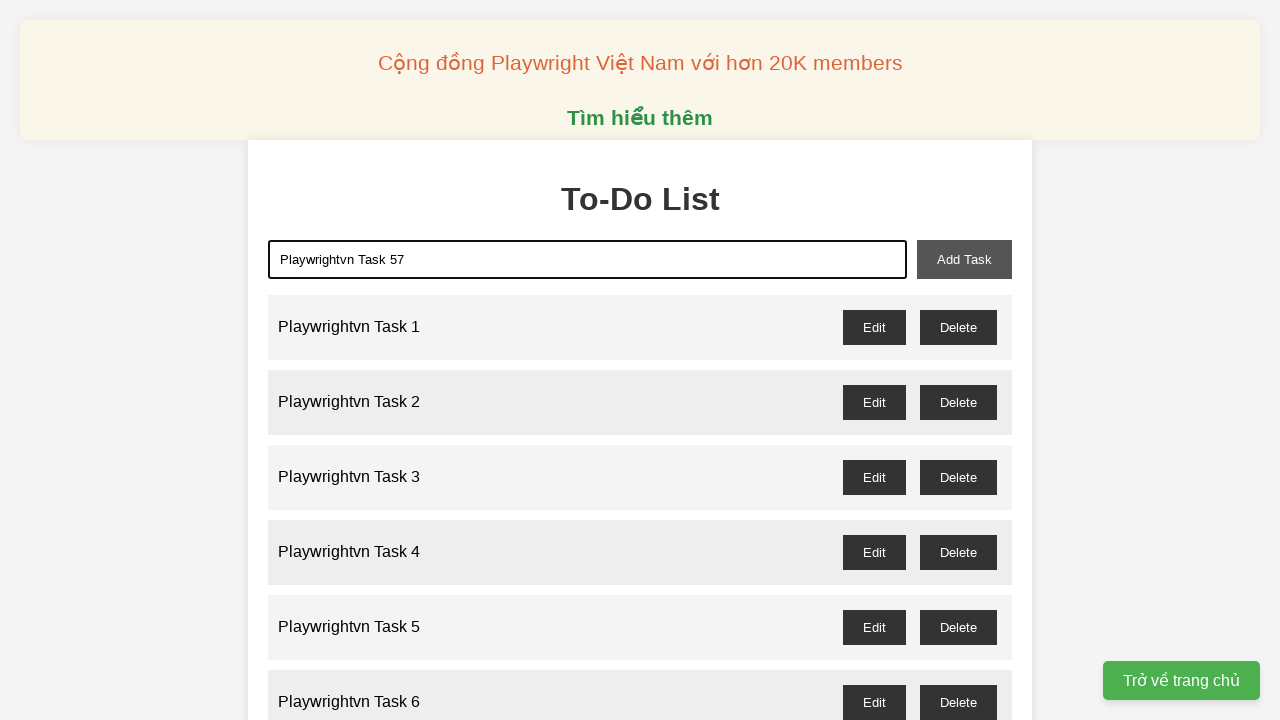

Clicked add task button to create task 57 at (964, 259) on xpath=//button[@id='add-task']
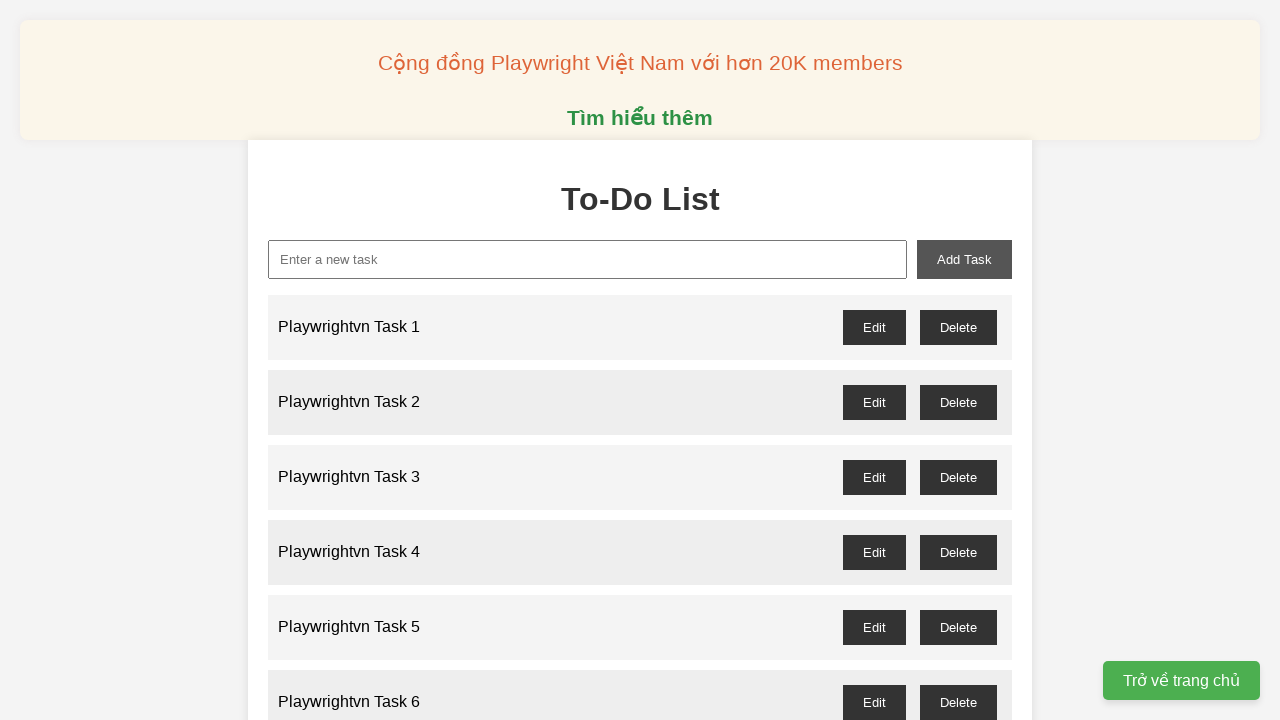

Waited 100ms for task to be added
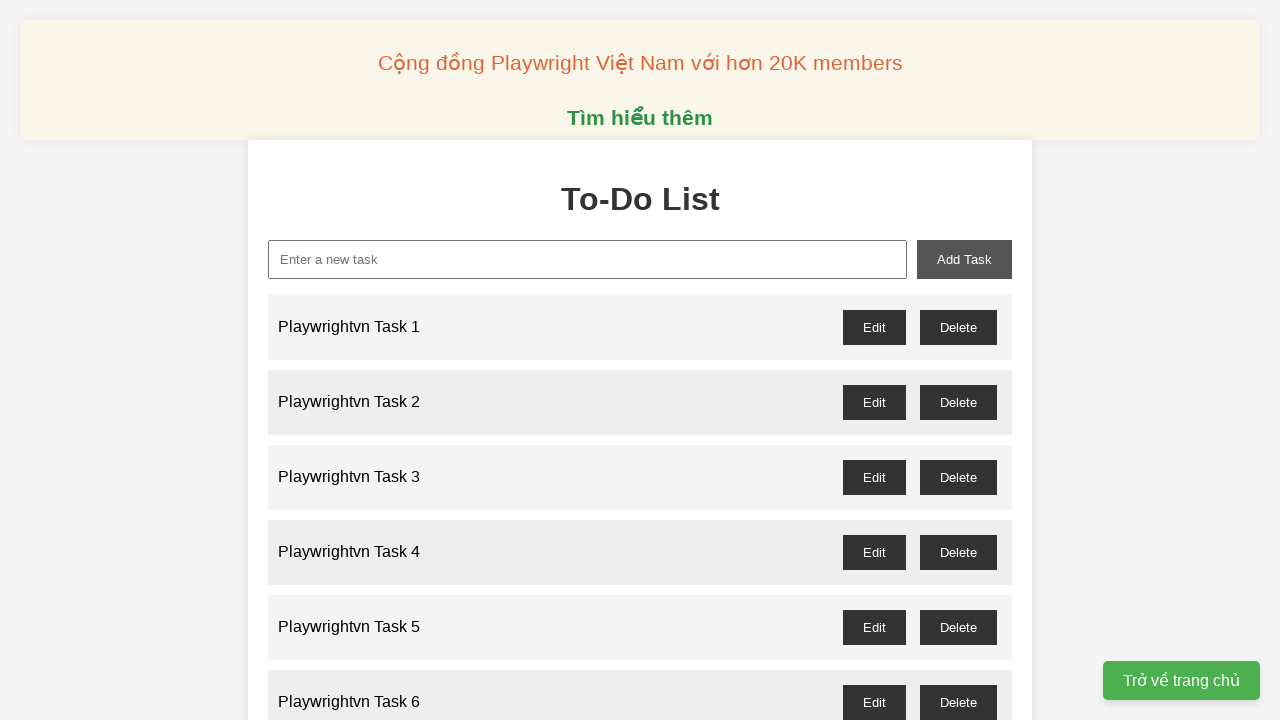

Filled task input field with 'Playwrightvn Task 58' on xpath=//input[@id='new-task']
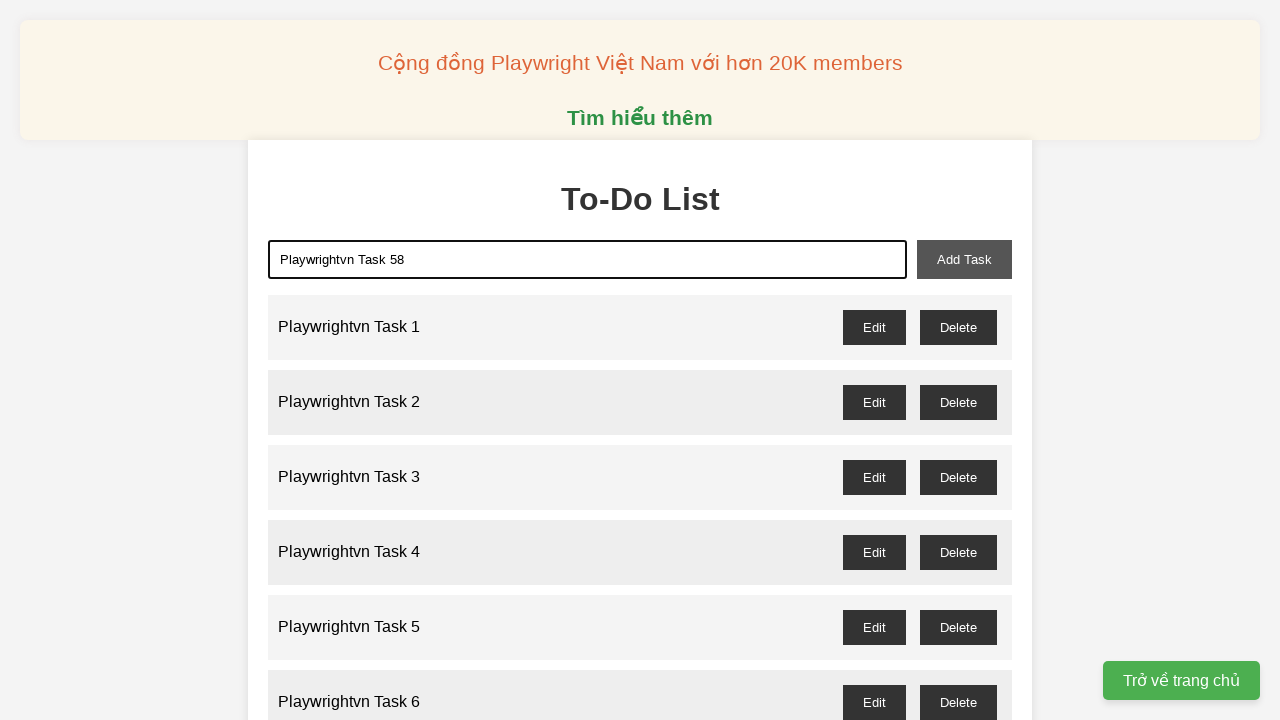

Clicked add task button to create task 58 at (964, 259) on xpath=//button[@id='add-task']
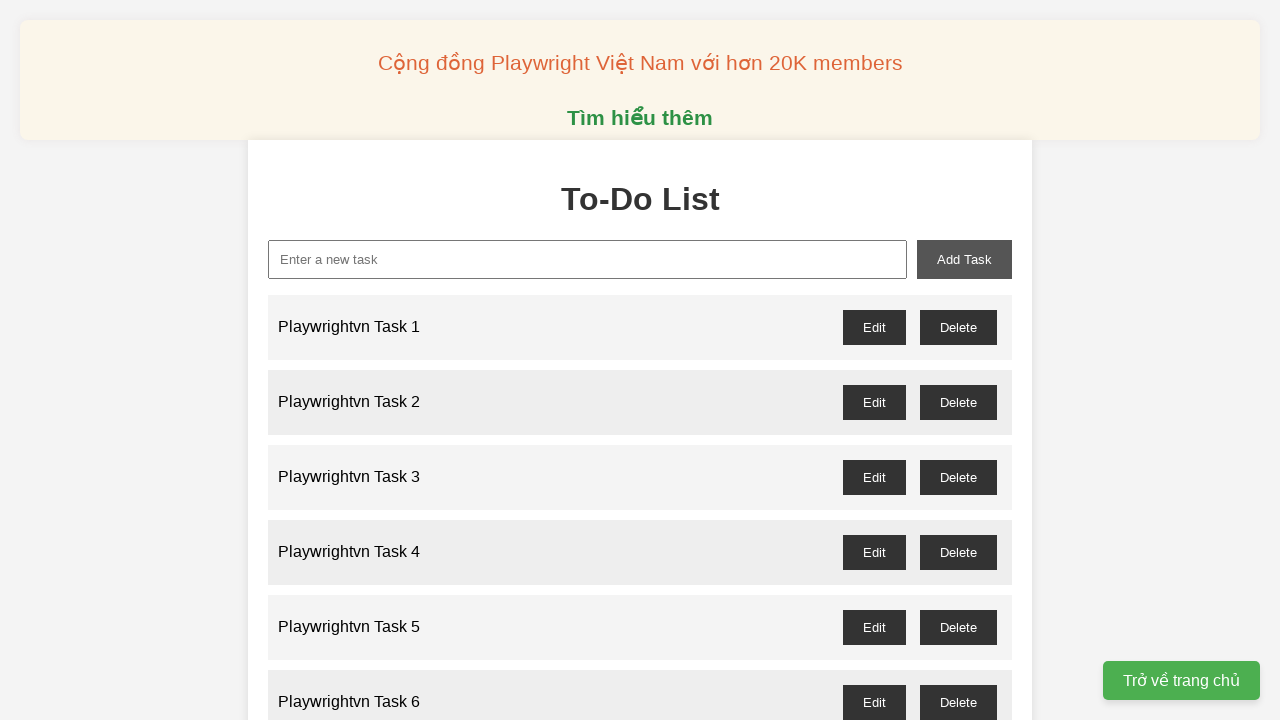

Waited 100ms for task to be added
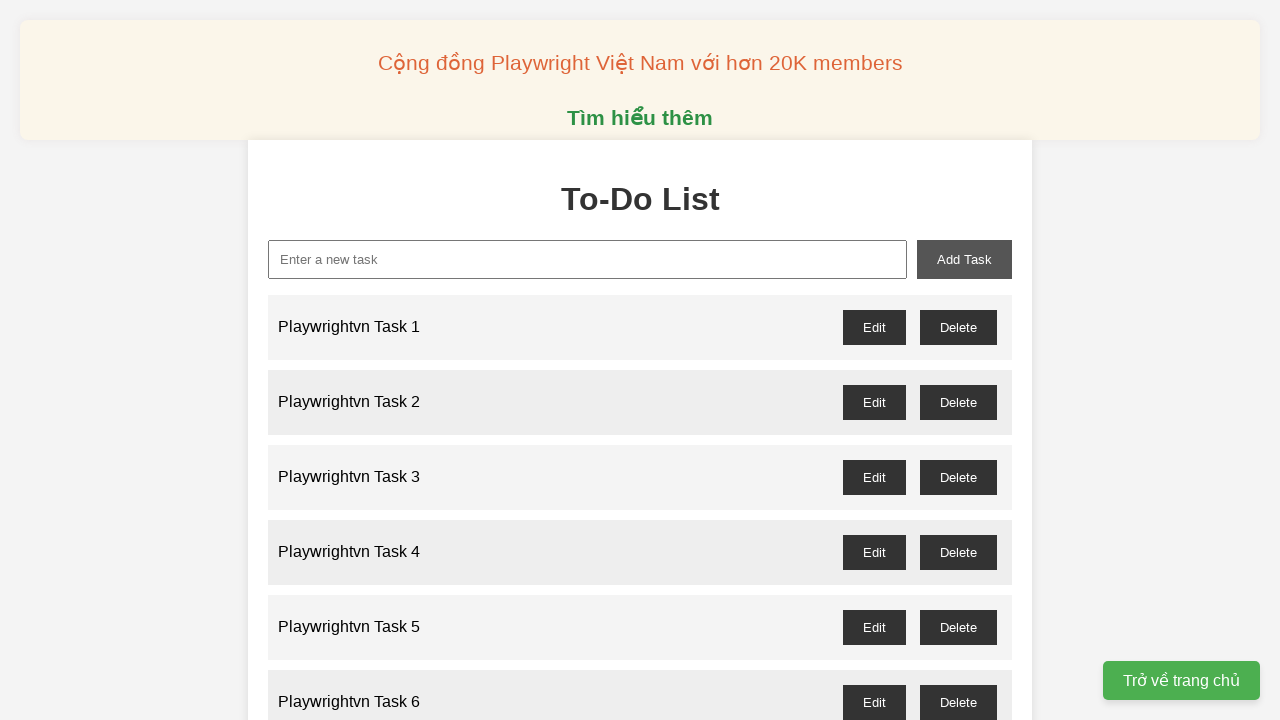

Filled task input field with 'Playwrightvn Task 59' on xpath=//input[@id='new-task']
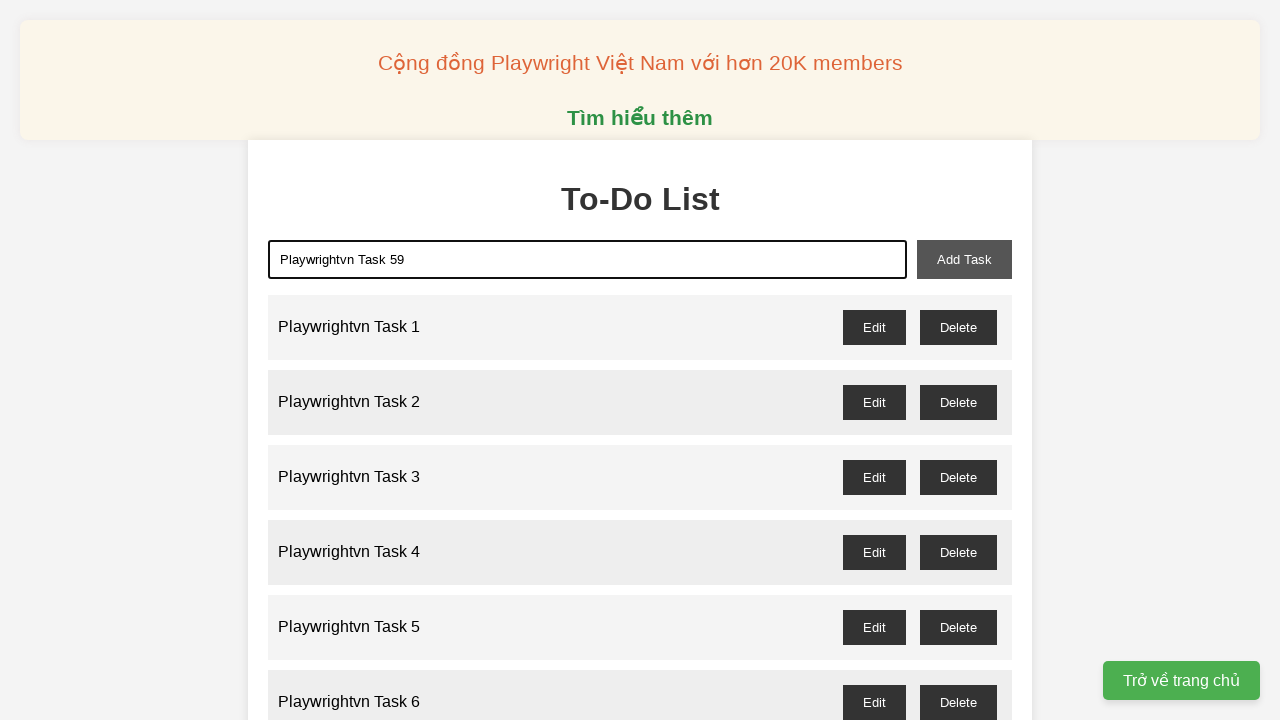

Clicked add task button to create task 59 at (964, 259) on xpath=//button[@id='add-task']
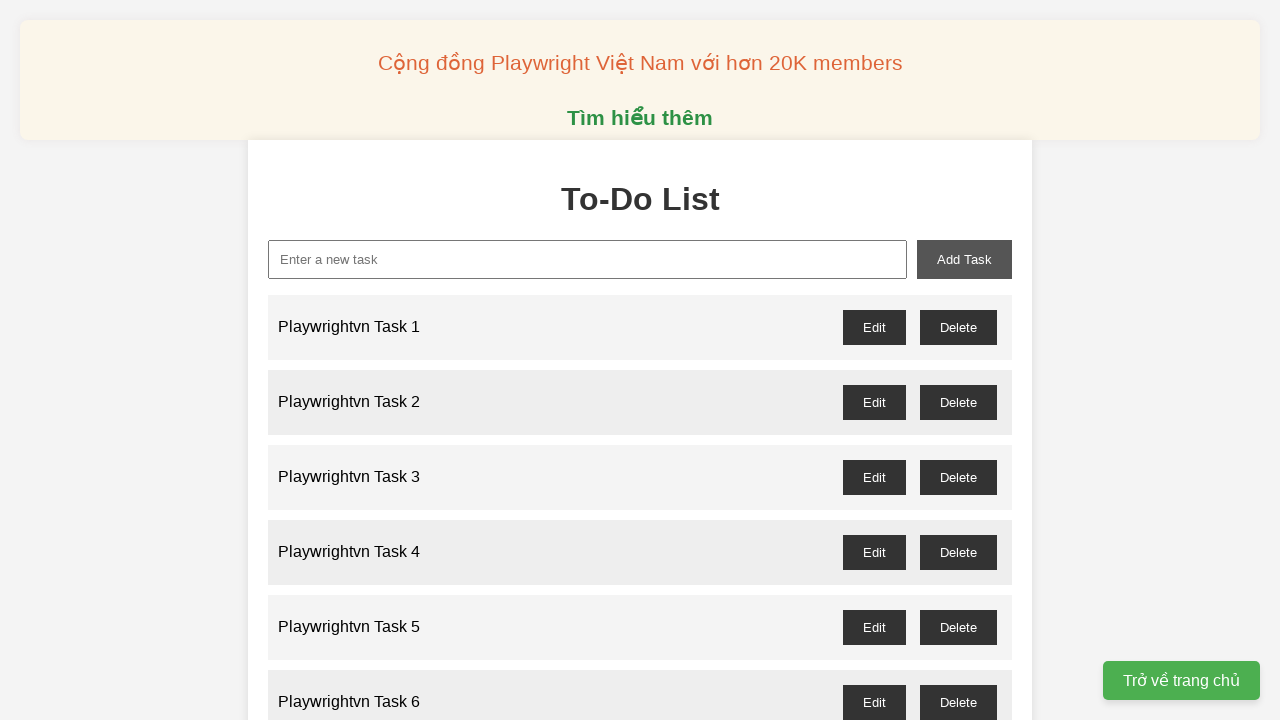

Waited 100ms for task to be added
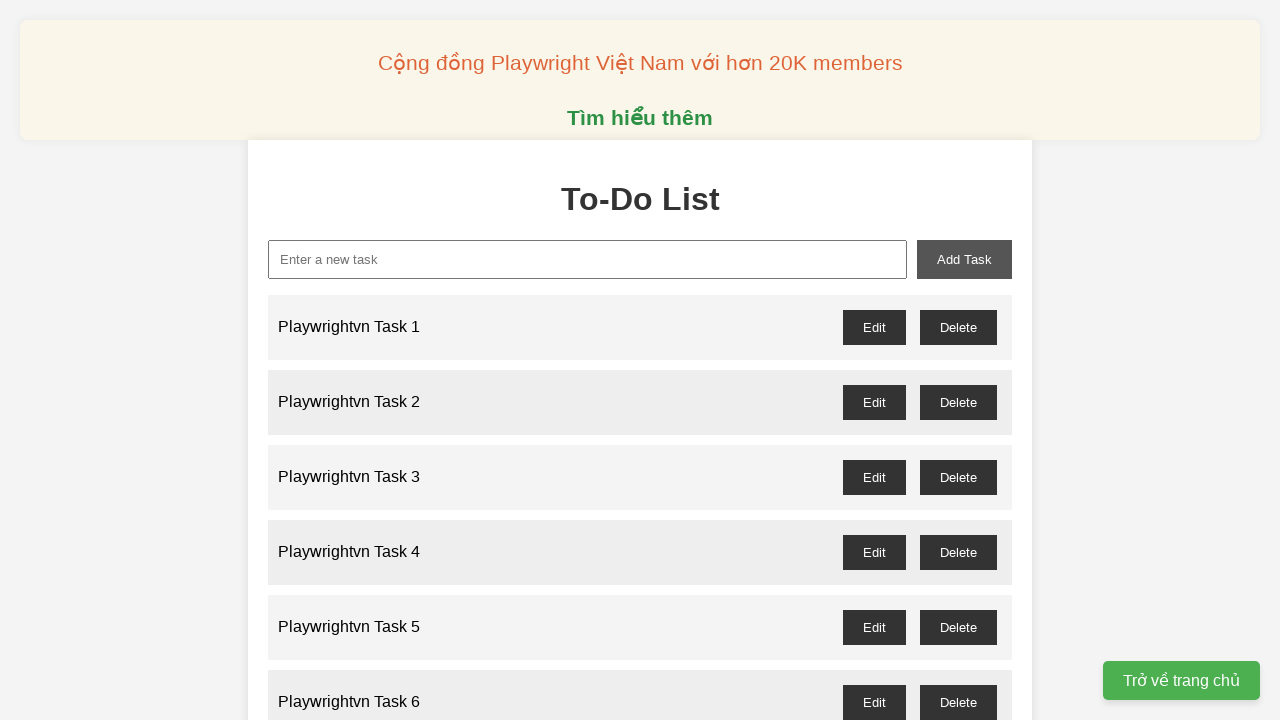

Filled task input field with 'Playwrightvn Task 60' on xpath=//input[@id='new-task']
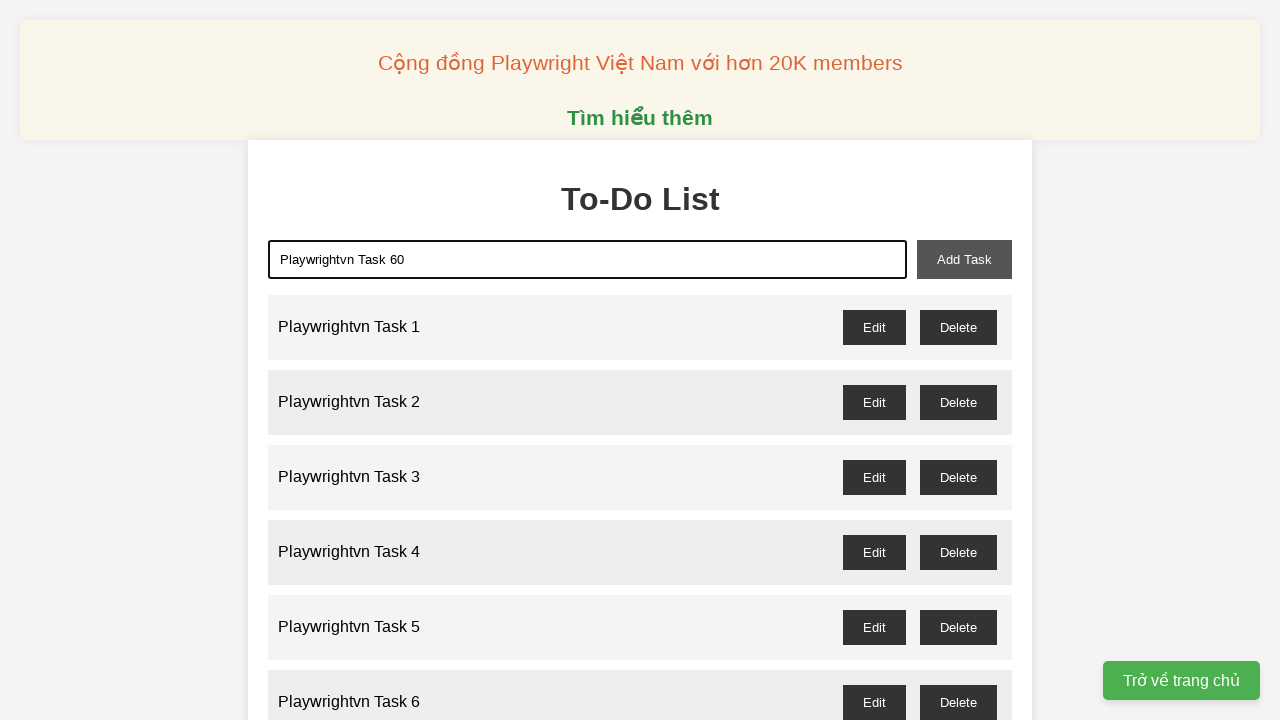

Clicked add task button to create task 60 at (964, 259) on xpath=//button[@id='add-task']
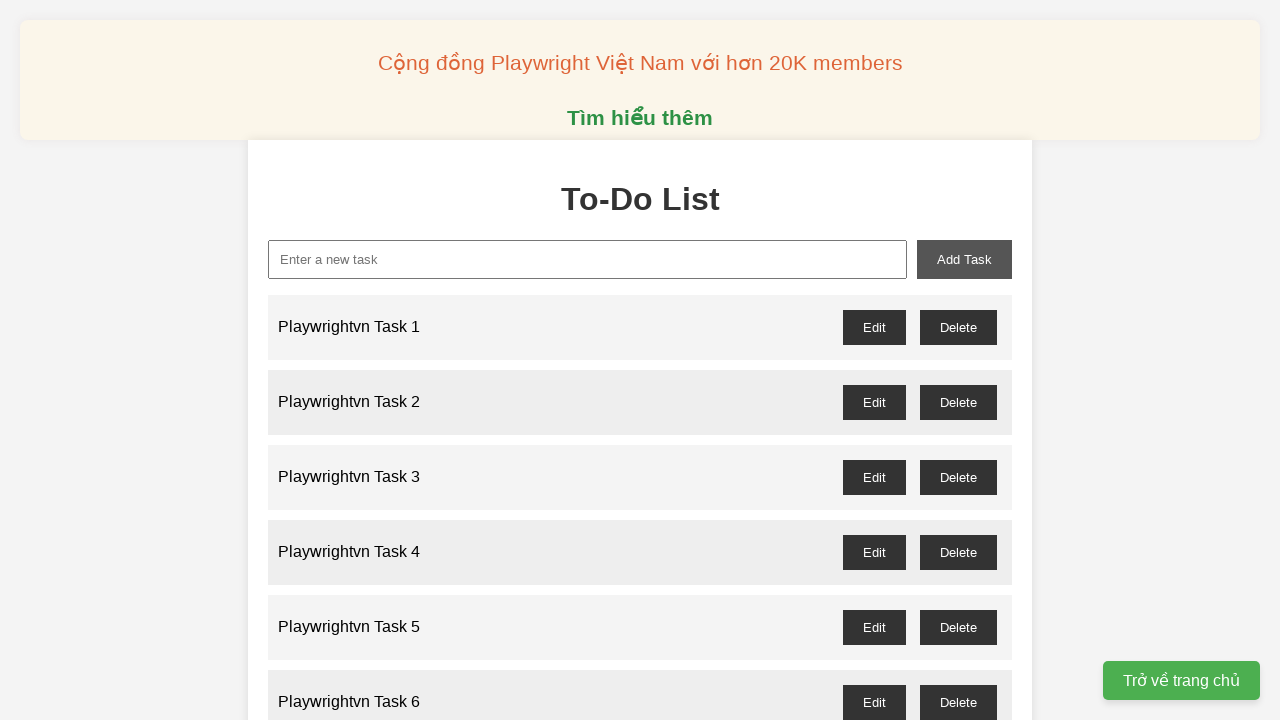

Waited 100ms for task to be added
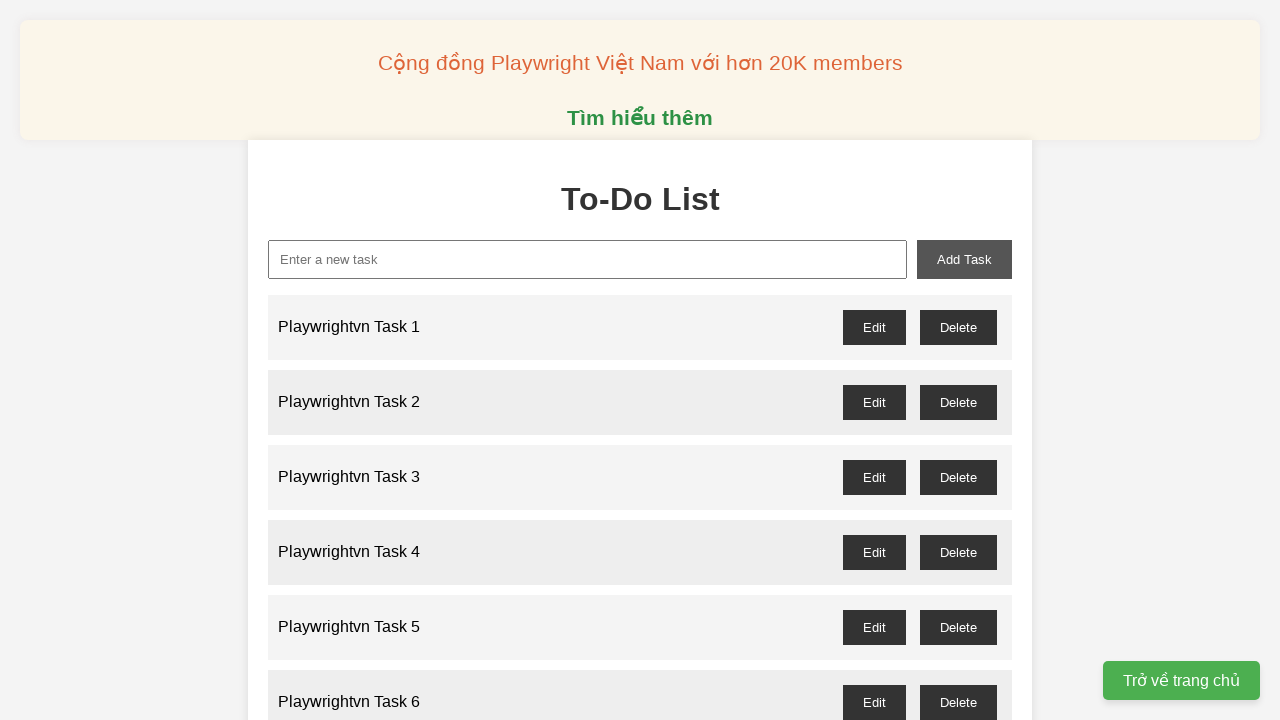

Filled task input field with 'Playwrightvn Task 61' on xpath=//input[@id='new-task']
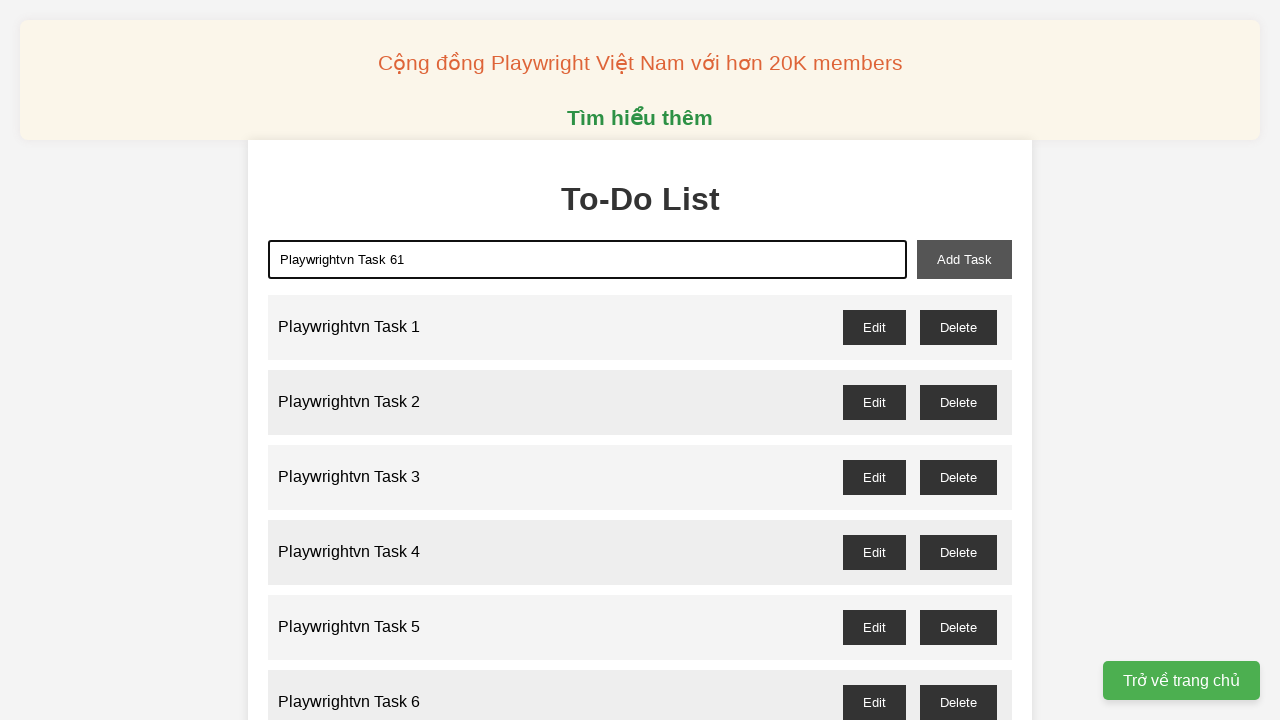

Clicked add task button to create task 61 at (964, 259) on xpath=//button[@id='add-task']
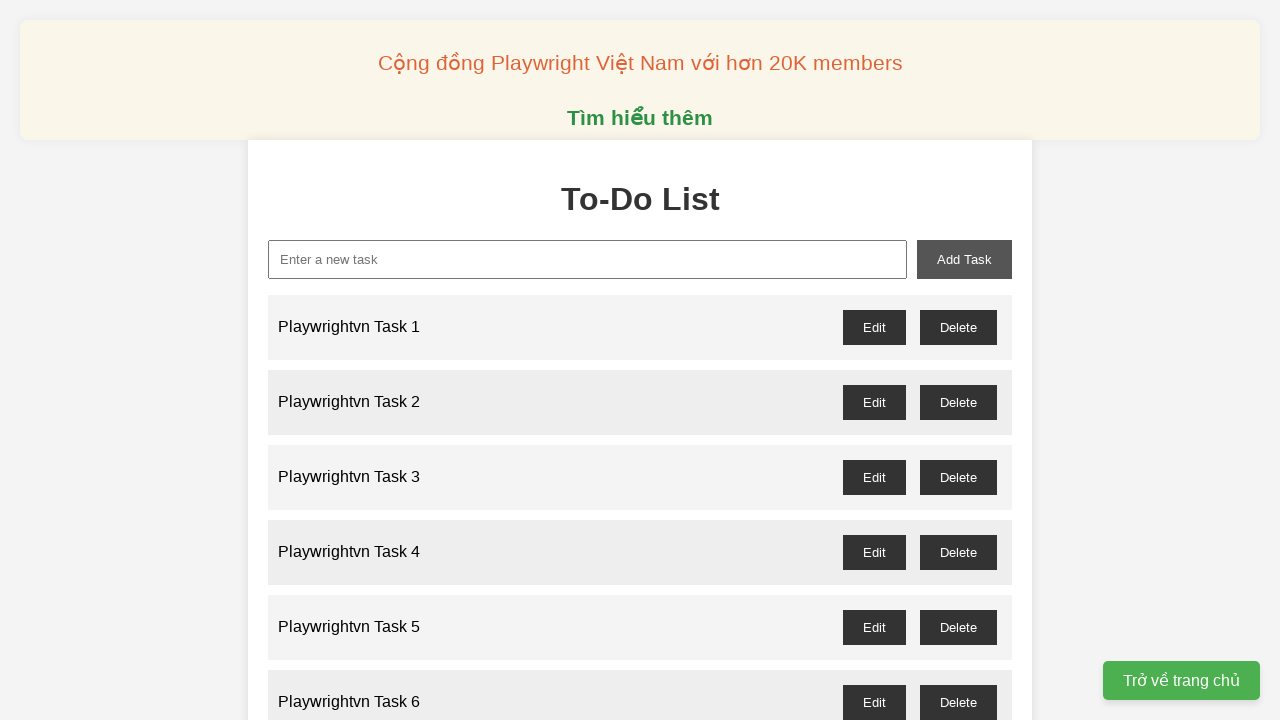

Waited 100ms for task to be added
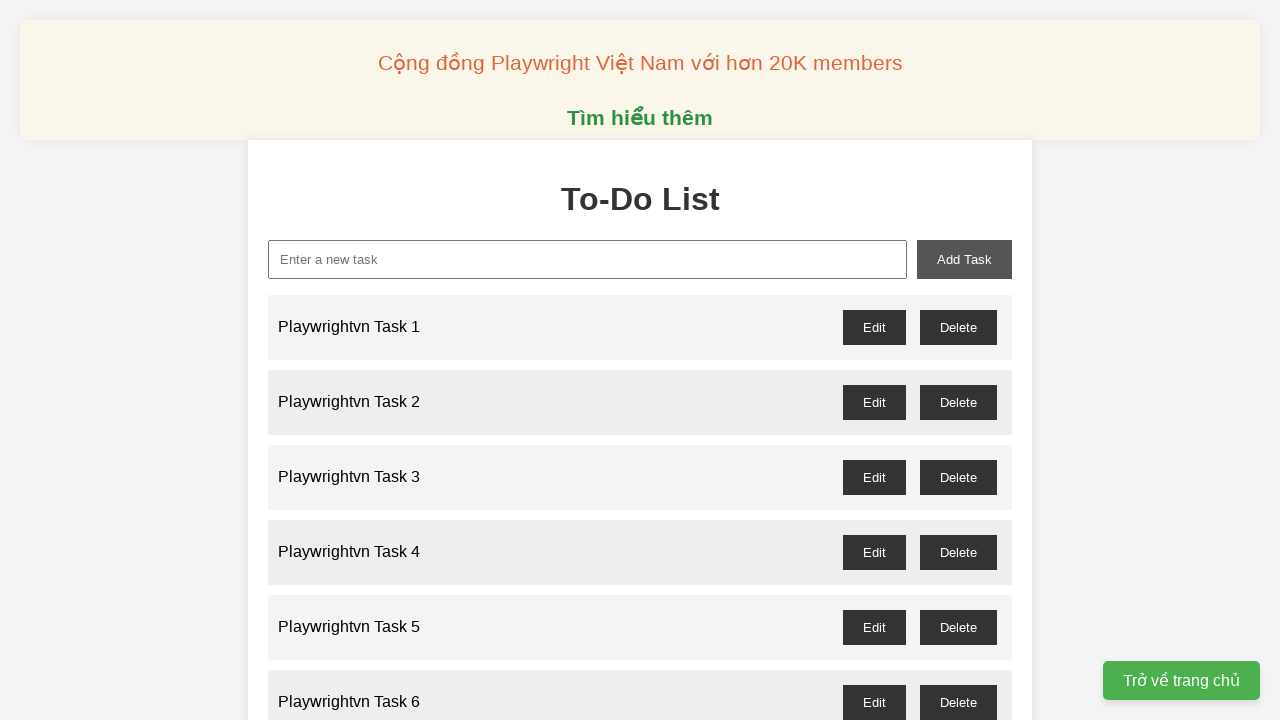

Filled task input field with 'Playwrightvn Task 62' on xpath=//input[@id='new-task']
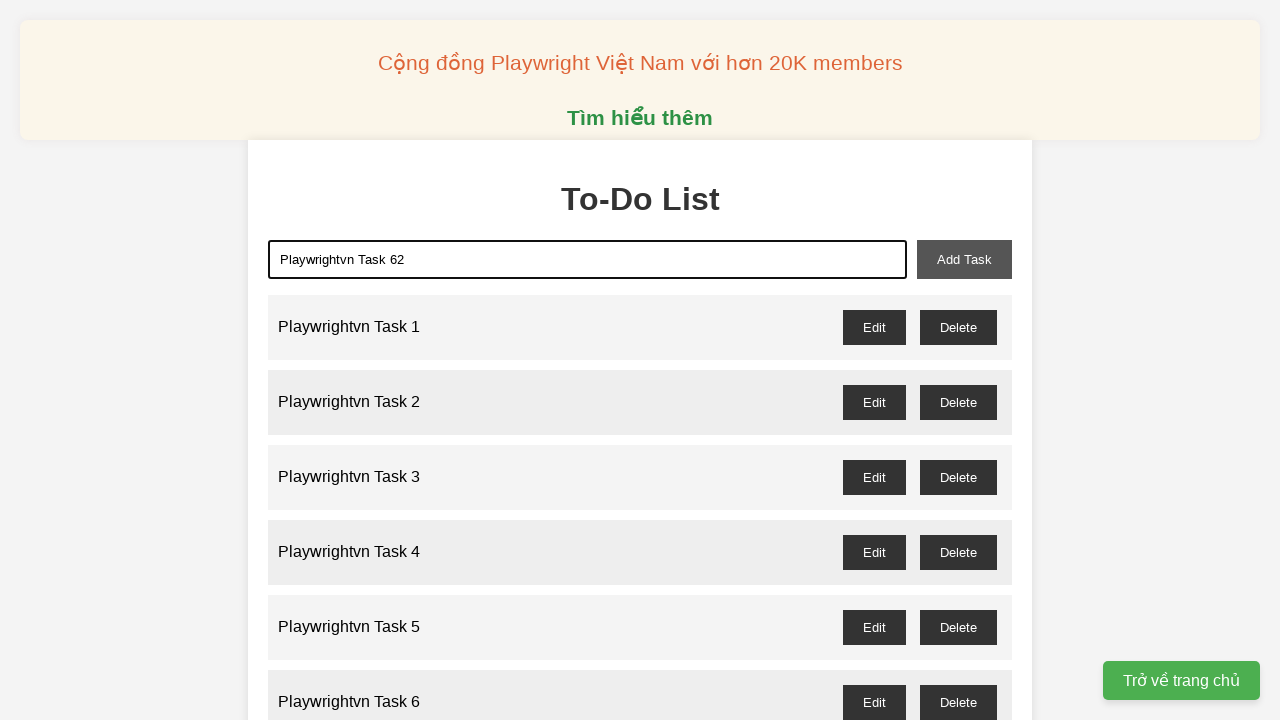

Clicked add task button to create task 62 at (964, 259) on xpath=//button[@id='add-task']
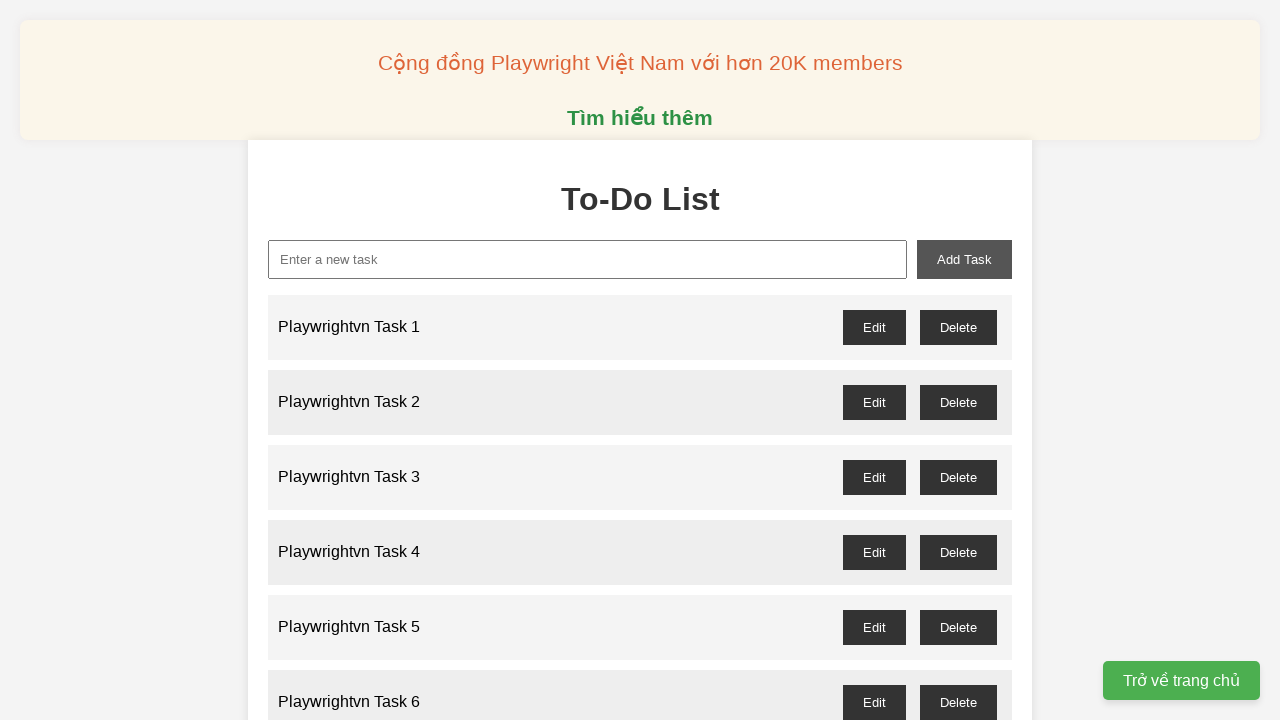

Waited 100ms for task to be added
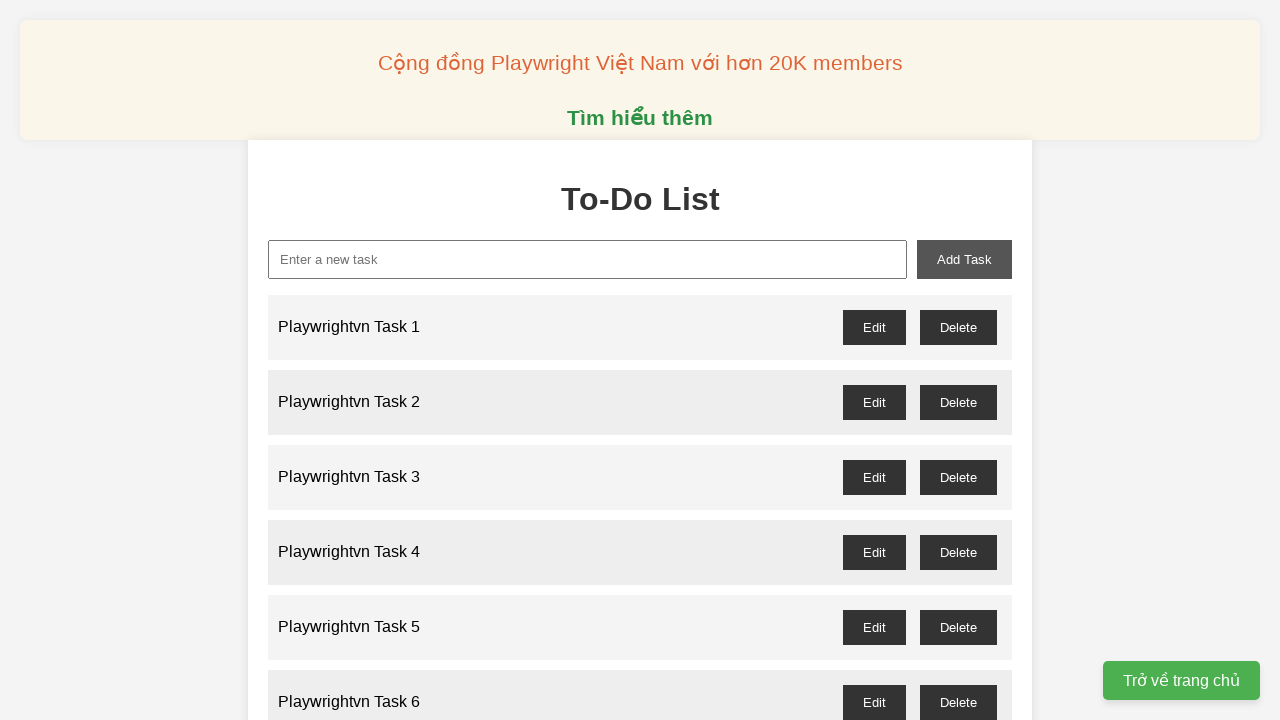

Filled task input field with 'Playwrightvn Task 63' on xpath=//input[@id='new-task']
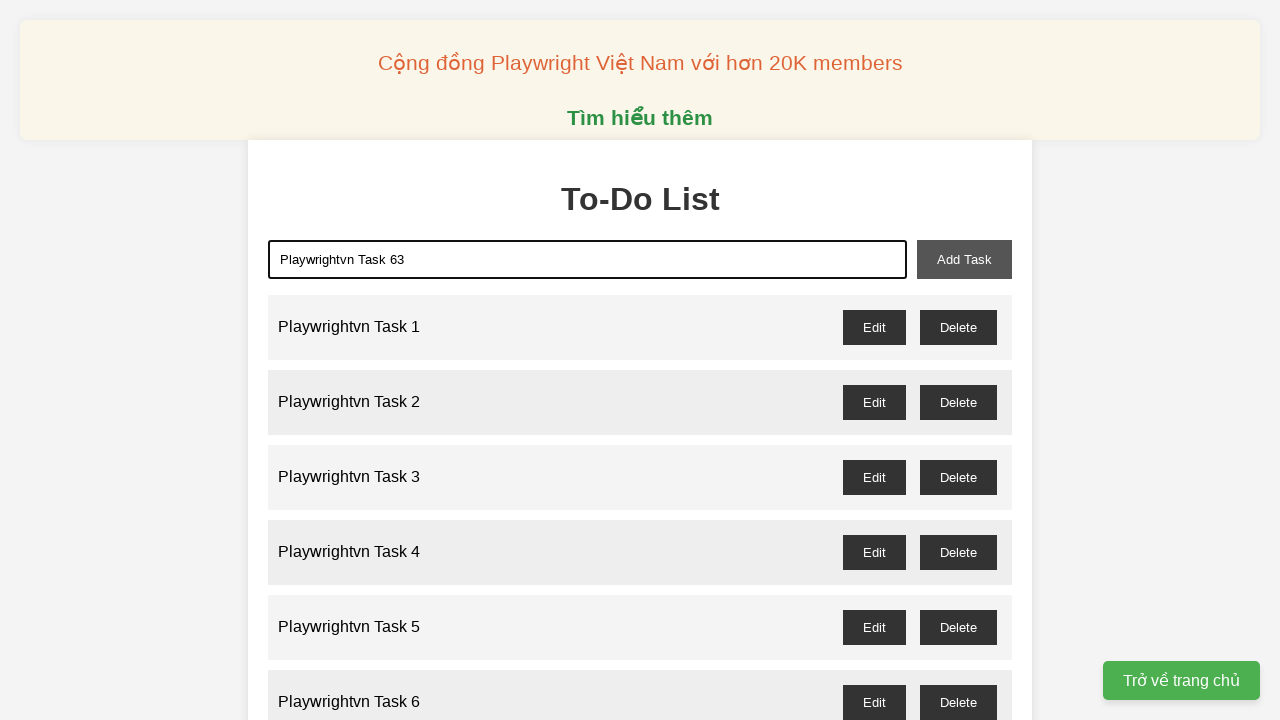

Clicked add task button to create task 63 at (964, 259) on xpath=//button[@id='add-task']
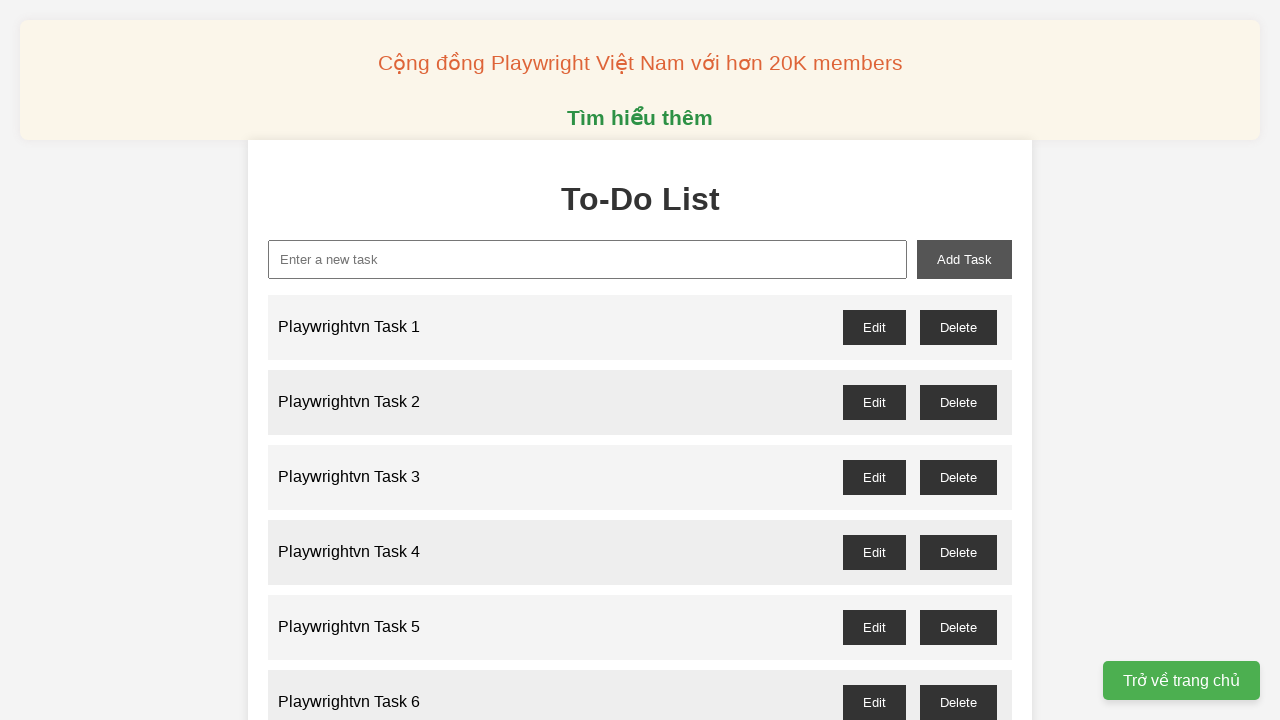

Waited 100ms for task to be added
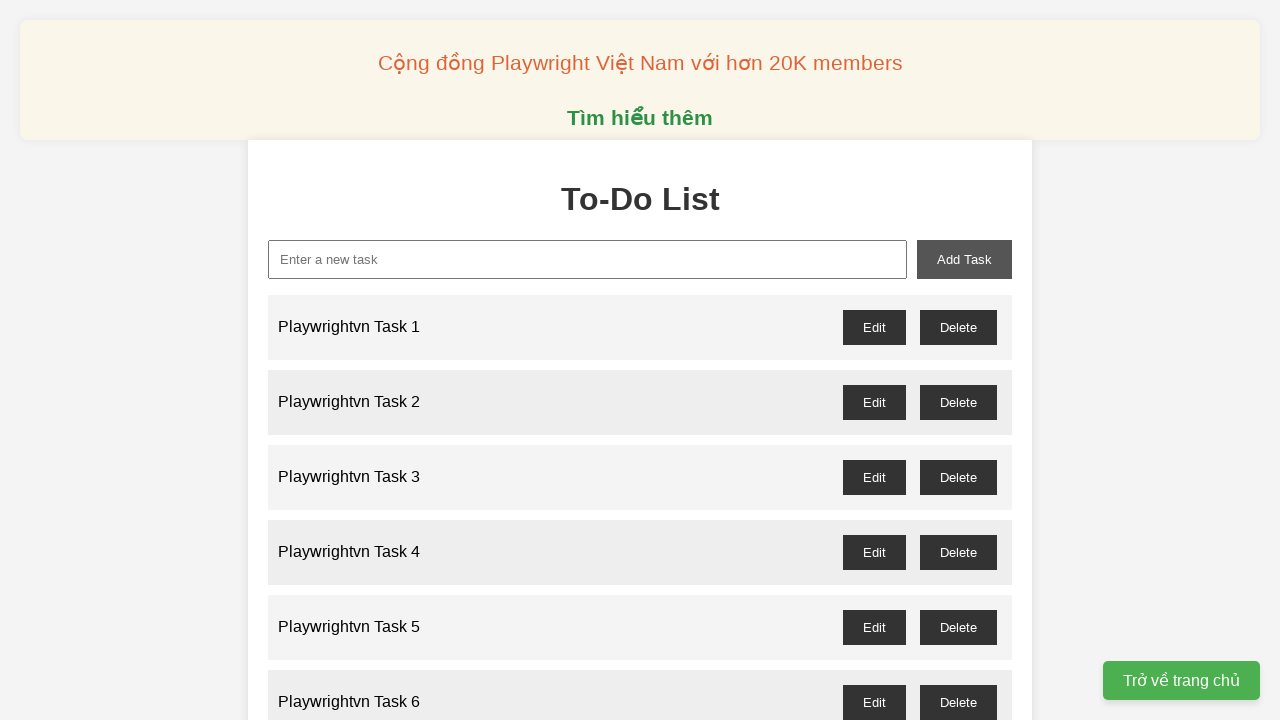

Filled task input field with 'Playwrightvn Task 64' on xpath=//input[@id='new-task']
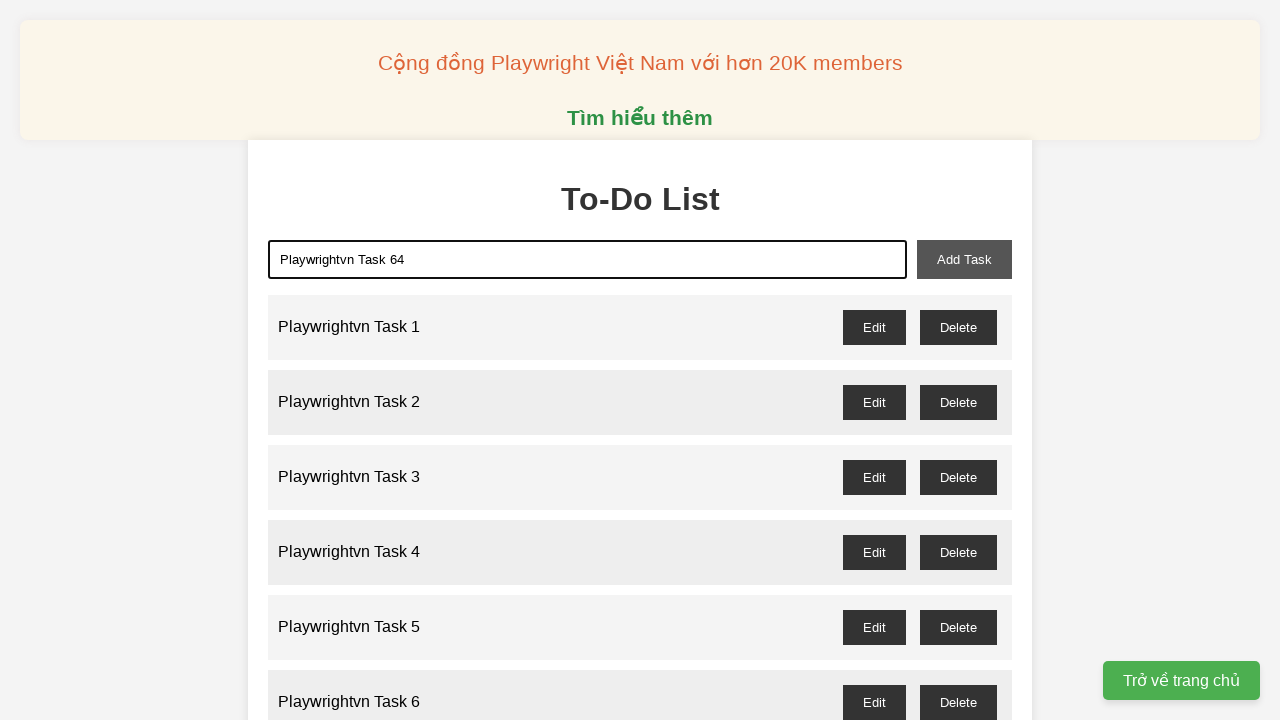

Clicked add task button to create task 64 at (964, 259) on xpath=//button[@id='add-task']
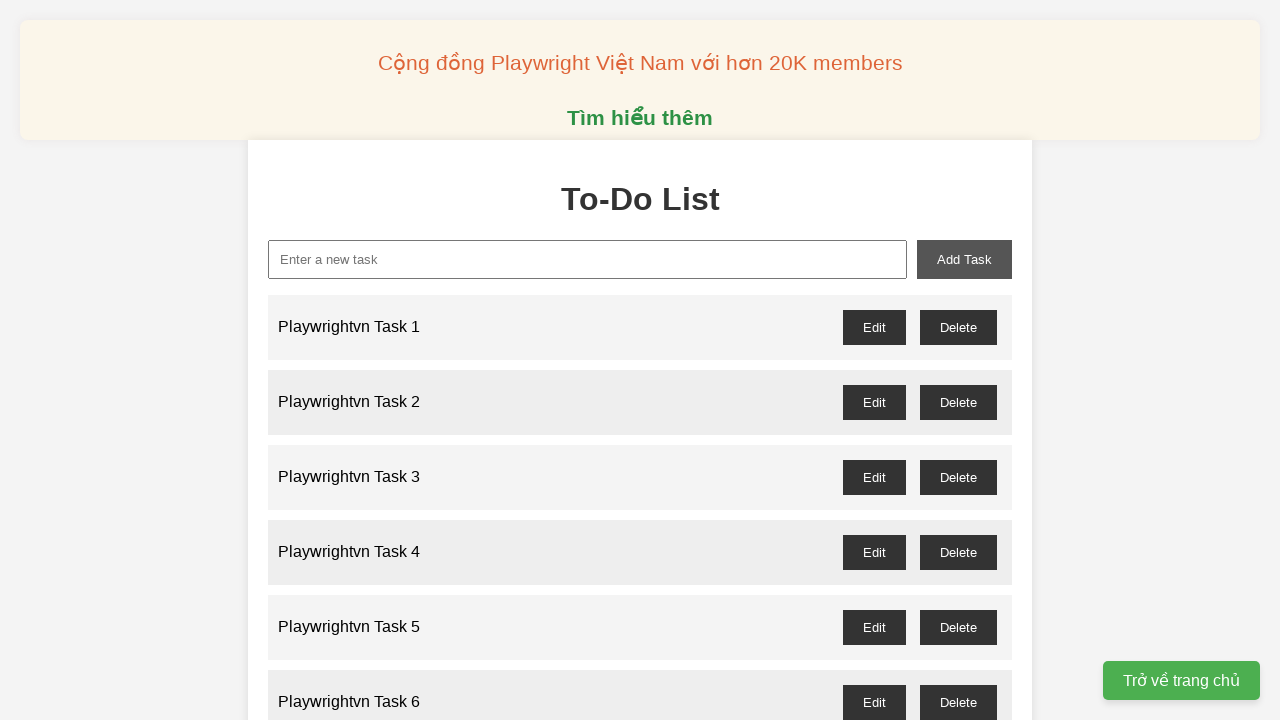

Waited 100ms for task to be added
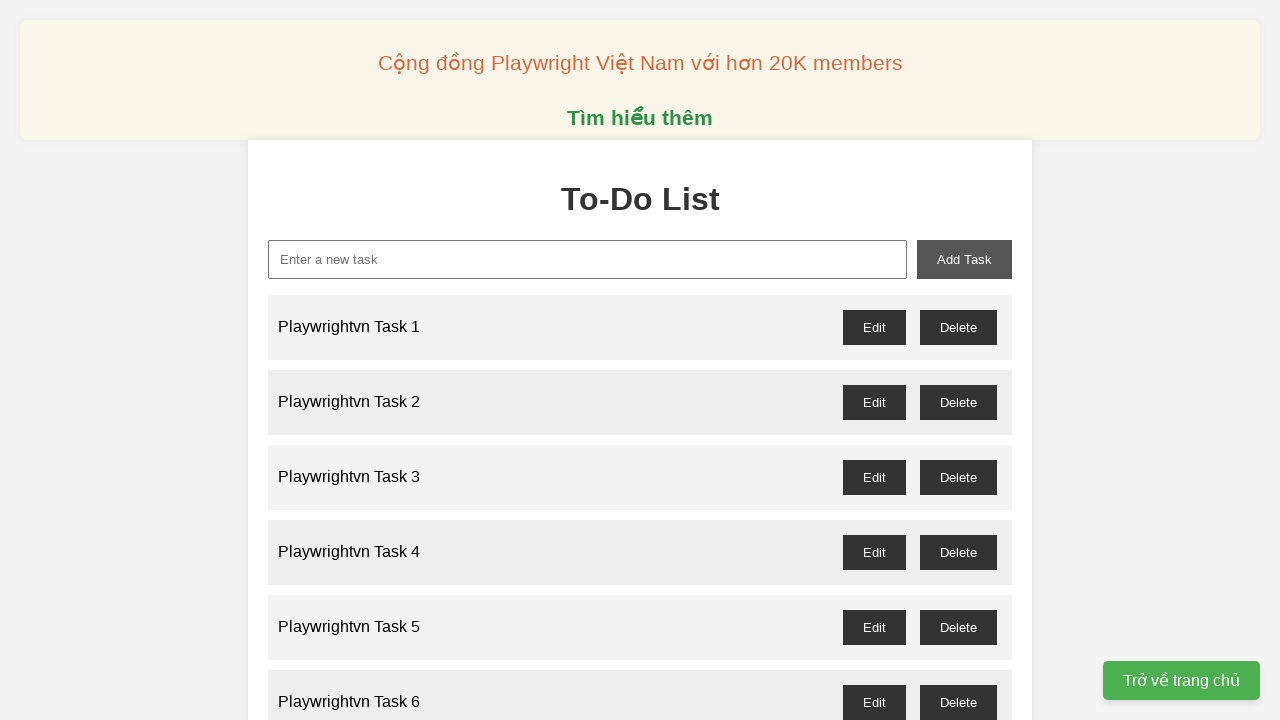

Filled task input field with 'Playwrightvn Task 65' on xpath=//input[@id='new-task']
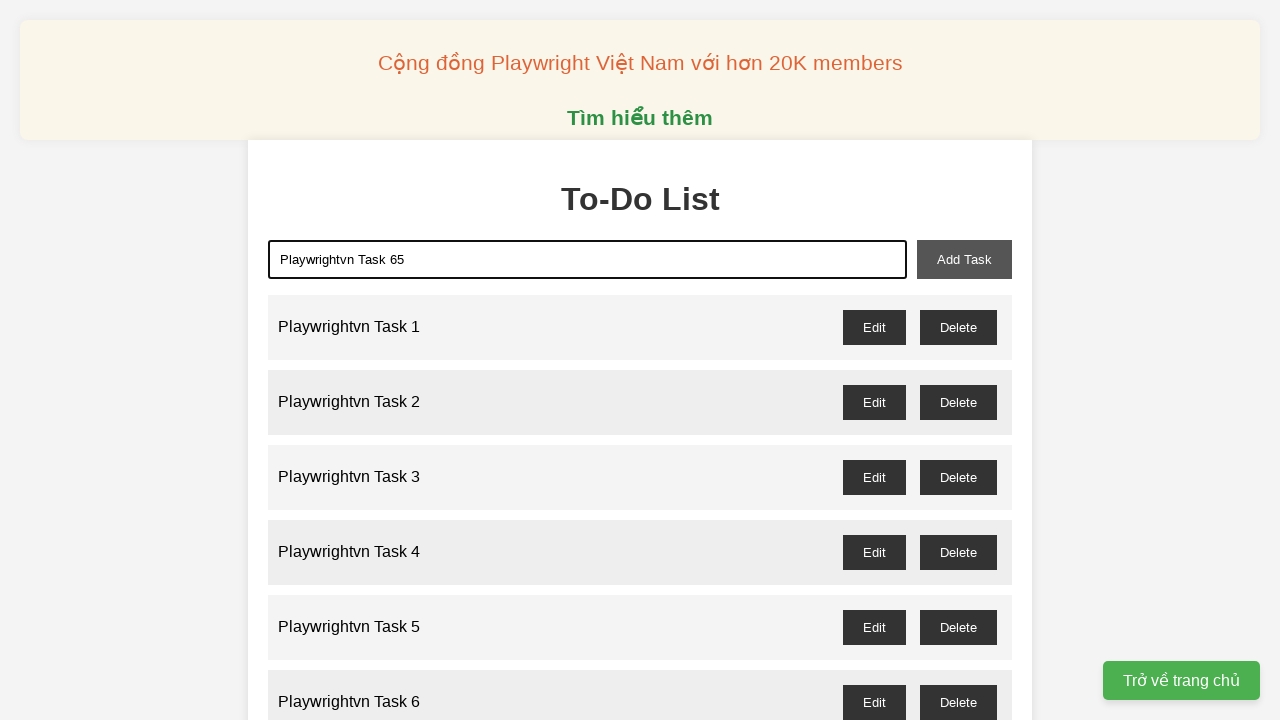

Clicked add task button to create task 65 at (964, 259) on xpath=//button[@id='add-task']
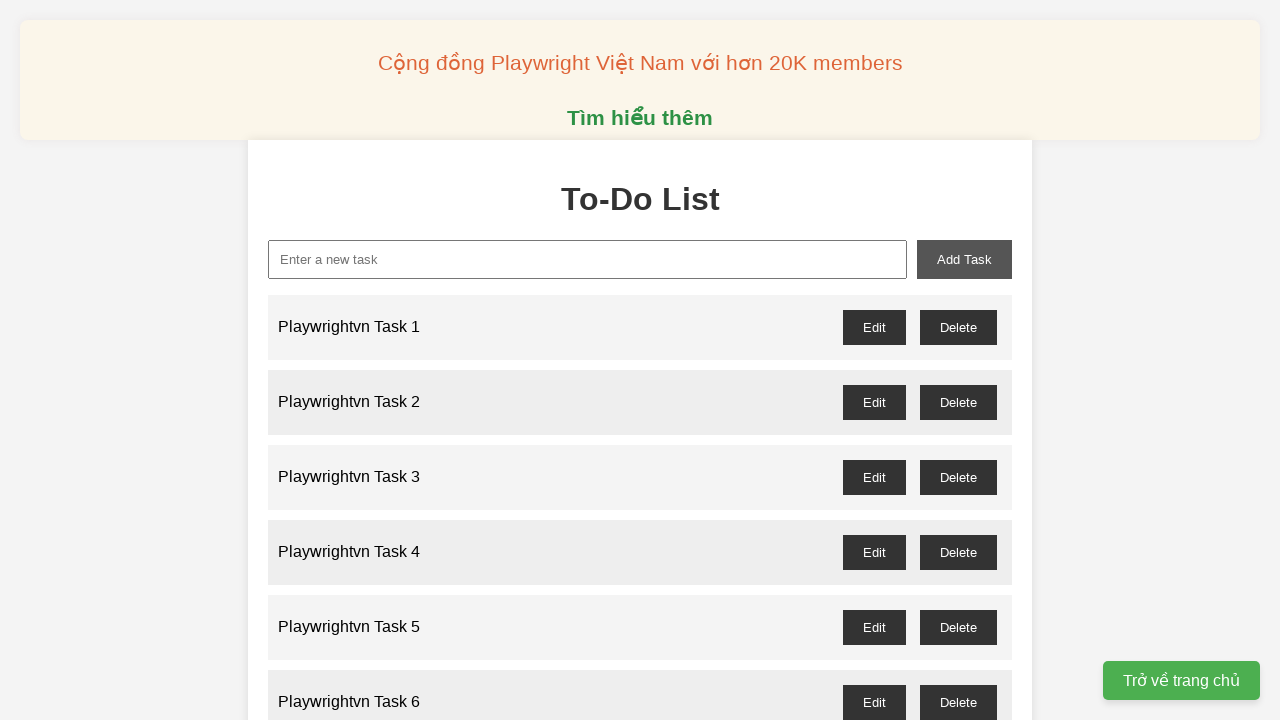

Waited 100ms for task to be added
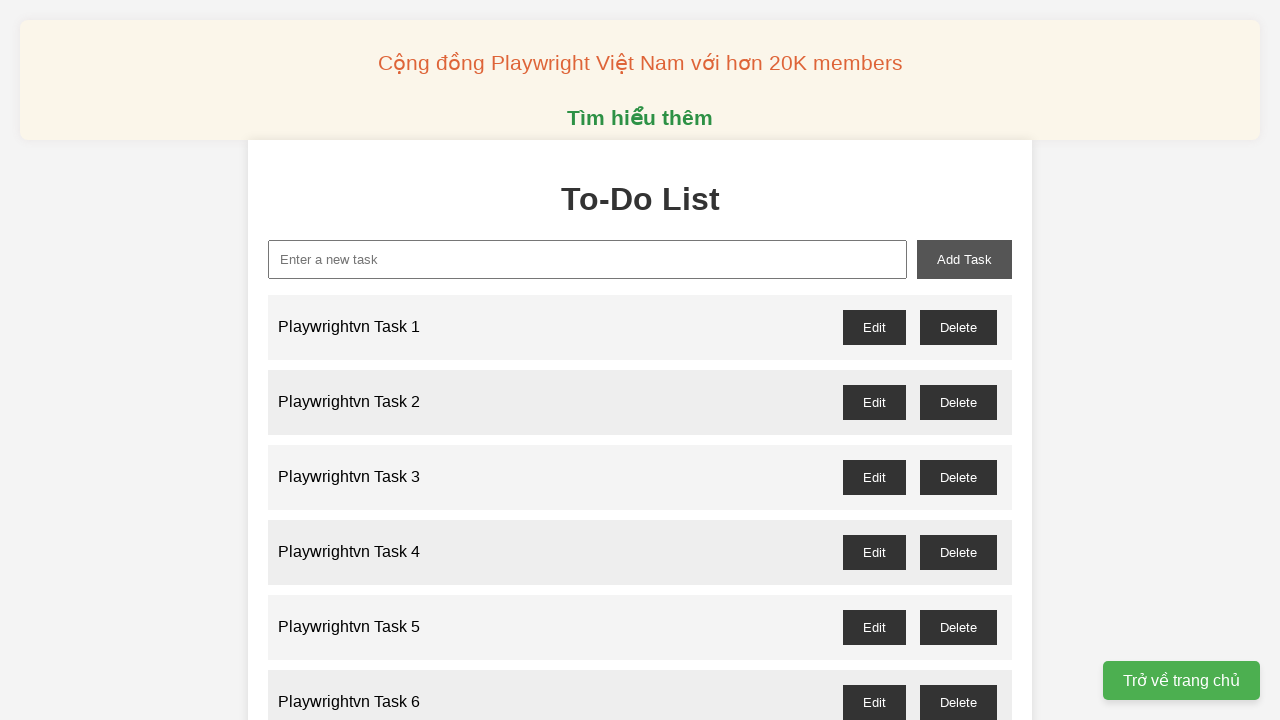

Filled task input field with 'Playwrightvn Task 66' on xpath=//input[@id='new-task']
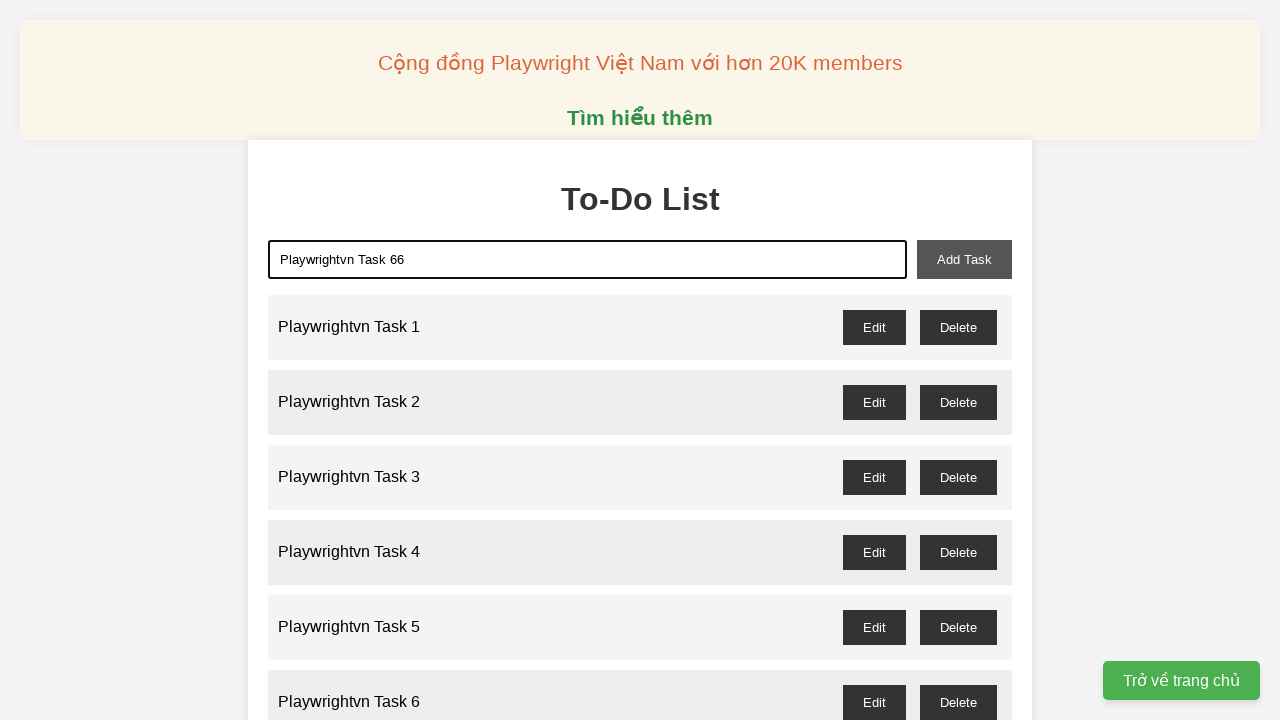

Clicked add task button to create task 66 at (964, 259) on xpath=//button[@id='add-task']
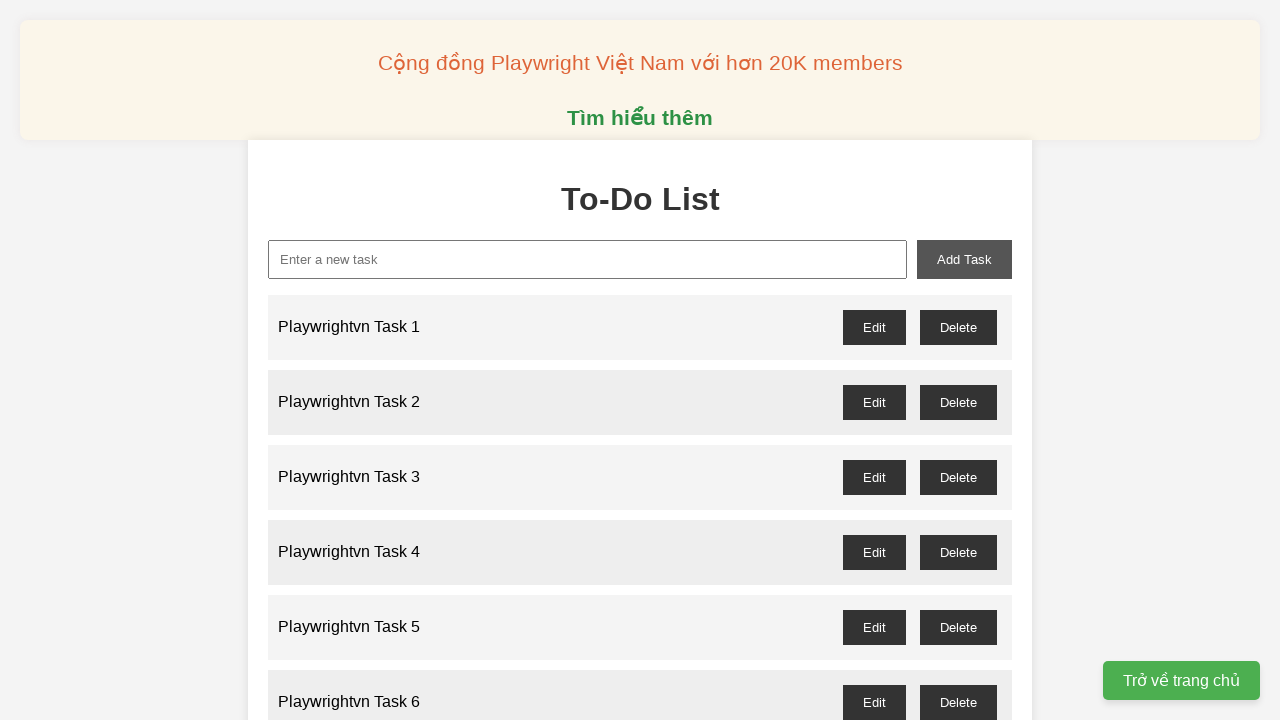

Waited 100ms for task to be added
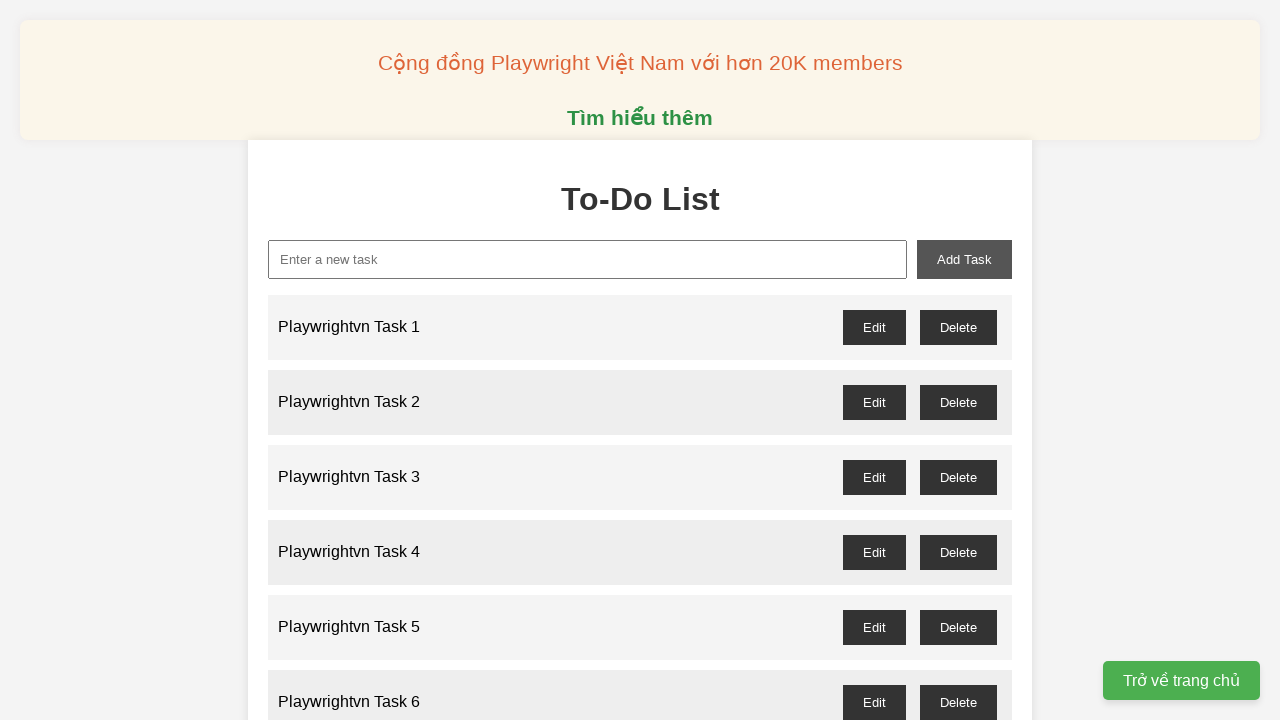

Filled task input field with 'Playwrightvn Task 67' on xpath=//input[@id='new-task']
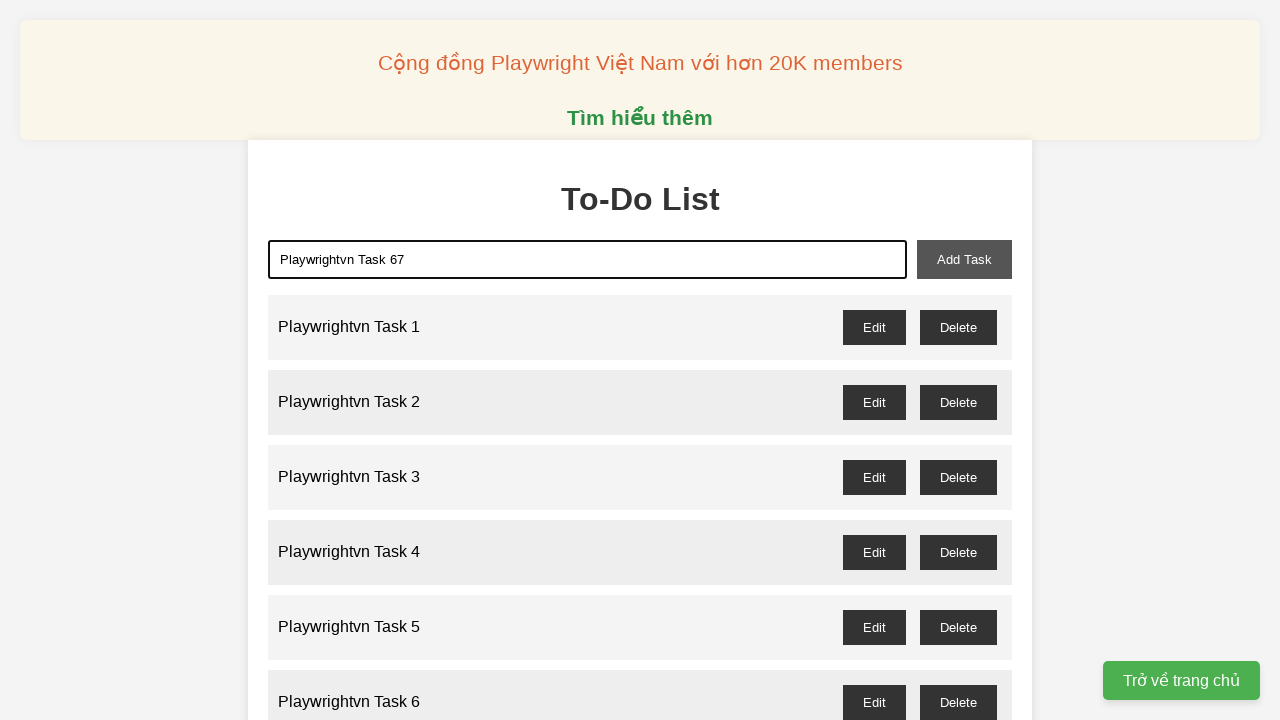

Clicked add task button to create task 67 at (964, 259) on xpath=//button[@id='add-task']
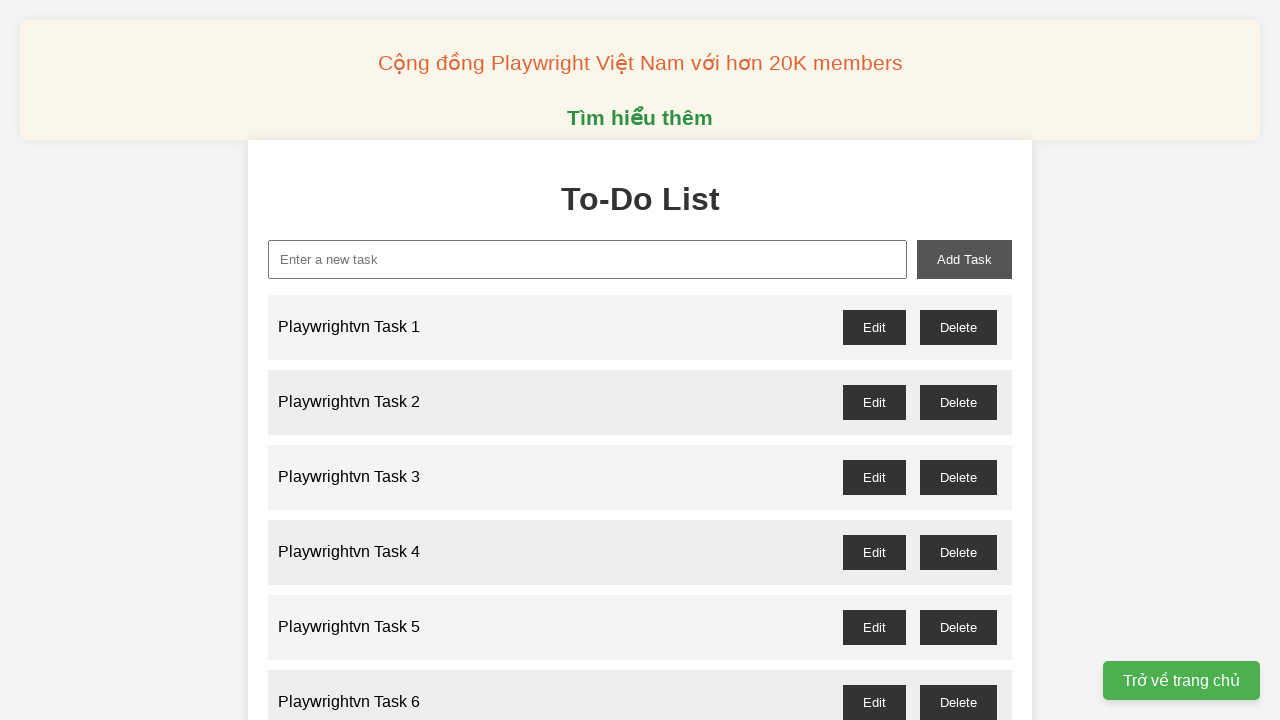

Waited 100ms for task to be added
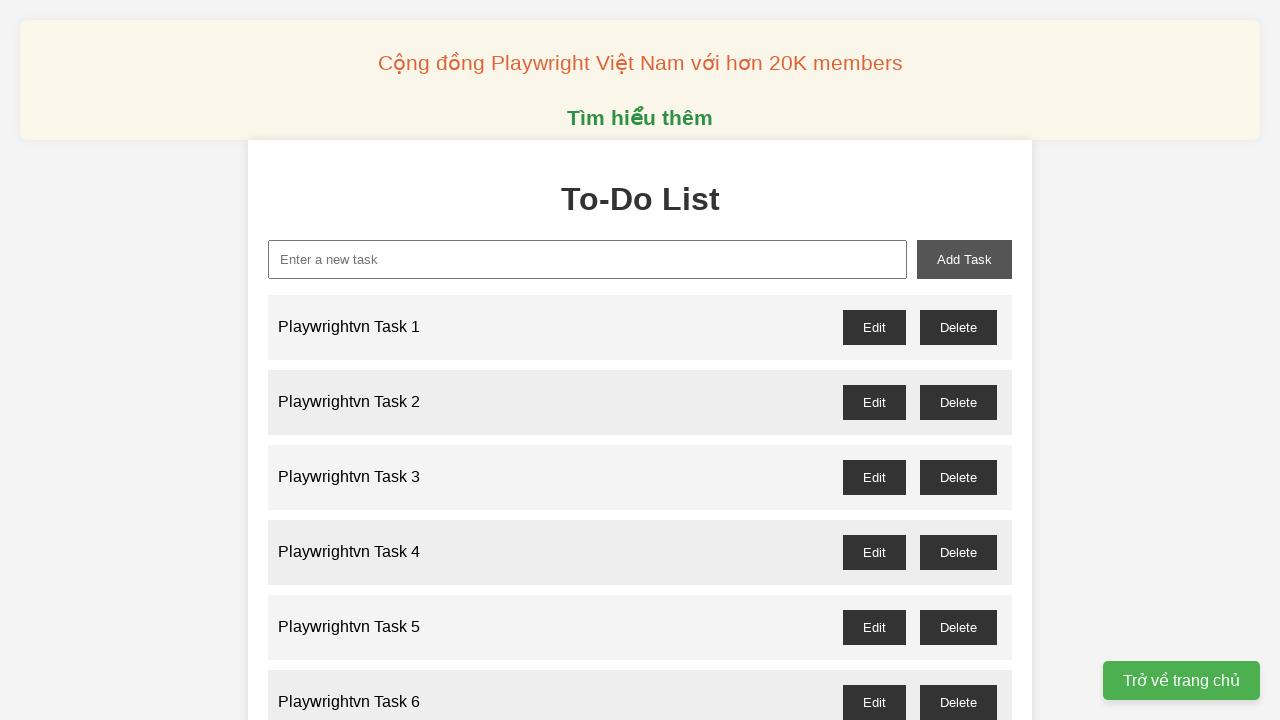

Filled task input field with 'Playwrightvn Task 68' on xpath=//input[@id='new-task']
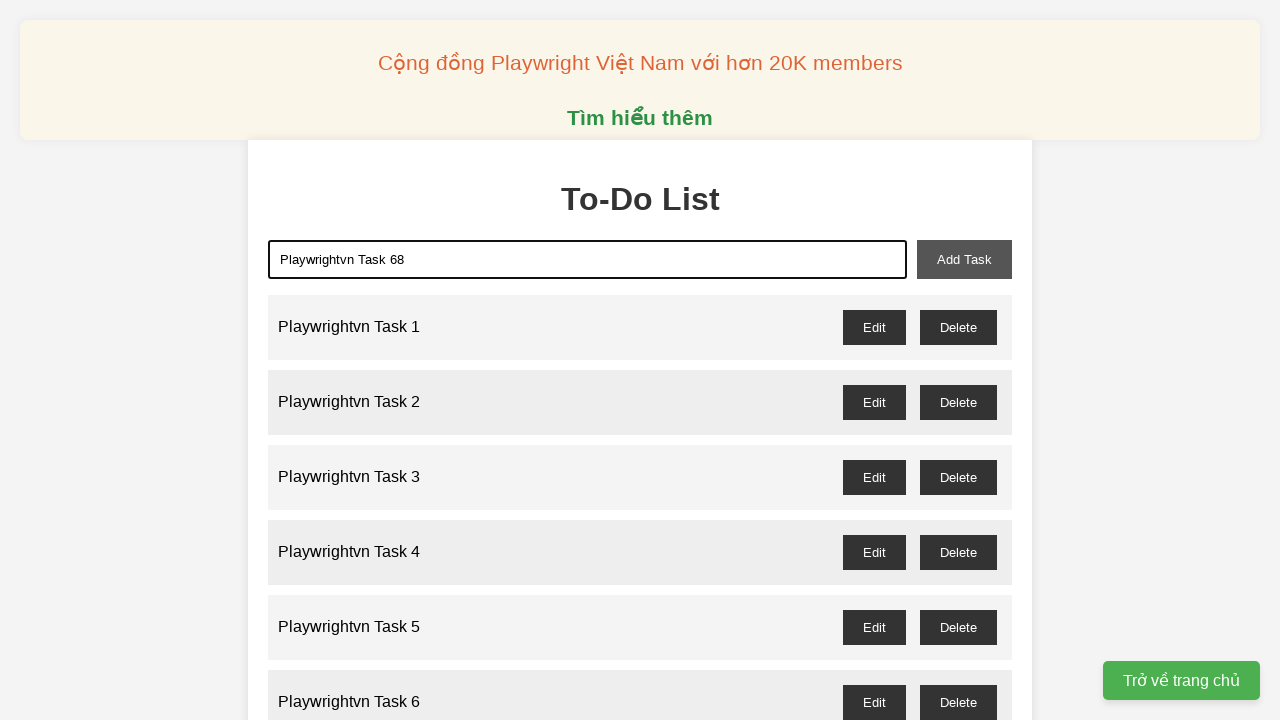

Clicked add task button to create task 68 at (964, 259) on xpath=//button[@id='add-task']
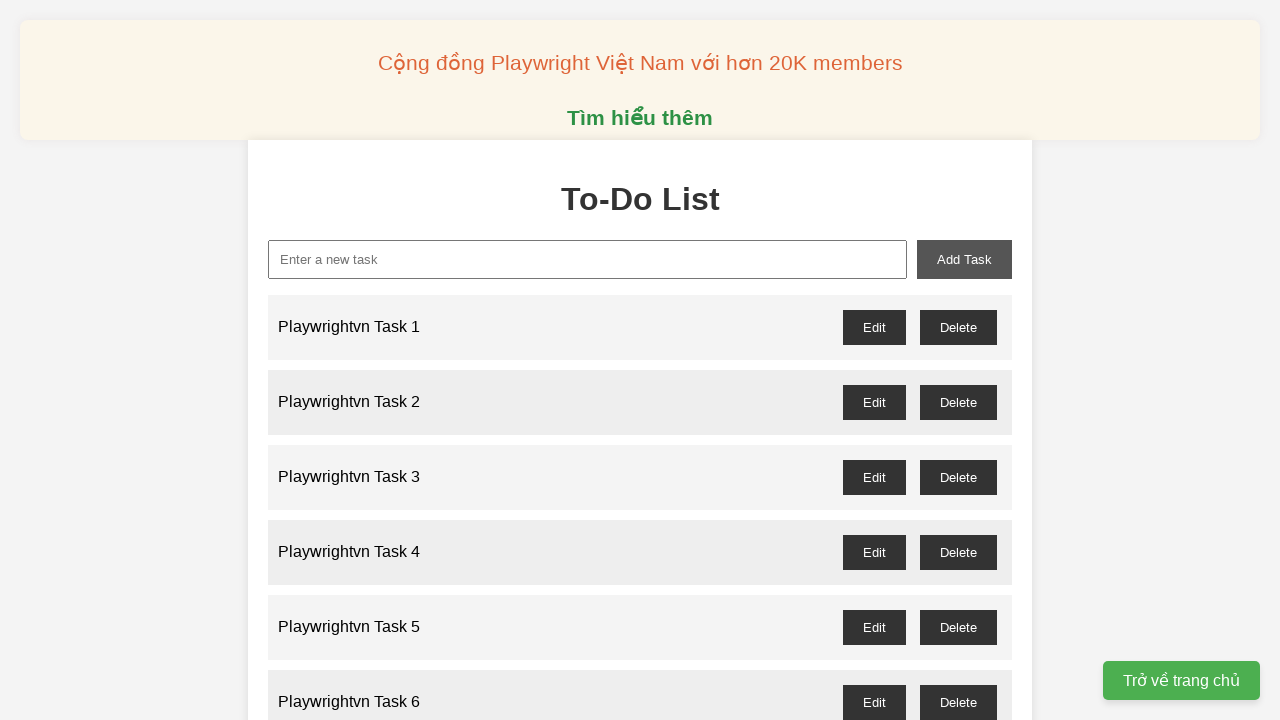

Waited 100ms for task to be added
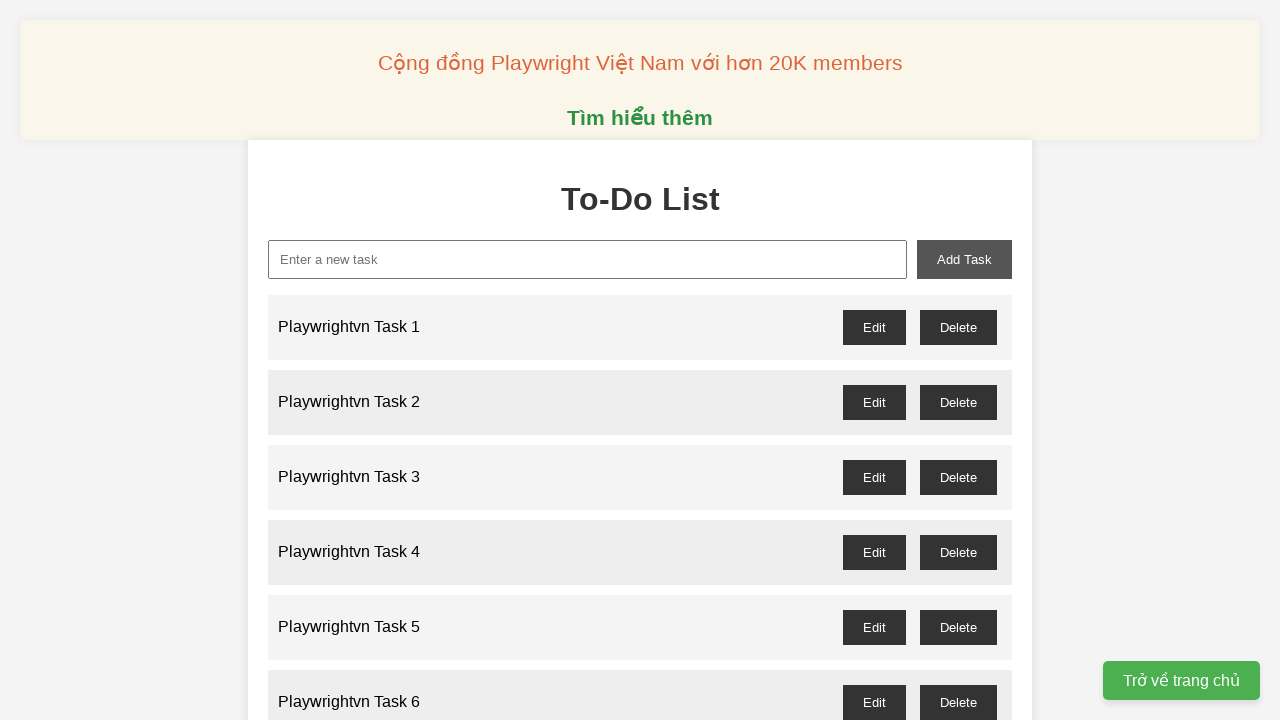

Filled task input field with 'Playwrightvn Task 69' on xpath=//input[@id='new-task']
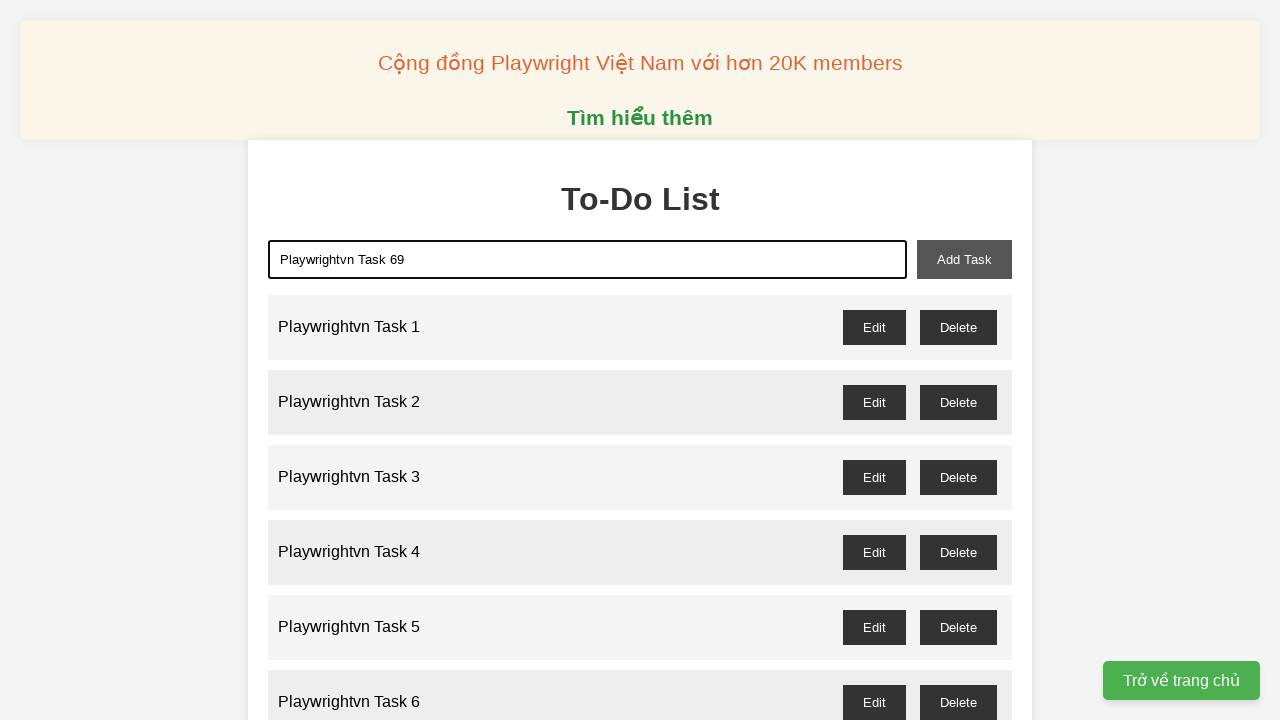

Clicked add task button to create task 69 at (964, 259) on xpath=//button[@id='add-task']
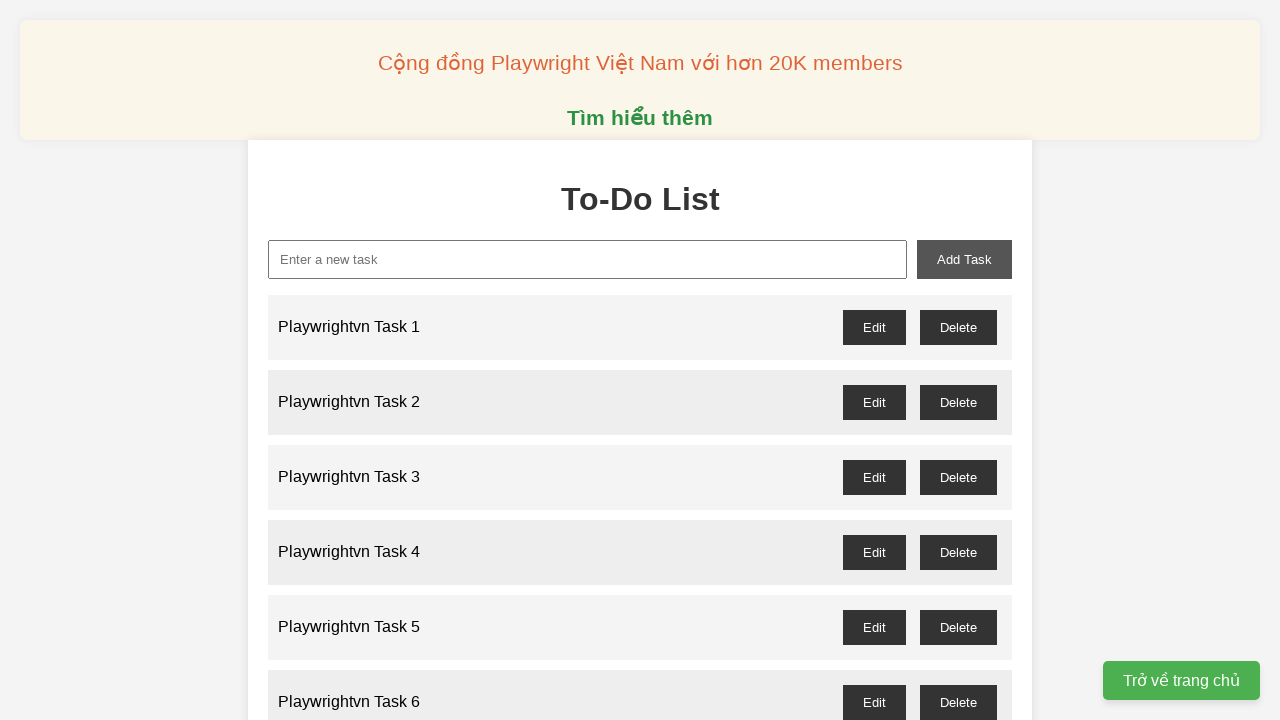

Waited 100ms for task to be added
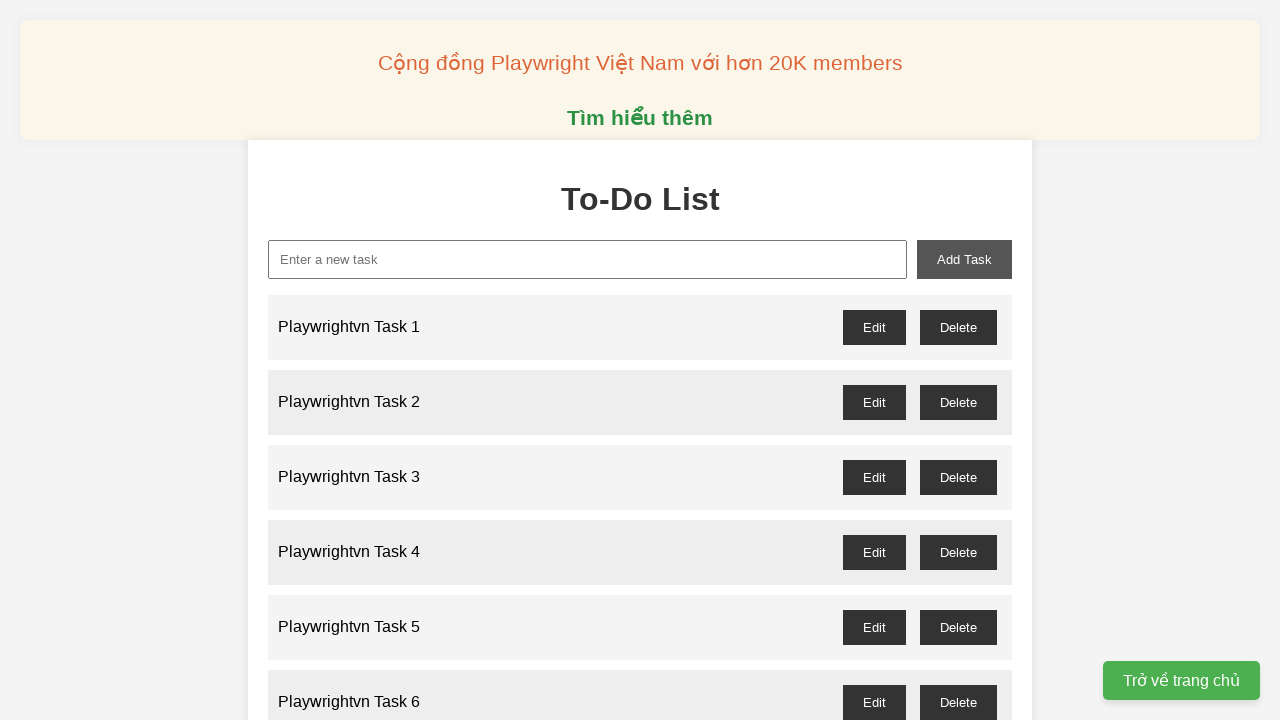

Filled task input field with 'Playwrightvn Task 70' on xpath=//input[@id='new-task']
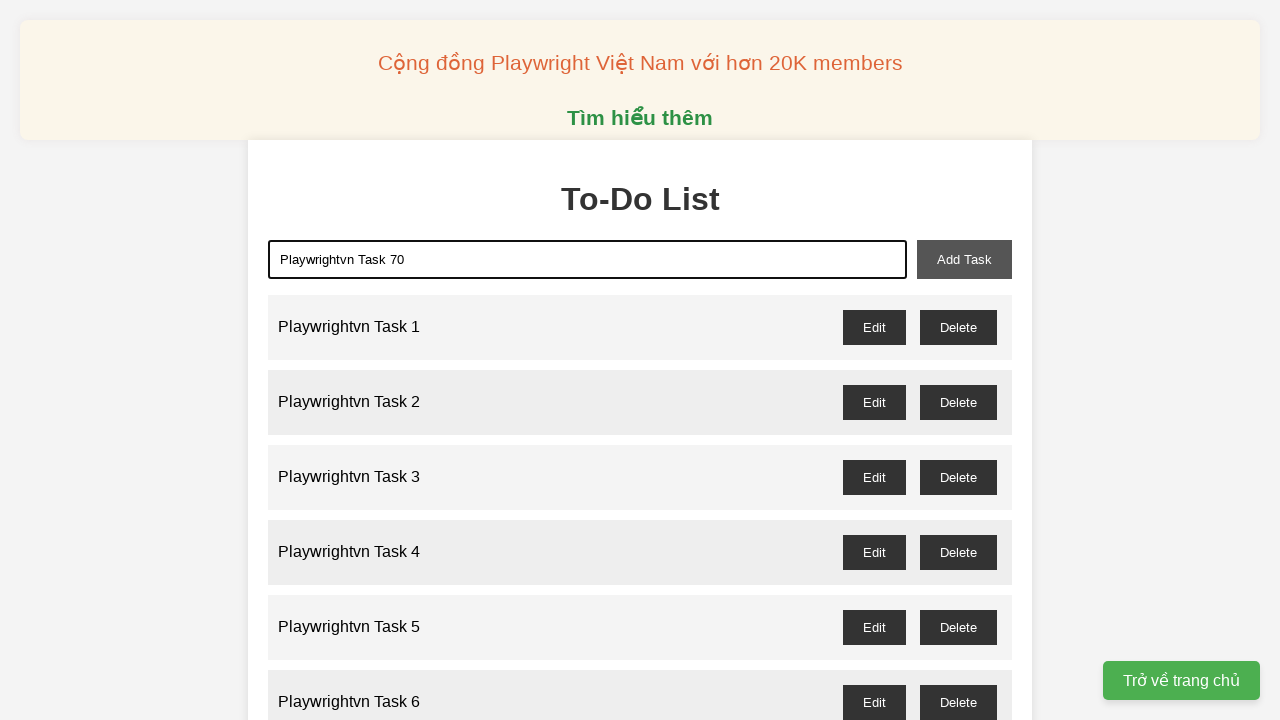

Clicked add task button to create task 70 at (964, 259) on xpath=//button[@id='add-task']
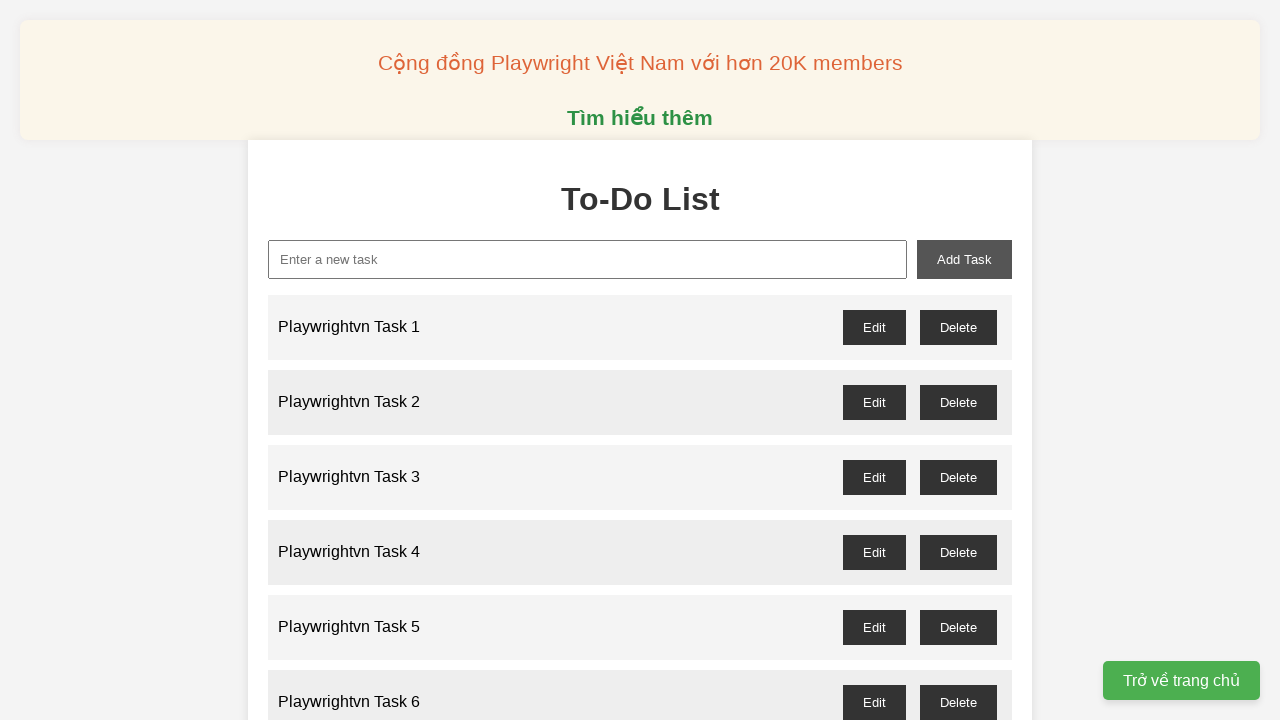

Waited 100ms for task to be added
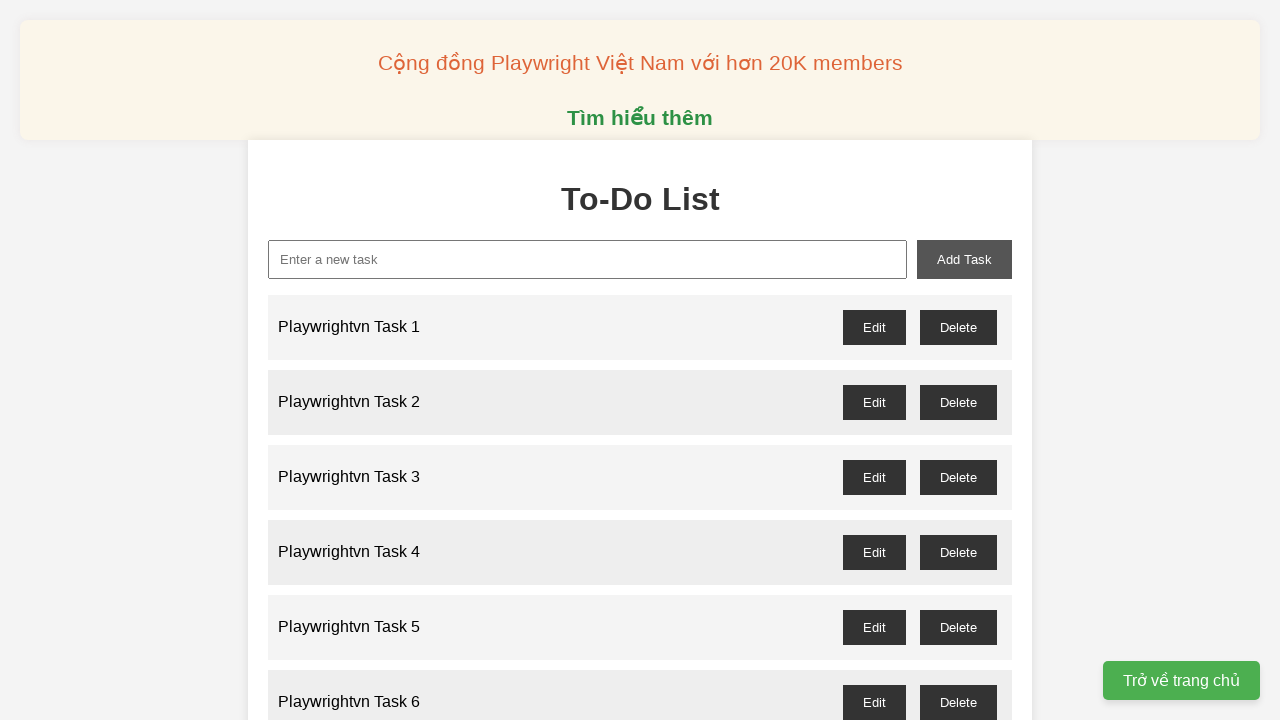

Filled task input field with 'Playwrightvn Task 71' on xpath=//input[@id='new-task']
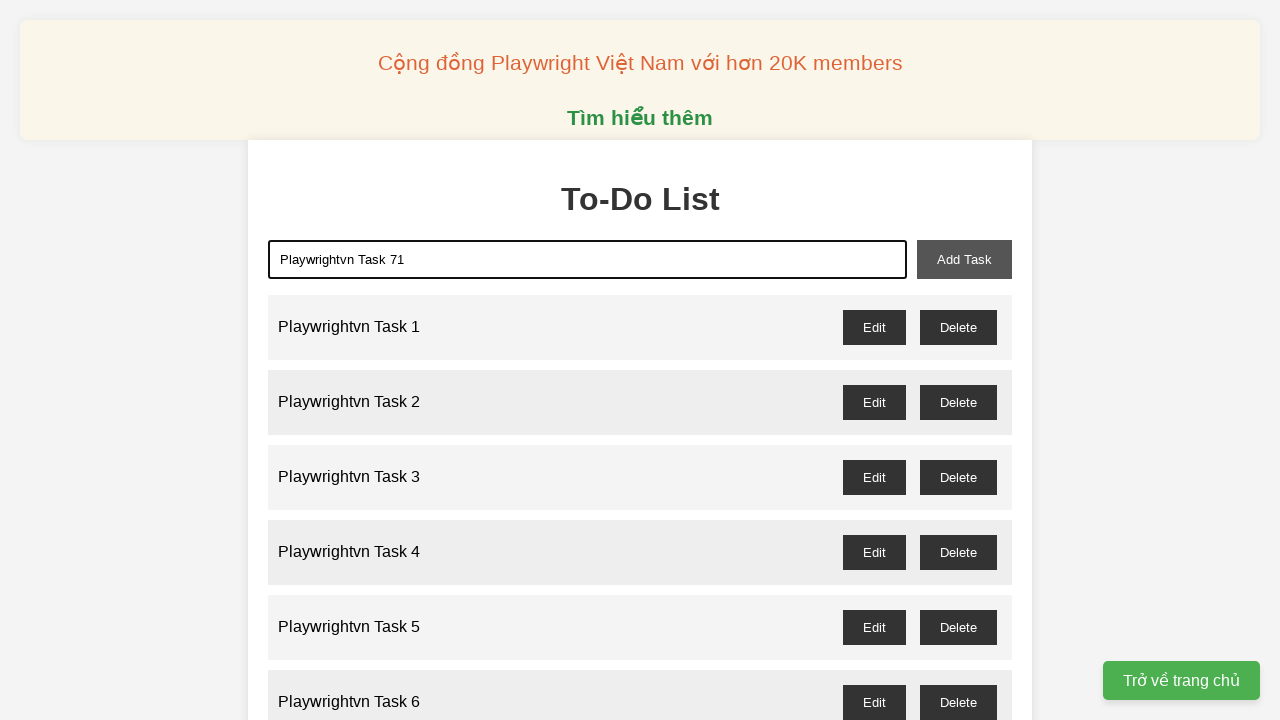

Clicked add task button to create task 71 at (964, 259) on xpath=//button[@id='add-task']
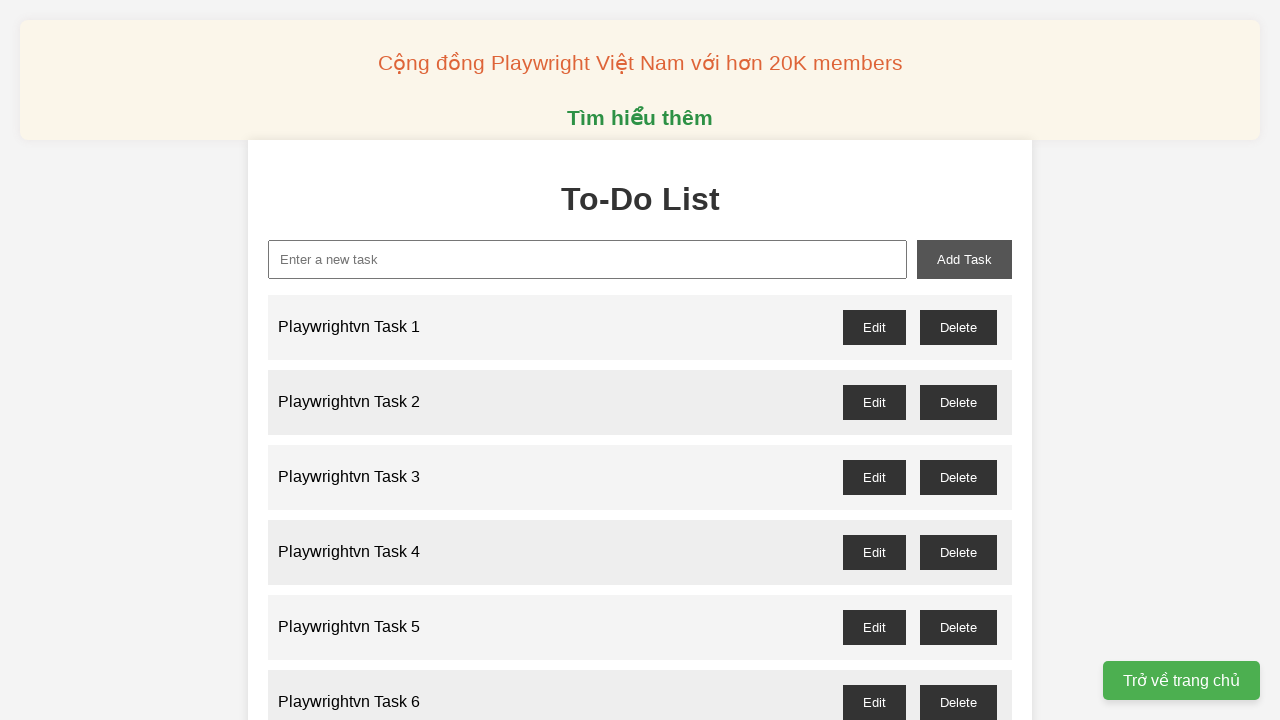

Waited 100ms for task to be added
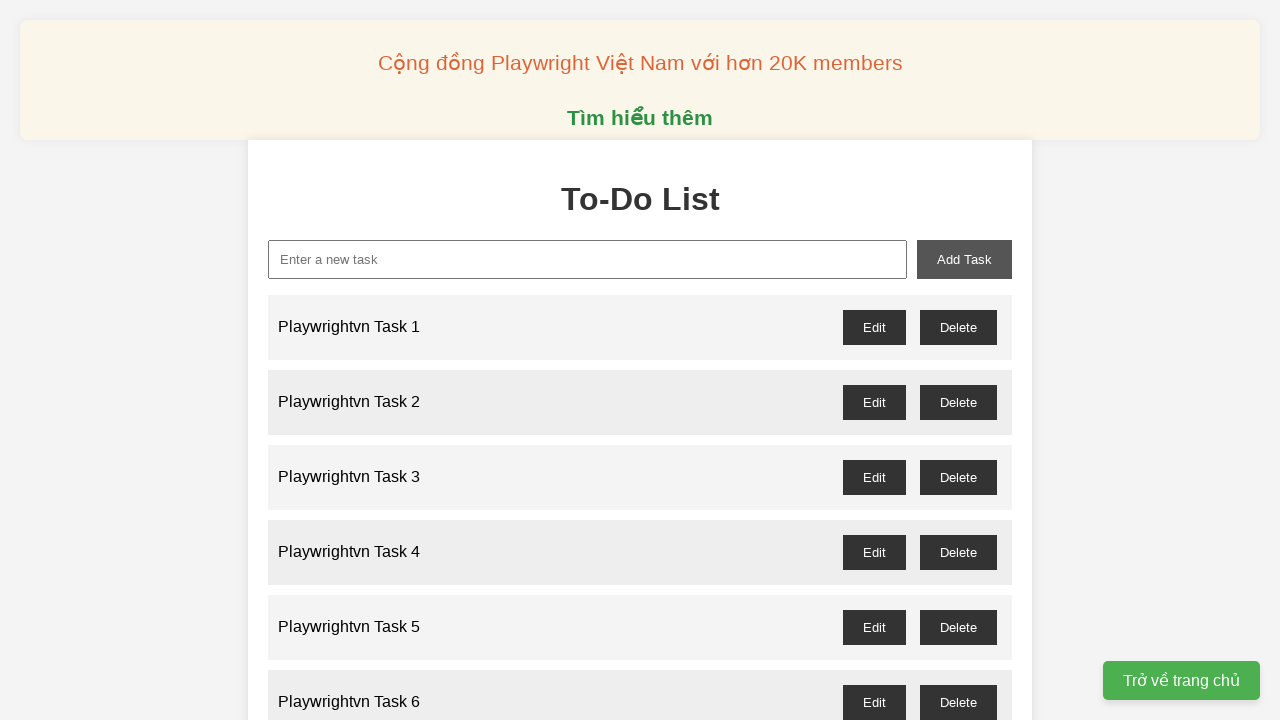

Filled task input field with 'Playwrightvn Task 72' on xpath=//input[@id='new-task']
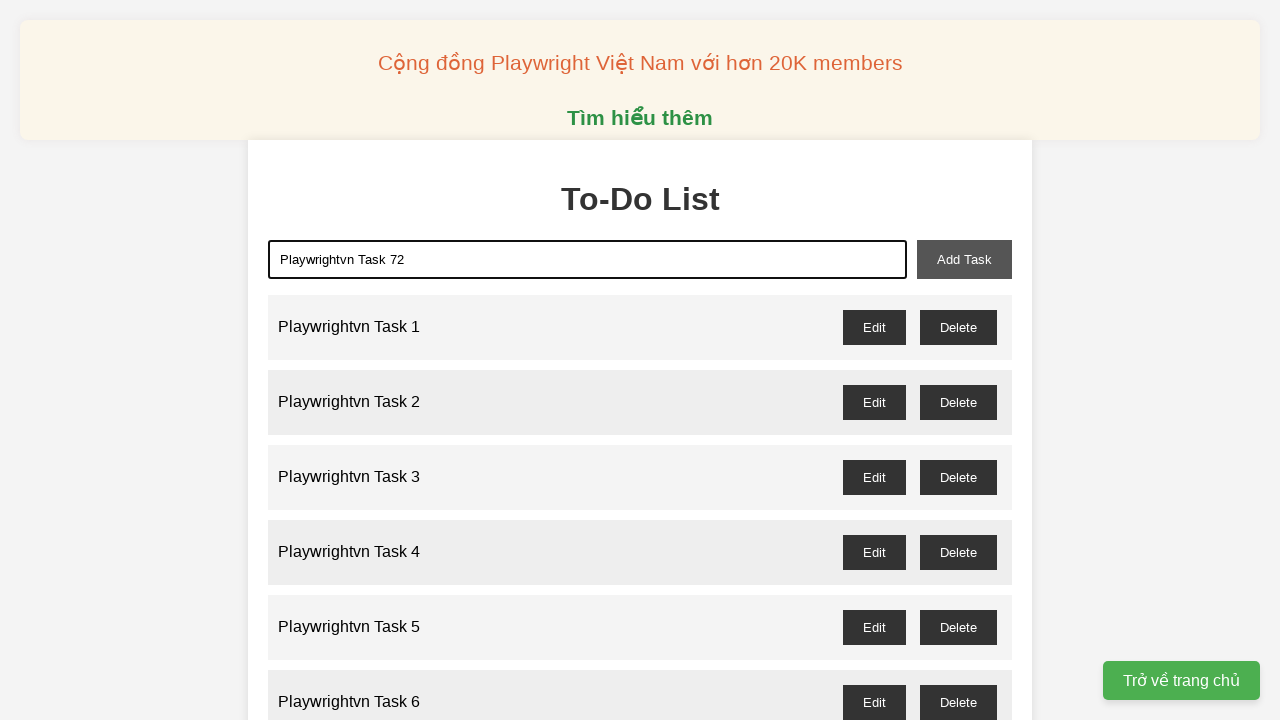

Clicked add task button to create task 72 at (964, 259) on xpath=//button[@id='add-task']
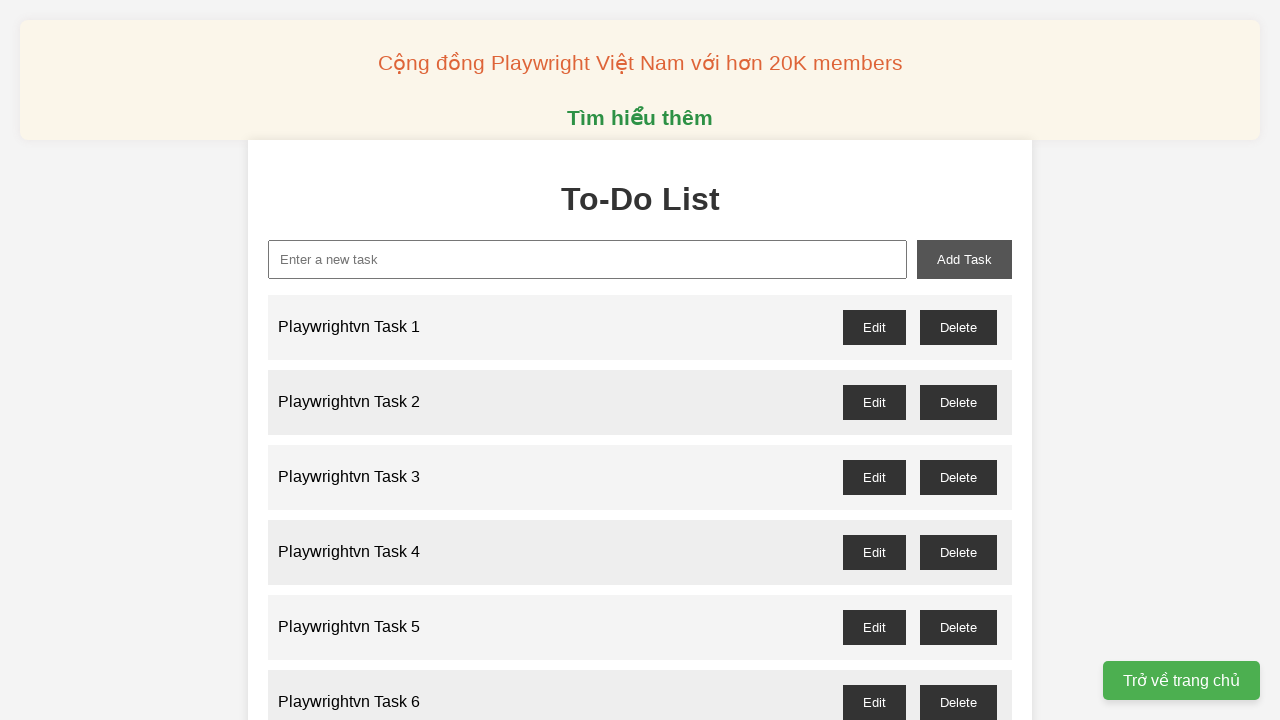

Waited 100ms for task to be added
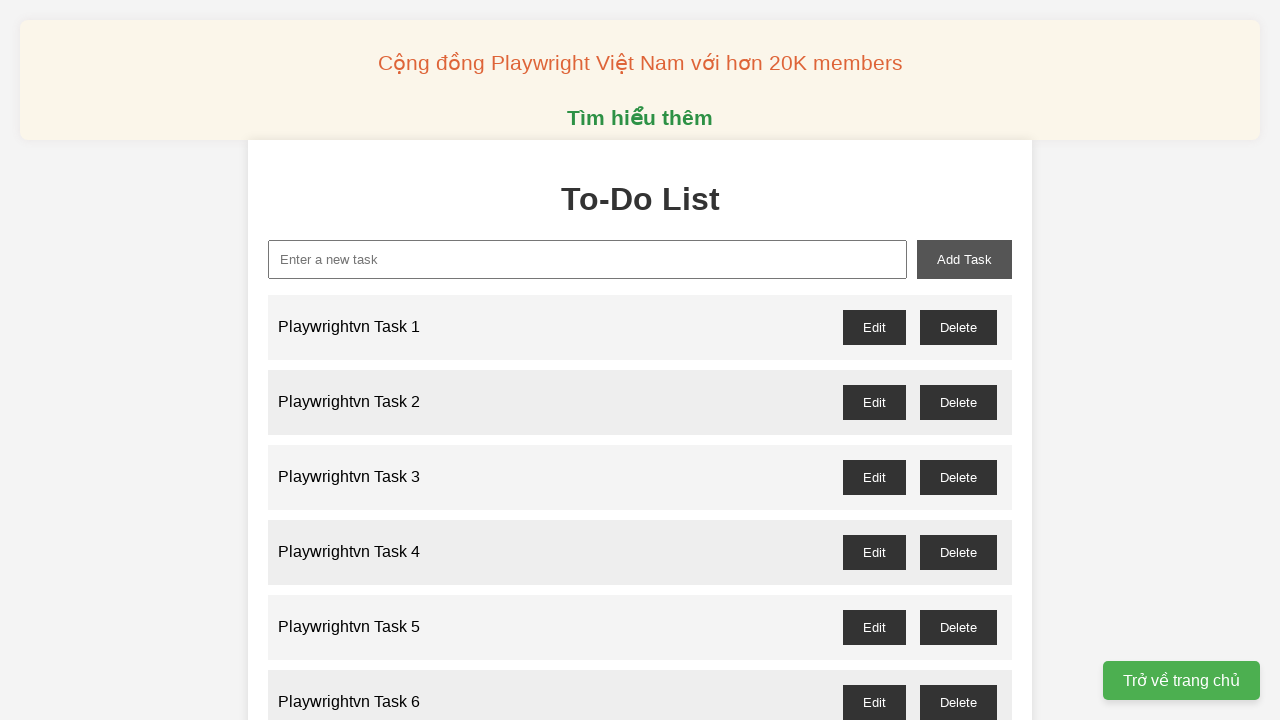

Filled task input field with 'Playwrightvn Task 73' on xpath=//input[@id='new-task']
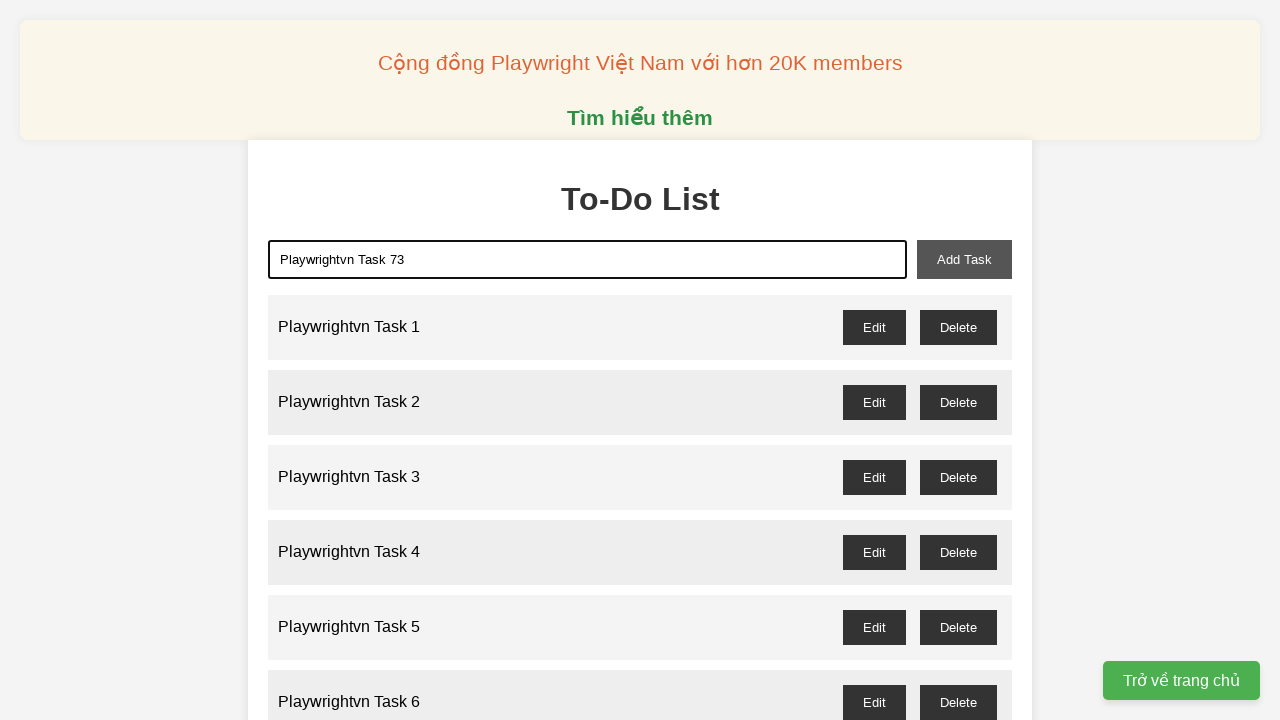

Clicked add task button to create task 73 at (964, 259) on xpath=//button[@id='add-task']
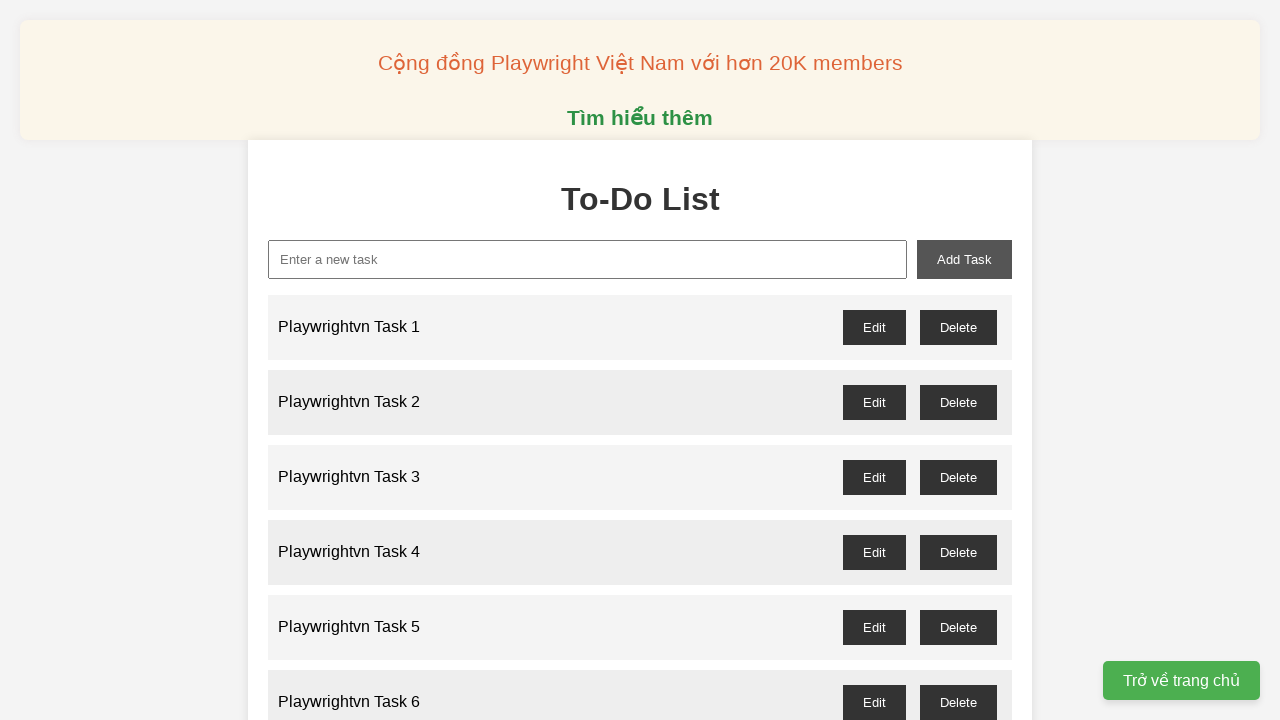

Waited 100ms for task to be added
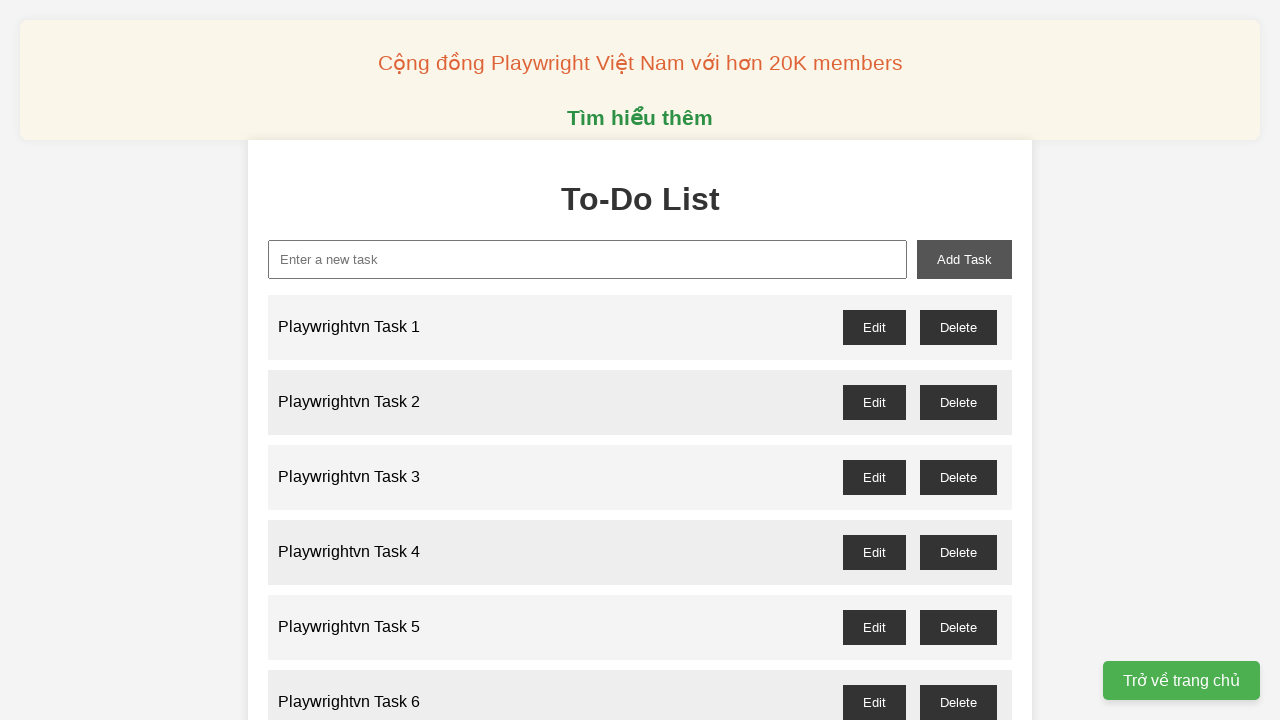

Filled task input field with 'Playwrightvn Task 74' on xpath=//input[@id='new-task']
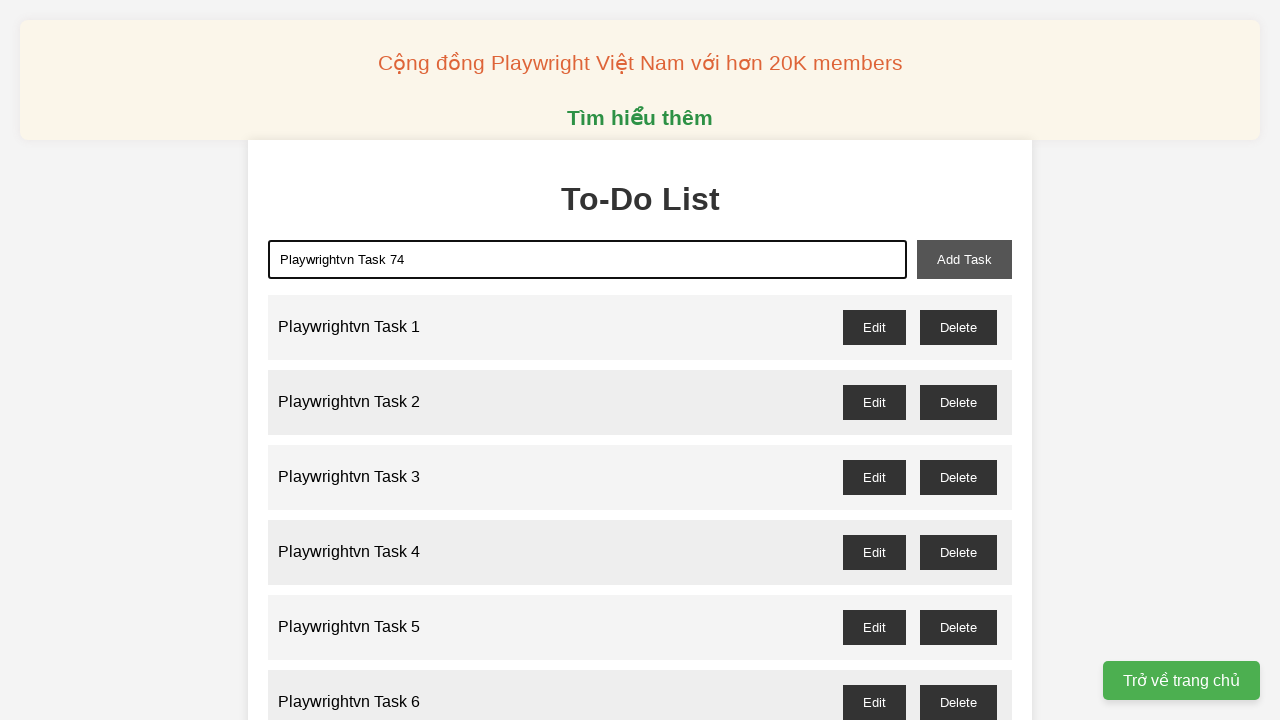

Clicked add task button to create task 74 at (964, 259) on xpath=//button[@id='add-task']
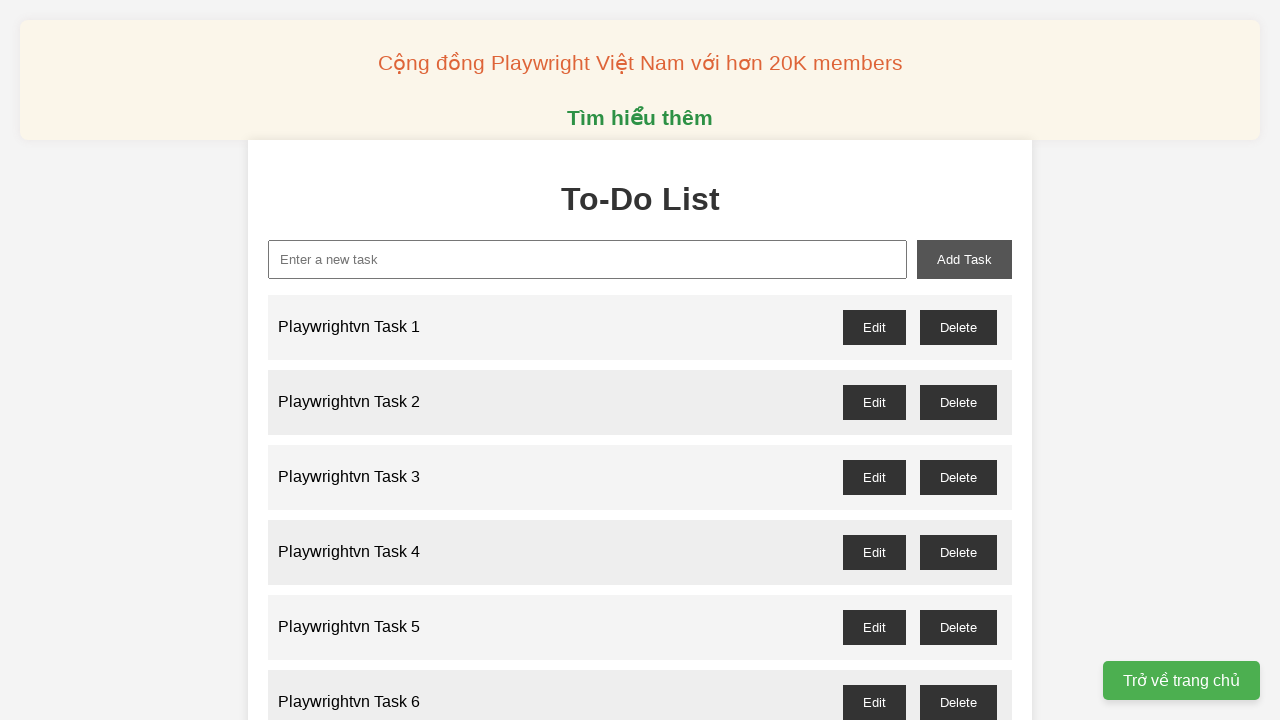

Waited 100ms for task to be added
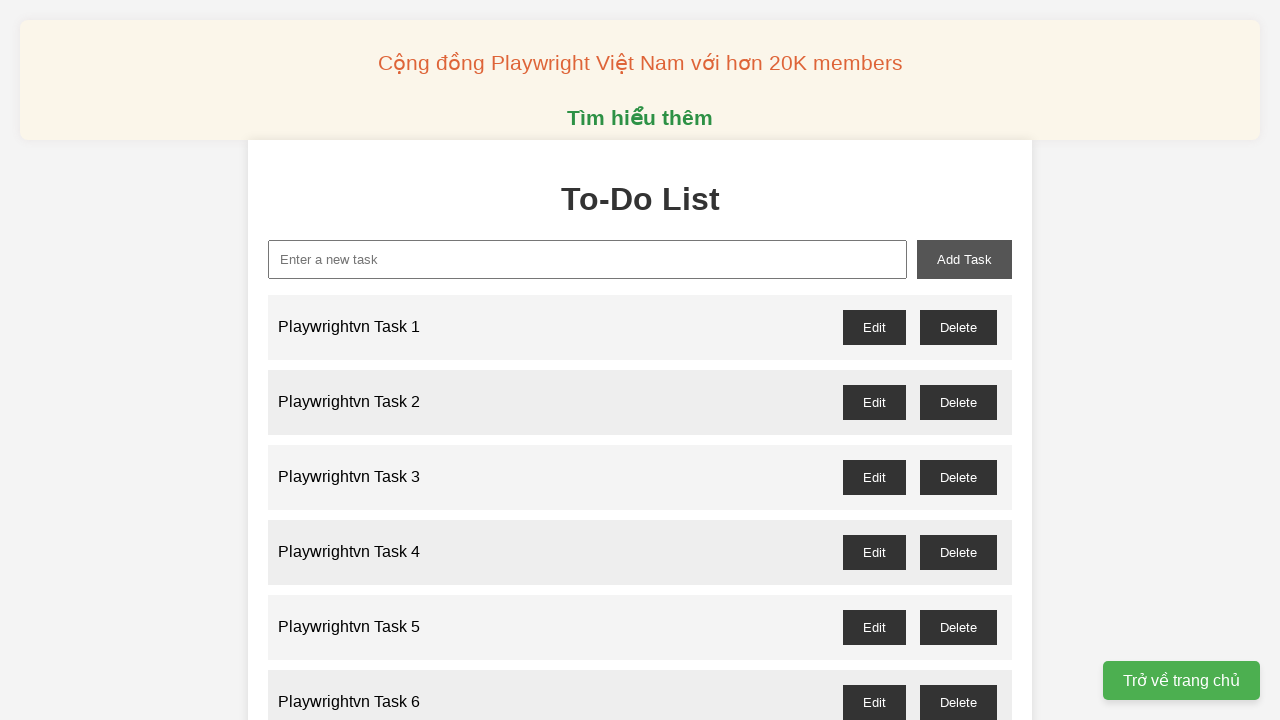

Filled task input field with 'Playwrightvn Task 75' on xpath=//input[@id='new-task']
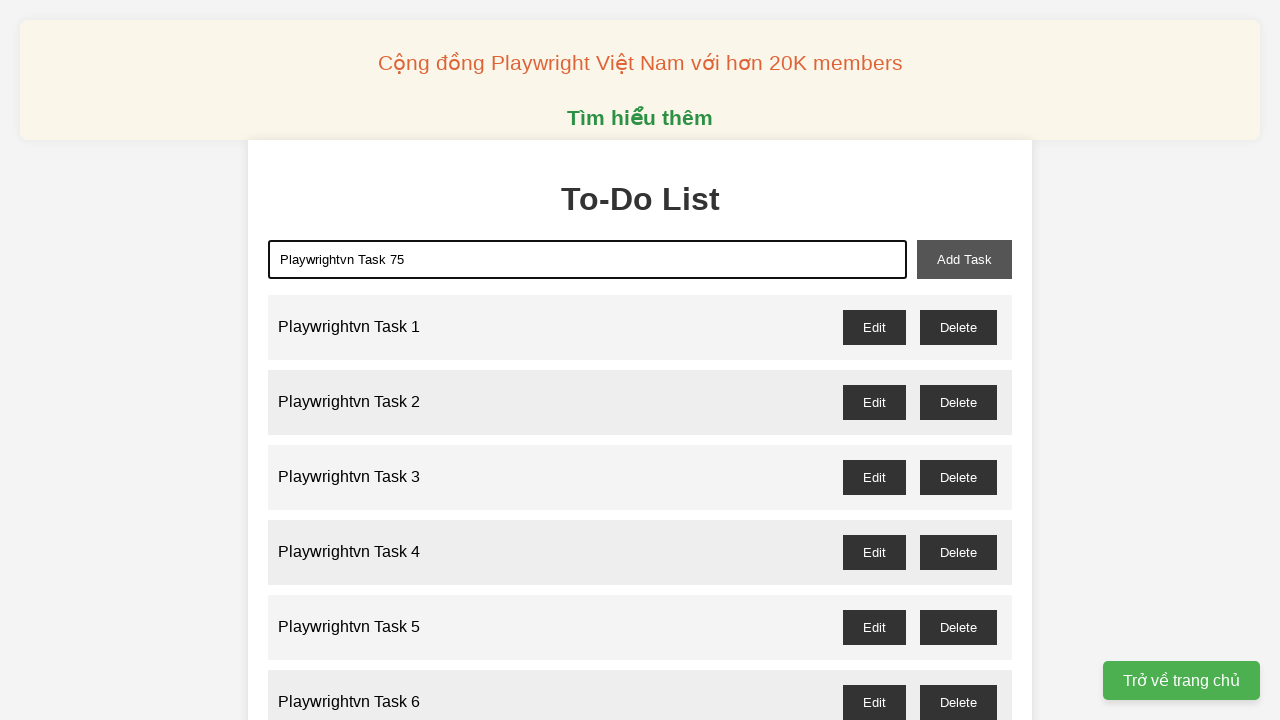

Clicked add task button to create task 75 at (964, 259) on xpath=//button[@id='add-task']
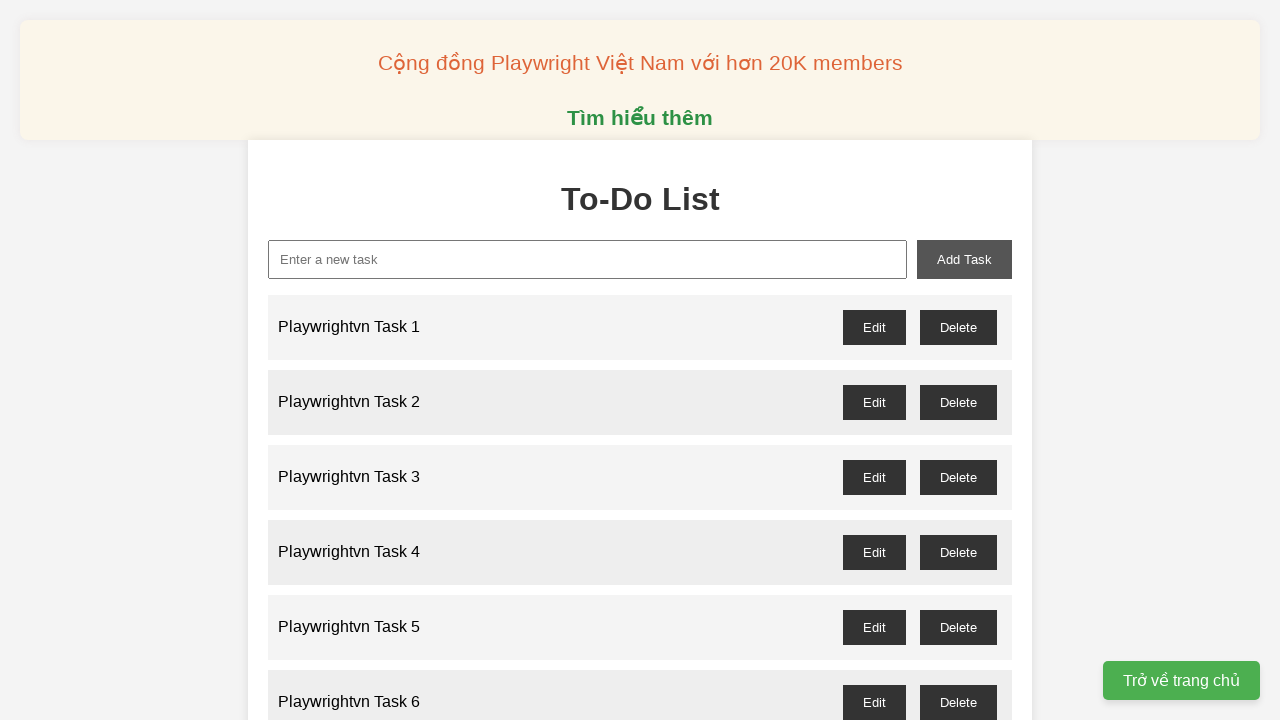

Waited 100ms for task to be added
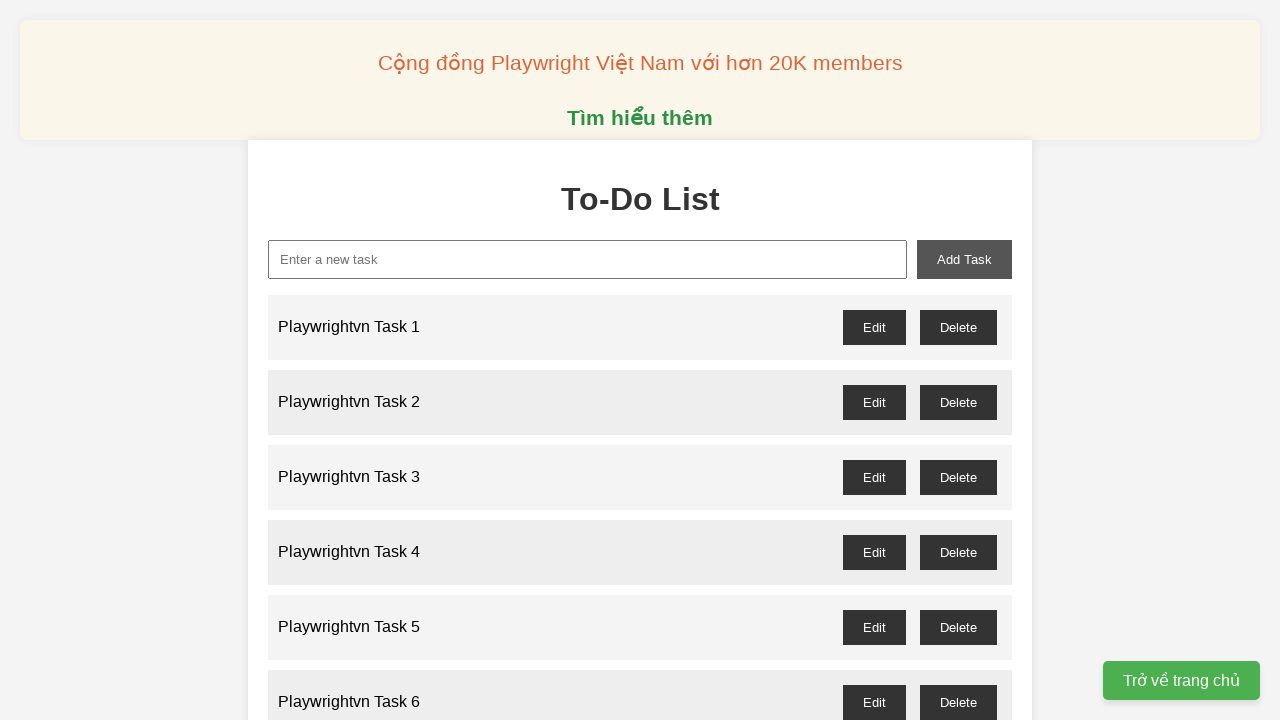

Filled task input field with 'Playwrightvn Task 76' on xpath=//input[@id='new-task']
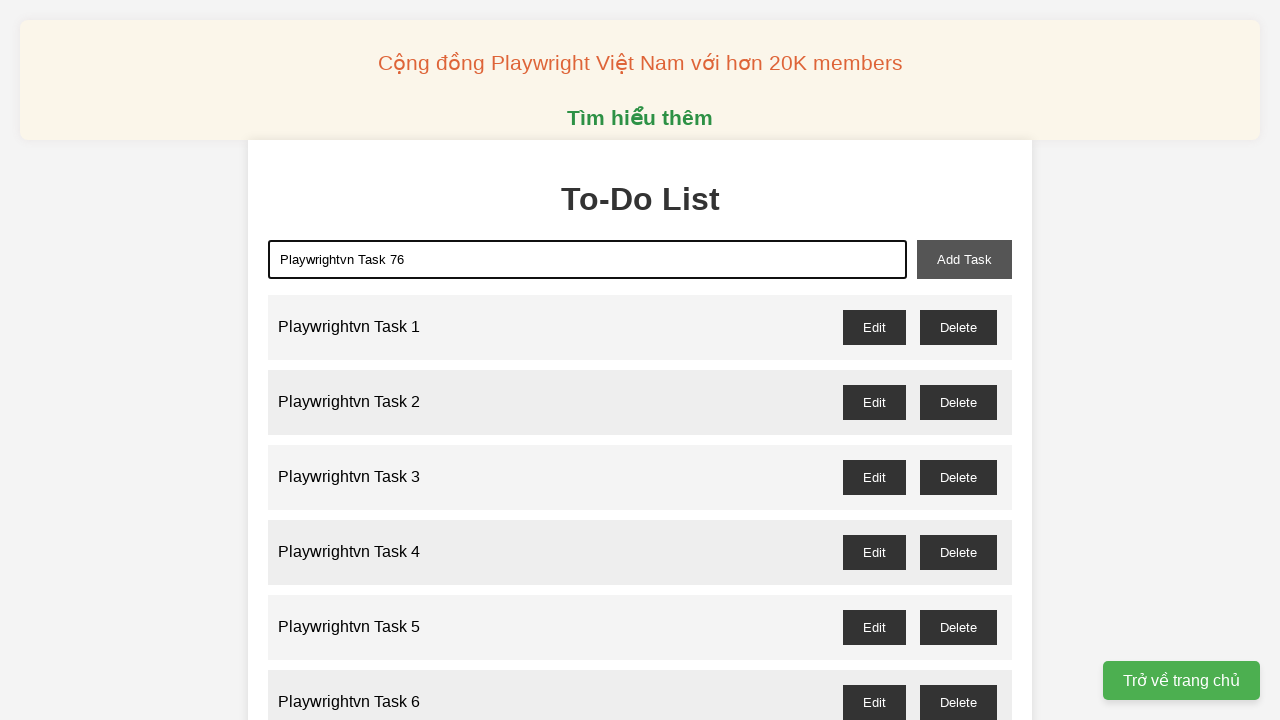

Clicked add task button to create task 76 at (964, 259) on xpath=//button[@id='add-task']
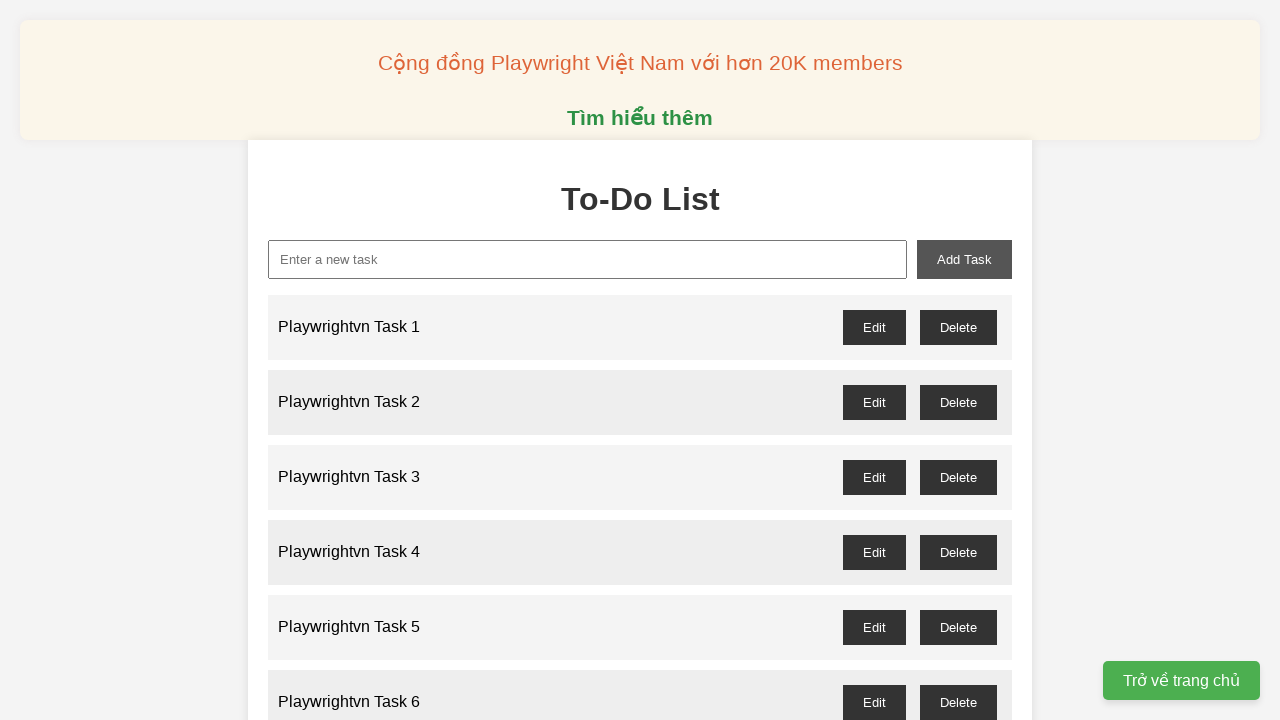

Waited 100ms for task to be added
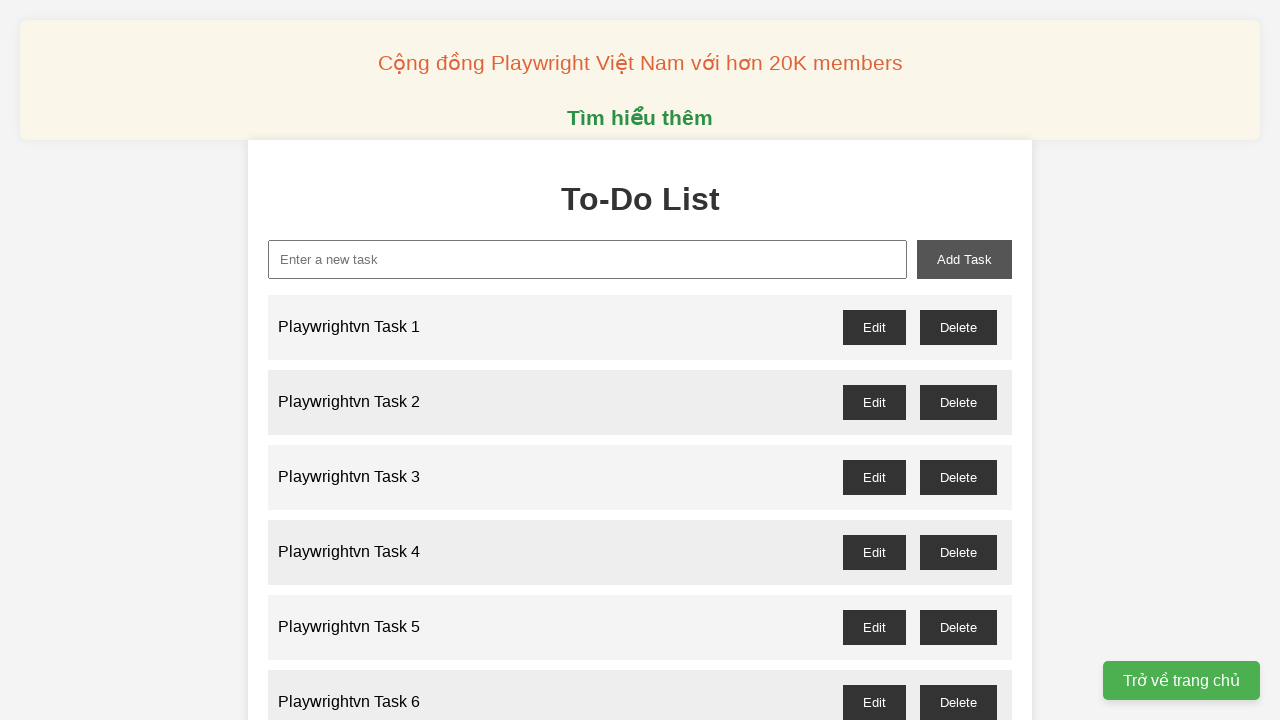

Filled task input field with 'Playwrightvn Task 77' on xpath=//input[@id='new-task']
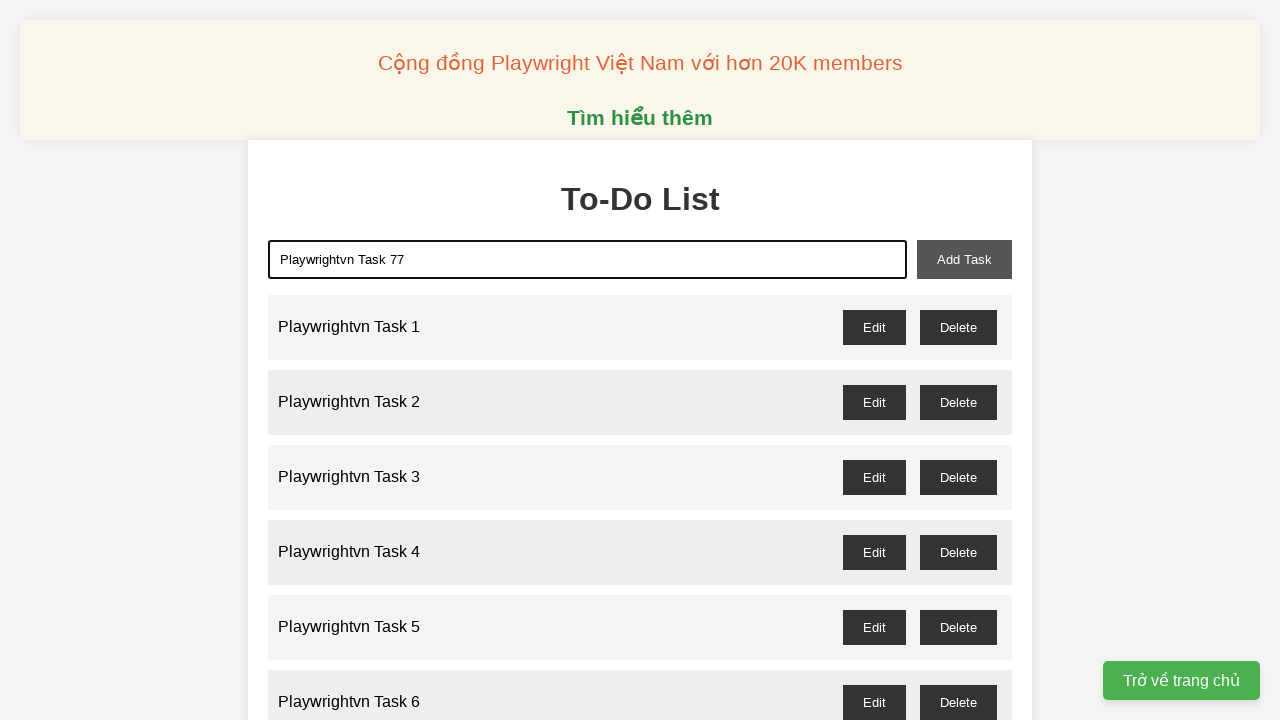

Clicked add task button to create task 77 at (964, 259) on xpath=//button[@id='add-task']
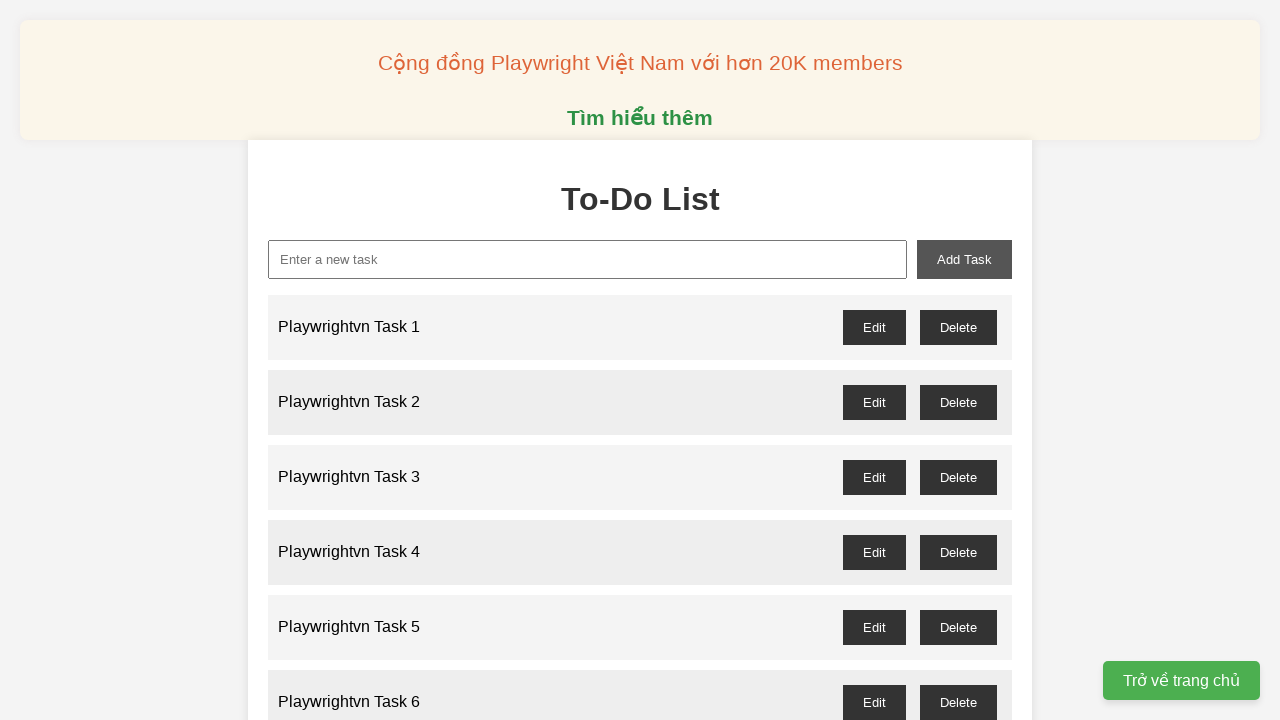

Waited 100ms for task to be added
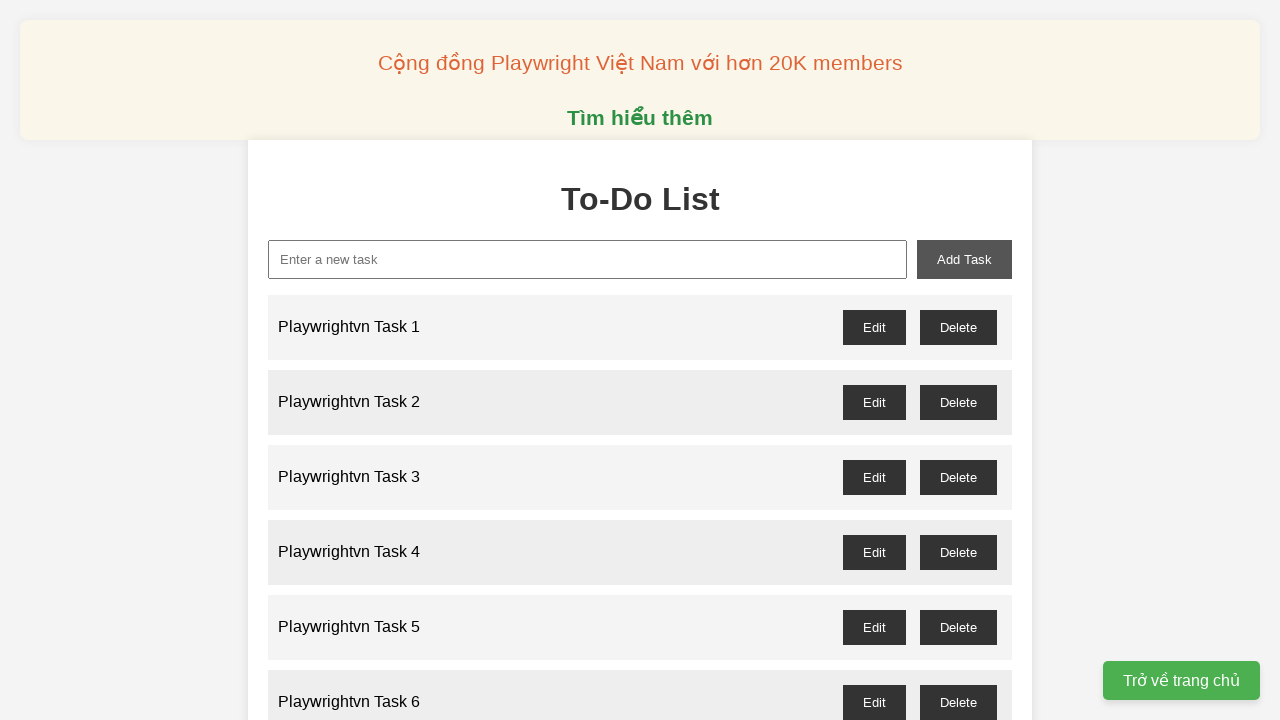

Filled task input field with 'Playwrightvn Task 78' on xpath=//input[@id='new-task']
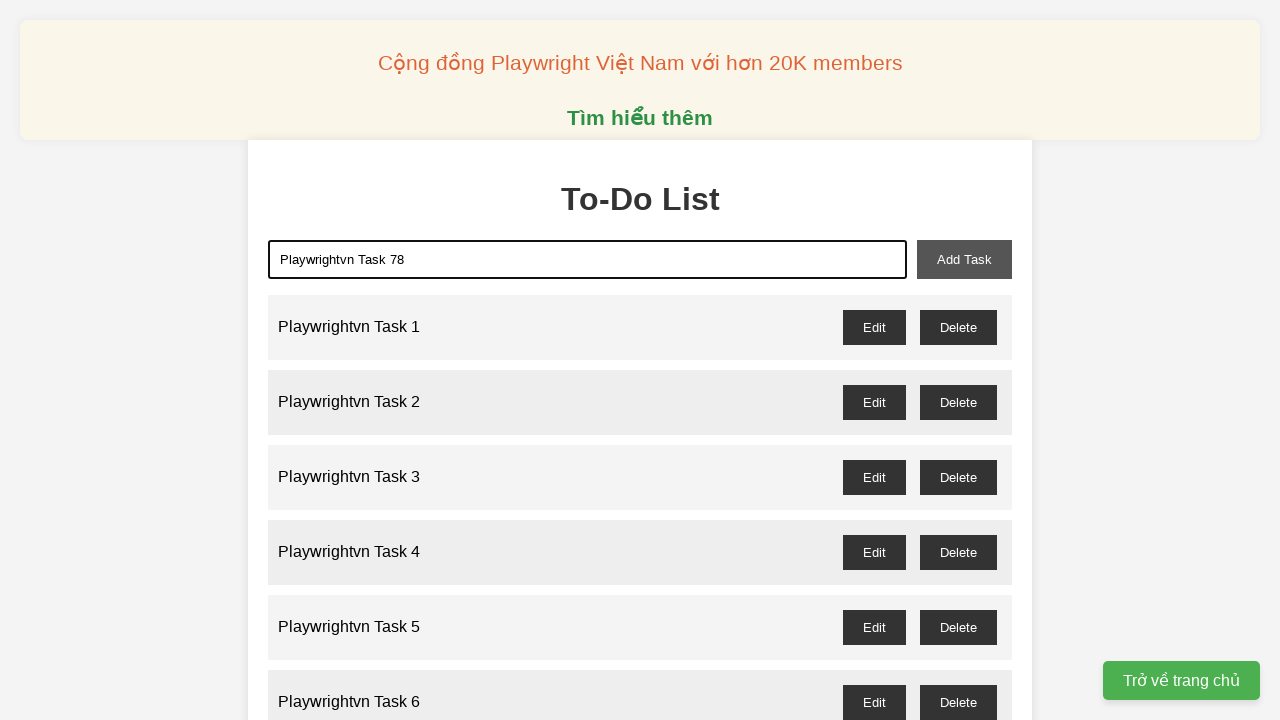

Clicked add task button to create task 78 at (964, 259) on xpath=//button[@id='add-task']
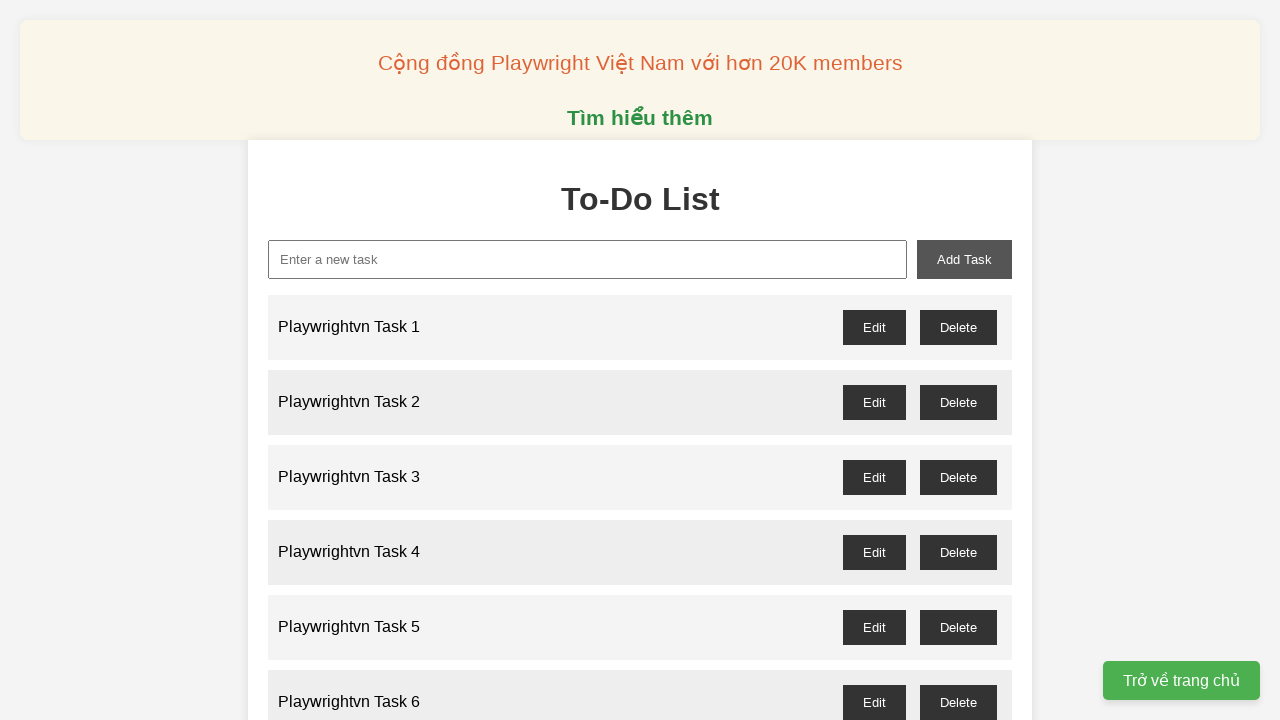

Waited 100ms for task to be added
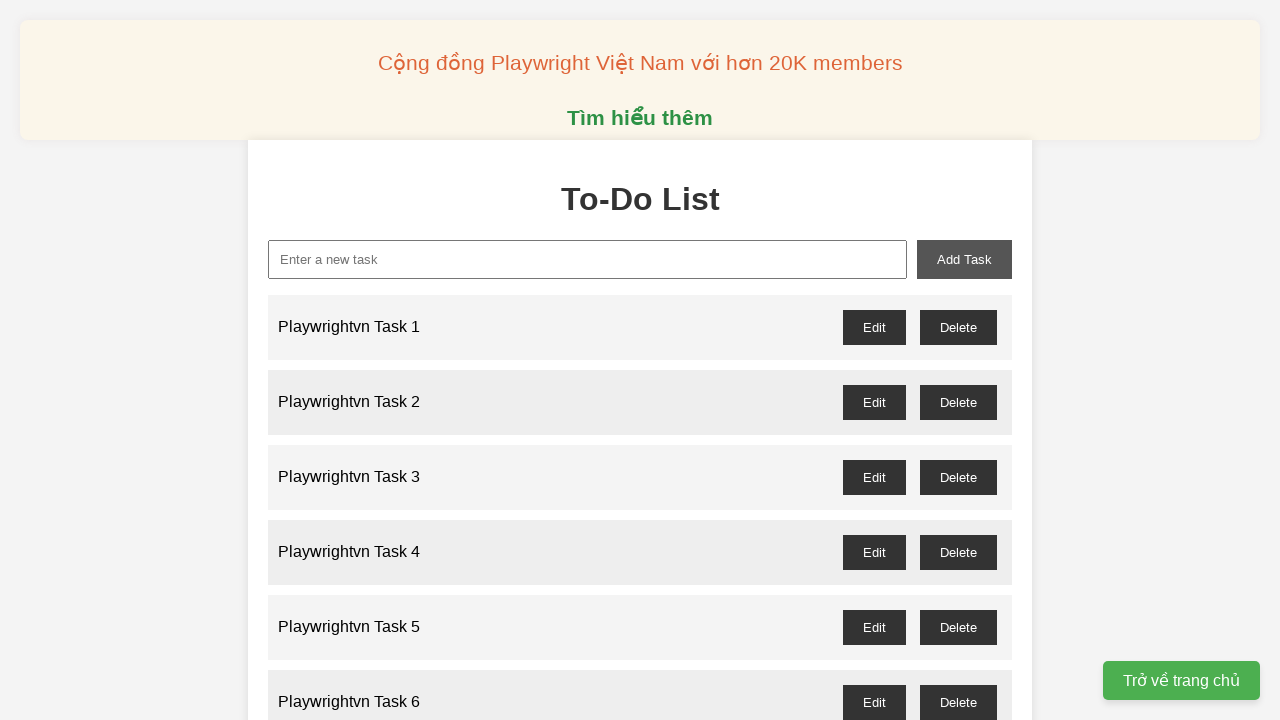

Filled task input field with 'Playwrightvn Task 79' on xpath=//input[@id='new-task']
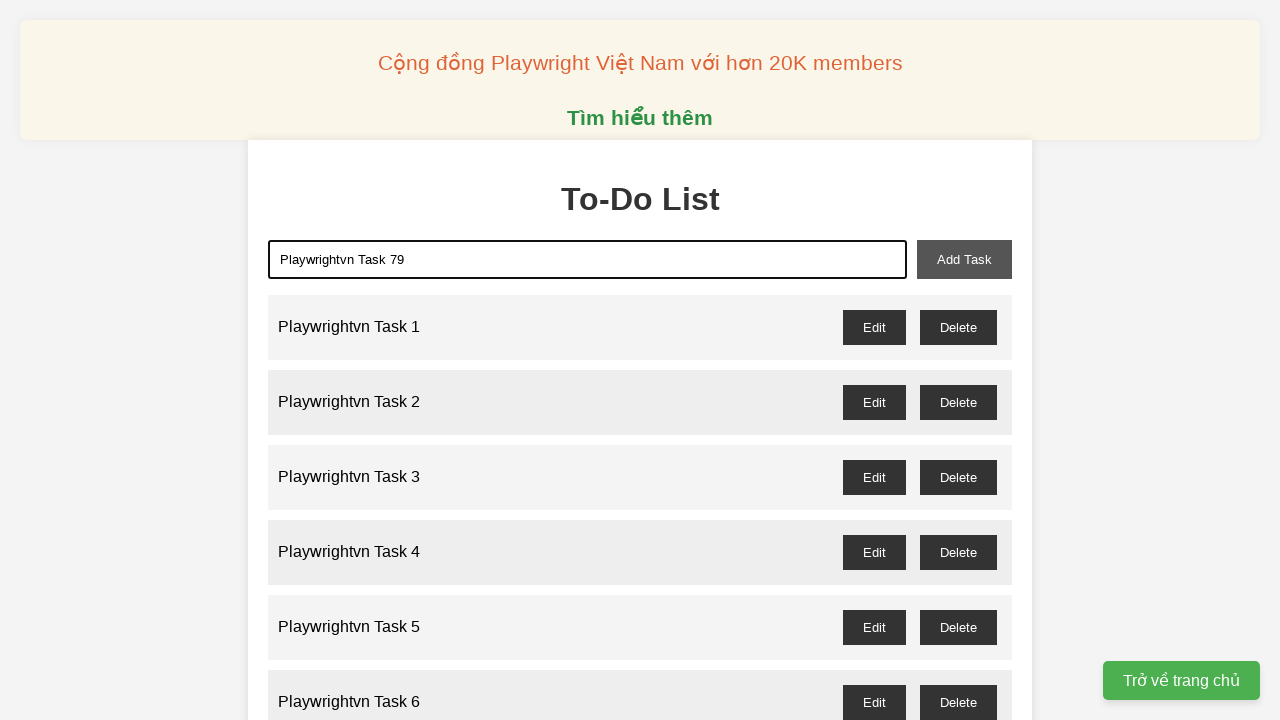

Clicked add task button to create task 79 at (964, 259) on xpath=//button[@id='add-task']
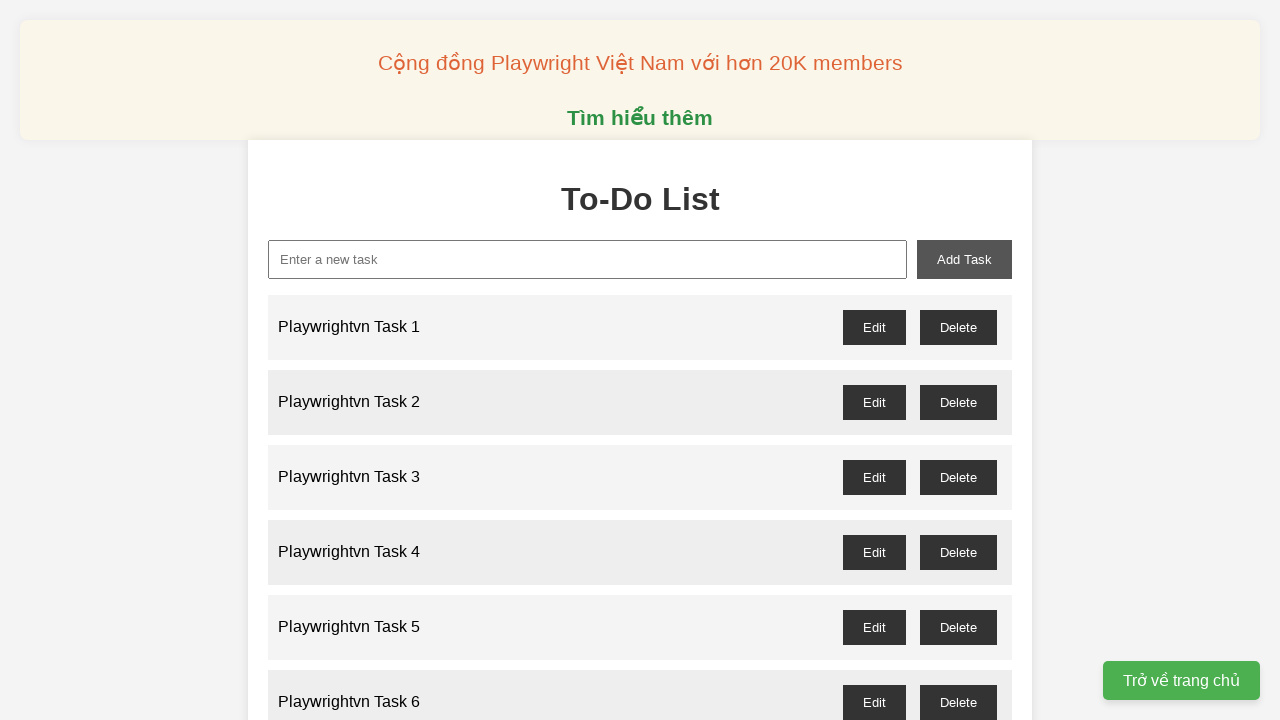

Waited 100ms for task to be added
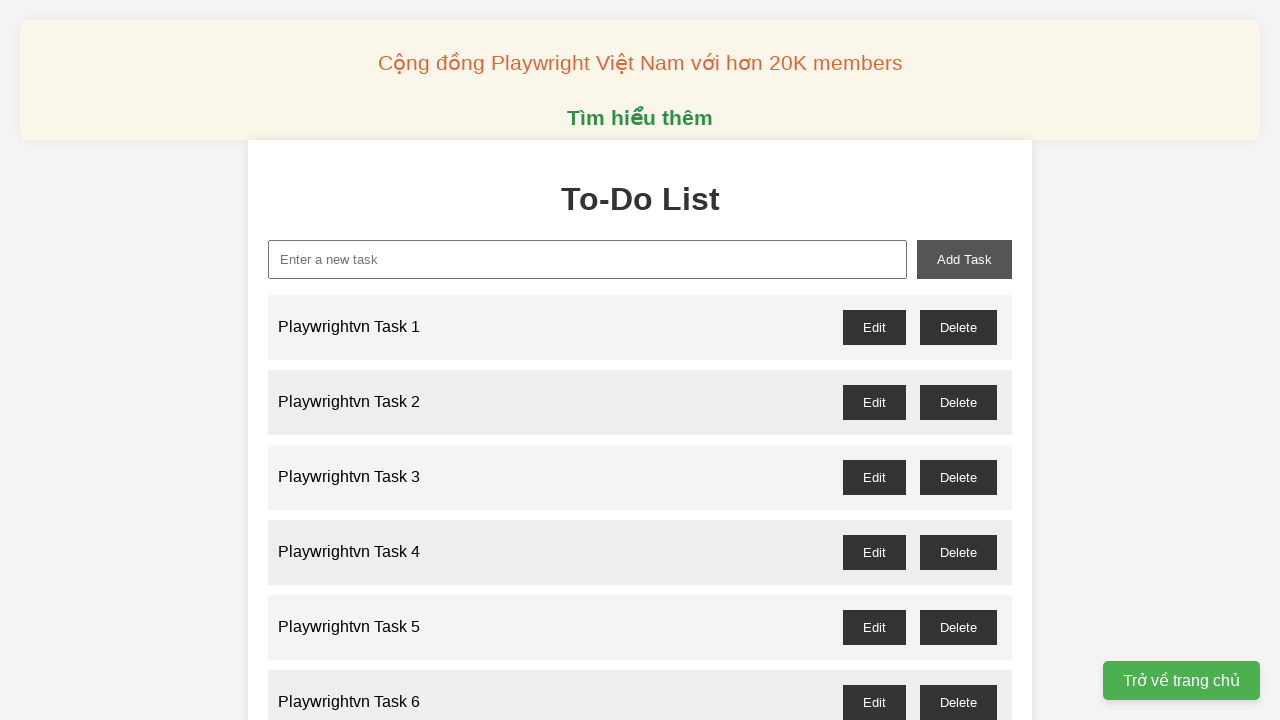

Filled task input field with 'Playwrightvn Task 80' on xpath=//input[@id='new-task']
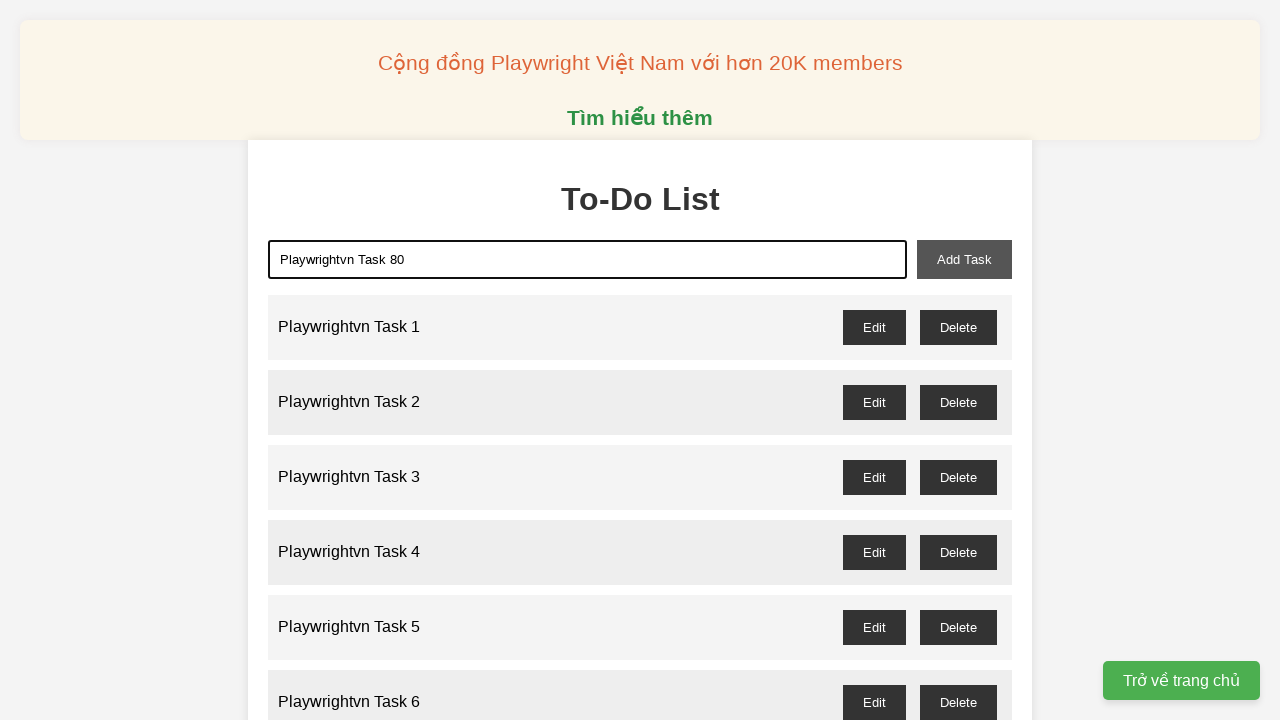

Clicked add task button to create task 80 at (964, 259) on xpath=//button[@id='add-task']
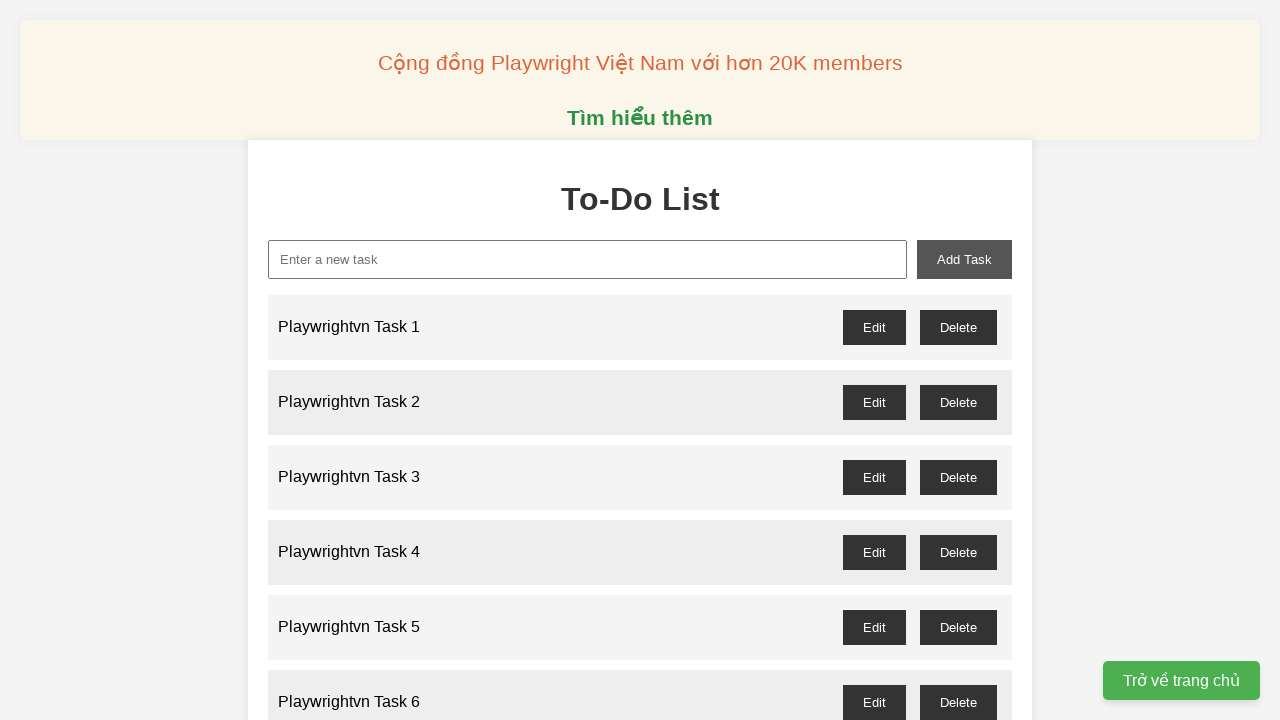

Waited 100ms for task to be added
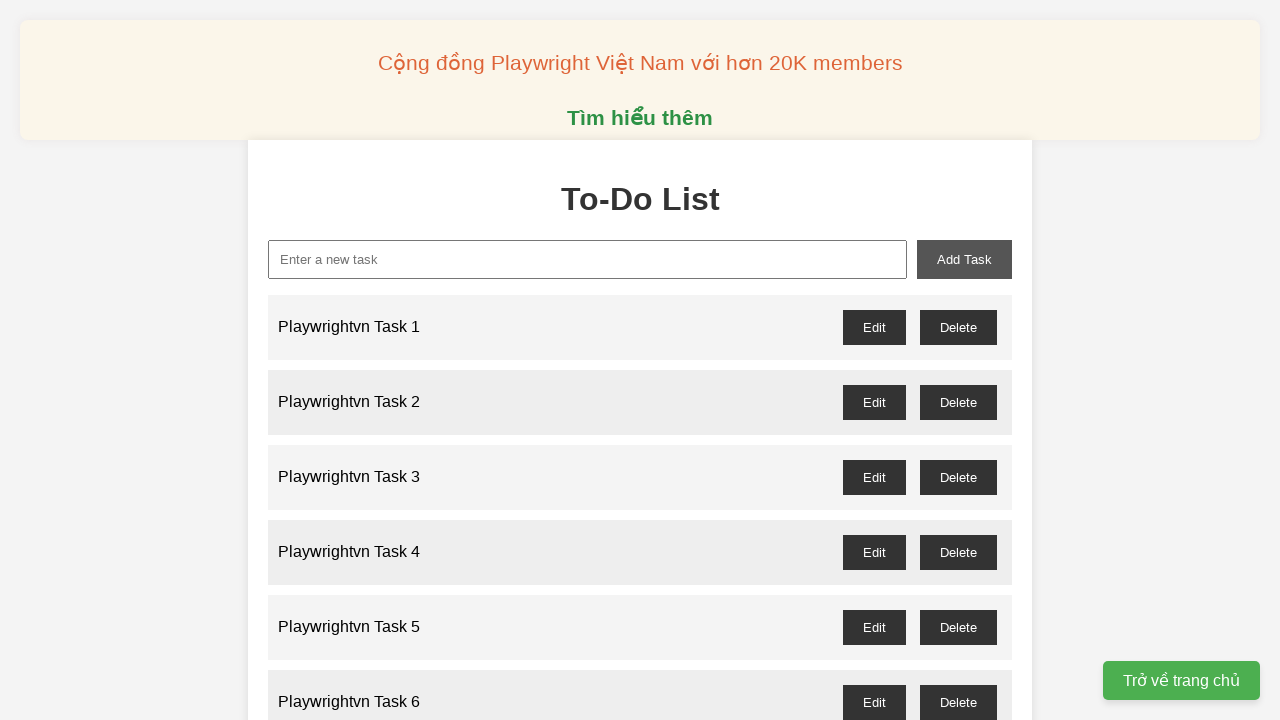

Filled task input field with 'Playwrightvn Task 81' on xpath=//input[@id='new-task']
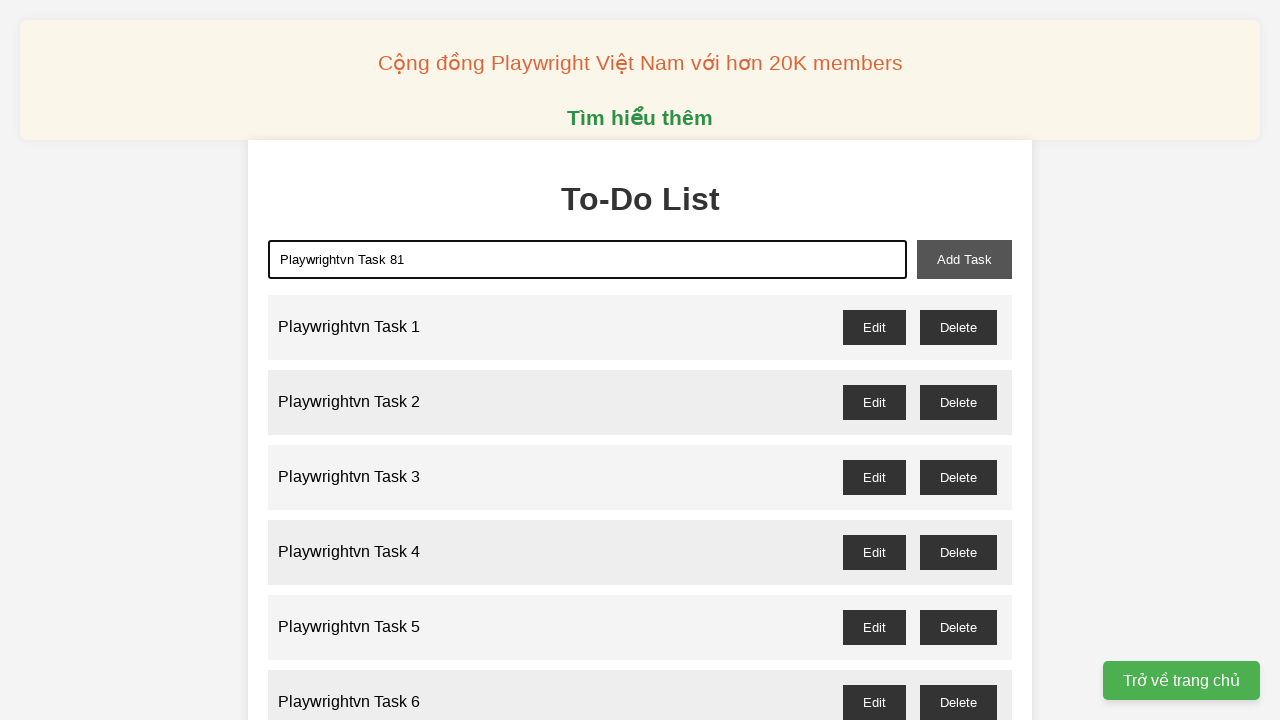

Clicked add task button to create task 81 at (964, 259) on xpath=//button[@id='add-task']
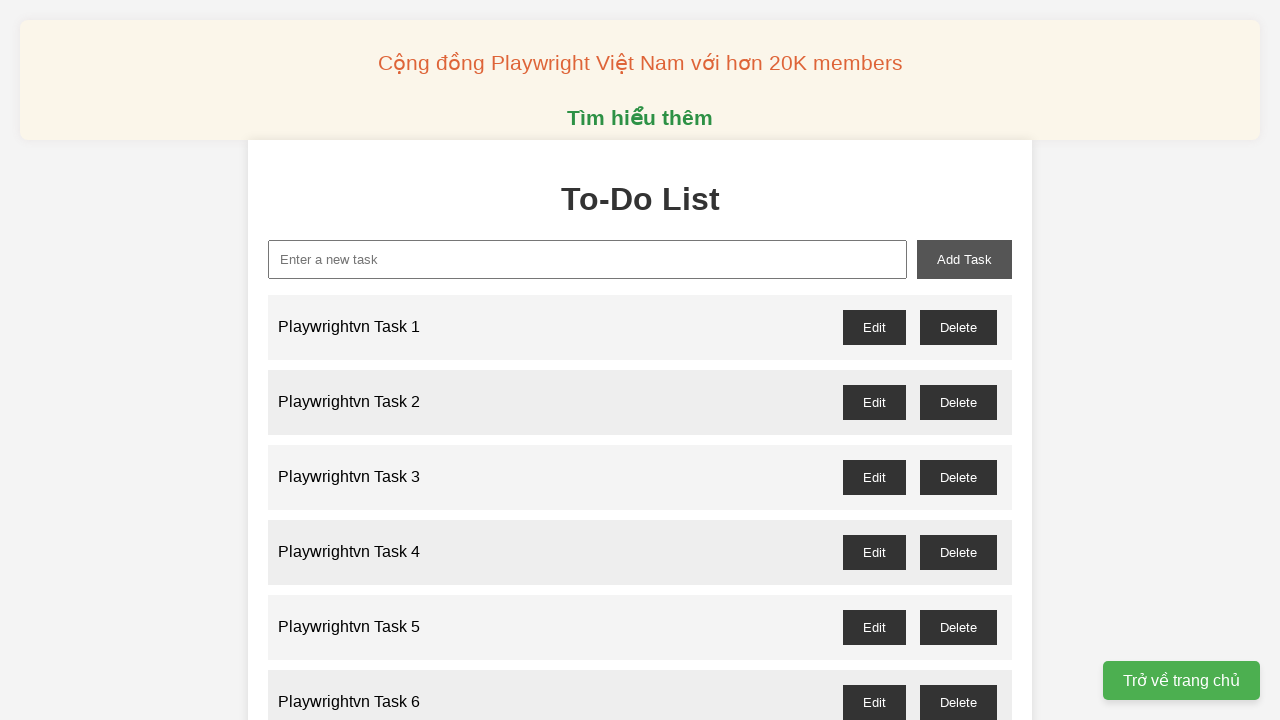

Waited 100ms for task to be added
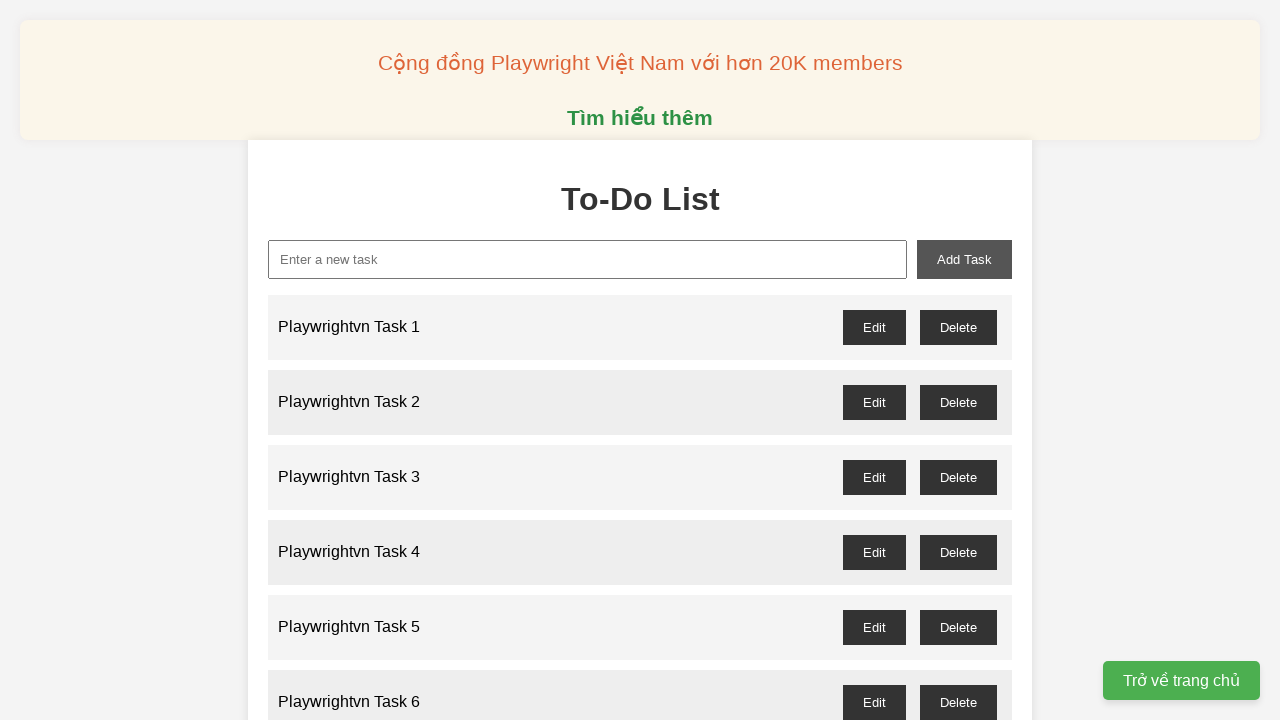

Filled task input field with 'Playwrightvn Task 82' on xpath=//input[@id='new-task']
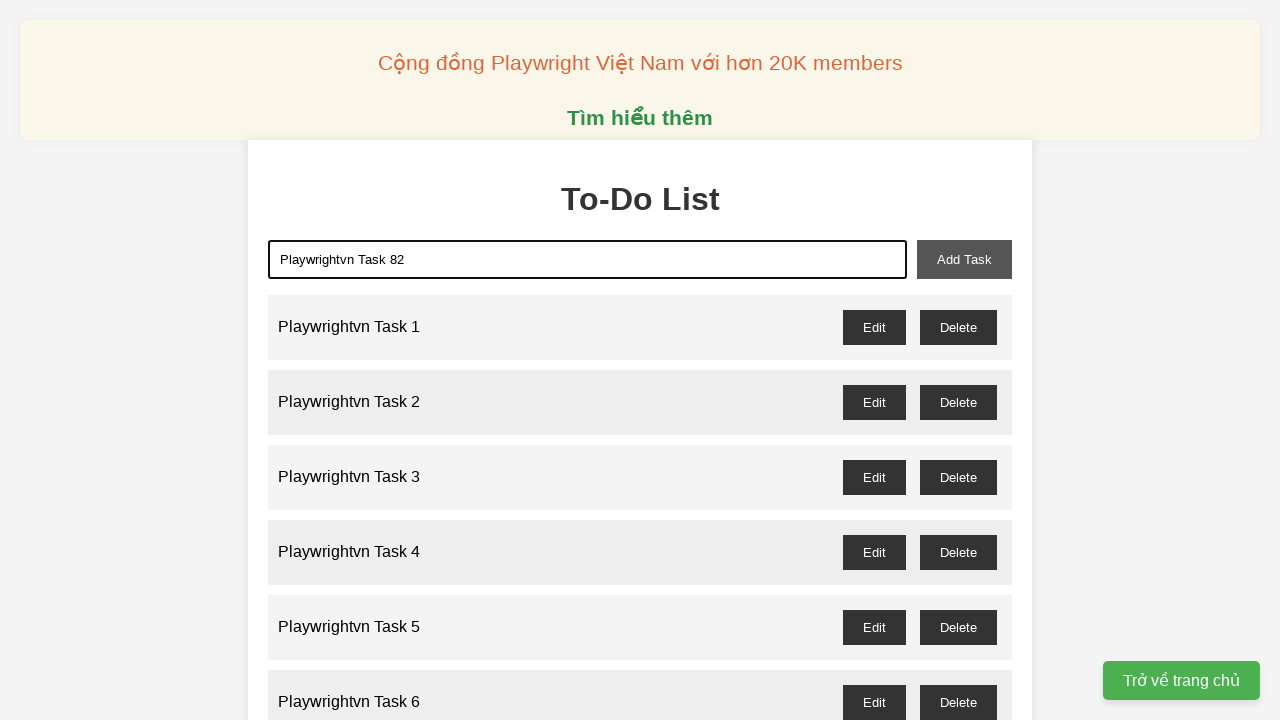

Clicked add task button to create task 82 at (964, 259) on xpath=//button[@id='add-task']
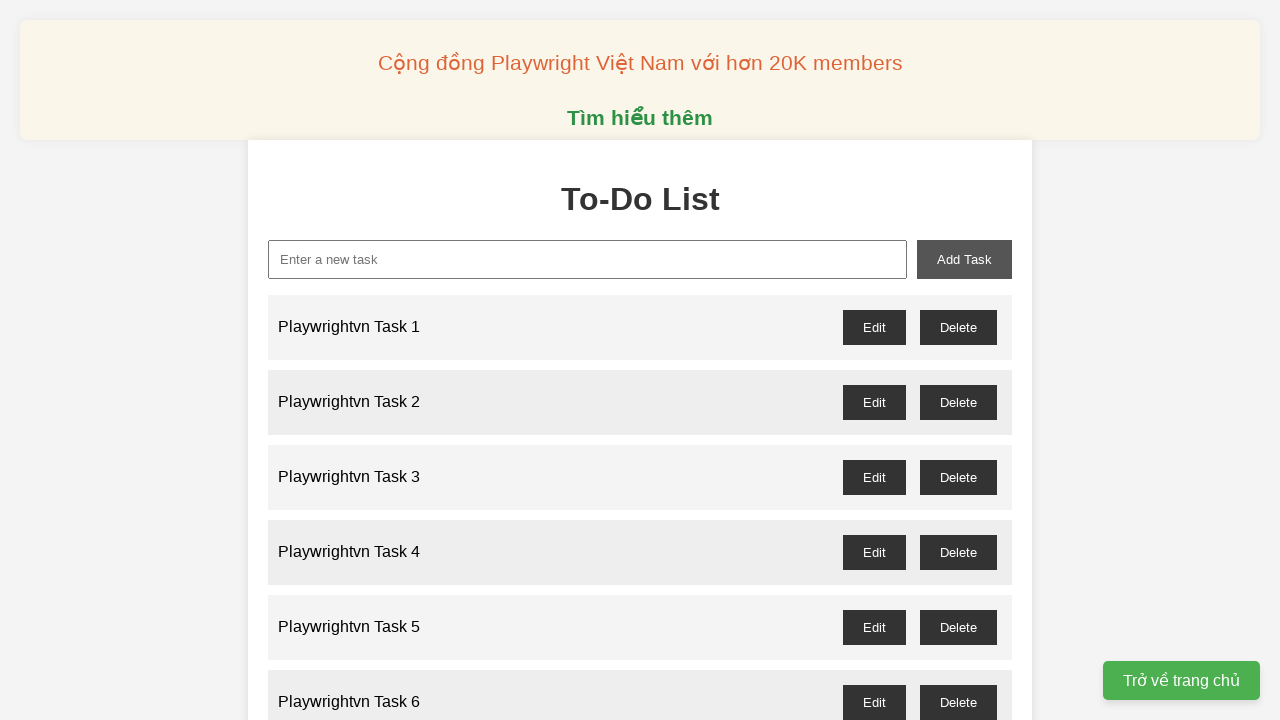

Waited 100ms for task to be added
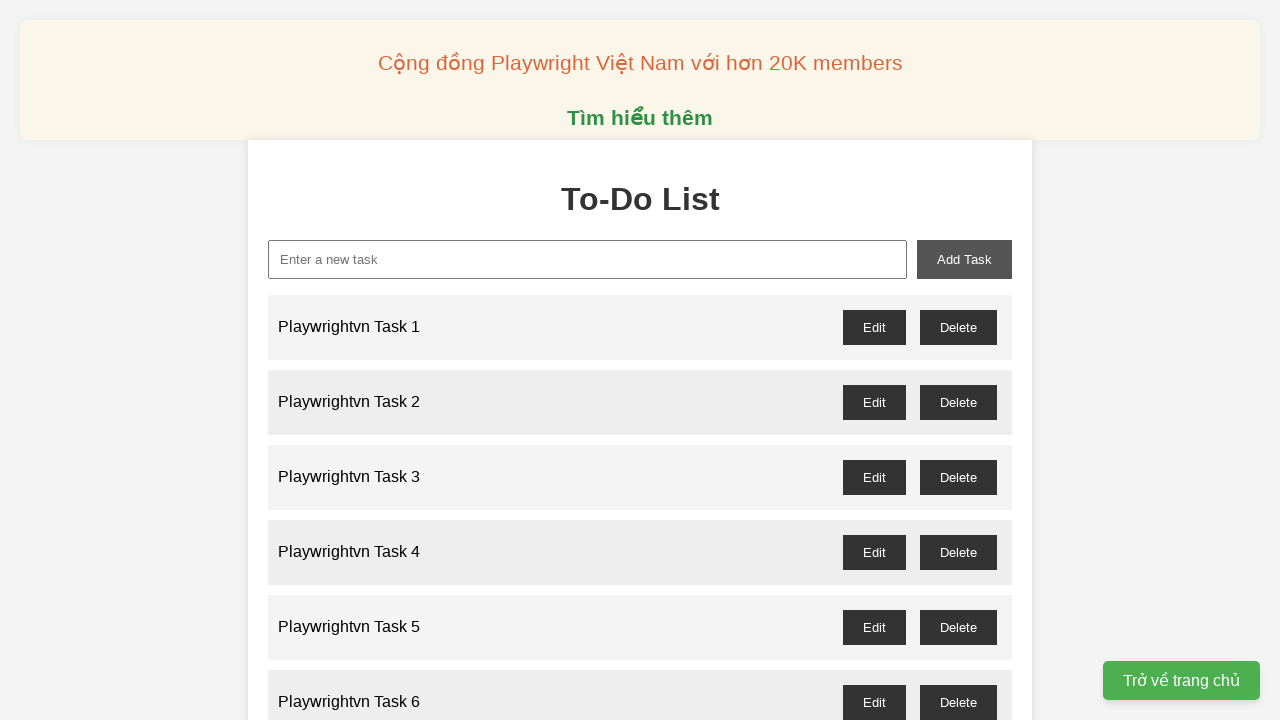

Filled task input field with 'Playwrightvn Task 83' on xpath=//input[@id='new-task']
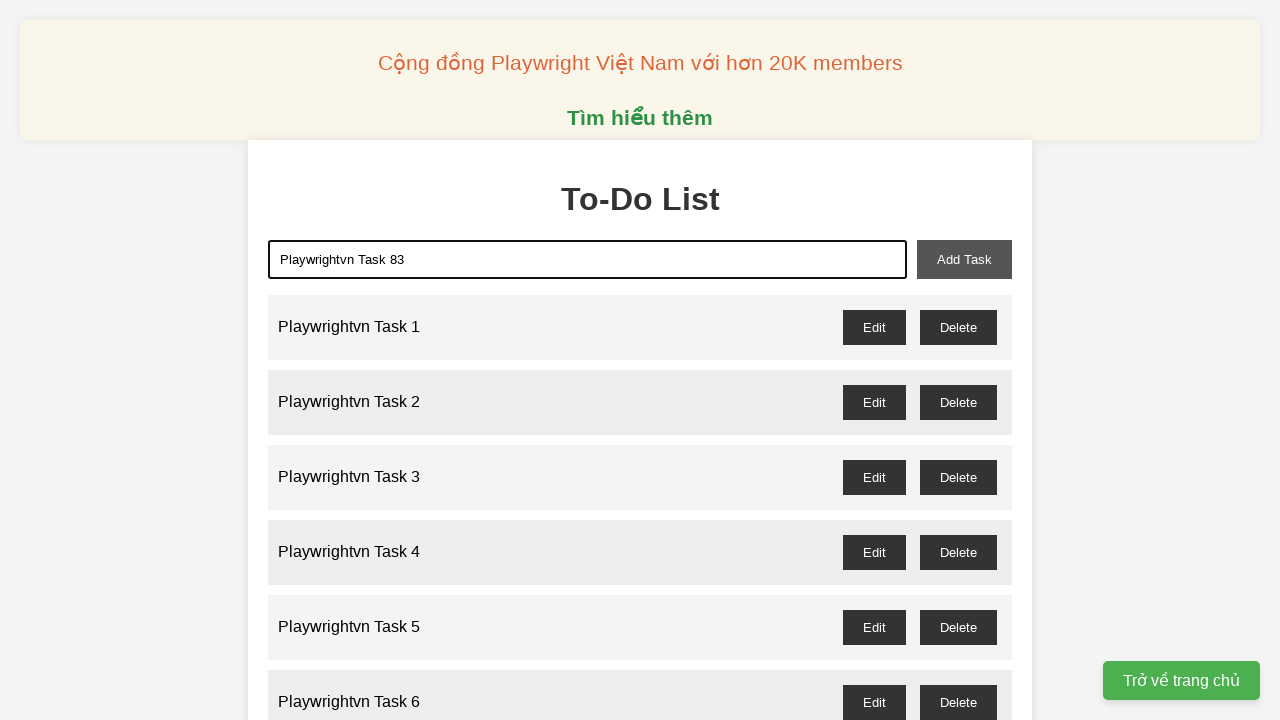

Clicked add task button to create task 83 at (964, 259) on xpath=//button[@id='add-task']
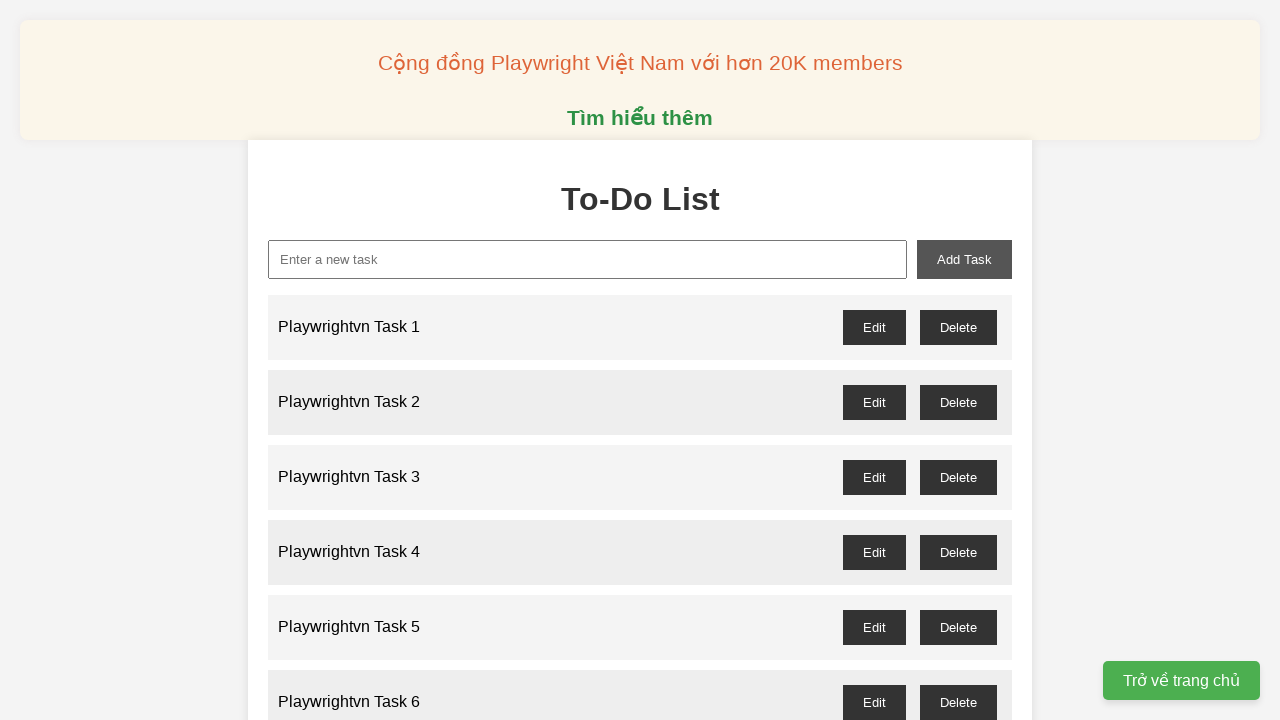

Waited 100ms for task to be added
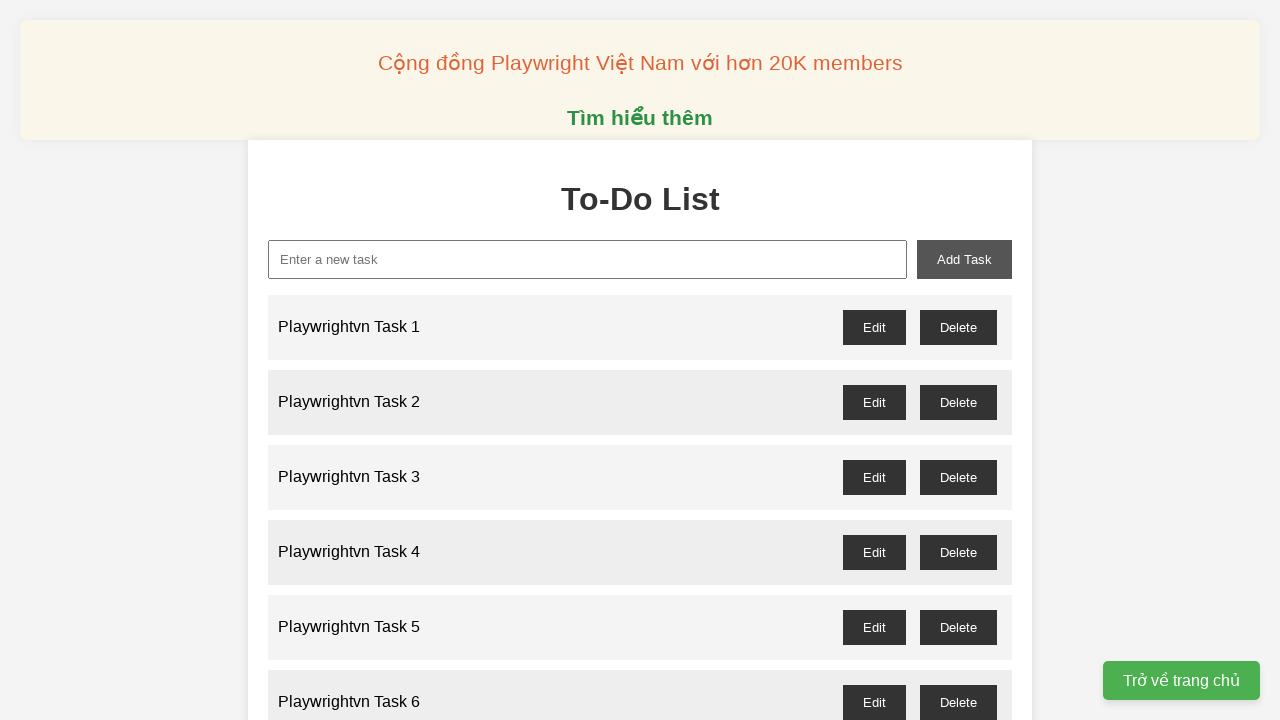

Filled task input field with 'Playwrightvn Task 84' on xpath=//input[@id='new-task']
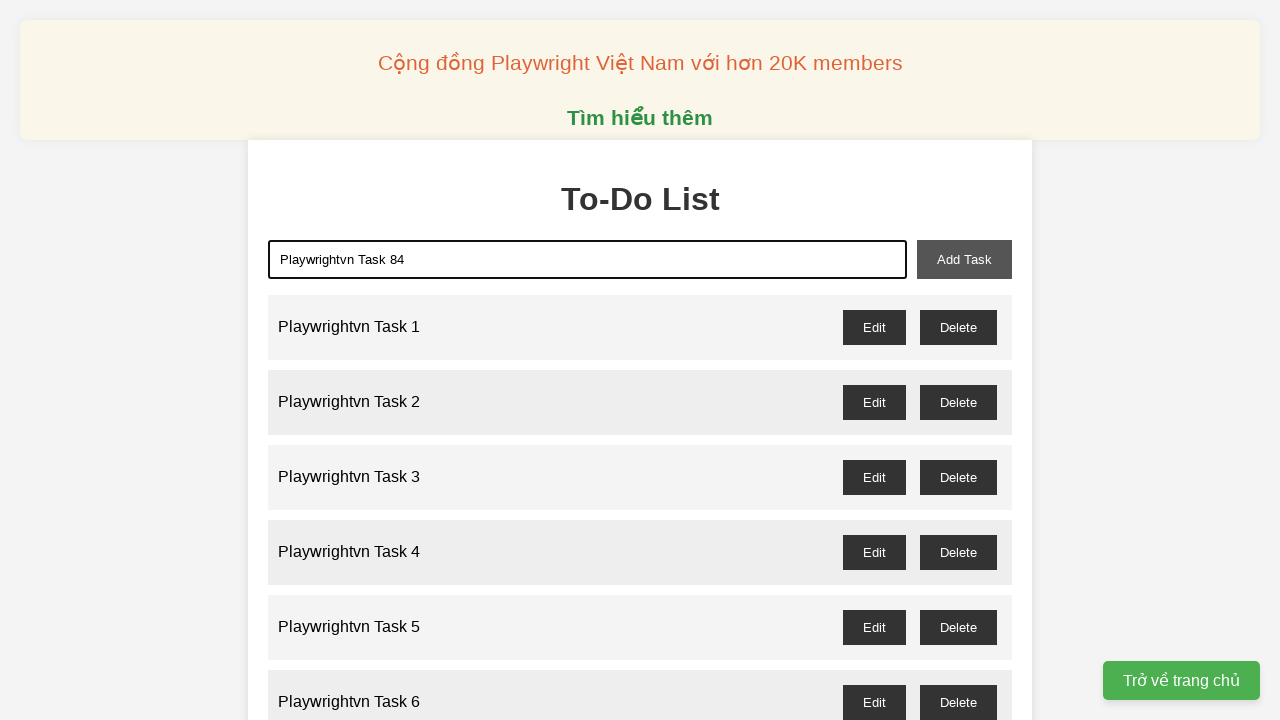

Clicked add task button to create task 84 at (964, 259) on xpath=//button[@id='add-task']
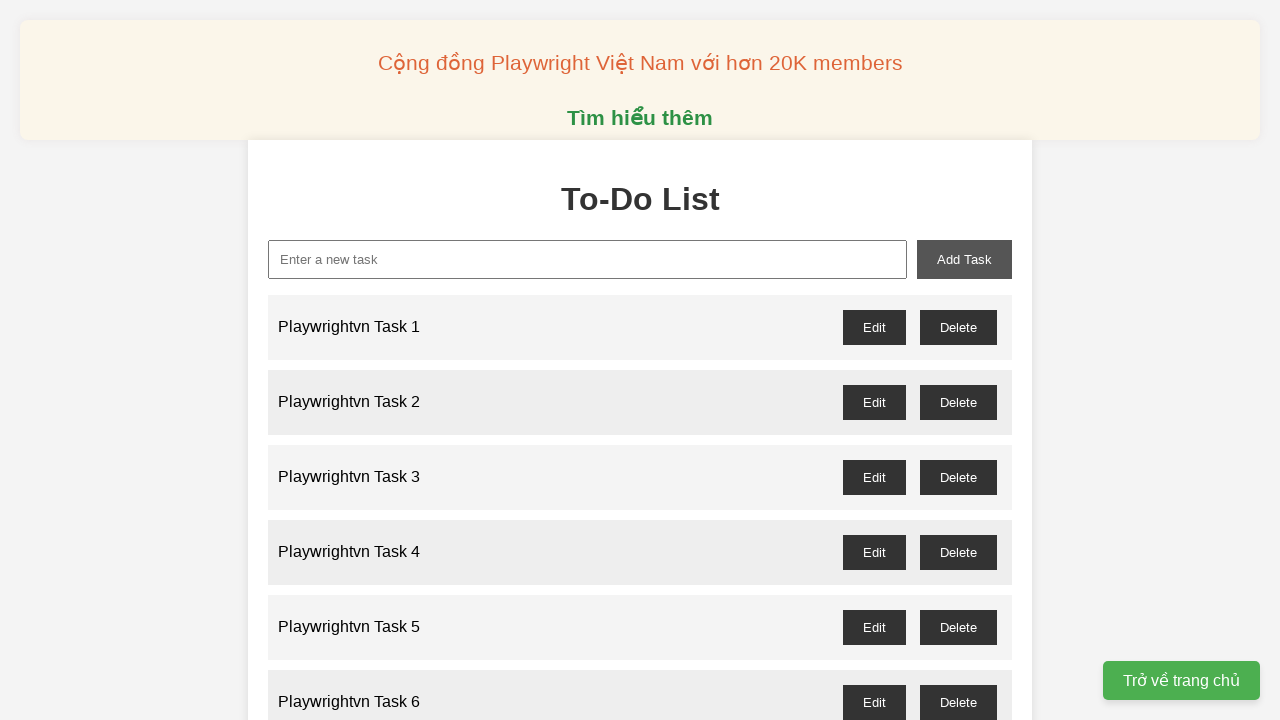

Waited 100ms for task to be added
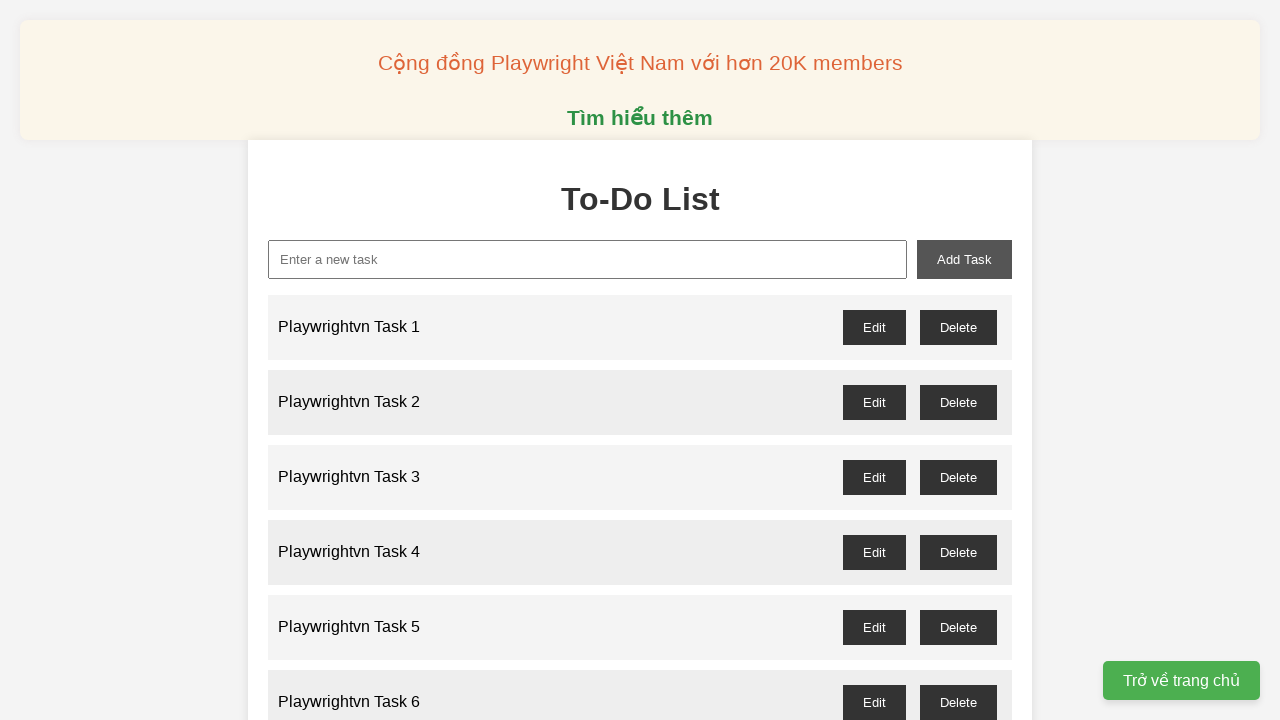

Filled task input field with 'Playwrightvn Task 85' on xpath=//input[@id='new-task']
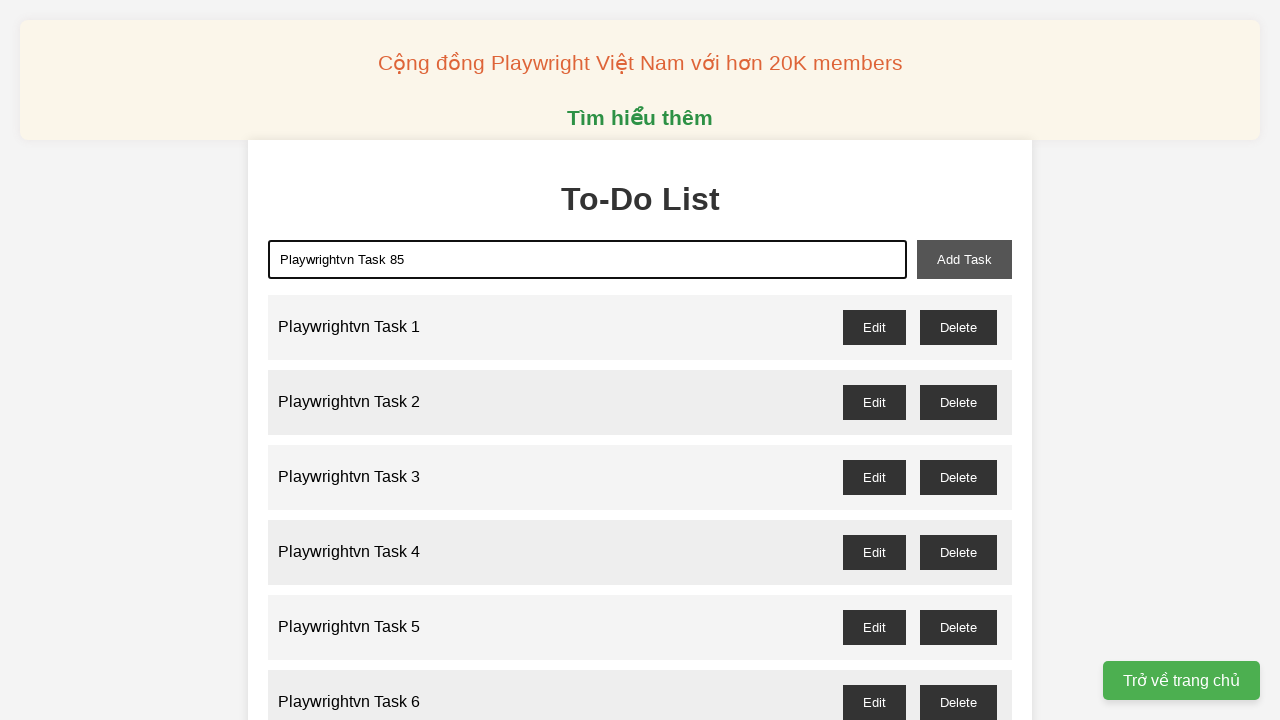

Clicked add task button to create task 85 at (964, 259) on xpath=//button[@id='add-task']
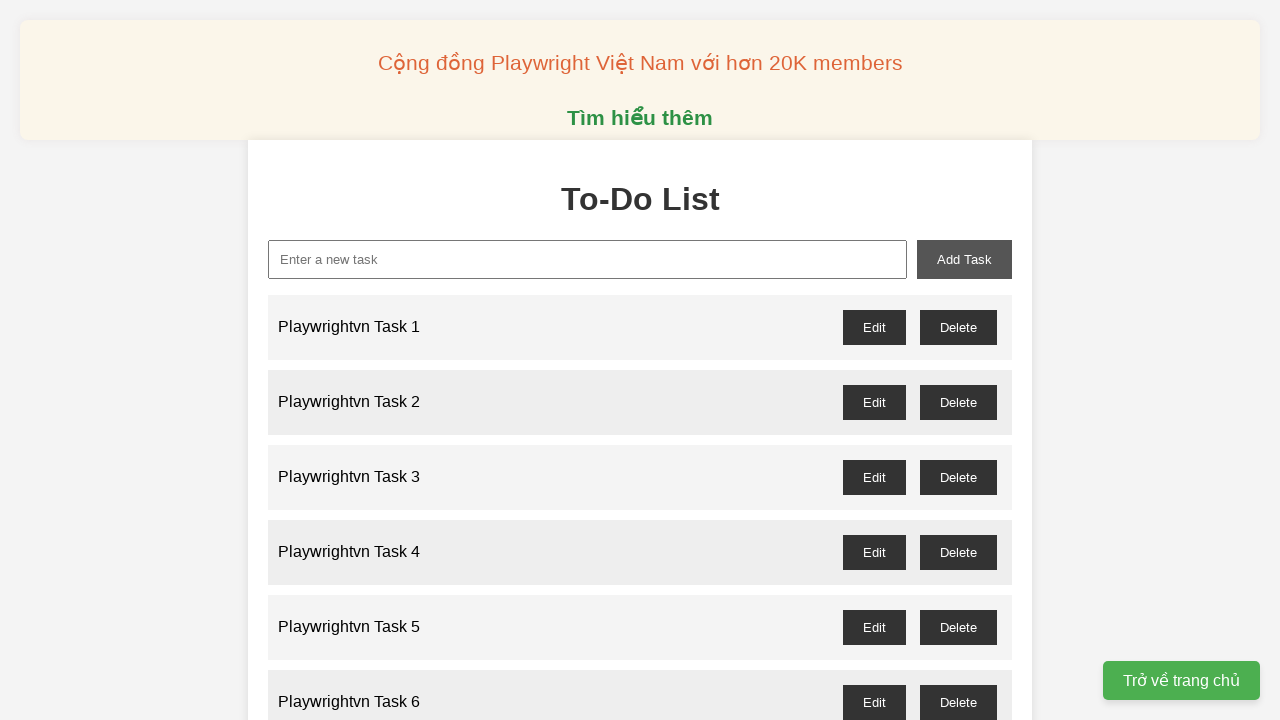

Waited 100ms for task to be added
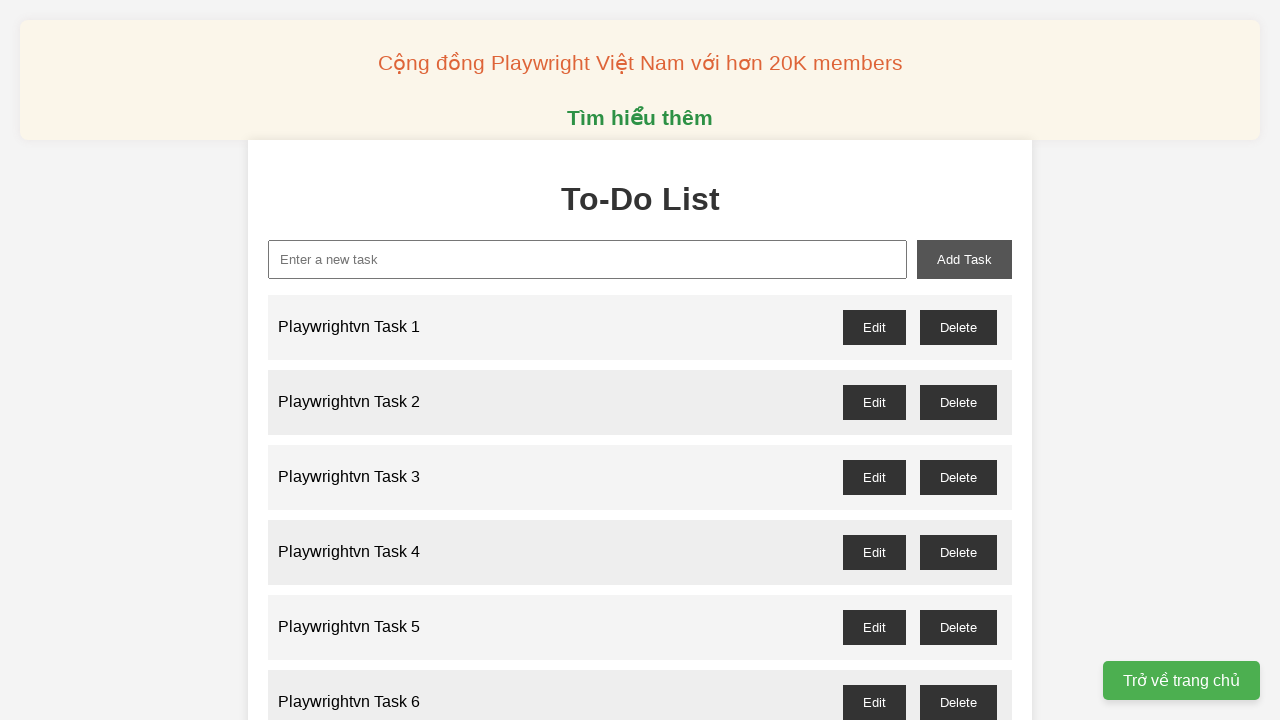

Filled task input field with 'Playwrightvn Task 86' on xpath=//input[@id='new-task']
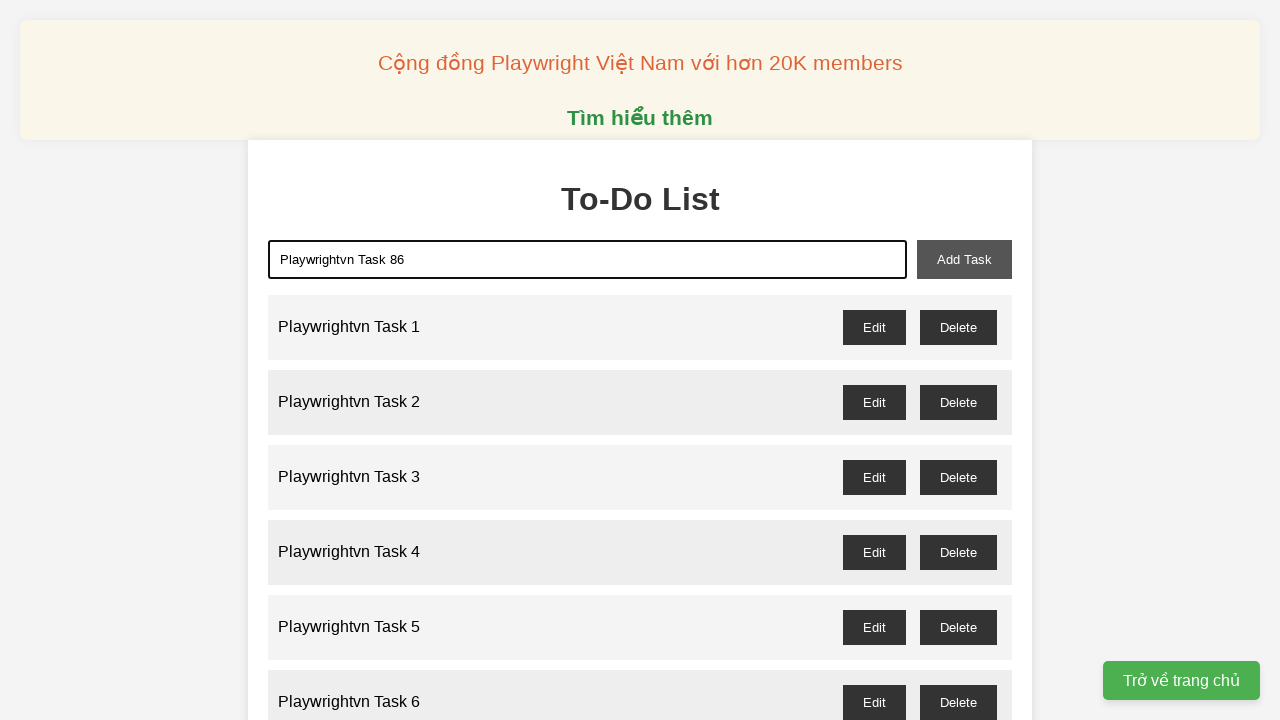

Clicked add task button to create task 86 at (964, 259) on xpath=//button[@id='add-task']
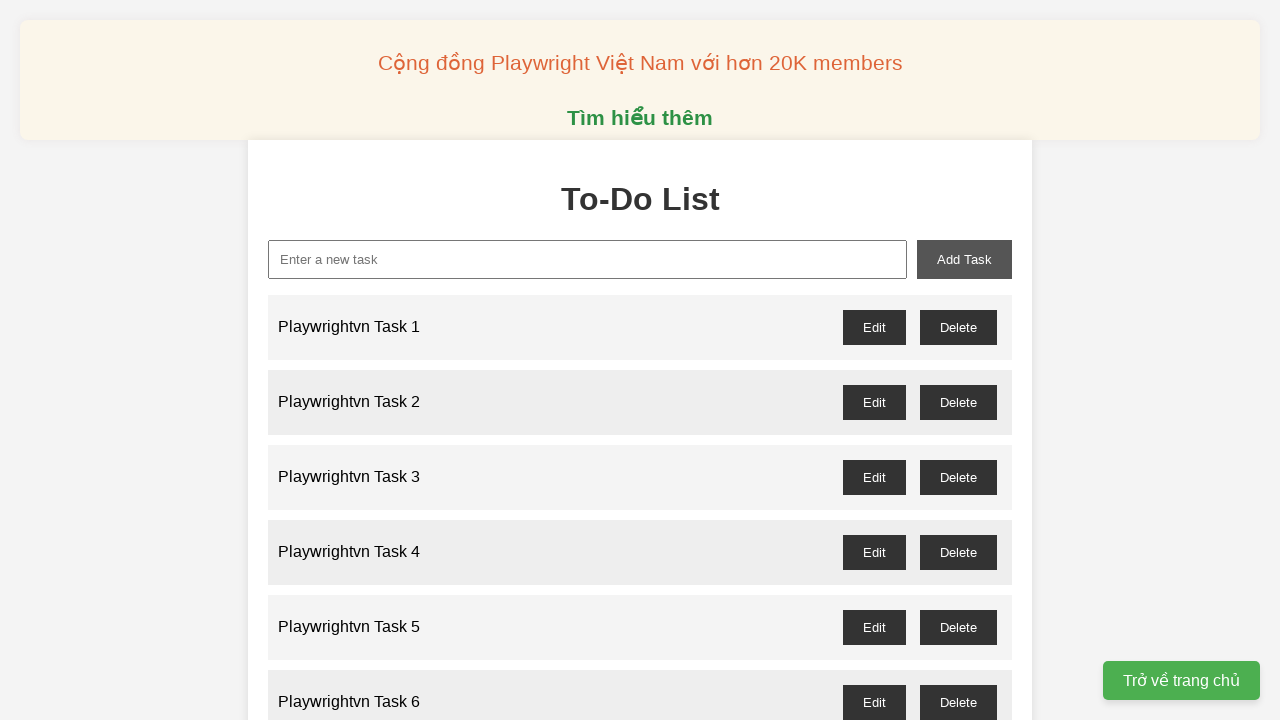

Waited 100ms for task to be added
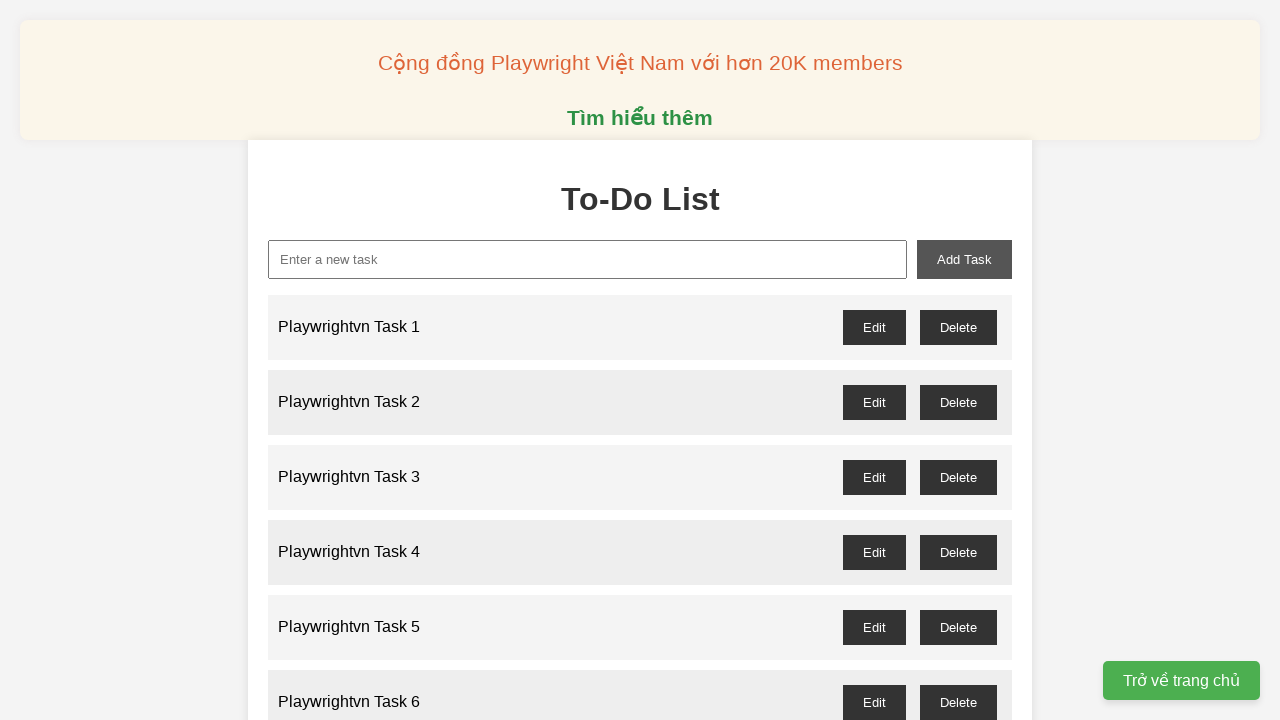

Filled task input field with 'Playwrightvn Task 87' on xpath=//input[@id='new-task']
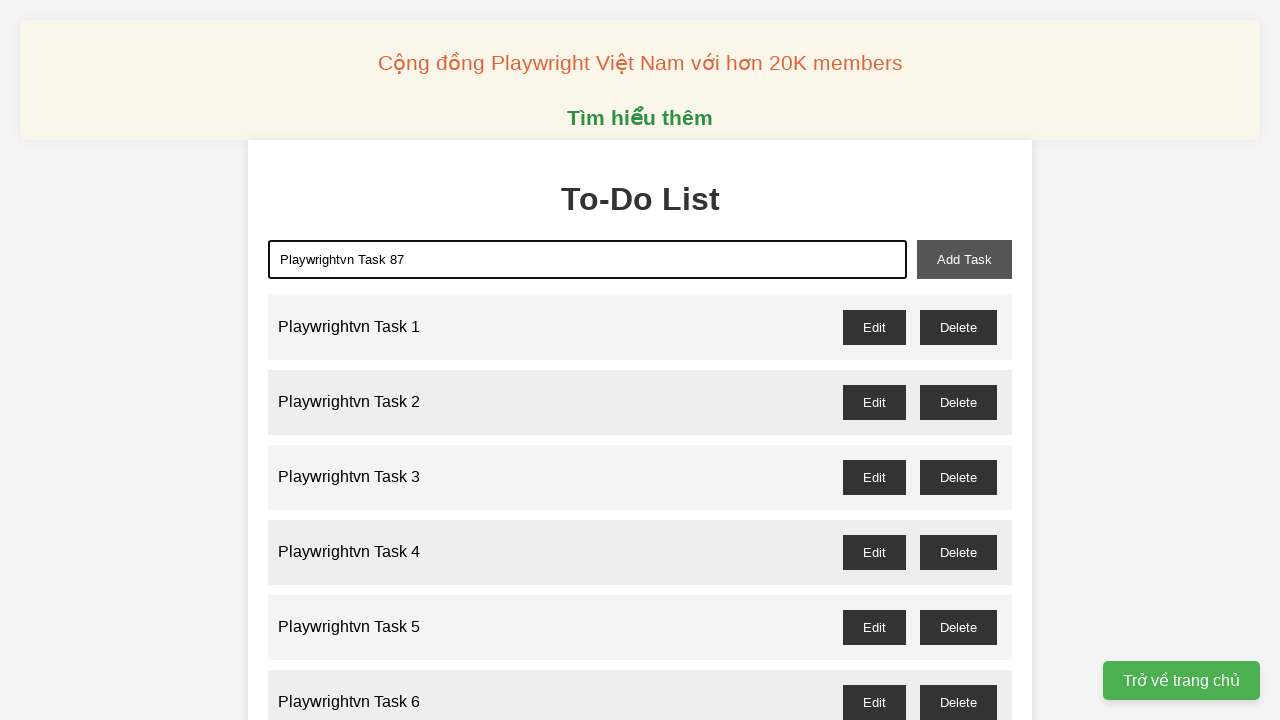

Clicked add task button to create task 87 at (964, 259) on xpath=//button[@id='add-task']
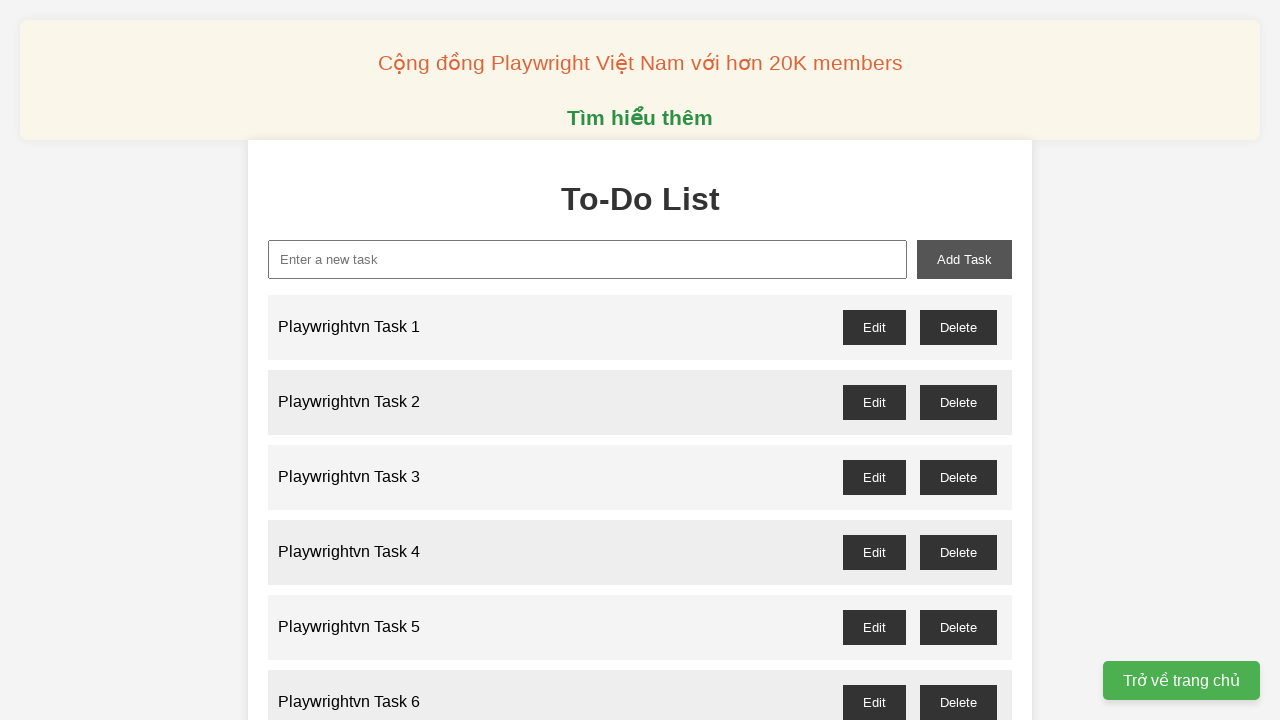

Waited 100ms for task to be added
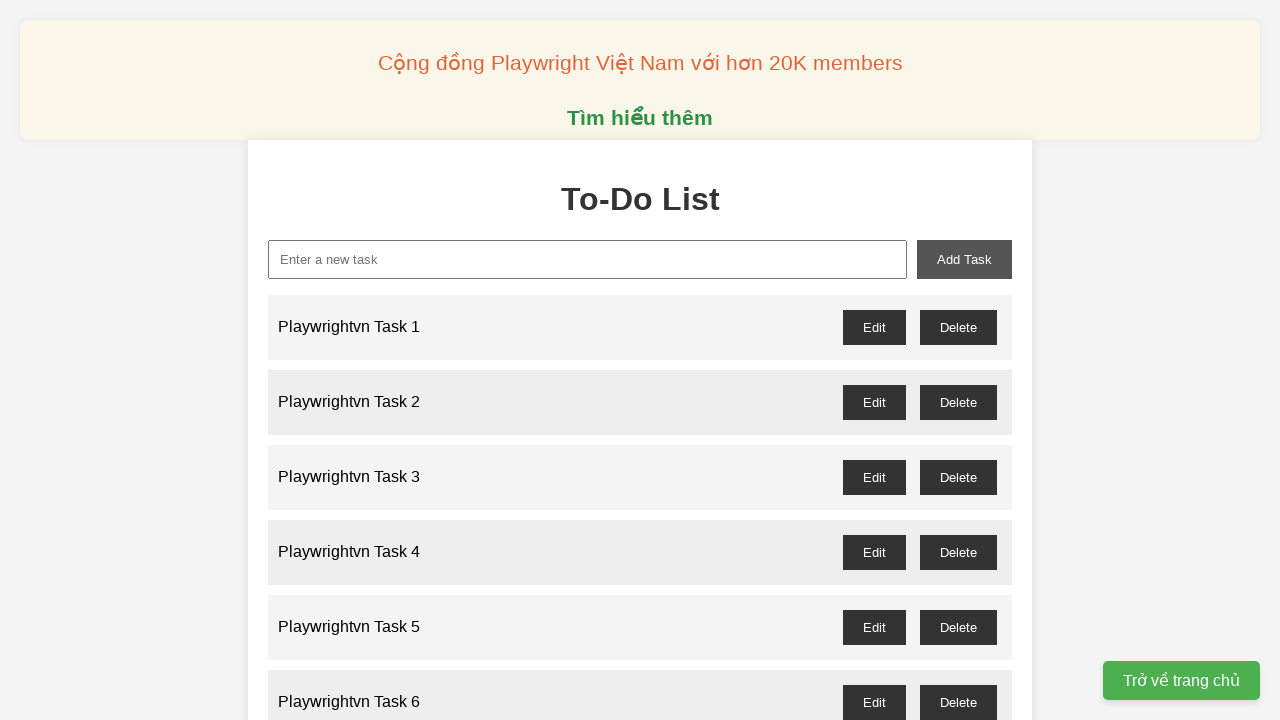

Filled task input field with 'Playwrightvn Task 88' on xpath=//input[@id='new-task']
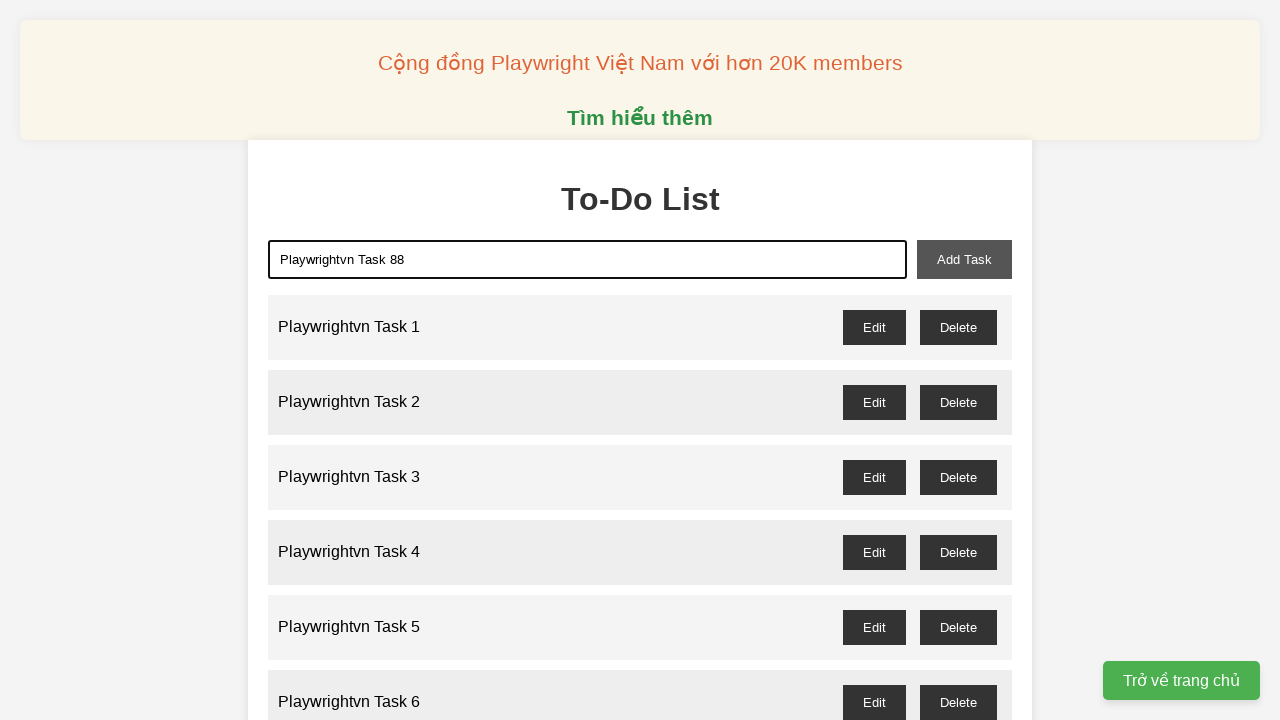

Clicked add task button to create task 88 at (964, 259) on xpath=//button[@id='add-task']
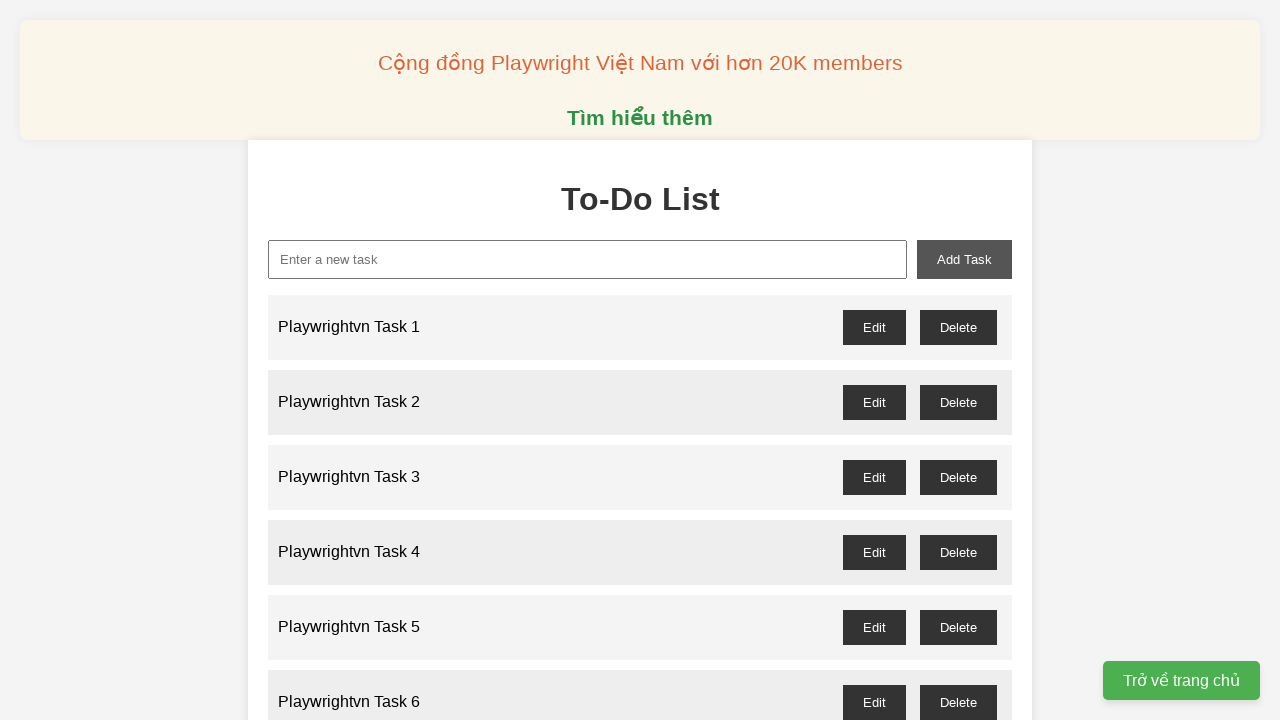

Waited 100ms for task to be added
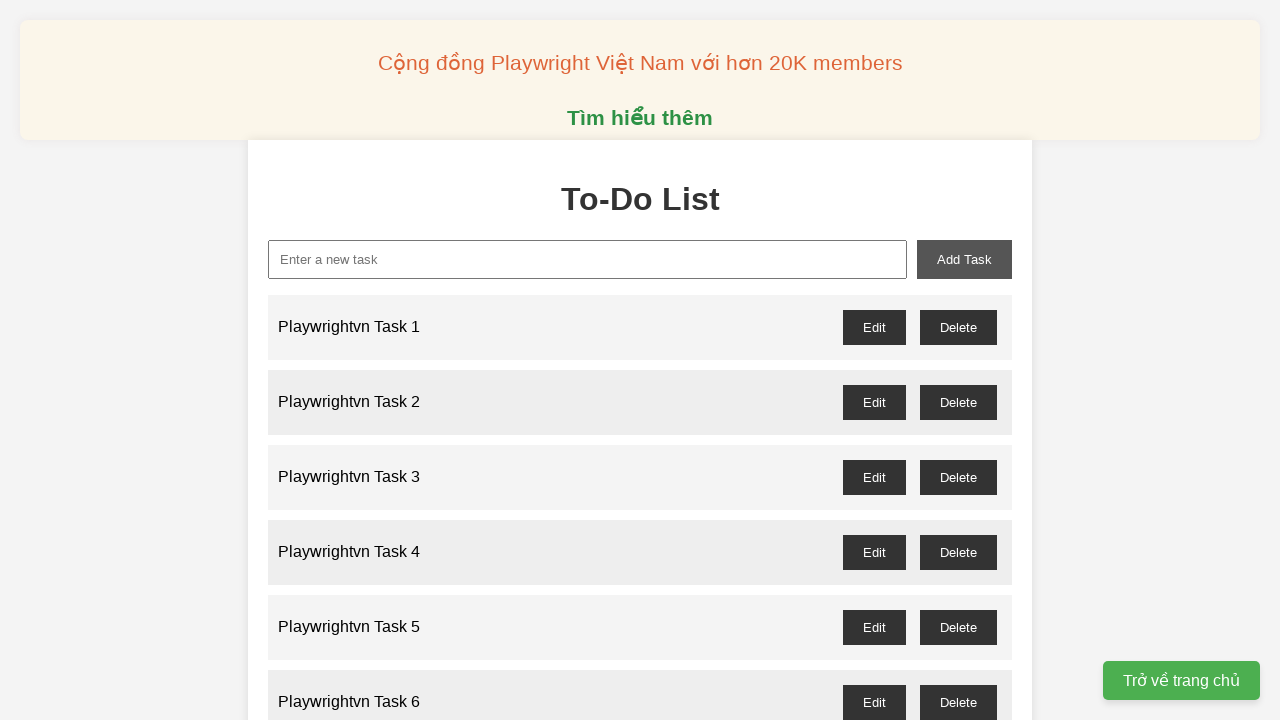

Filled task input field with 'Playwrightvn Task 89' on xpath=//input[@id='new-task']
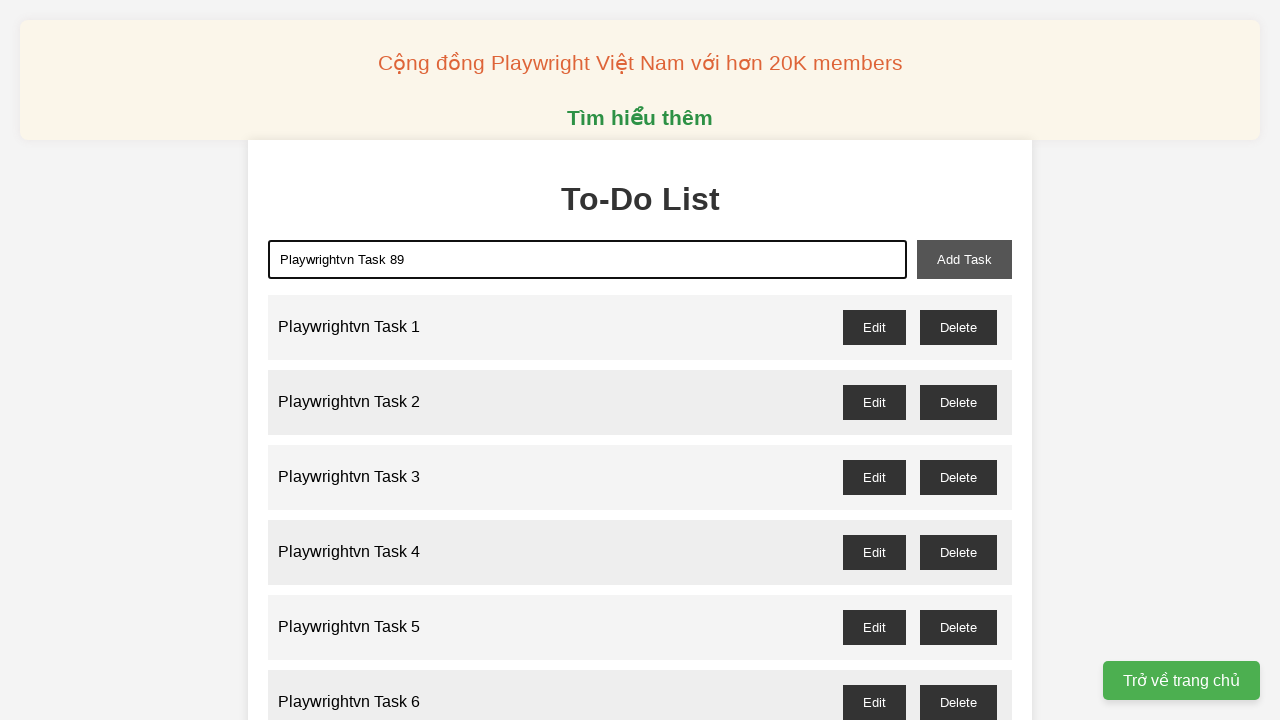

Clicked add task button to create task 89 at (964, 259) on xpath=//button[@id='add-task']
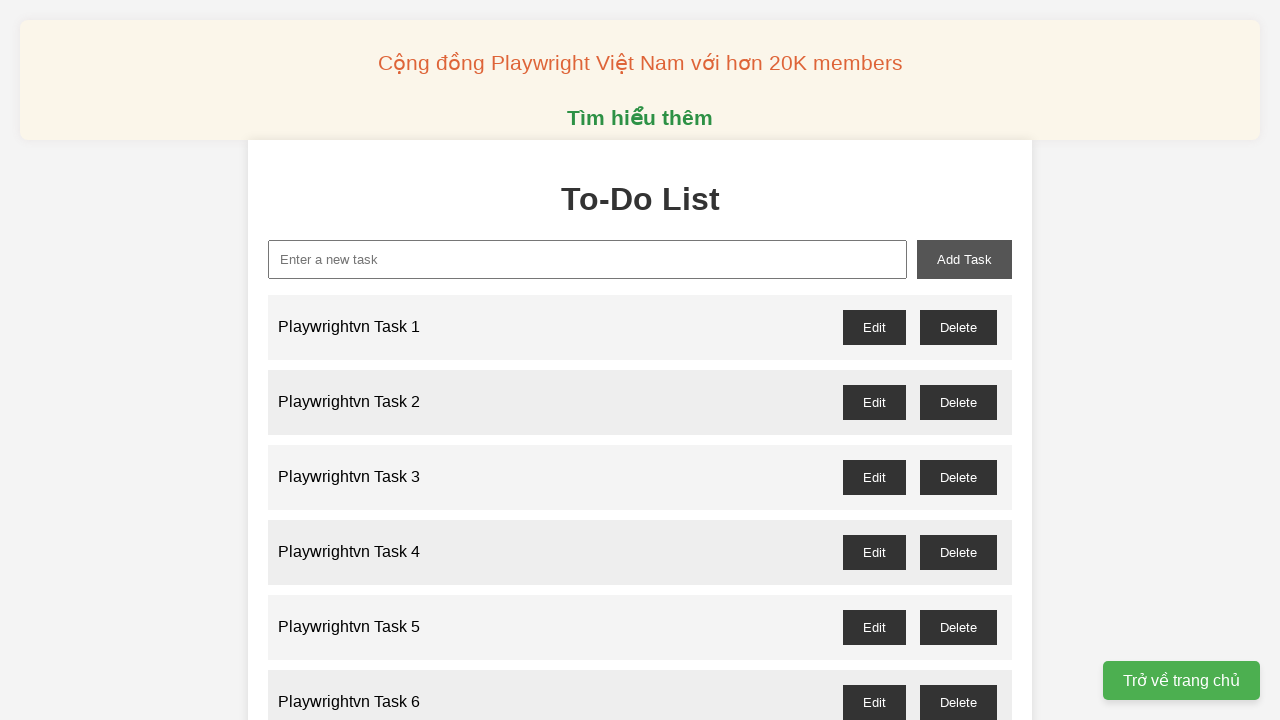

Waited 100ms for task to be added
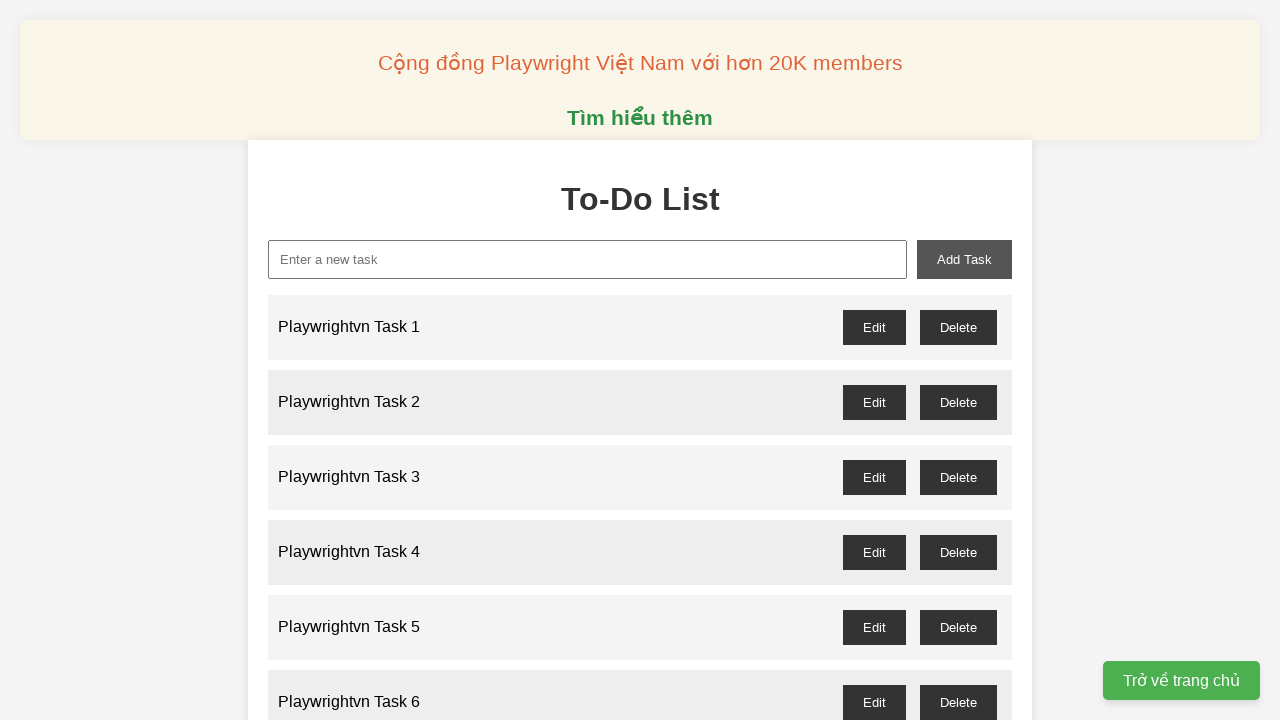

Filled task input field with 'Playwrightvn Task 90' on xpath=//input[@id='new-task']
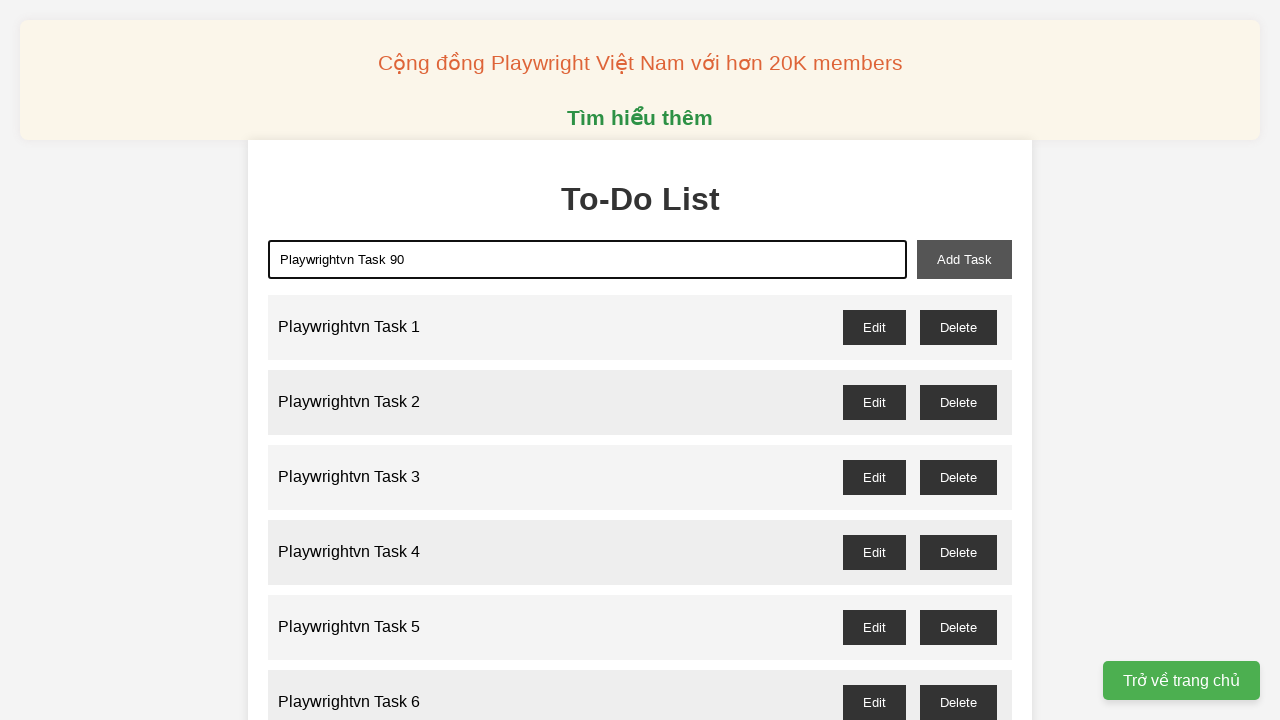

Clicked add task button to create task 90 at (964, 259) on xpath=//button[@id='add-task']
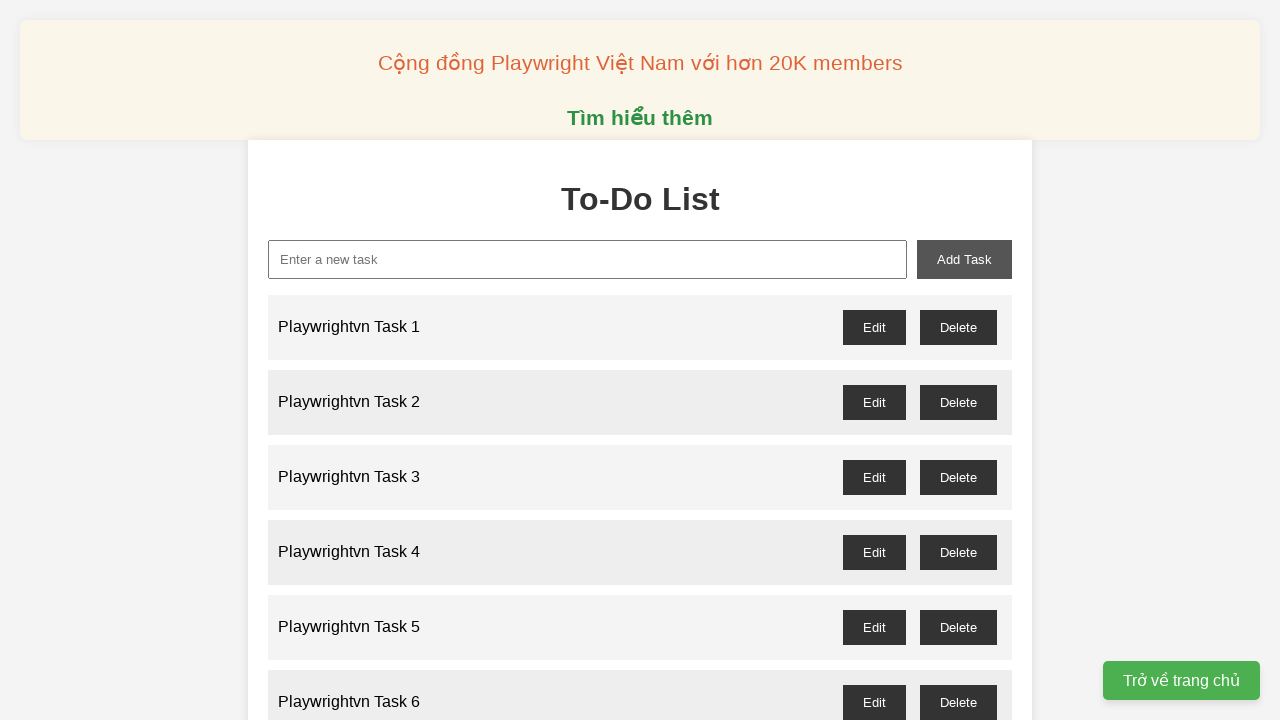

Waited 100ms for task to be added
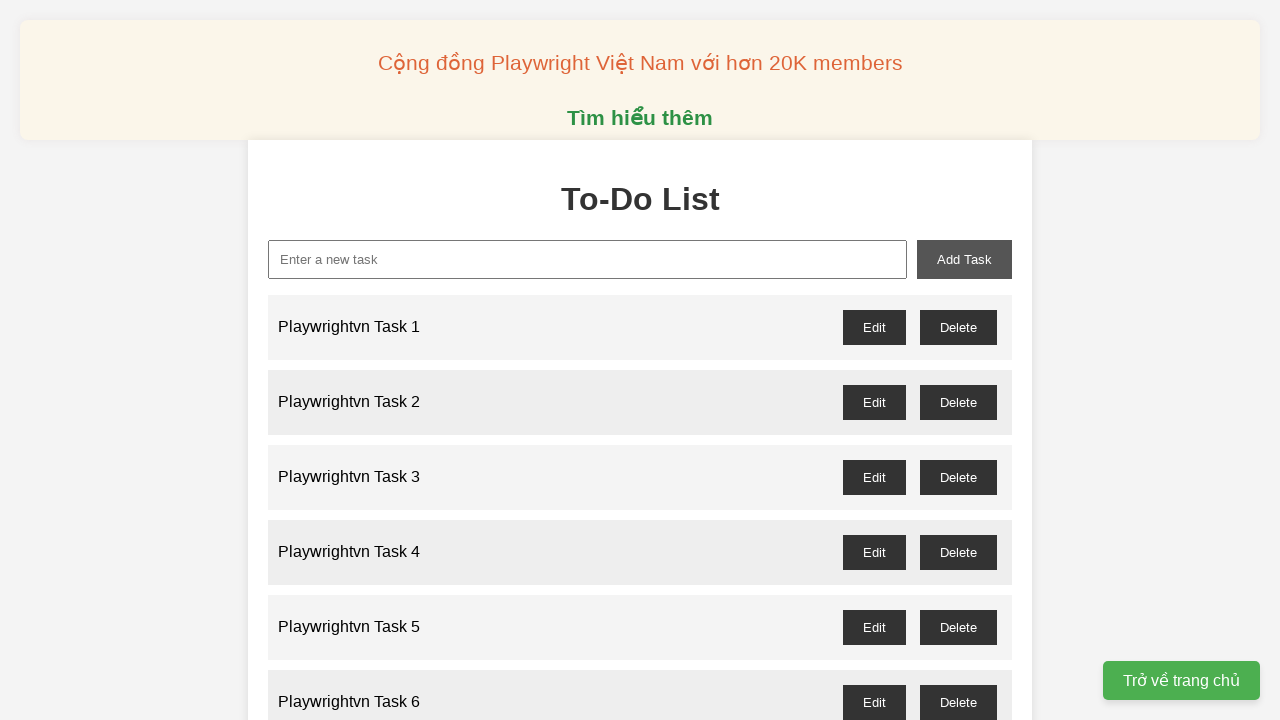

Filled task input field with 'Playwrightvn Task 91' on xpath=//input[@id='new-task']
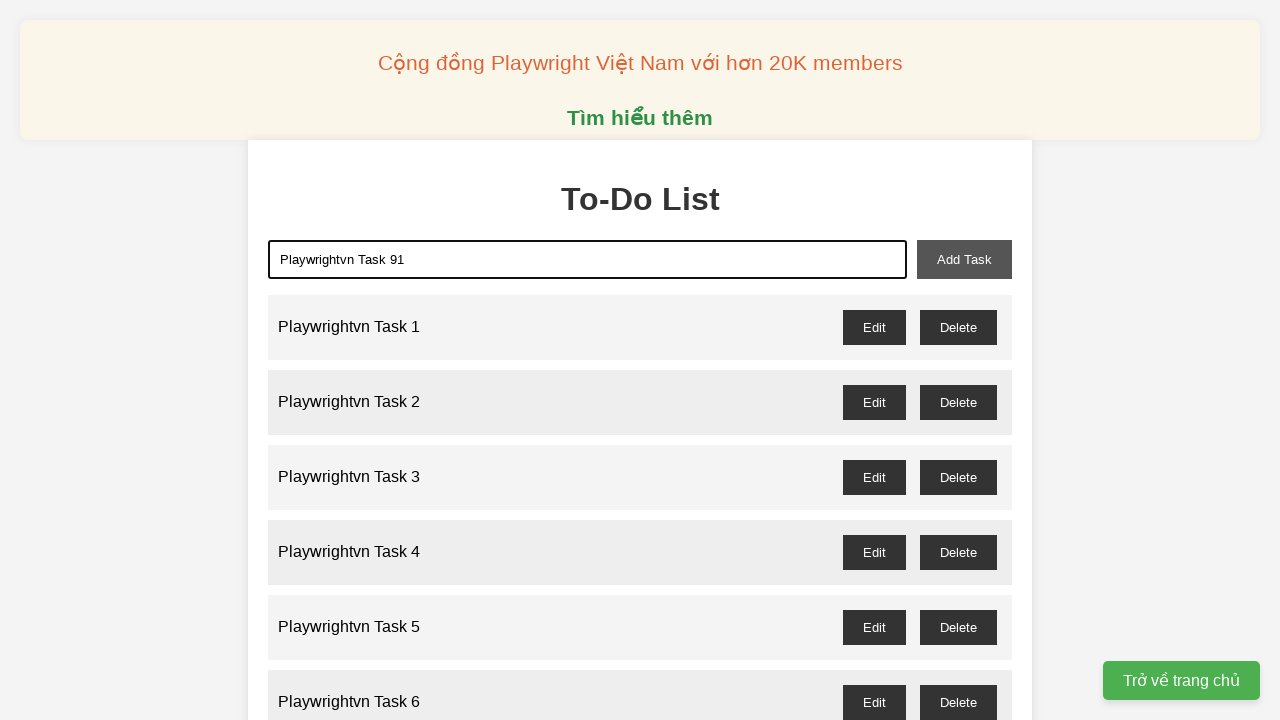

Clicked add task button to create task 91 at (964, 259) on xpath=//button[@id='add-task']
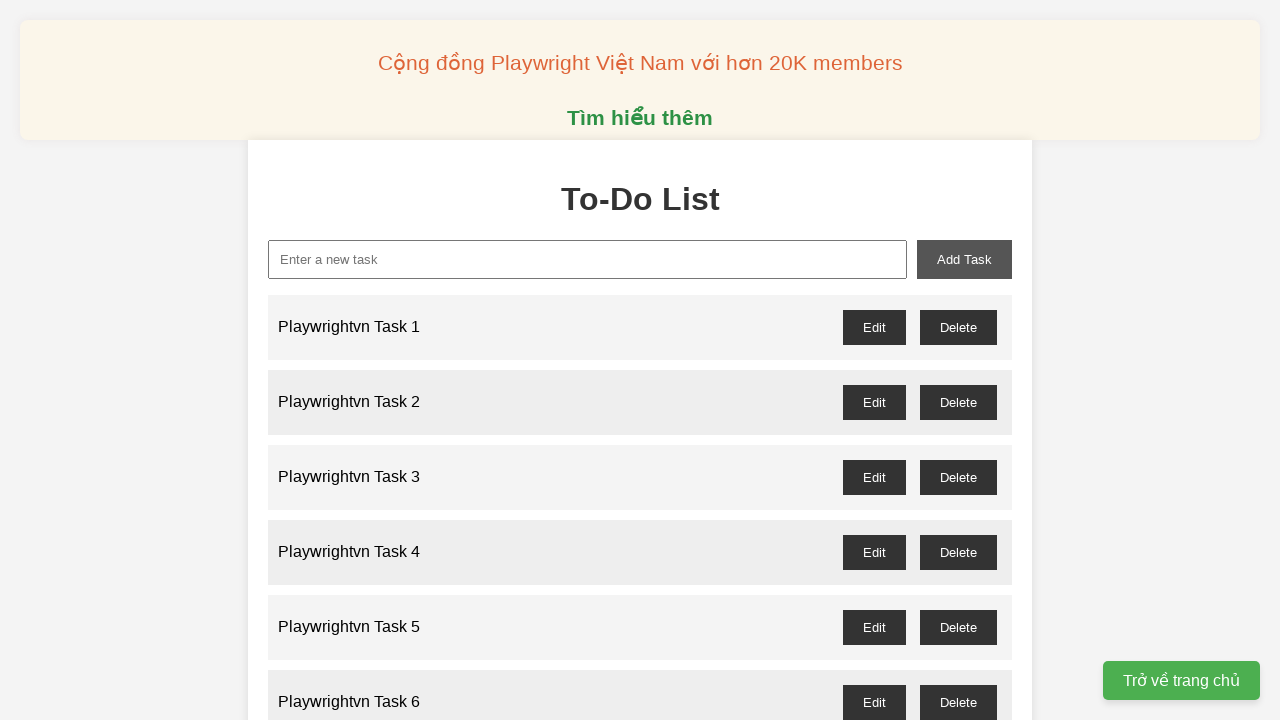

Waited 100ms for task to be added
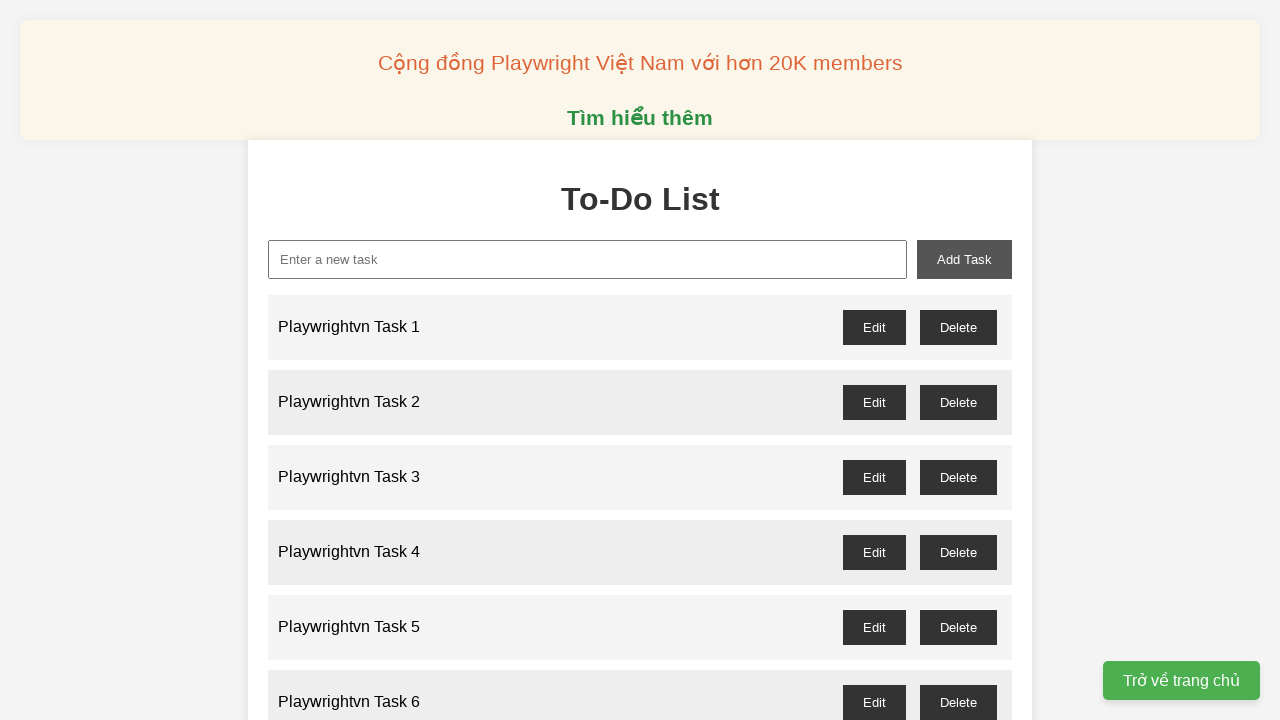

Filled task input field with 'Playwrightvn Task 92' on xpath=//input[@id='new-task']
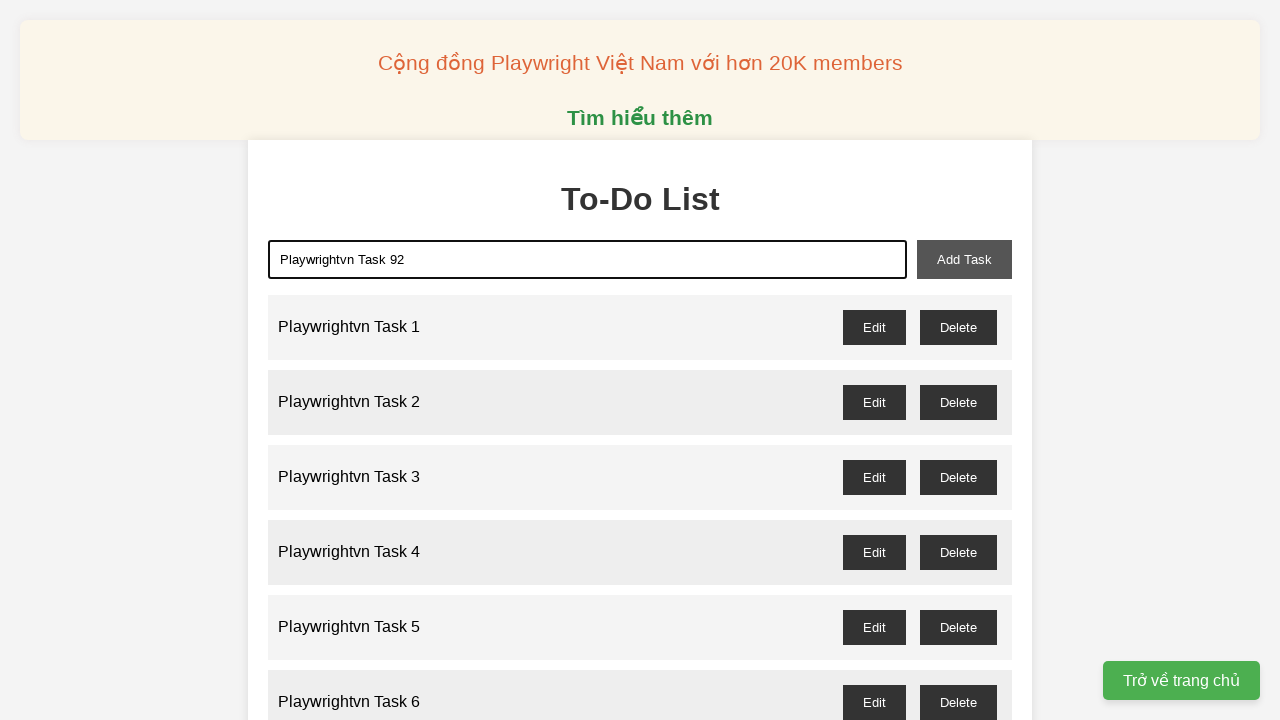

Clicked add task button to create task 92 at (964, 259) on xpath=//button[@id='add-task']
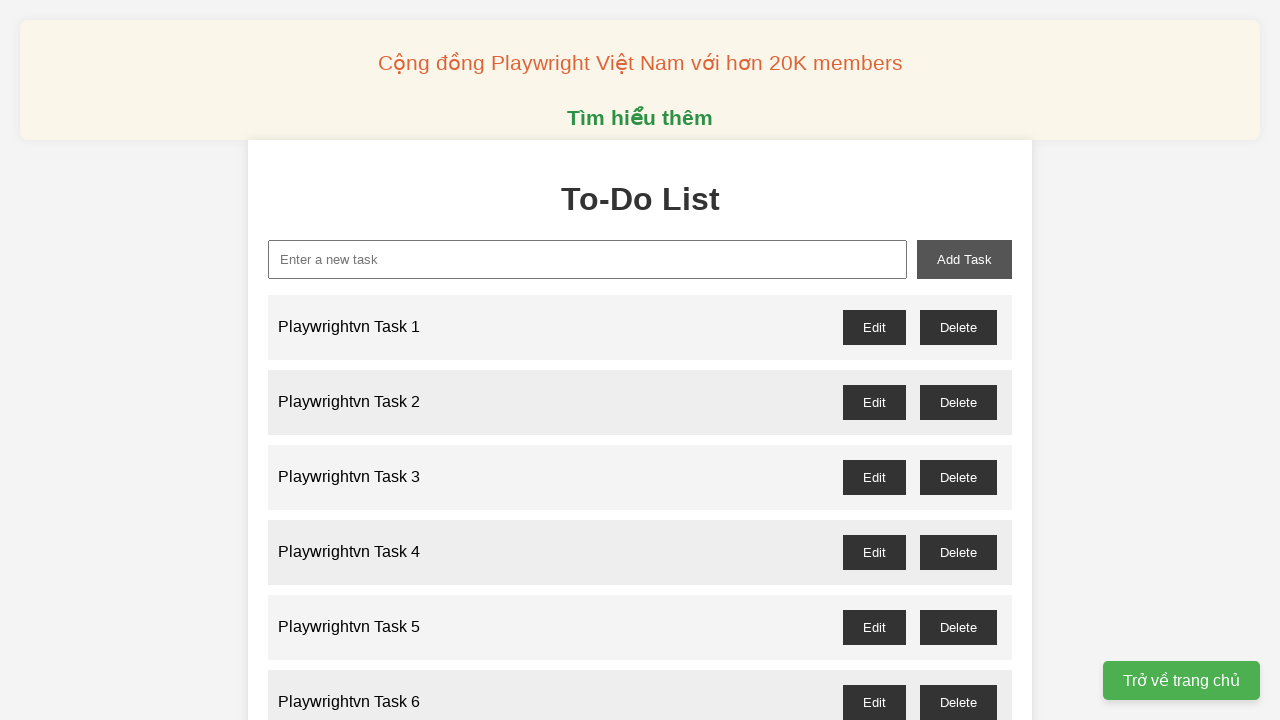

Waited 100ms for task to be added
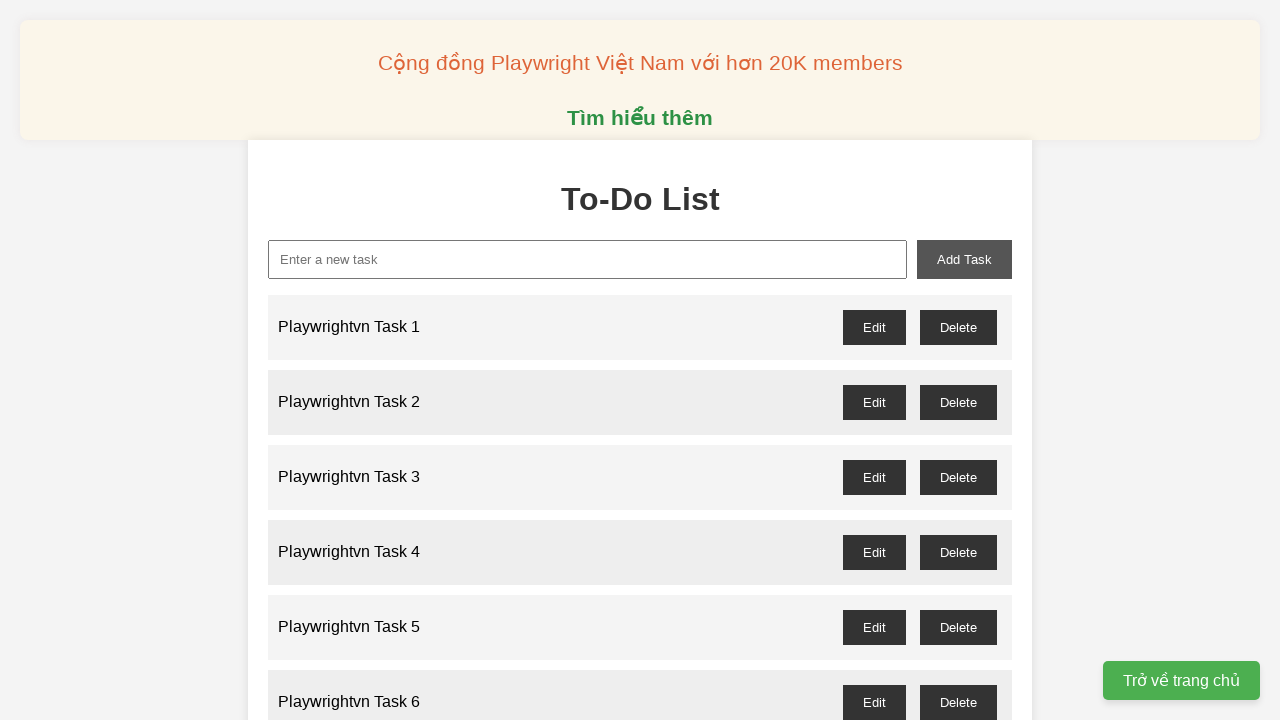

Filled task input field with 'Playwrightvn Task 93' on xpath=//input[@id='new-task']
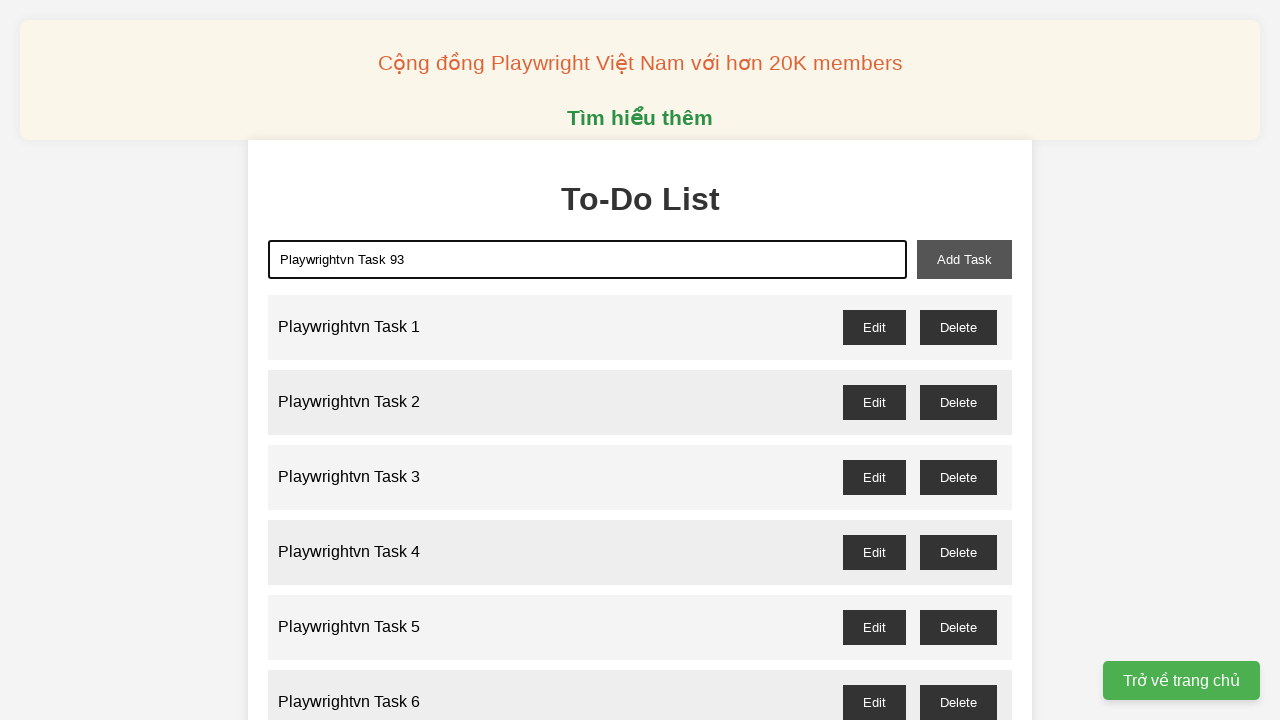

Clicked add task button to create task 93 at (964, 259) on xpath=//button[@id='add-task']
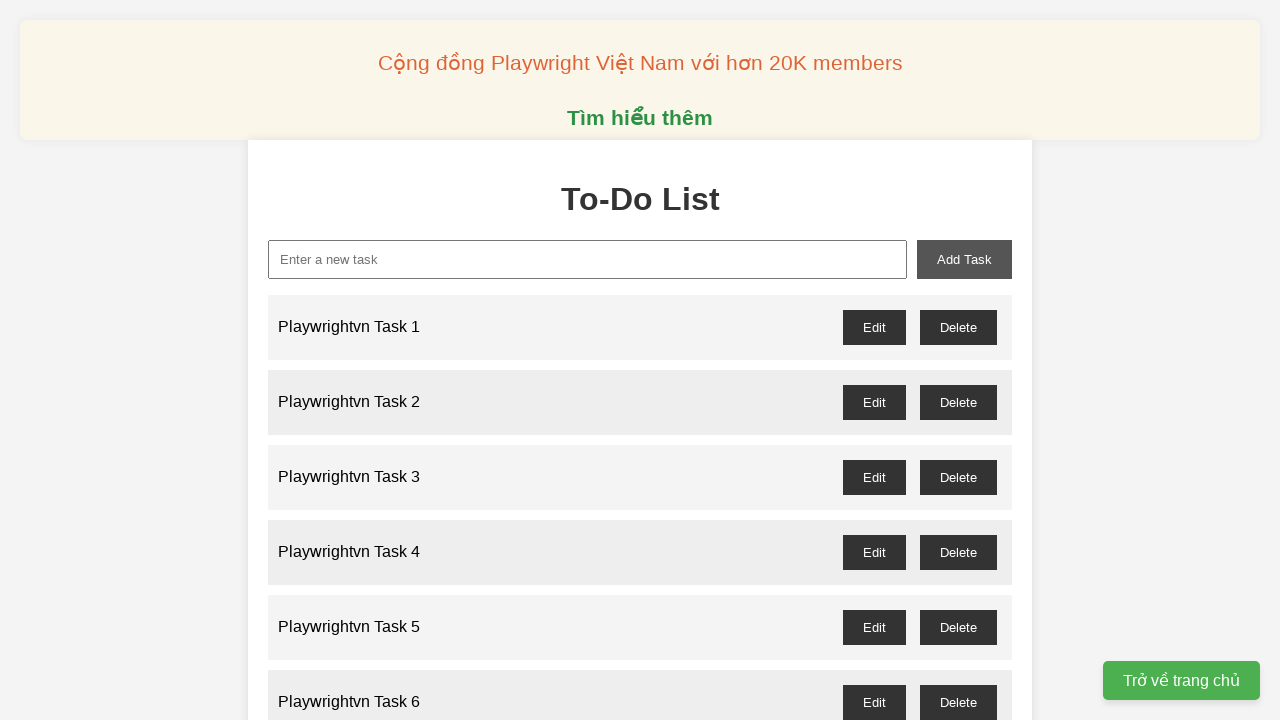

Waited 100ms for task to be added
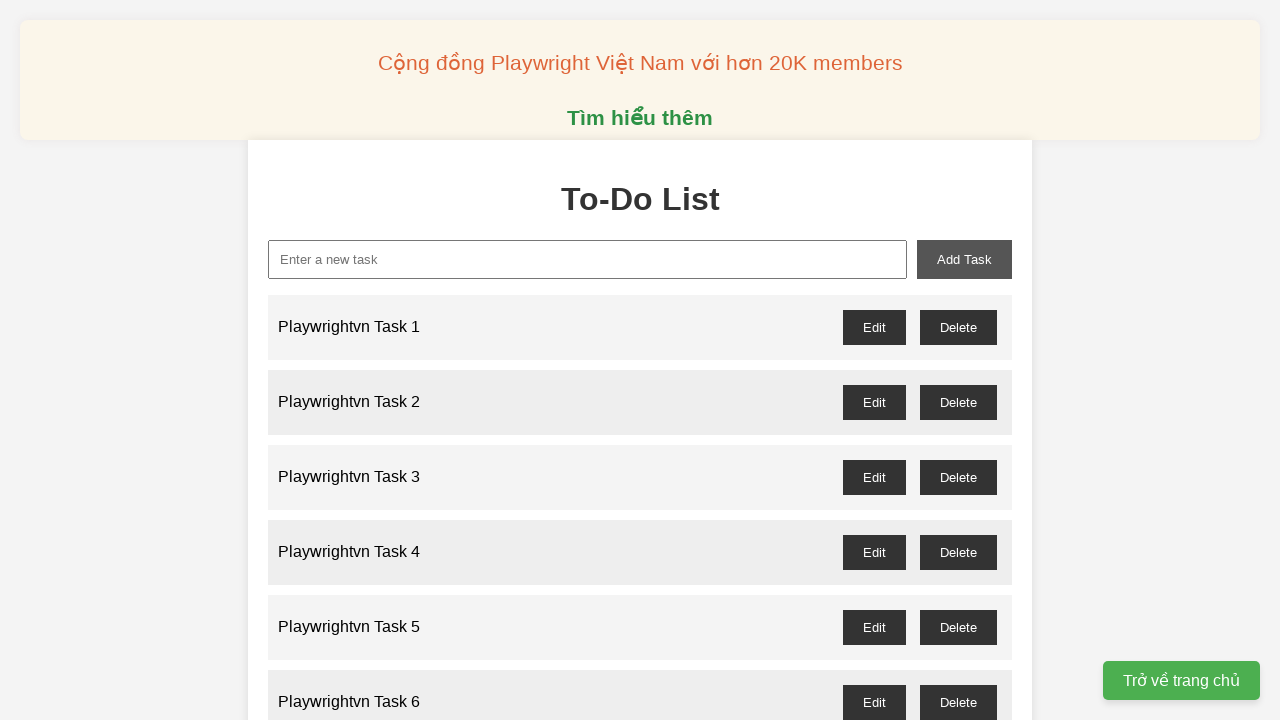

Filled task input field with 'Playwrightvn Task 94' on xpath=//input[@id='new-task']
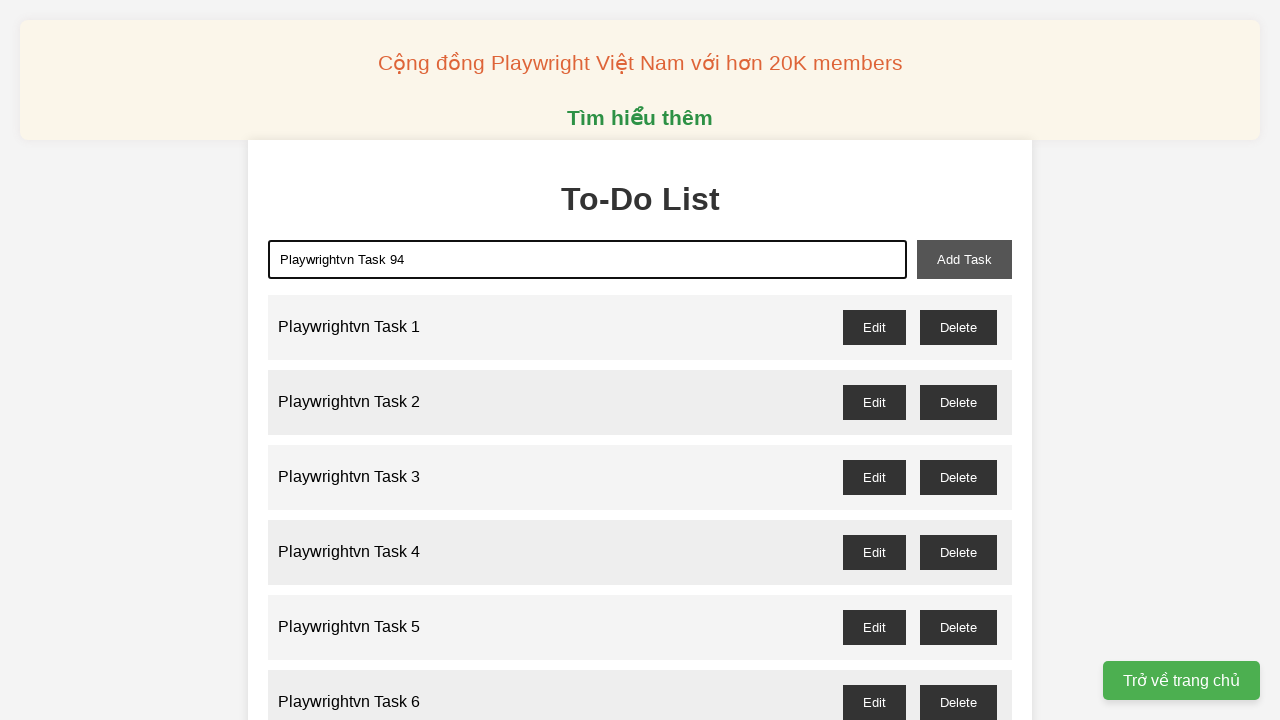

Clicked add task button to create task 94 at (964, 259) on xpath=//button[@id='add-task']
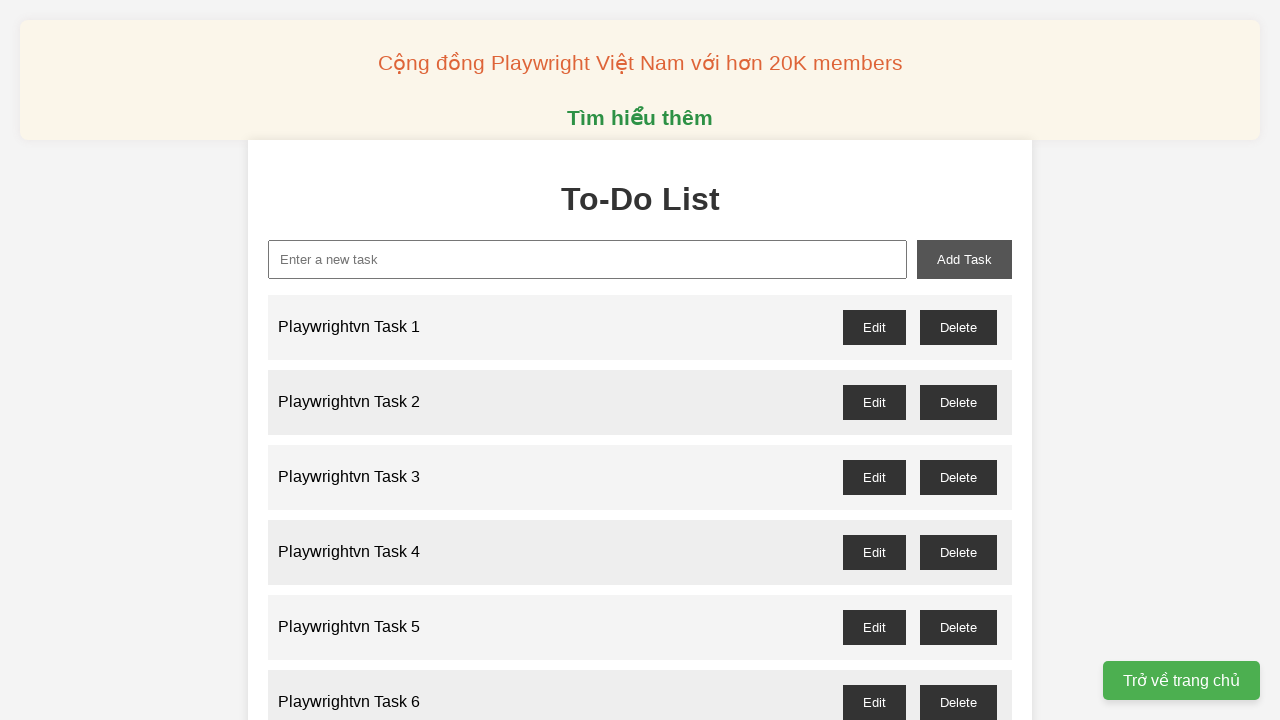

Waited 100ms for task to be added
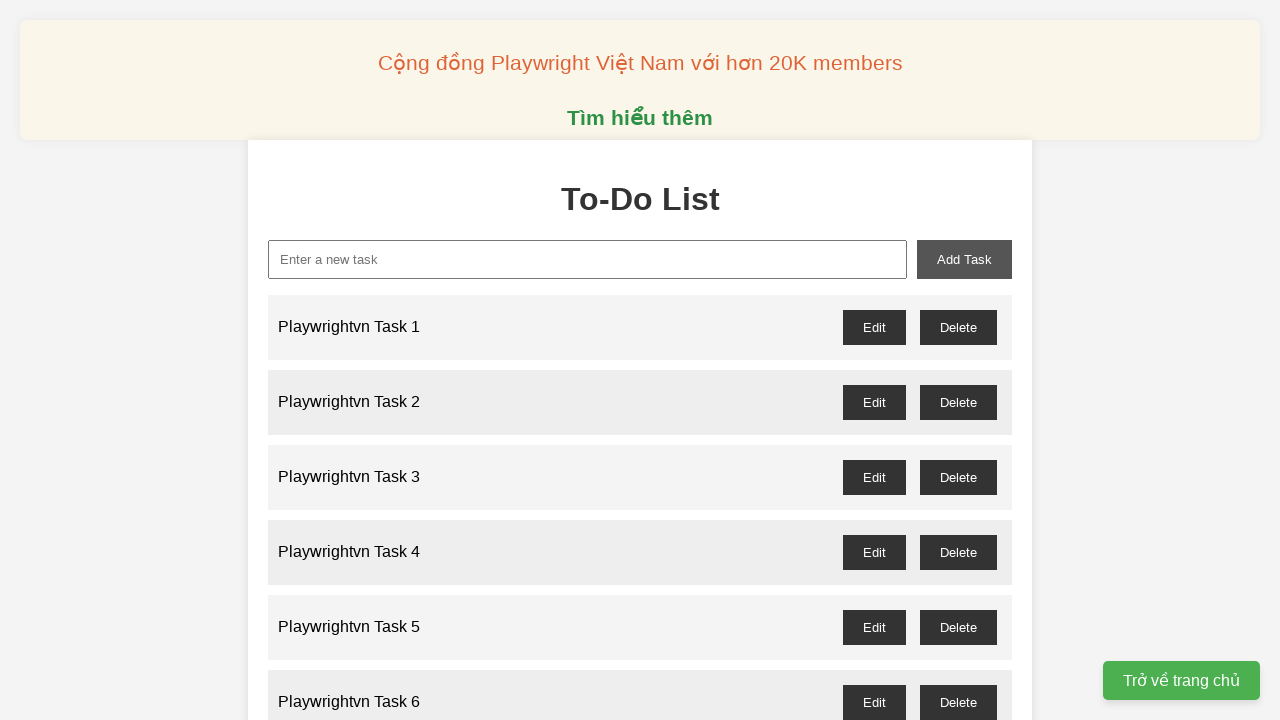

Filled task input field with 'Playwrightvn Task 95' on xpath=//input[@id='new-task']
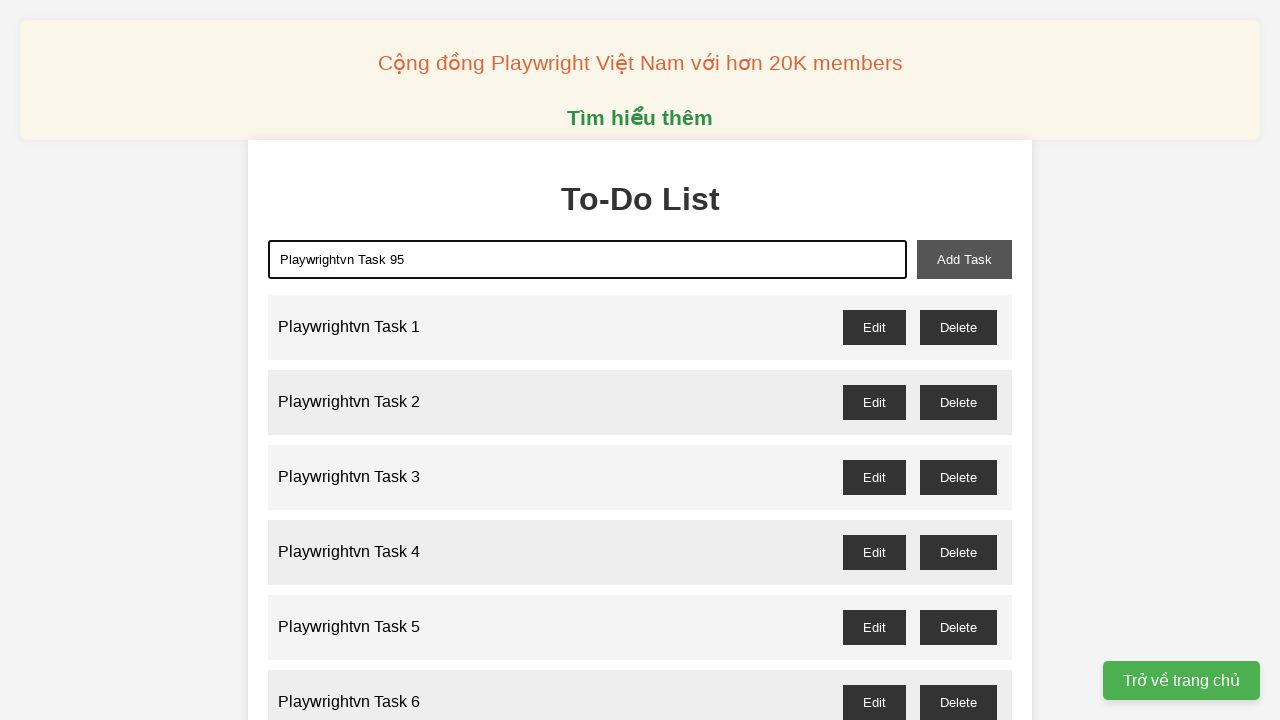

Clicked add task button to create task 95 at (964, 259) on xpath=//button[@id='add-task']
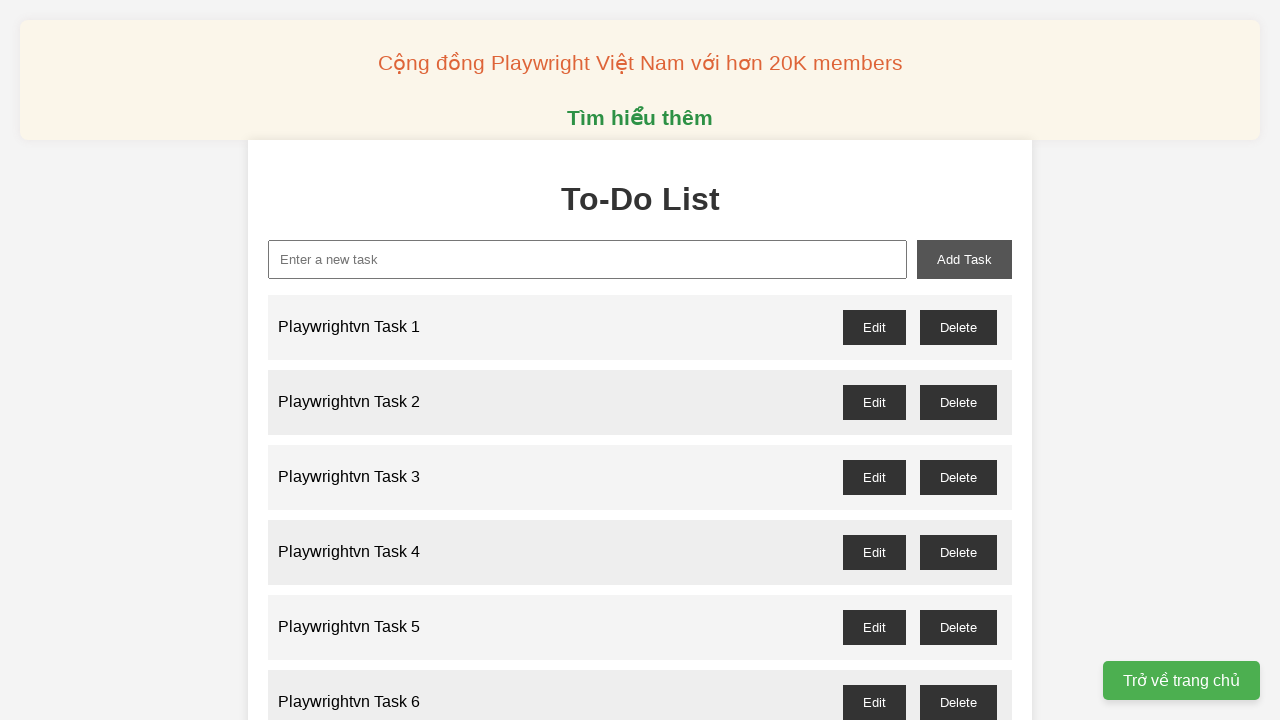

Waited 100ms for task to be added
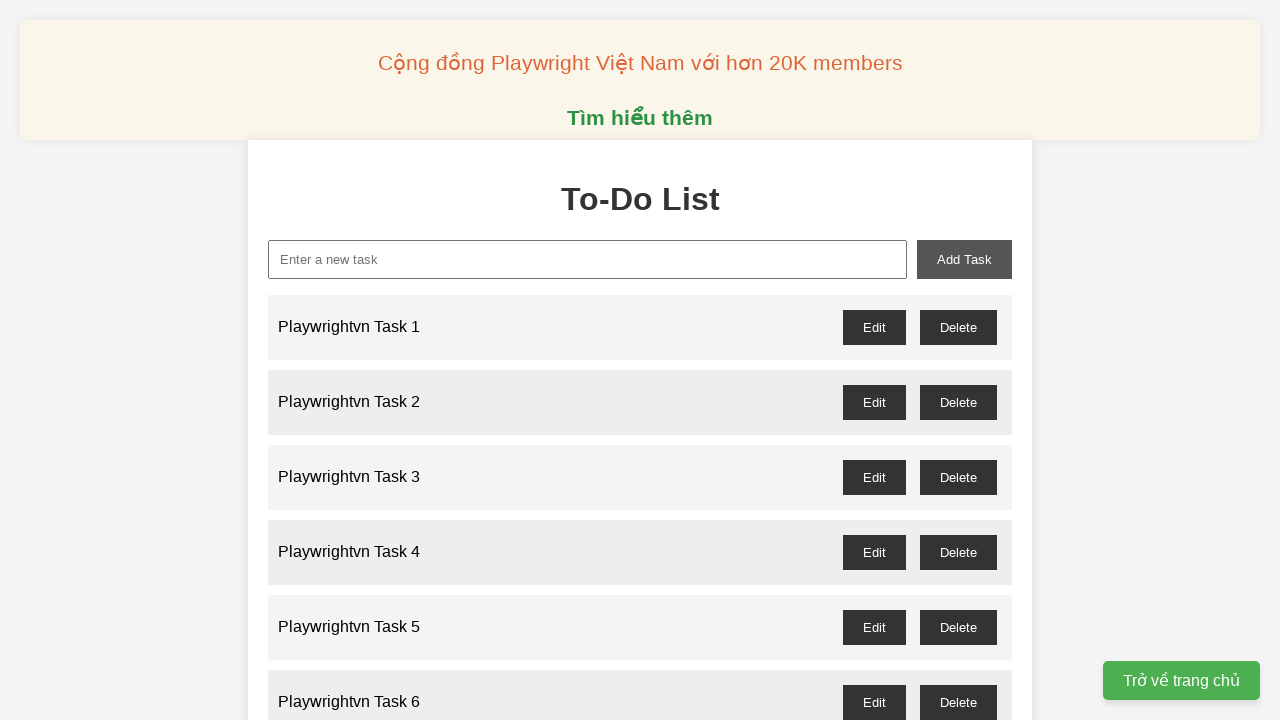

Filled task input field with 'Playwrightvn Task 96' on xpath=//input[@id='new-task']
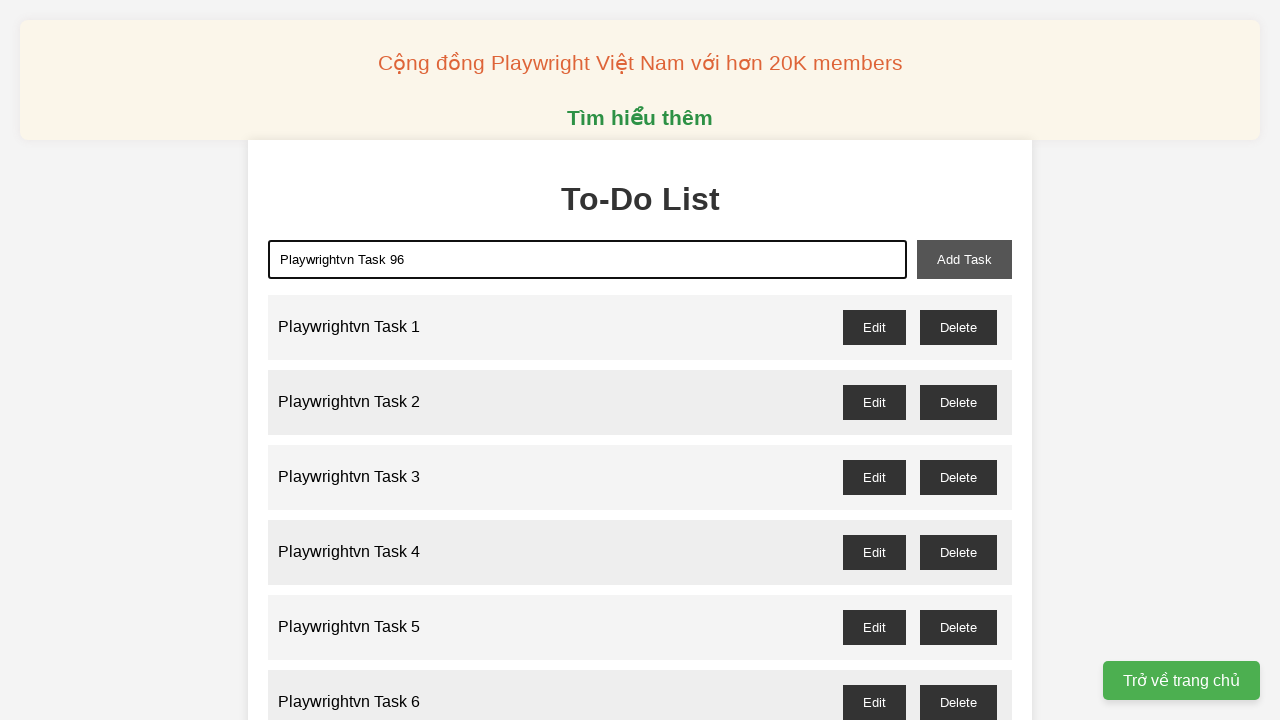

Clicked add task button to create task 96 at (964, 259) on xpath=//button[@id='add-task']
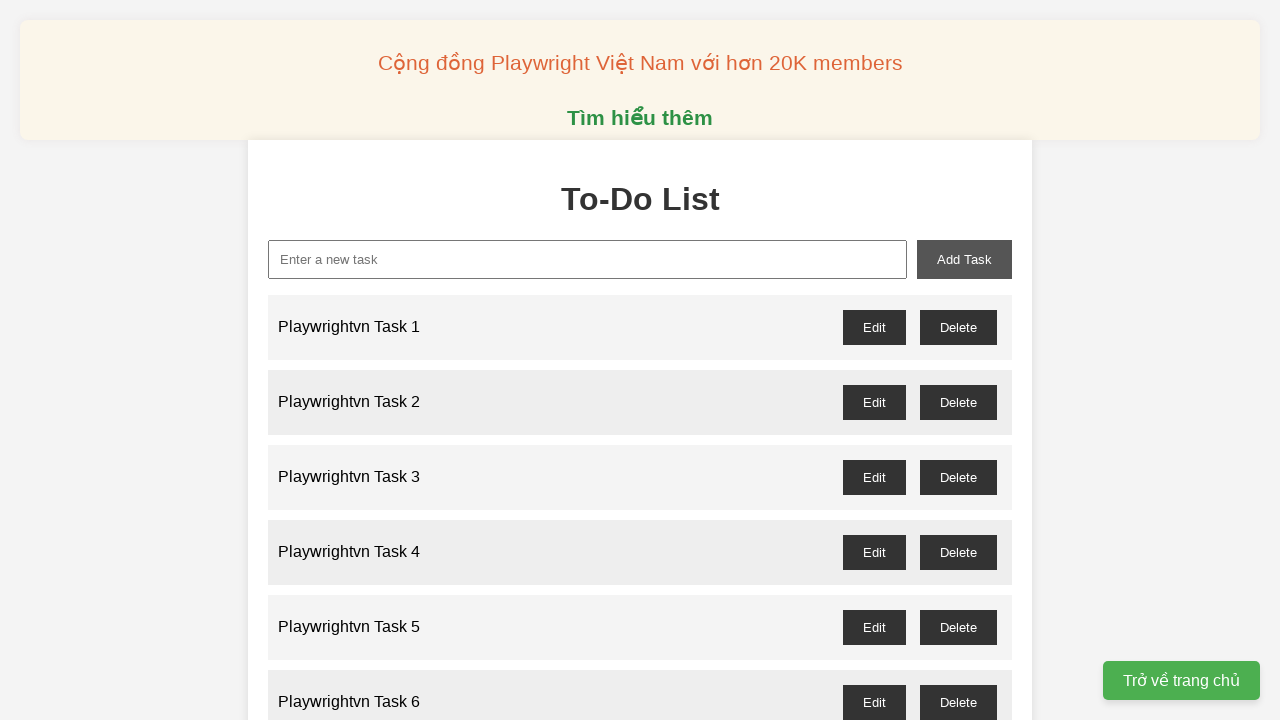

Waited 100ms for task to be added
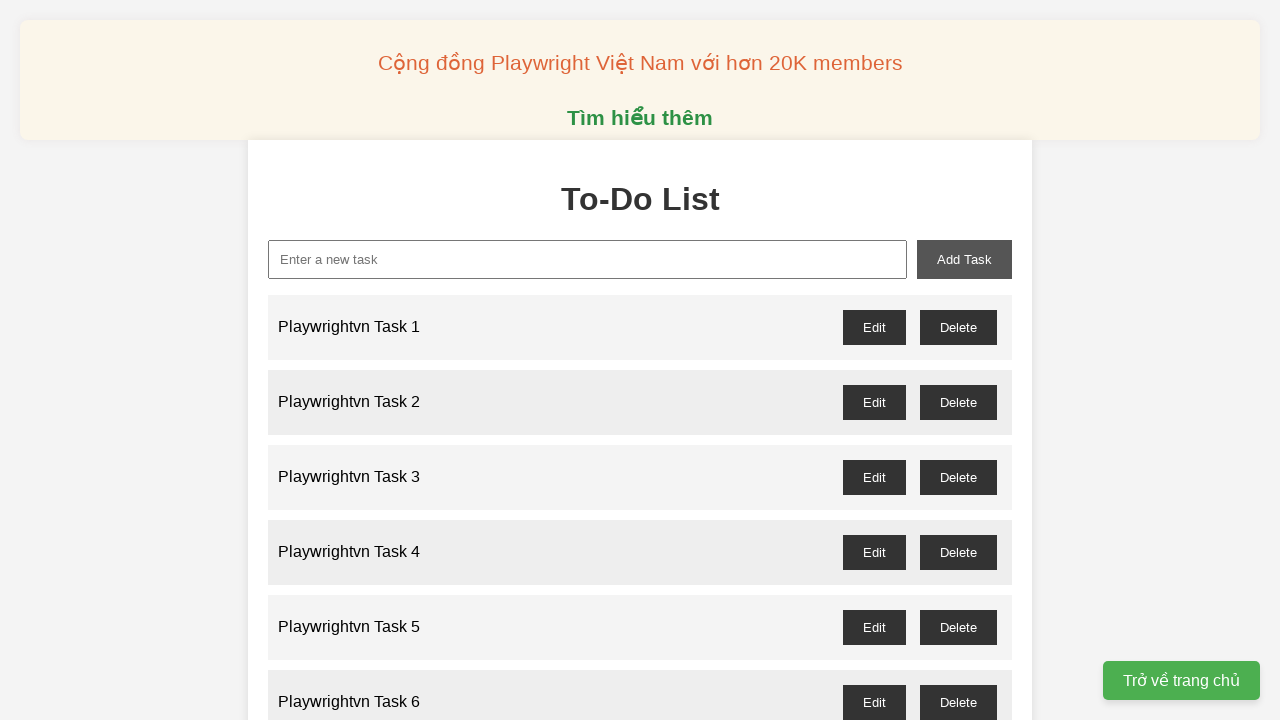

Filled task input field with 'Playwrightvn Task 97' on xpath=//input[@id='new-task']
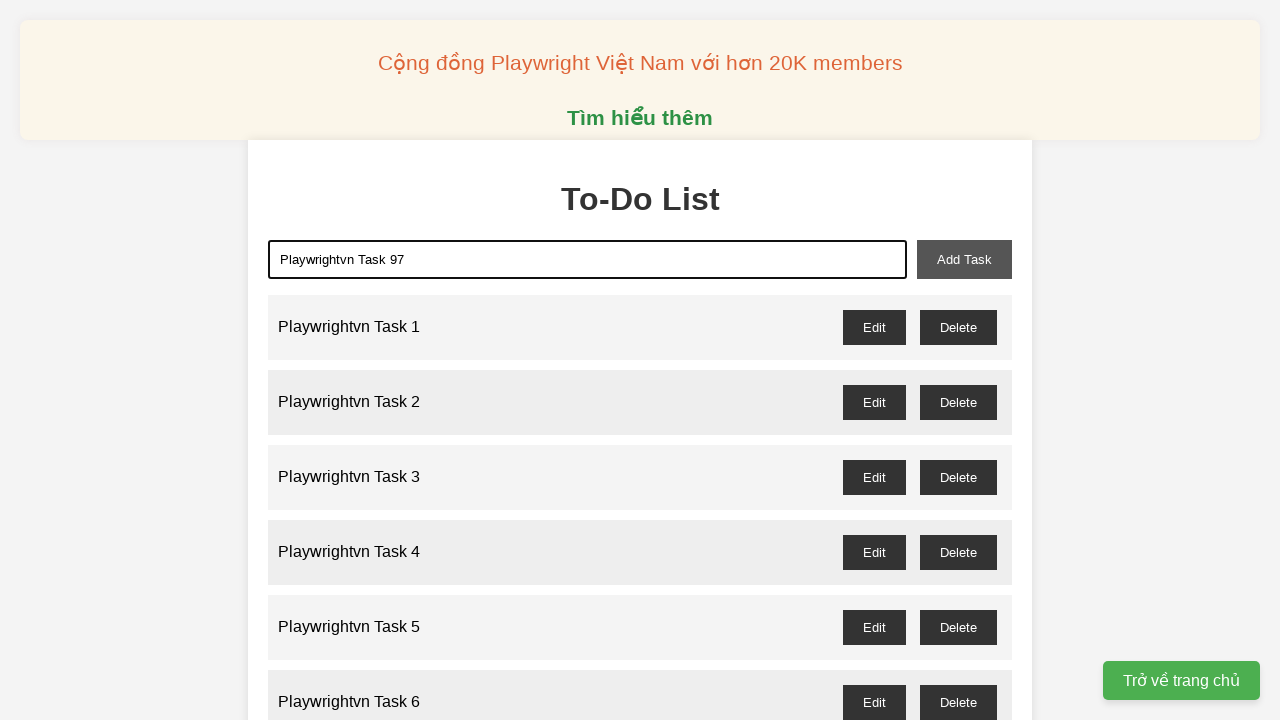

Clicked add task button to create task 97 at (964, 259) on xpath=//button[@id='add-task']
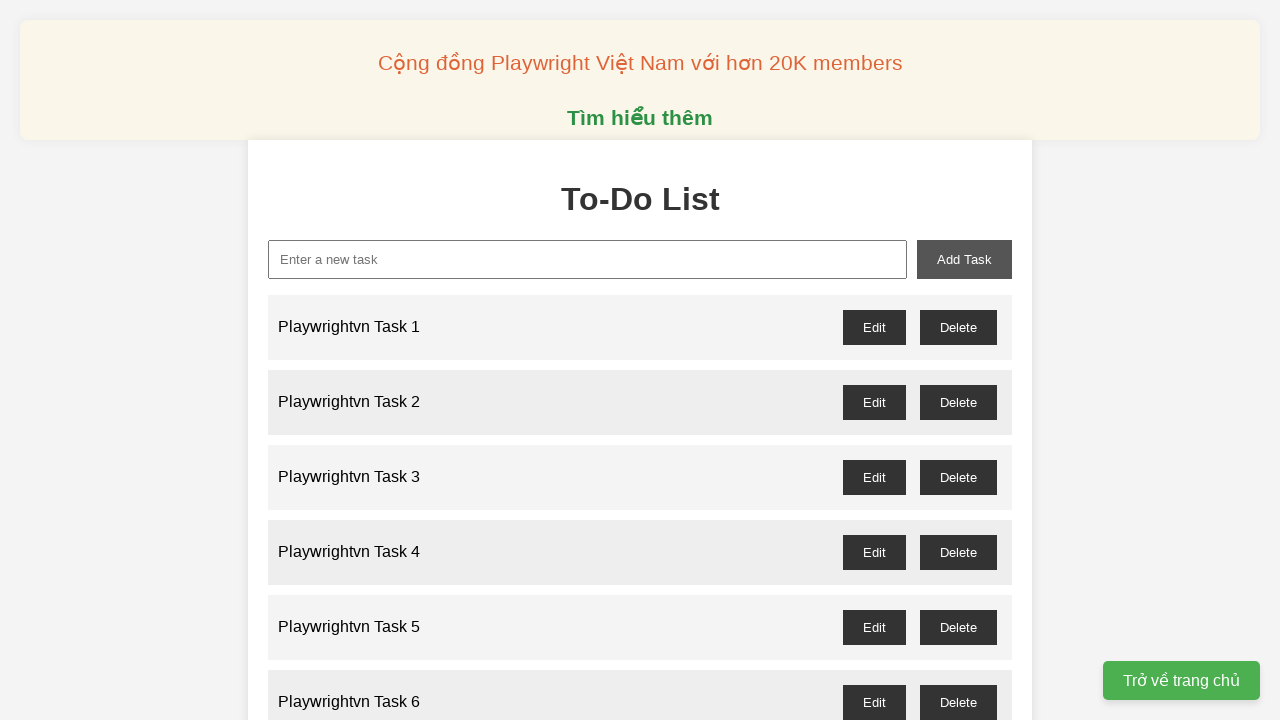

Waited 100ms for task to be added
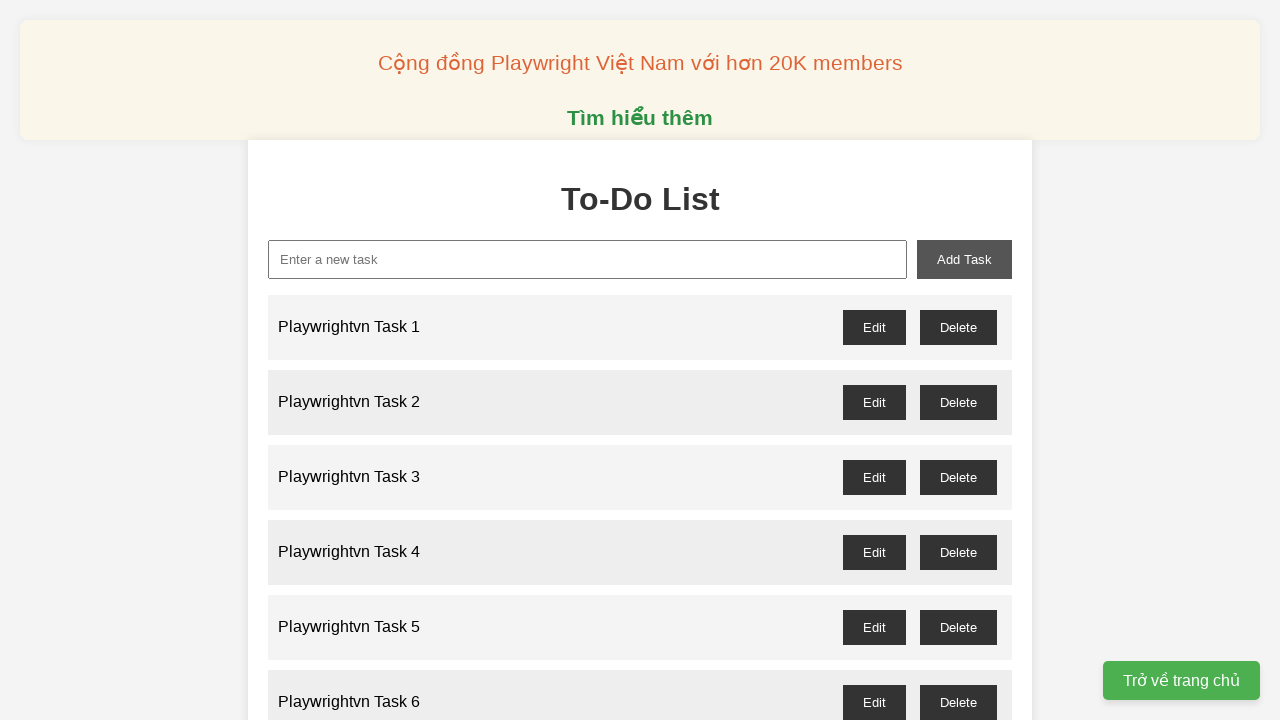

Filled task input field with 'Playwrightvn Task 98' on xpath=//input[@id='new-task']
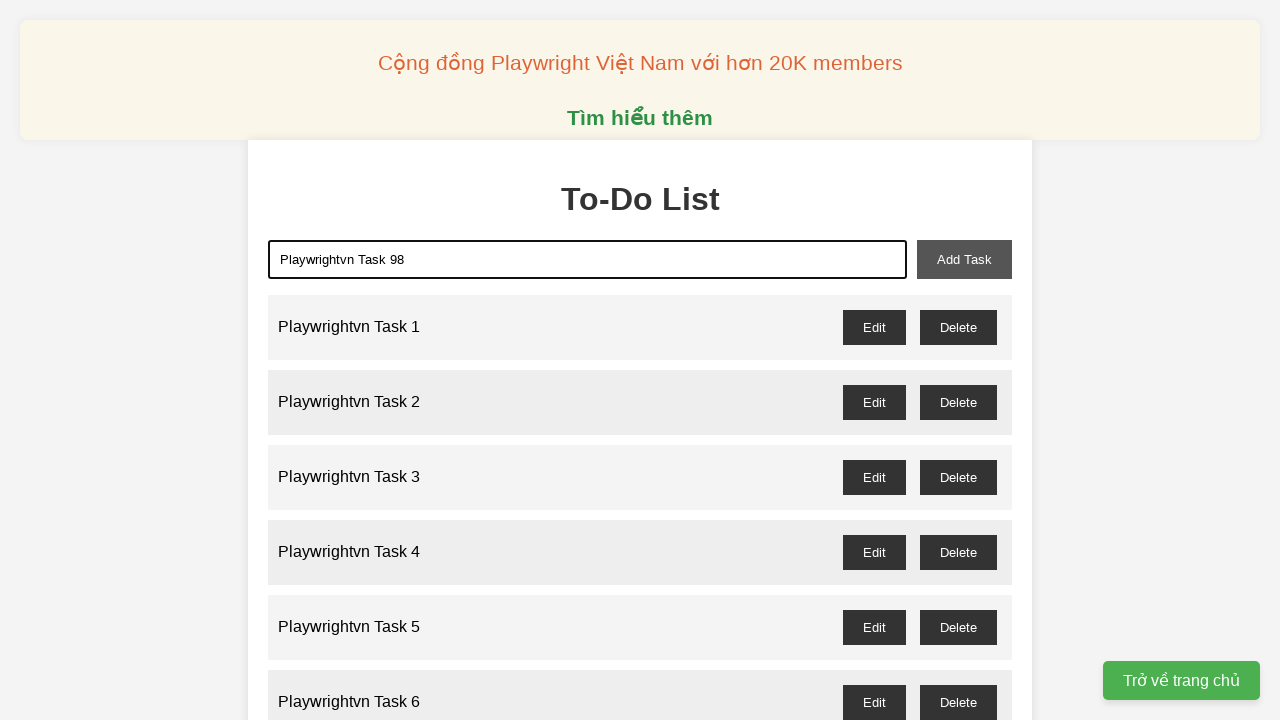

Clicked add task button to create task 98 at (964, 259) on xpath=//button[@id='add-task']
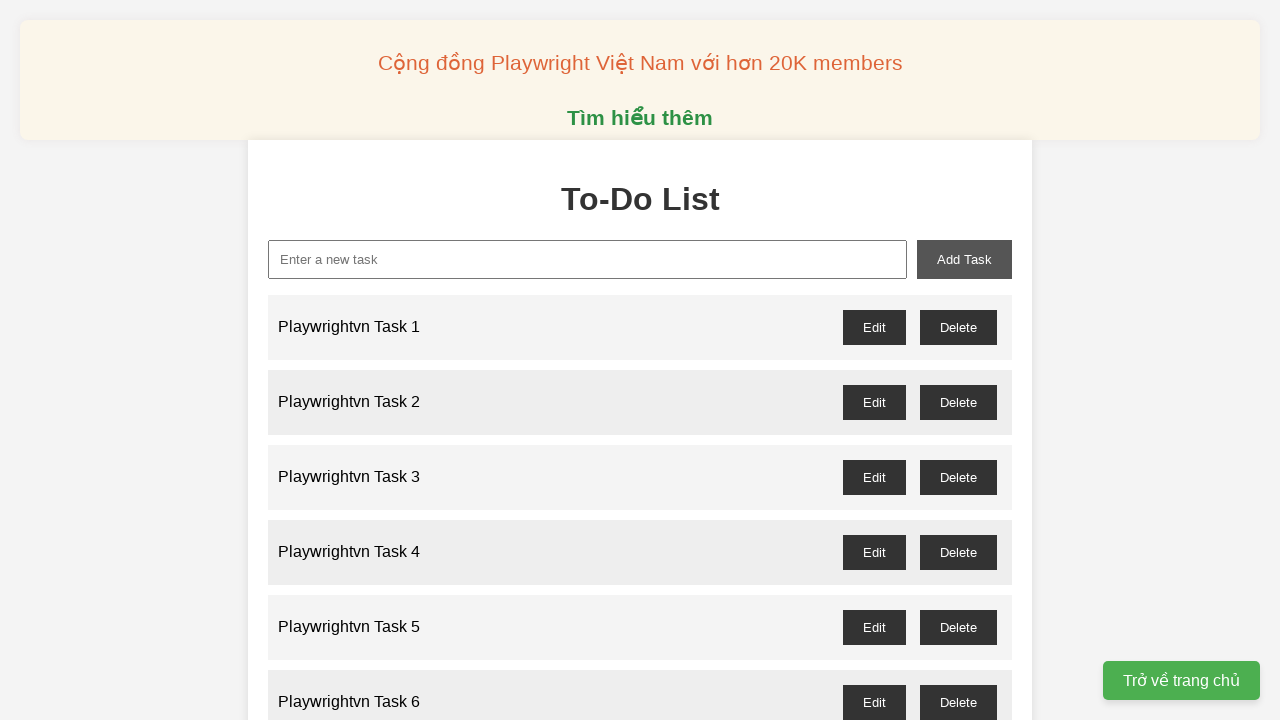

Waited 100ms for task to be added
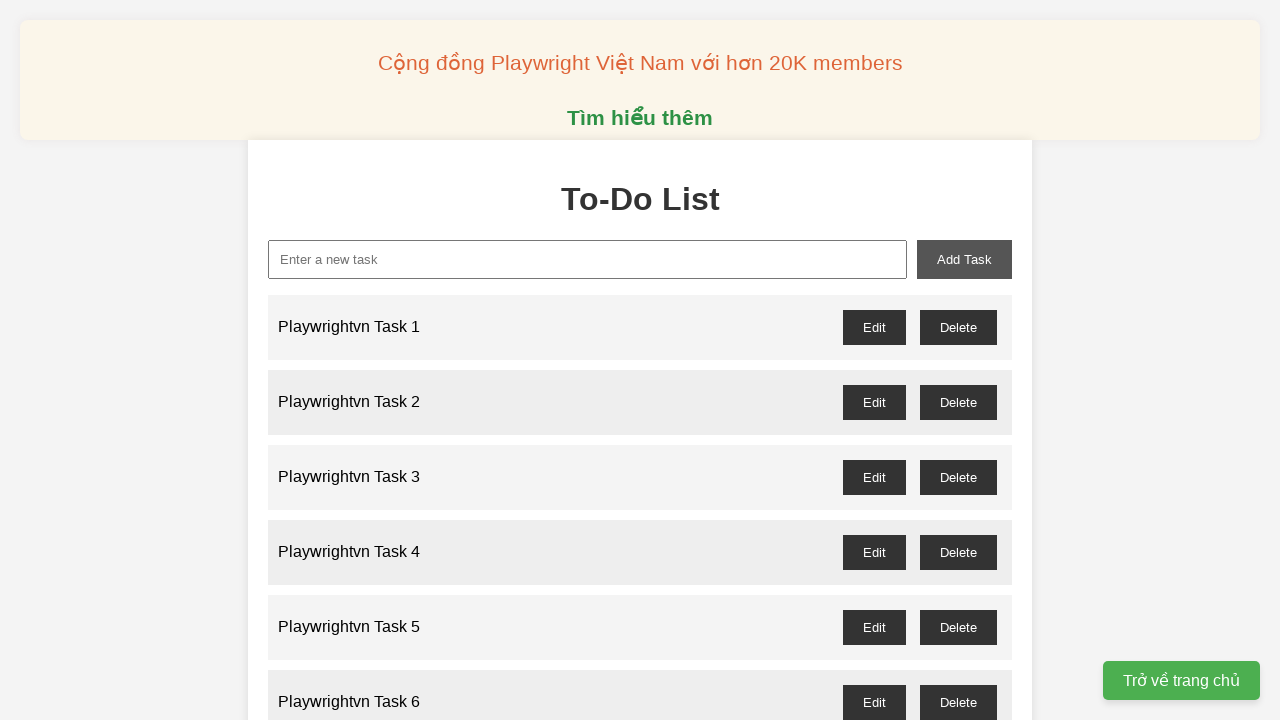

Filled task input field with 'Playwrightvn Task 99' on xpath=//input[@id='new-task']
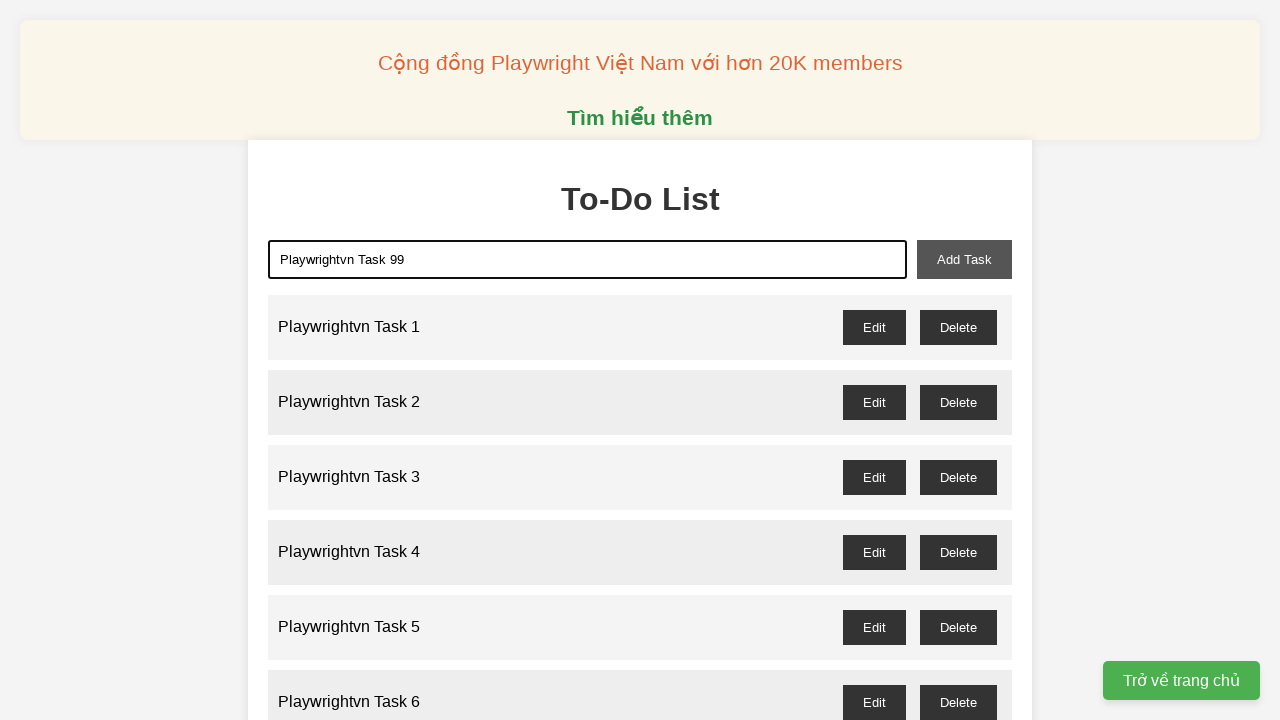

Clicked add task button to create task 99 at (964, 259) on xpath=//button[@id='add-task']
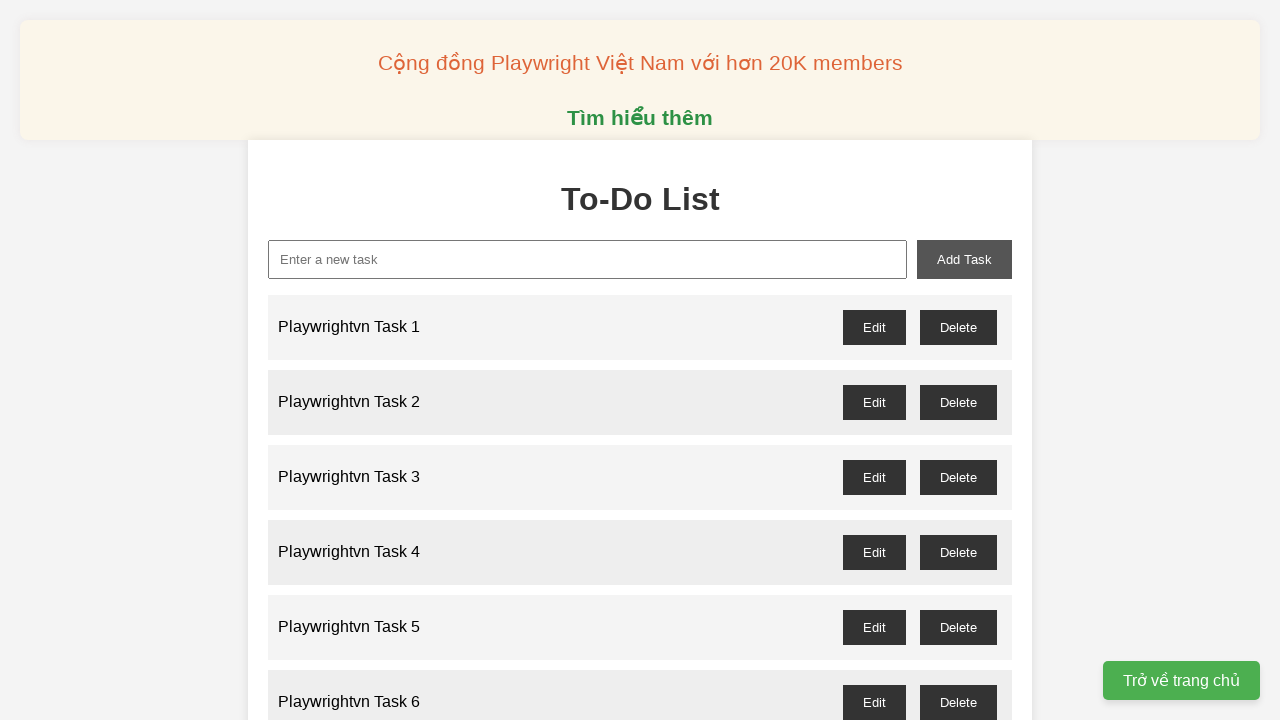

Waited 100ms for task to be added
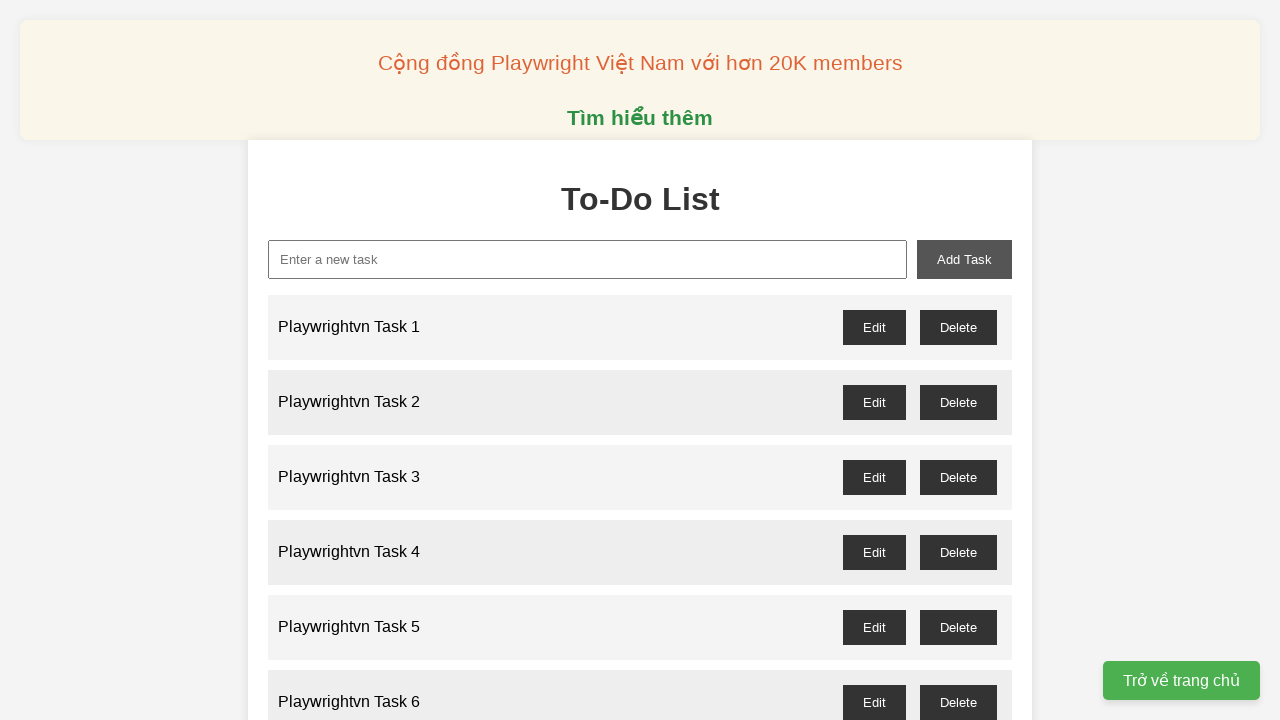

Filled task input field with 'Playwrightvn Task 100' on xpath=//input[@id='new-task']
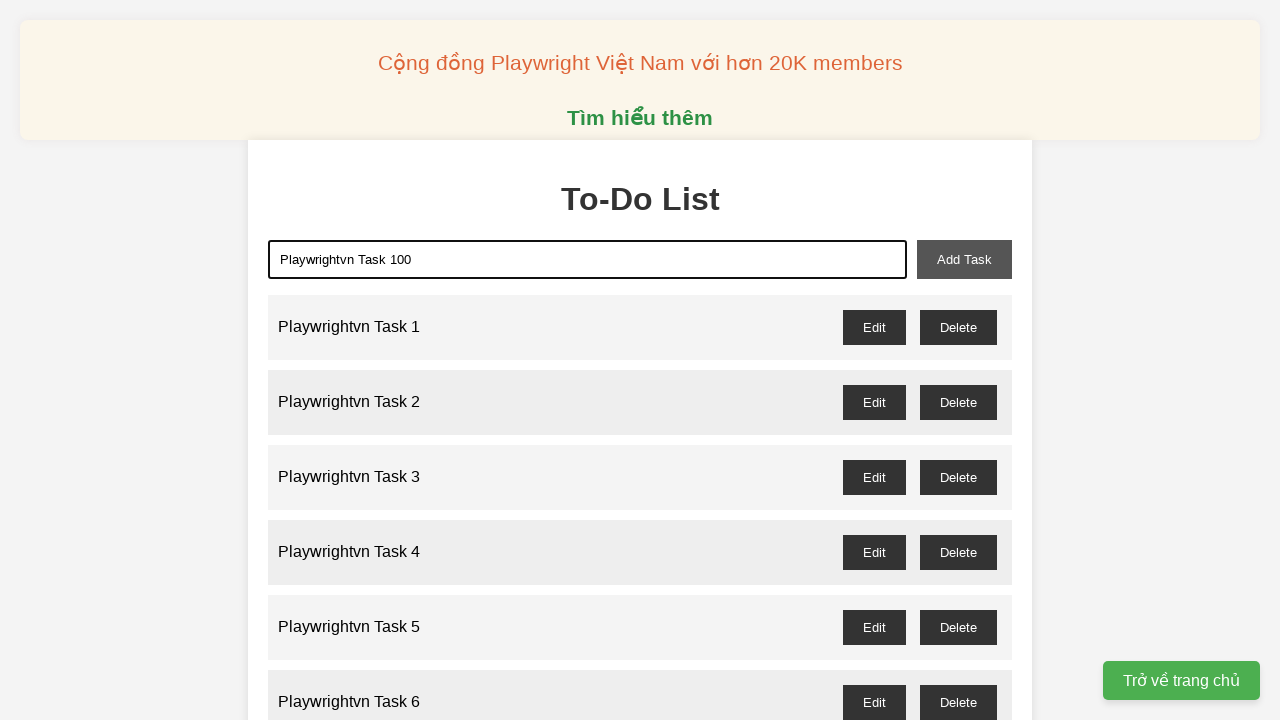

Clicked add task button to create task 100 at (964, 259) on xpath=//button[@id='add-task']
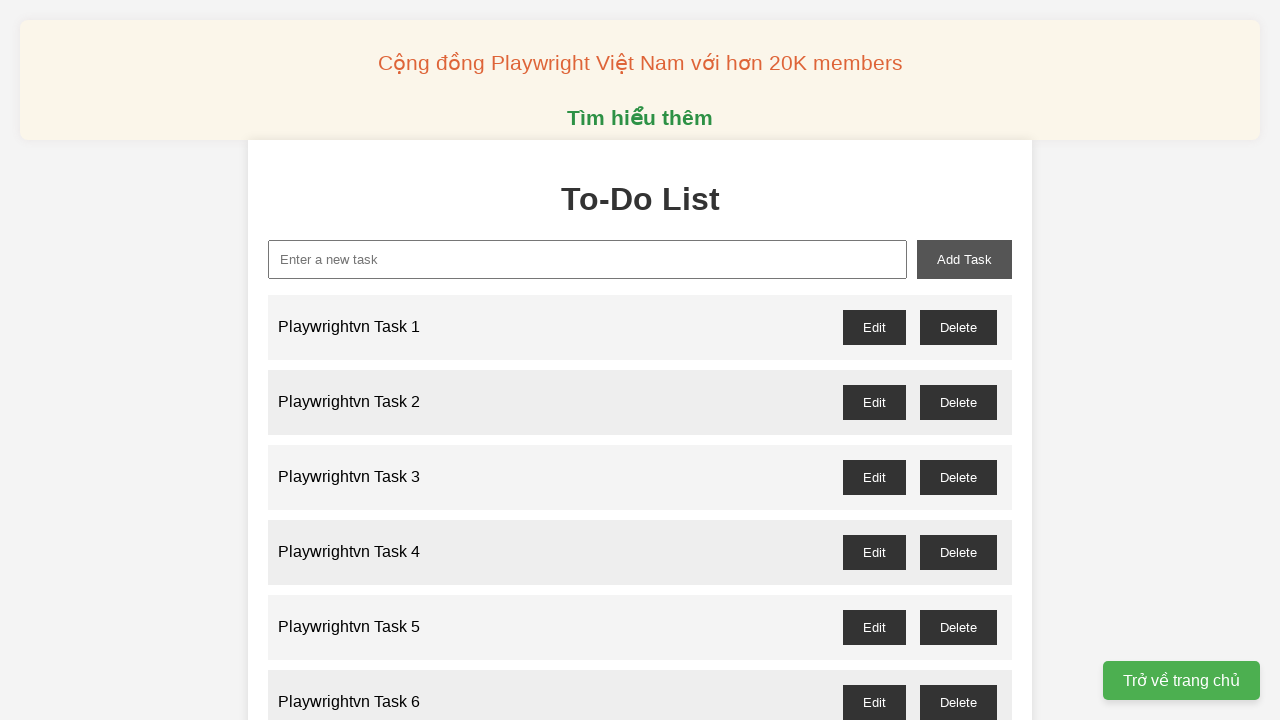

Waited 100ms for task to be added
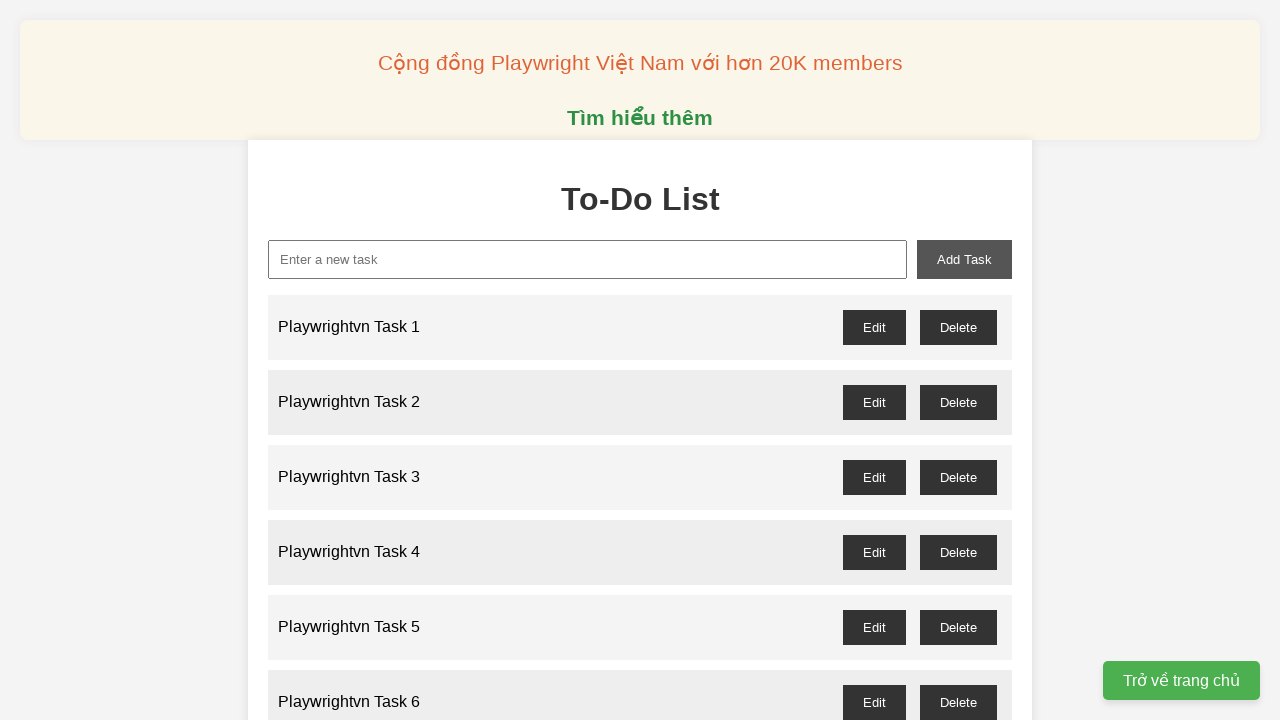

Clicked delete button for odd-numbered task 1 at (958, 327) on //li[1]//button[@id='playwrightvn-task-1-delete']
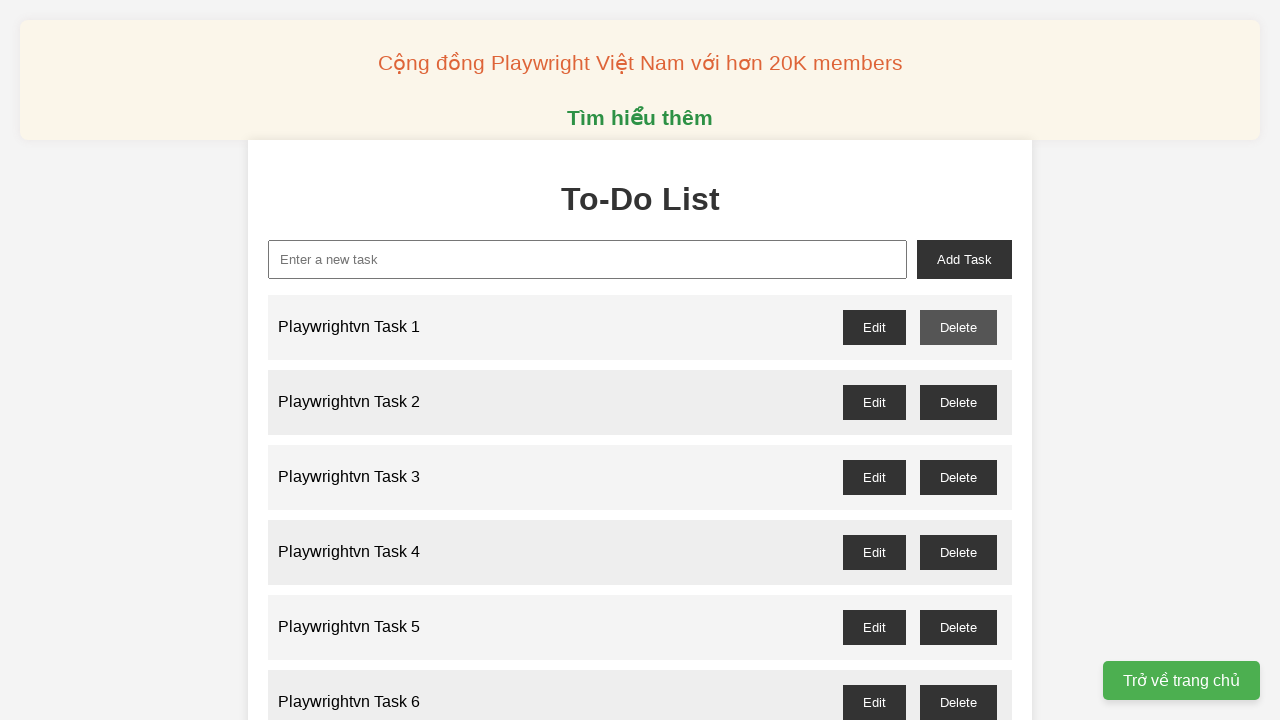

Waited 500ms for task to be deleted
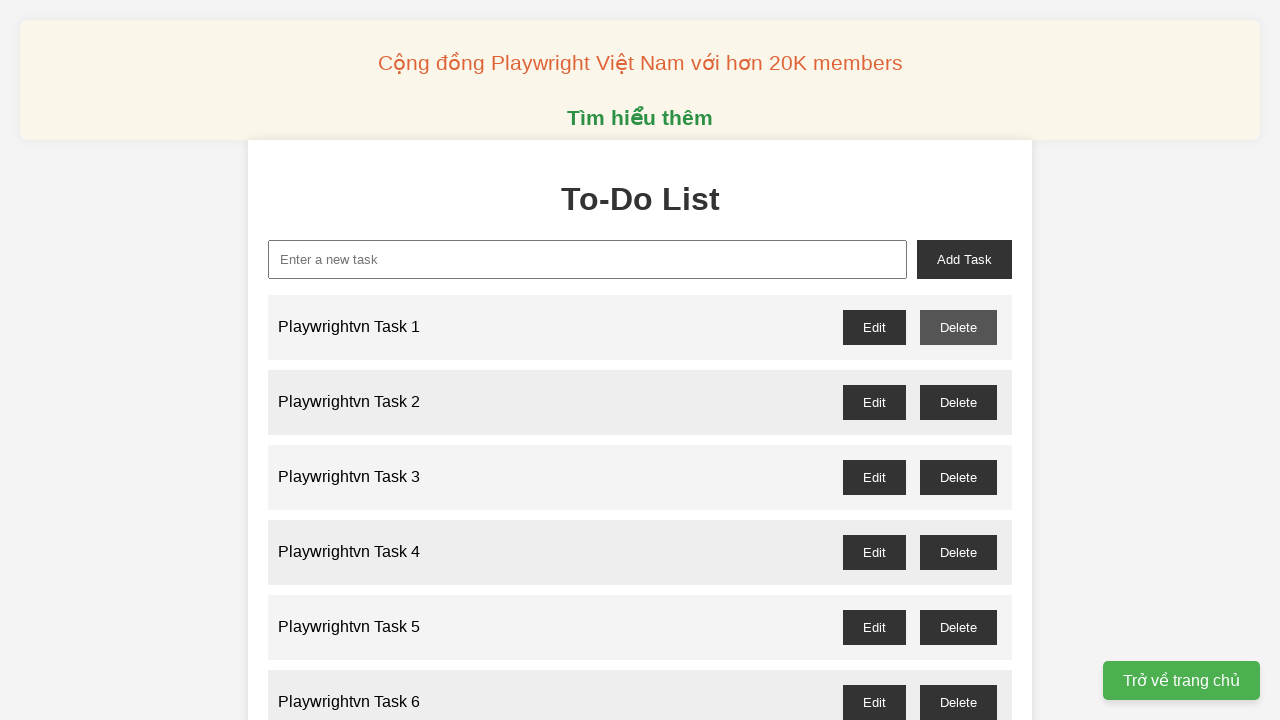

Clicked delete button for odd-numbered task 3 at (958, 477) on //li[3]//button[@id='playwrightvn-task-3-delete']
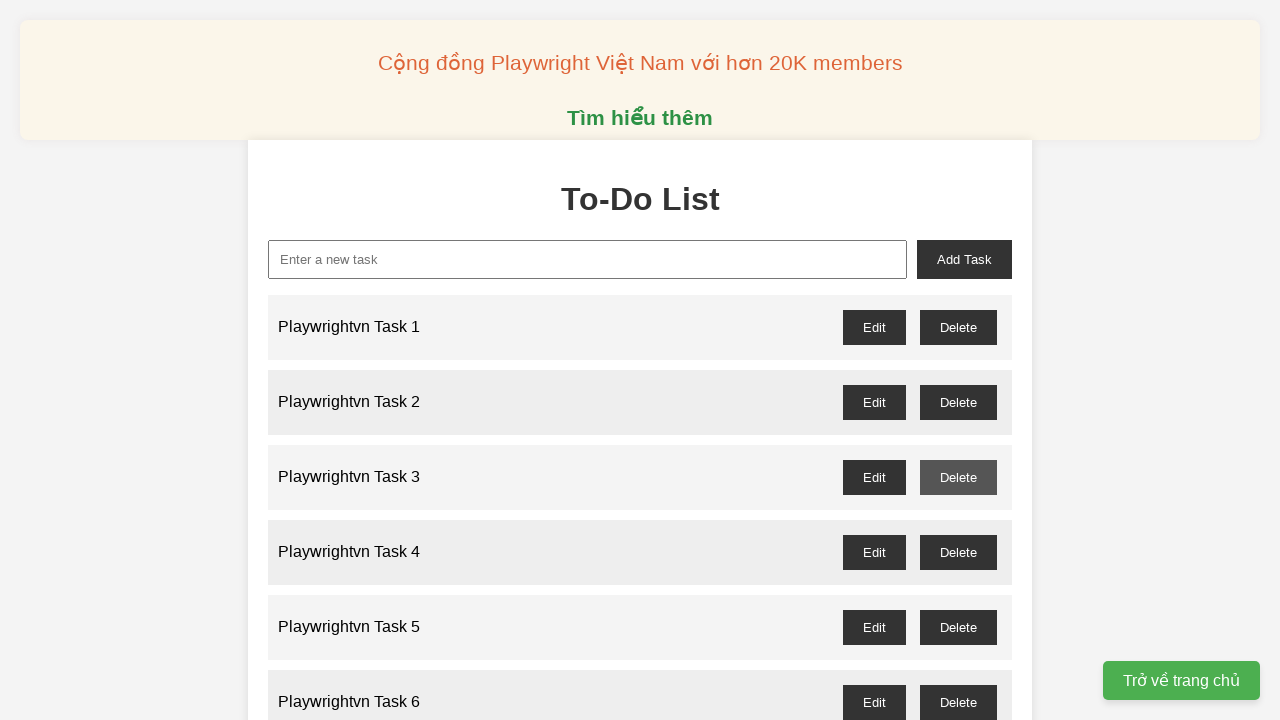

Waited 500ms for task to be deleted
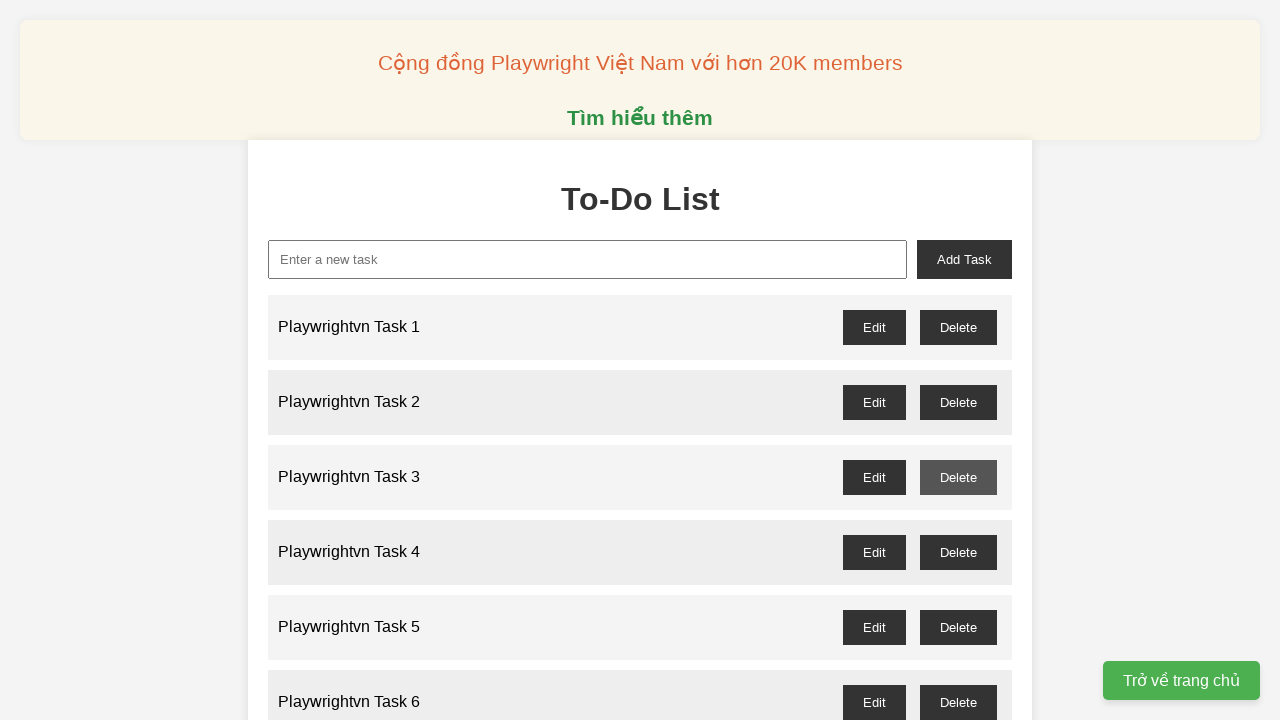

Clicked delete button for odd-numbered task 5 at (958, 627) on //li[5]//button[@id='playwrightvn-task-5-delete']
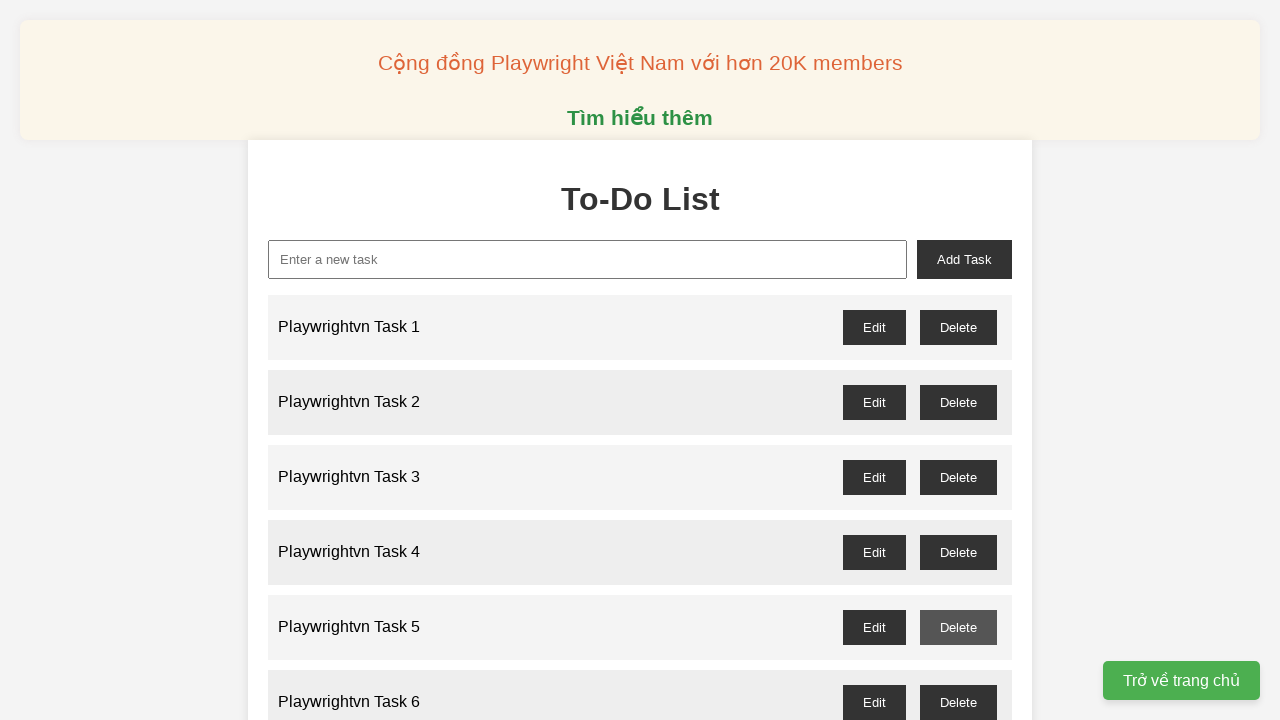

Waited 500ms for task to be deleted
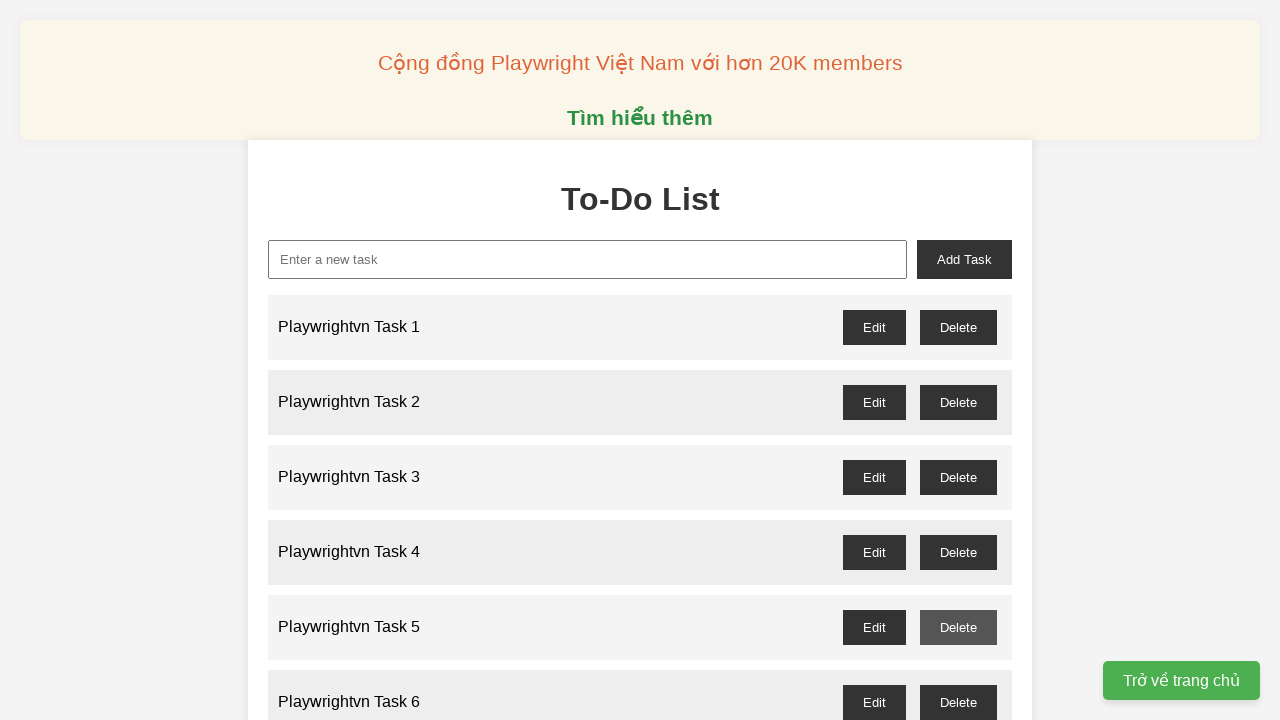

Clicked delete button for odd-numbered task 7 at (958, 360) on //li[7]//button[@id='playwrightvn-task-7-delete']
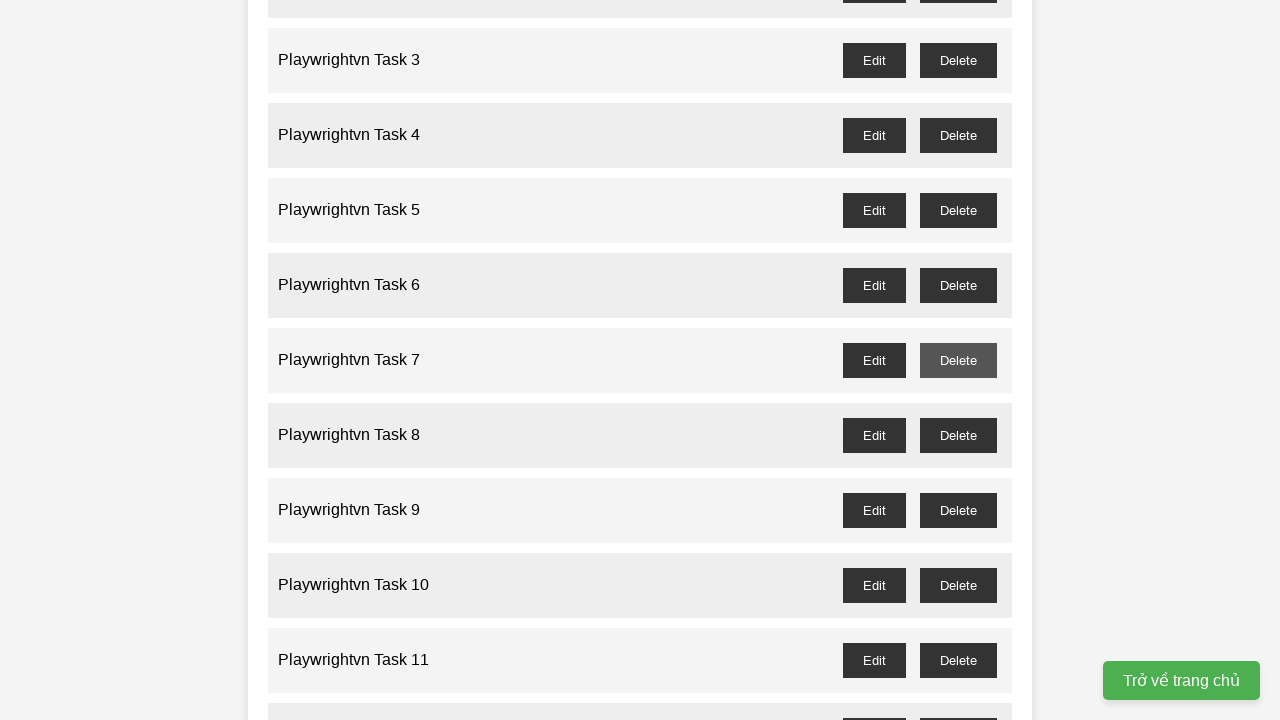

Waited 500ms for task to be deleted
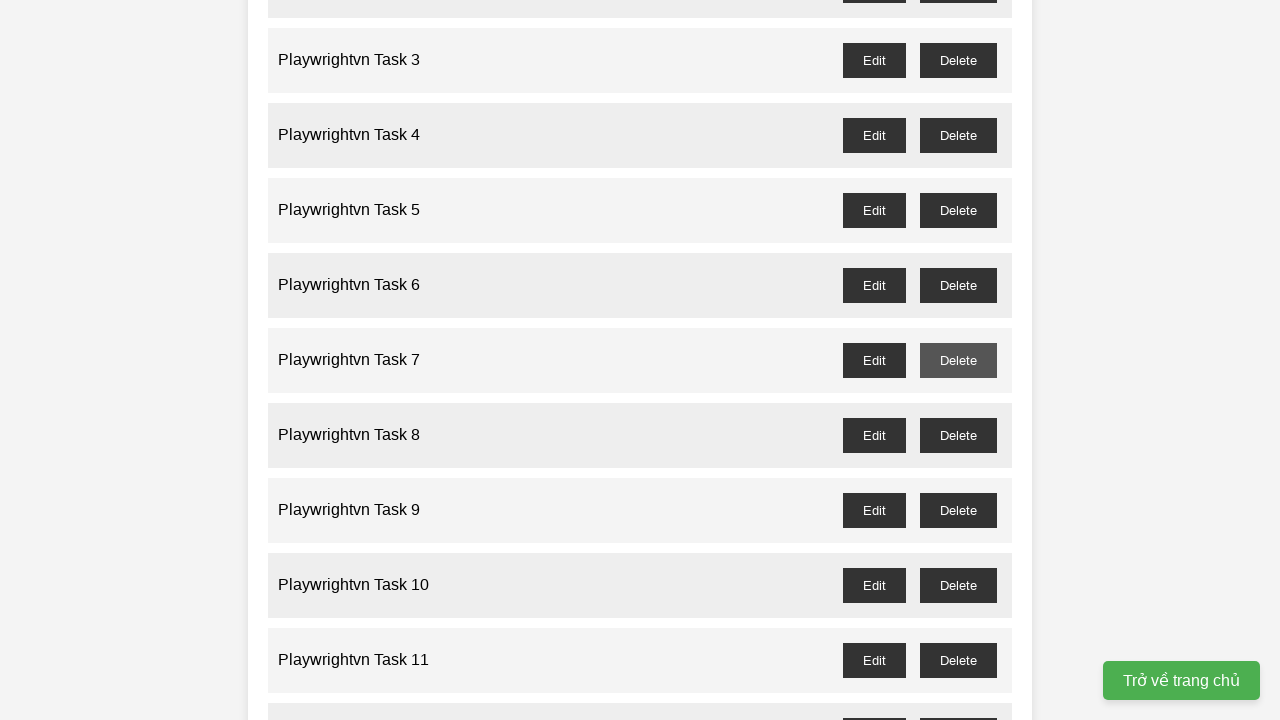

Clicked delete button for odd-numbered task 9 at (958, 510) on //li[9]//button[@id='playwrightvn-task-9-delete']
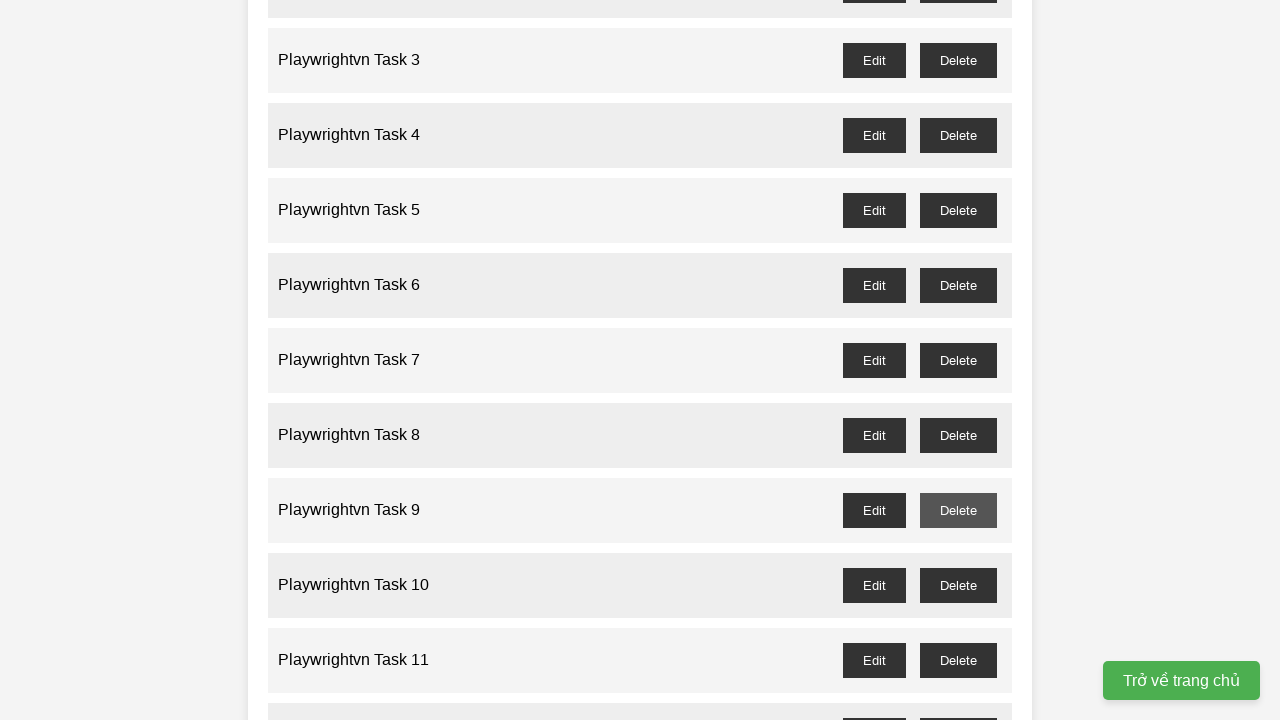

Waited 500ms for task to be deleted
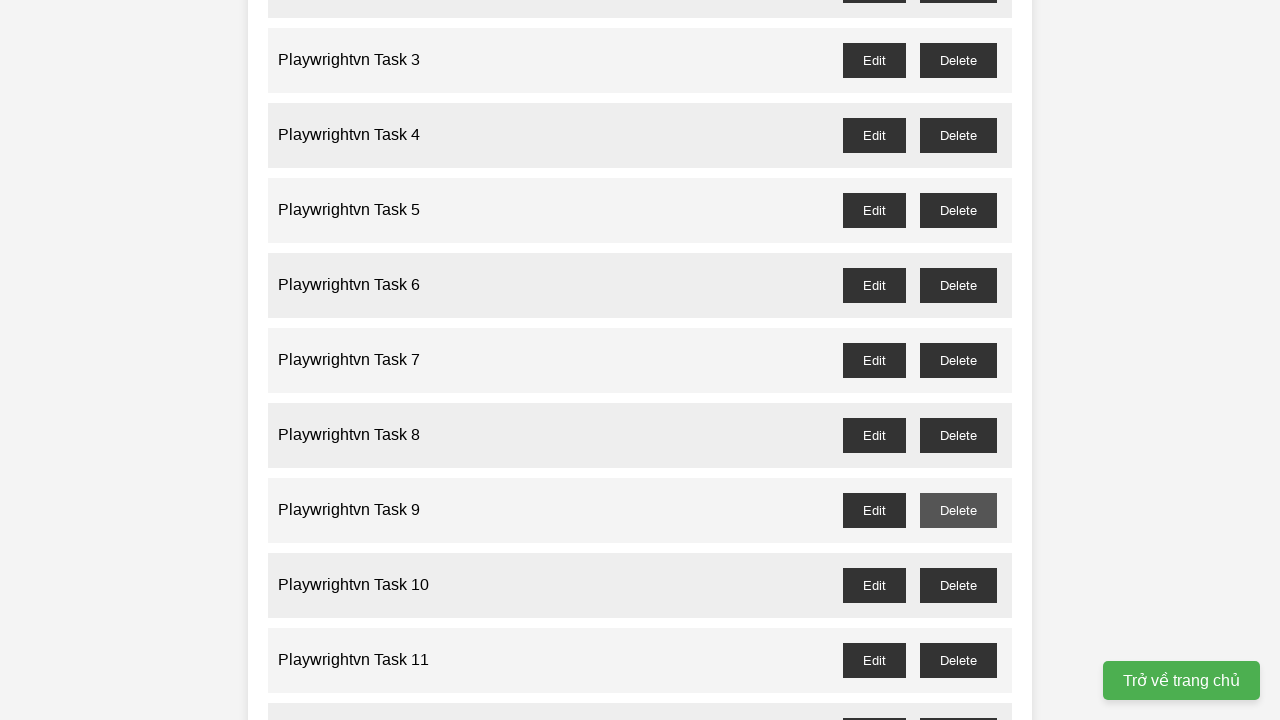

Clicked delete button for odd-numbered task 11 at (958, 660) on //li[11]//button[@id='playwrightvn-task-11-delete']
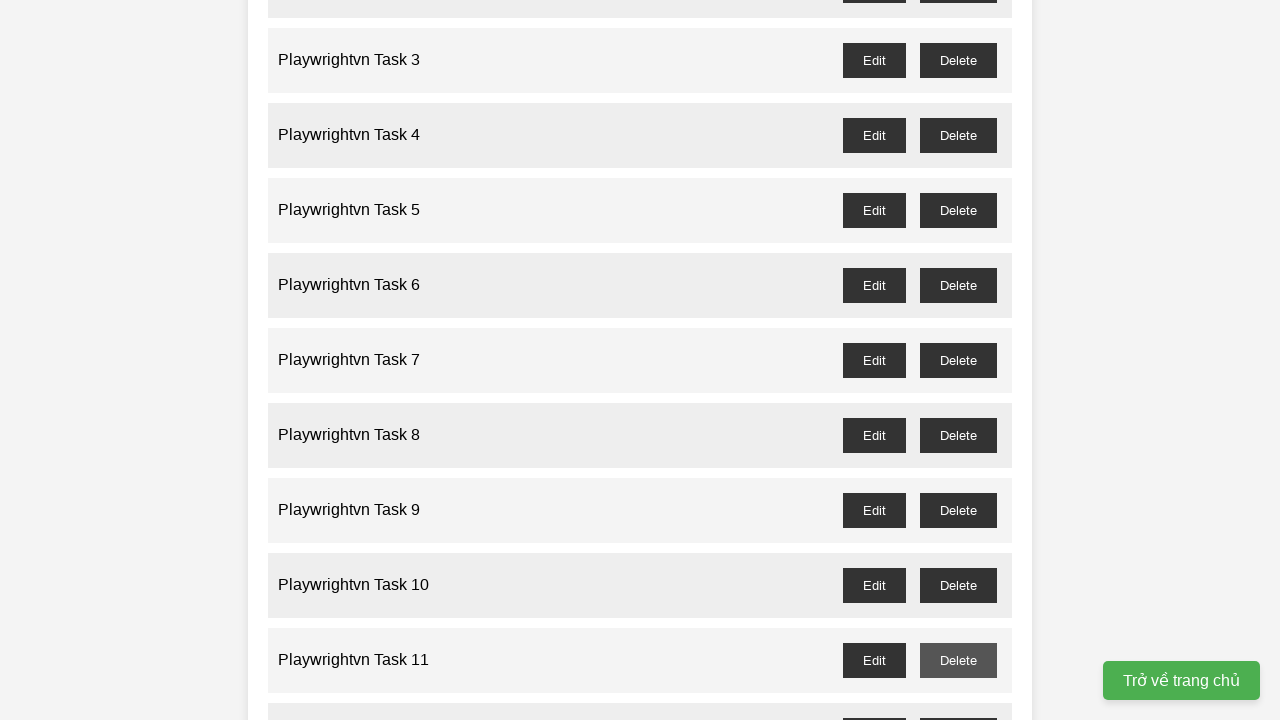

Waited 500ms for task to be deleted
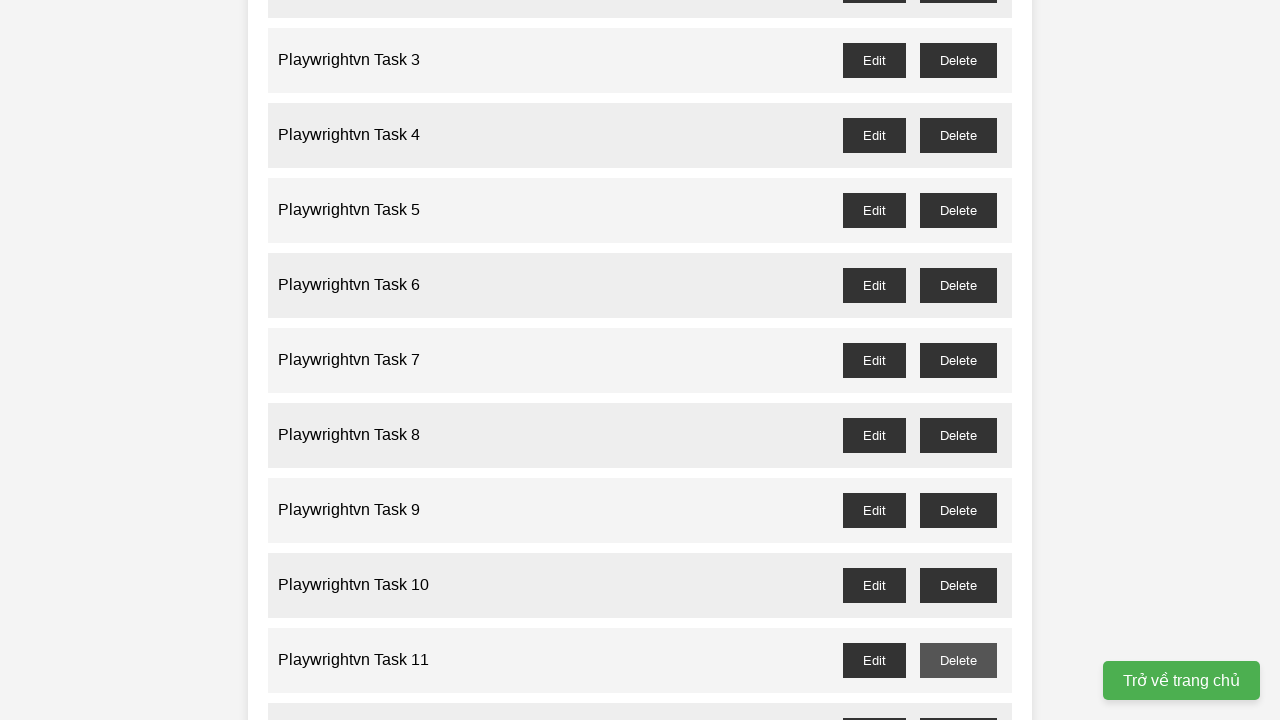

Clicked delete button for odd-numbered task 13 at (958, 360) on //li[13]//button[@id='playwrightvn-task-13-delete']
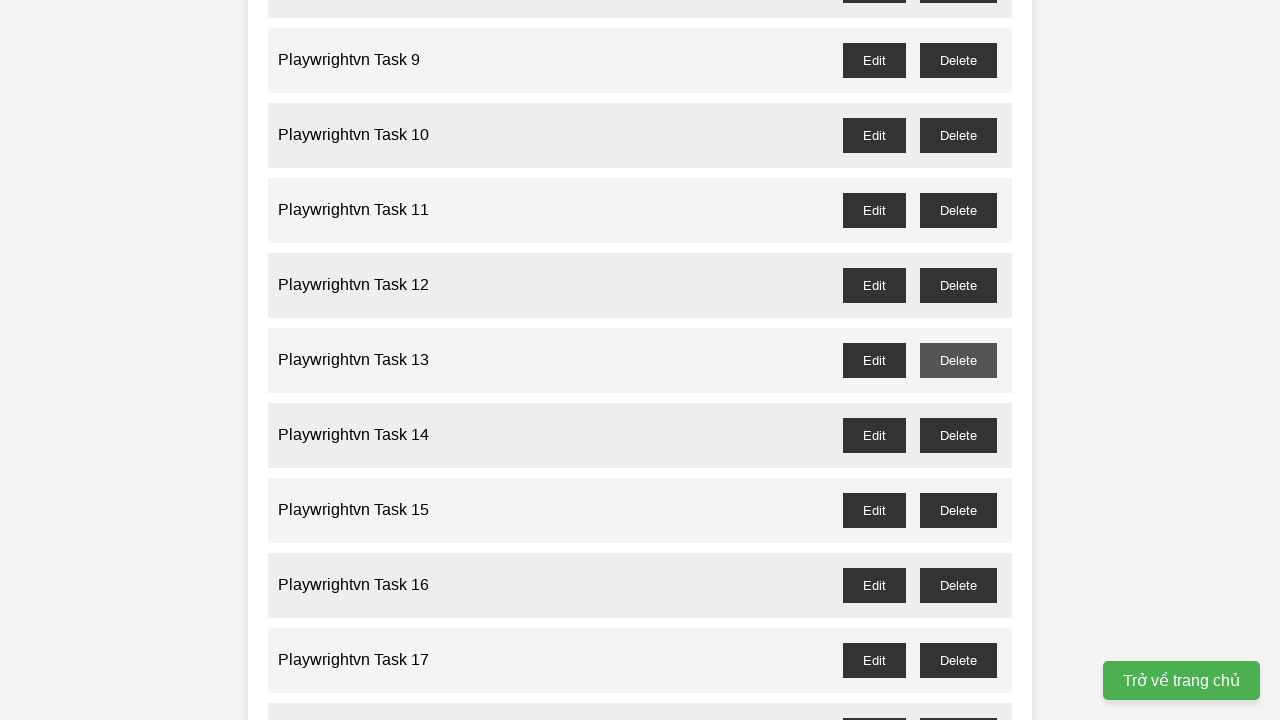

Waited 500ms for task to be deleted
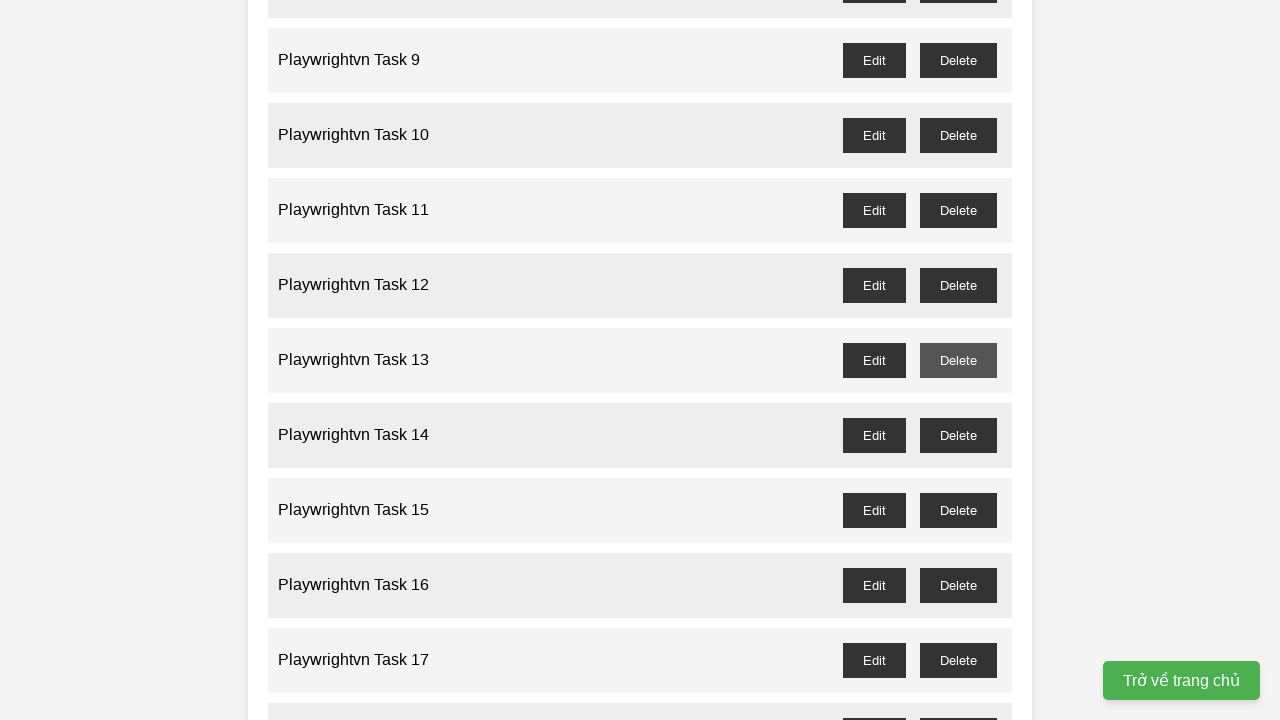

Clicked delete button for odd-numbered task 15 at (958, 510) on //li[15]//button[@id='playwrightvn-task-15-delete']
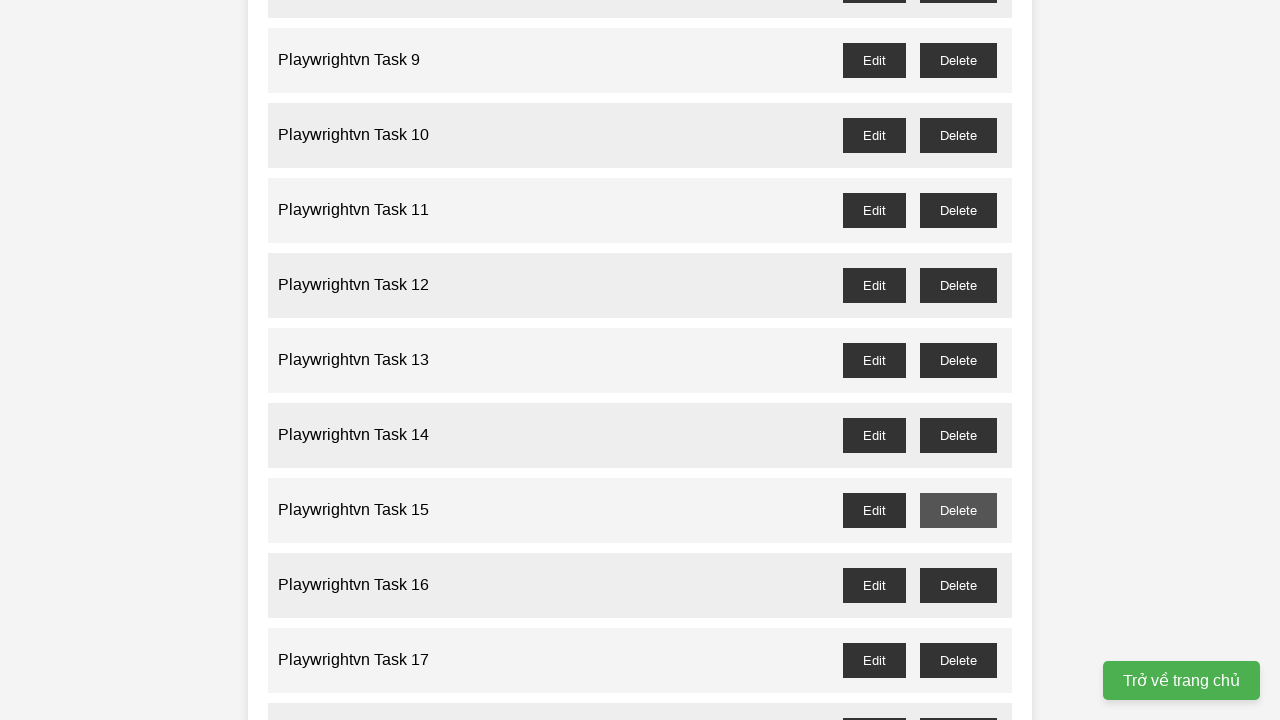

Waited 500ms for task to be deleted
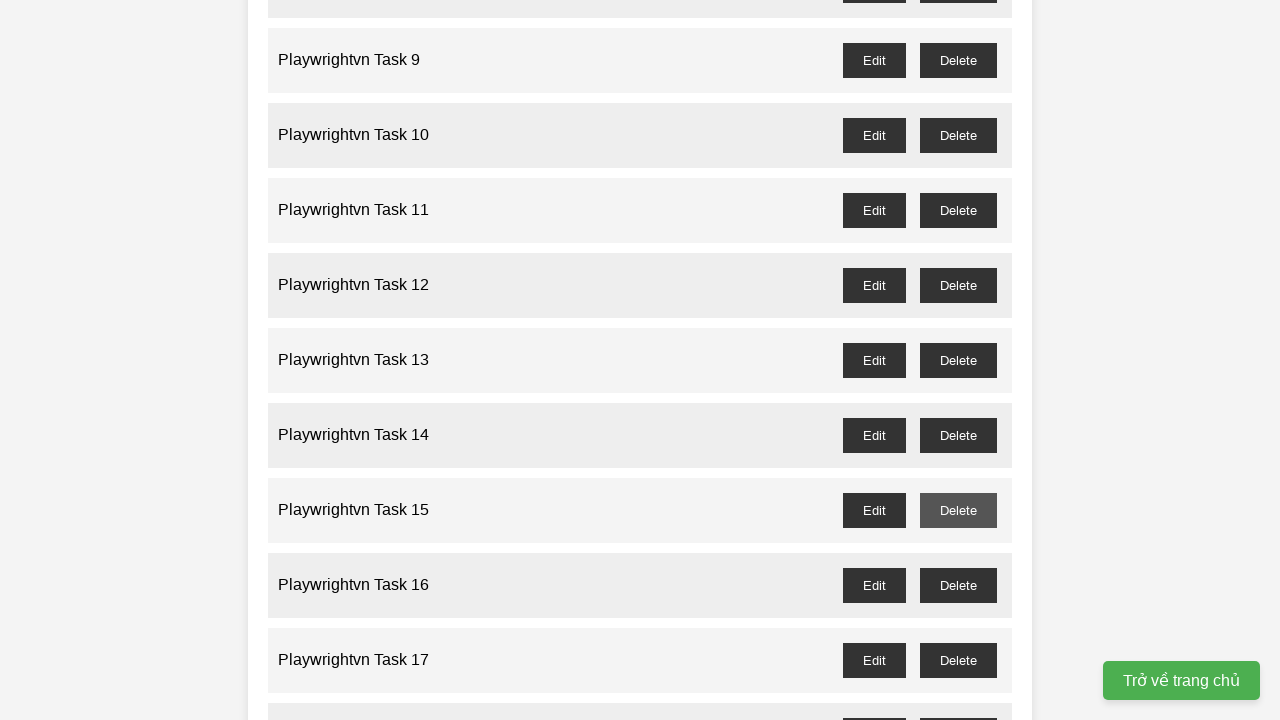

Clicked delete button for odd-numbered task 17 at (958, 660) on //li[17]//button[@id='playwrightvn-task-17-delete']
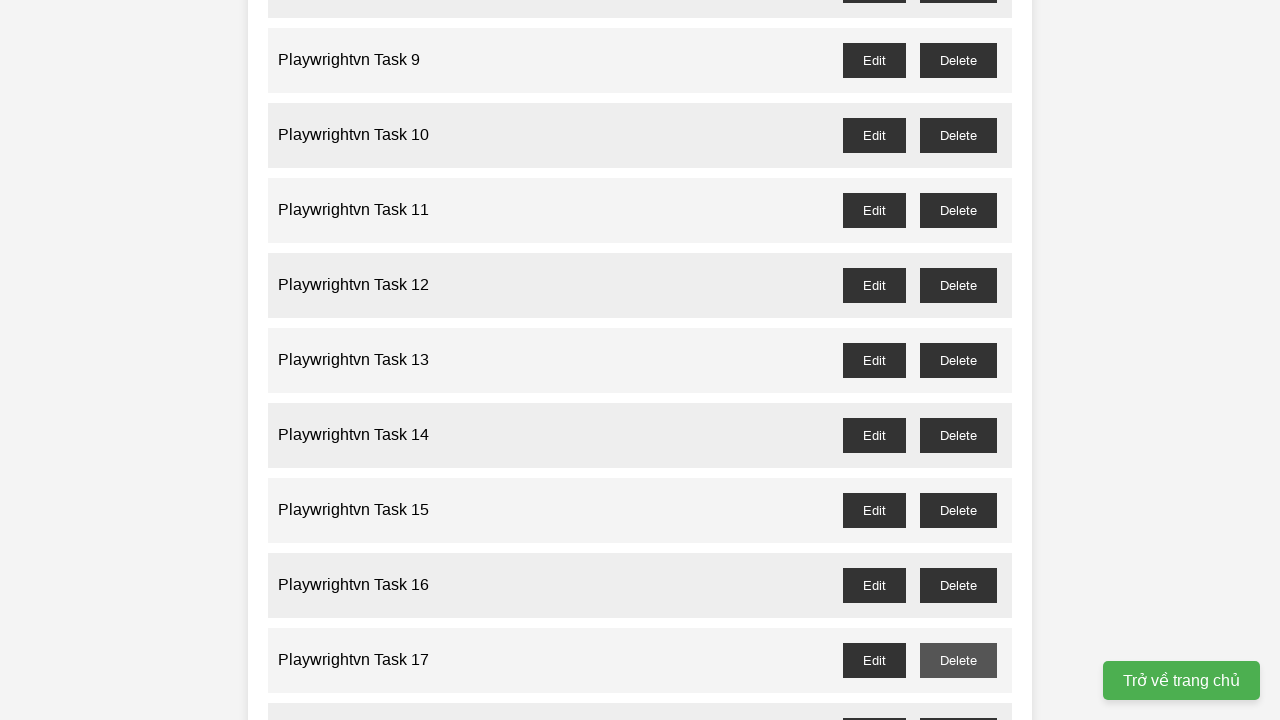

Waited 500ms for task to be deleted
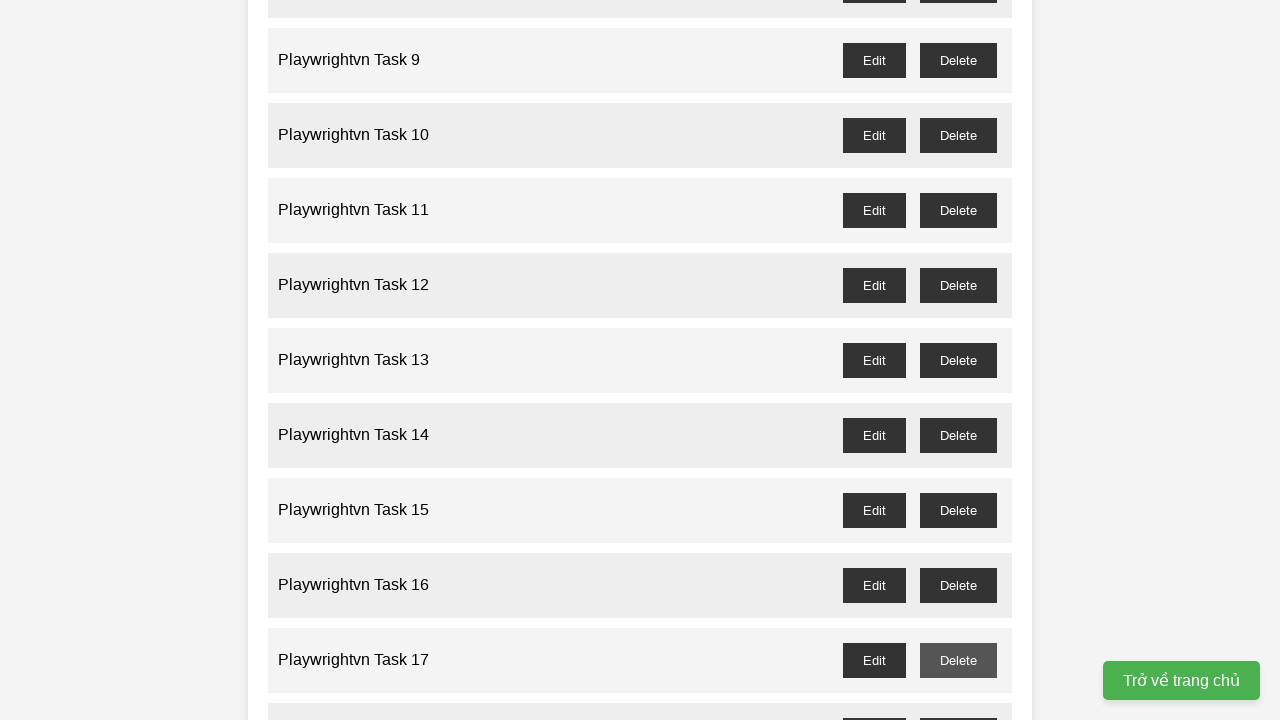

Clicked delete button for odd-numbered task 19 at (958, 360) on //li[19]//button[@id='playwrightvn-task-19-delete']
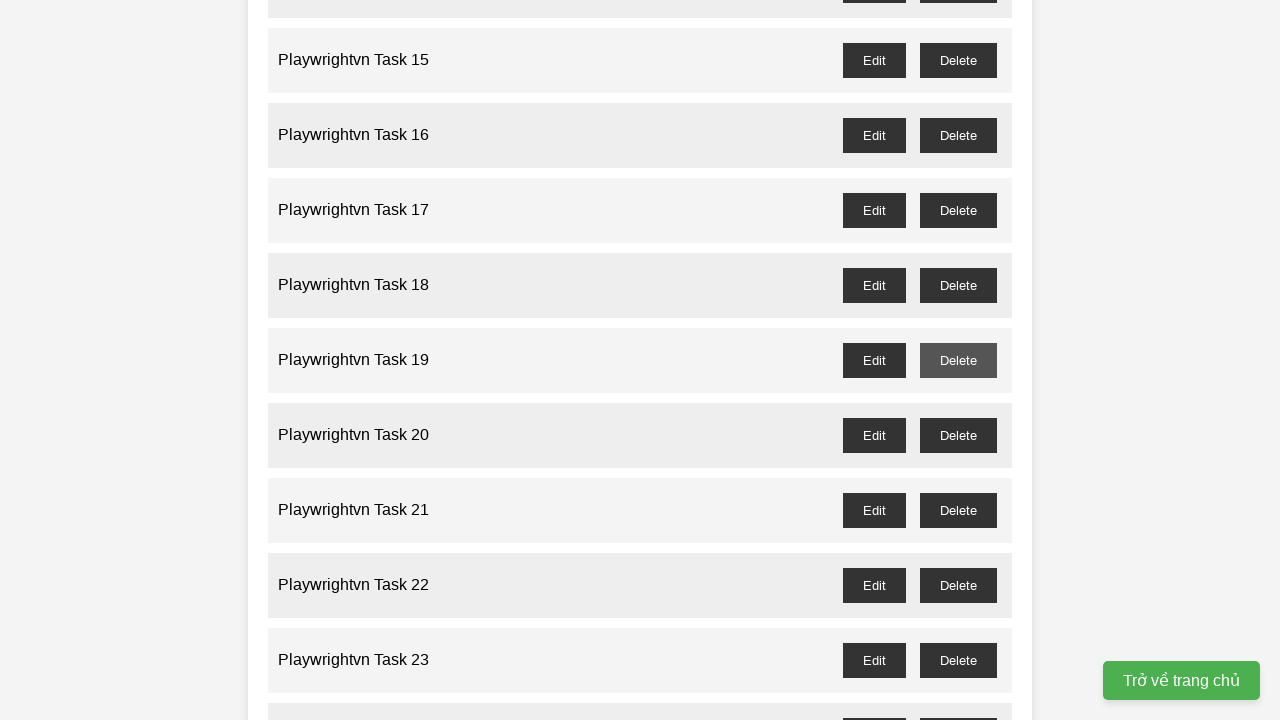

Waited 500ms for task to be deleted
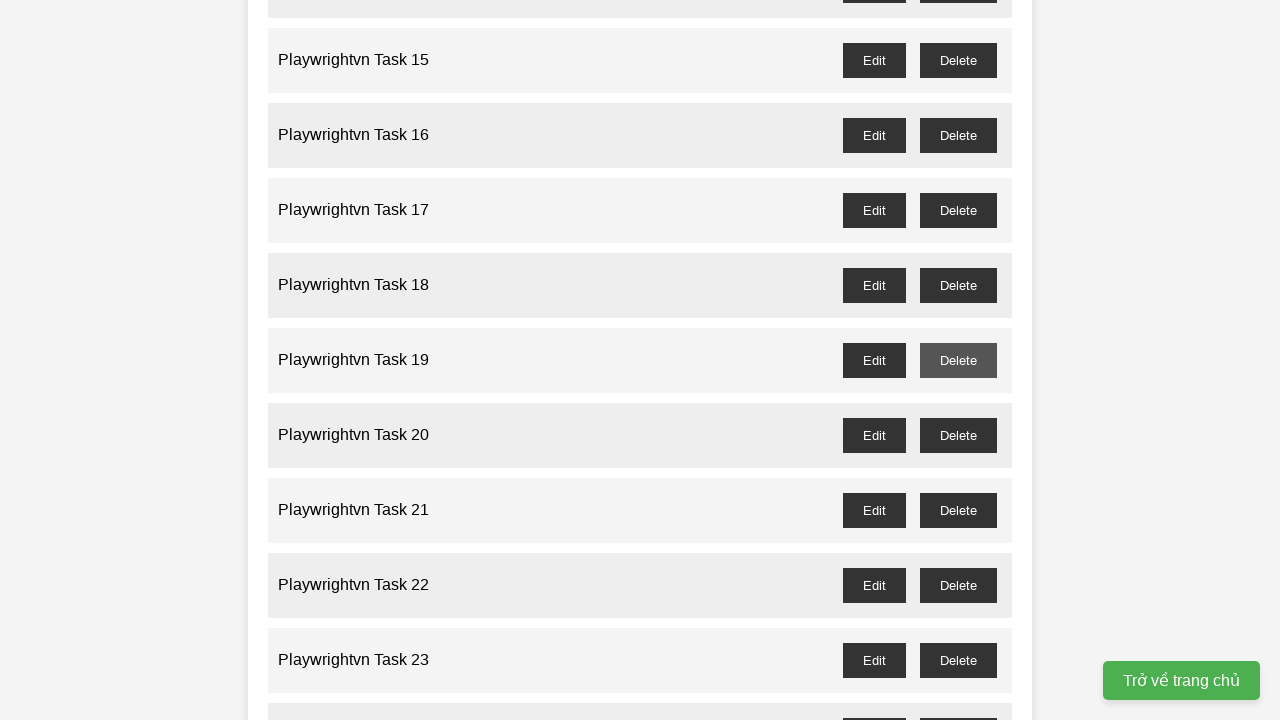

Clicked delete button for odd-numbered task 21 at (958, 510) on //li[21]//button[@id='playwrightvn-task-21-delete']
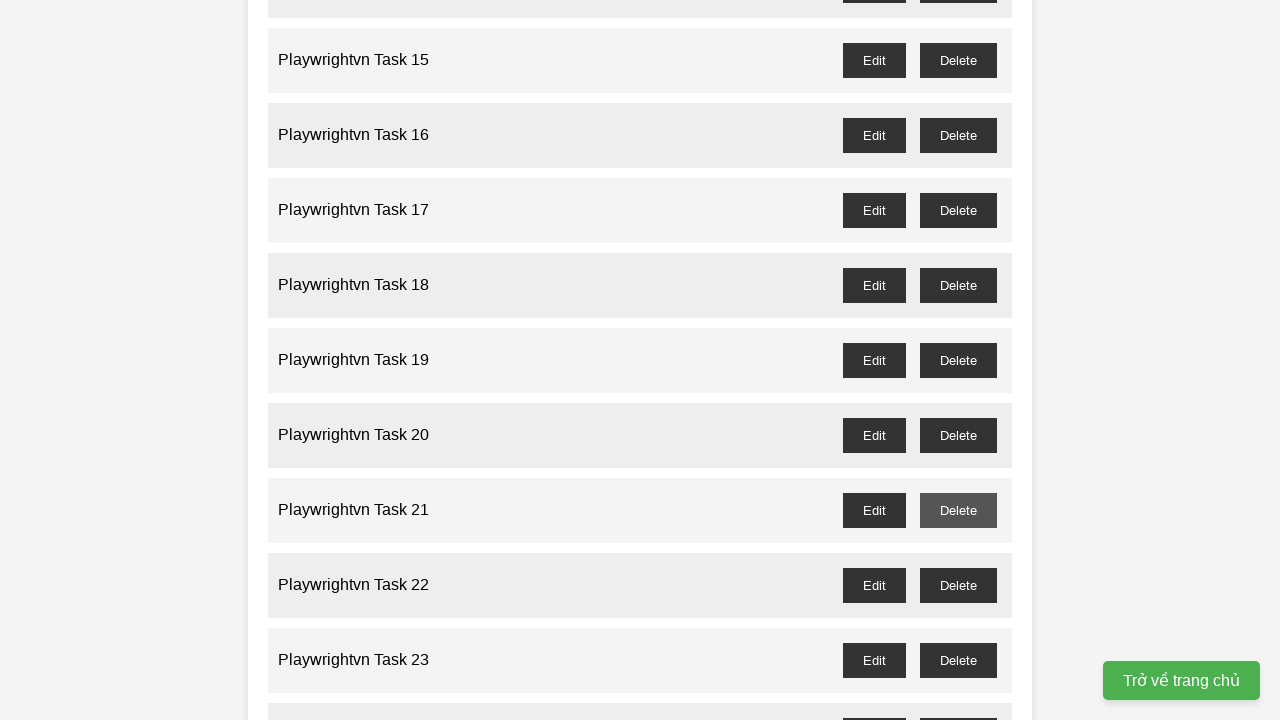

Waited 500ms for task to be deleted
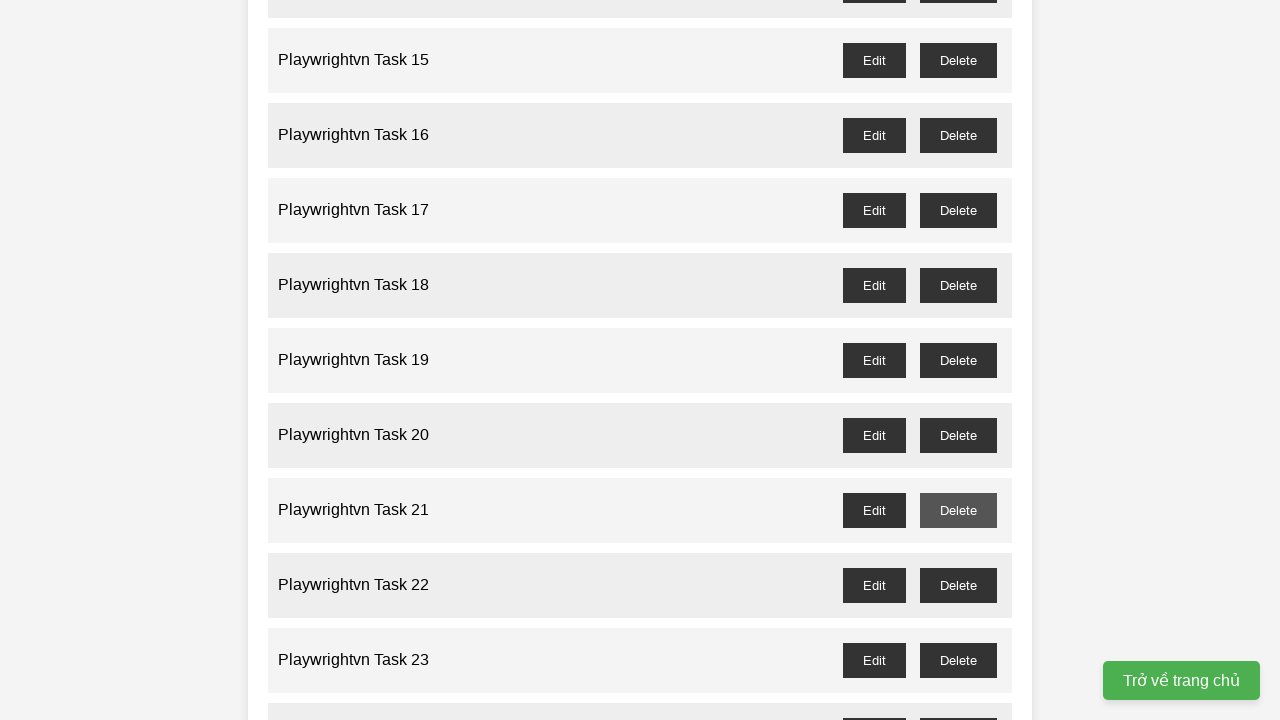

Clicked delete button for odd-numbered task 23 at (958, 660) on //li[23]//button[@id='playwrightvn-task-23-delete']
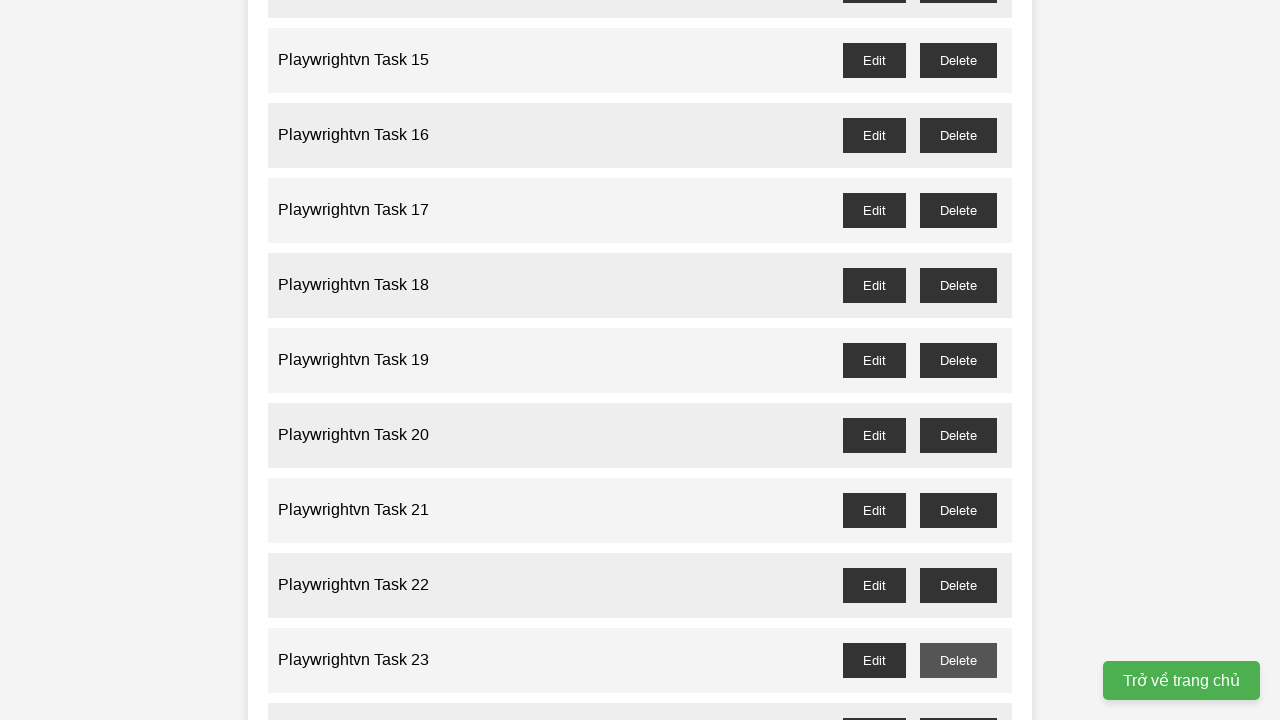

Waited 500ms for task to be deleted
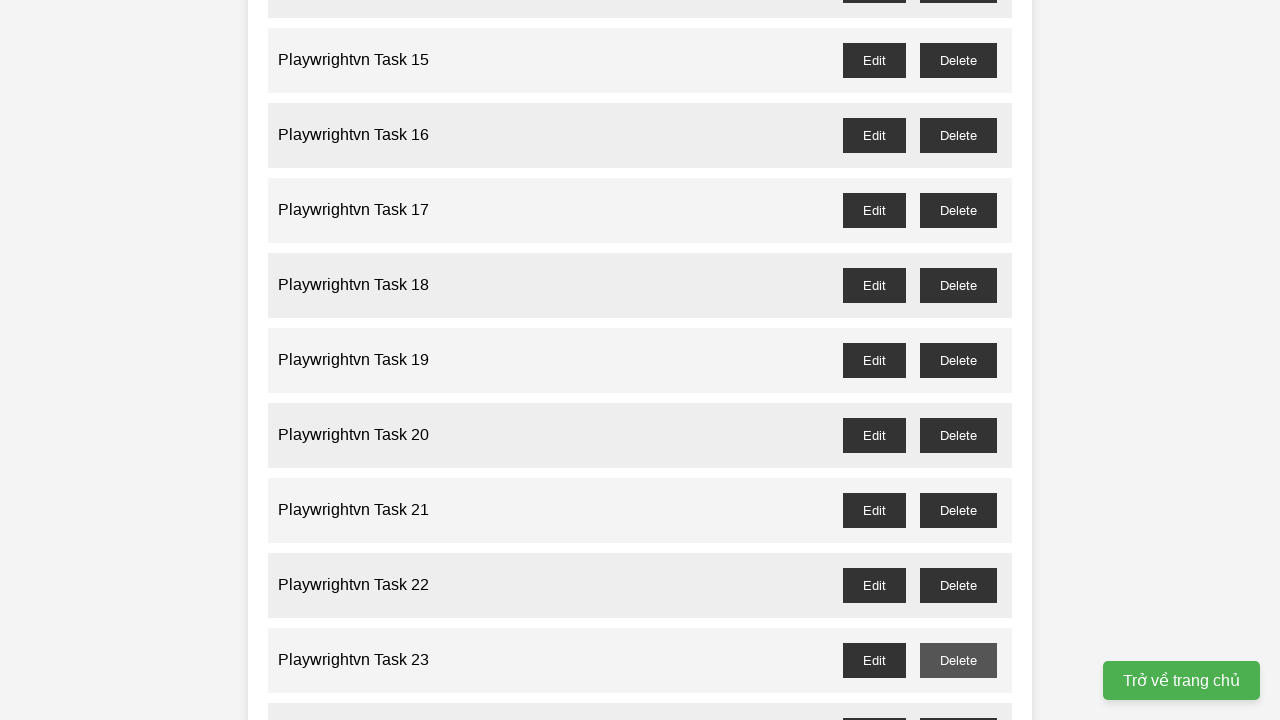

Clicked delete button for odd-numbered task 25 at (958, 360) on //li[25]//button[@id='playwrightvn-task-25-delete']
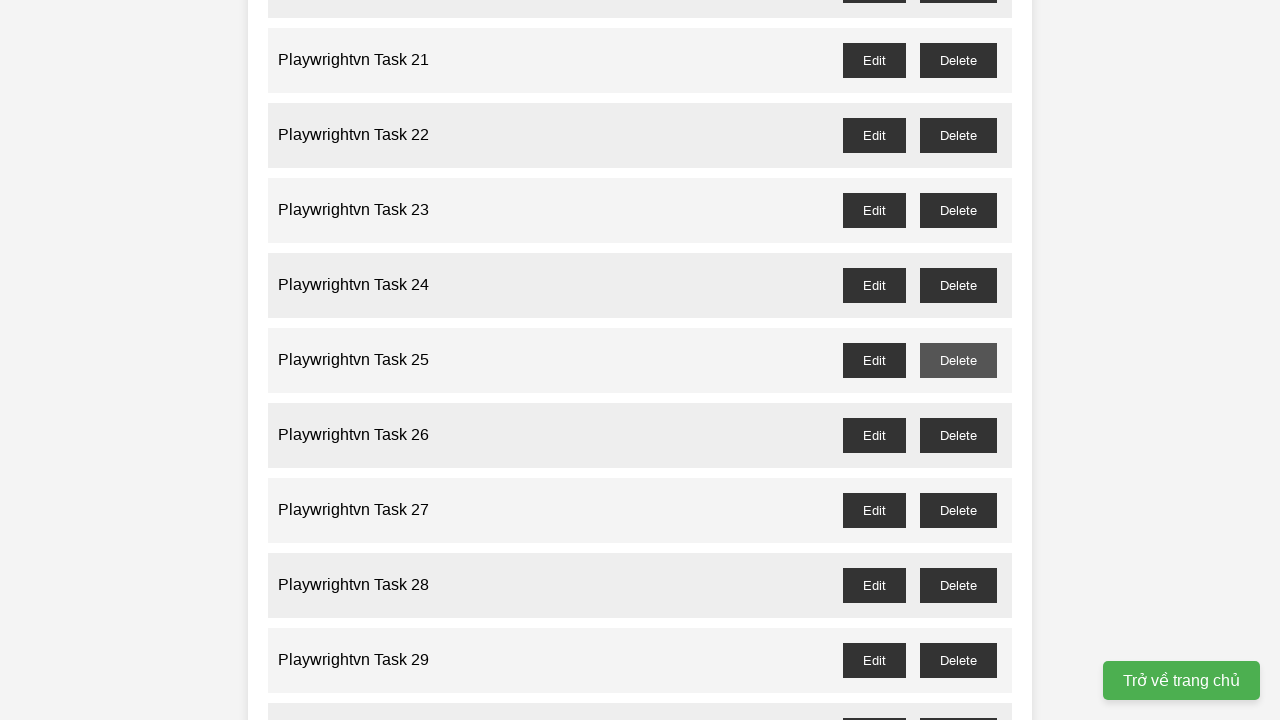

Waited 500ms for task to be deleted
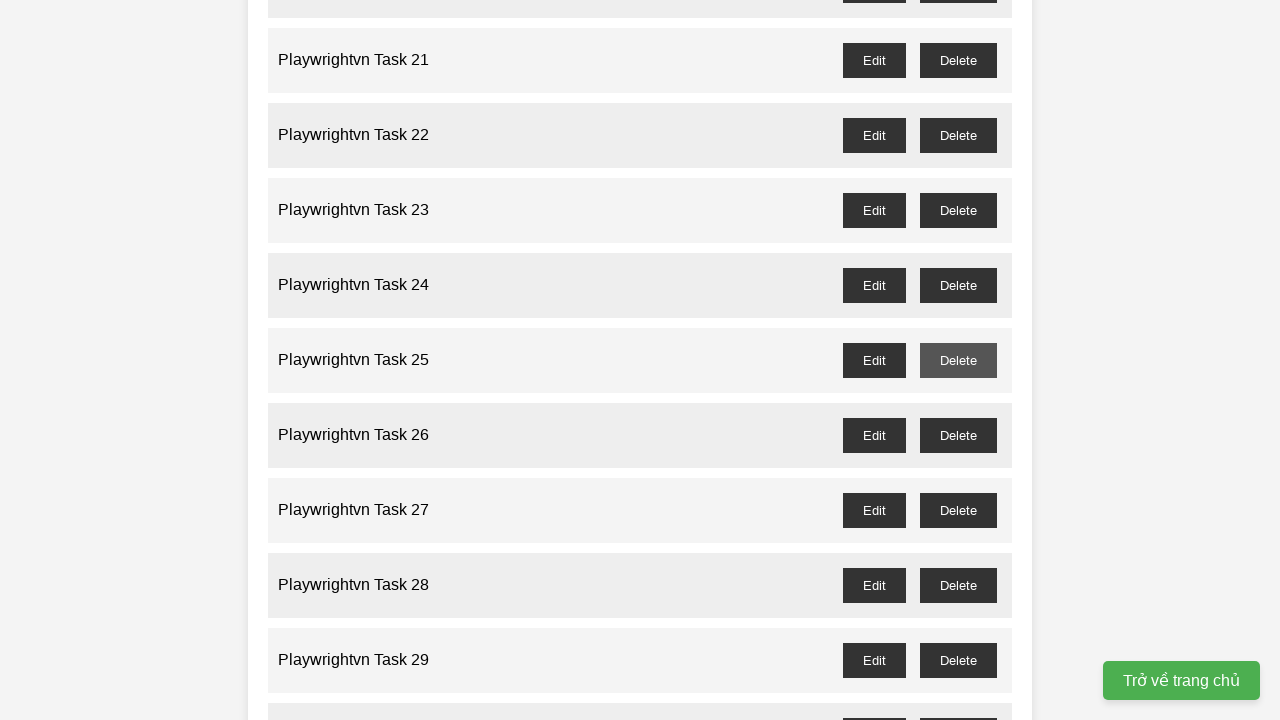

Clicked delete button for odd-numbered task 27 at (958, 510) on //li[27]//button[@id='playwrightvn-task-27-delete']
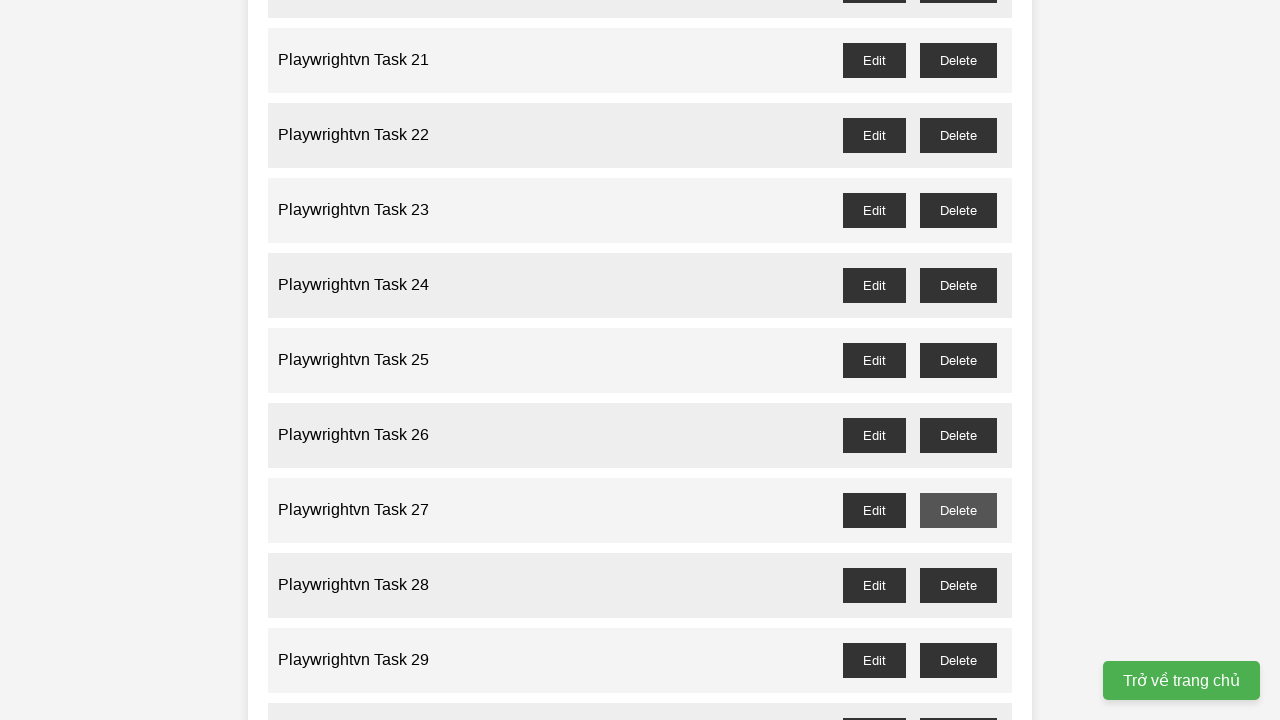

Waited 500ms for task to be deleted
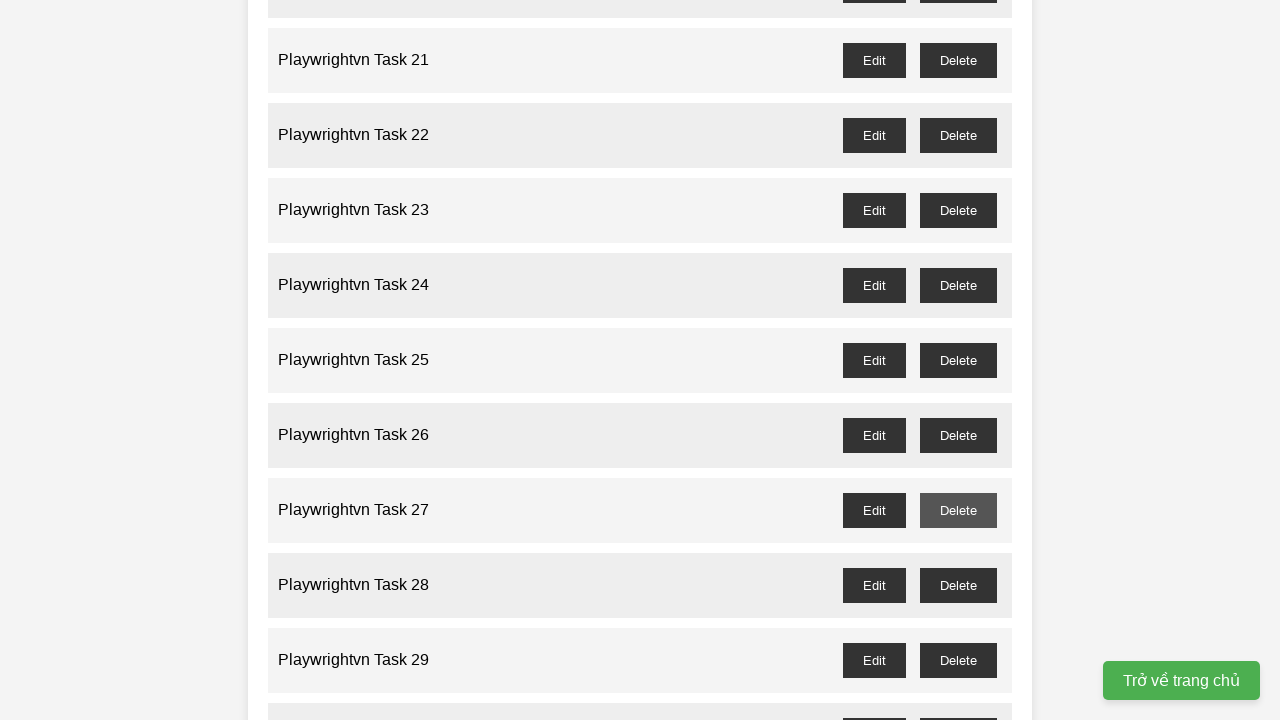

Clicked delete button for odd-numbered task 29 at (958, 660) on //li[29]//button[@id='playwrightvn-task-29-delete']
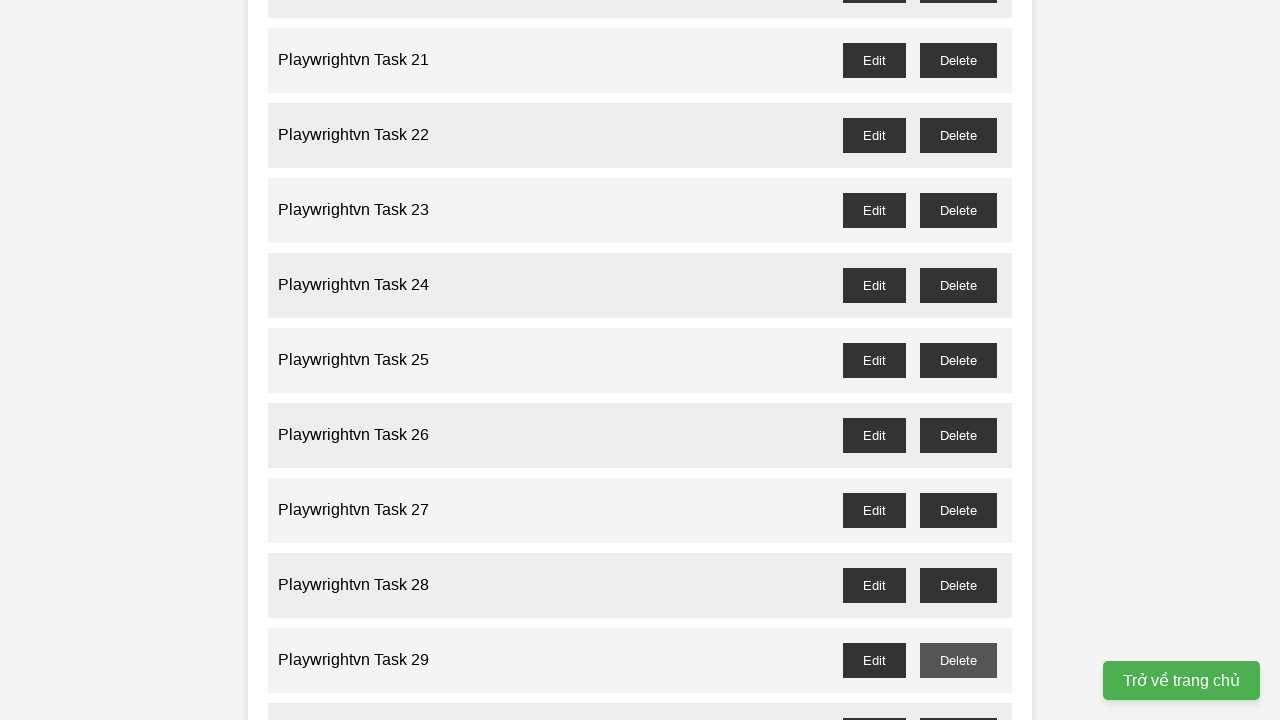

Waited 500ms for task to be deleted
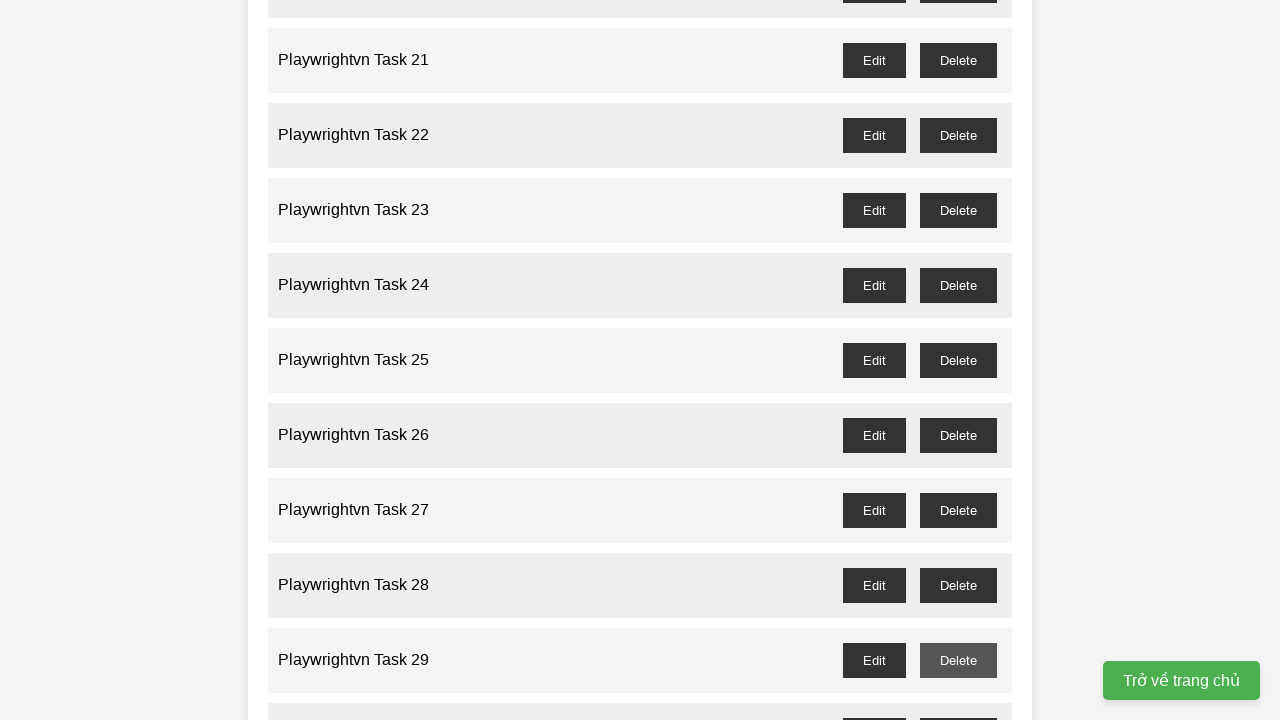

Clicked delete button for odd-numbered task 31 at (958, 360) on //li[31]//button[@id='playwrightvn-task-31-delete']
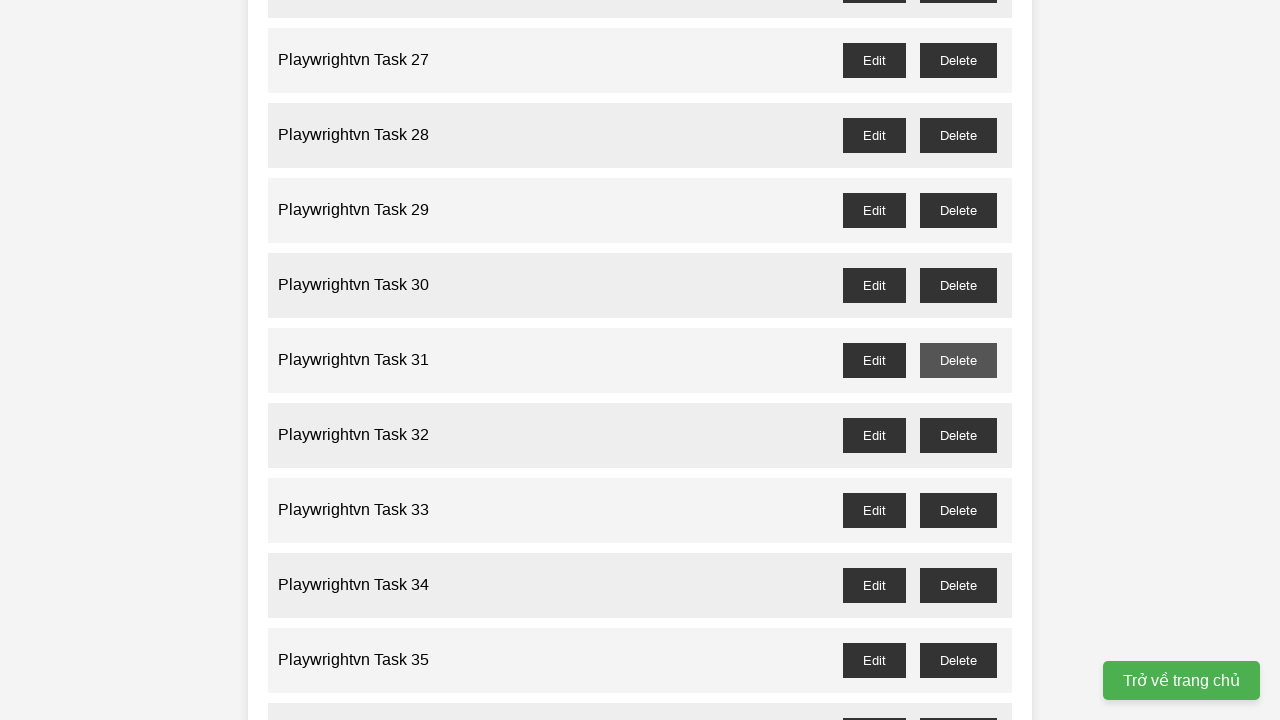

Waited 500ms for task to be deleted
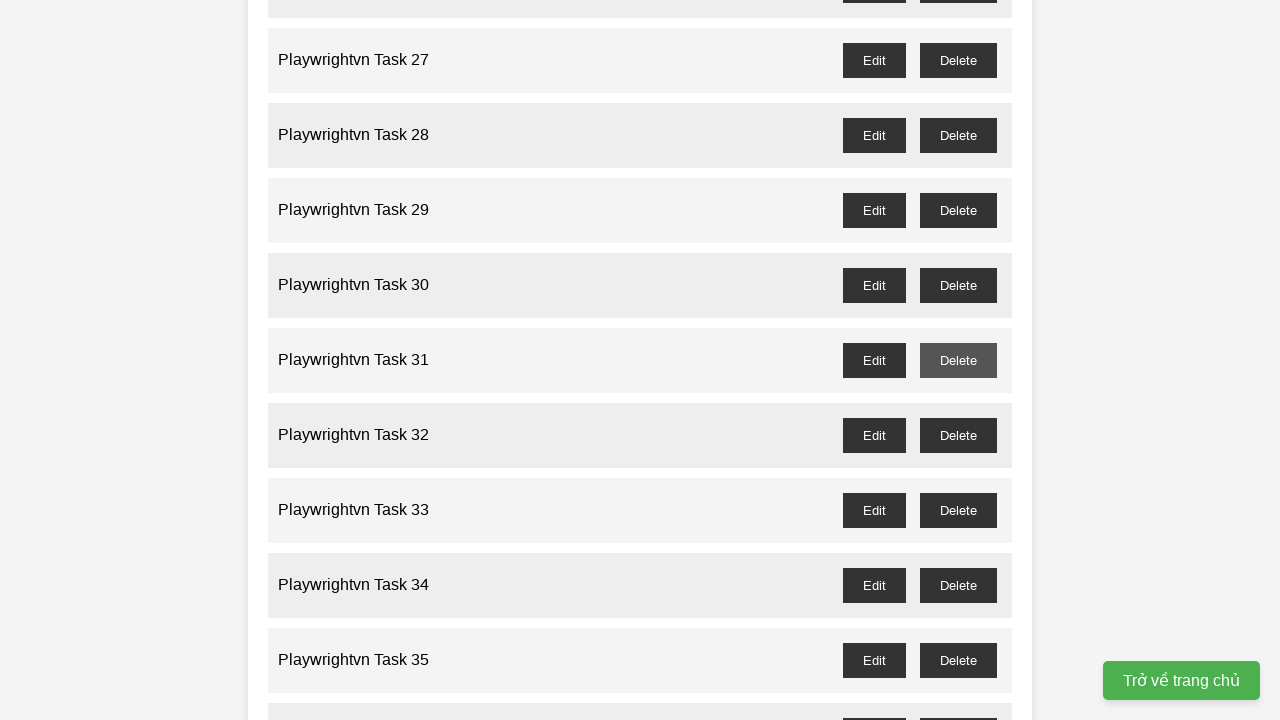

Clicked delete button for odd-numbered task 33 at (958, 510) on //li[33]//button[@id='playwrightvn-task-33-delete']
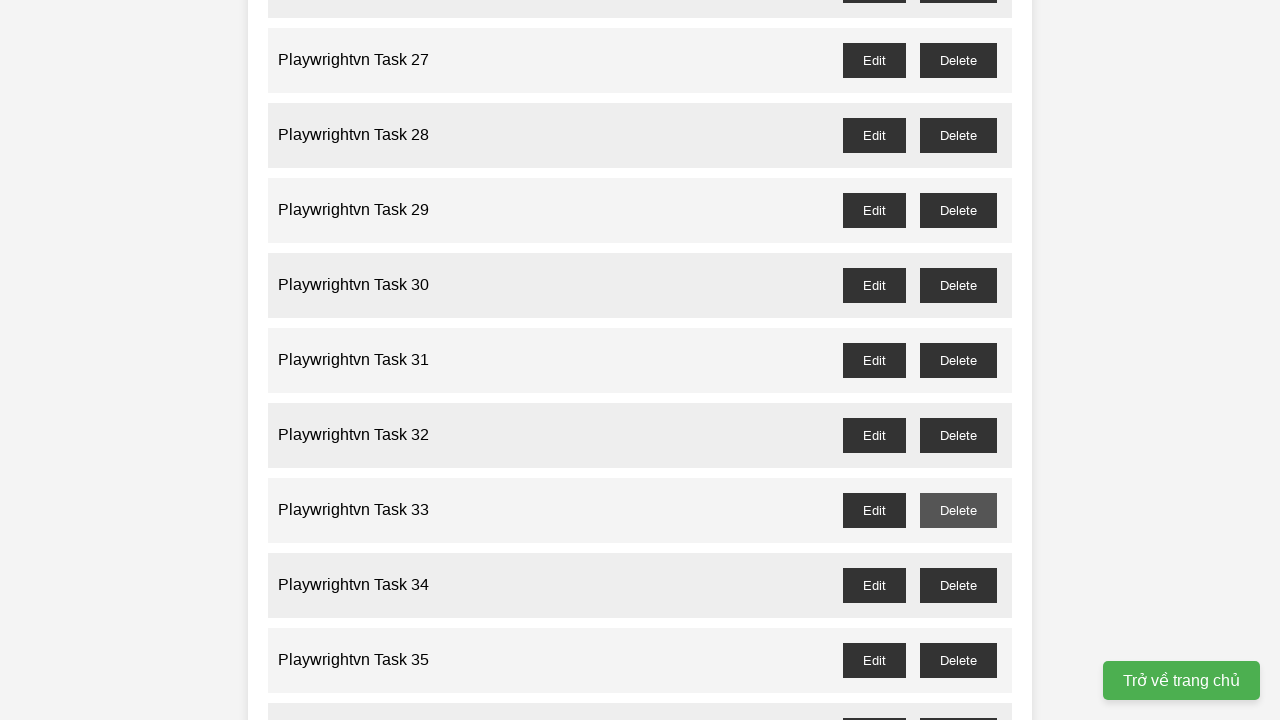

Waited 500ms for task to be deleted
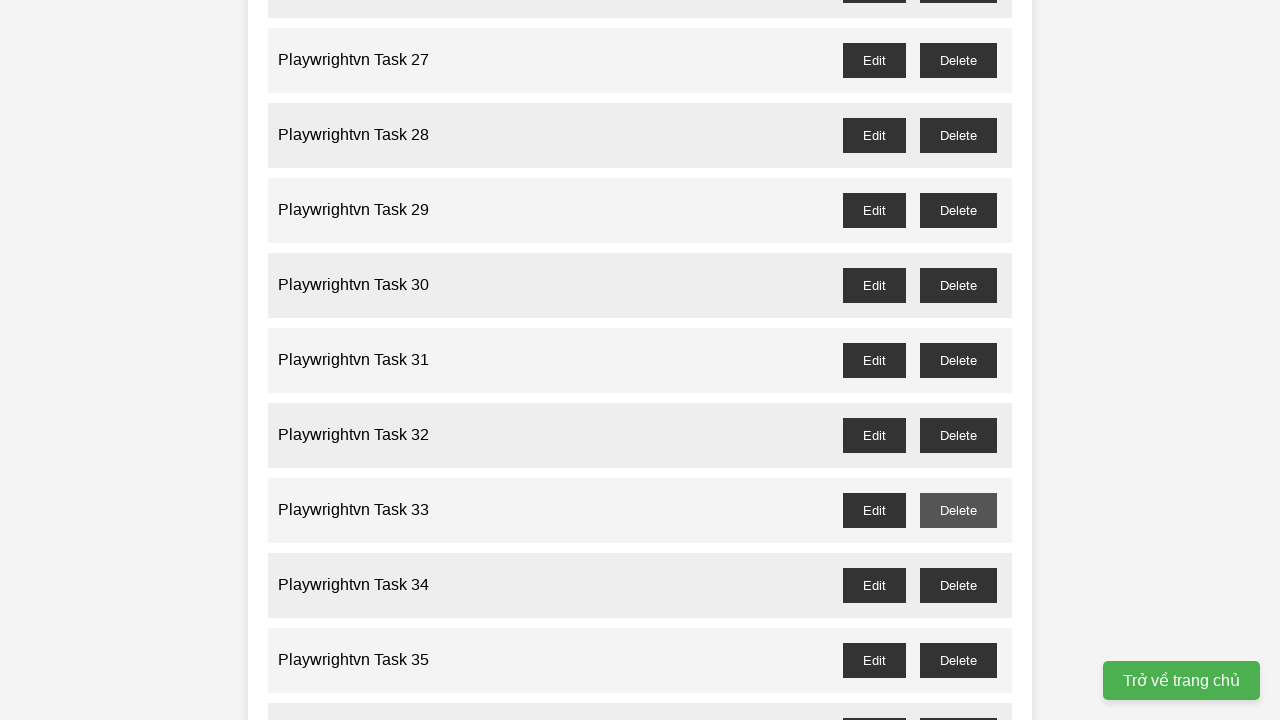

Clicked delete button for odd-numbered task 35 at (958, 660) on //li[35]//button[@id='playwrightvn-task-35-delete']
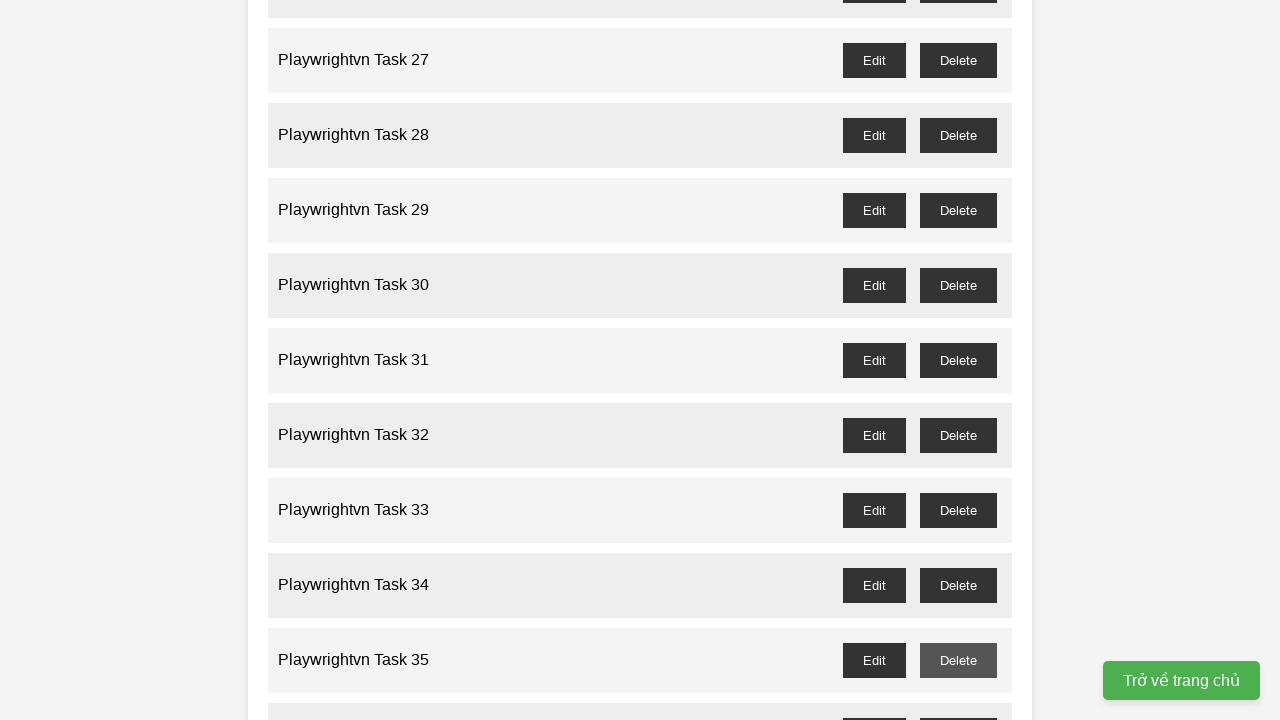

Waited 500ms for task to be deleted
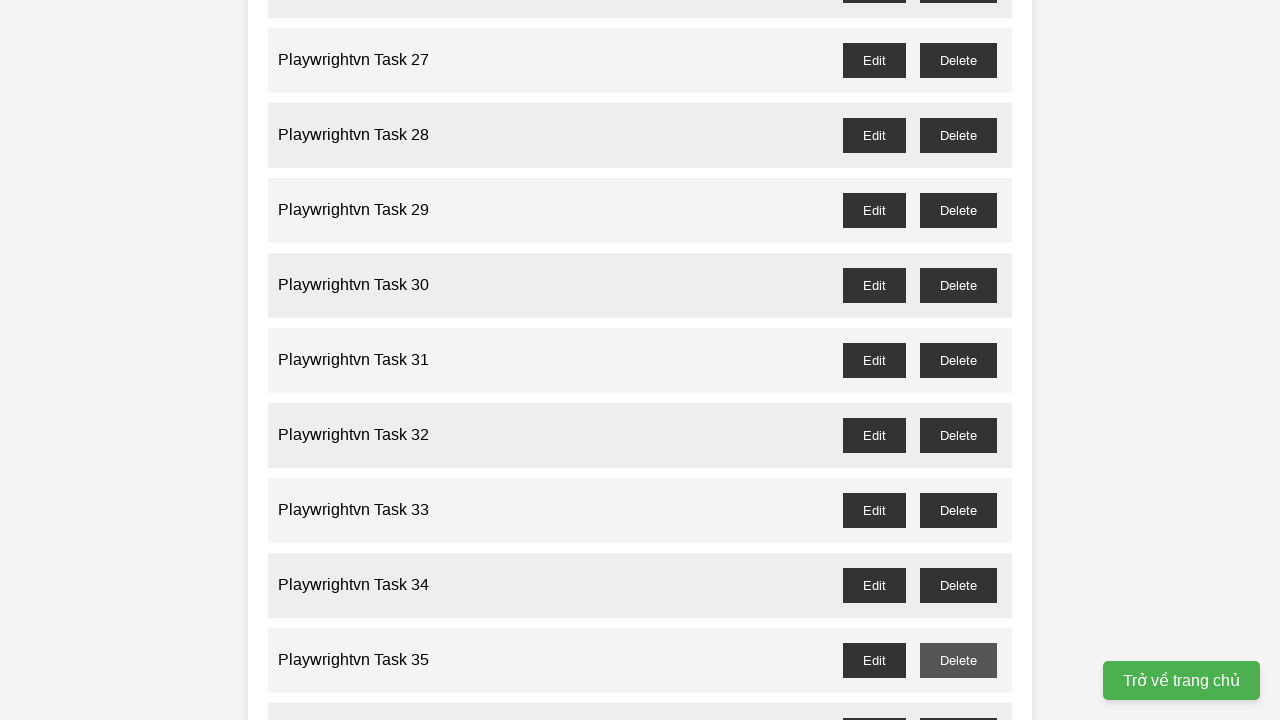

Clicked delete button for odd-numbered task 37 at (958, 360) on //li[37]//button[@id='playwrightvn-task-37-delete']
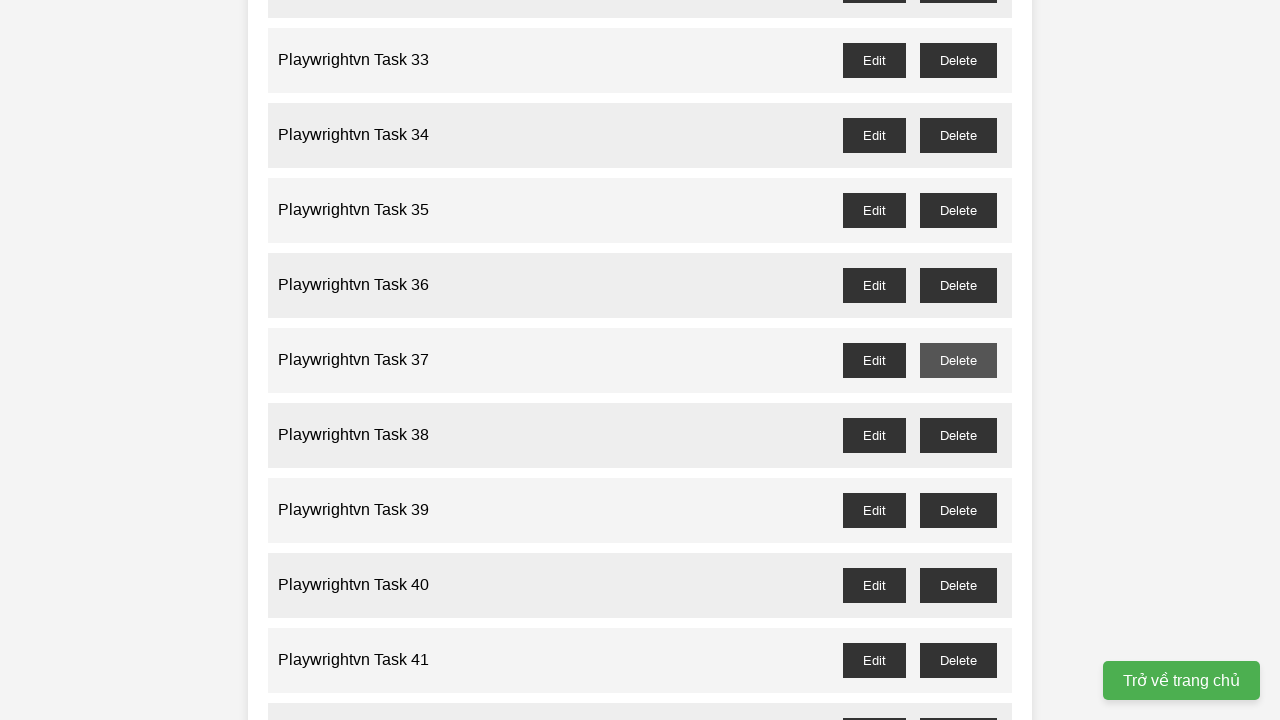

Waited 500ms for task to be deleted
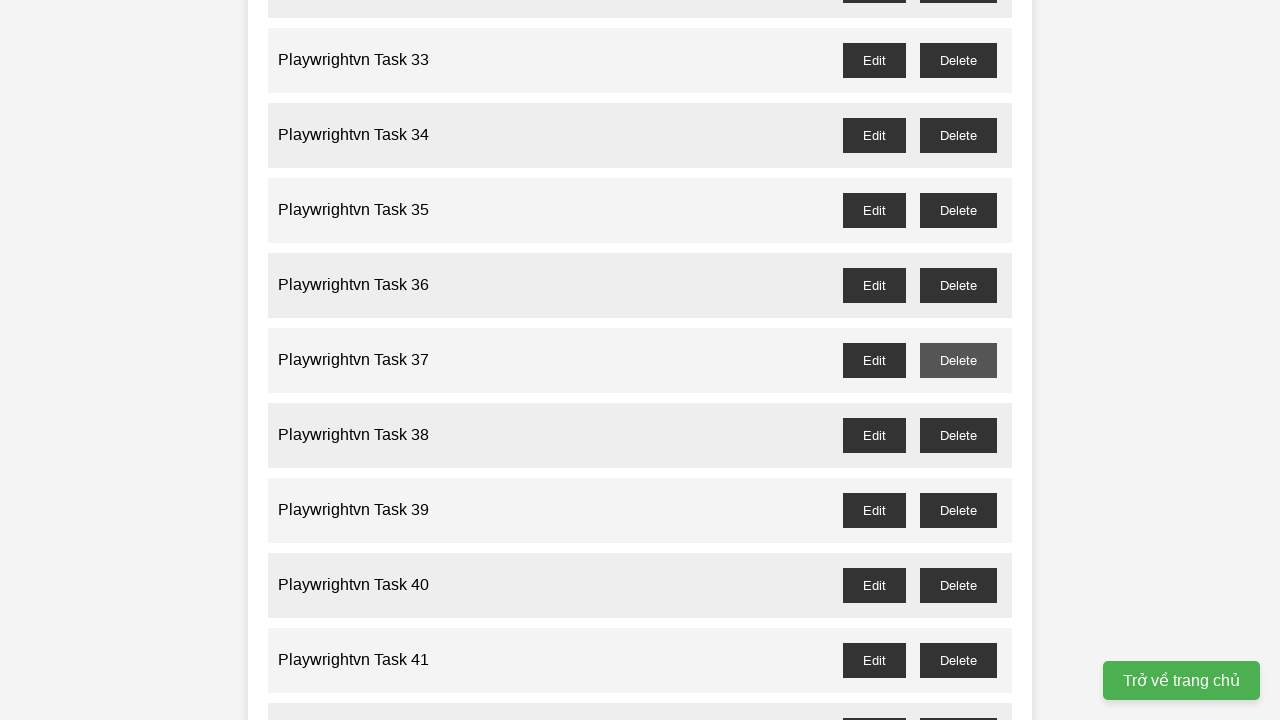

Clicked delete button for odd-numbered task 39 at (958, 510) on //li[39]//button[@id='playwrightvn-task-39-delete']
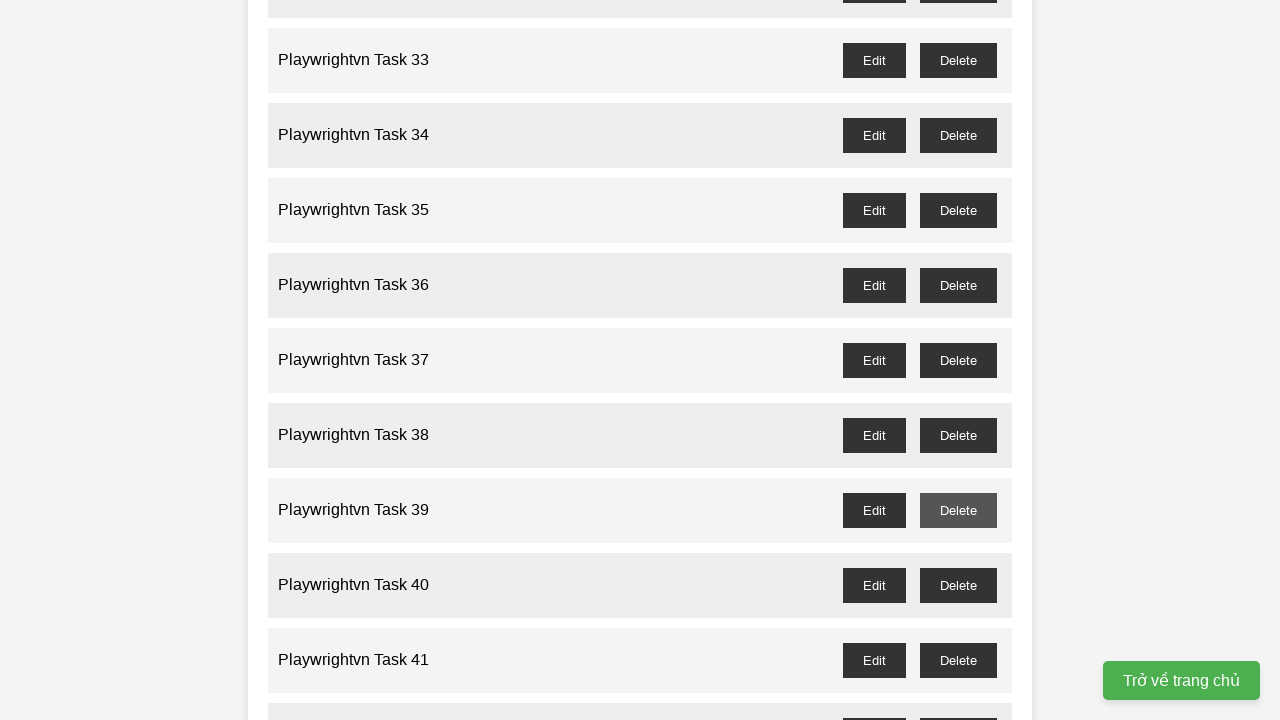

Waited 500ms for task to be deleted
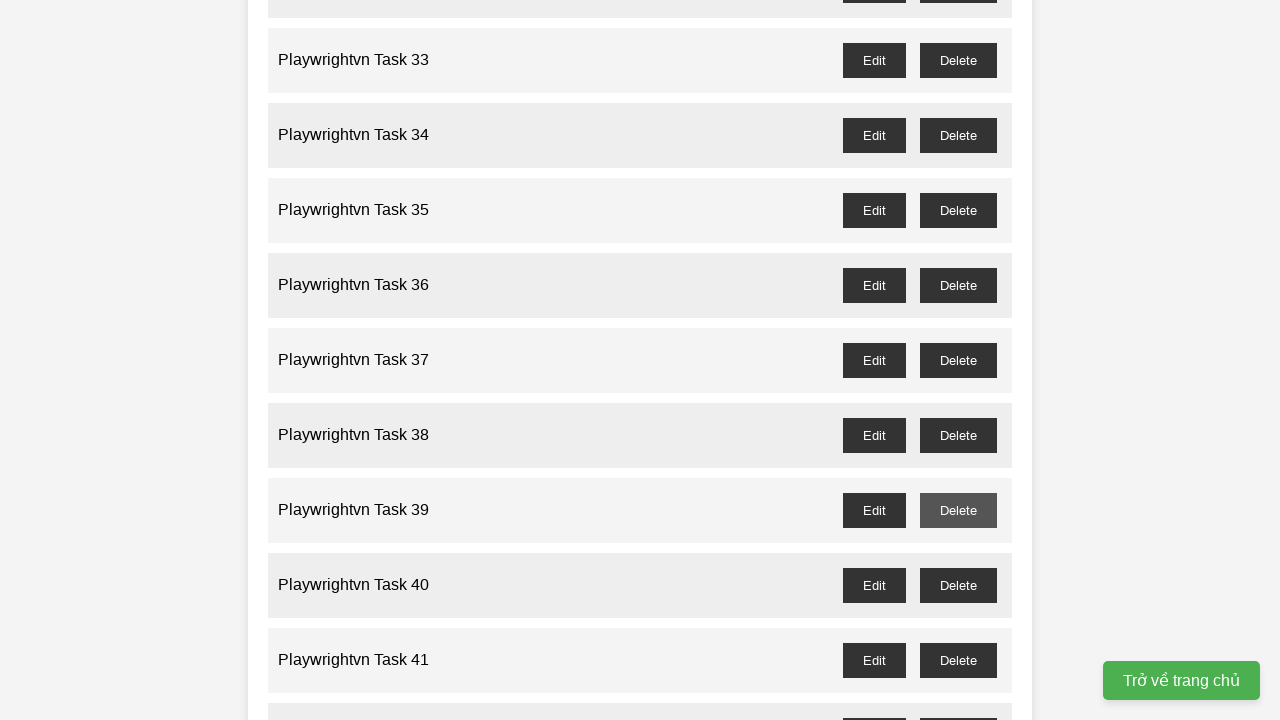

Clicked delete button for odd-numbered task 41 at (958, 660) on //li[41]//button[@id='playwrightvn-task-41-delete']
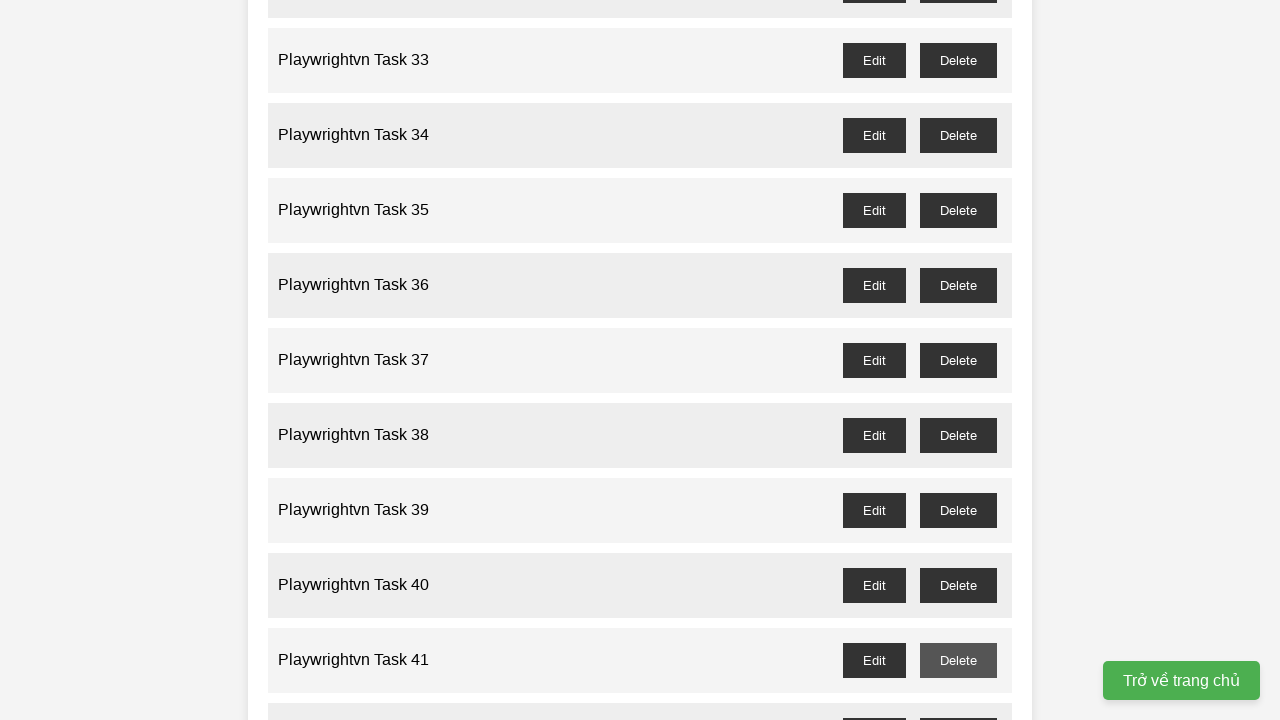

Waited 500ms for task to be deleted
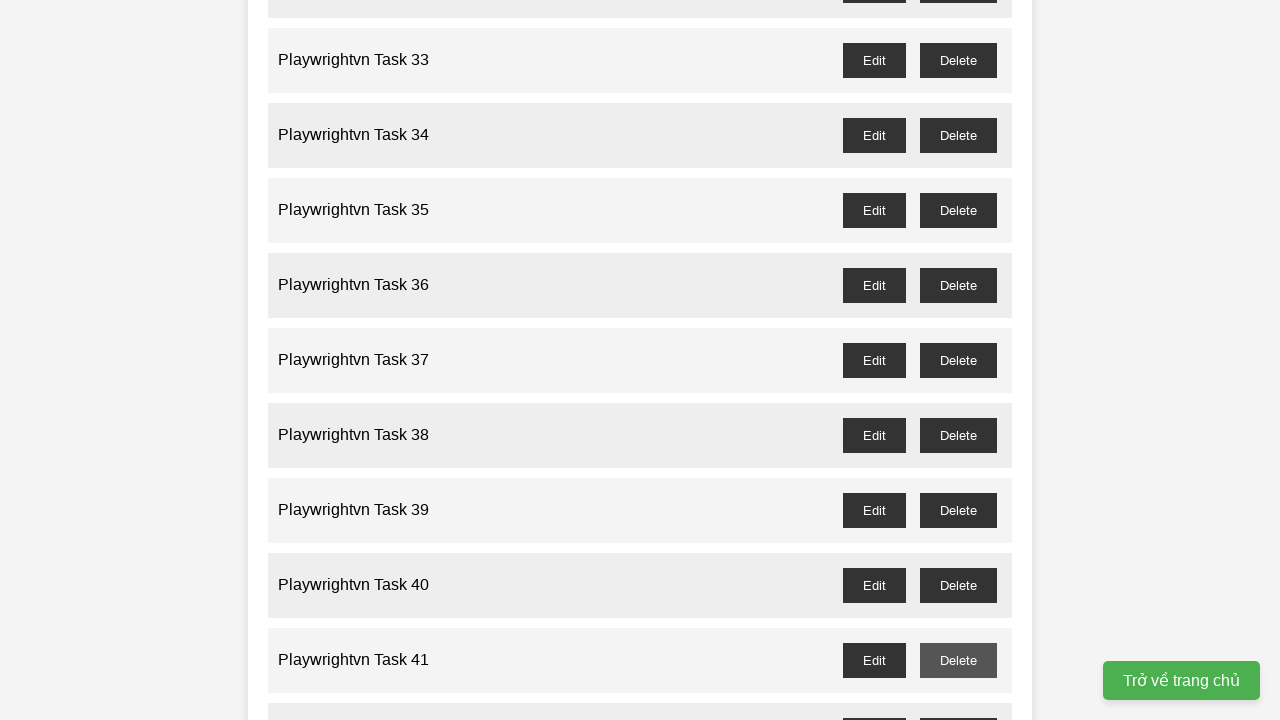

Clicked delete button for odd-numbered task 43 at (958, 360) on //li[43]//button[@id='playwrightvn-task-43-delete']
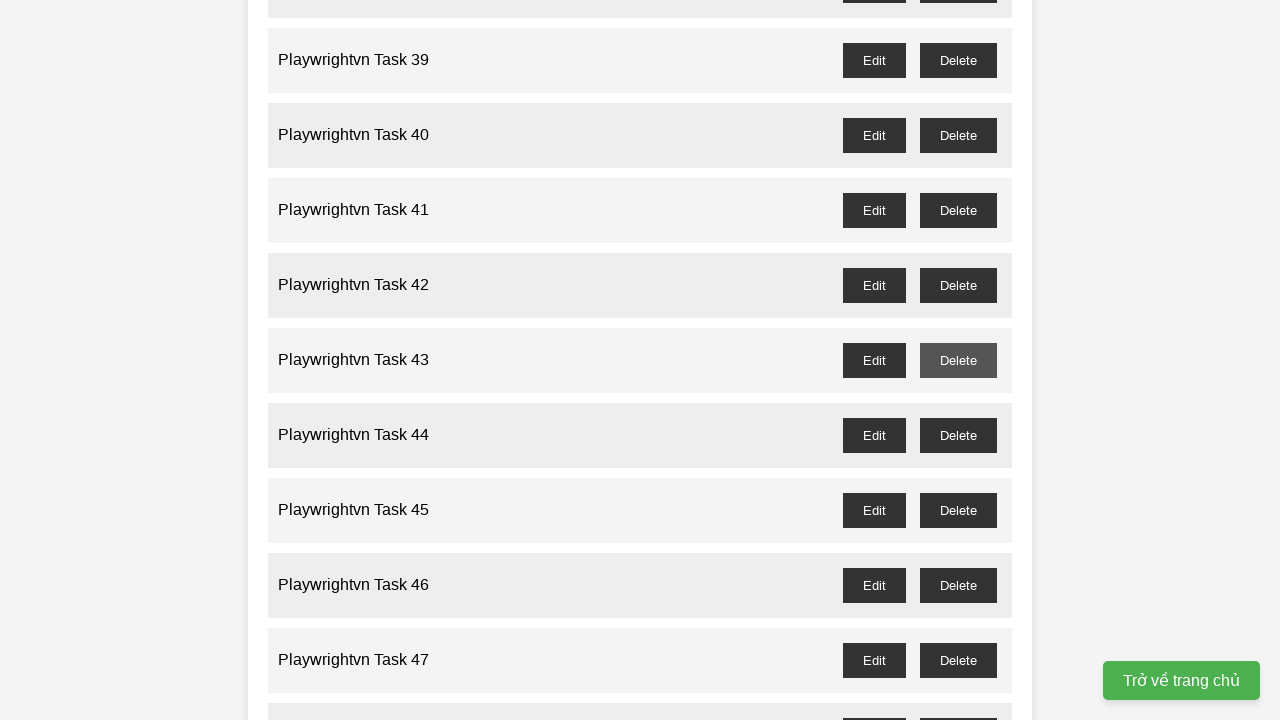

Waited 500ms for task to be deleted
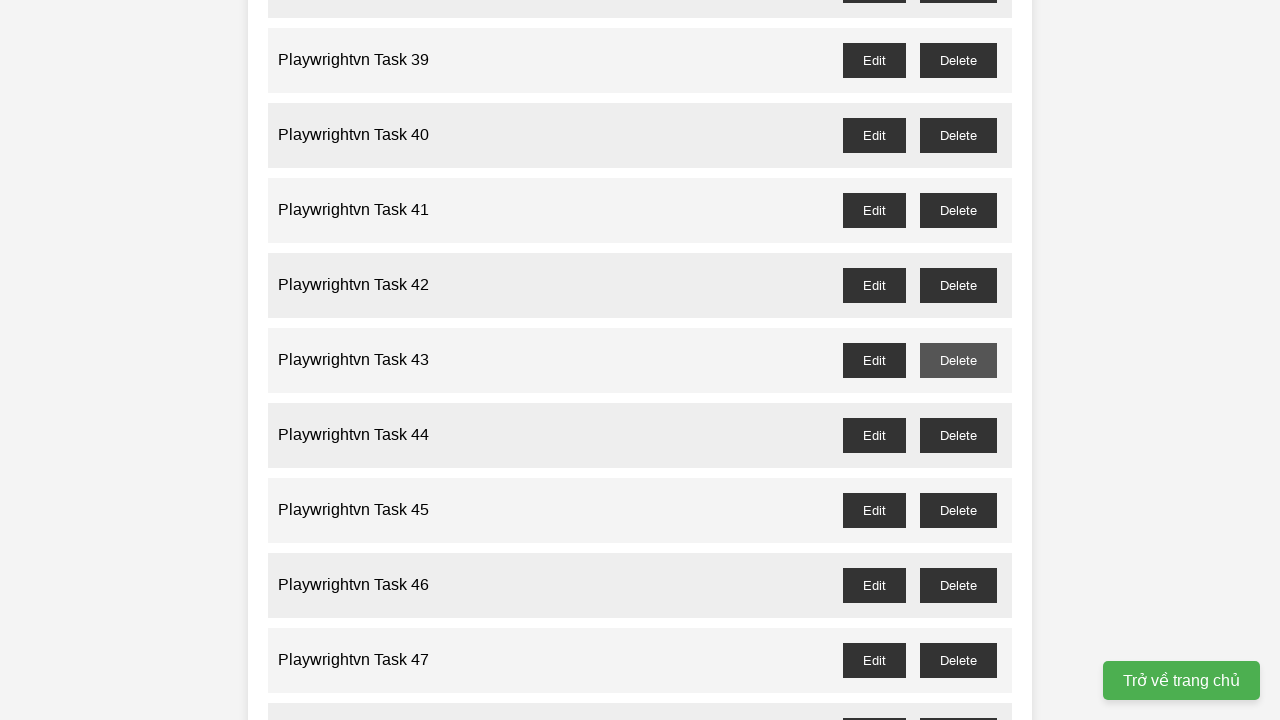

Clicked delete button for odd-numbered task 45 at (958, 510) on //li[45]//button[@id='playwrightvn-task-45-delete']
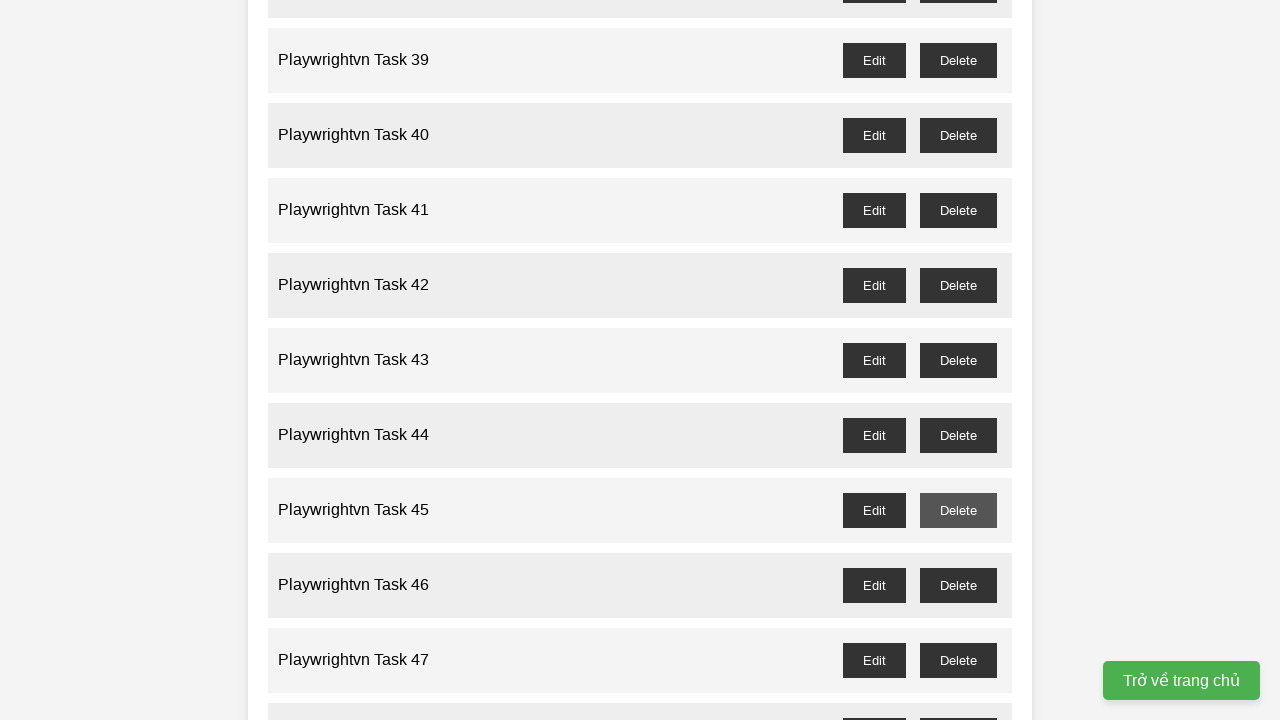

Waited 500ms for task to be deleted
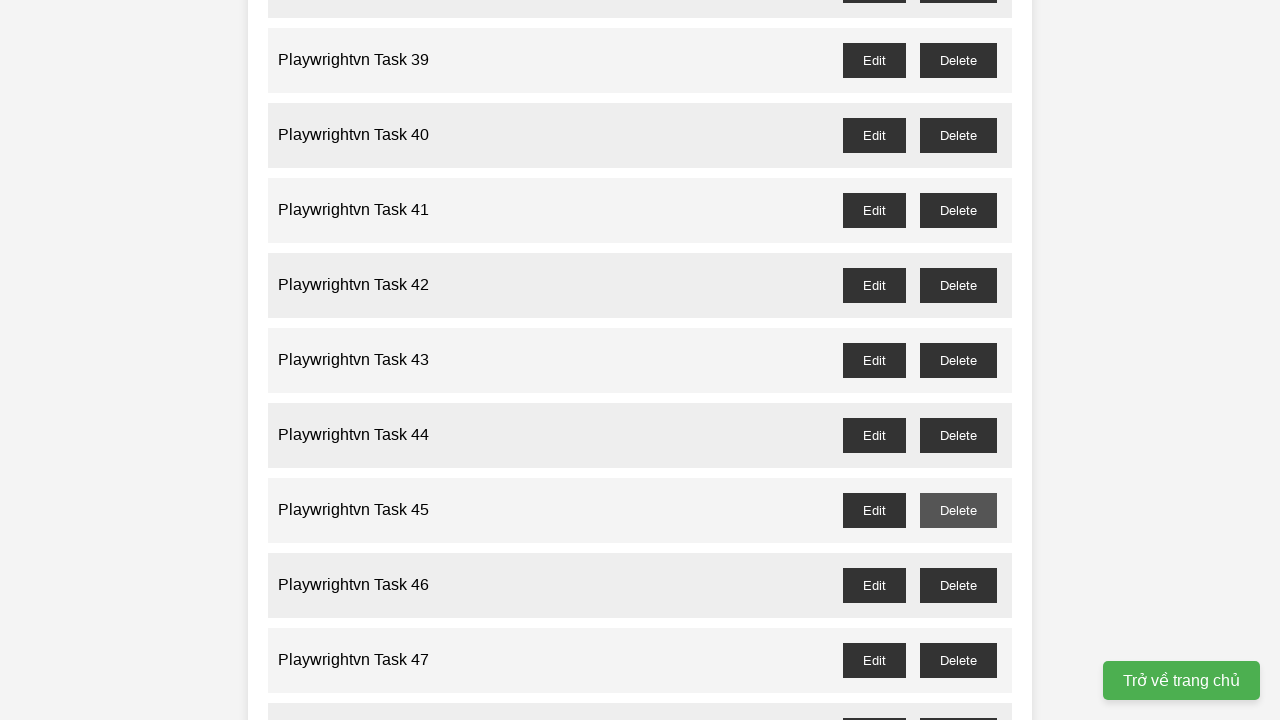

Clicked delete button for odd-numbered task 47 at (958, 660) on //li[47]//button[@id='playwrightvn-task-47-delete']
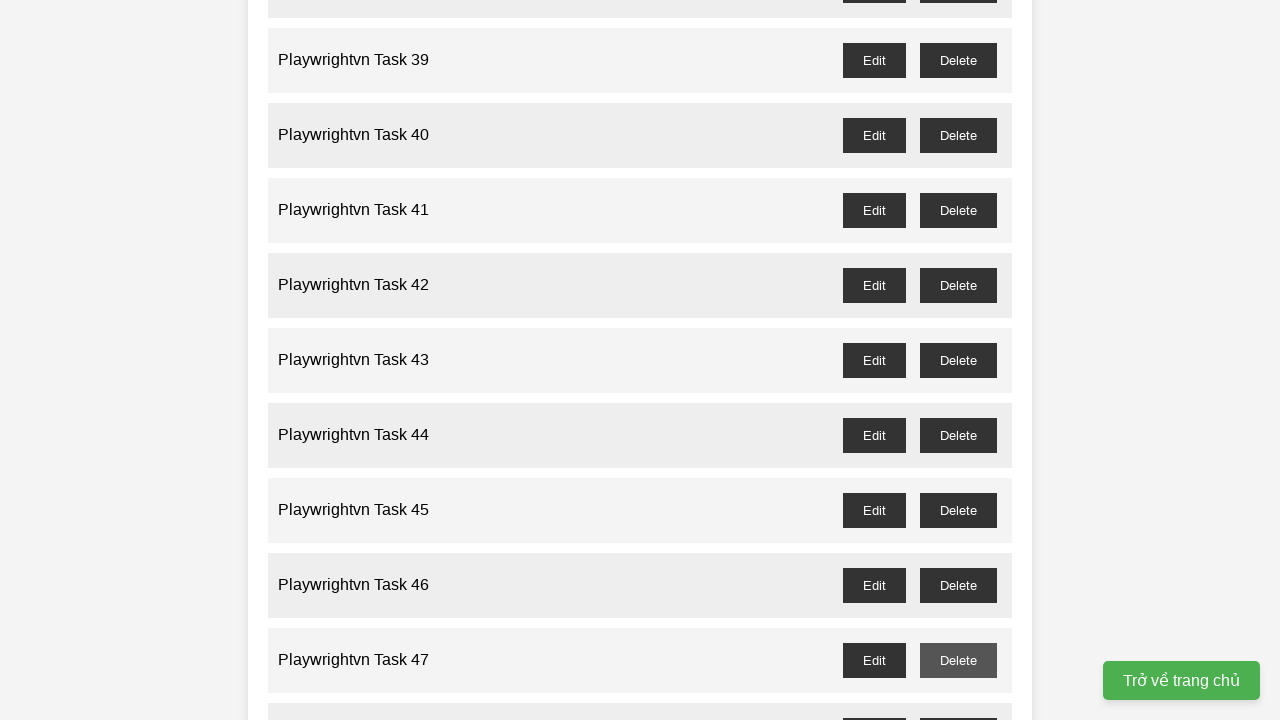

Waited 500ms for task to be deleted
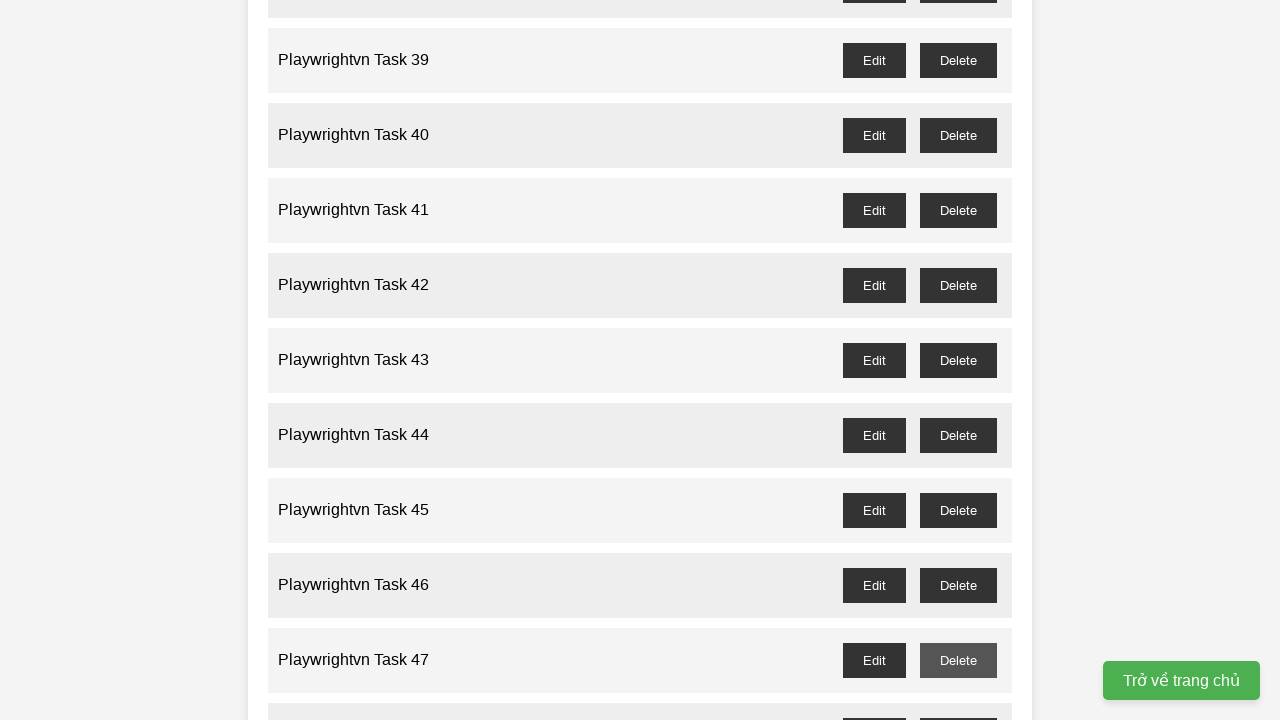

Clicked delete button for odd-numbered task 49 at (958, 360) on //li[49]//button[@id='playwrightvn-task-49-delete']
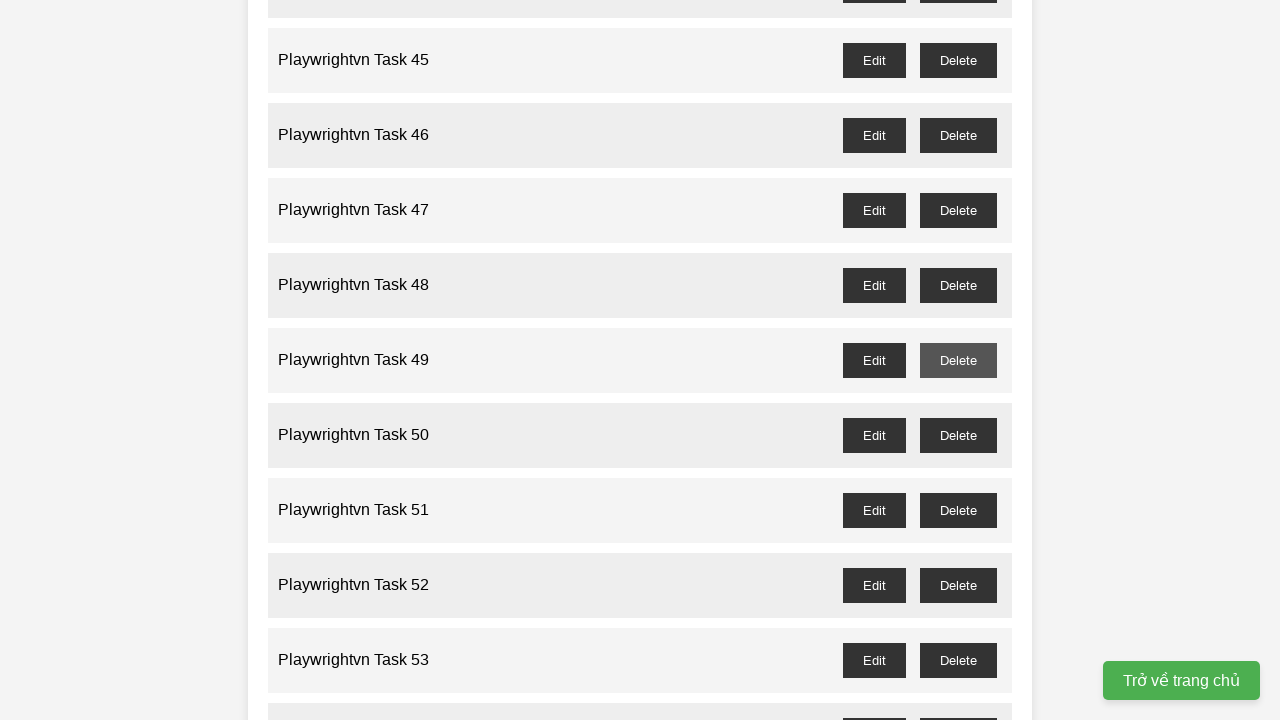

Waited 500ms for task to be deleted
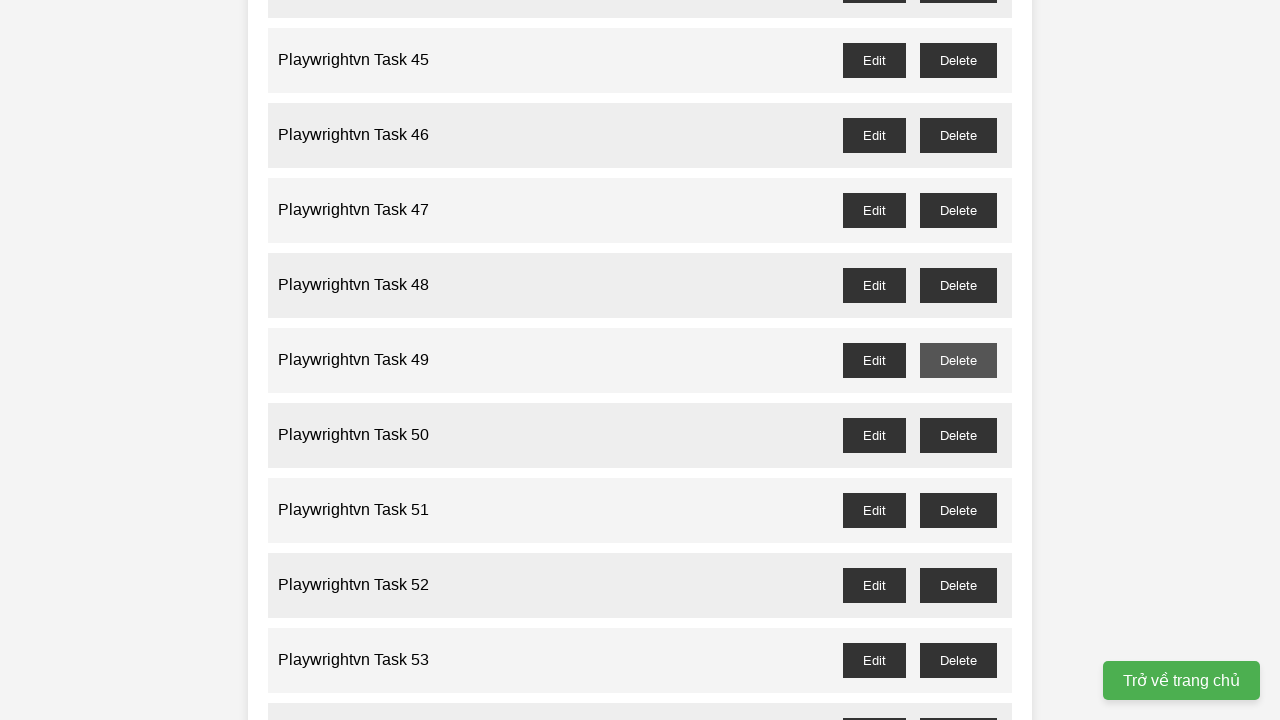

Clicked delete button for odd-numbered task 51 at (958, 510) on //li[51]//button[@id='playwrightvn-task-51-delete']
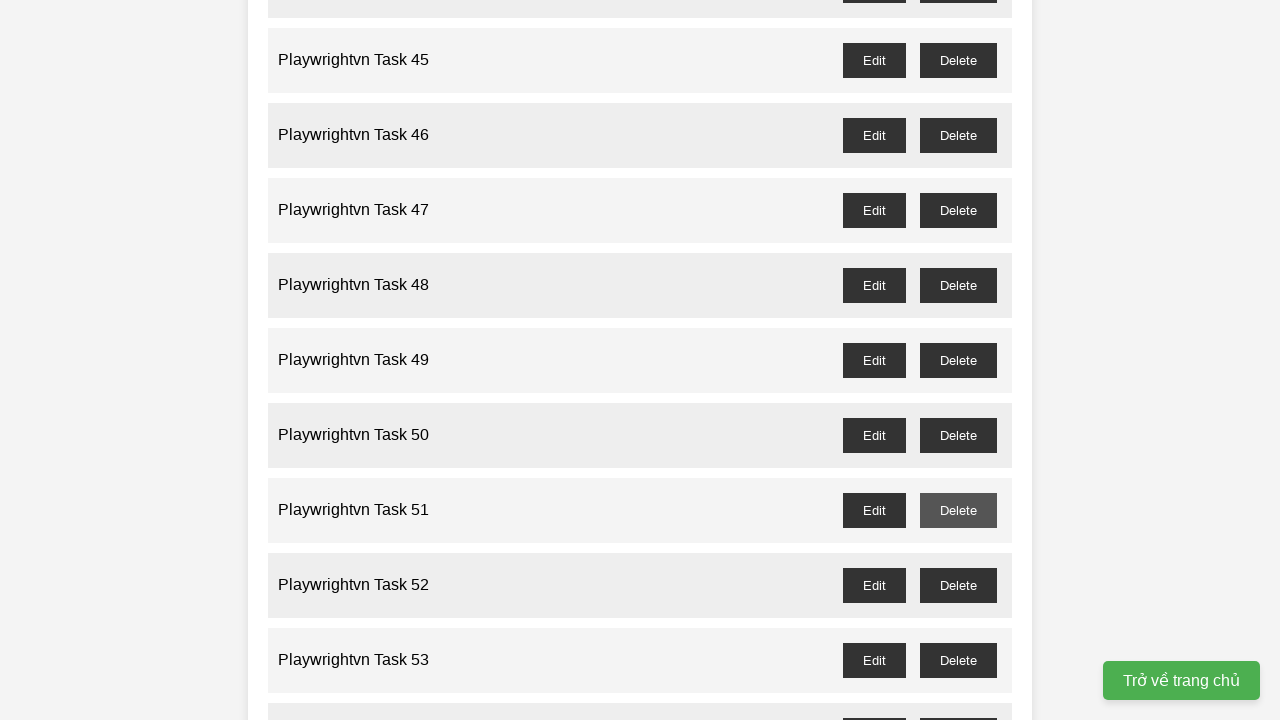

Waited 500ms for task to be deleted
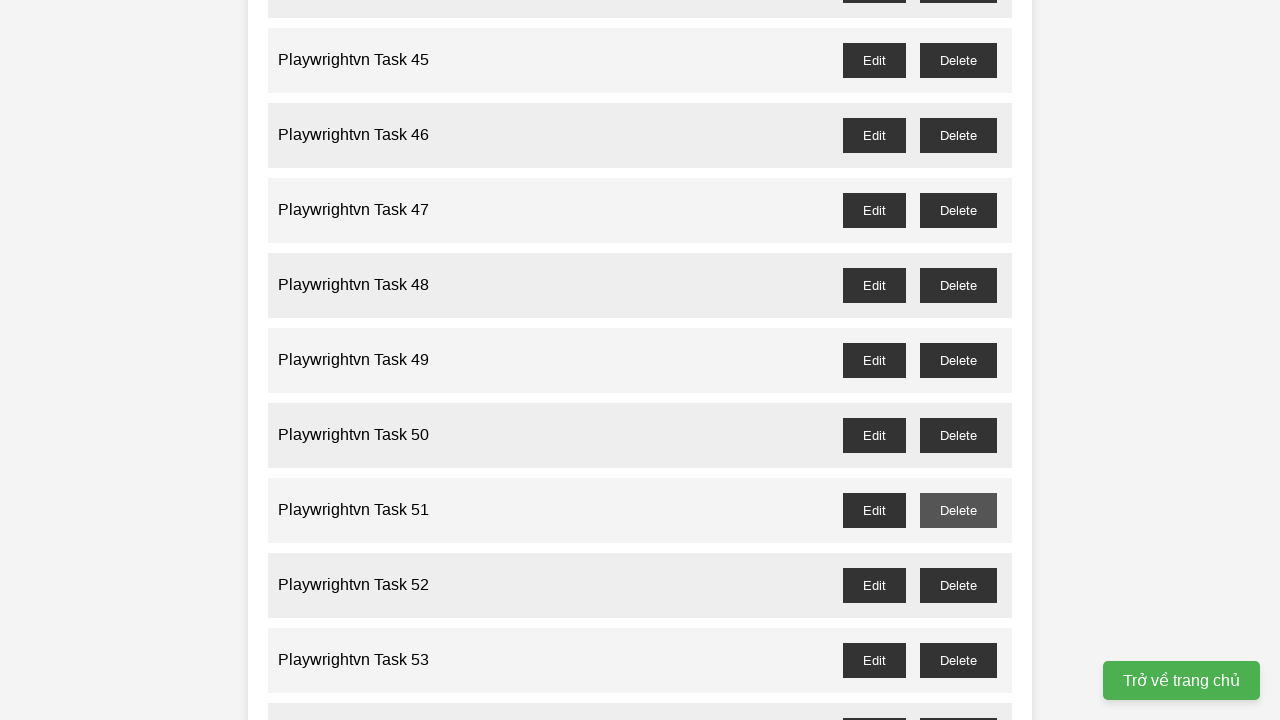

Clicked delete button for odd-numbered task 53 at (958, 660) on //li[53]//button[@id='playwrightvn-task-53-delete']
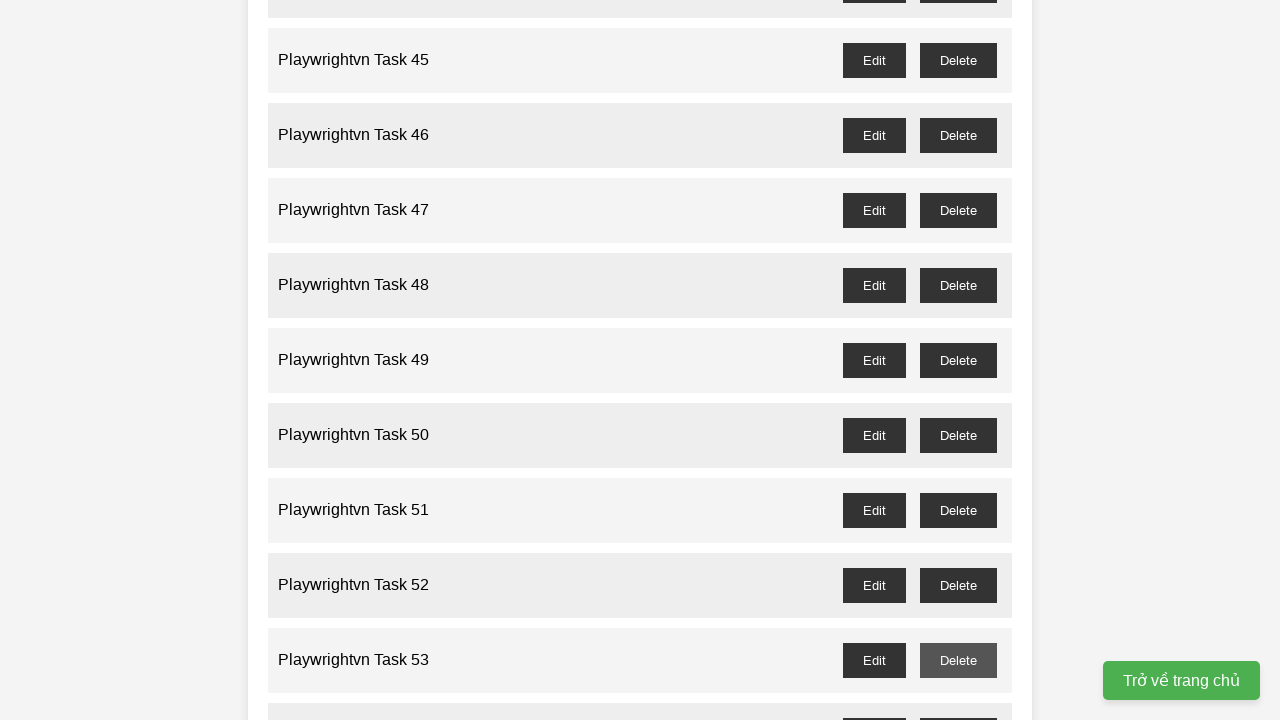

Waited 500ms for task to be deleted
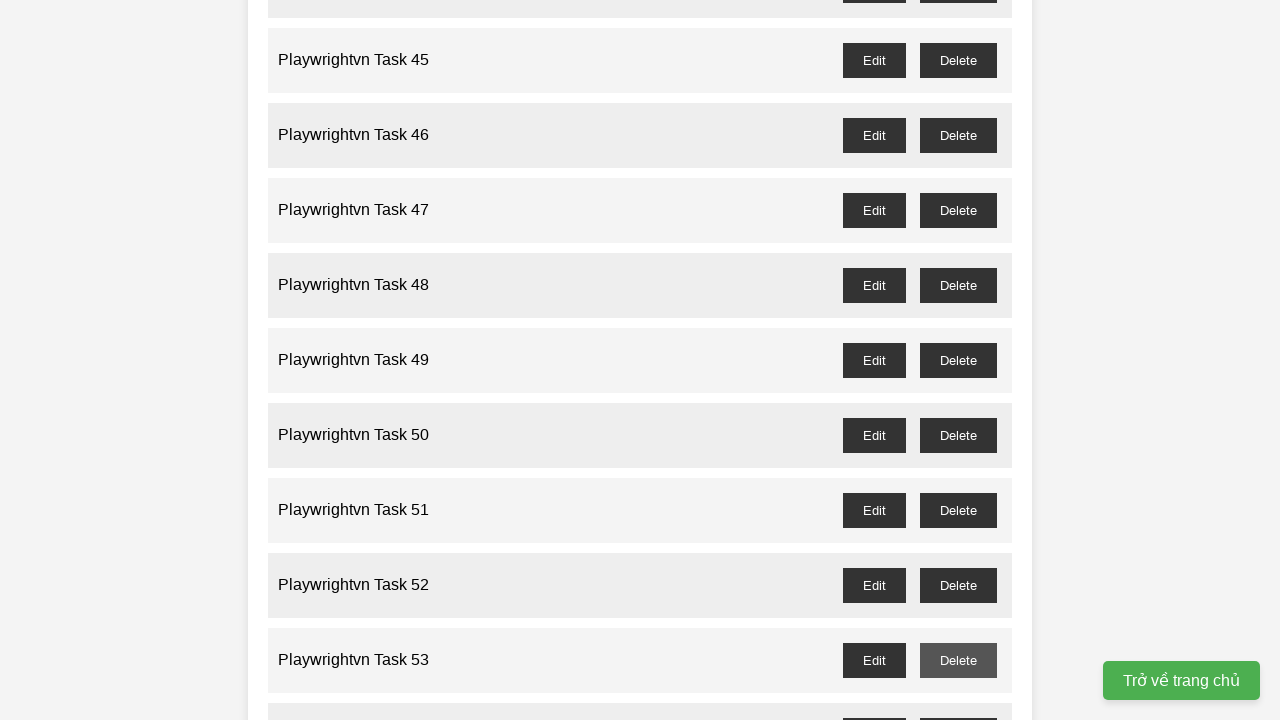

Clicked delete button for odd-numbered task 55 at (958, 360) on //li[55]//button[@id='playwrightvn-task-55-delete']
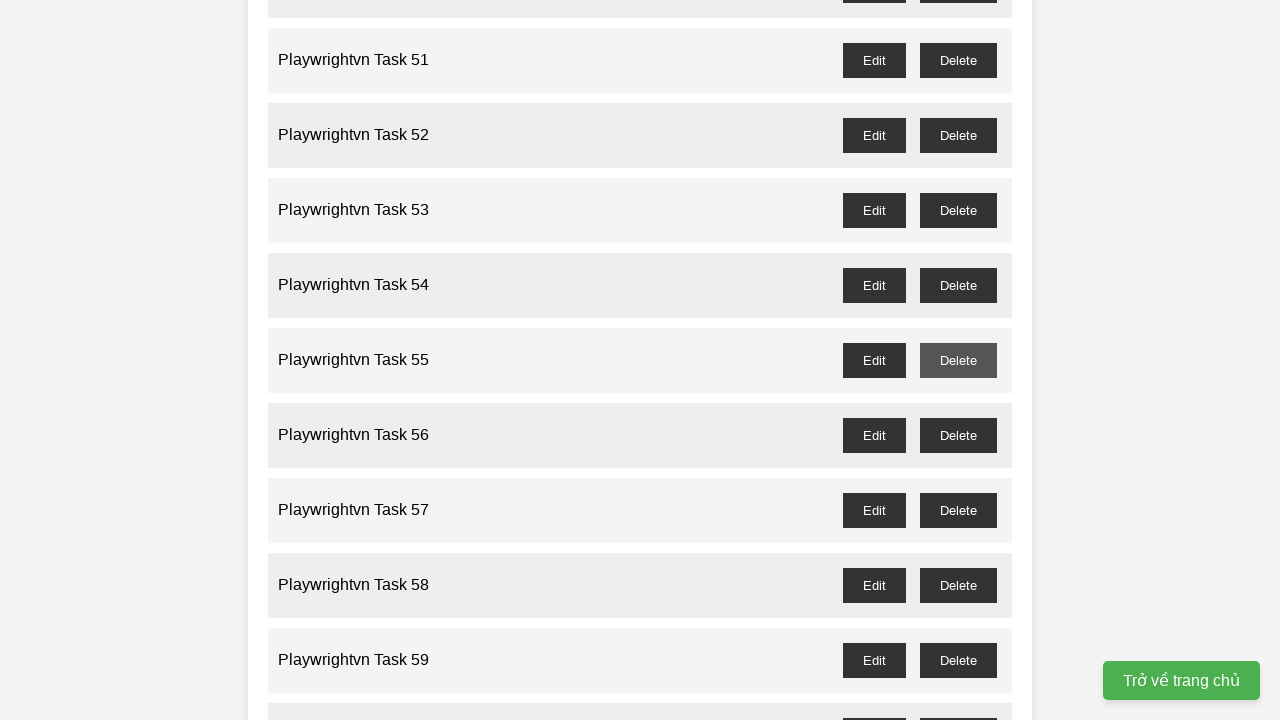

Waited 500ms for task to be deleted
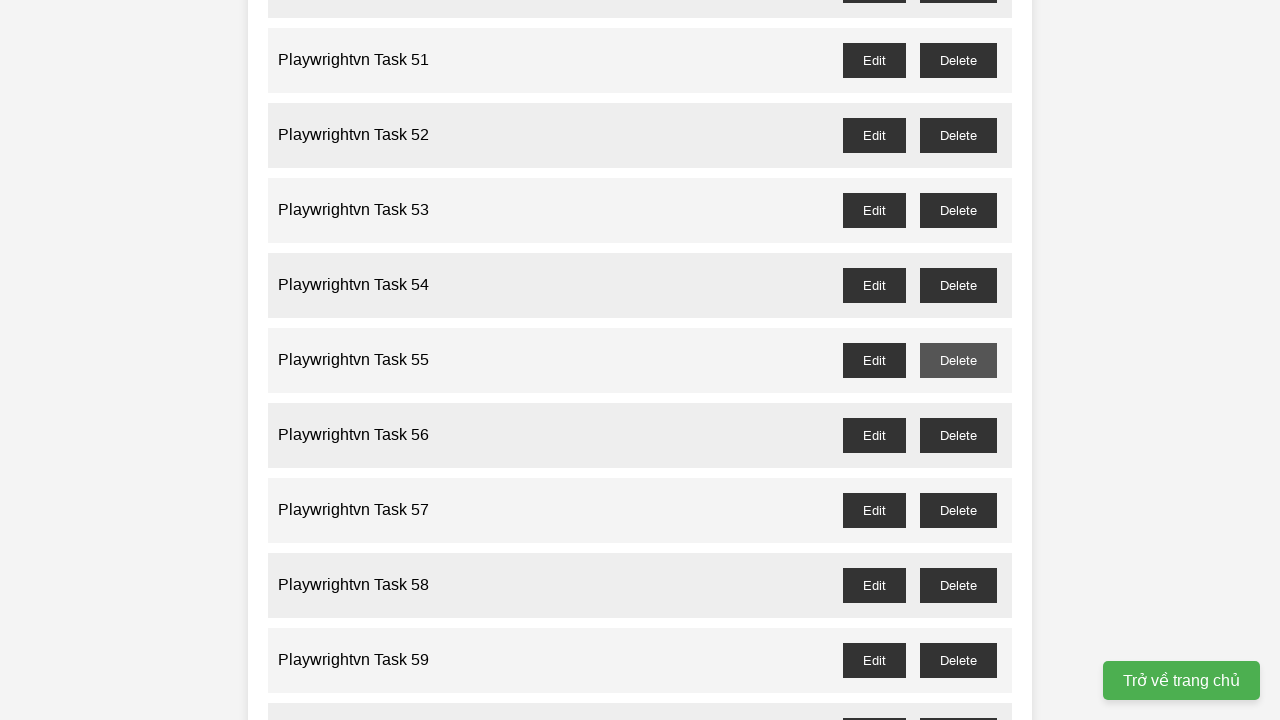

Clicked delete button for odd-numbered task 57 at (958, 510) on //li[57]//button[@id='playwrightvn-task-57-delete']
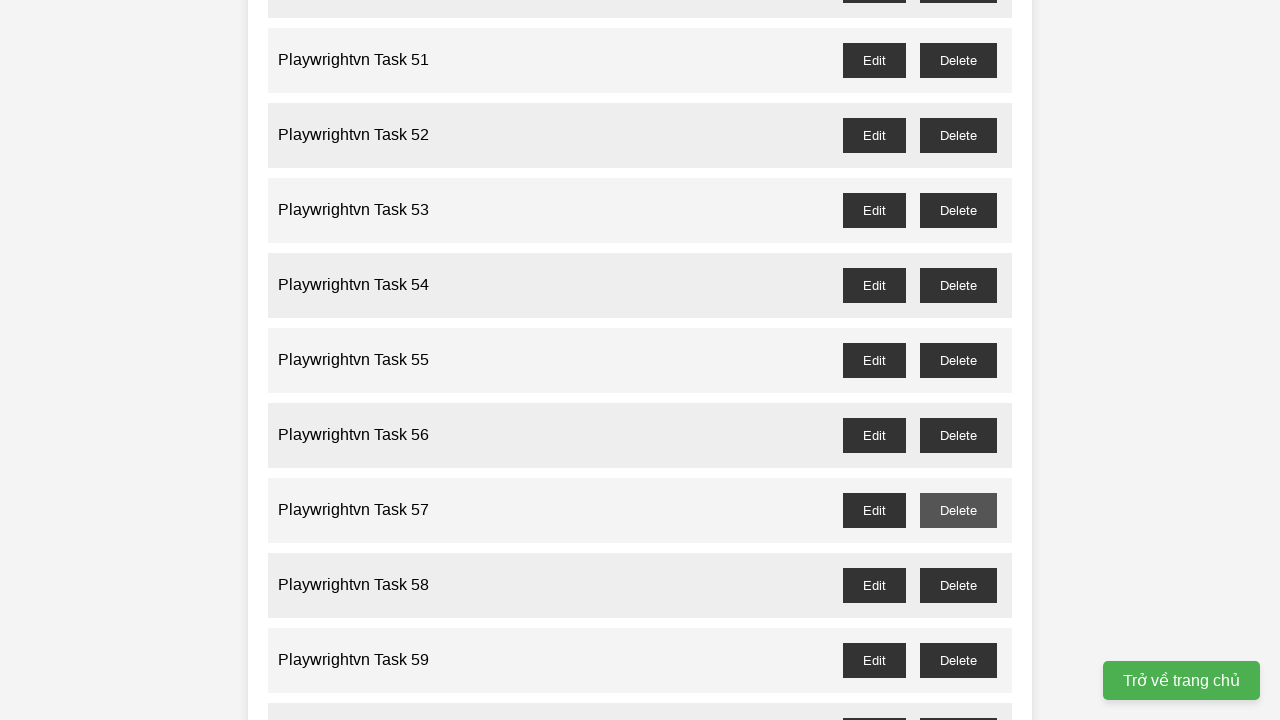

Waited 500ms for task to be deleted
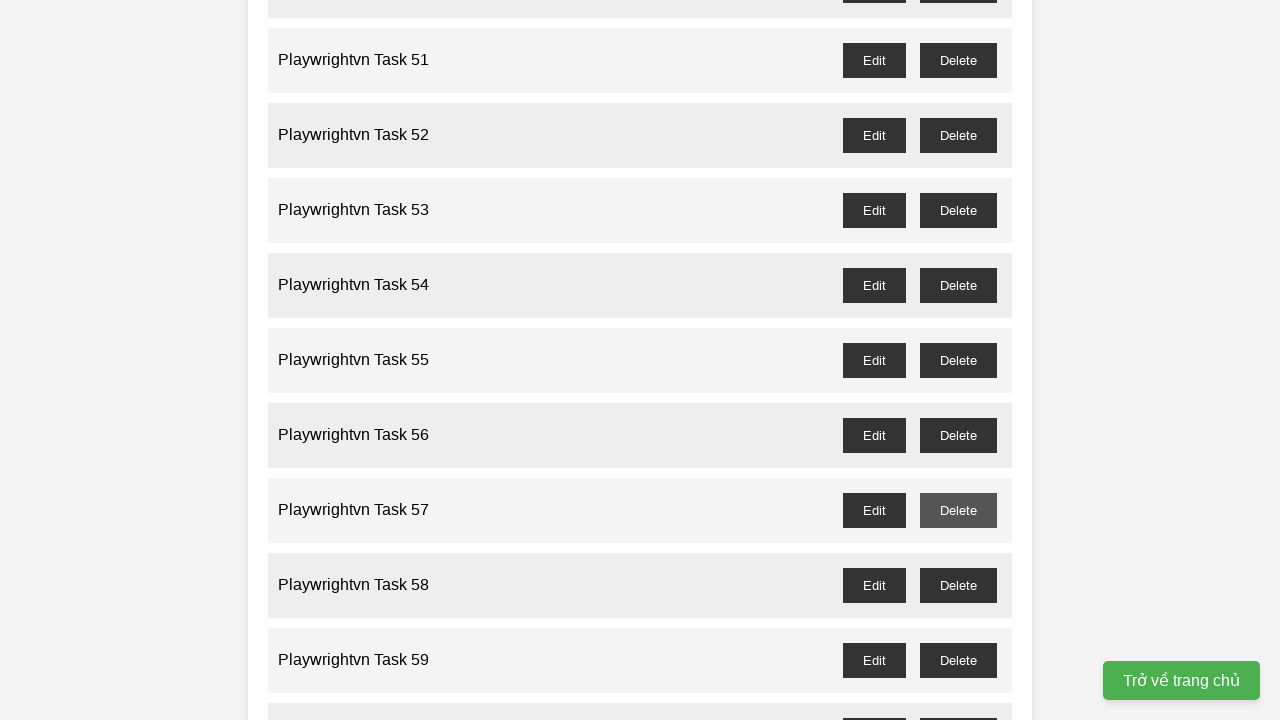

Clicked delete button for odd-numbered task 59 at (958, 660) on //li[59]//button[@id='playwrightvn-task-59-delete']
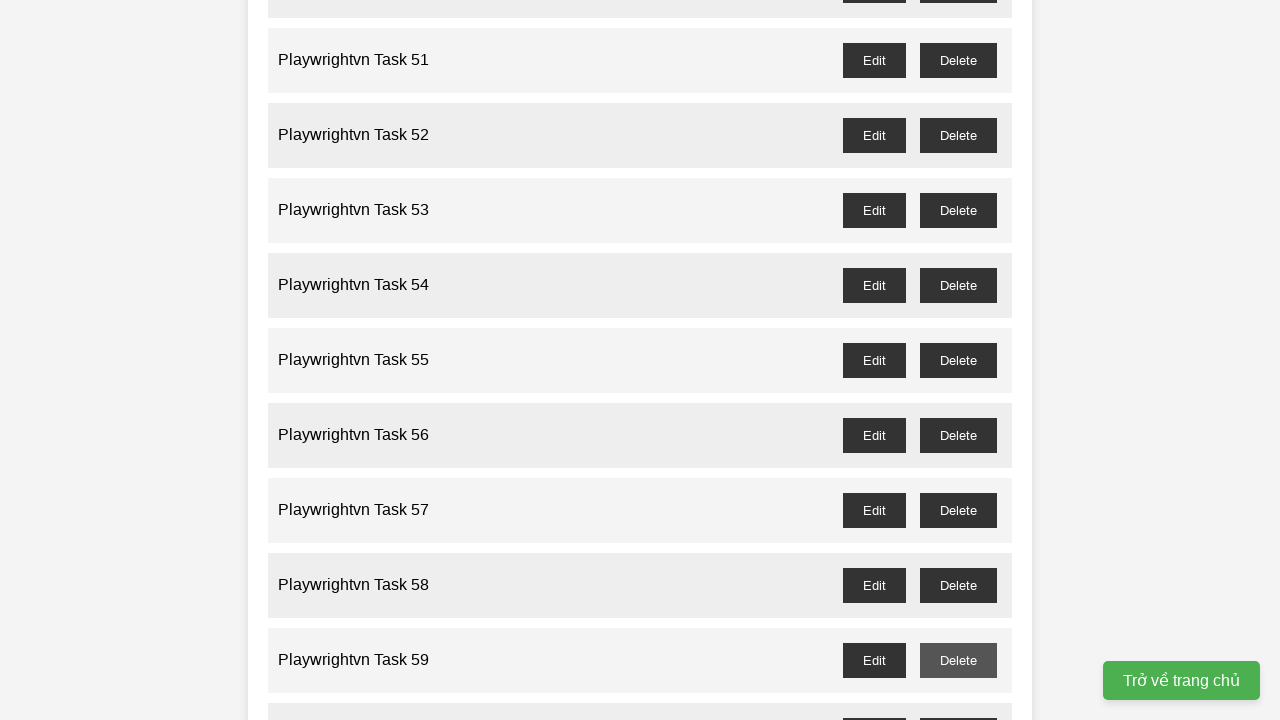

Waited 500ms for task to be deleted
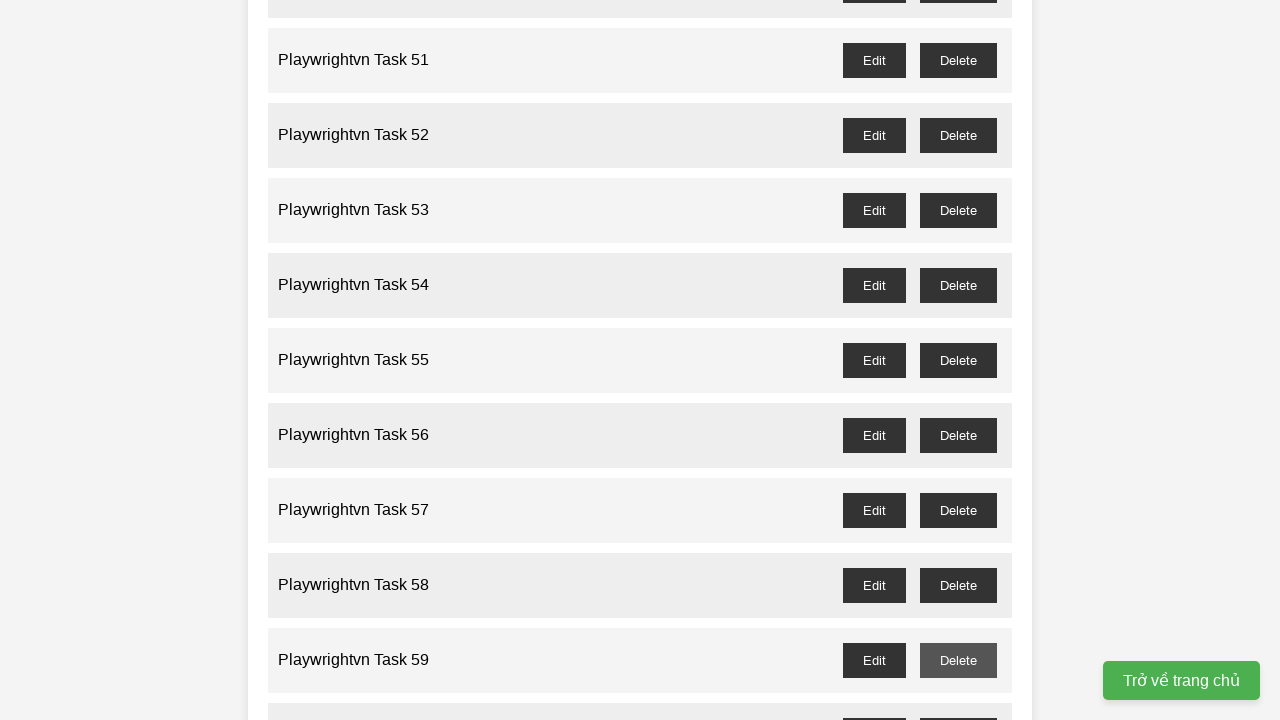

Clicked delete button for odd-numbered task 61 at (958, 360) on //li[61]//button[@id='playwrightvn-task-61-delete']
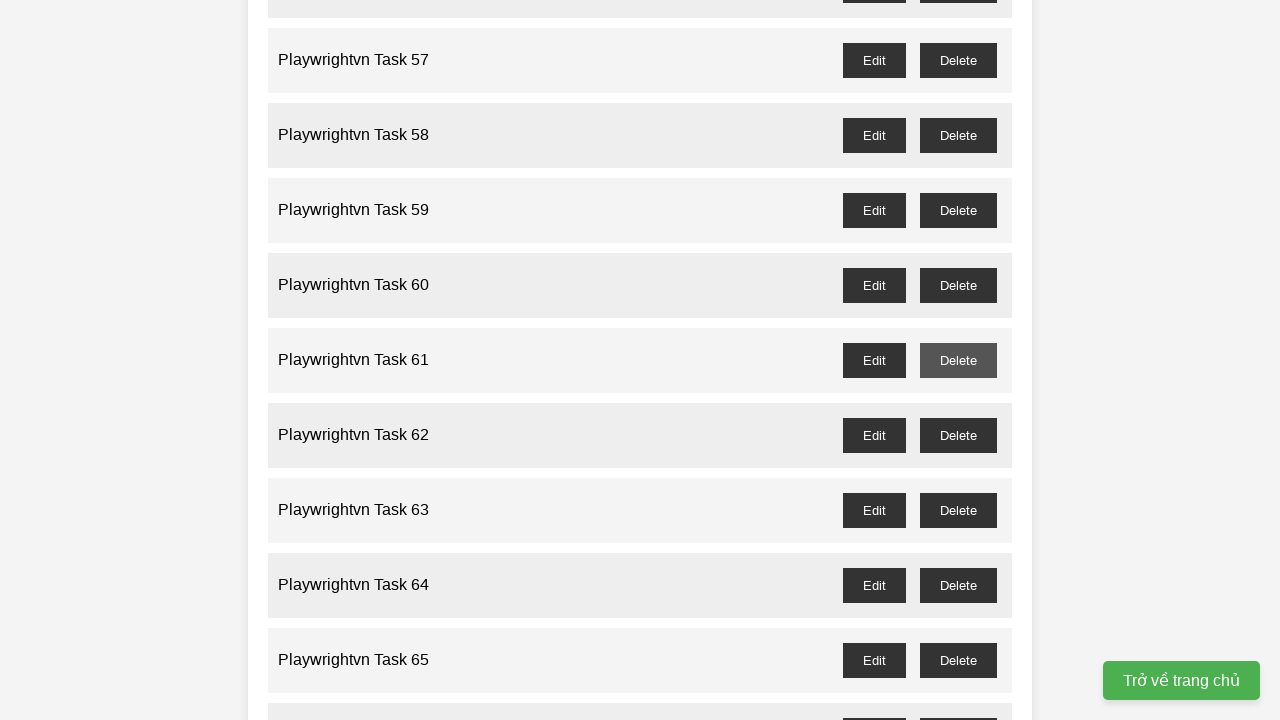

Waited 500ms for task to be deleted
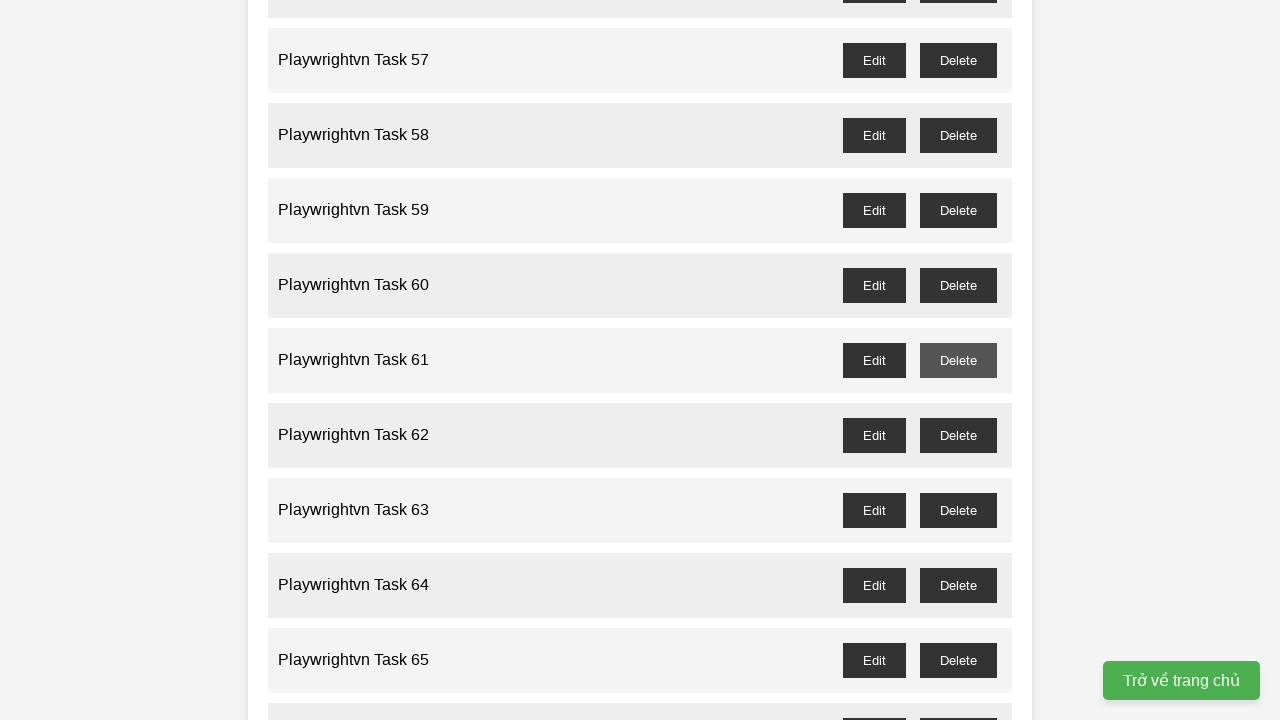

Clicked delete button for odd-numbered task 63 at (958, 510) on //li[63]//button[@id='playwrightvn-task-63-delete']
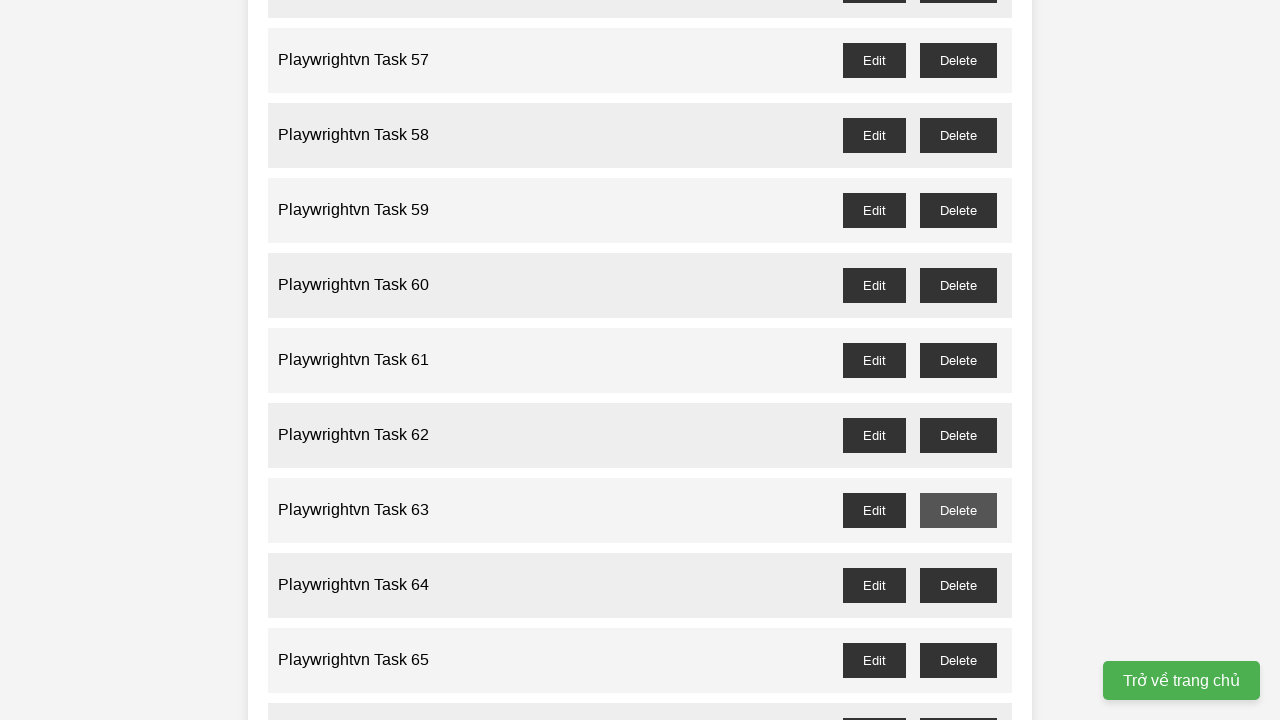

Waited 500ms for task to be deleted
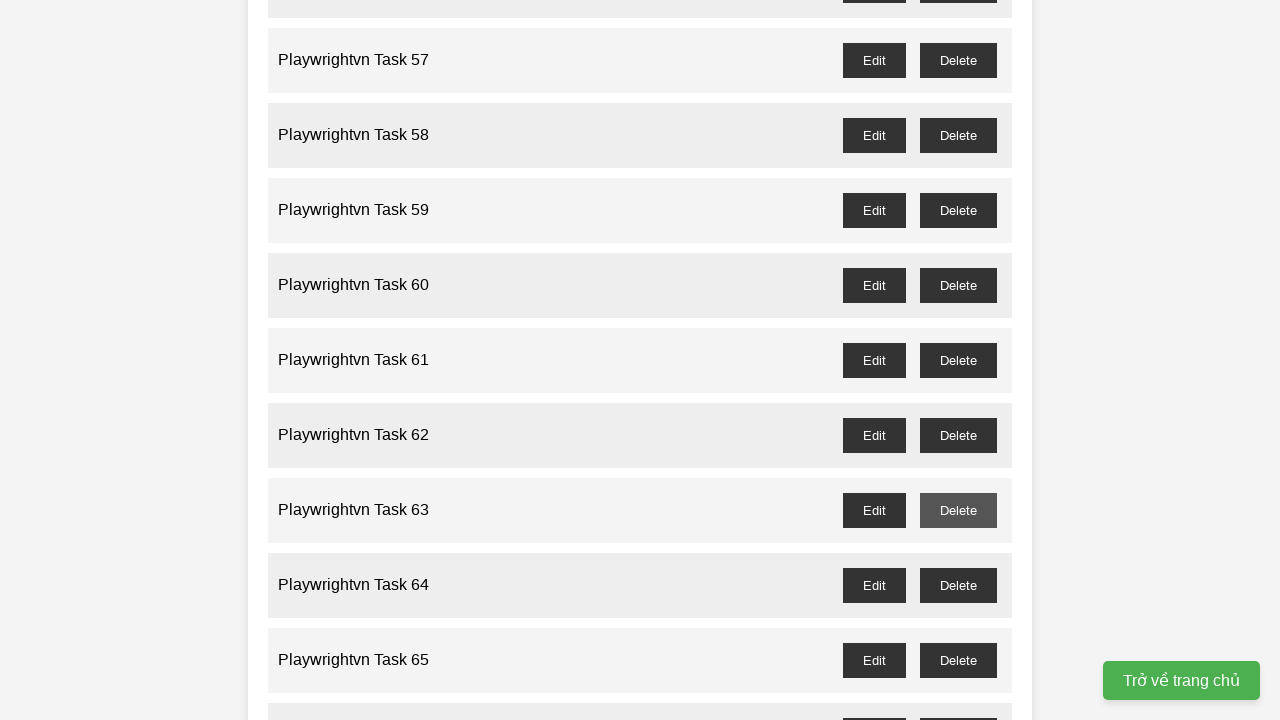

Clicked delete button for odd-numbered task 65 at (958, 660) on //li[65]//button[@id='playwrightvn-task-65-delete']
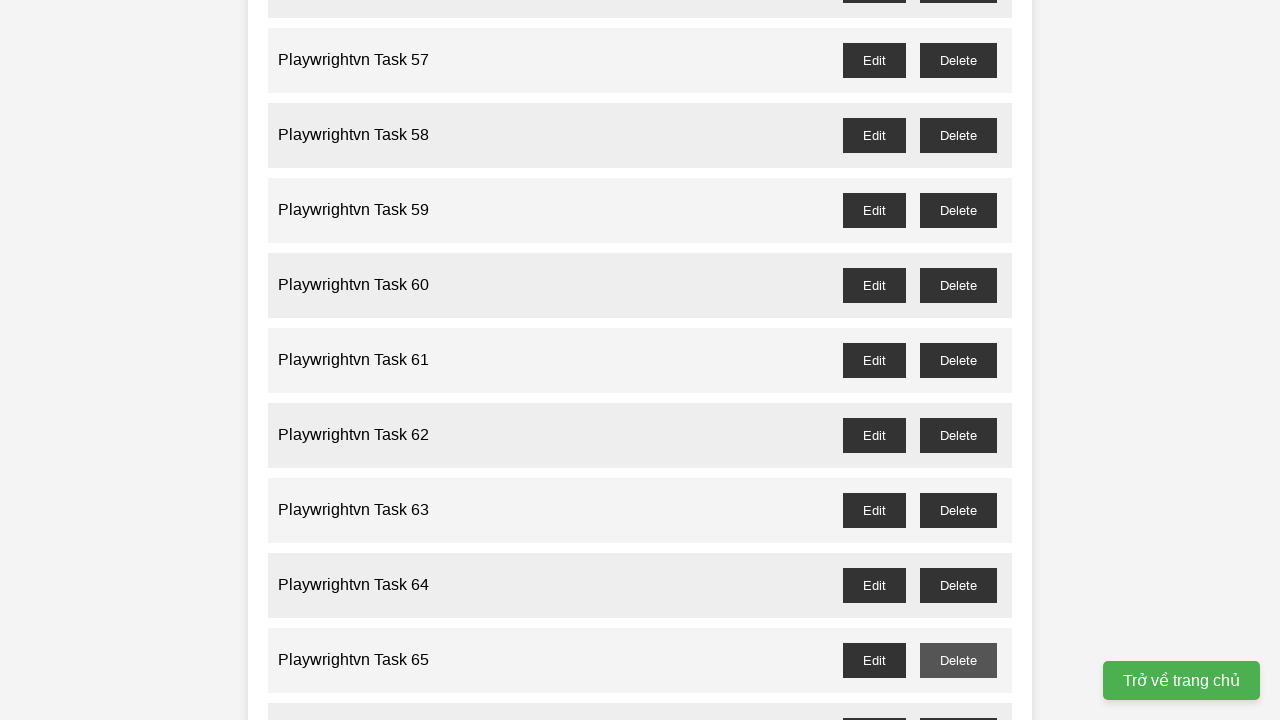

Waited 500ms for task to be deleted
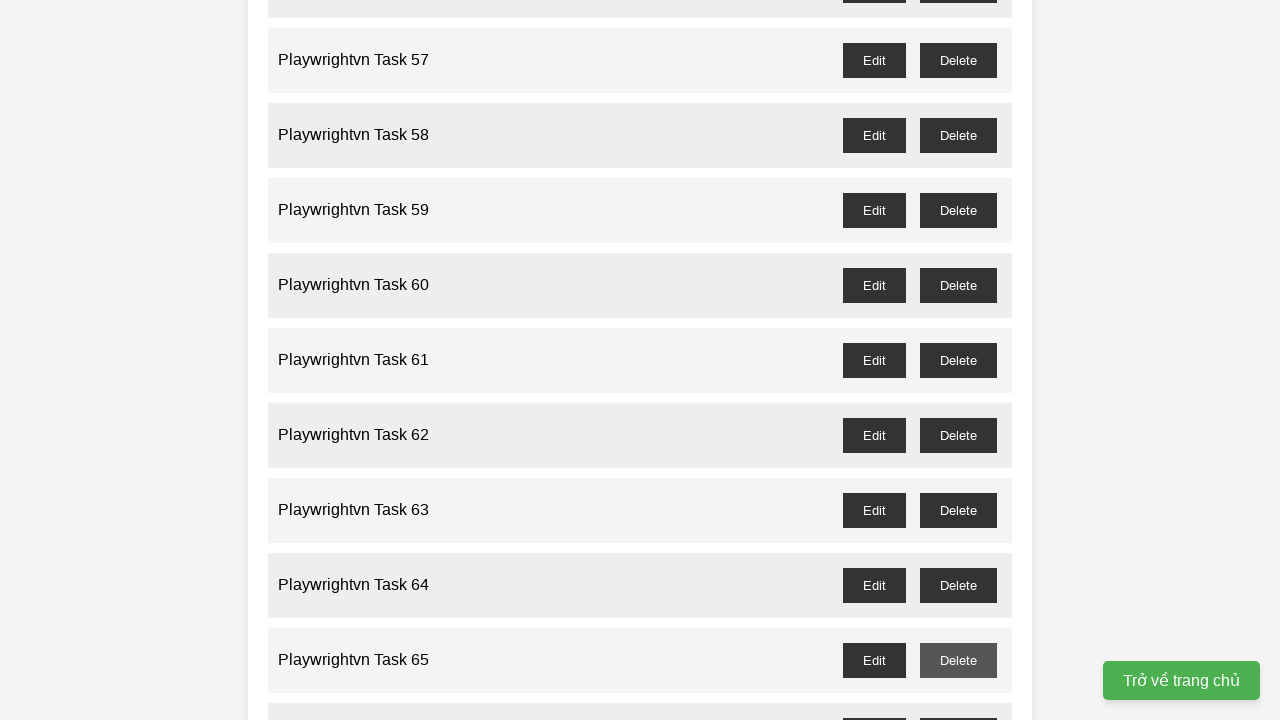

Clicked delete button for odd-numbered task 67 at (958, 360) on //li[67]//button[@id='playwrightvn-task-67-delete']
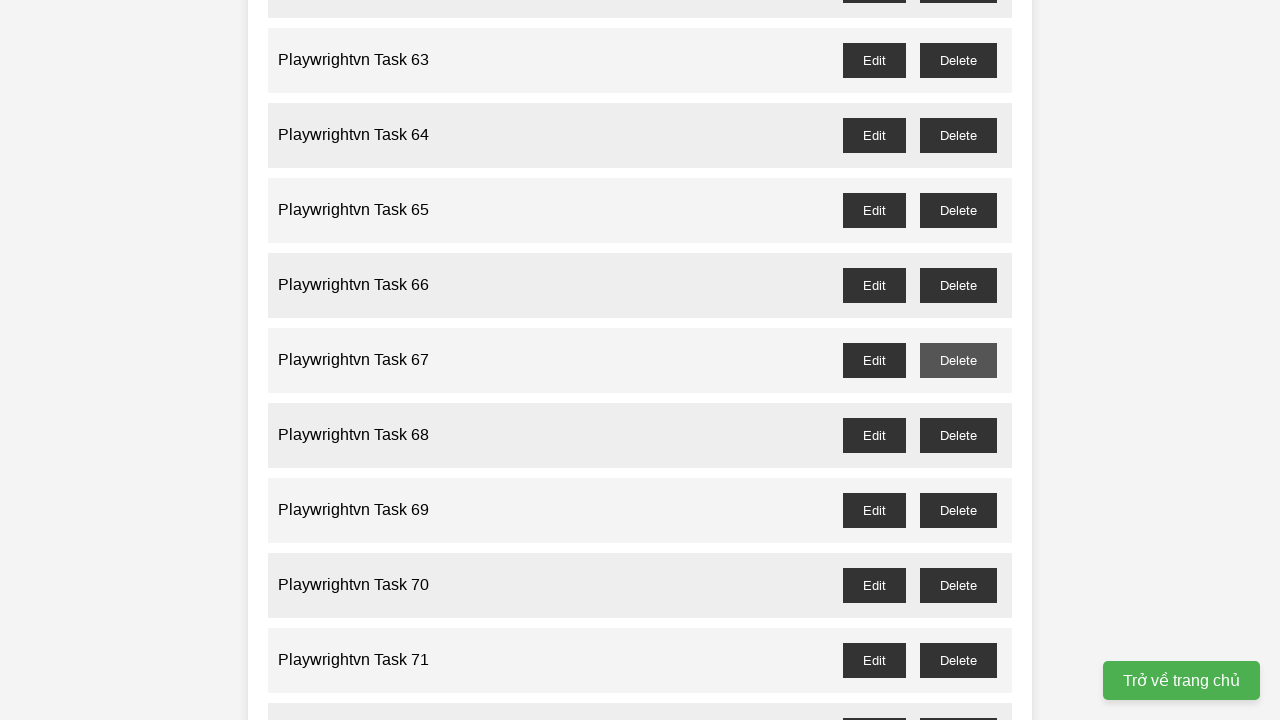

Waited 500ms for task to be deleted
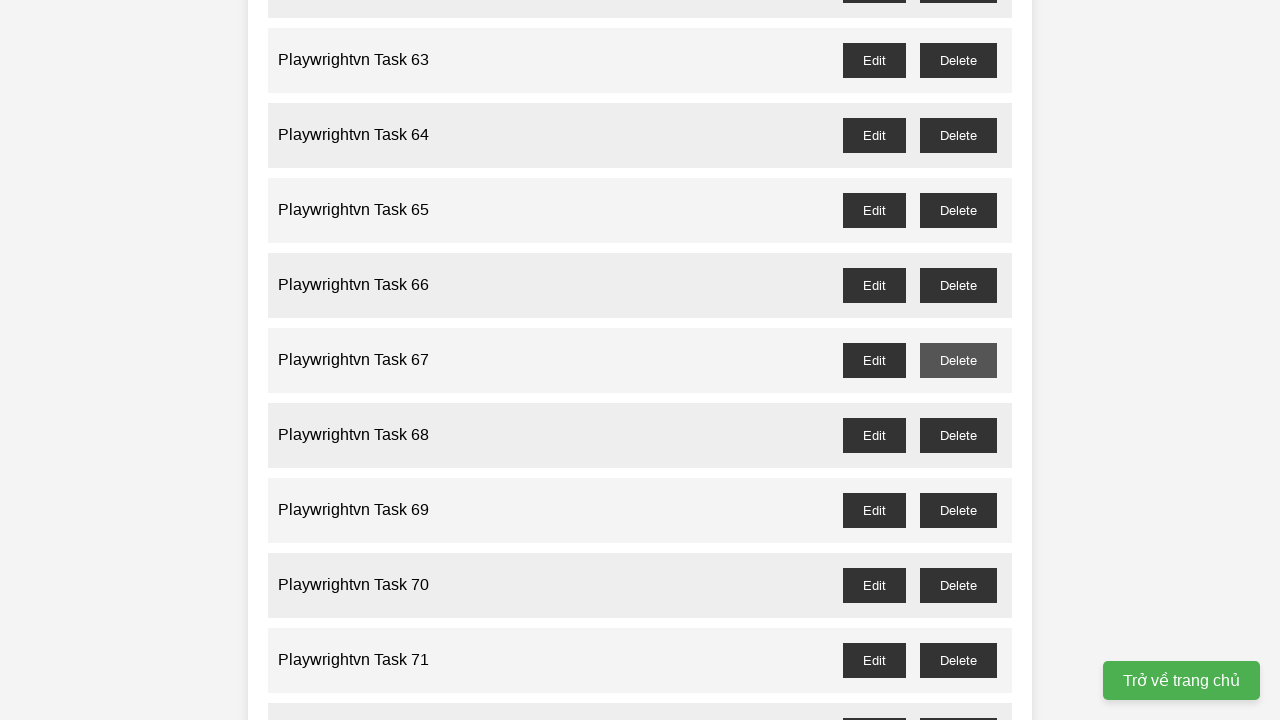

Clicked delete button for odd-numbered task 69 at (958, 510) on //li[69]//button[@id='playwrightvn-task-69-delete']
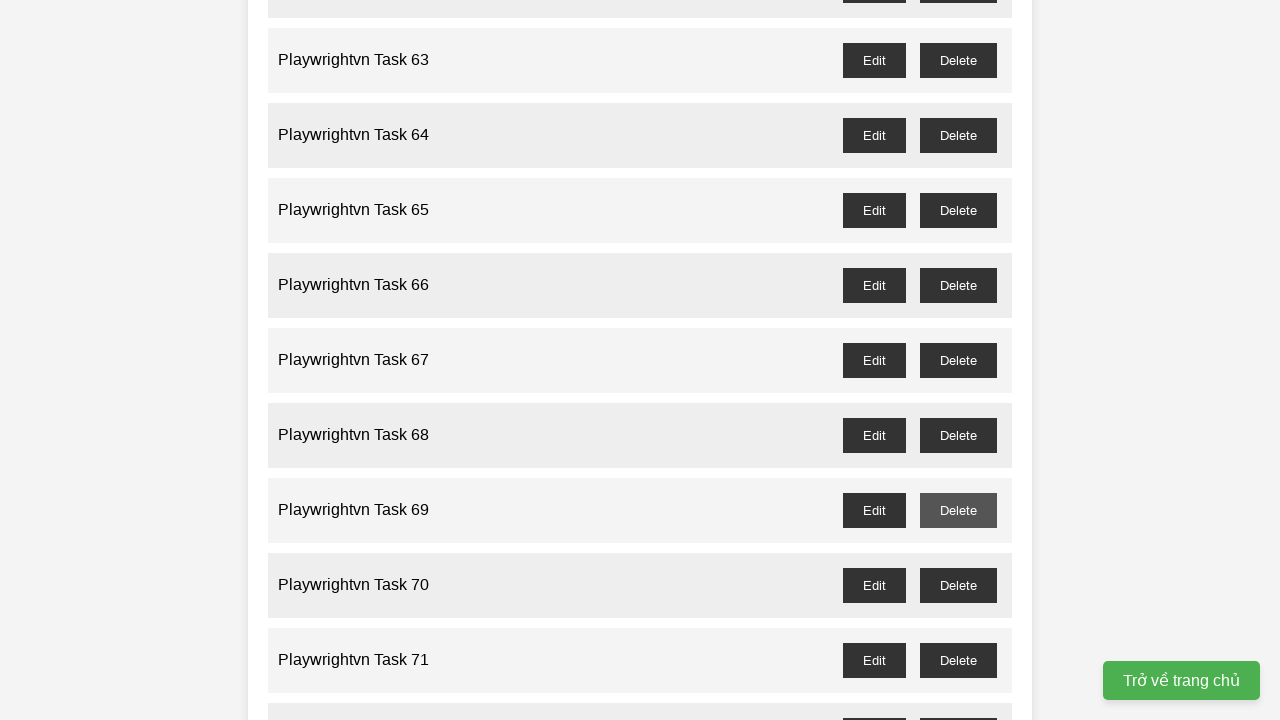

Waited 500ms for task to be deleted
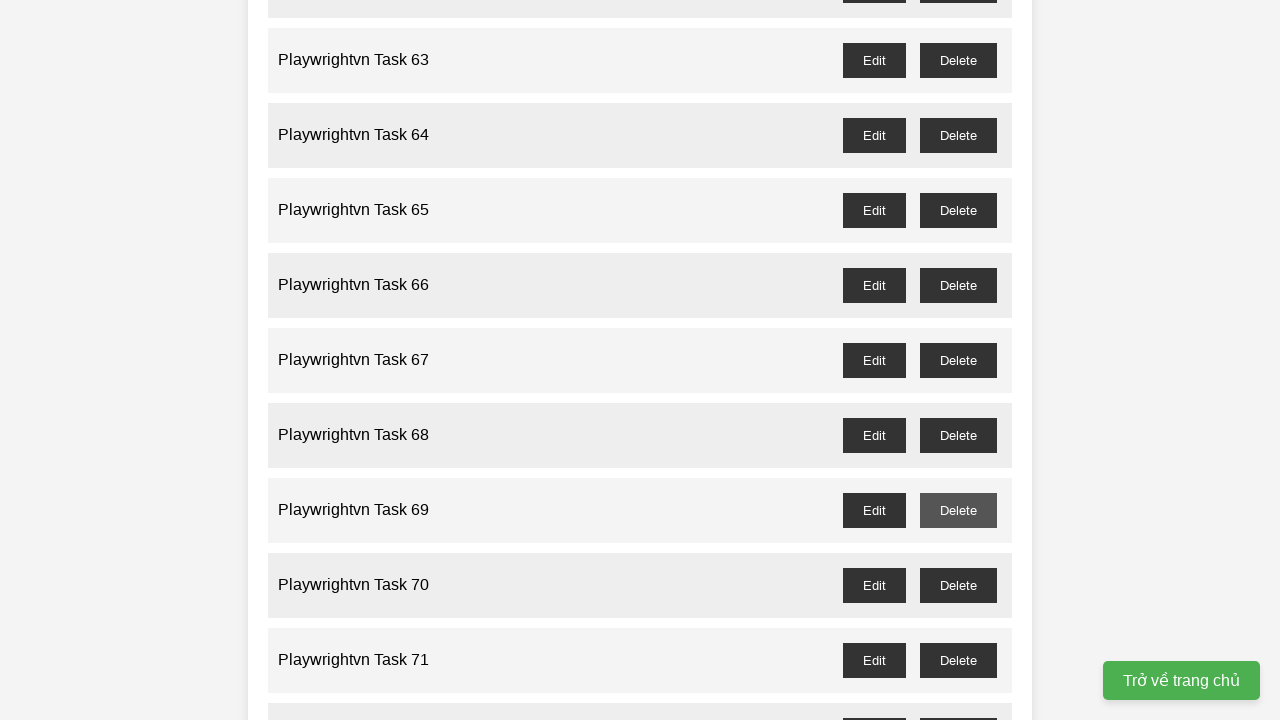

Clicked delete button for odd-numbered task 71 at (958, 660) on //li[71]//button[@id='playwrightvn-task-71-delete']
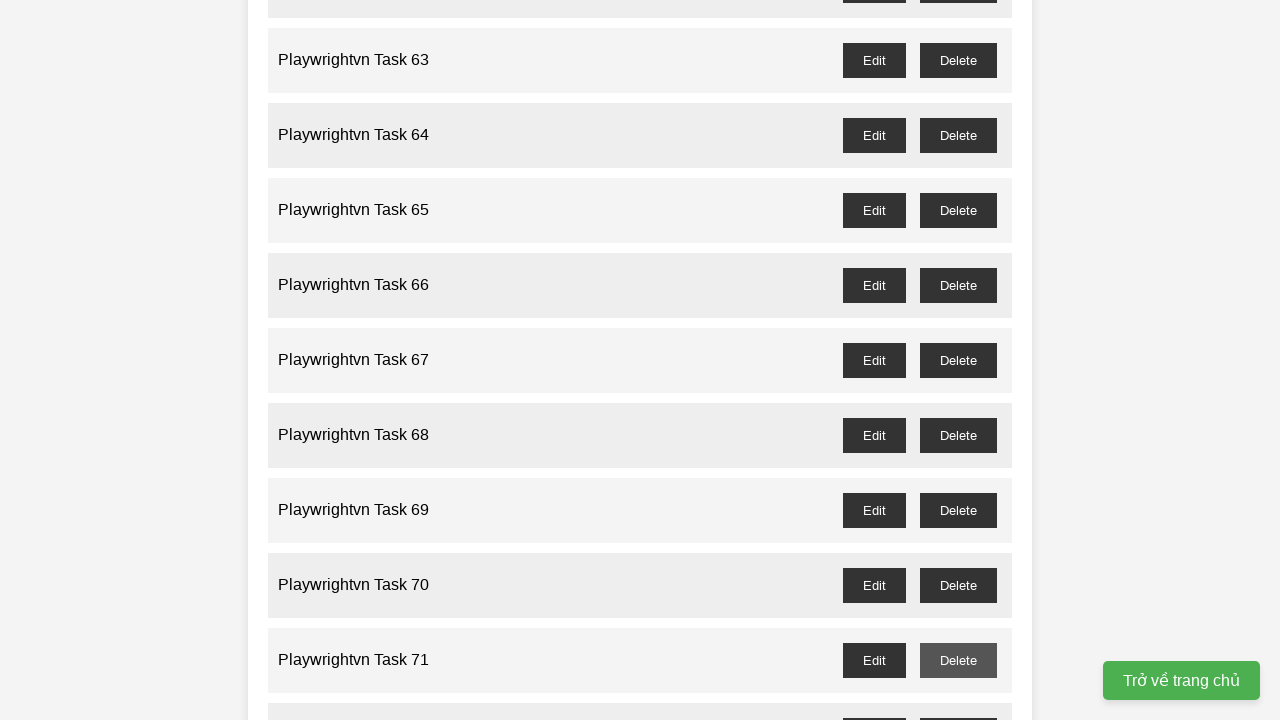

Waited 500ms for task to be deleted
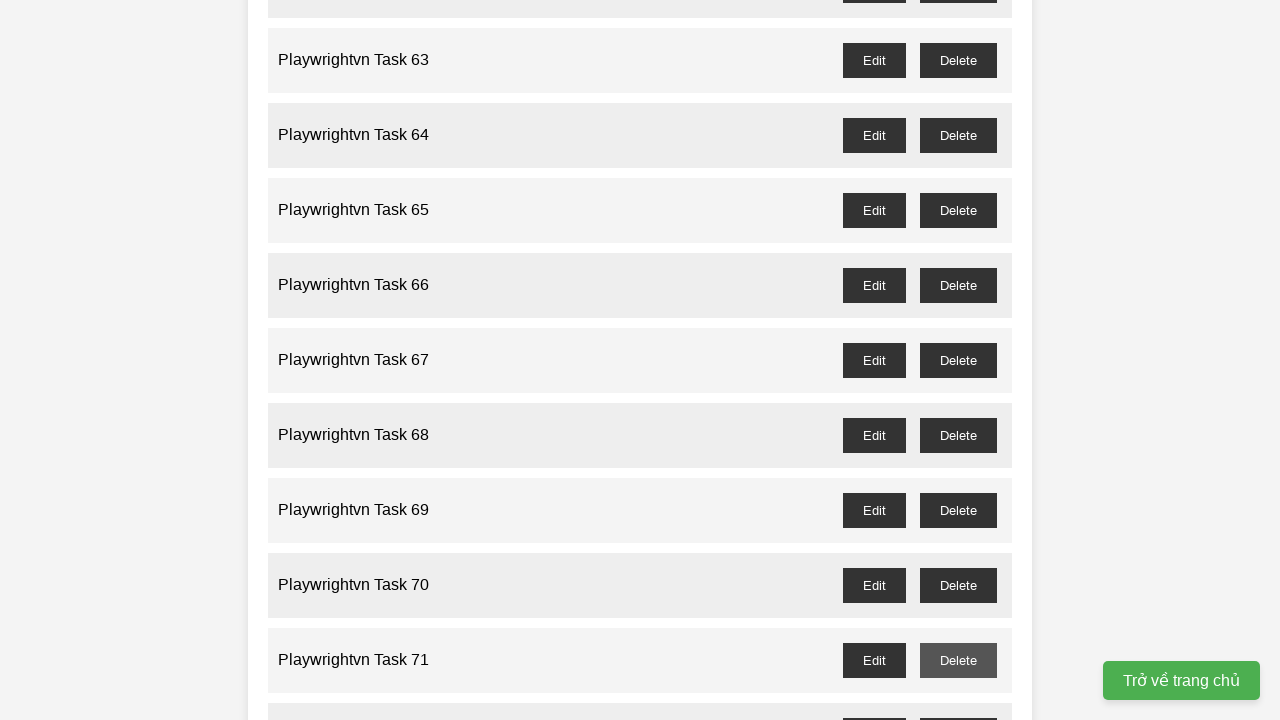

Clicked delete button for odd-numbered task 73 at (958, 360) on //li[73]//button[@id='playwrightvn-task-73-delete']
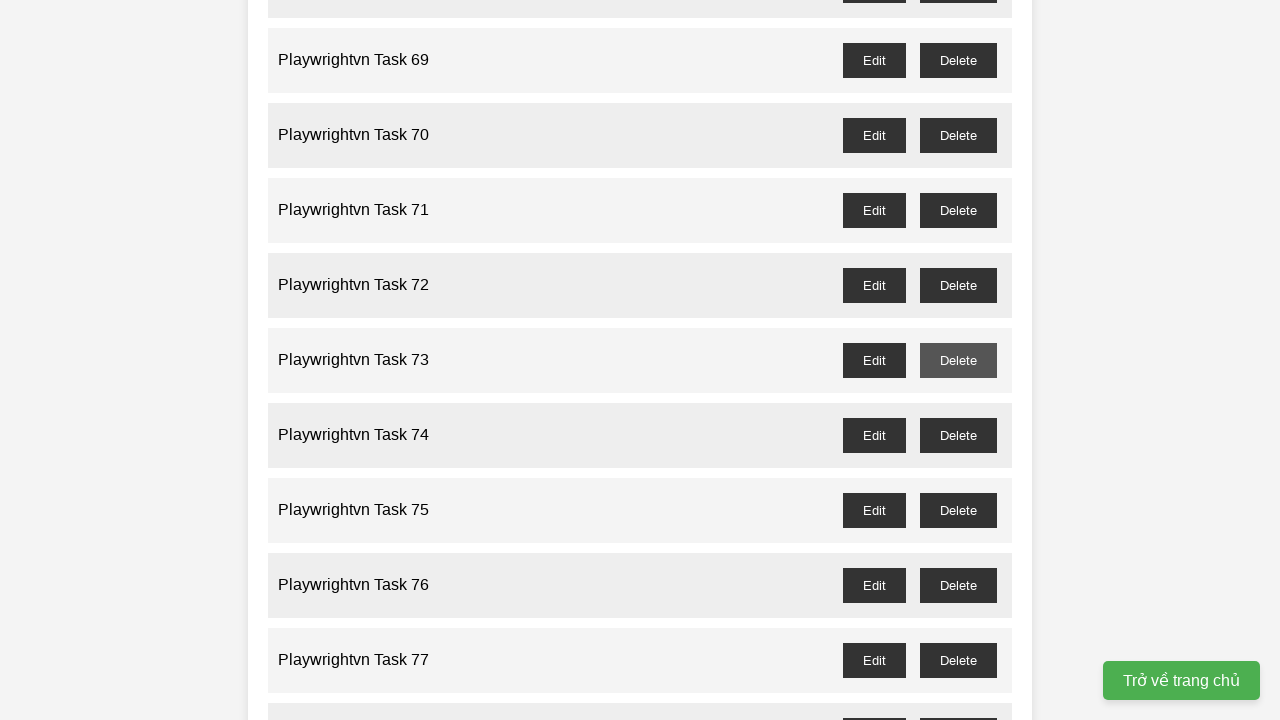

Waited 500ms for task to be deleted
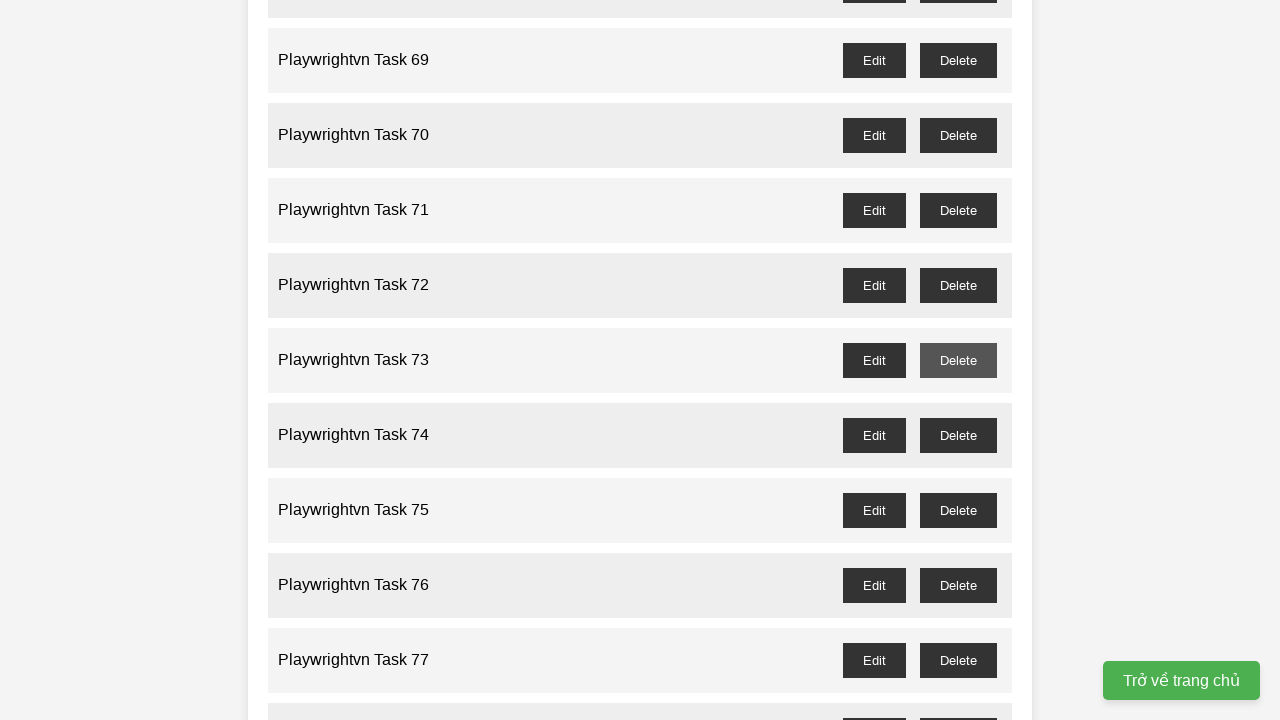

Clicked delete button for odd-numbered task 75 at (958, 510) on //li[75]//button[@id='playwrightvn-task-75-delete']
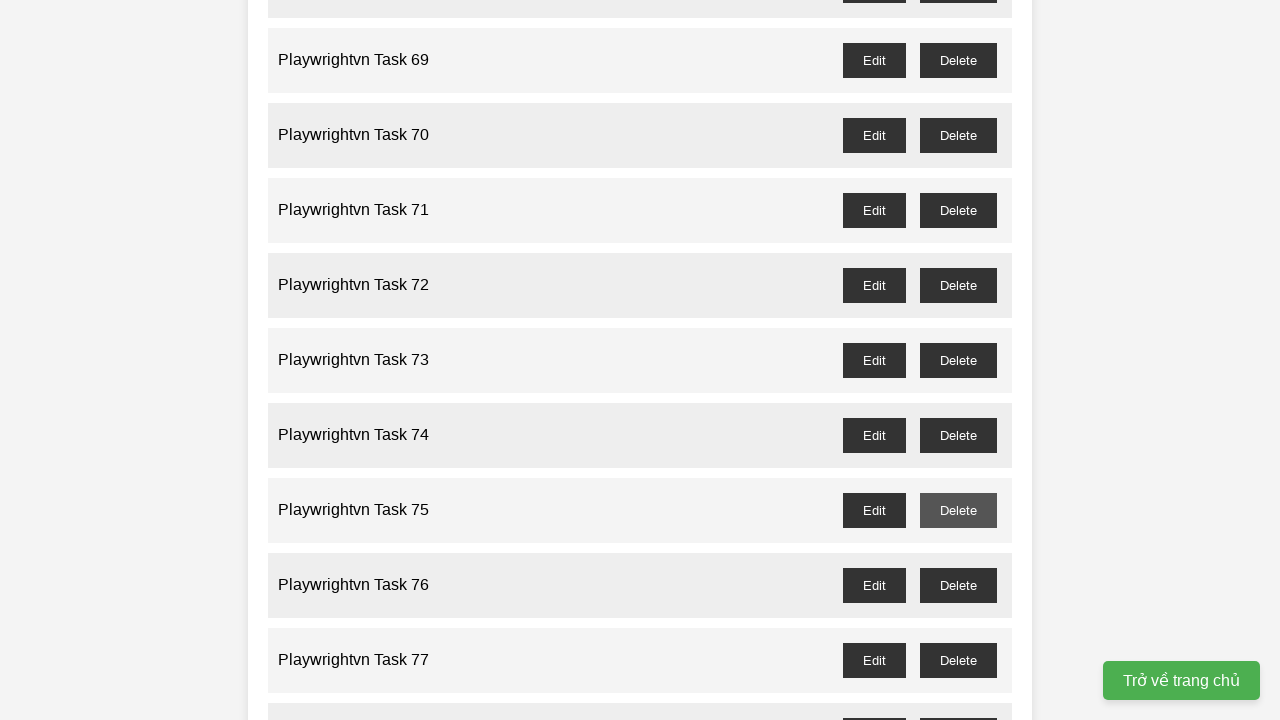

Waited 500ms for task to be deleted
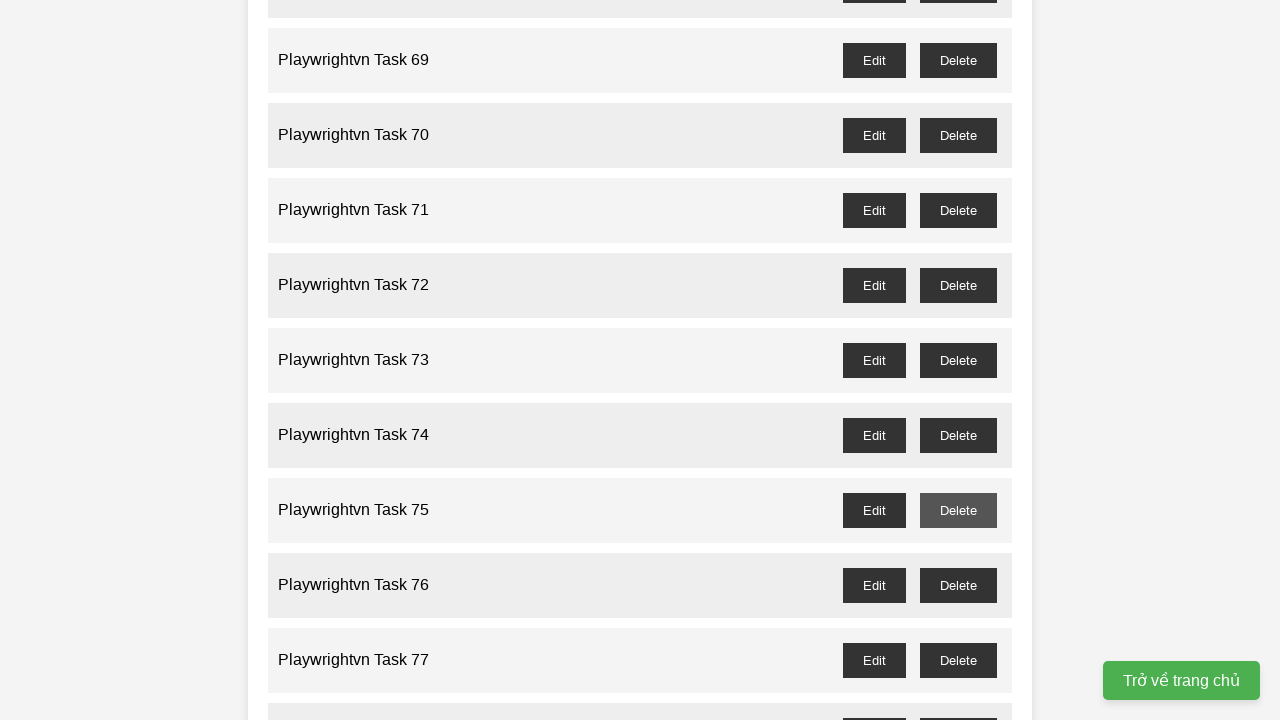

Clicked delete button for odd-numbered task 77 at (958, 660) on //li[77]//button[@id='playwrightvn-task-77-delete']
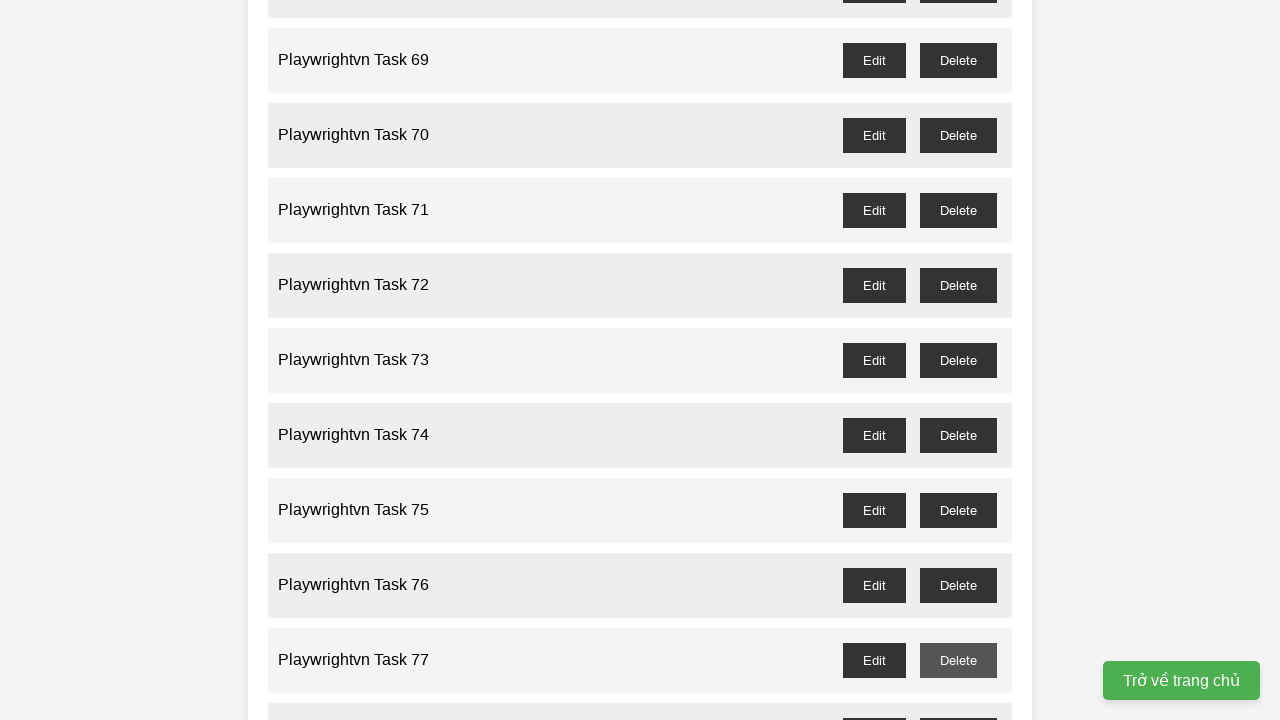

Waited 500ms for task to be deleted
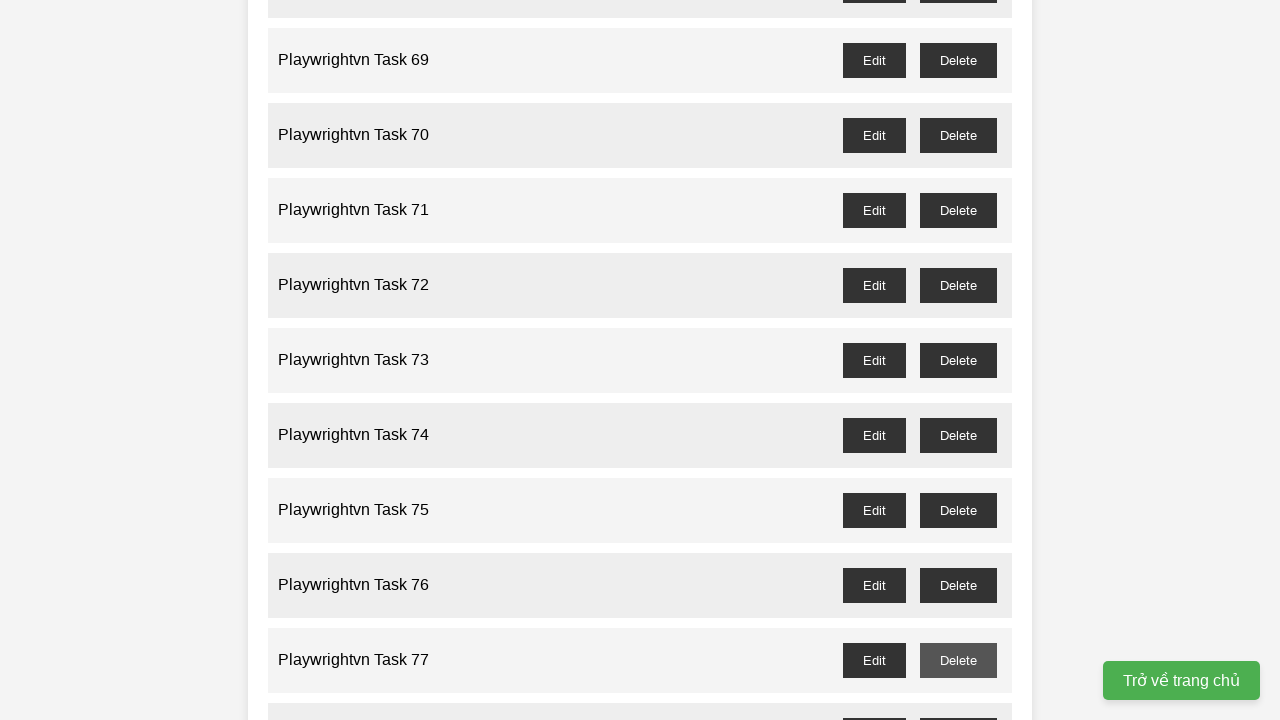

Clicked delete button for odd-numbered task 79 at (958, 360) on //li[79]//button[@id='playwrightvn-task-79-delete']
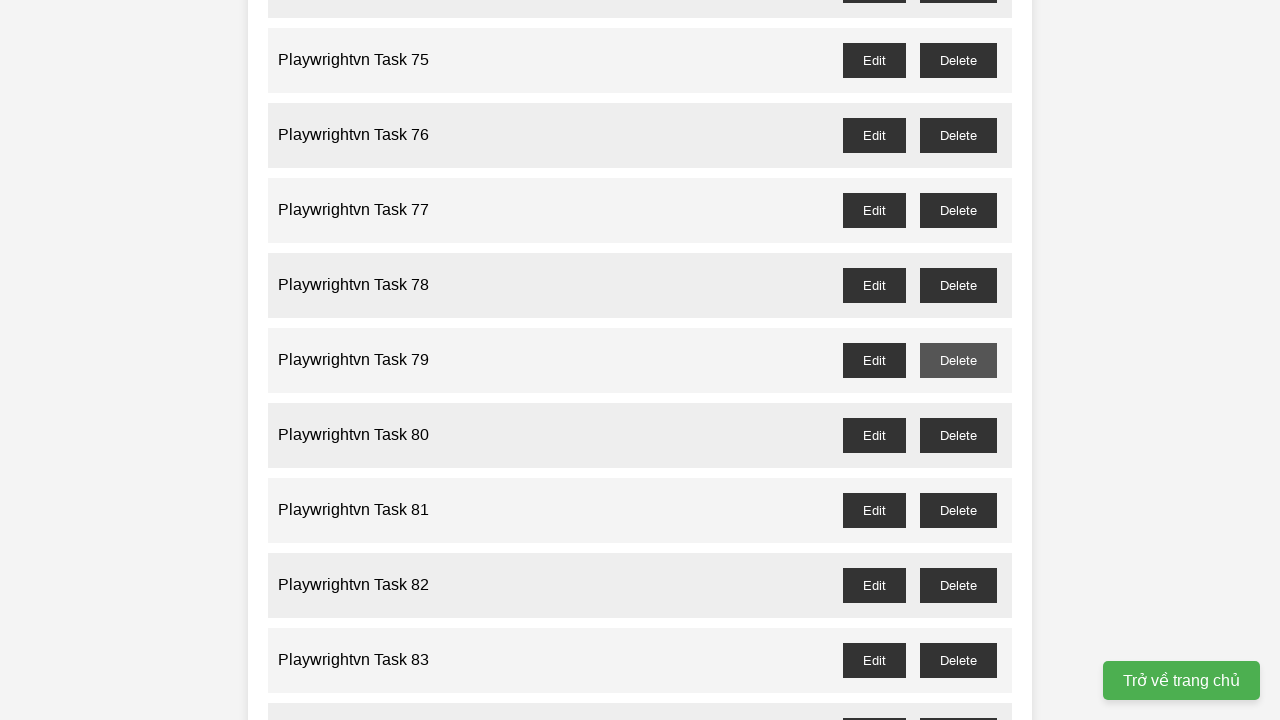

Waited 500ms for task to be deleted
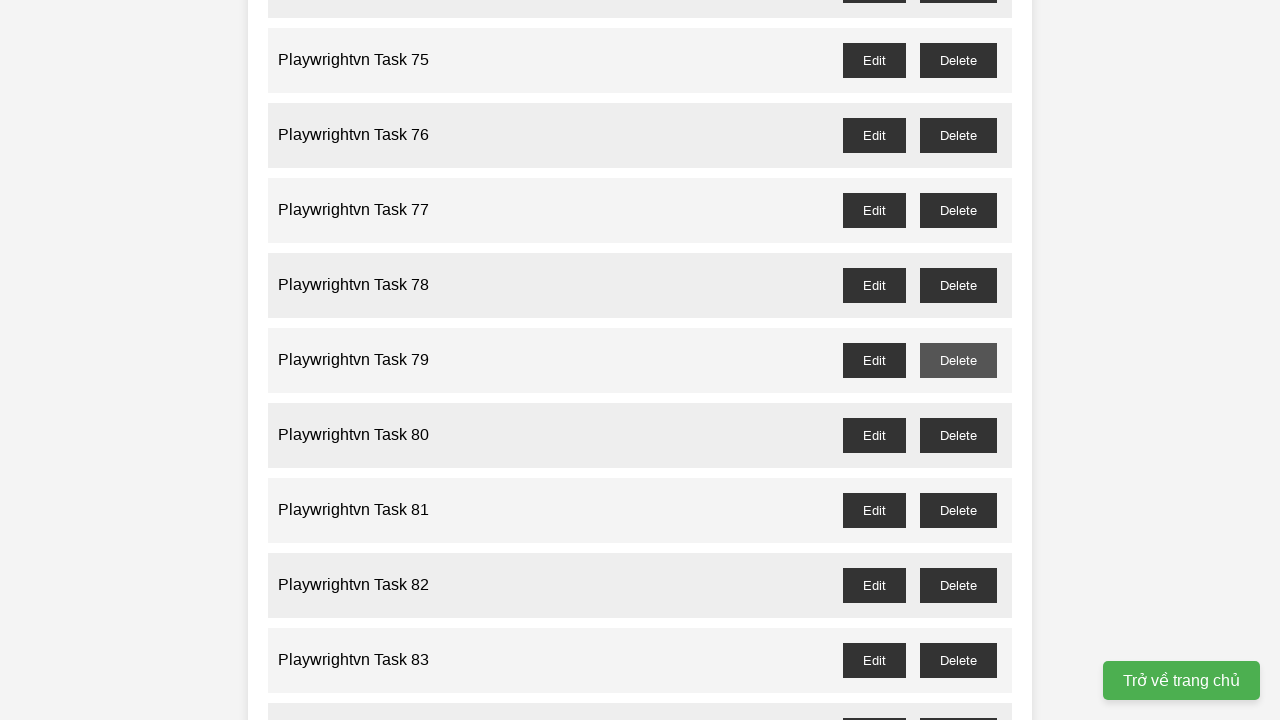

Clicked delete button for odd-numbered task 81 at (958, 510) on //li[81]//button[@id='playwrightvn-task-81-delete']
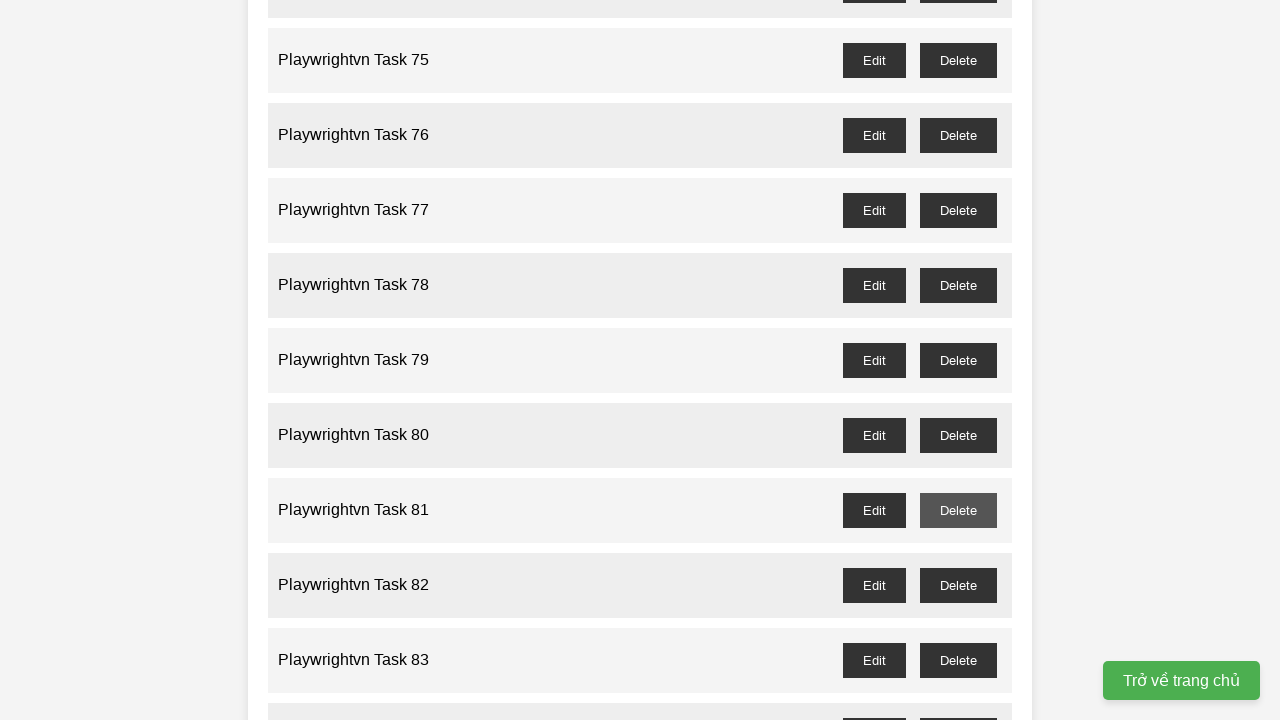

Waited 500ms for task to be deleted
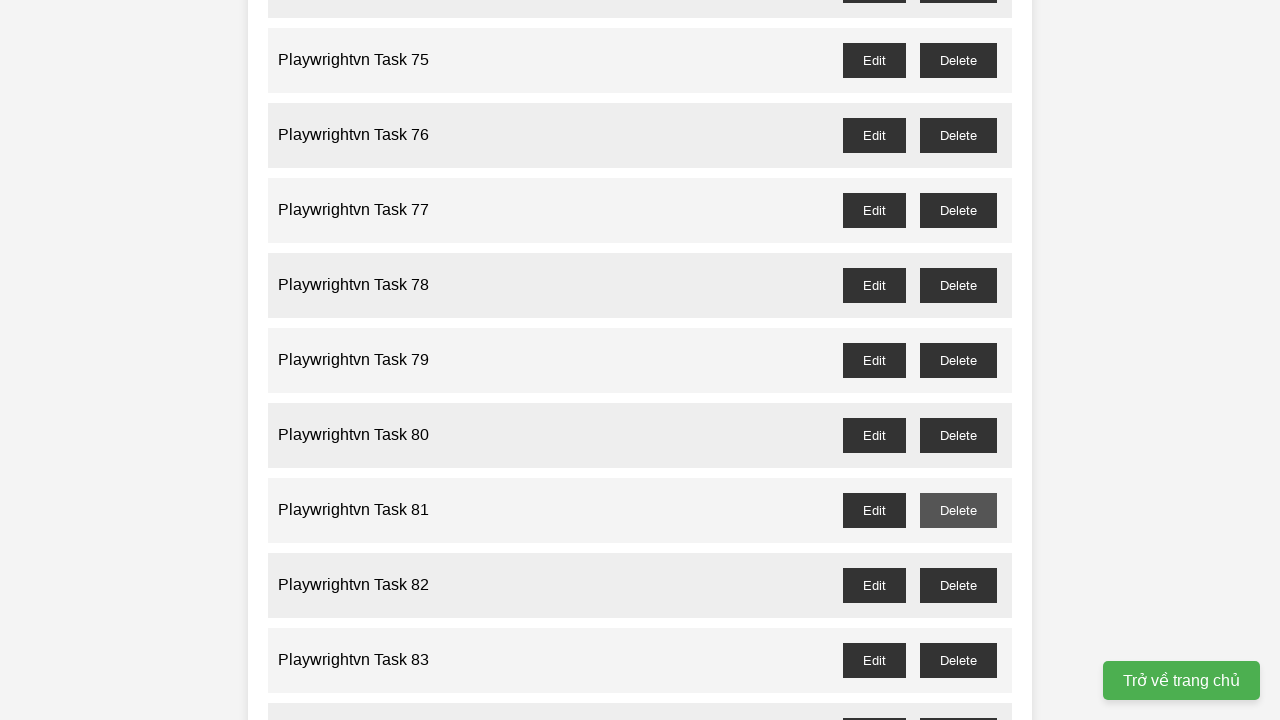

Clicked delete button for odd-numbered task 83 at (958, 660) on //li[83]//button[@id='playwrightvn-task-83-delete']
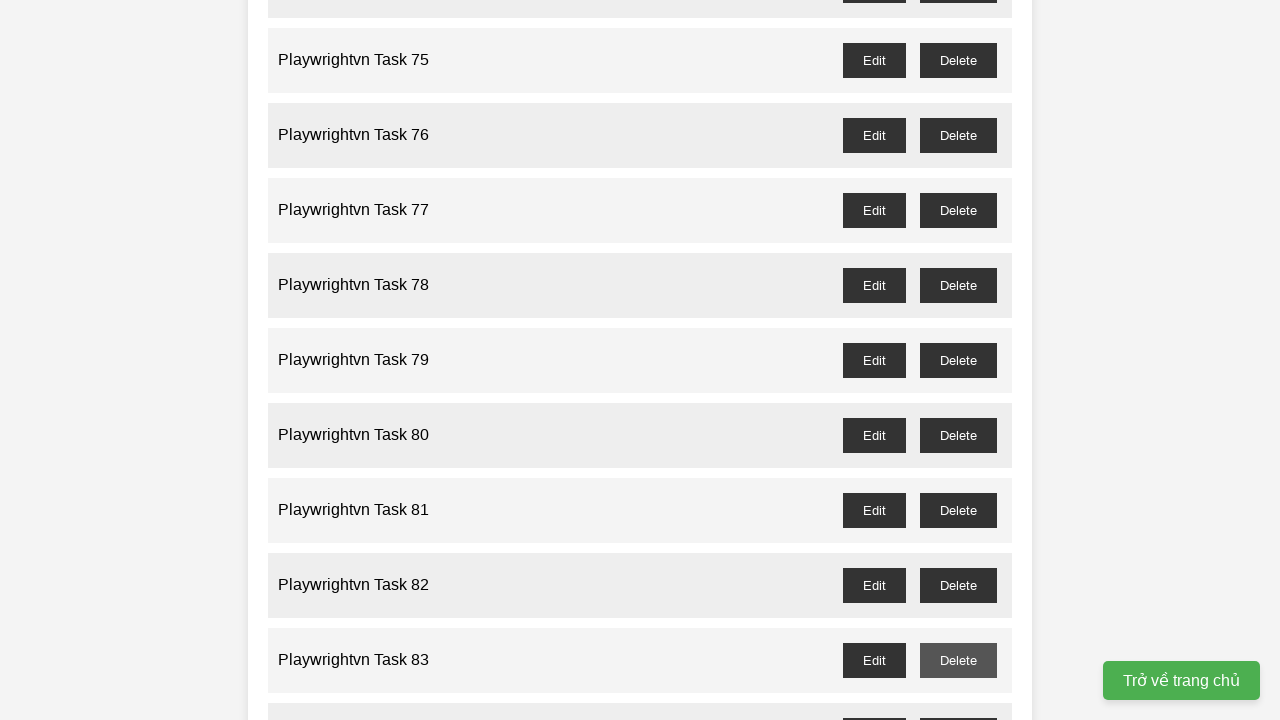

Waited 500ms for task to be deleted
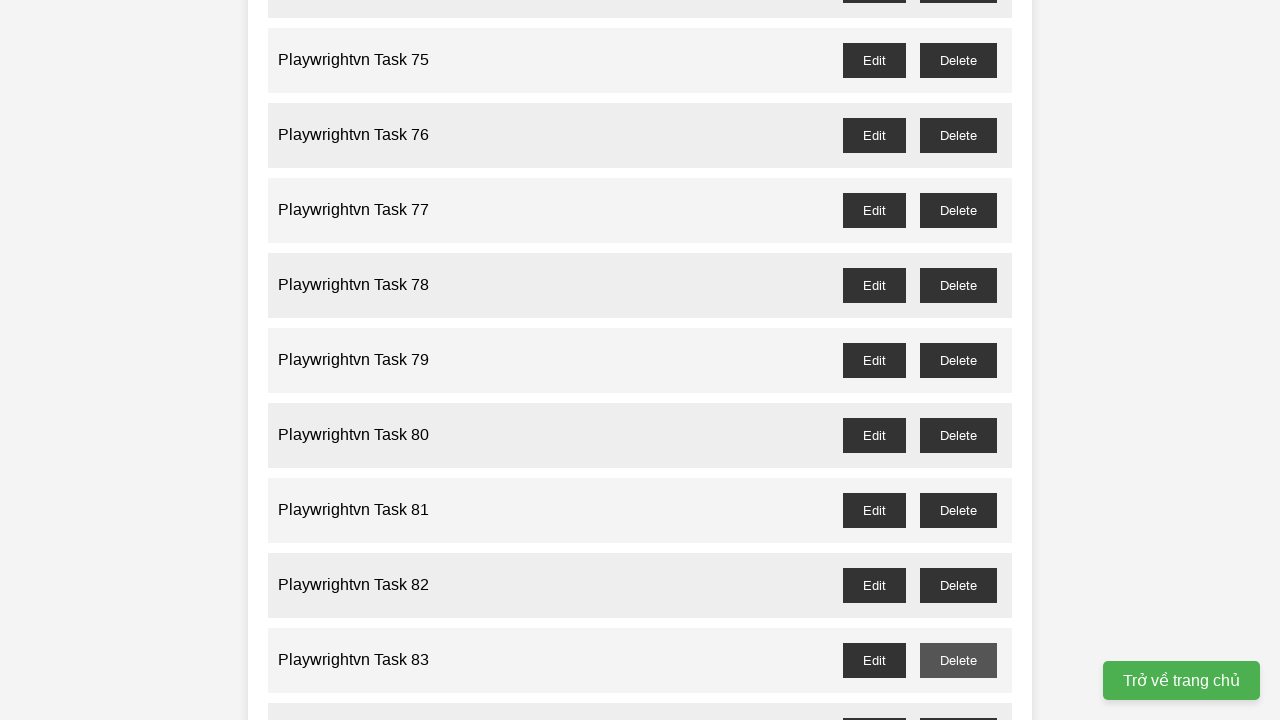

Clicked delete button for odd-numbered task 85 at (958, 360) on //li[85]//button[@id='playwrightvn-task-85-delete']
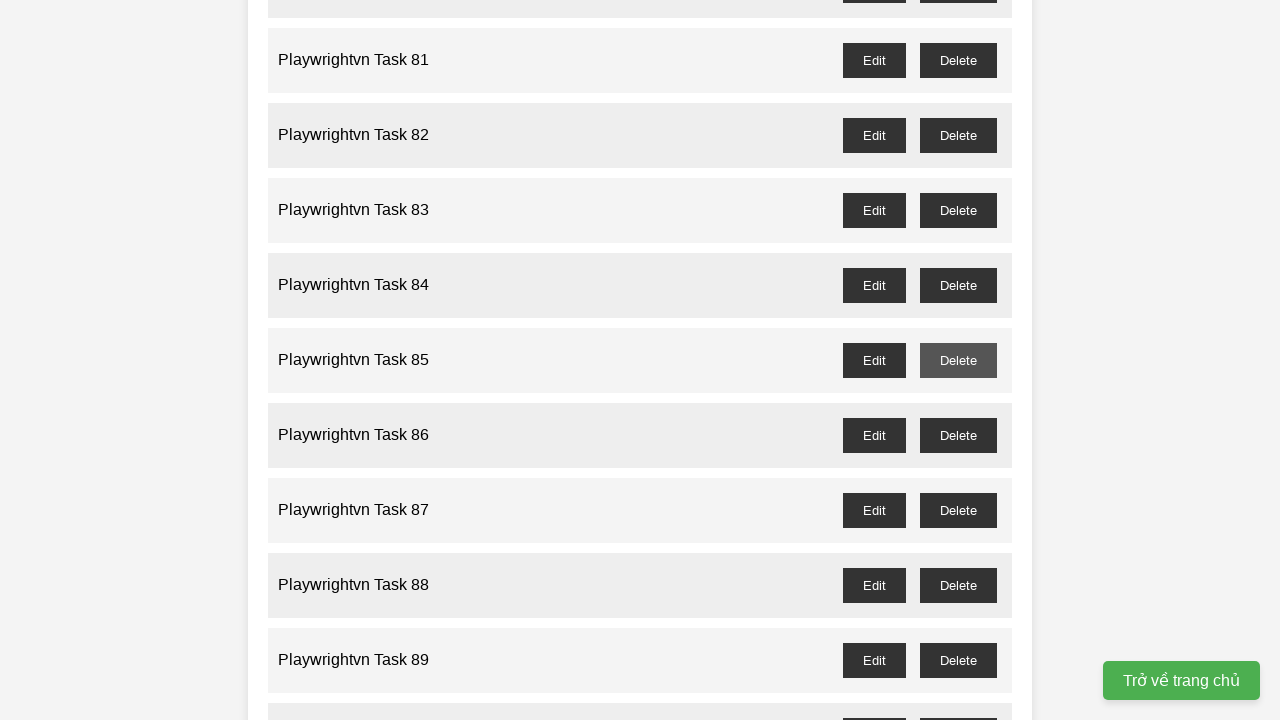

Waited 500ms for task to be deleted
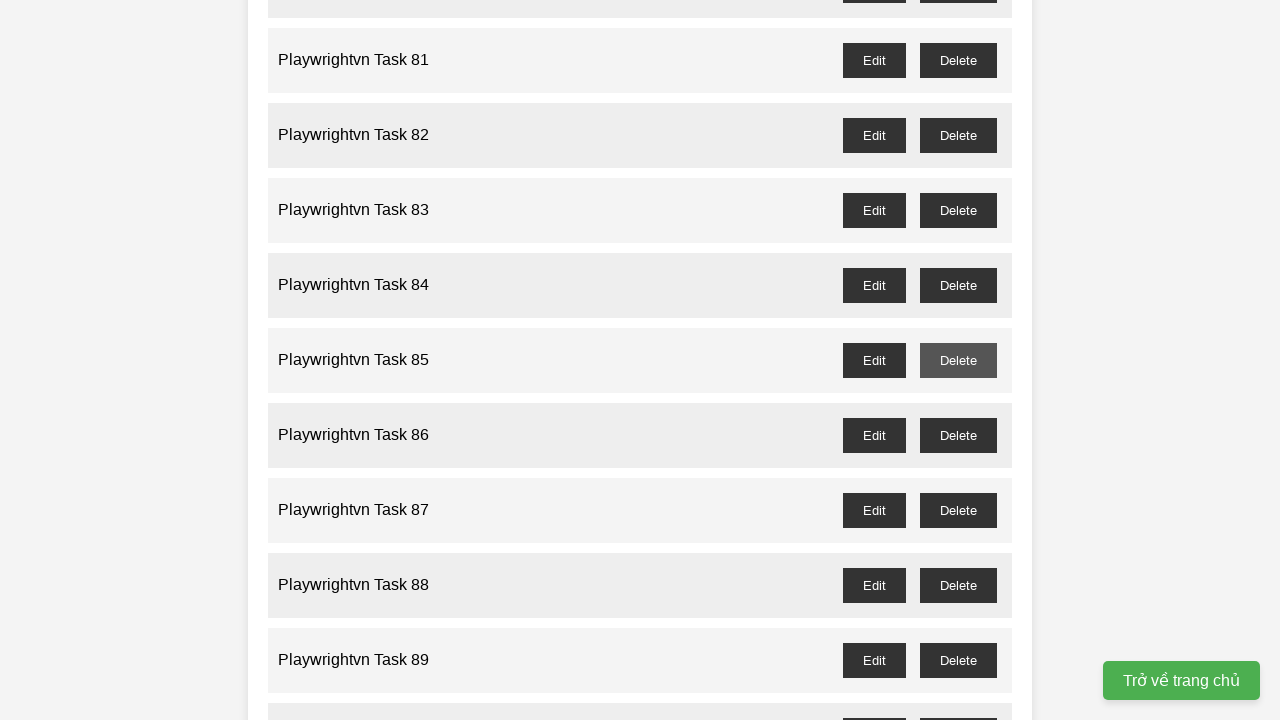

Clicked delete button for odd-numbered task 87 at (958, 510) on //li[87]//button[@id='playwrightvn-task-87-delete']
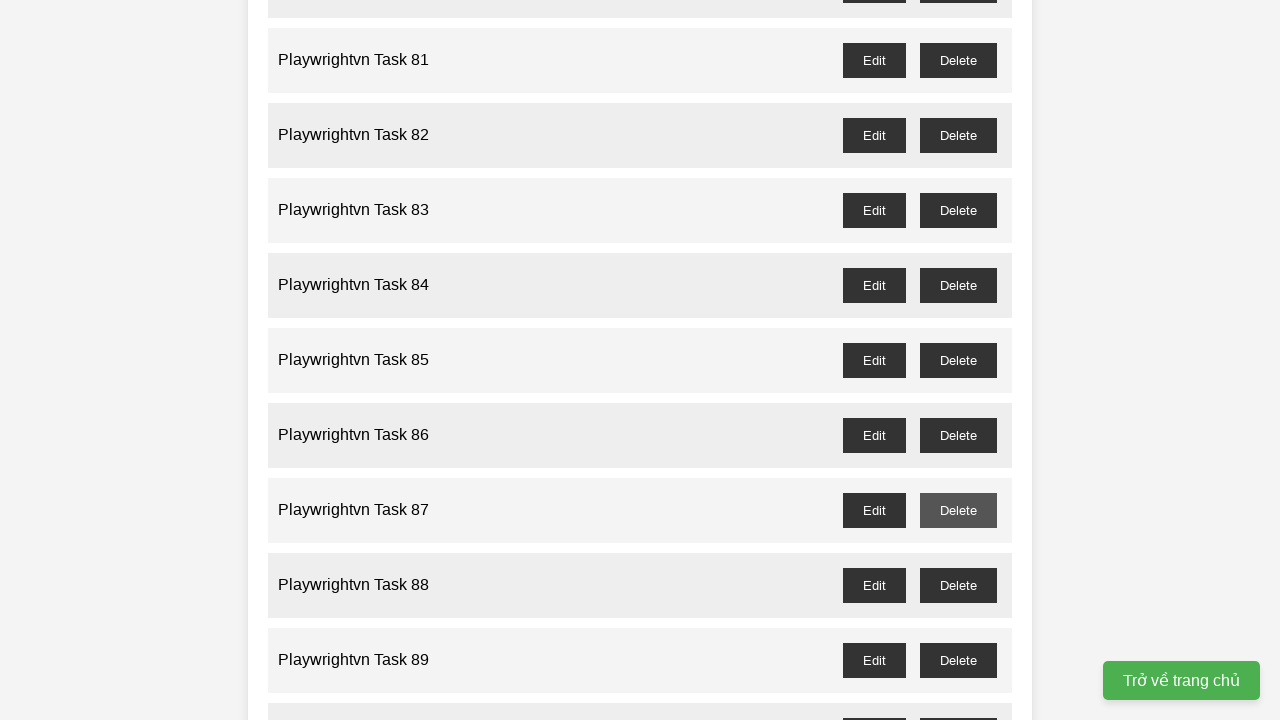

Waited 500ms for task to be deleted
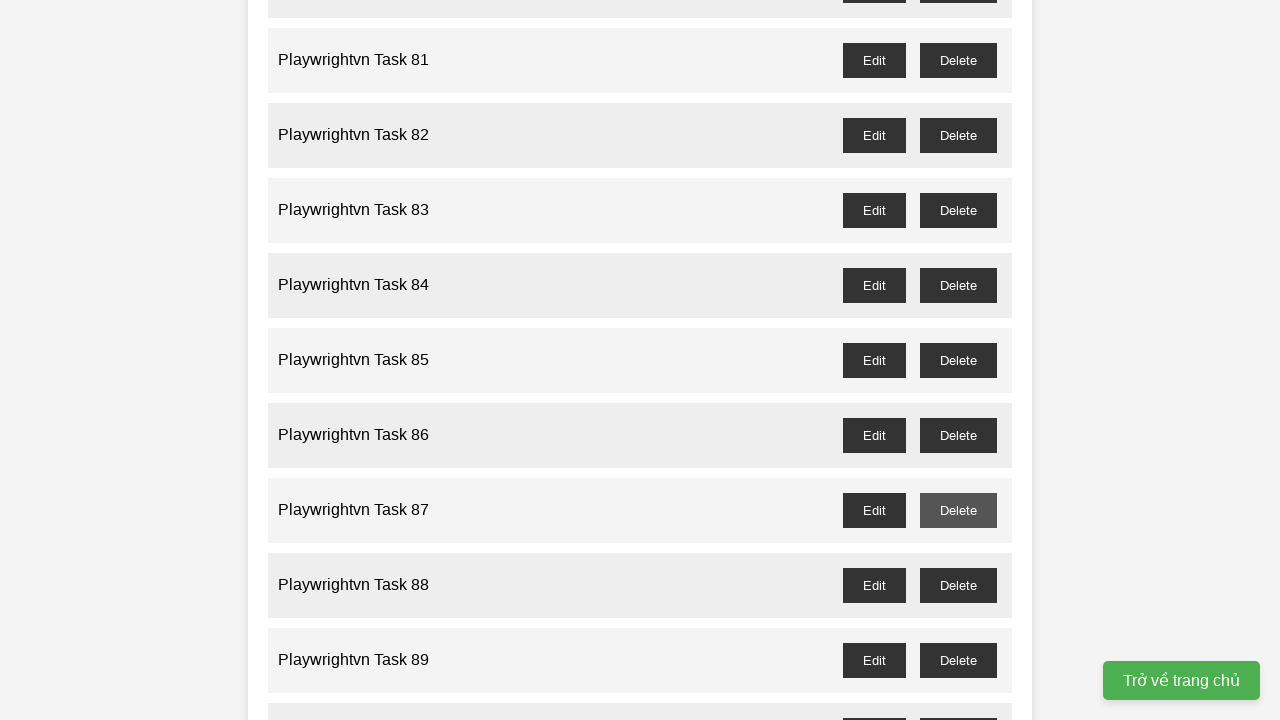

Clicked delete button for odd-numbered task 89 at (958, 660) on //li[89]//button[@id='playwrightvn-task-89-delete']
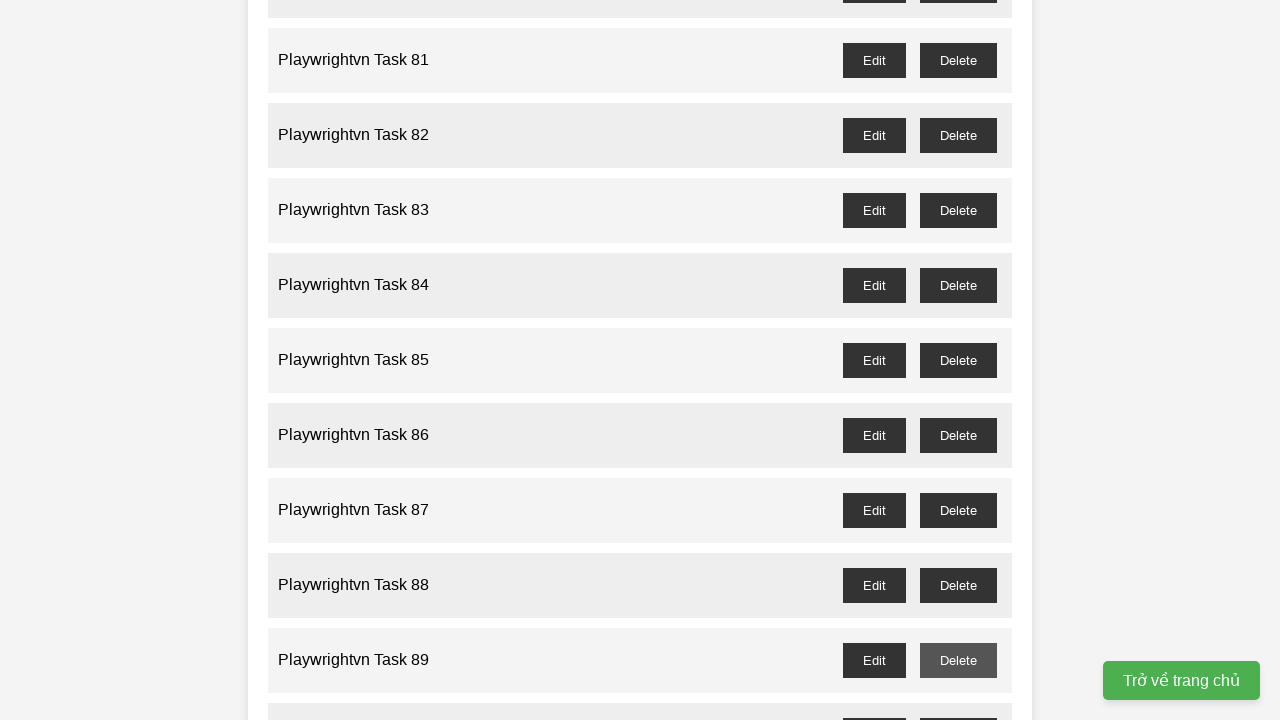

Waited 500ms for task to be deleted
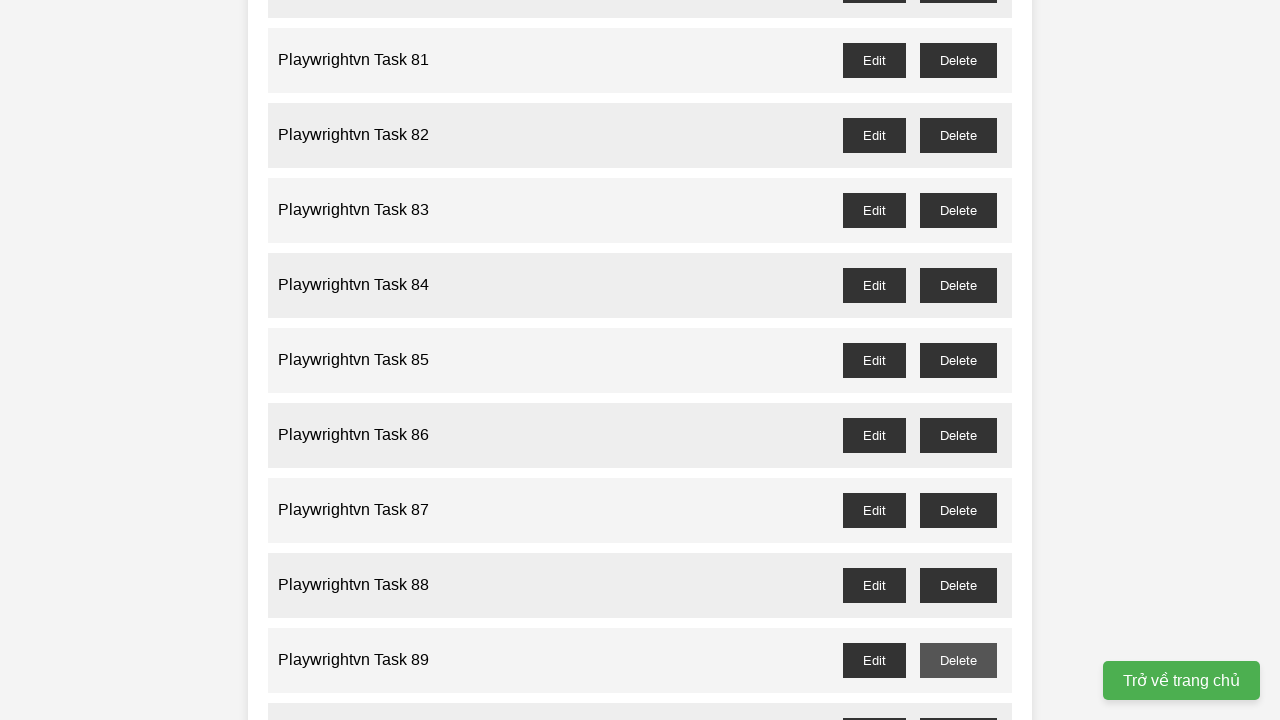

Clicked delete button for odd-numbered task 91 at (958, 360) on //li[91]//button[@id='playwrightvn-task-91-delete']
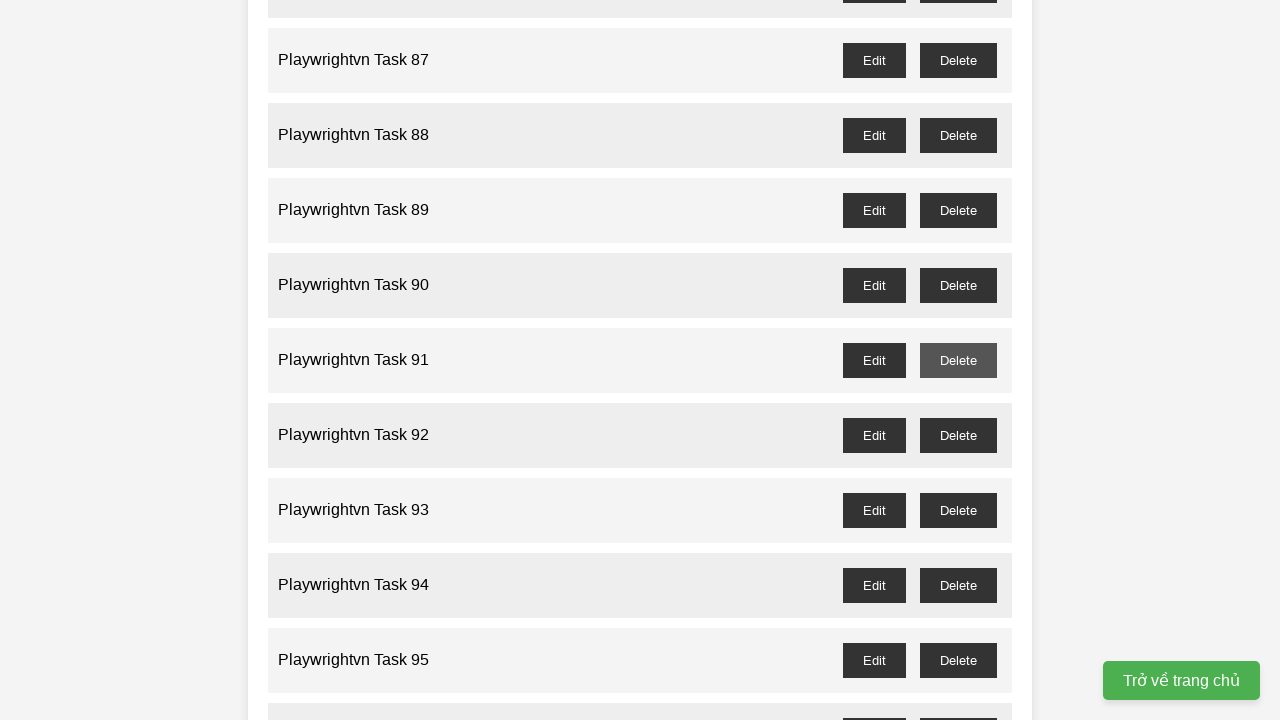

Waited 500ms for task to be deleted
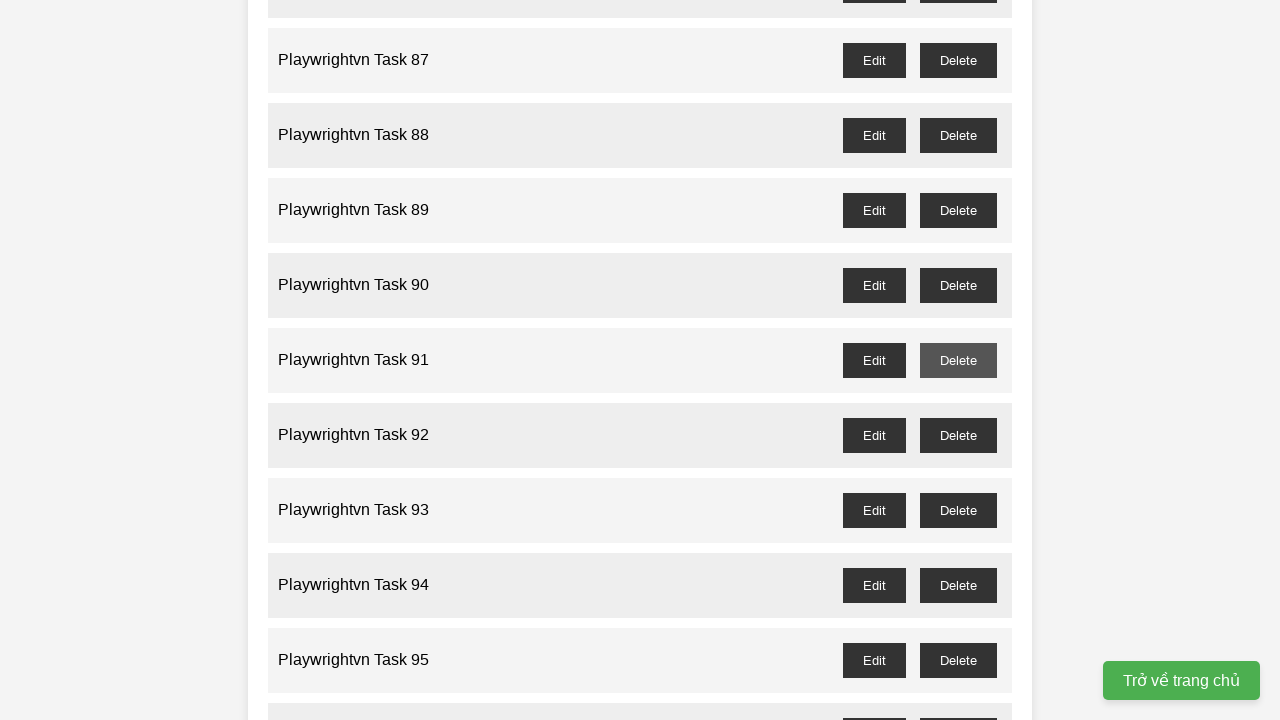

Clicked delete button for odd-numbered task 93 at (958, 510) on //li[93]//button[@id='playwrightvn-task-93-delete']
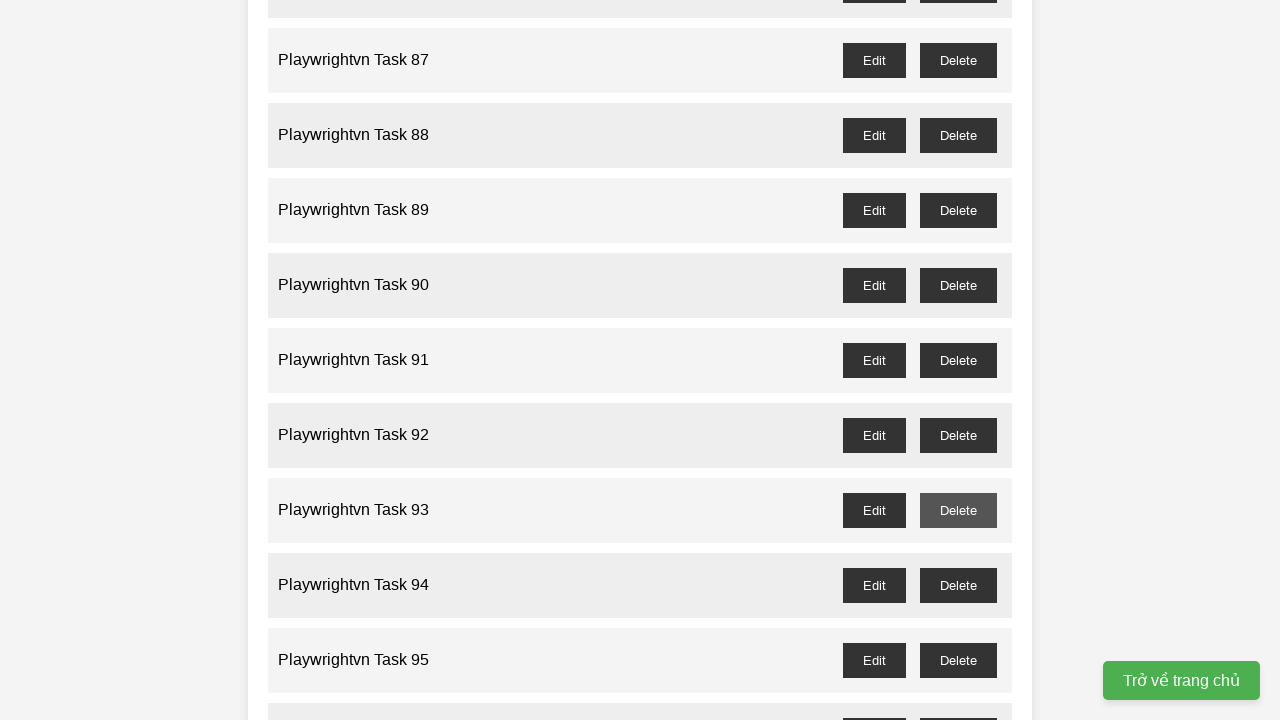

Waited 500ms for task to be deleted
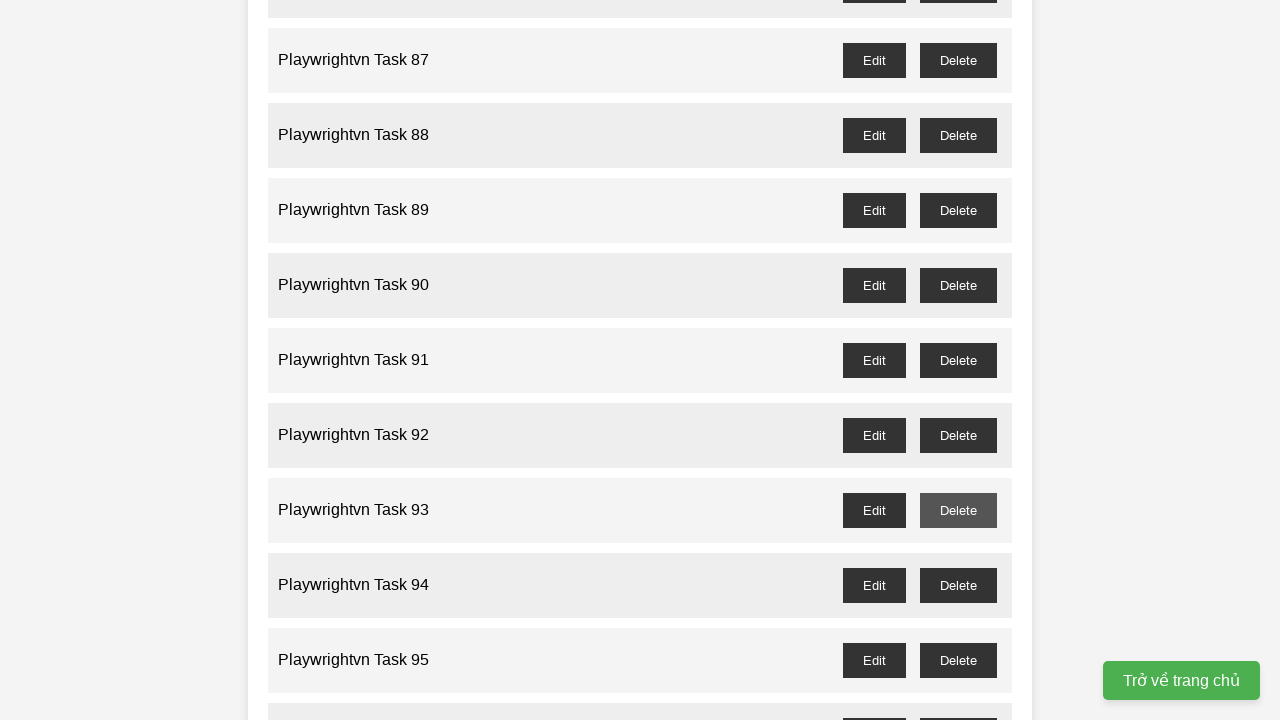

Clicked delete button for odd-numbered task 95 at (958, 660) on //li[95]//button[@id='playwrightvn-task-95-delete']
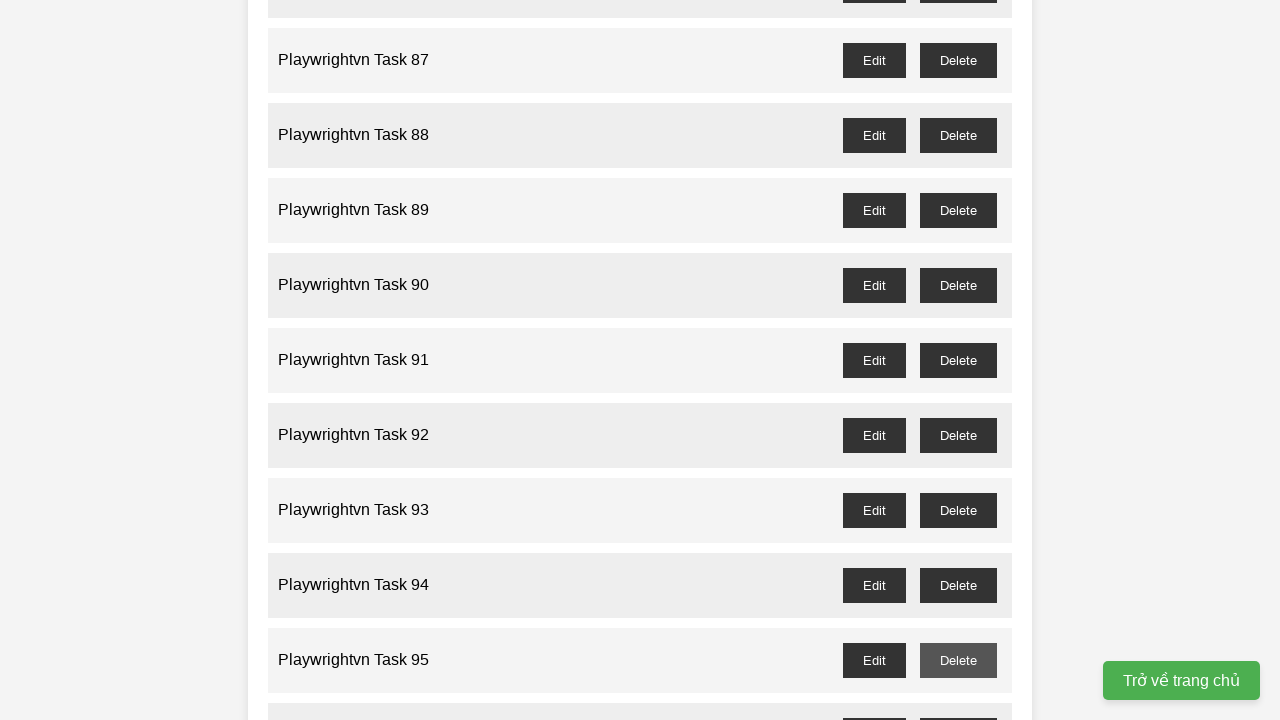

Waited 500ms for task to be deleted
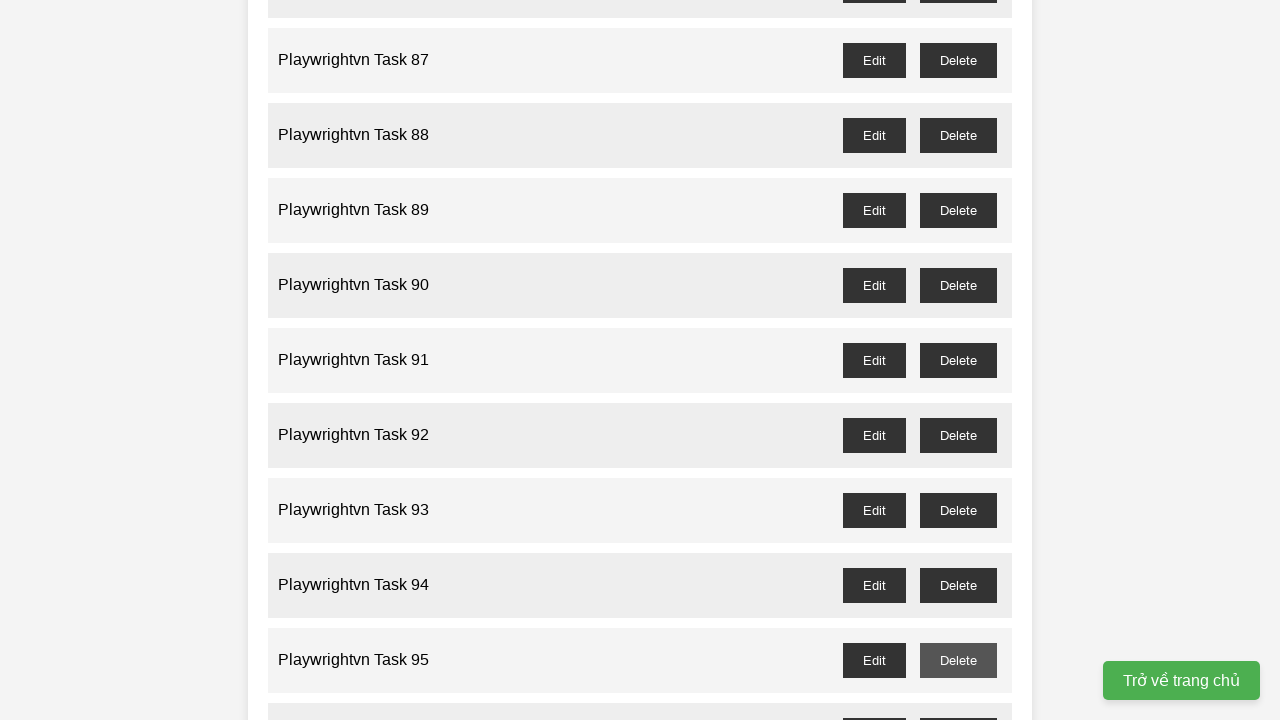

Clicked delete button for odd-numbered task 97 at (958, 406) on //li[97]//button[@id='playwrightvn-task-97-delete']
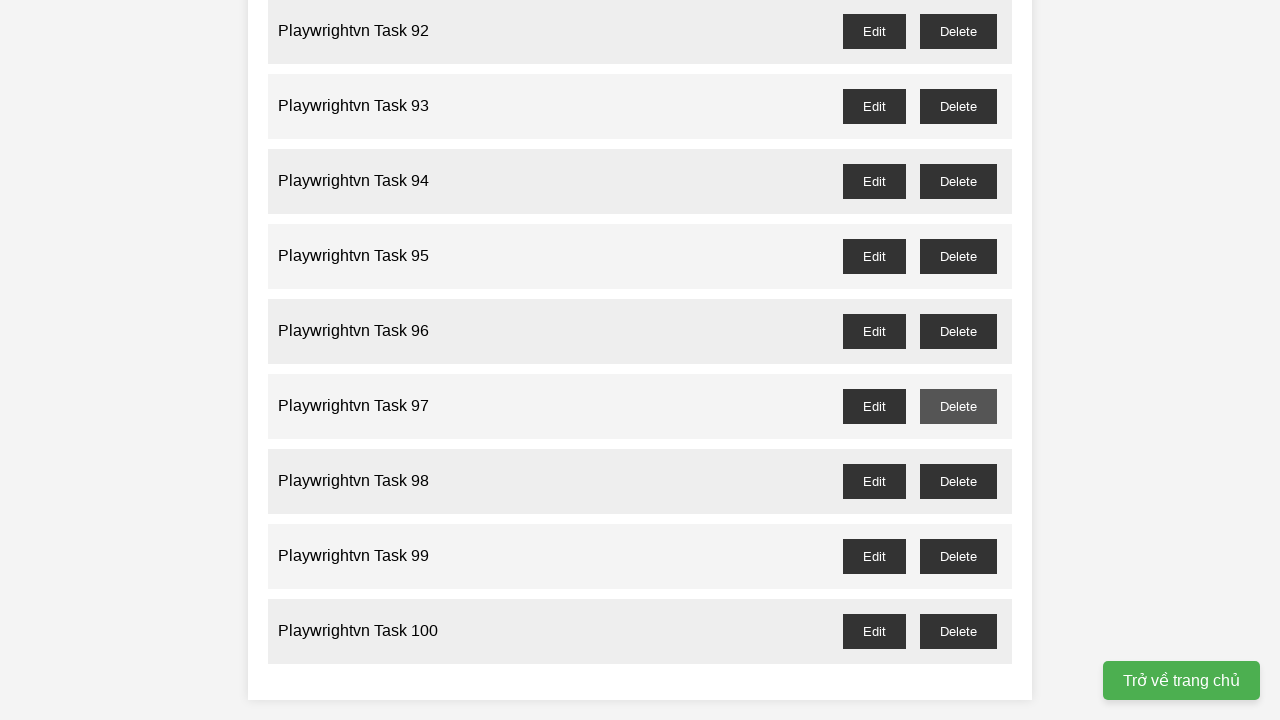

Waited 500ms for task to be deleted
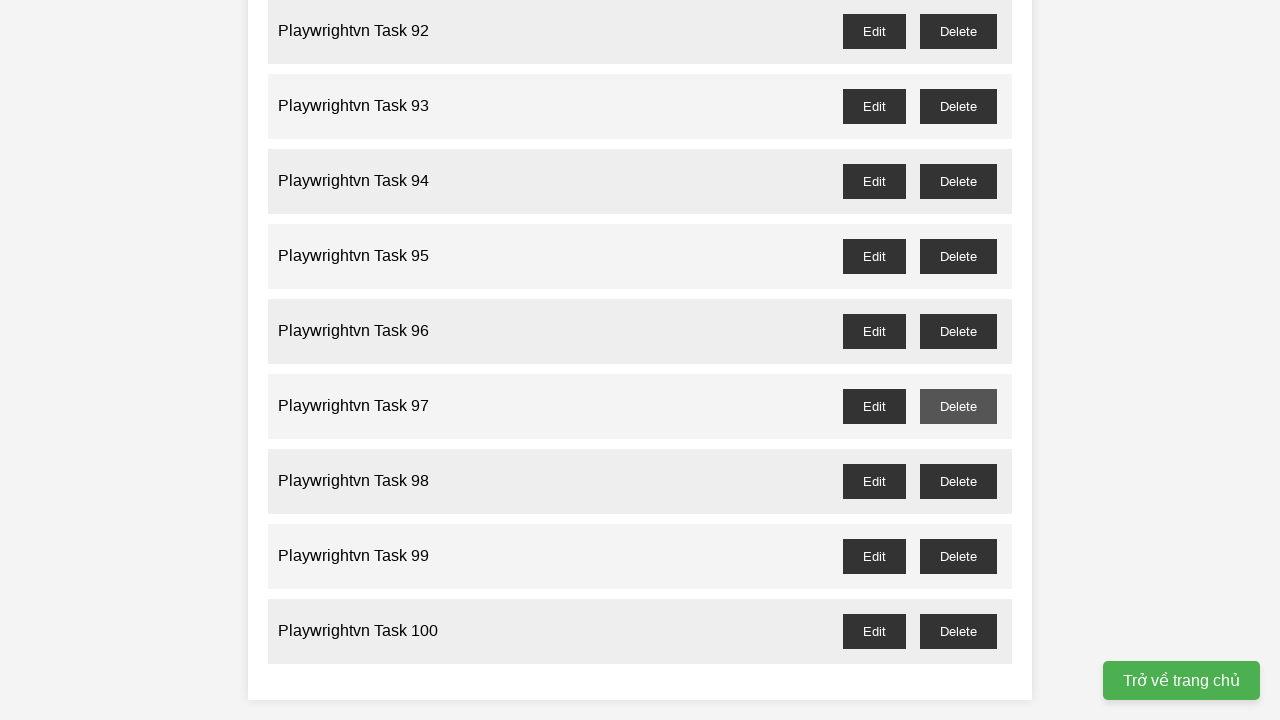

Clicked delete button for odd-numbered task 99 at (958, 556) on //li[99]//button[@id='playwrightvn-task-99-delete']
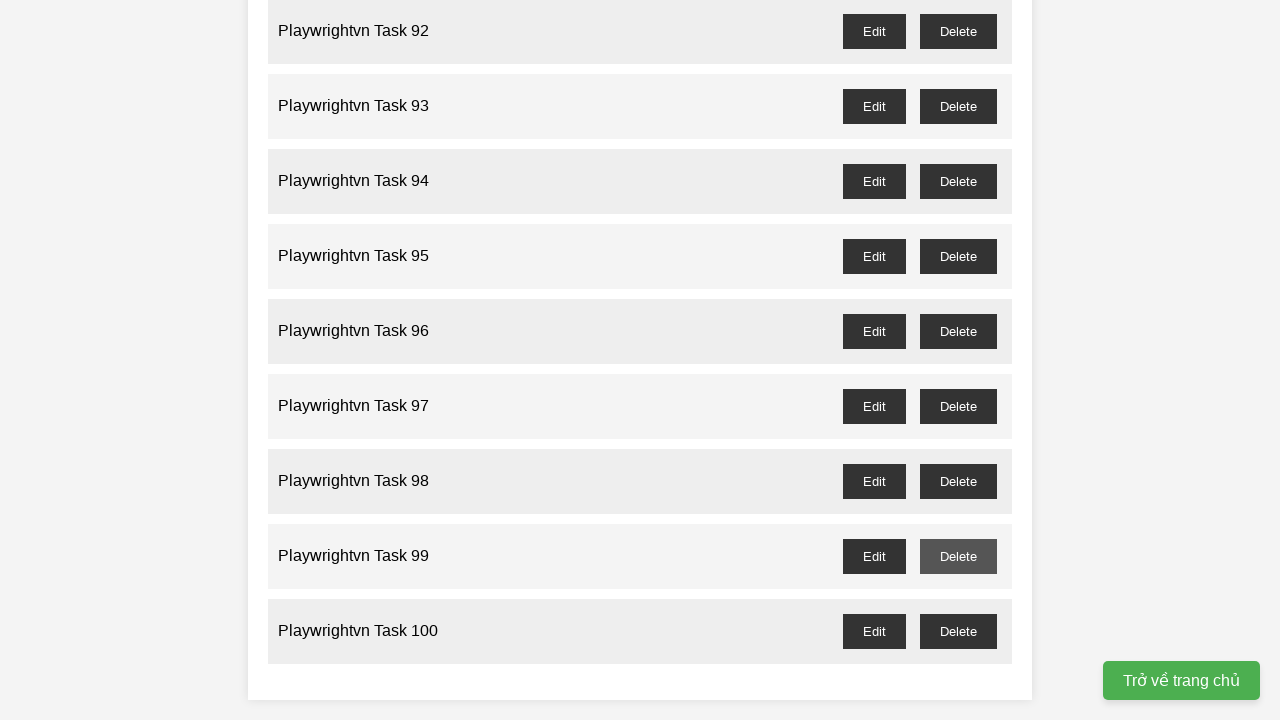

Waited 500ms for task to be deleted
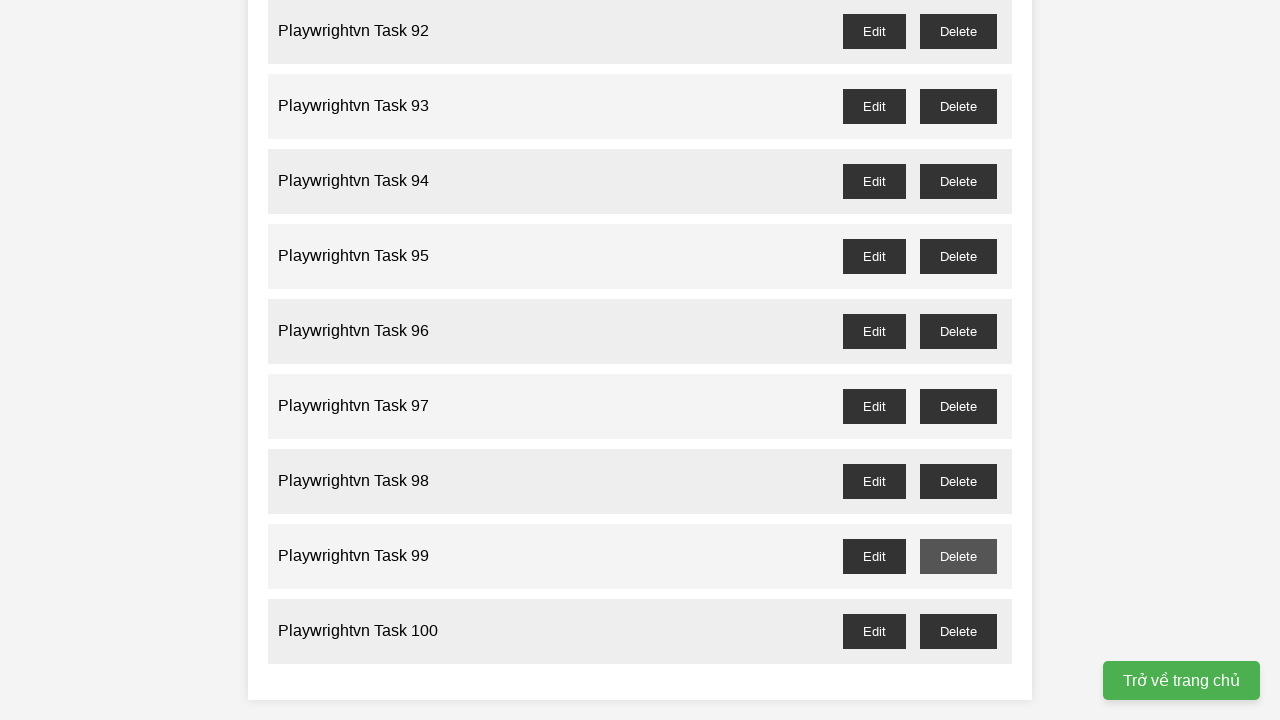

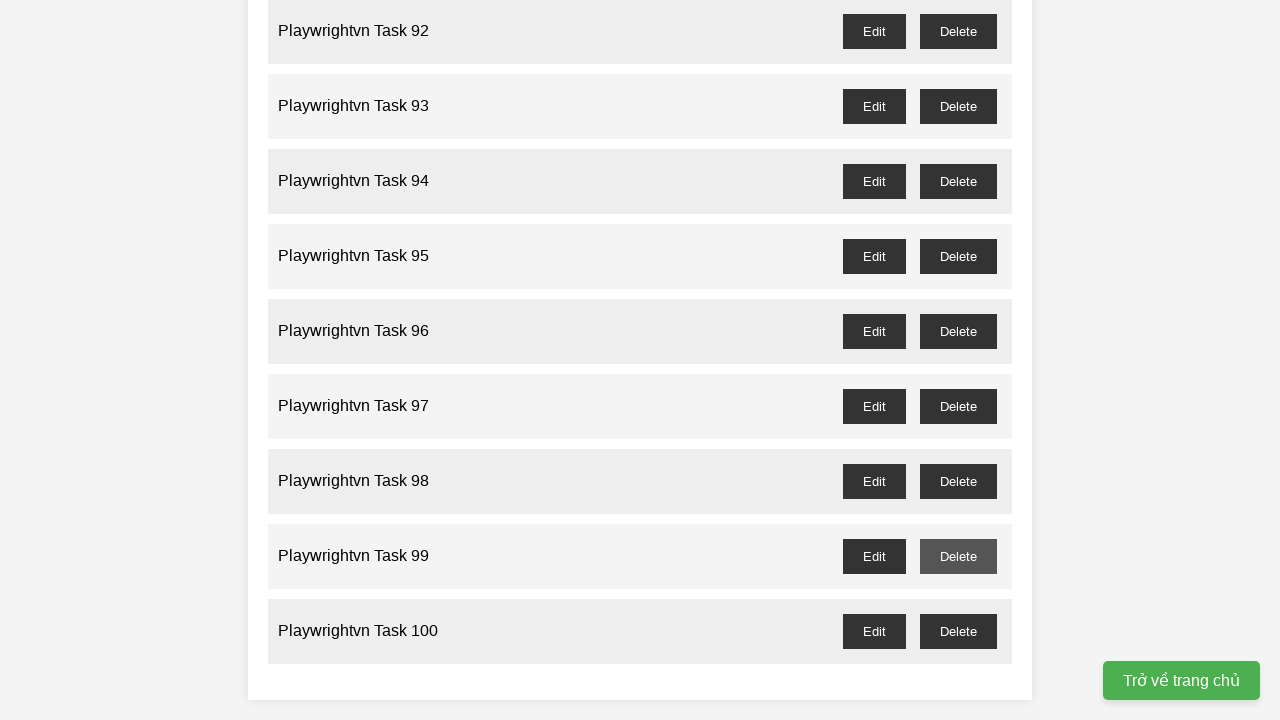